Tests a text box form by navigating to Elements section, filling out multiple form fields (name, email, addresses), clearing them, and verifying the submitted data displays correctly

Starting URL: http://85.192.34.140:8081/

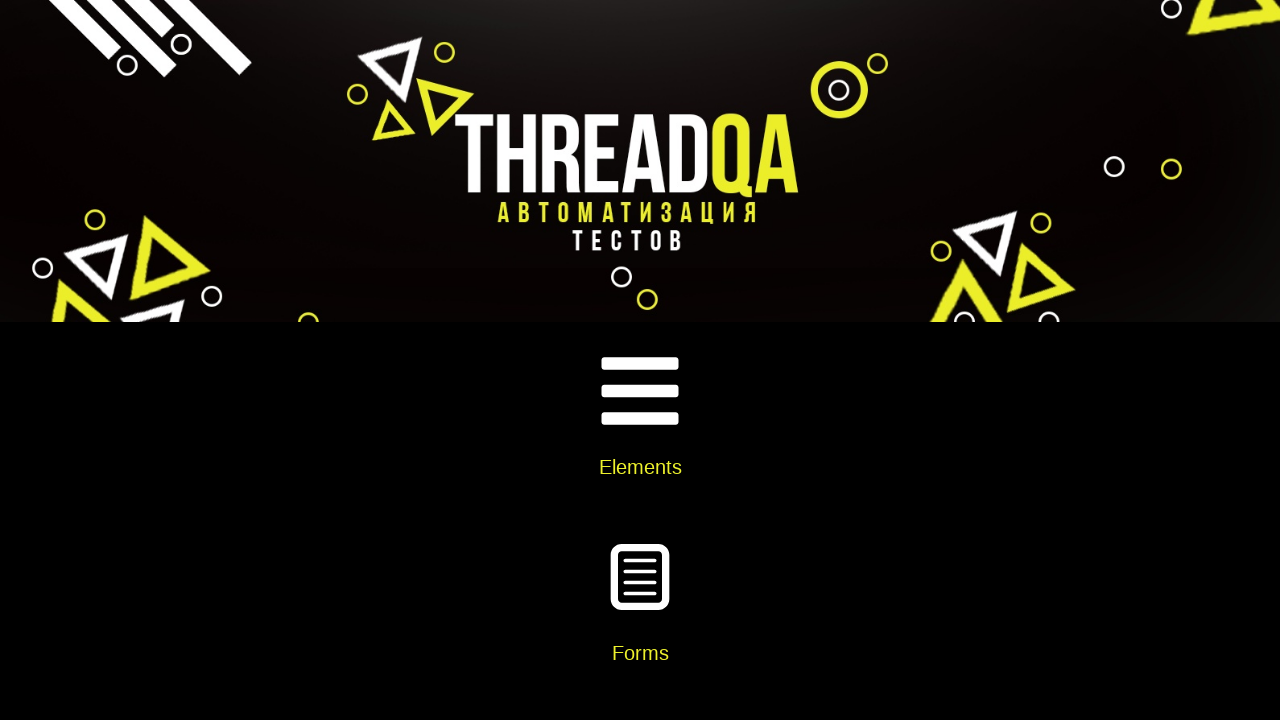

Clicked on Elements section at (640, 467) on xpath=//h5[text()='Elements']
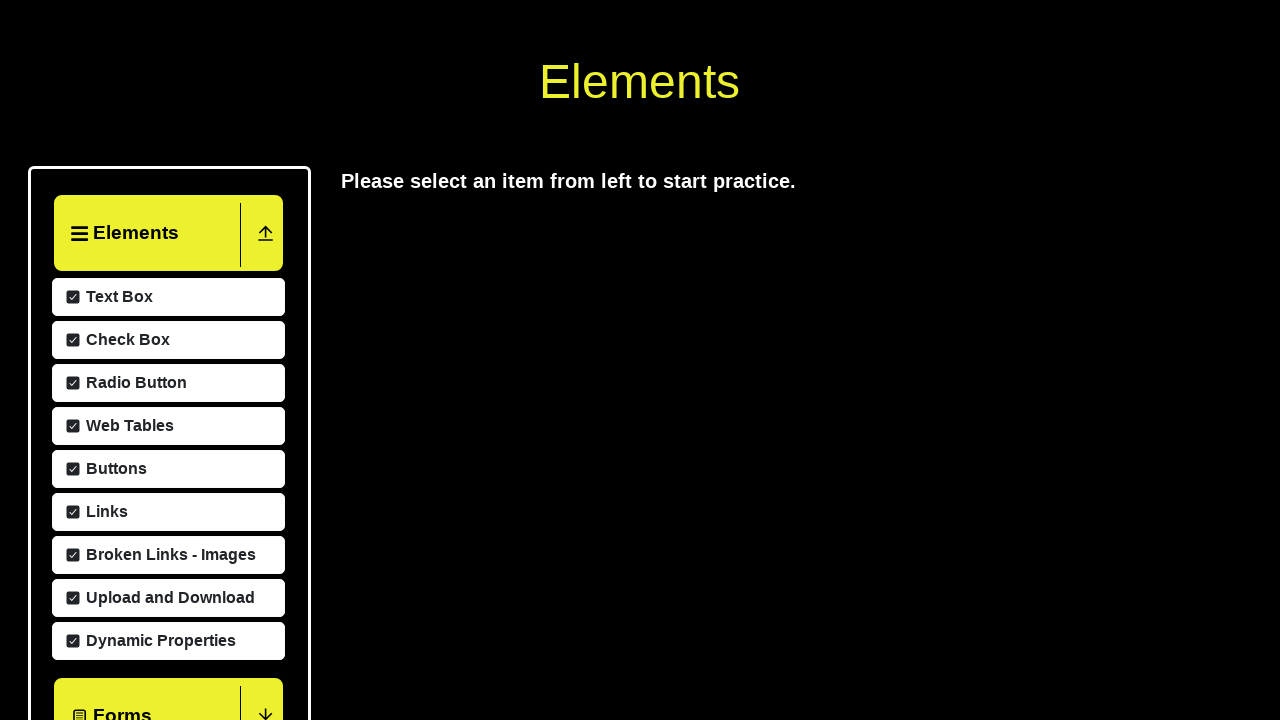

Clicked on Text Box menu item at (117, 589) on xpath=//span[text()='Text Box']
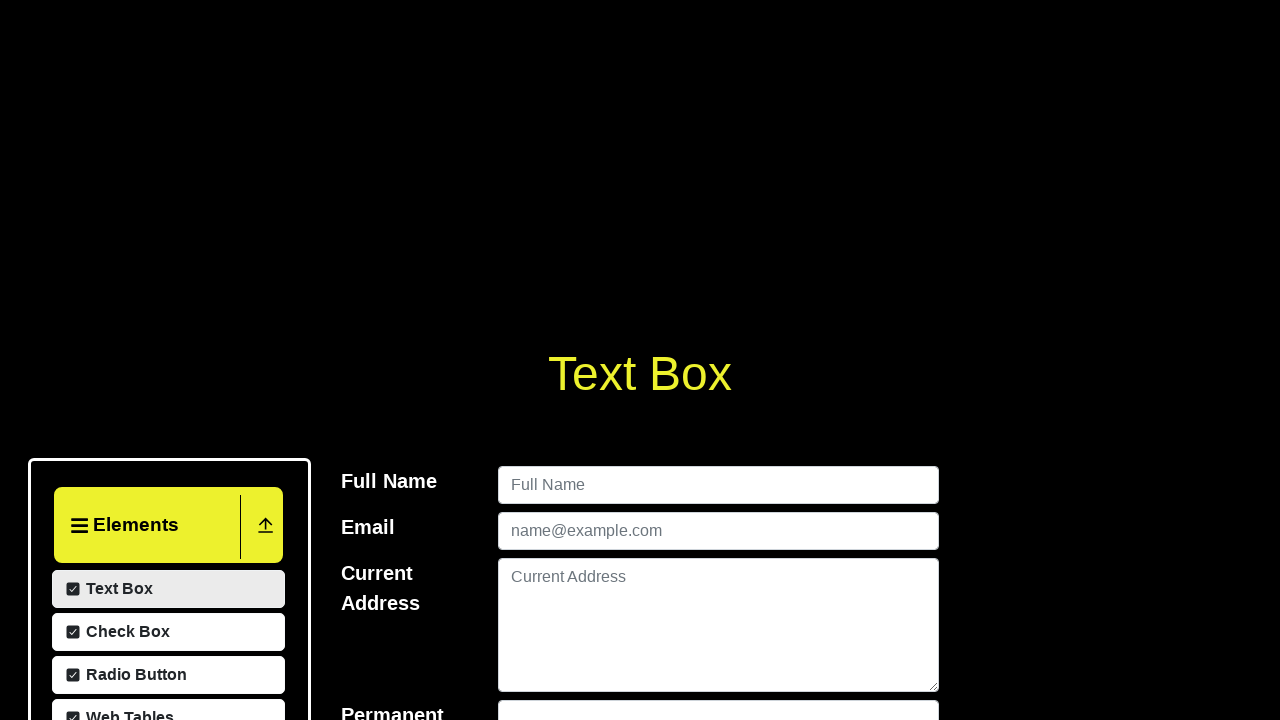

Filled username field with 'Emily Johnson' (iteration 1/50) on #userName
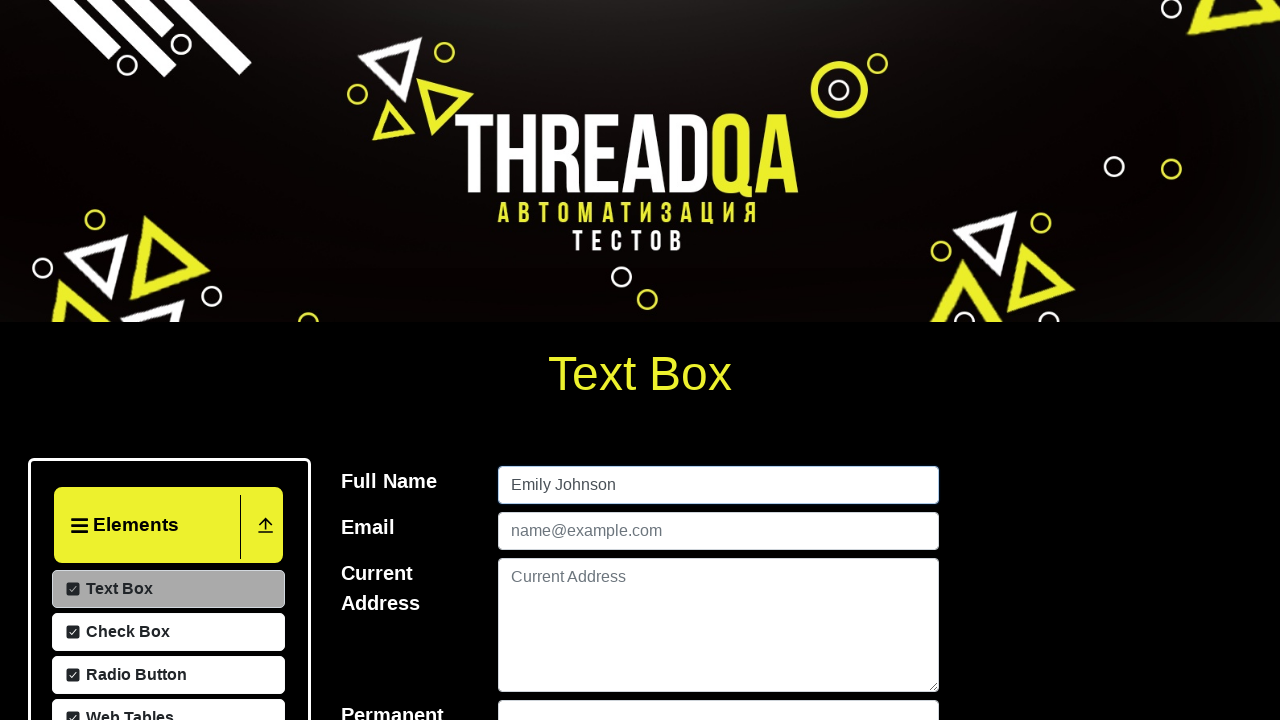

Filled email field with 'g1uigohp@gmail.com' (iteration 1/50) on #userEmail
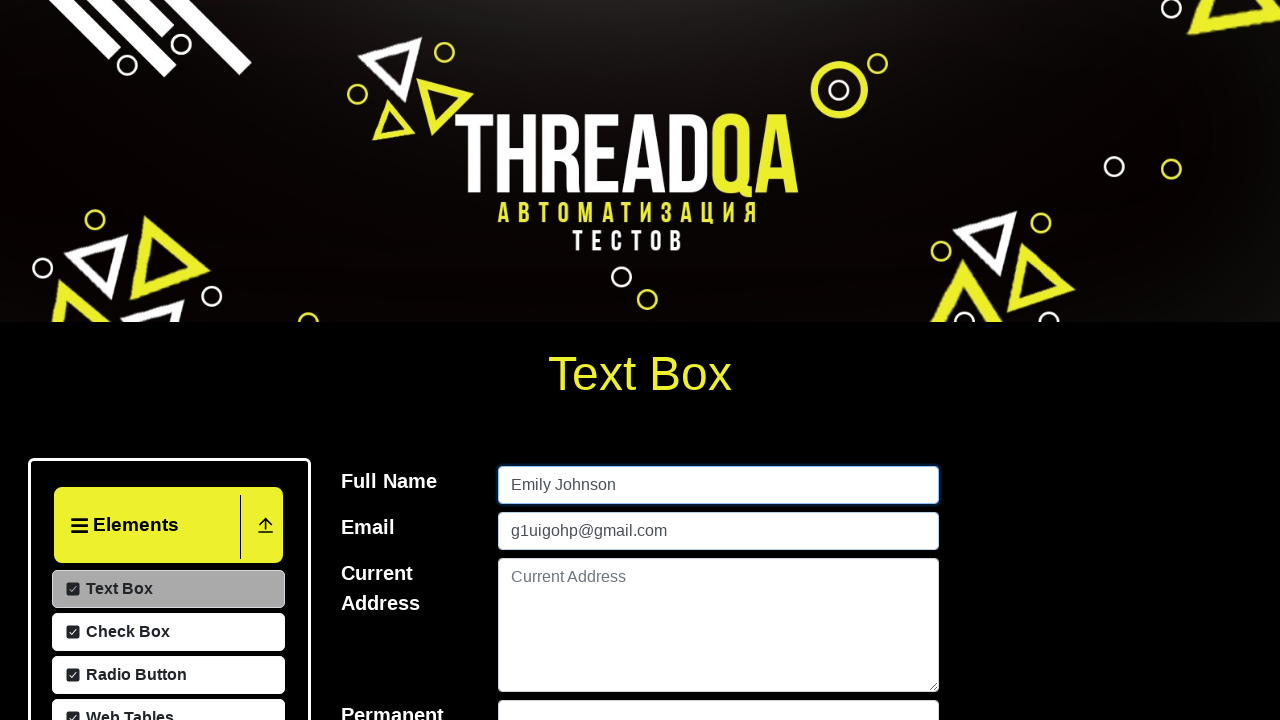

Filled current address field with '9281 Oak Ave, Los Angeles, NY' (iteration 1/50) on #currentAddress
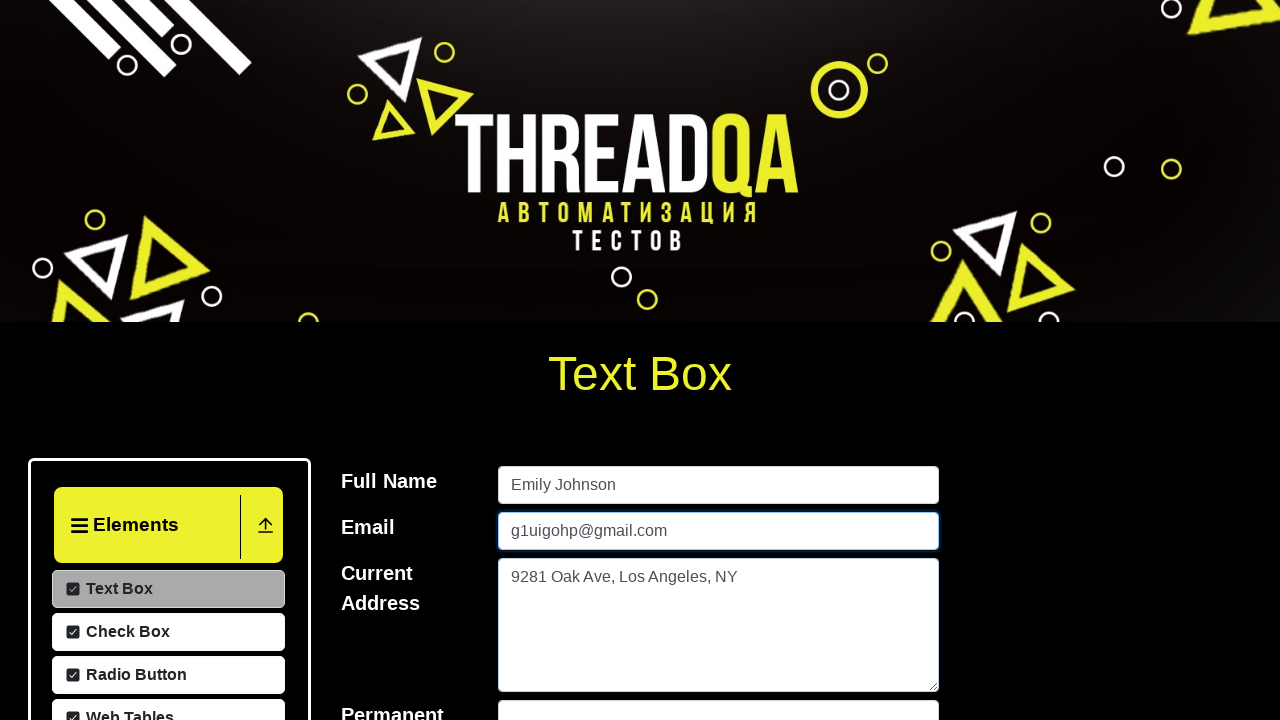

Filled permanent address field with '1294 Main St, Chicago, PA' (iteration 1/50) on #permanentAddress
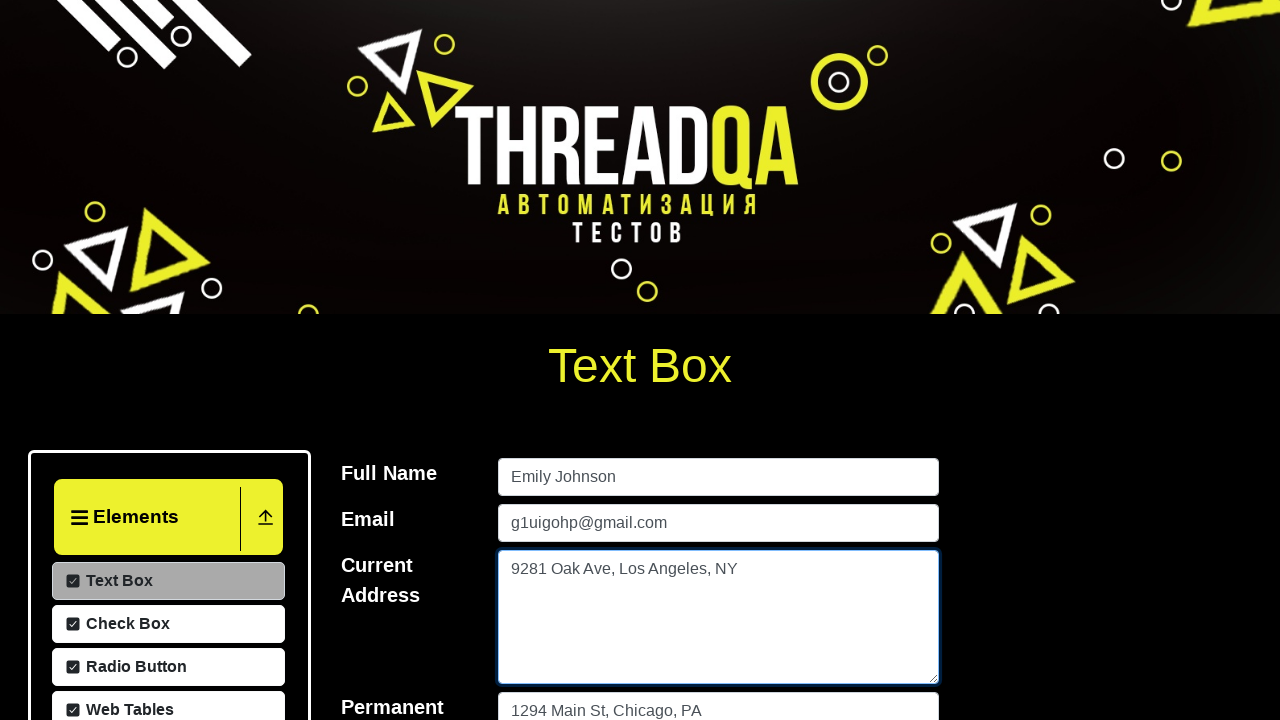

Clicked submit button (iteration 1/50) at (902, 360) on #submit
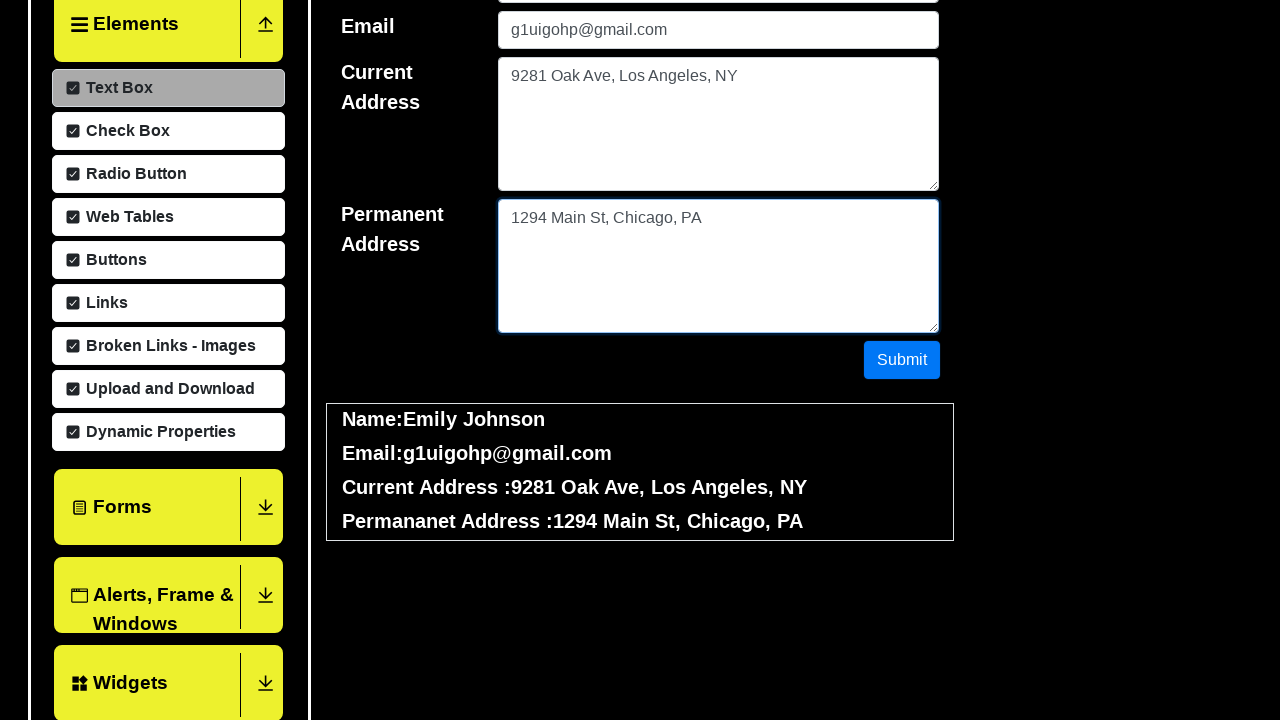

Cleared username field (iteration 1/50) on #userName
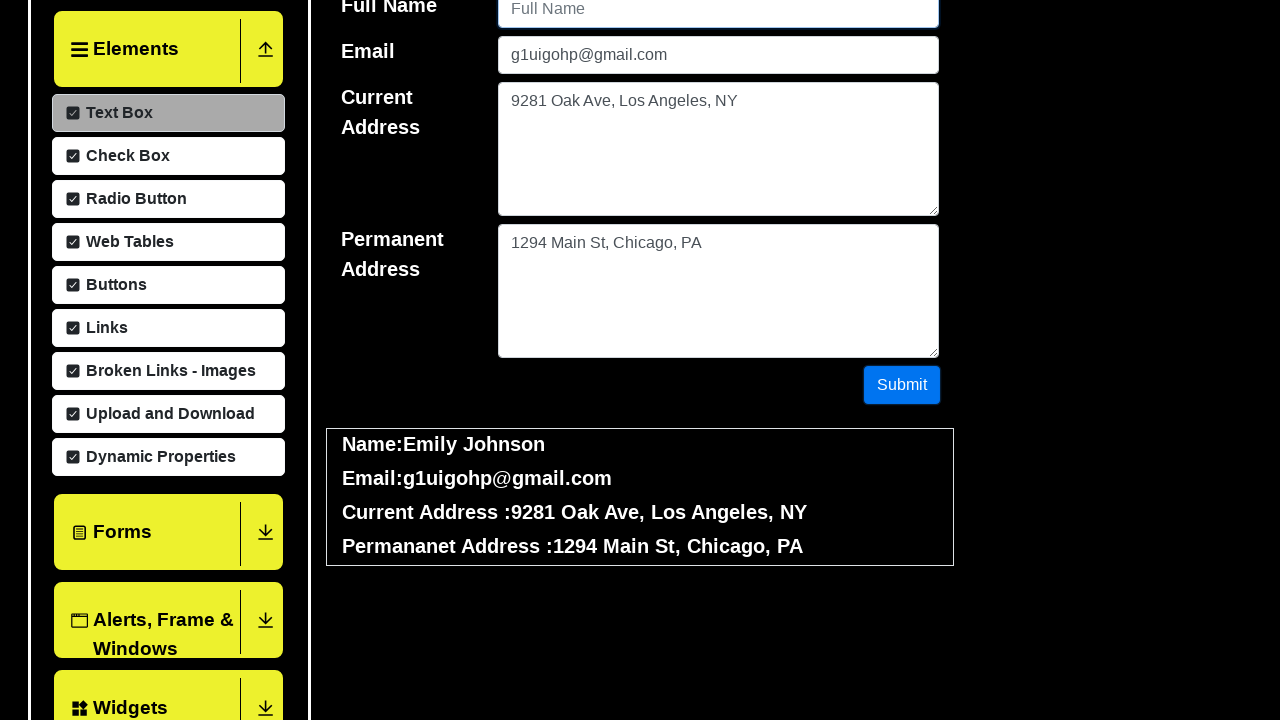

Cleared email field (iteration 1/50) on #userEmail
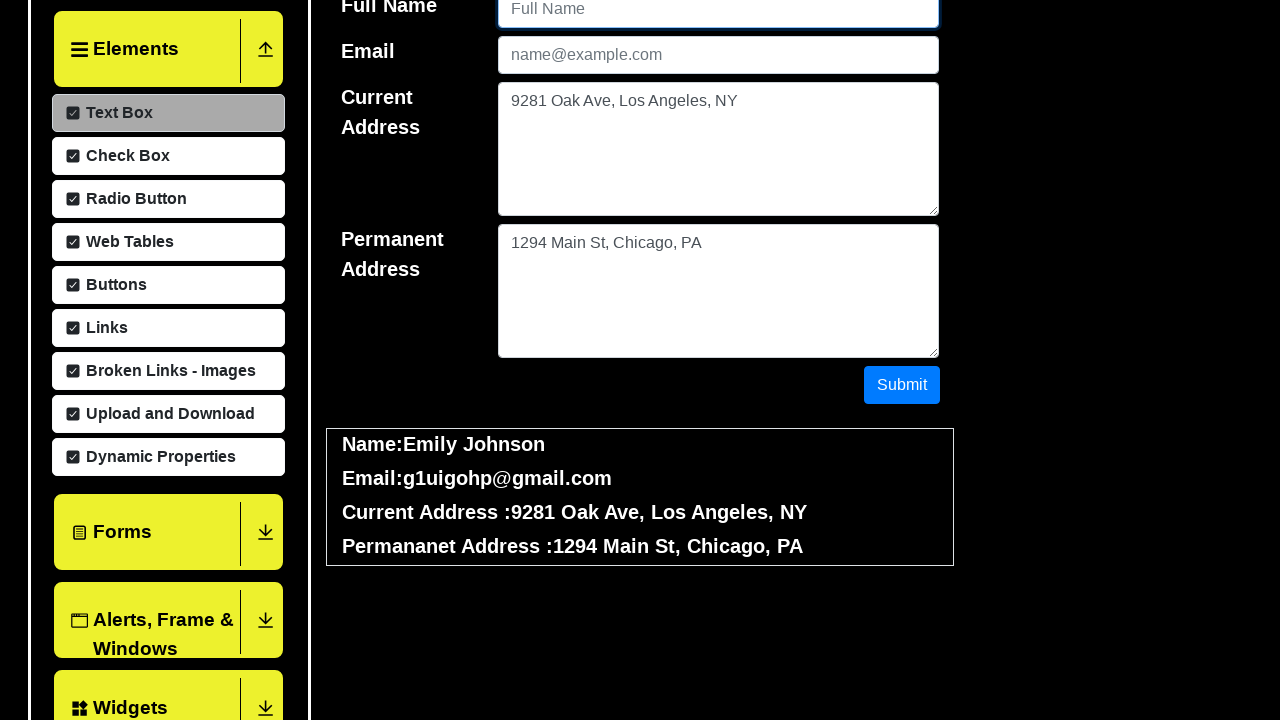

Cleared current address field (iteration 1/50) on #currentAddress
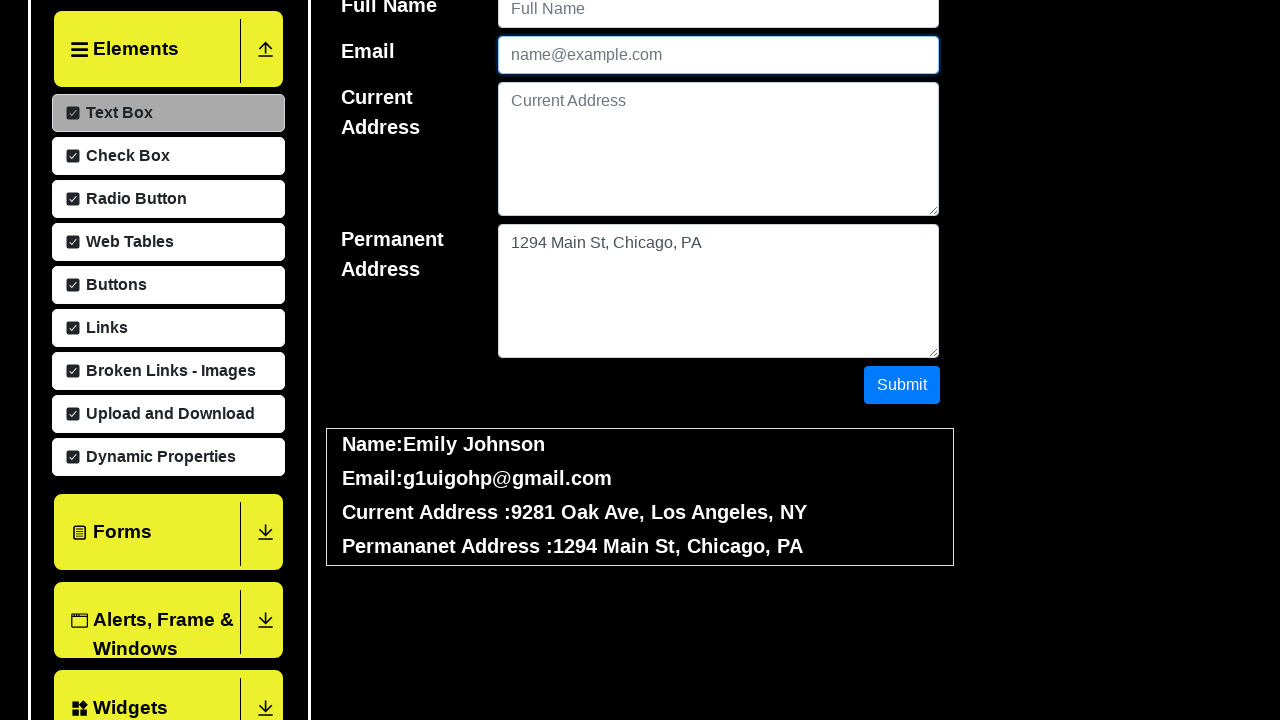

Cleared permanent address field (iteration 1/50) on #permanentAddress
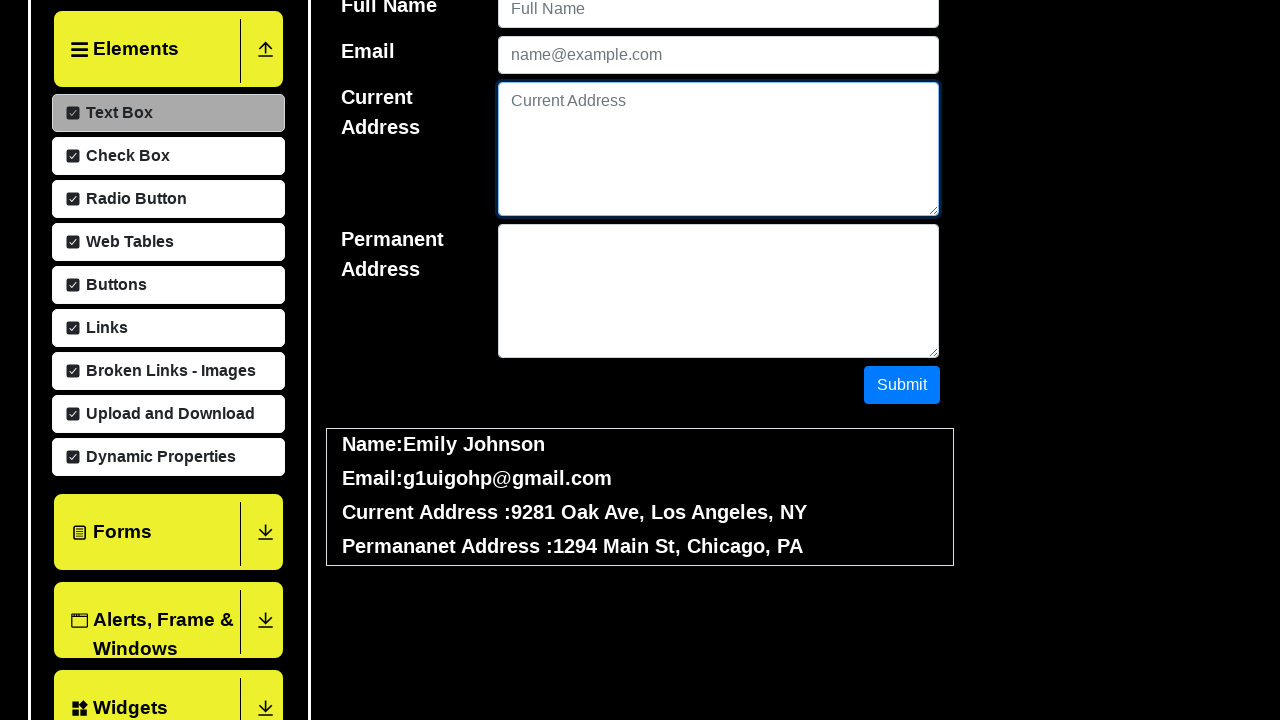

Waited 100ms before next iteration (iteration 1/50)
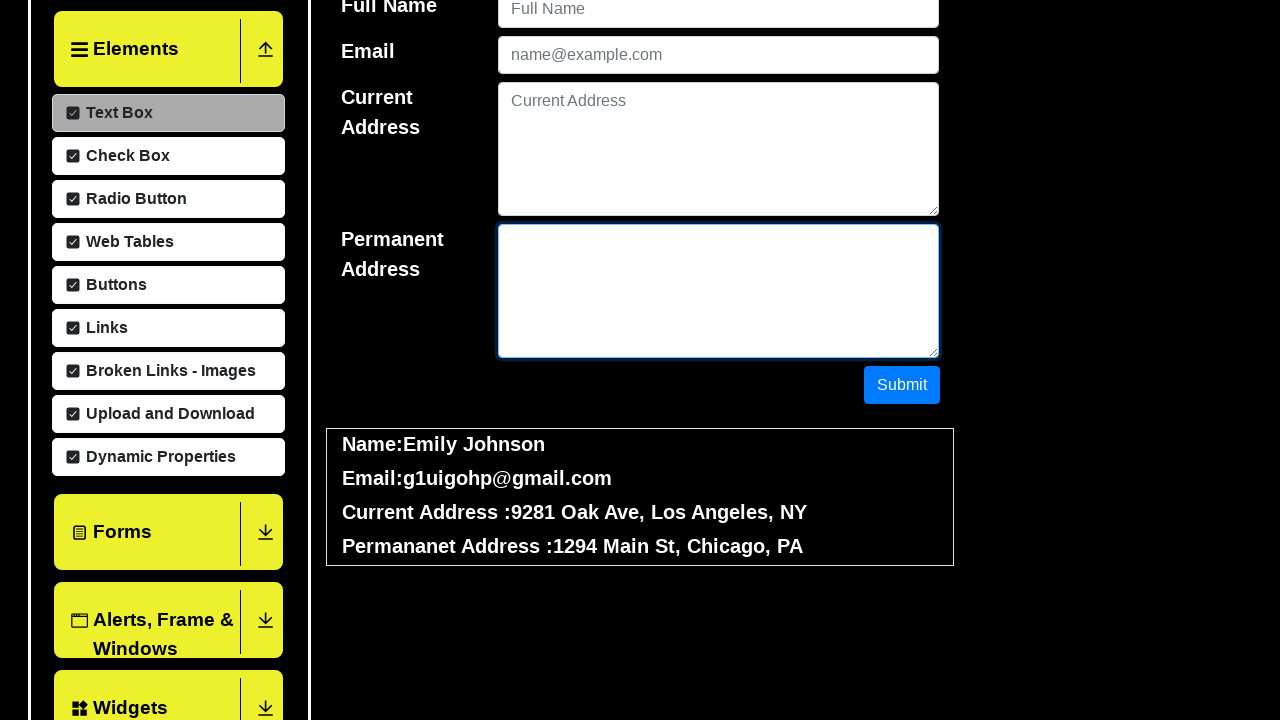

Filled username field with 'Michael Jones' (iteration 2/50) on #userName
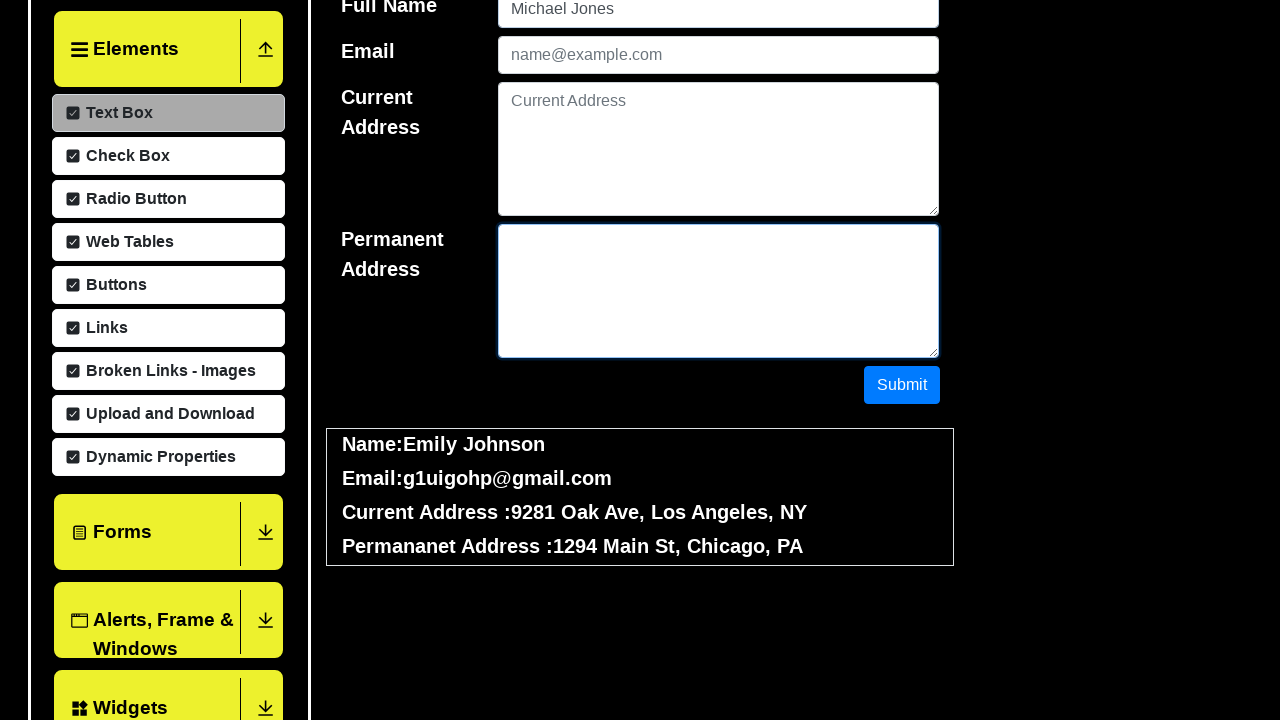

Filled email field with 'efvnu7ap@outlook.com' (iteration 2/50) on #userEmail
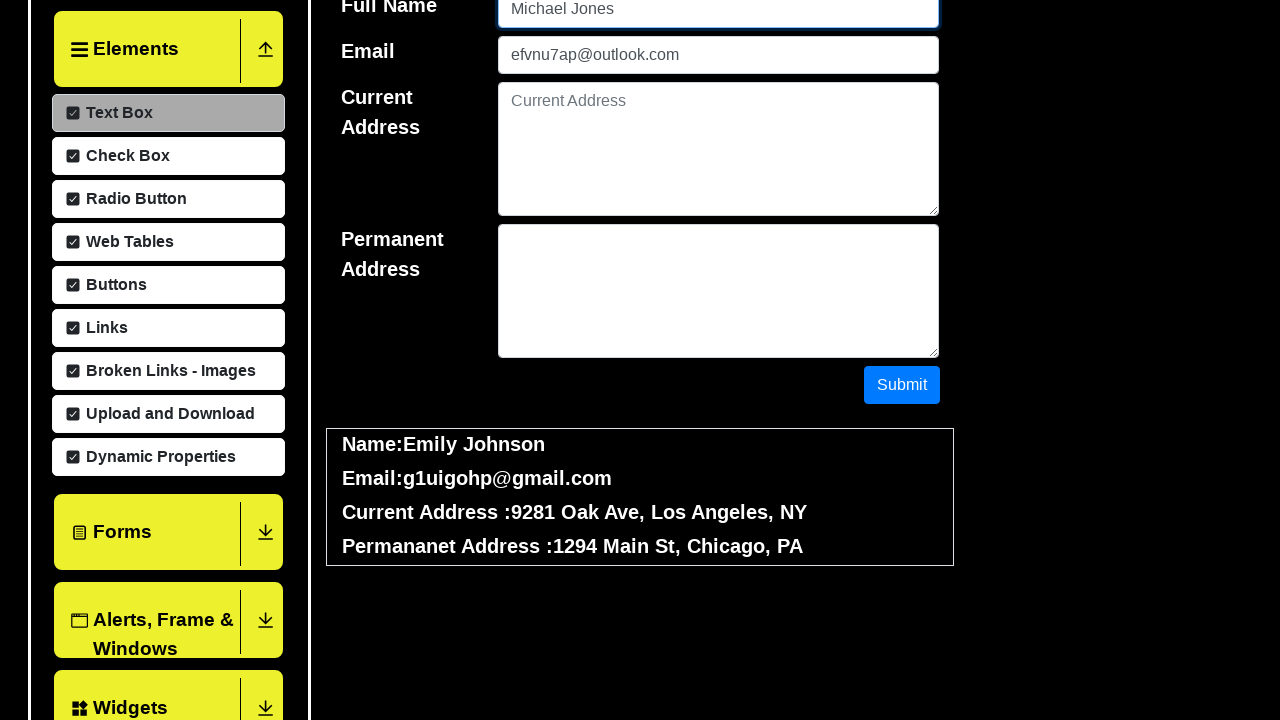

Filled current address field with '3563 Second Ave, Philadelphia, PA' (iteration 2/50) on #currentAddress
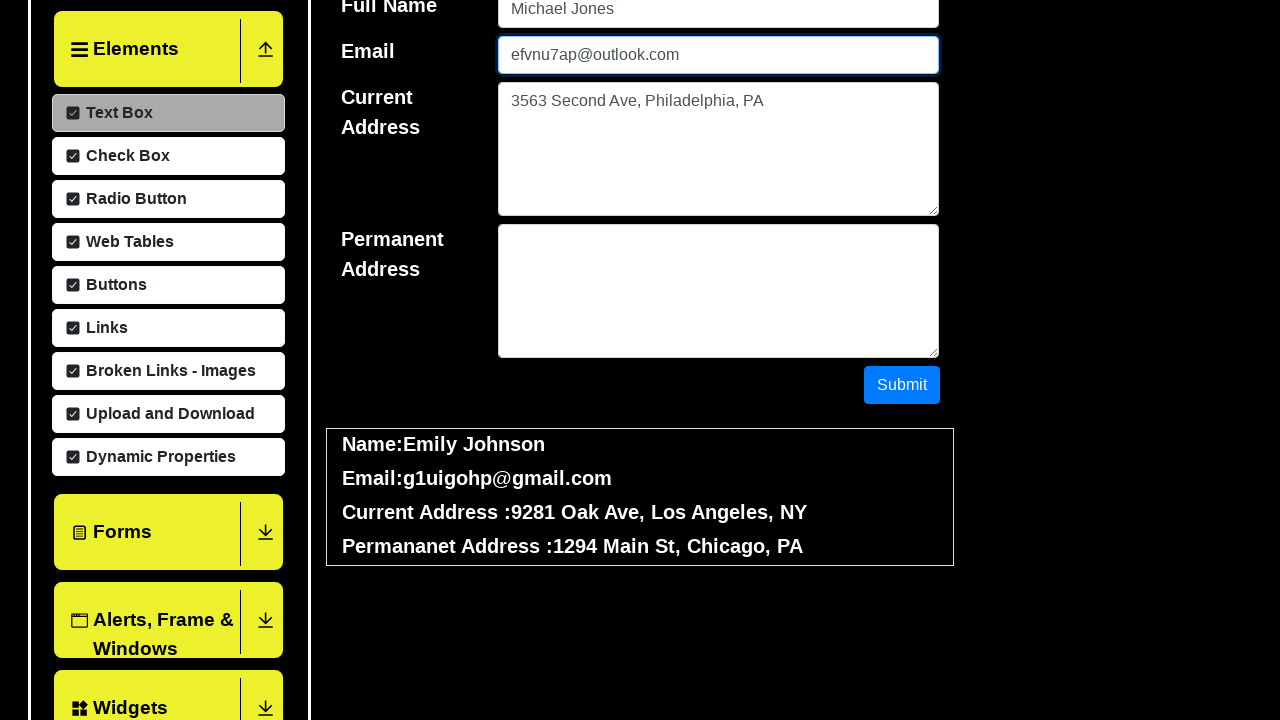

Filled permanent address field with '1296 Main St, Houston, PA' (iteration 2/50) on #permanentAddress
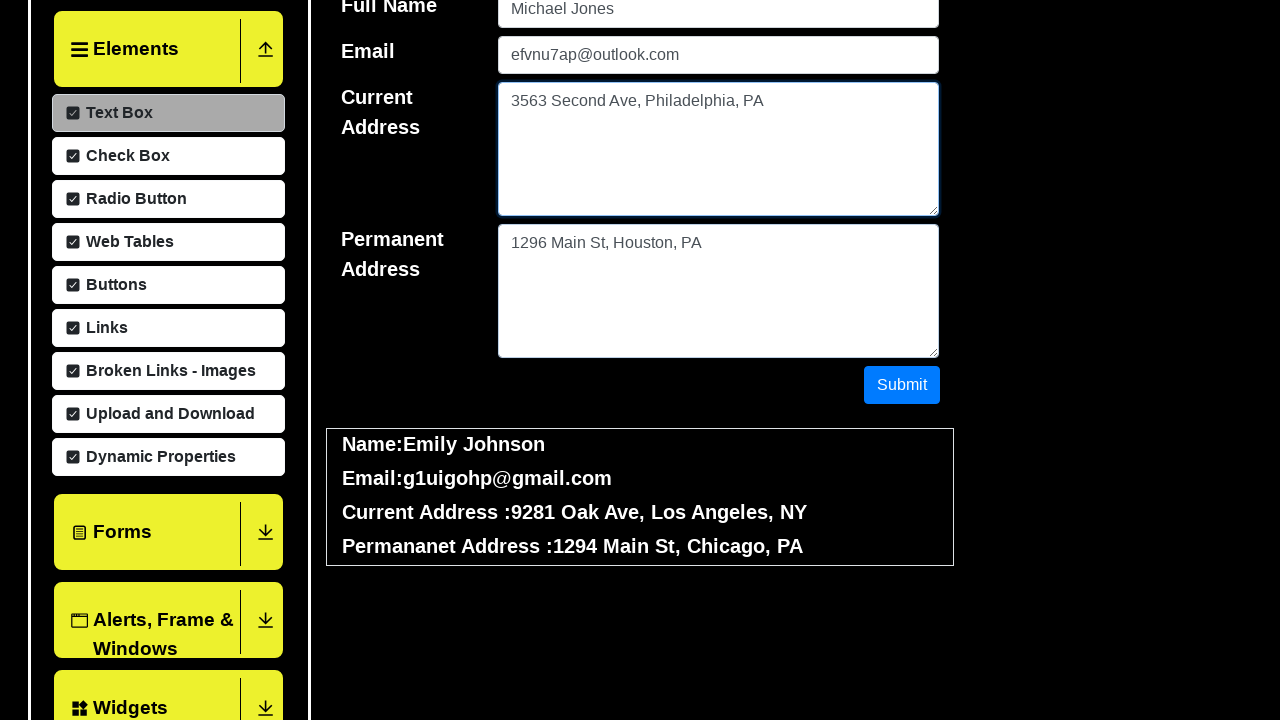

Clicked submit button (iteration 2/50) at (902, 385) on #submit
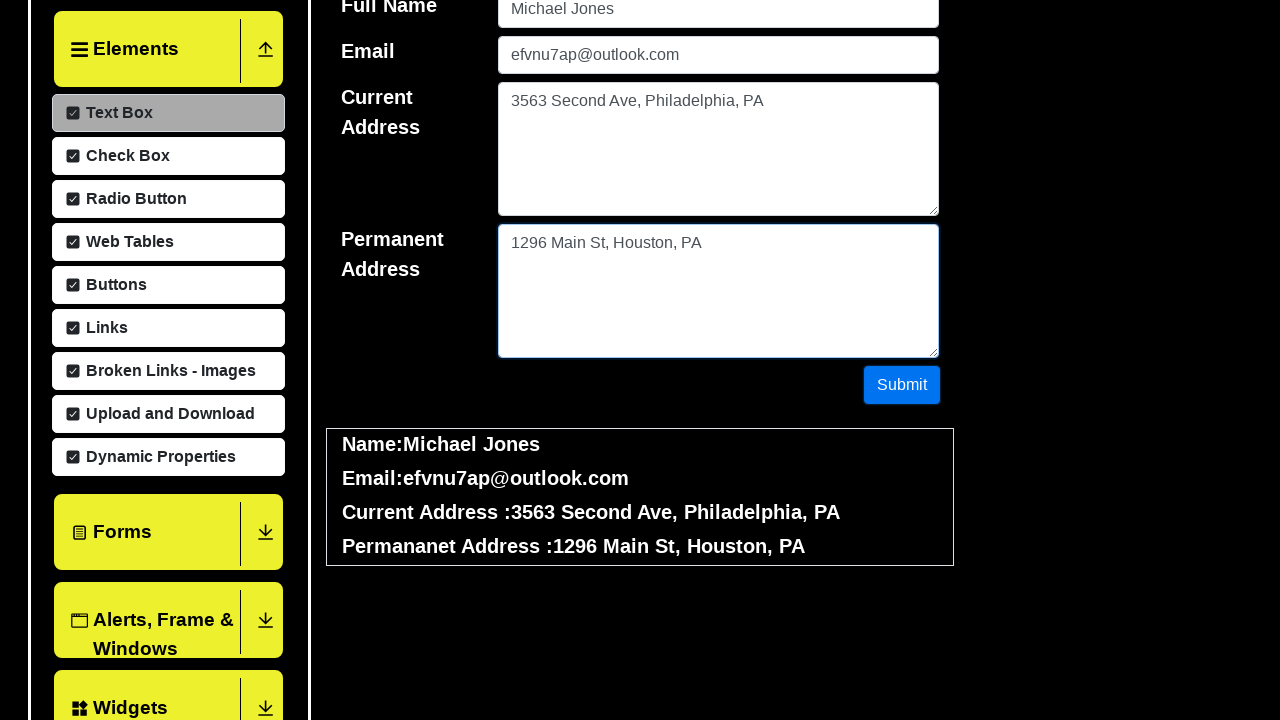

Cleared username field (iteration 2/50) on #userName
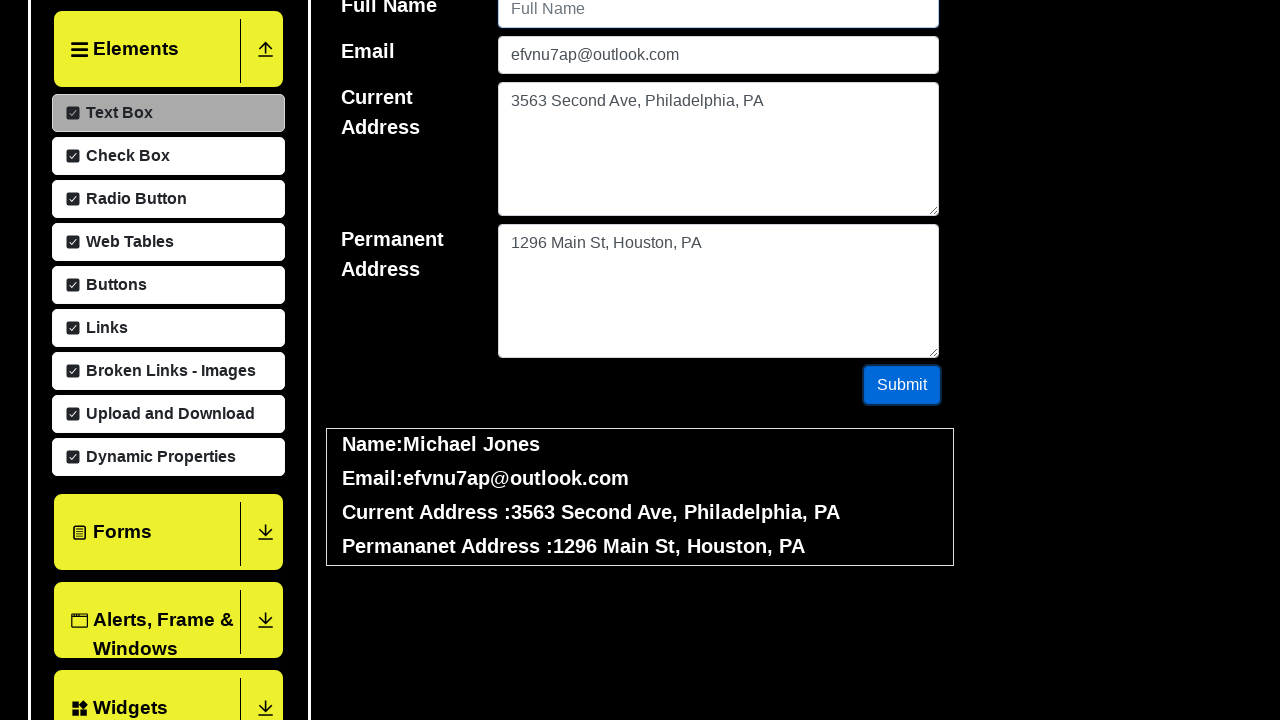

Cleared email field (iteration 2/50) on #userEmail
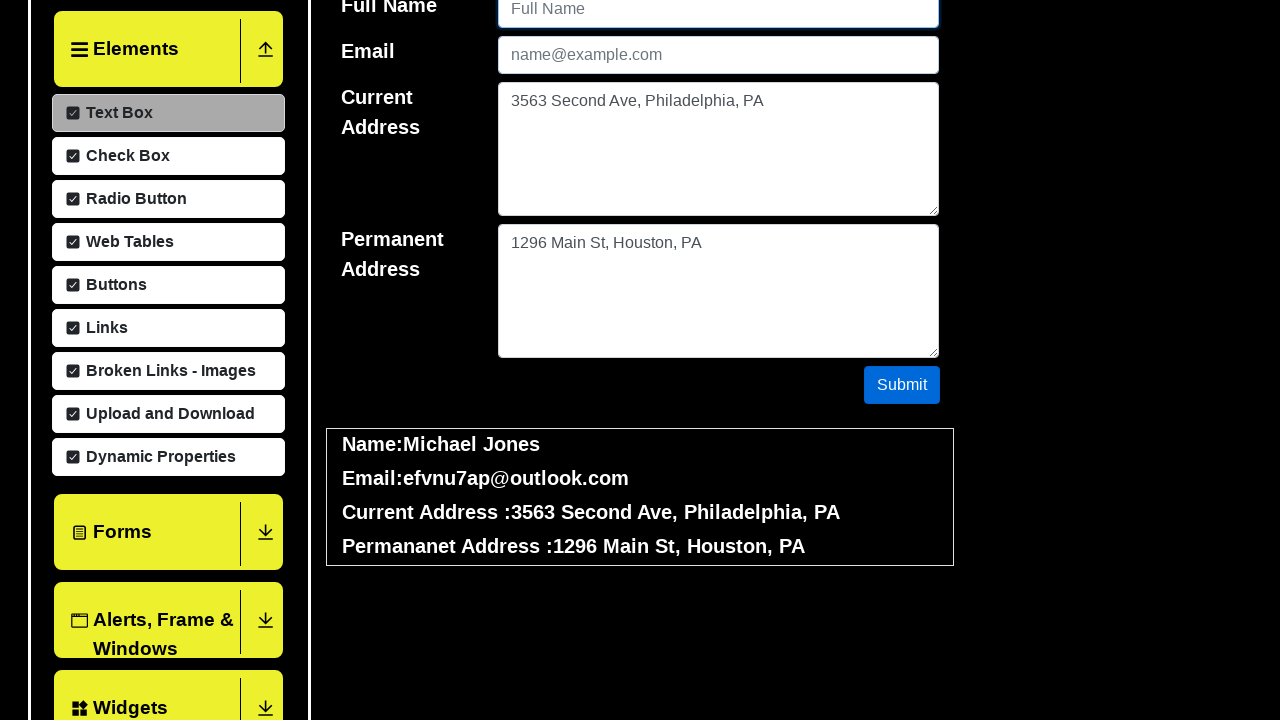

Cleared current address field (iteration 2/50) on #currentAddress
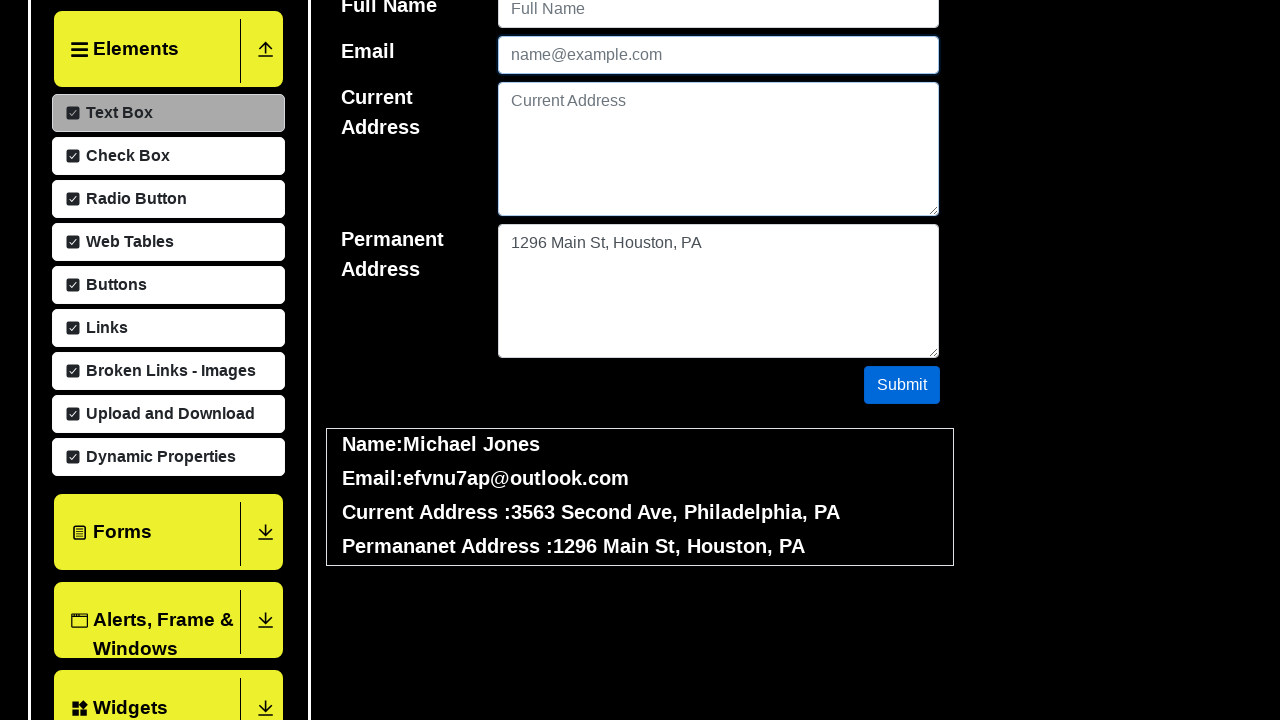

Cleared permanent address field (iteration 2/50) on #permanentAddress
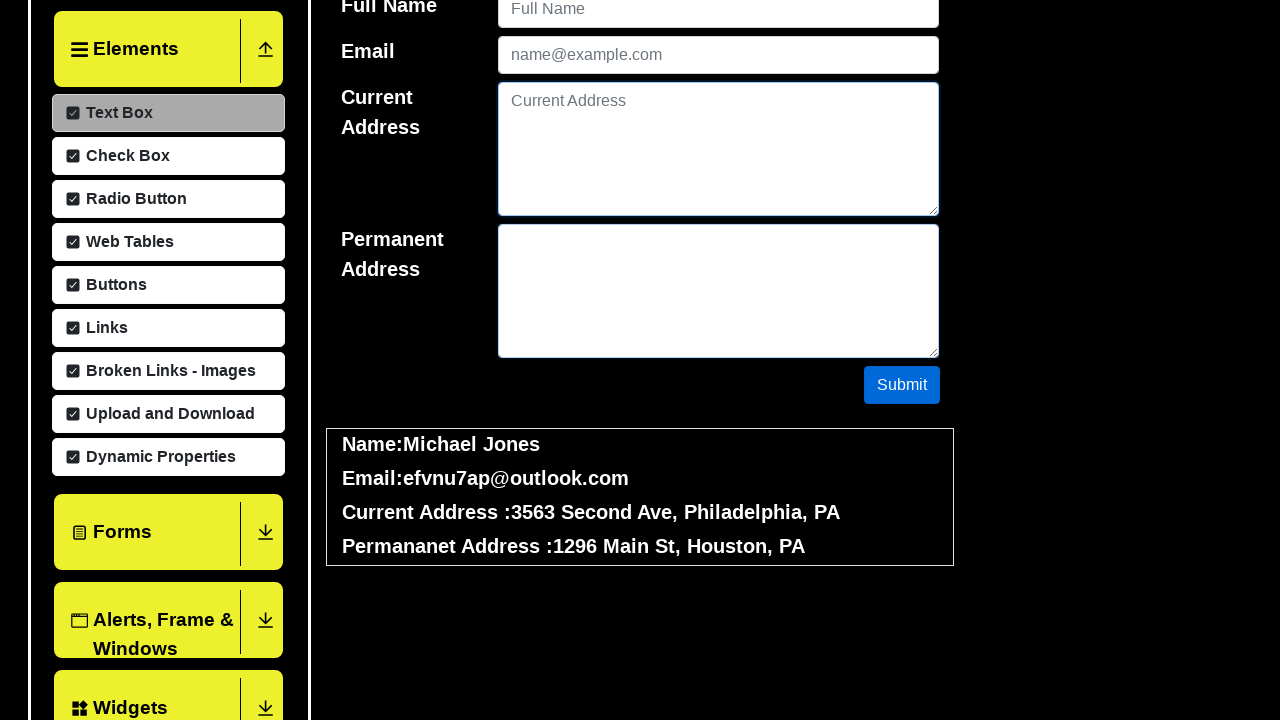

Waited 100ms before next iteration (iteration 2/50)
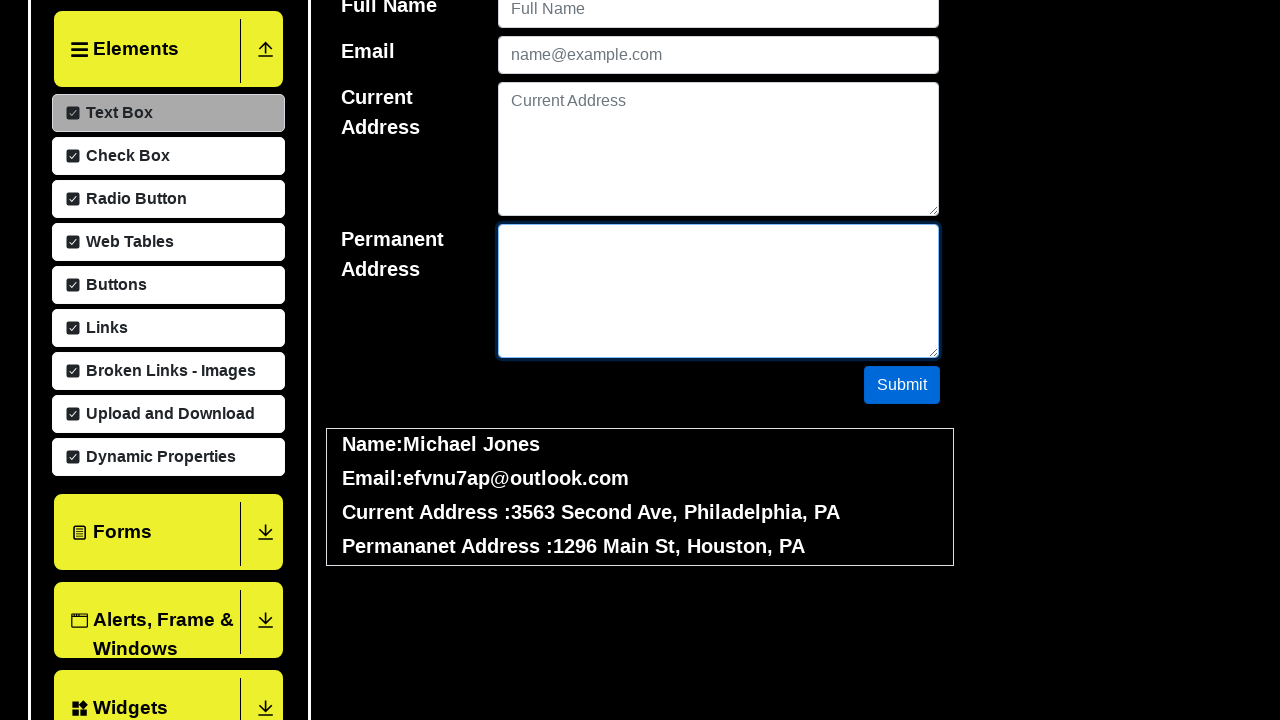

Filled username field with 'Lisa Davis' (iteration 3/50) on #userName
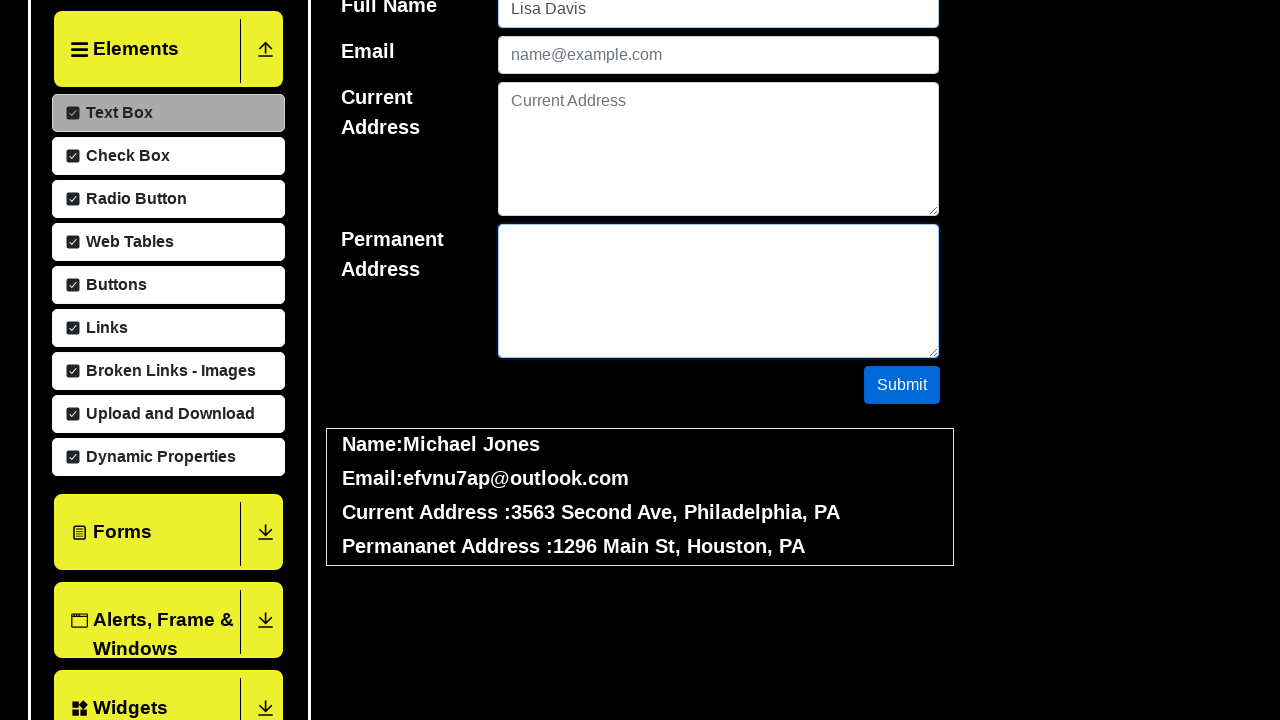

Filled email field with '7e0a54r3@example.com' (iteration 3/50) on #userEmail
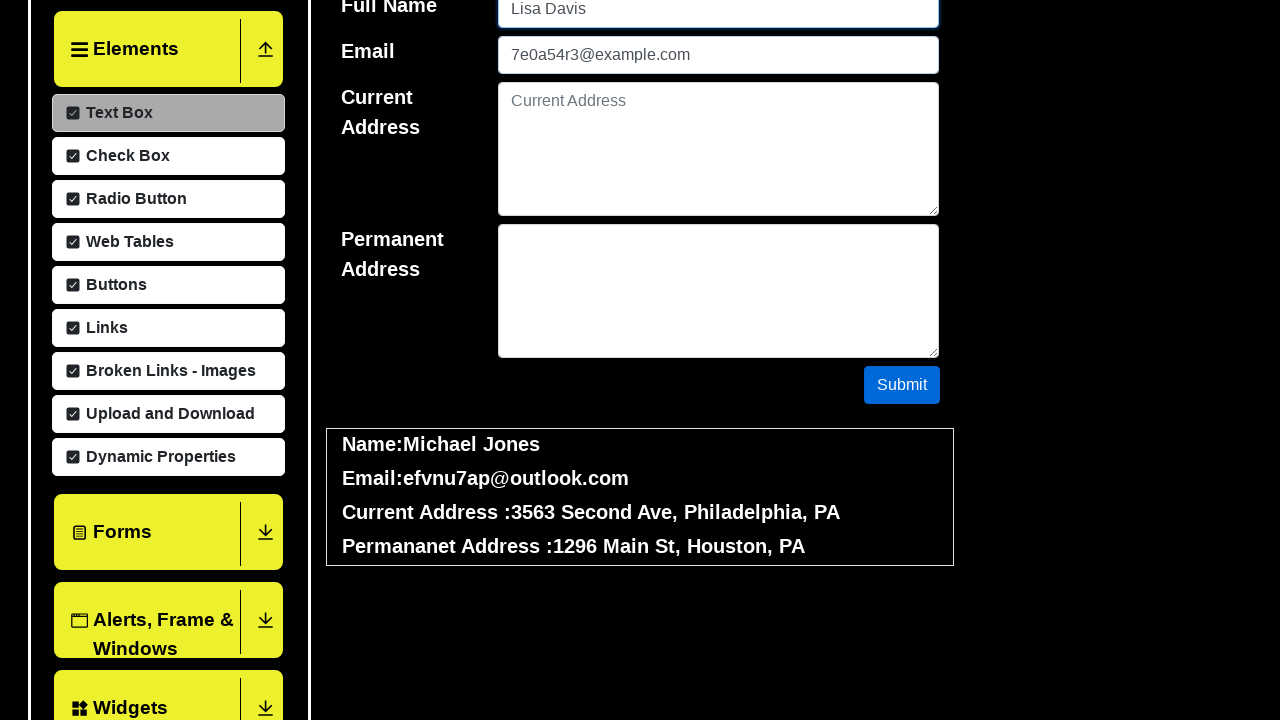

Filled current address field with '7072 Park Rd, Chicago, AZ' (iteration 3/50) on #currentAddress
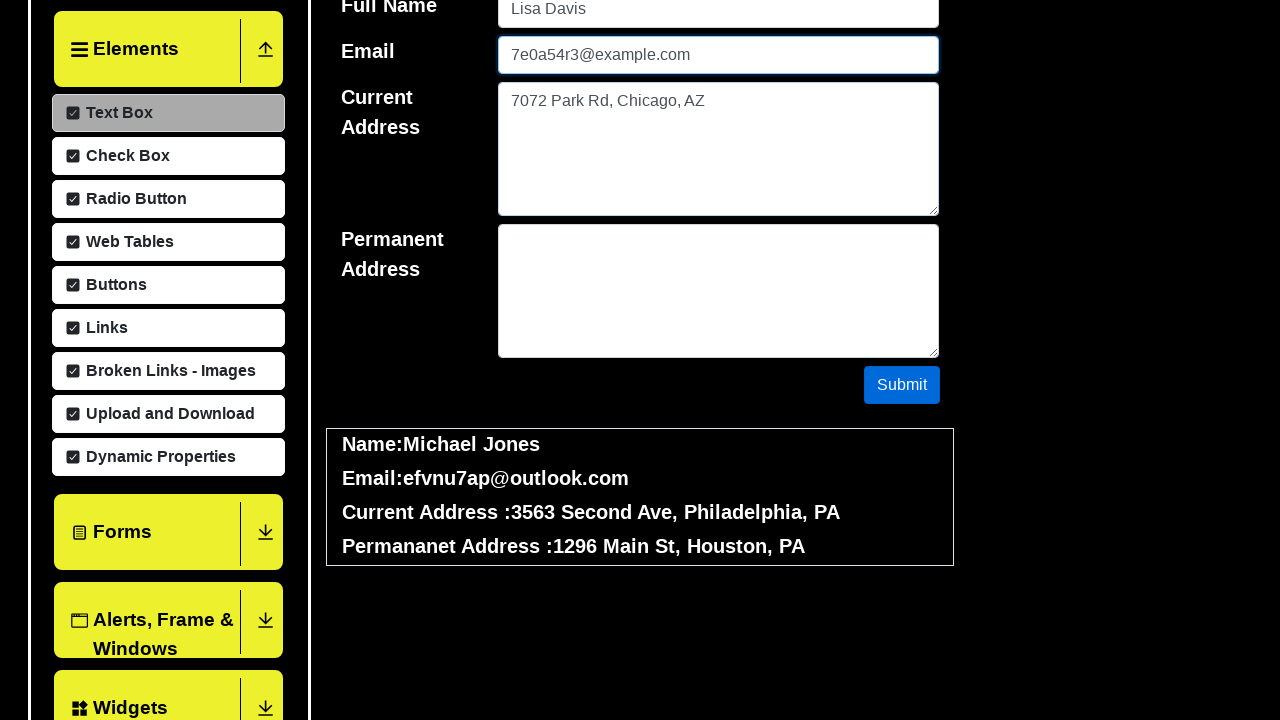

Filled permanent address field with '7785 First St, Phoenix, IL' (iteration 3/50) on #permanentAddress
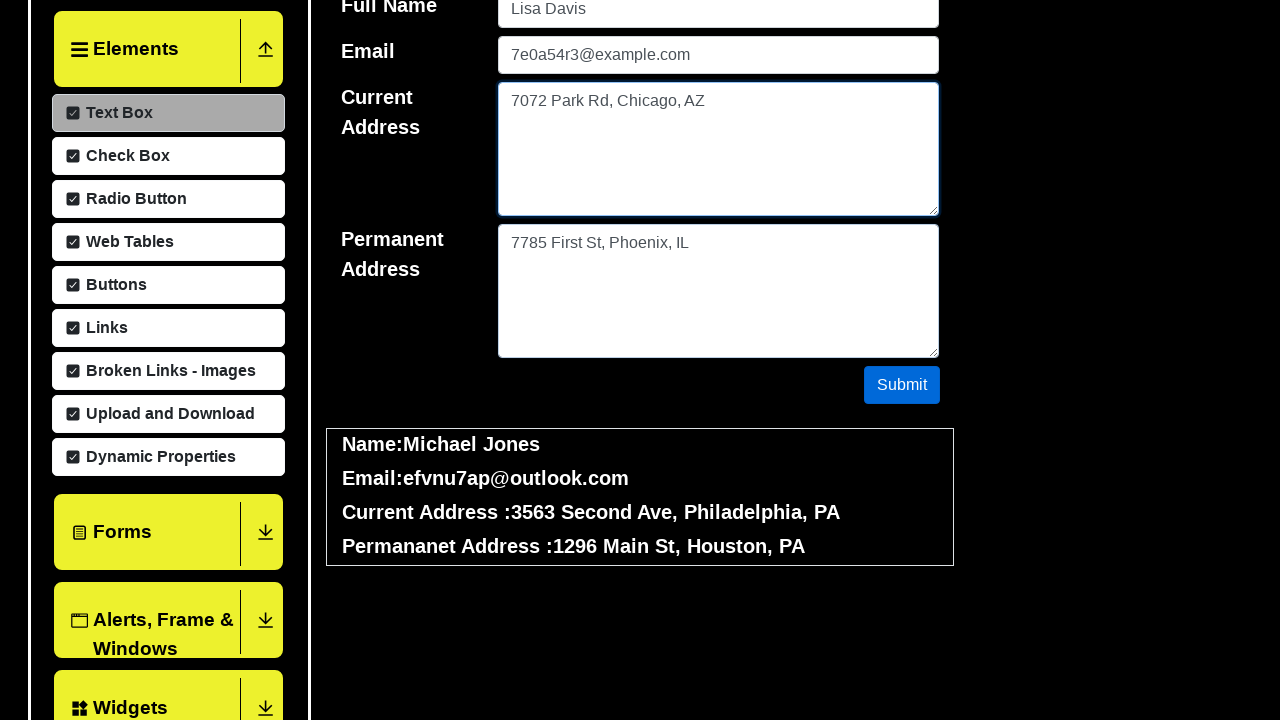

Clicked submit button (iteration 3/50) at (902, 385) on #submit
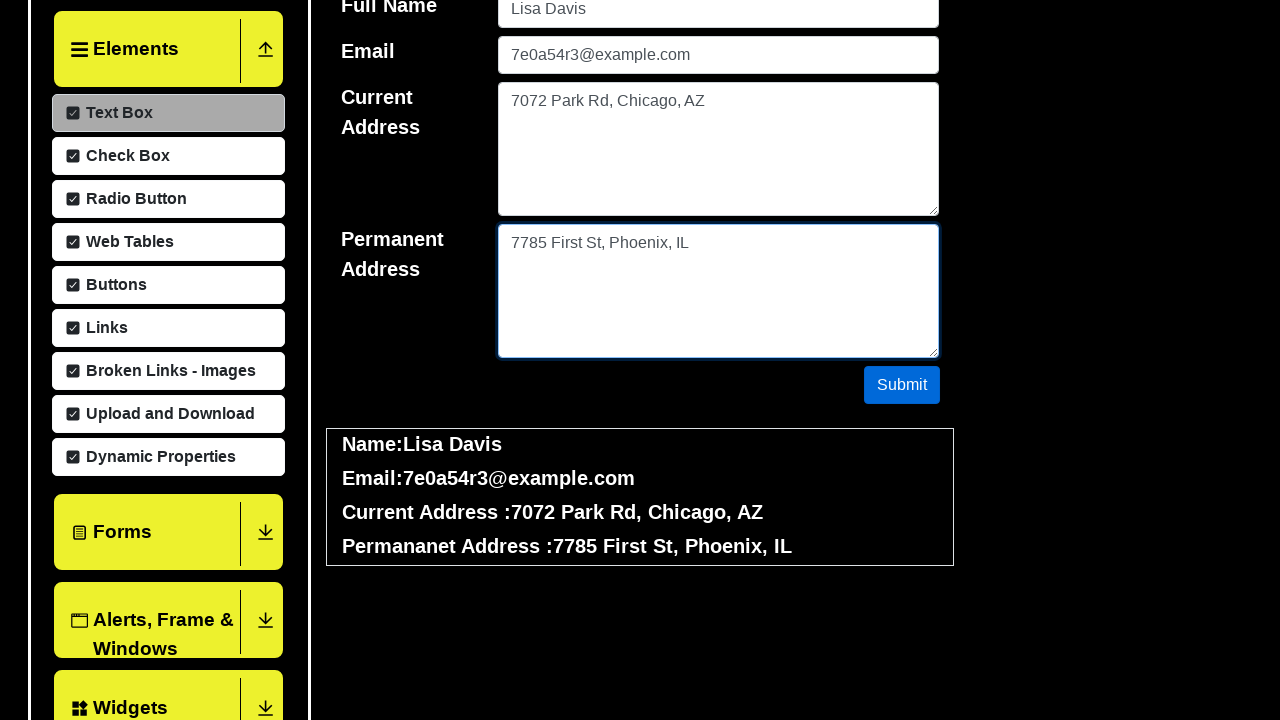

Cleared username field (iteration 3/50) on #userName
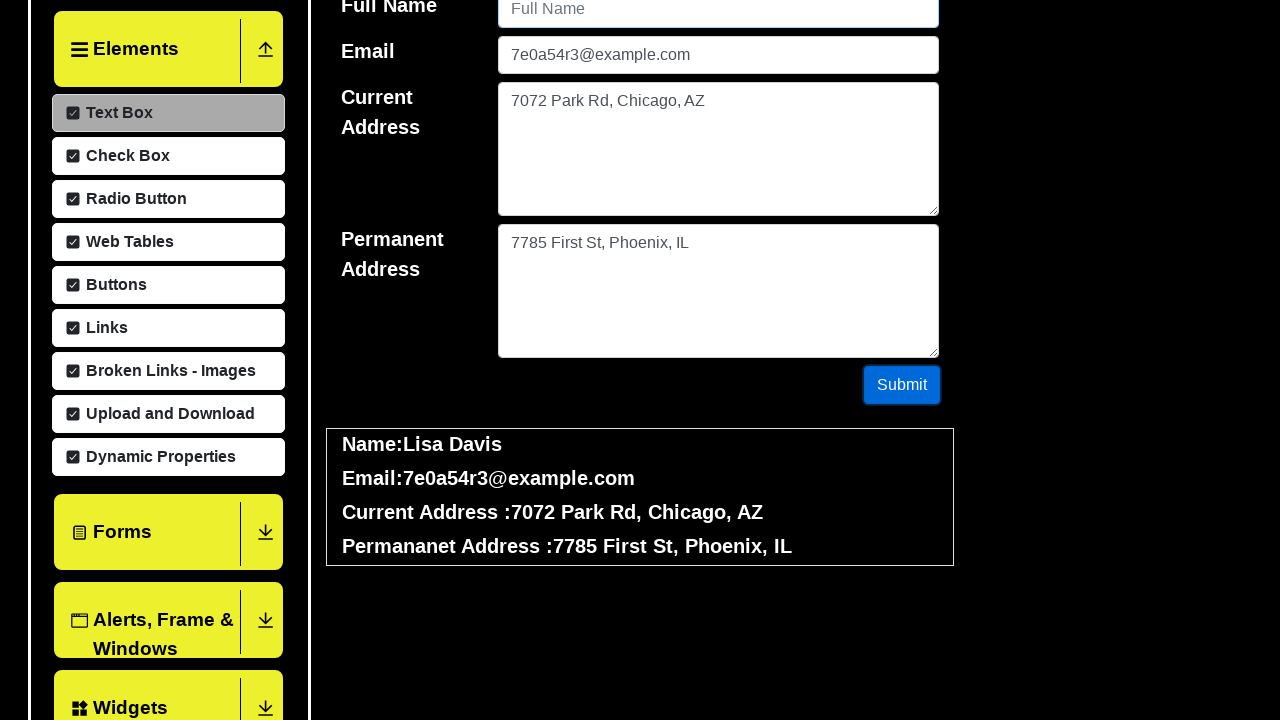

Cleared email field (iteration 3/50) on #userEmail
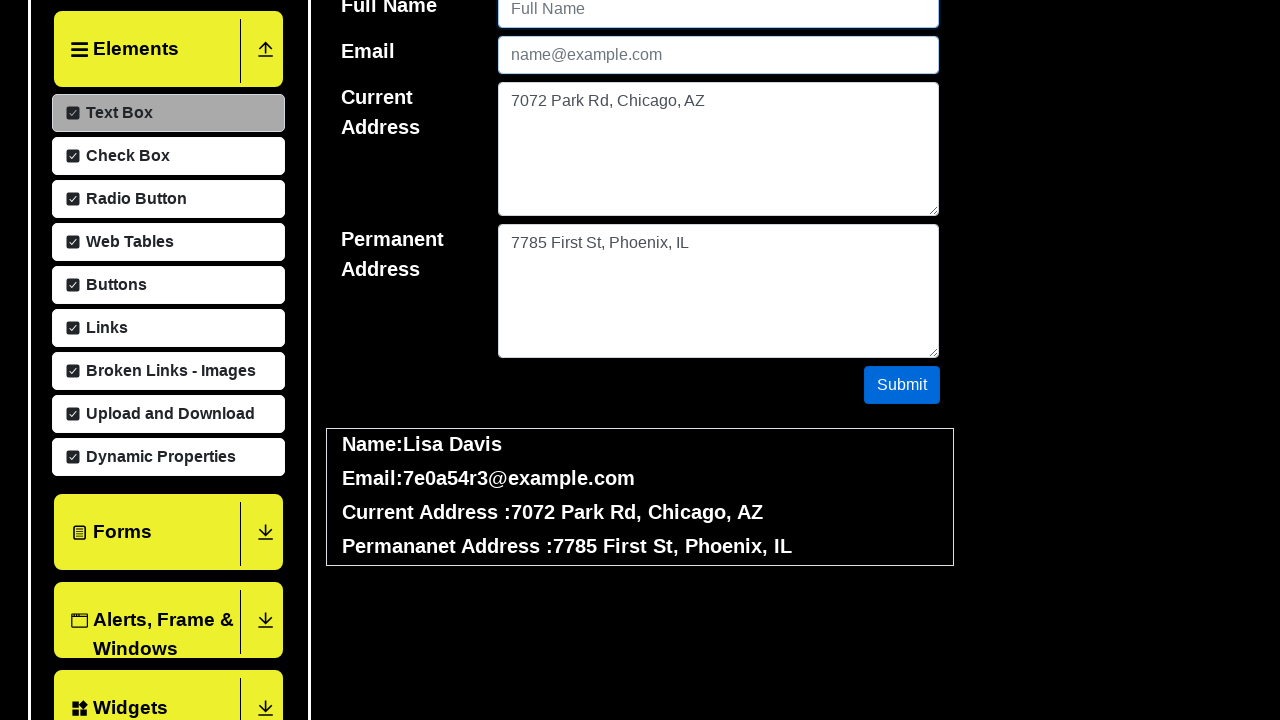

Cleared current address field (iteration 3/50) on #currentAddress
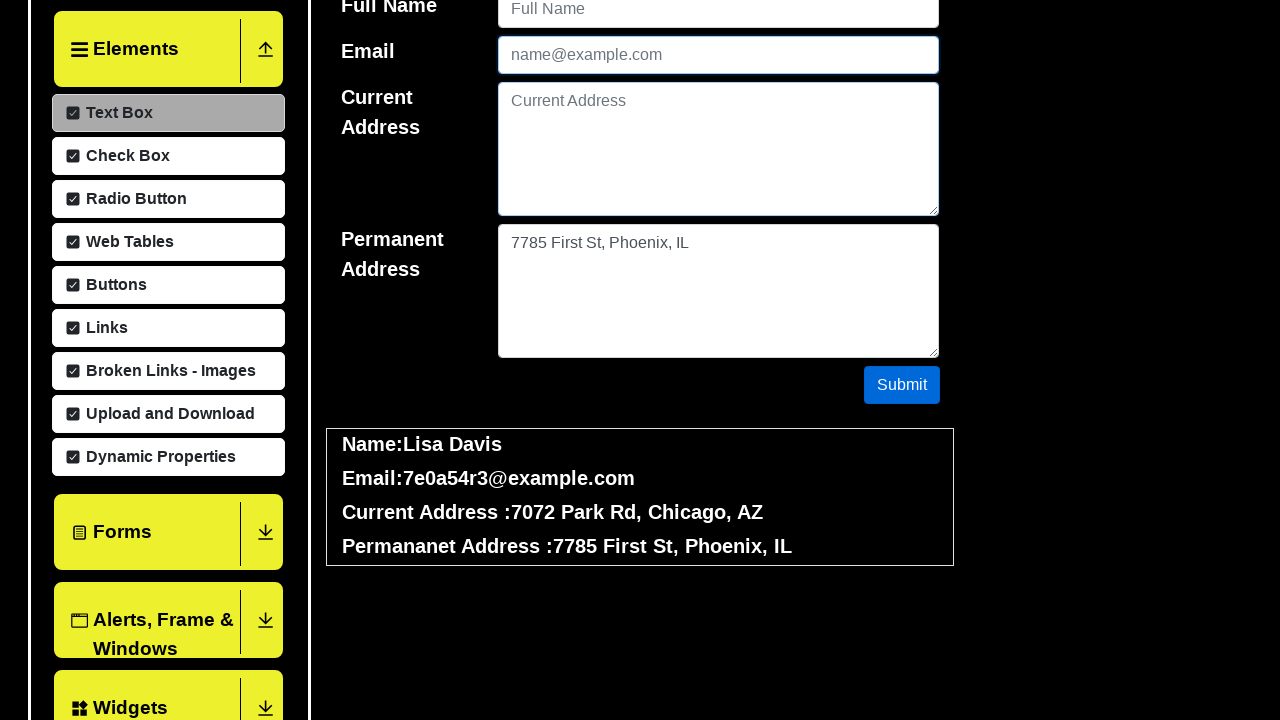

Cleared permanent address field (iteration 3/50) on #permanentAddress
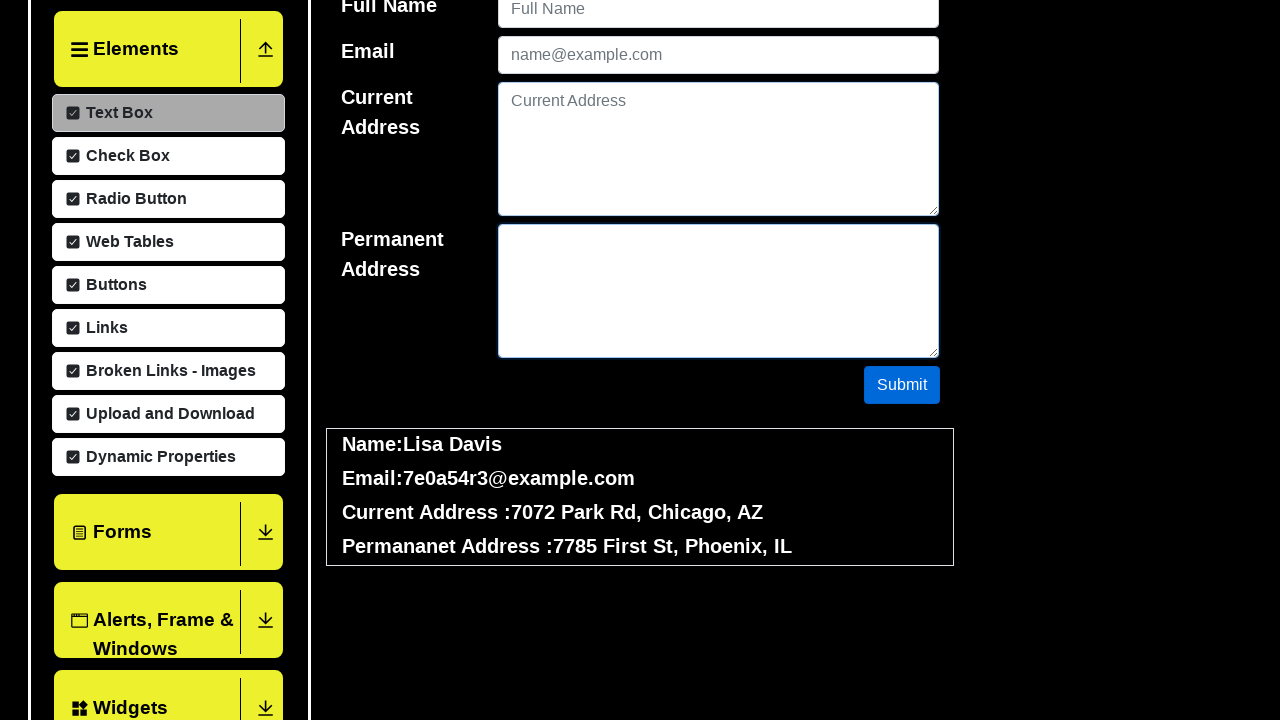

Waited 100ms before next iteration (iteration 3/50)
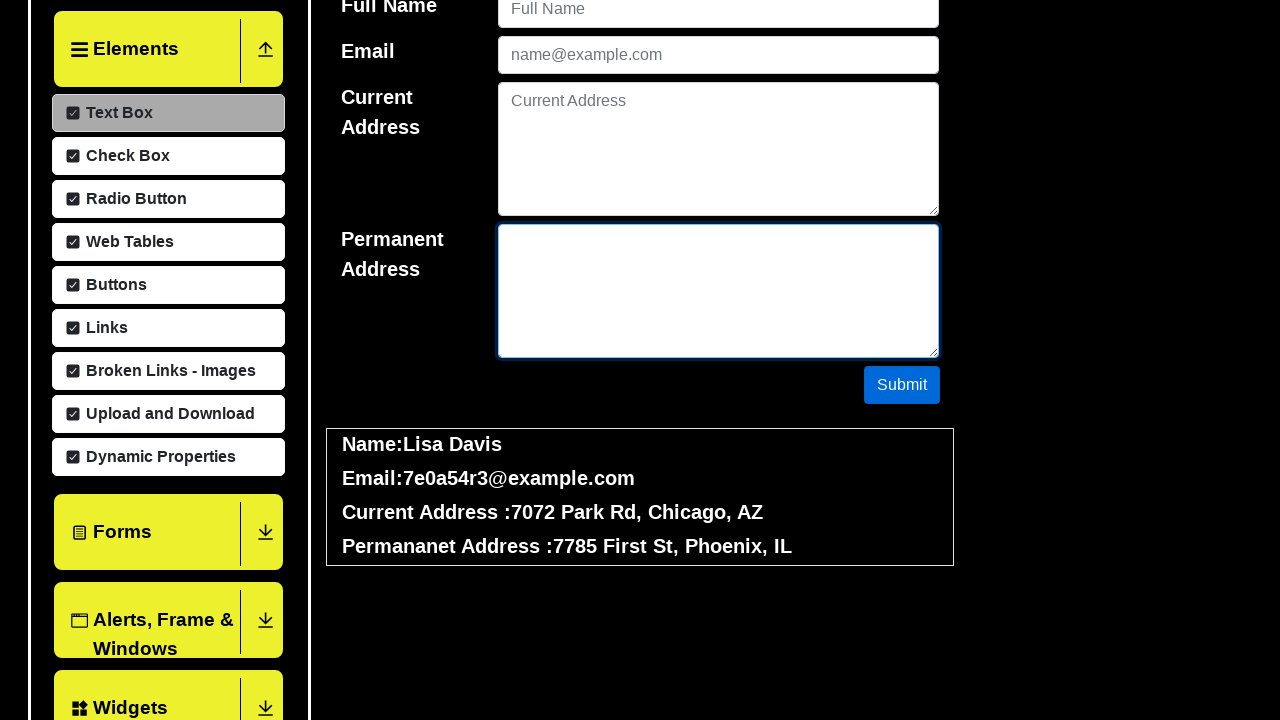

Filled username field with 'Sarah Garcia' (iteration 4/50) on #userName
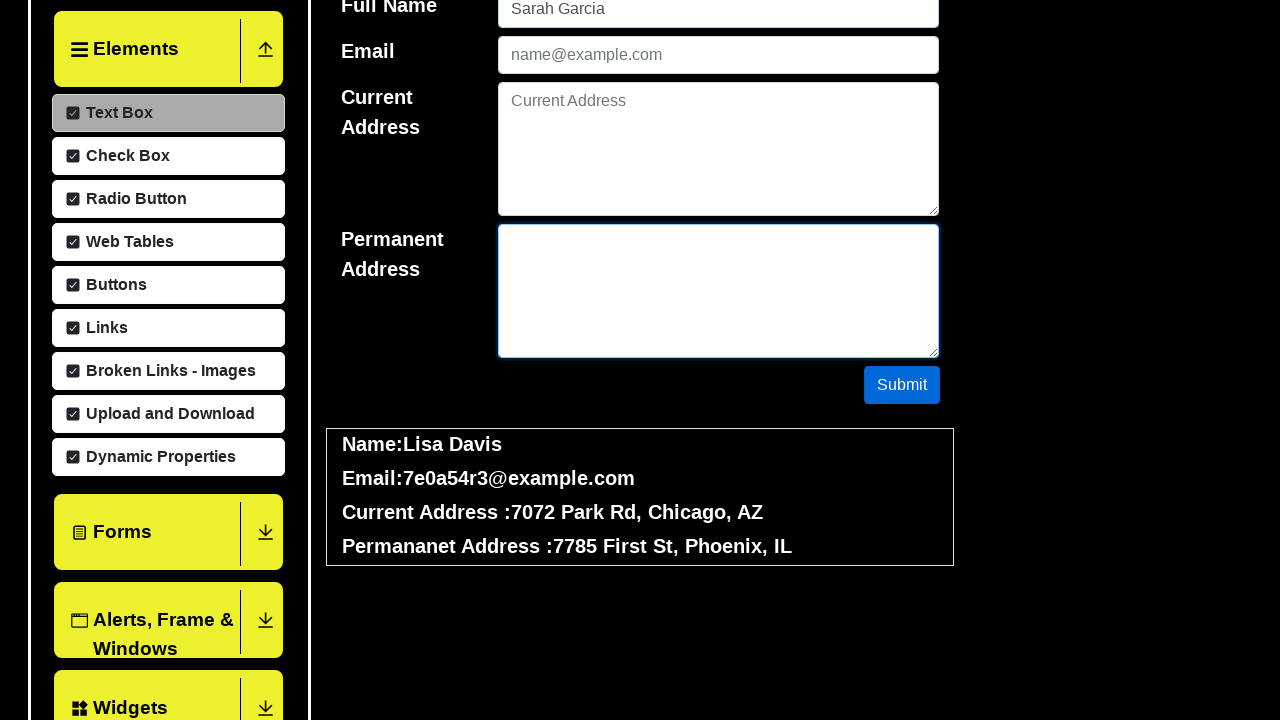

Filled email field with 'nhyobh2g@example.com' (iteration 4/50) on #userEmail
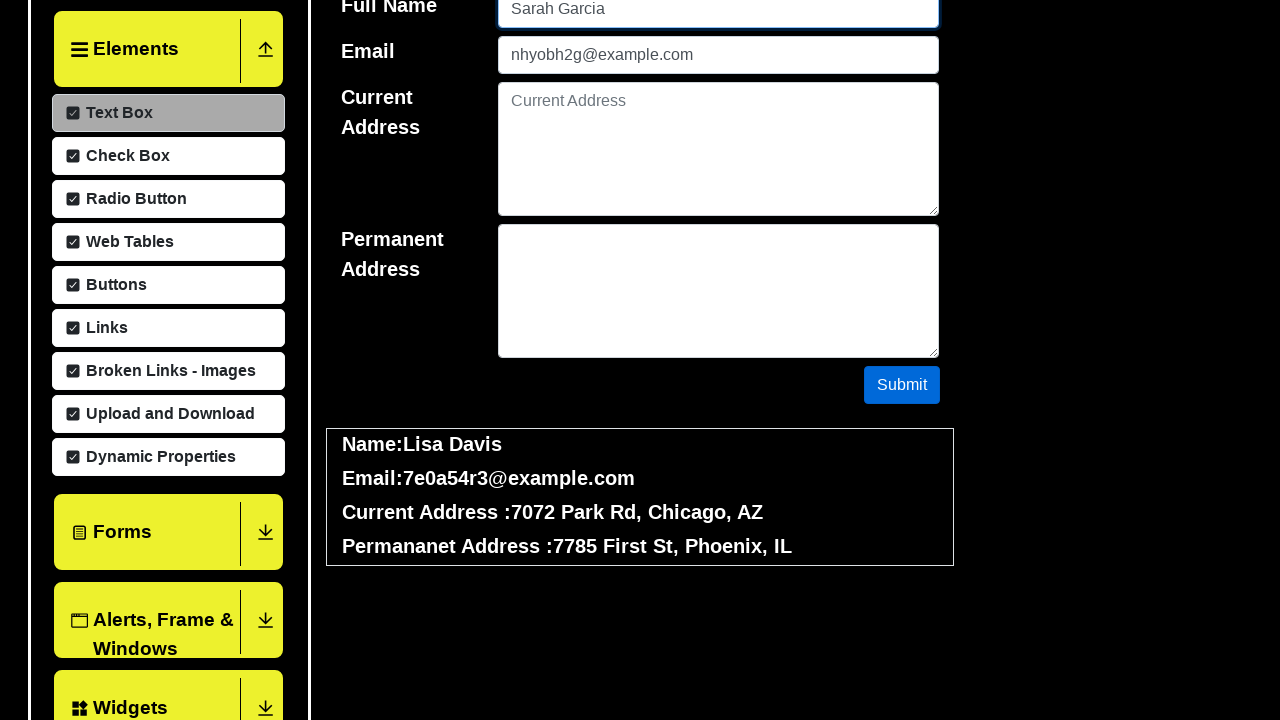

Filled current address field with '4537 Park Rd, New York, PA' (iteration 4/50) on #currentAddress
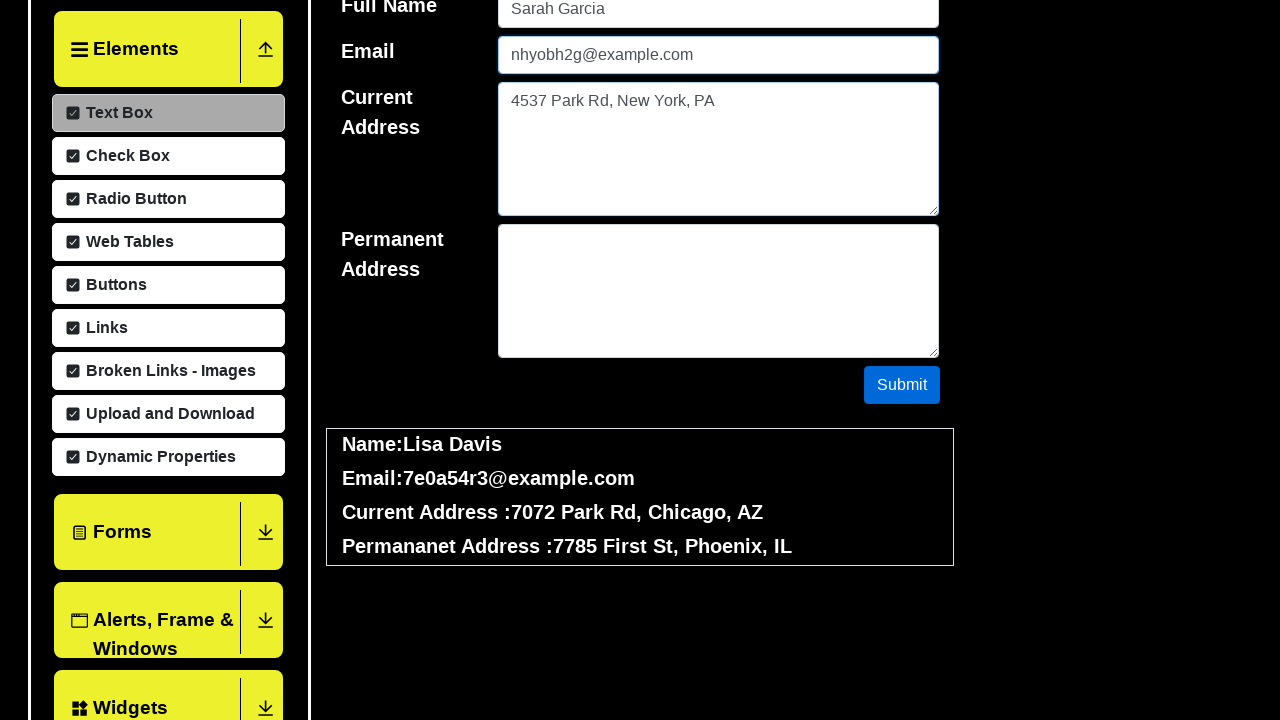

Filled permanent address field with '7646 Elm Dr, Houston, PA' (iteration 4/50) on #permanentAddress
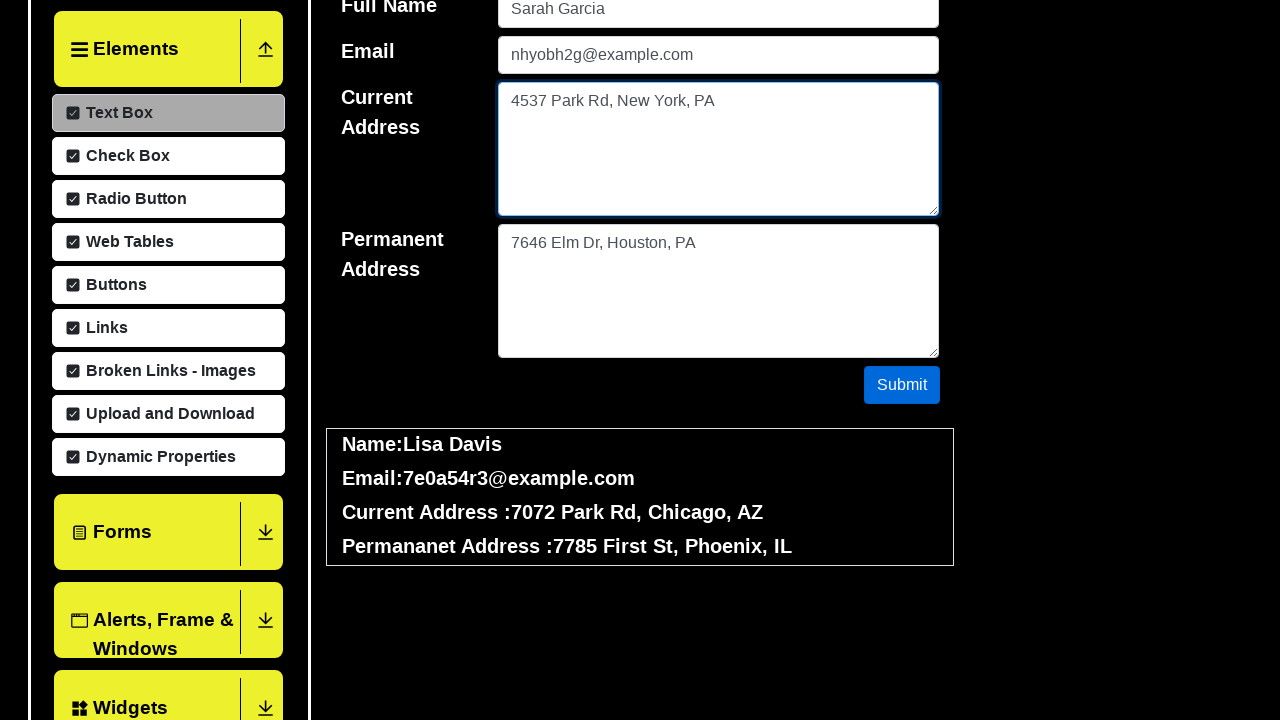

Clicked submit button (iteration 4/50) at (902, 385) on #submit
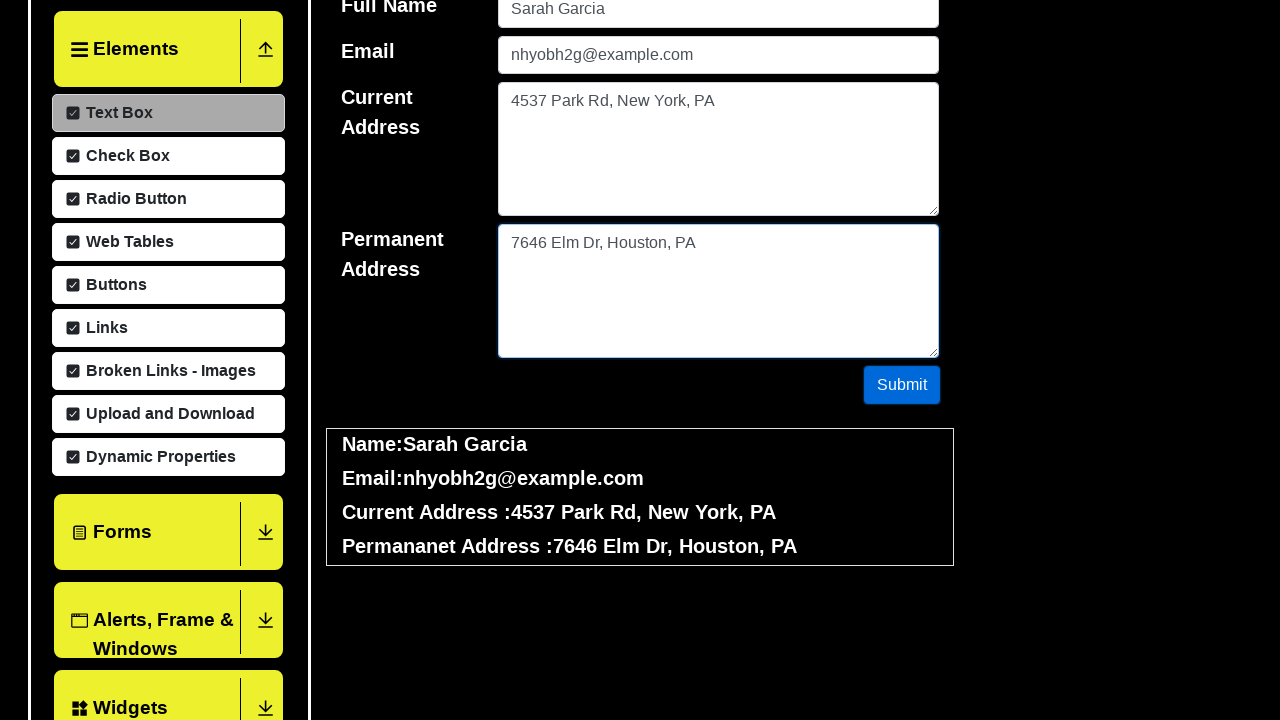

Cleared username field (iteration 4/50) on #userName
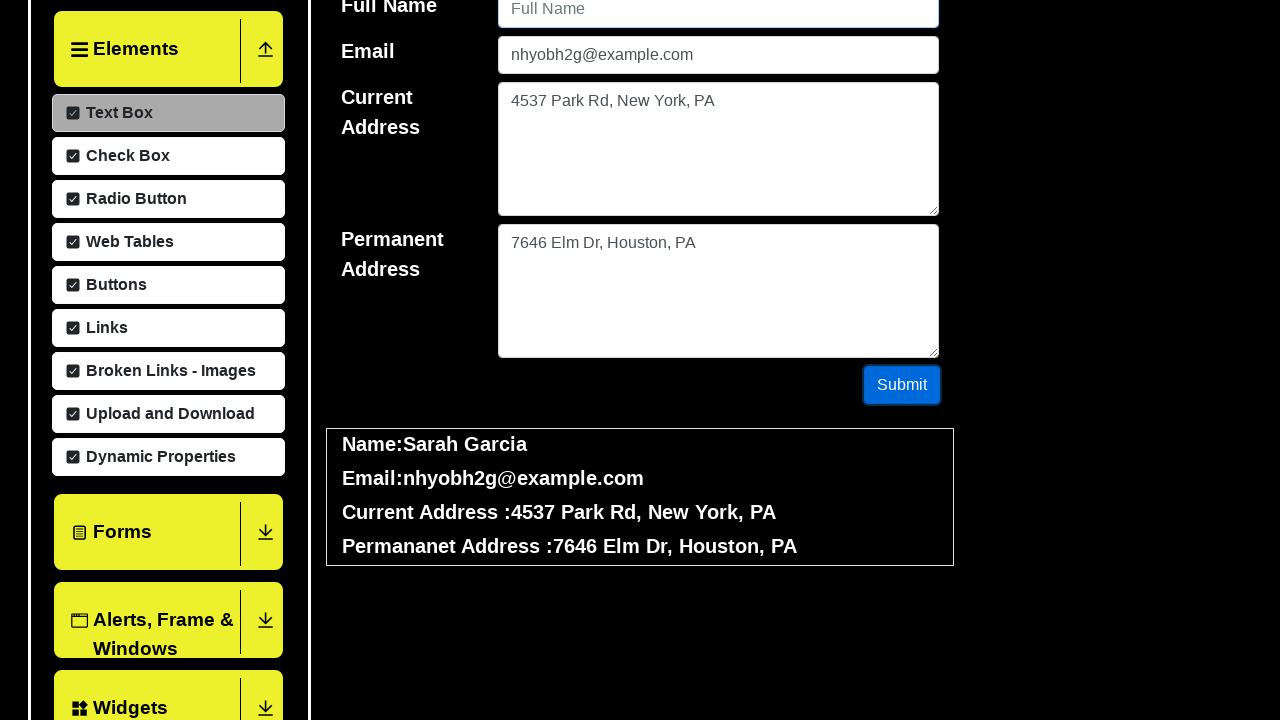

Cleared email field (iteration 4/50) on #userEmail
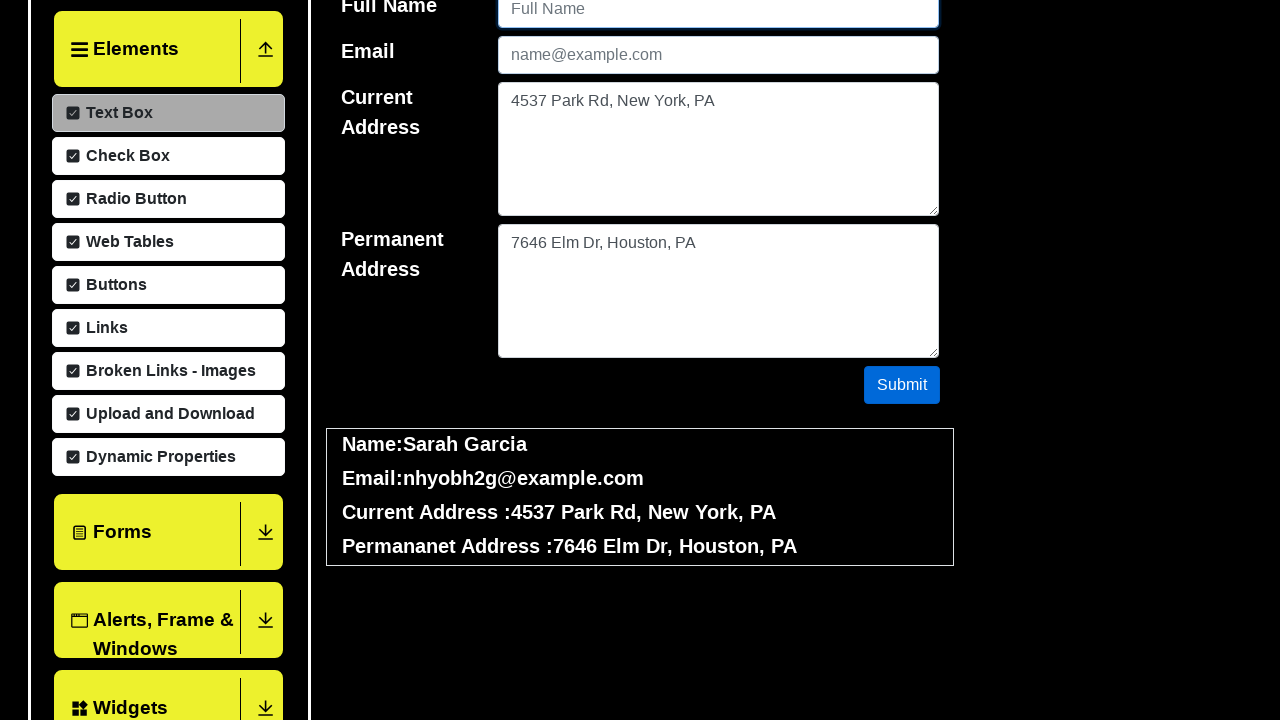

Cleared current address field (iteration 4/50) on #currentAddress
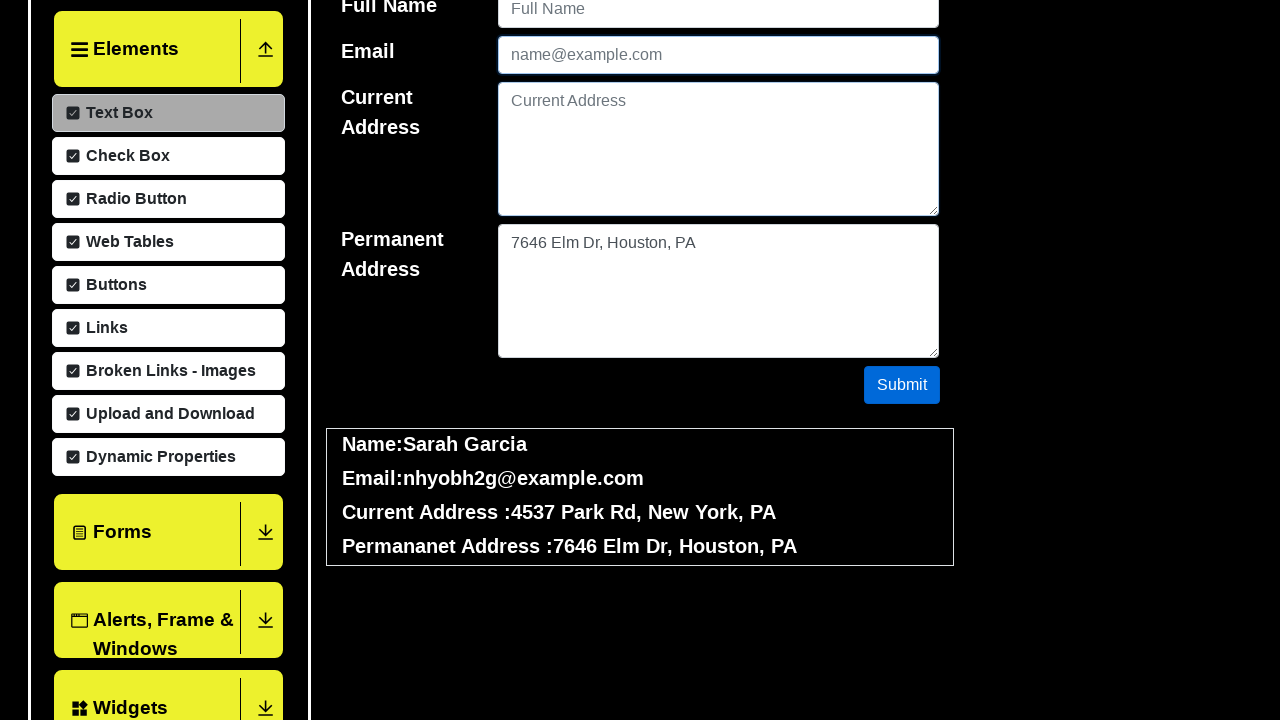

Cleared permanent address field (iteration 4/50) on #permanentAddress
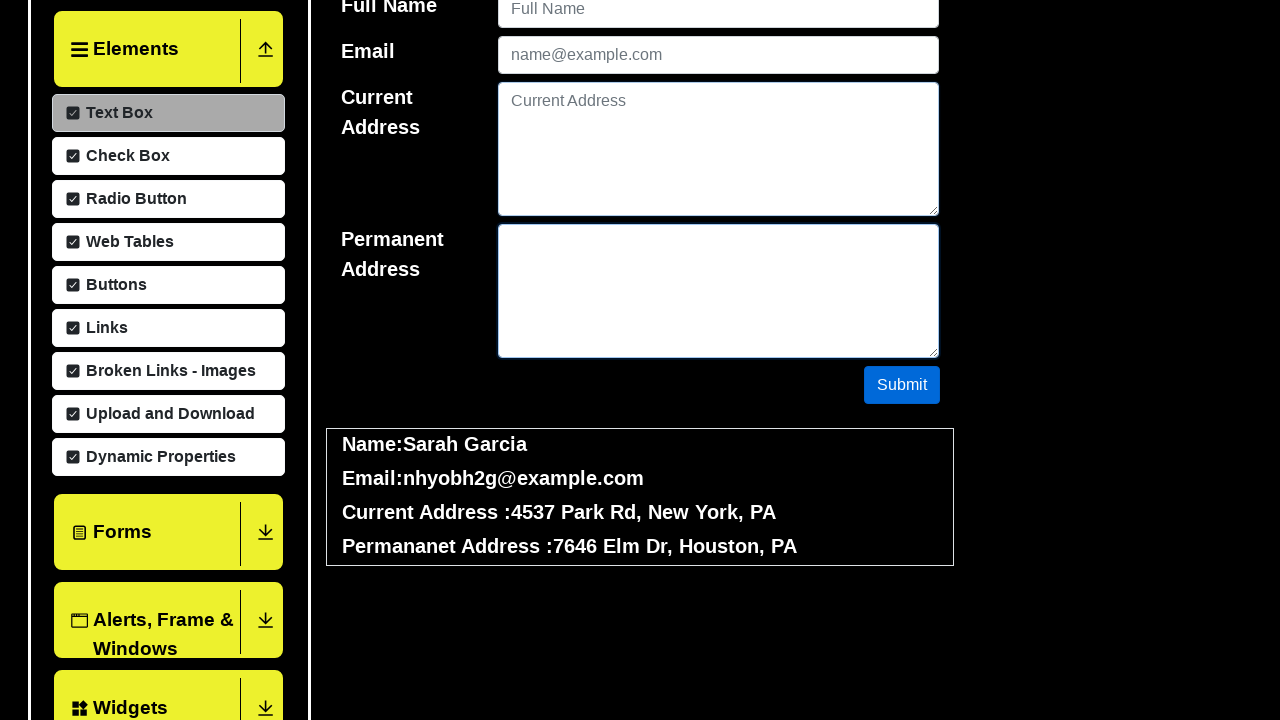

Waited 100ms before next iteration (iteration 4/50)
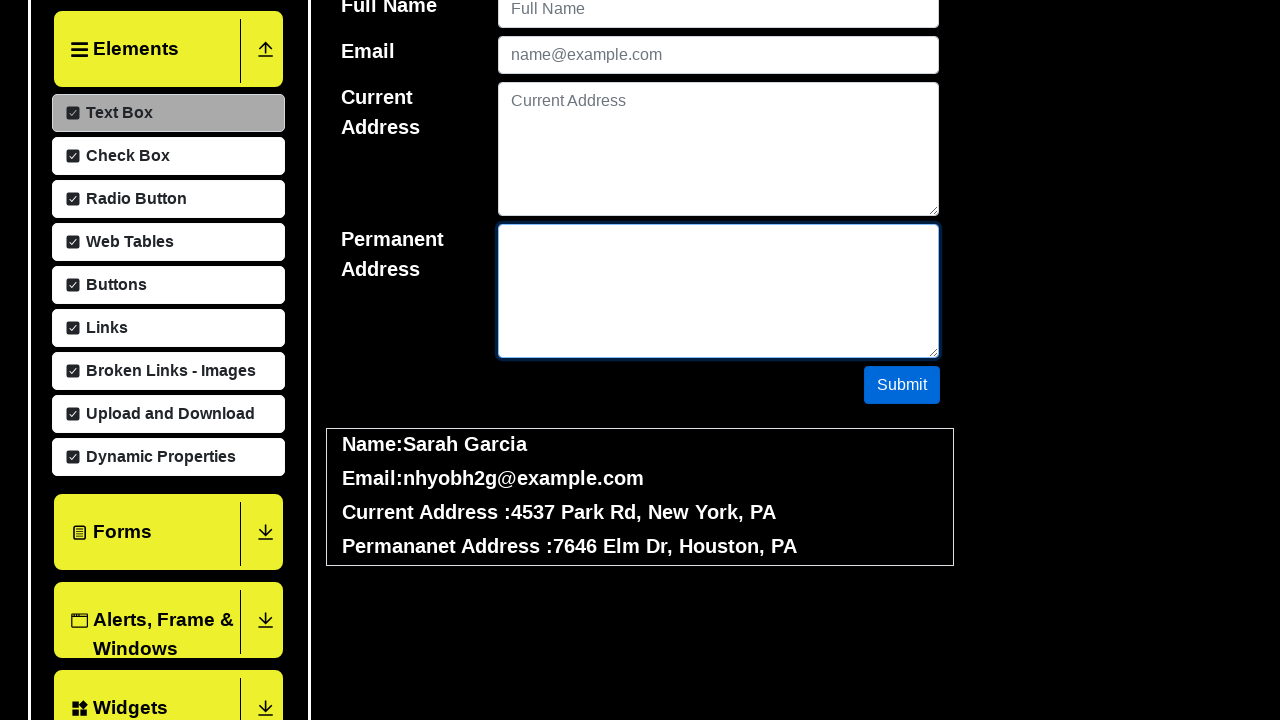

Filled username field with 'Robert Williams' (iteration 5/50) on #userName
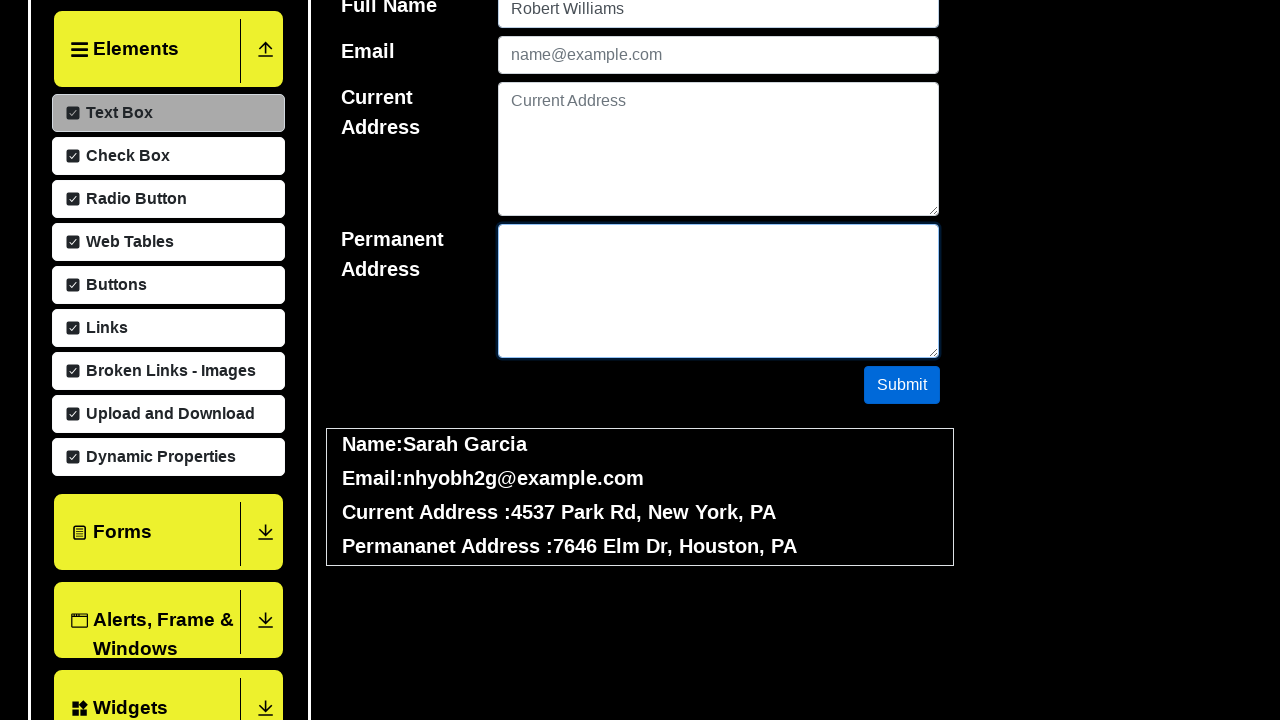

Filled email field with 'ilq1fpaz@example.com' (iteration 5/50) on #userEmail
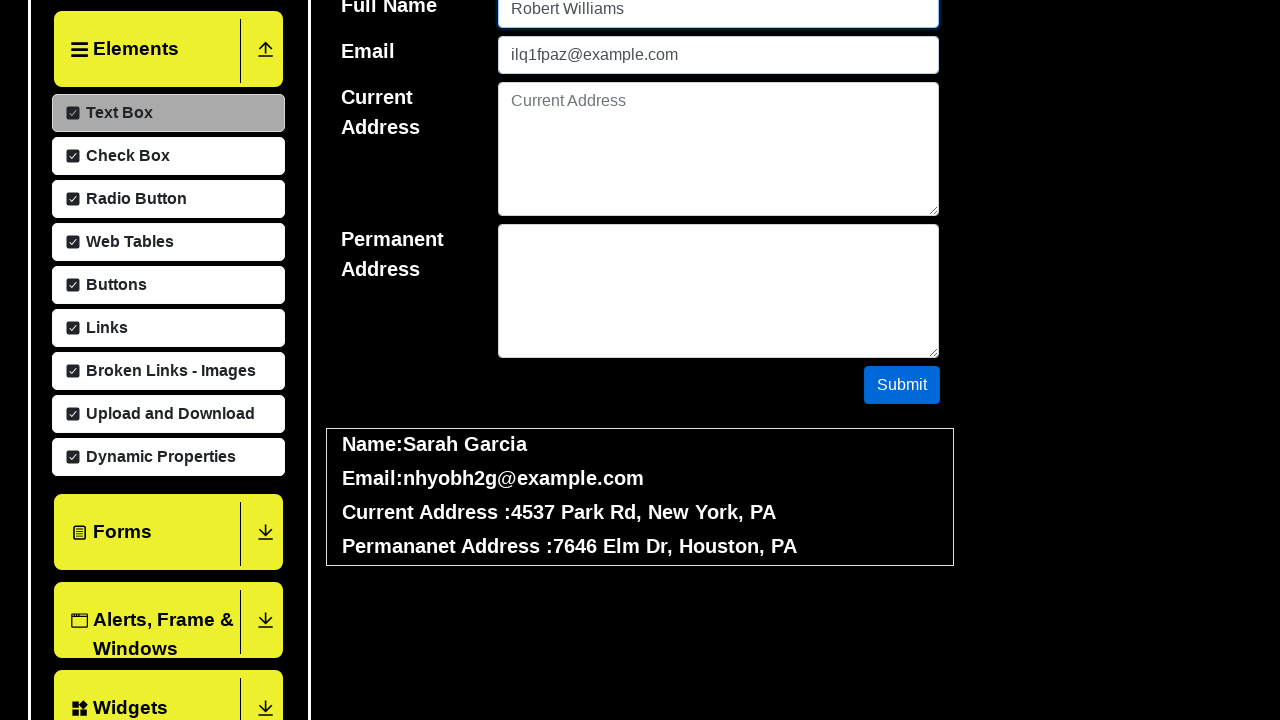

Filled current address field with '1442 Elm Dr, Los Angeles, IL' (iteration 5/50) on #currentAddress
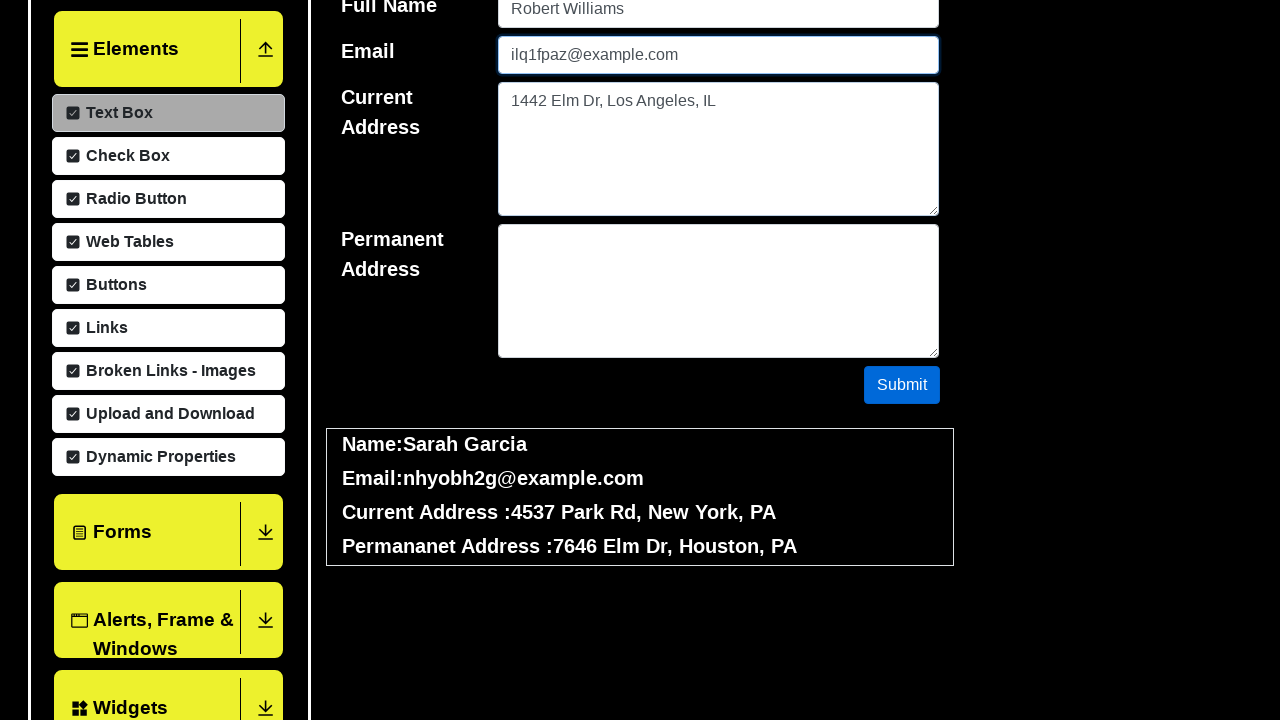

Filled permanent address field with '8591 Second Ave, Philadelphia, NY' (iteration 5/50) on #permanentAddress
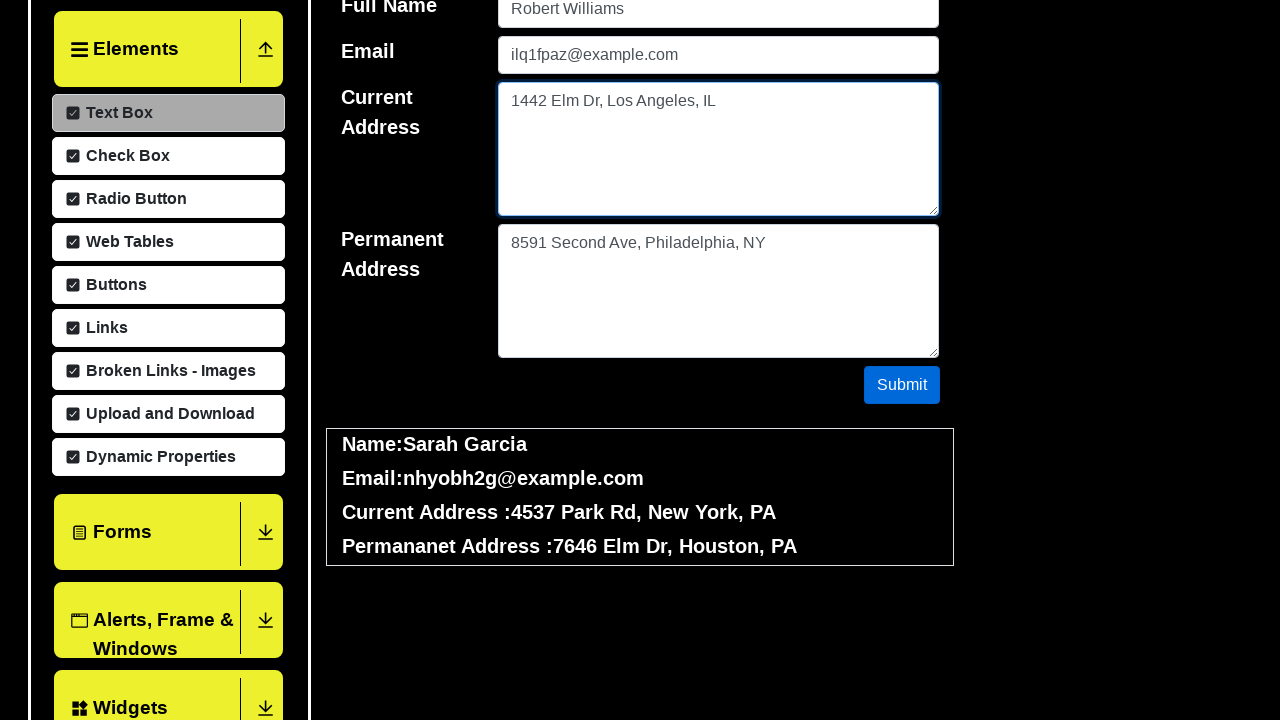

Clicked submit button (iteration 5/50) at (902, 385) on #submit
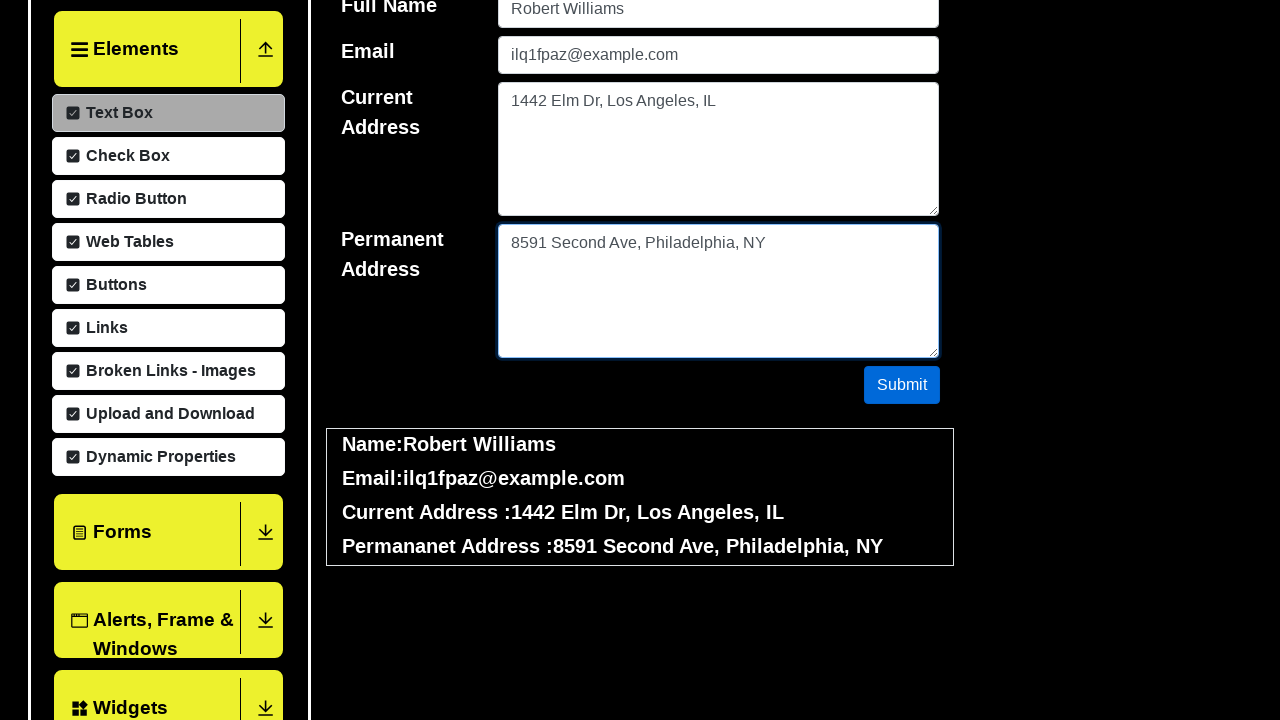

Cleared username field (iteration 5/50) on #userName
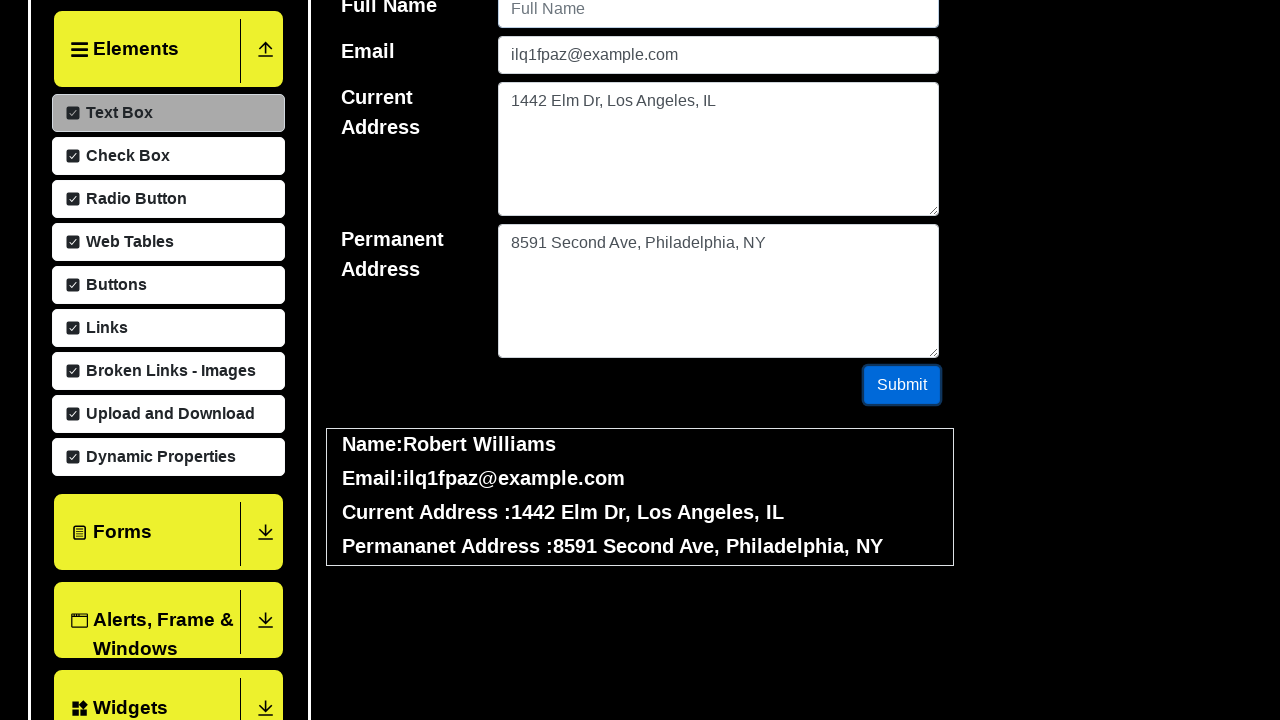

Cleared email field (iteration 5/50) on #userEmail
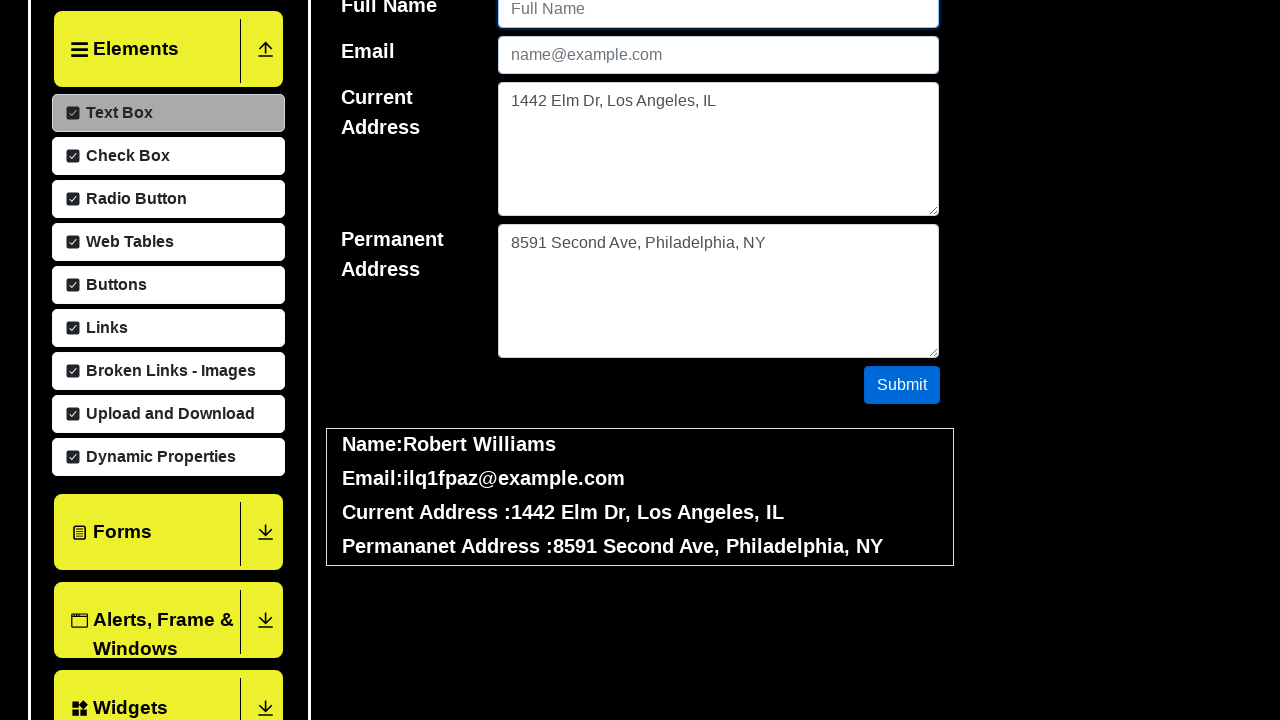

Cleared current address field (iteration 5/50) on #currentAddress
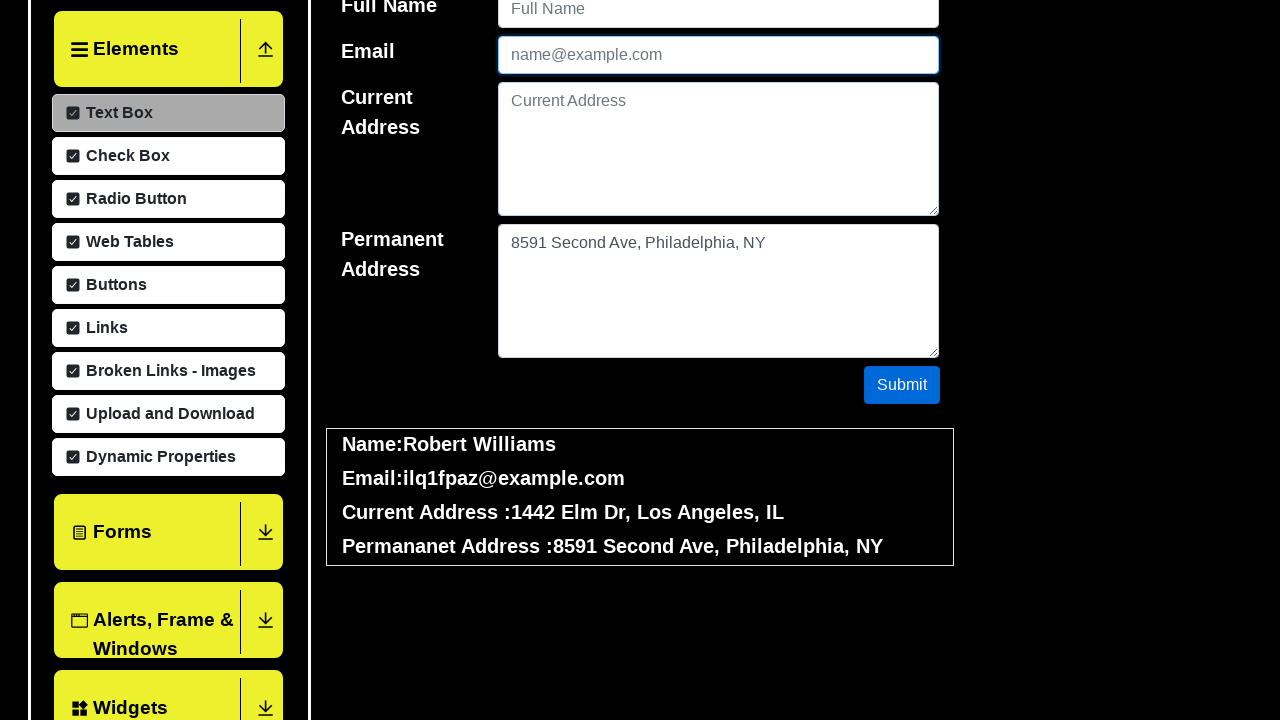

Cleared permanent address field (iteration 5/50) on #permanentAddress
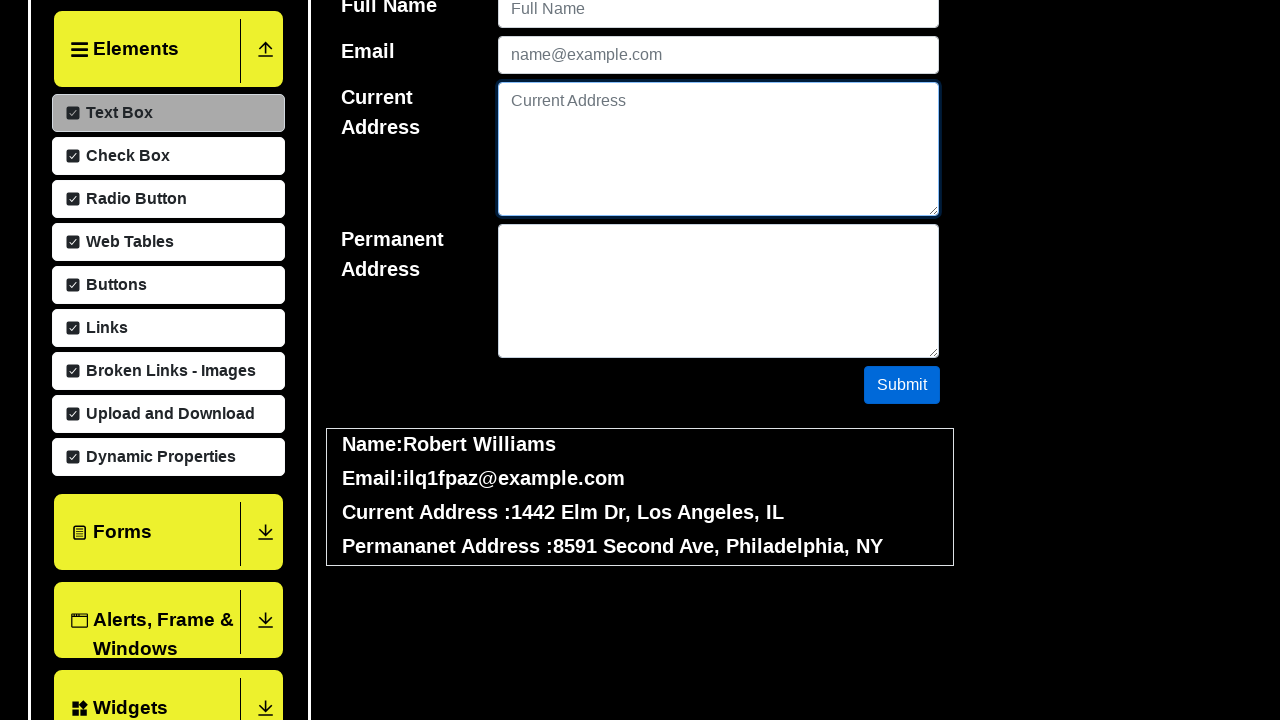

Waited 100ms before next iteration (iteration 5/50)
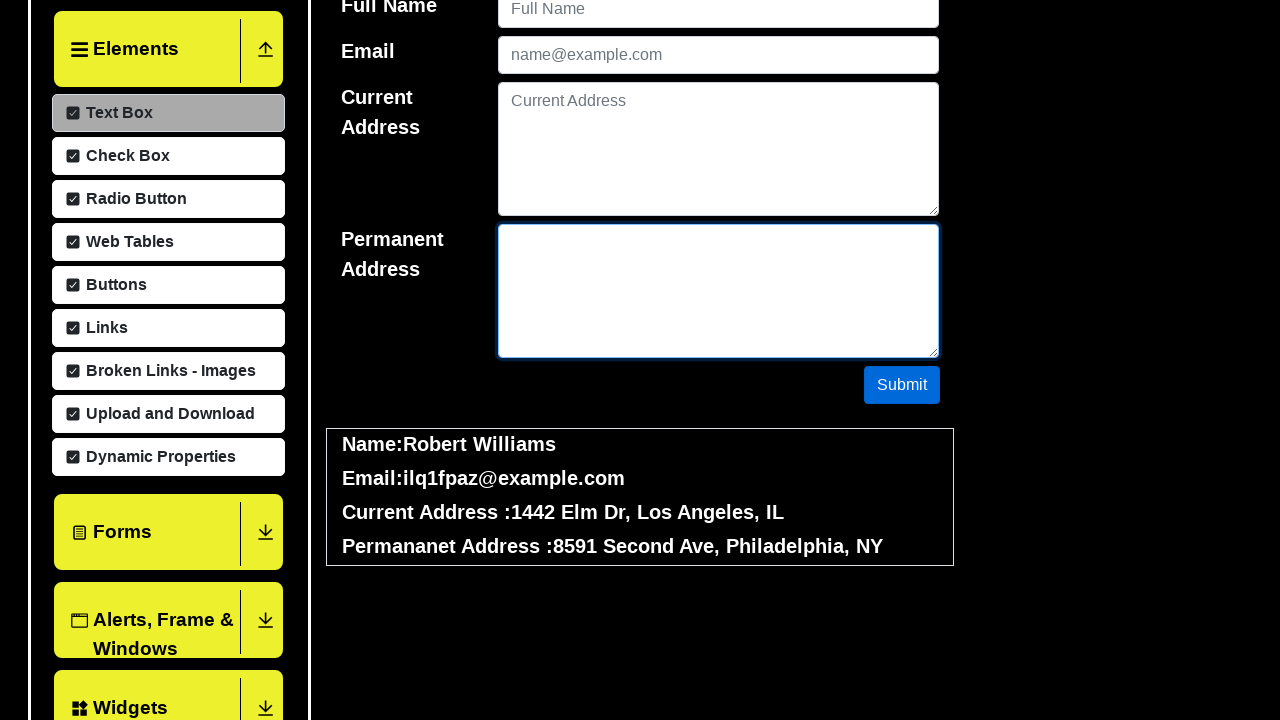

Filled username field with 'Lisa Johnson' (iteration 6/50) on #userName
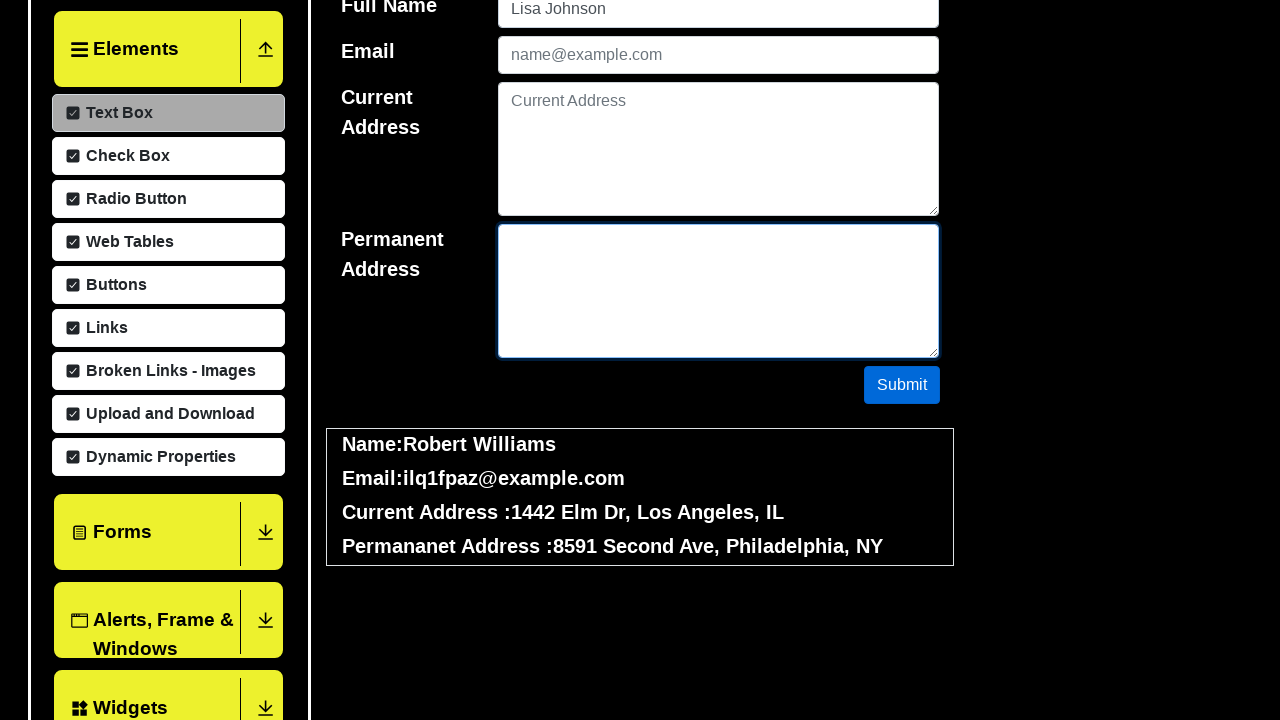

Filled email field with 'q1of4in9@outlook.com' (iteration 6/50) on #userEmail
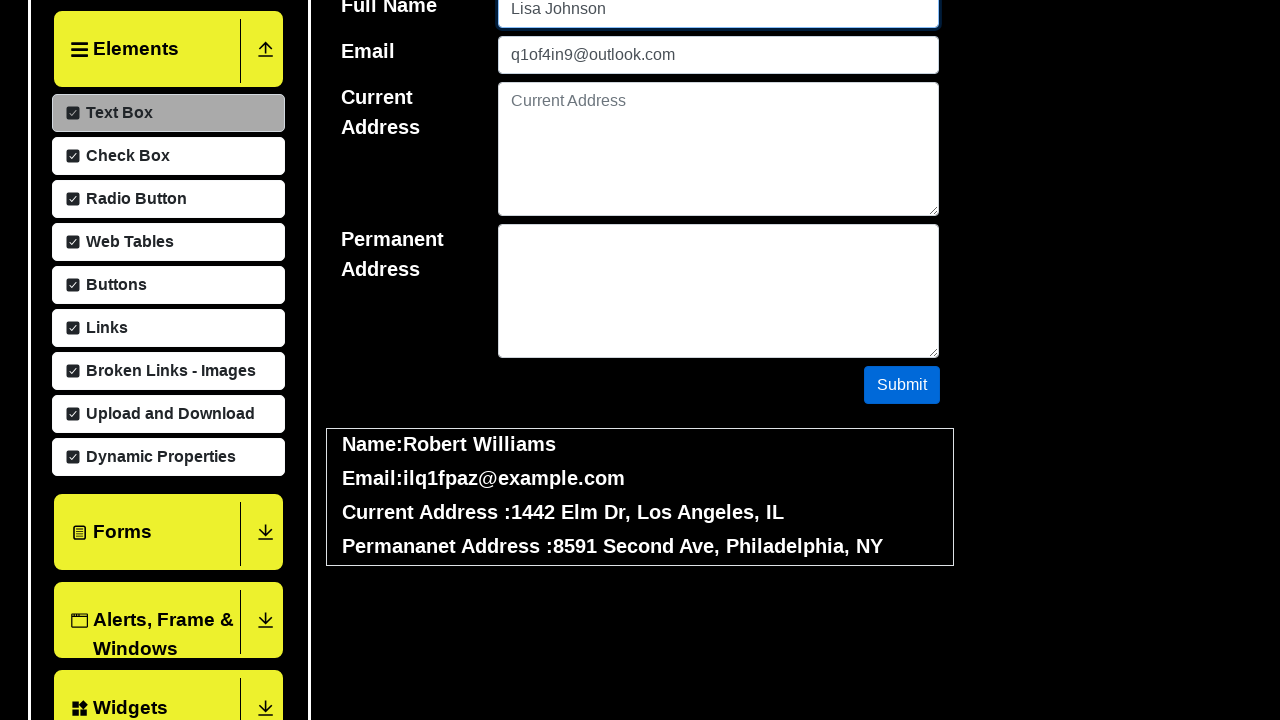

Filled current address field with '7061 Park Rd, New York, NY' (iteration 6/50) on #currentAddress
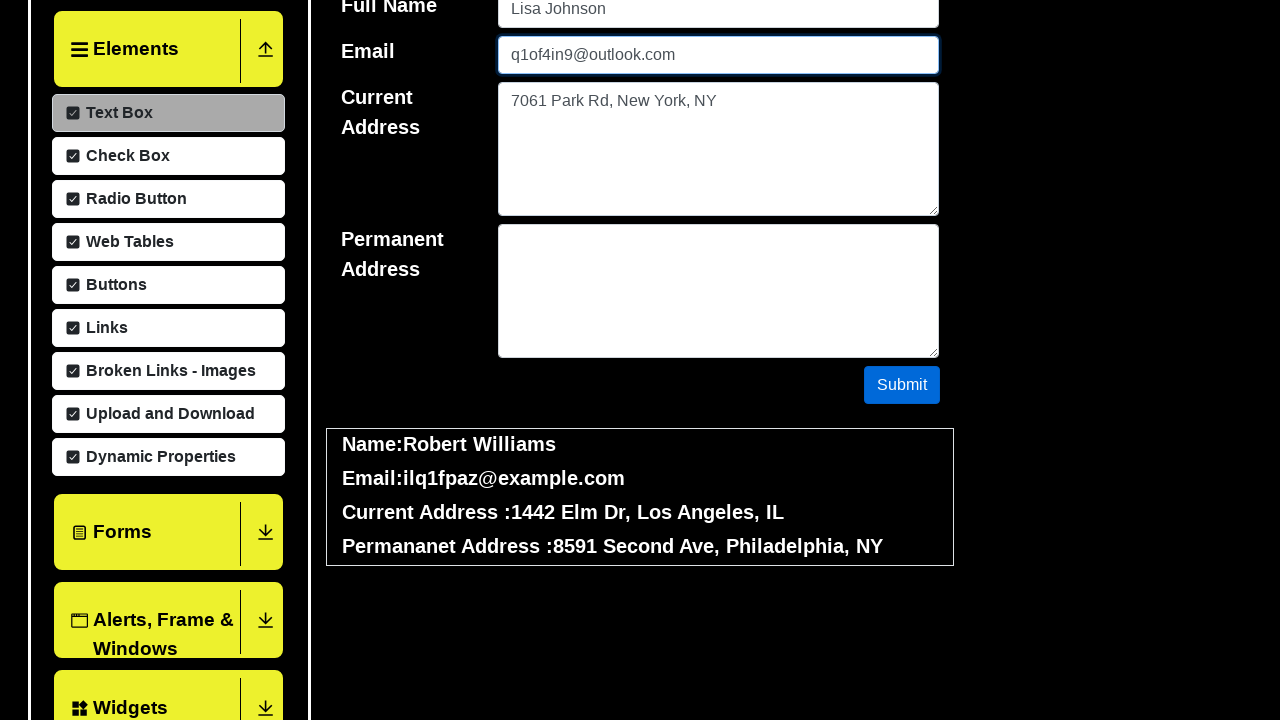

Filled permanent address field with '6881 Elm Dr, Chicago, TX' (iteration 6/50) on #permanentAddress
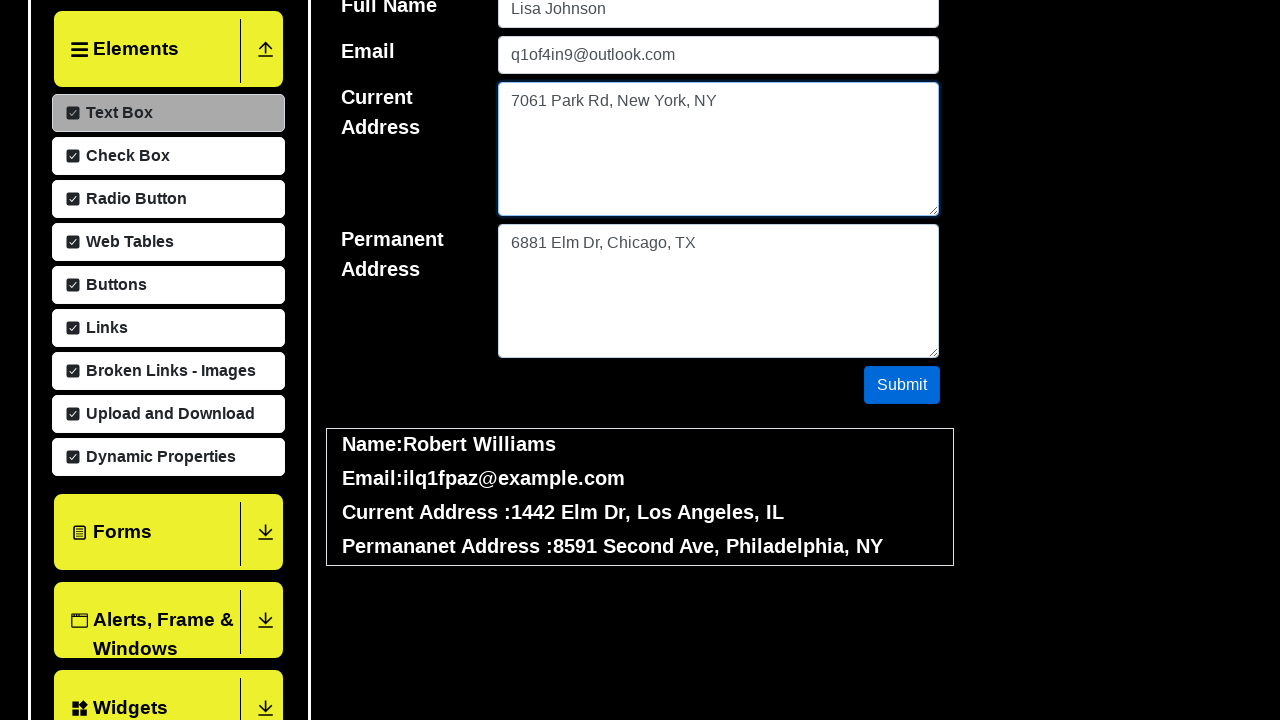

Clicked submit button (iteration 6/50) at (902, 385) on #submit
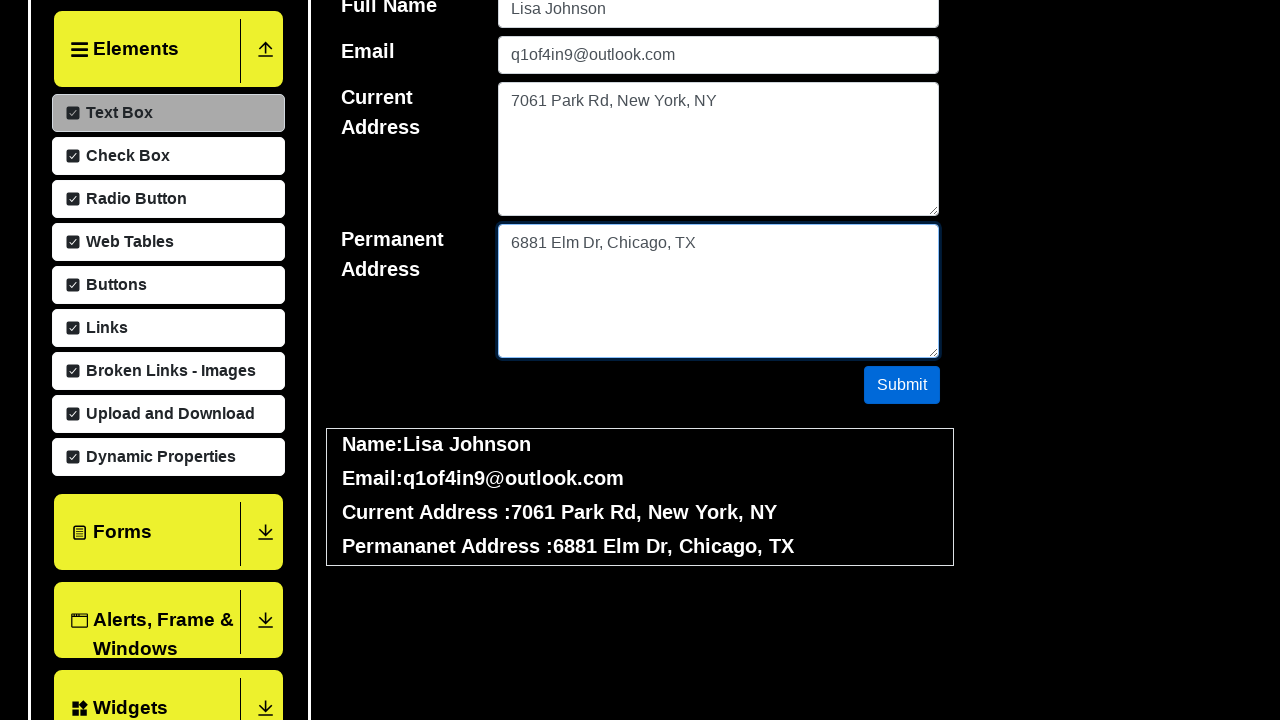

Cleared username field (iteration 6/50) on #userName
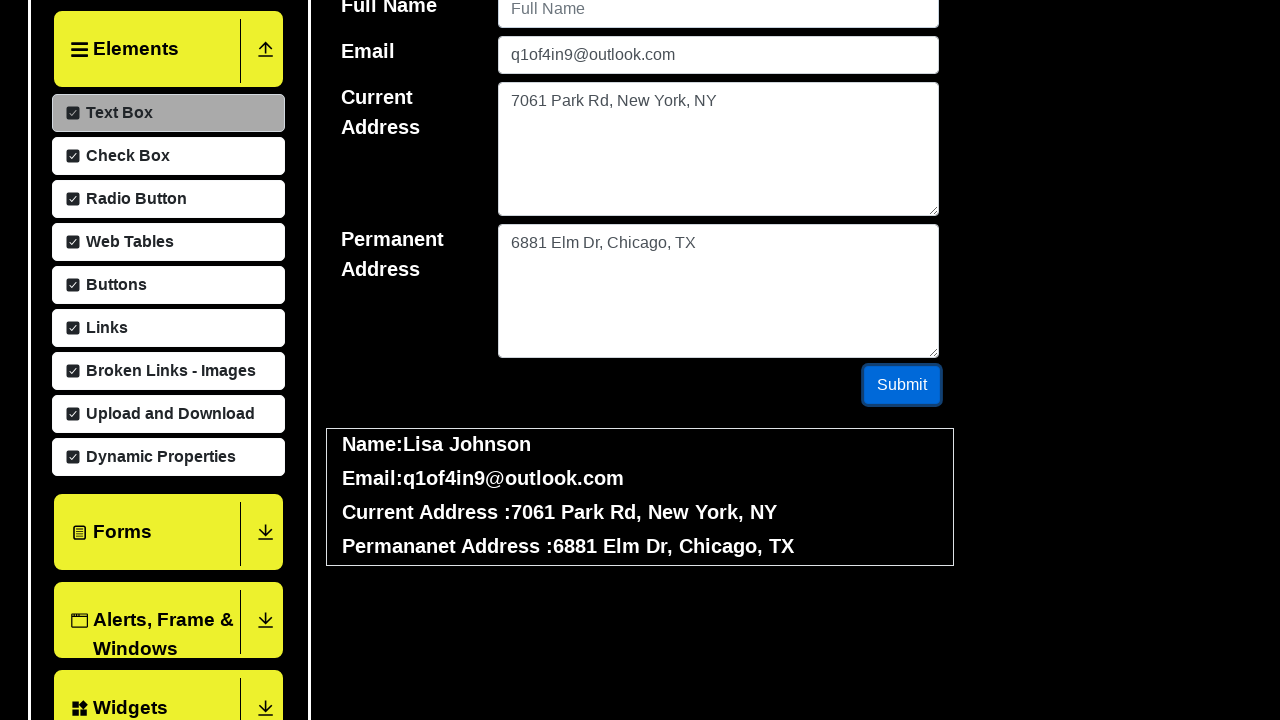

Cleared email field (iteration 6/50) on #userEmail
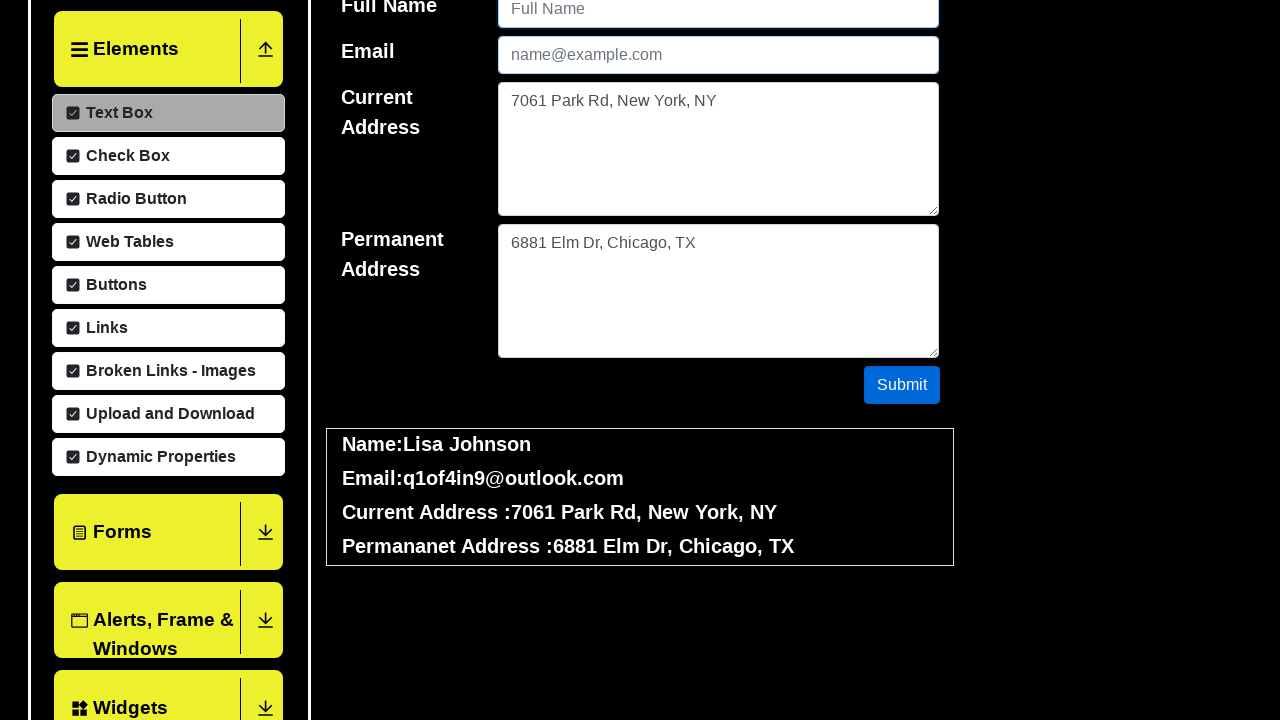

Cleared current address field (iteration 6/50) on #currentAddress
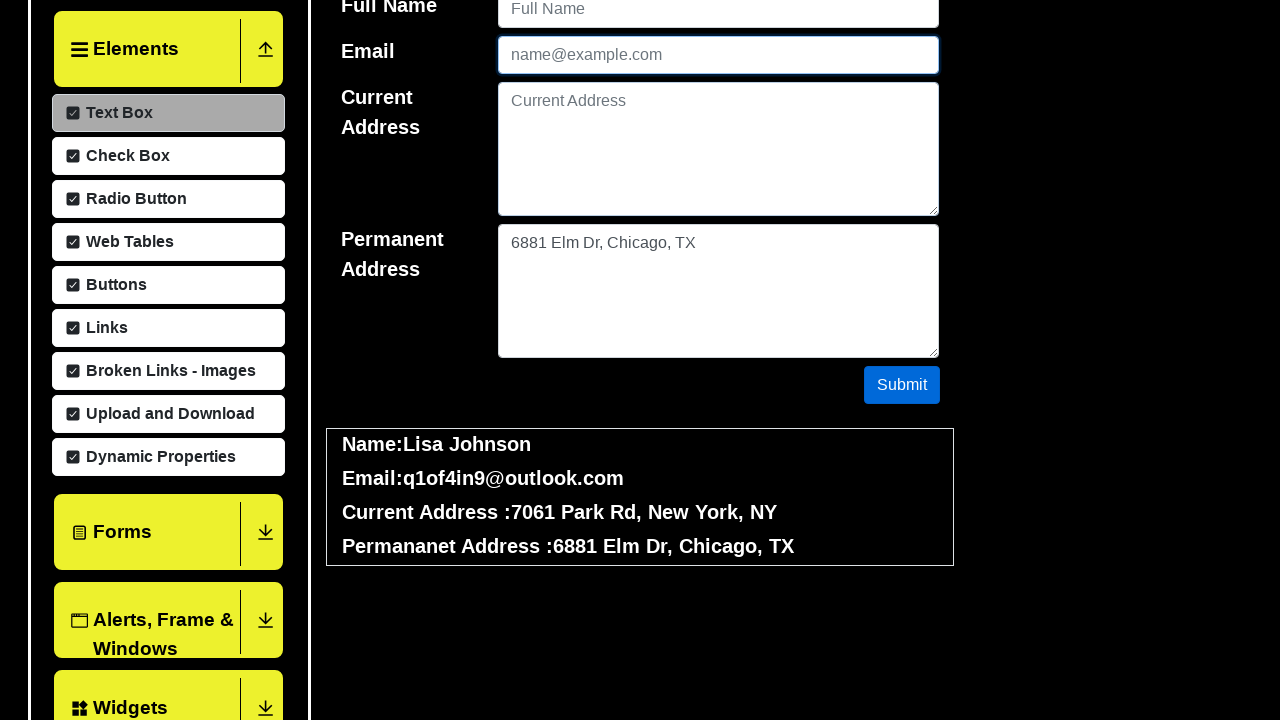

Cleared permanent address field (iteration 6/50) on #permanentAddress
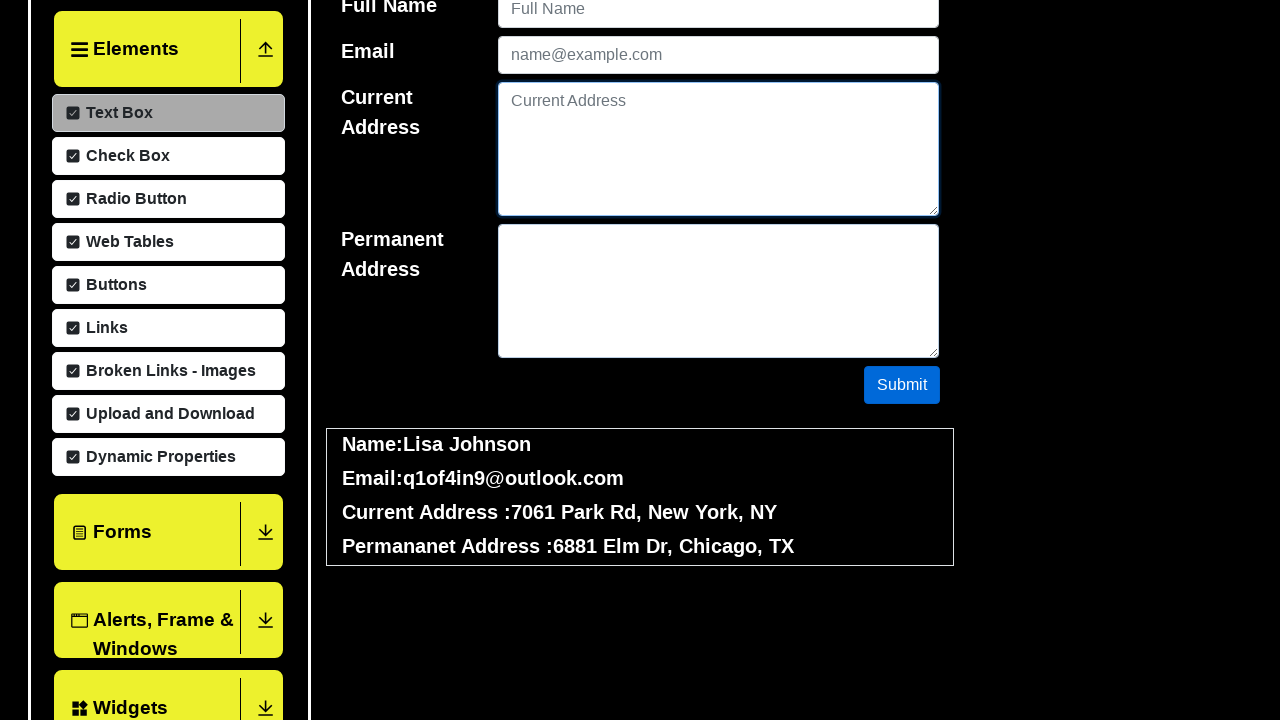

Waited 100ms before next iteration (iteration 6/50)
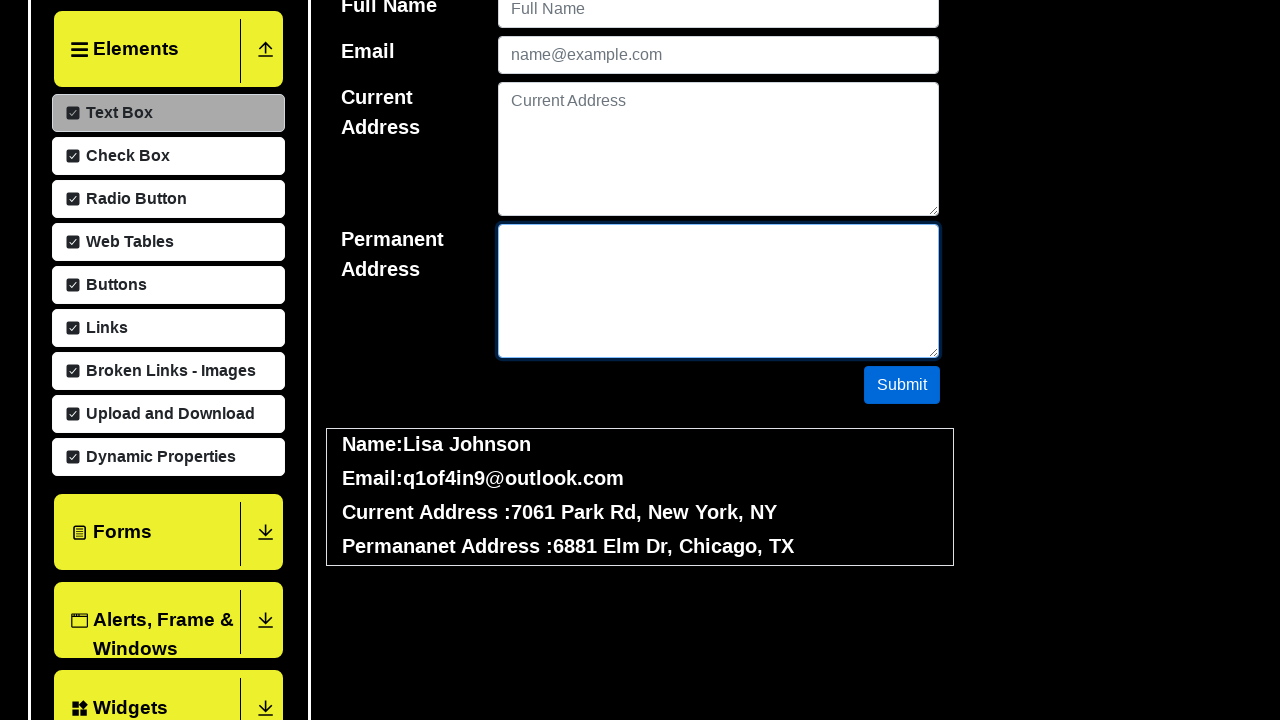

Filled username field with 'Robert Garcia' (iteration 7/50) on #userName
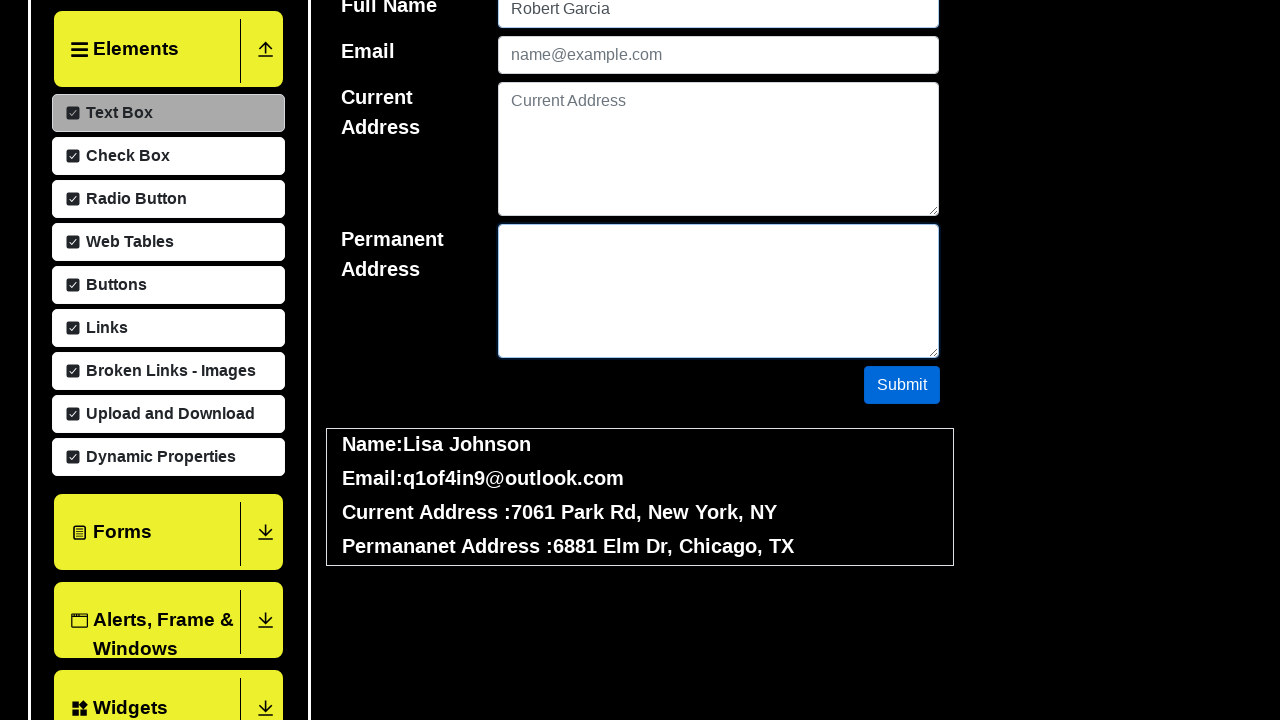

Filled email field with 'exhqr32w@outlook.com' (iteration 7/50) on #userEmail
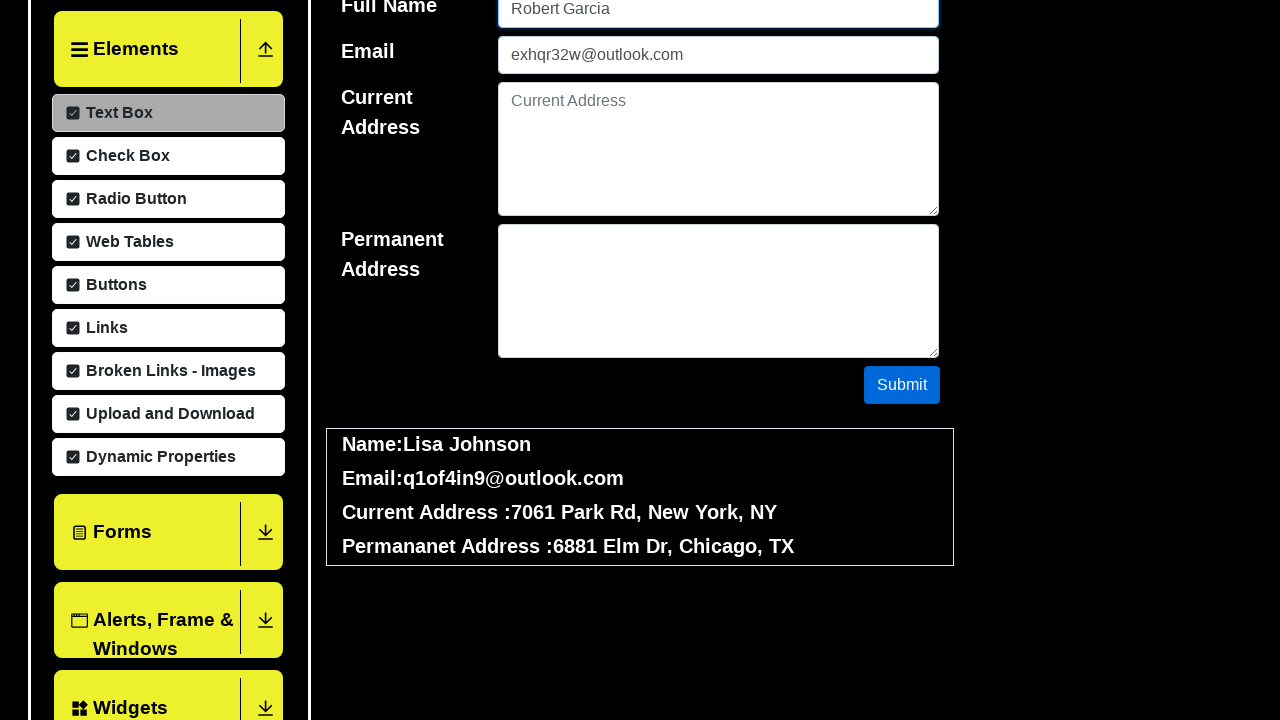

Filled current address field with '5757 Park Rd, Houston, TX' (iteration 7/50) on #currentAddress
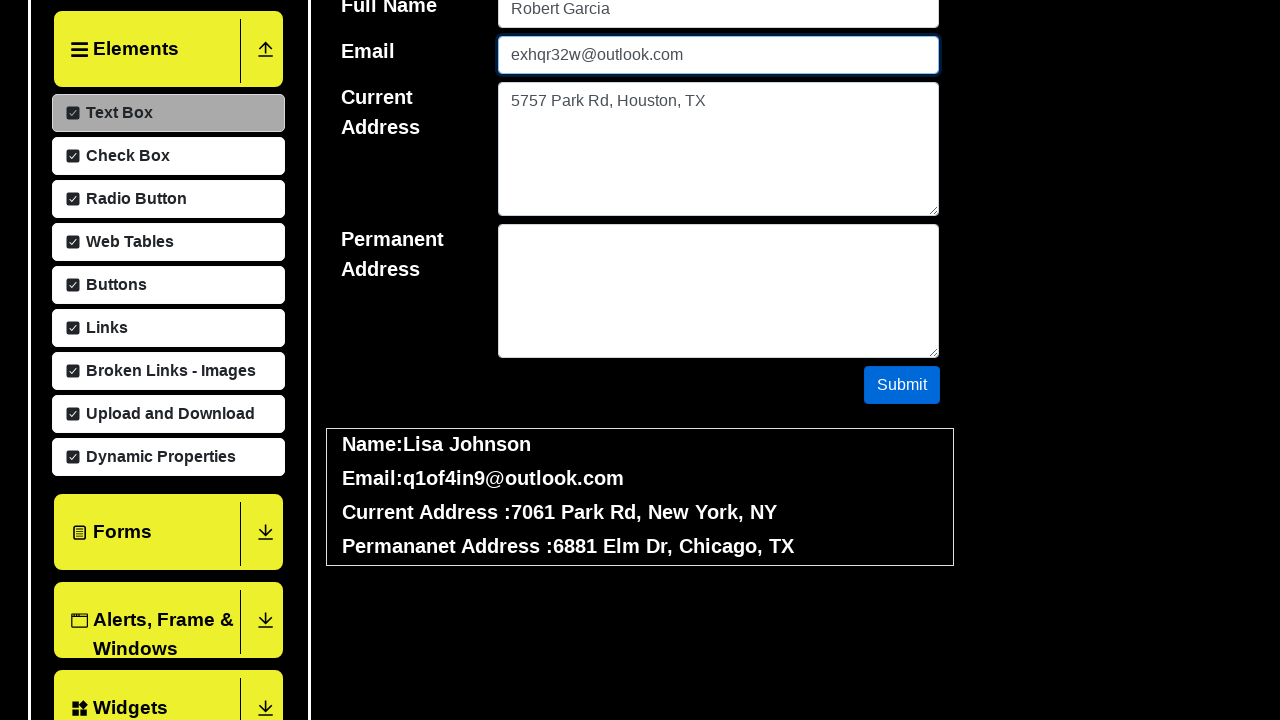

Filled permanent address field with '715 Park Rd, Los Angeles, TX' (iteration 7/50) on #permanentAddress
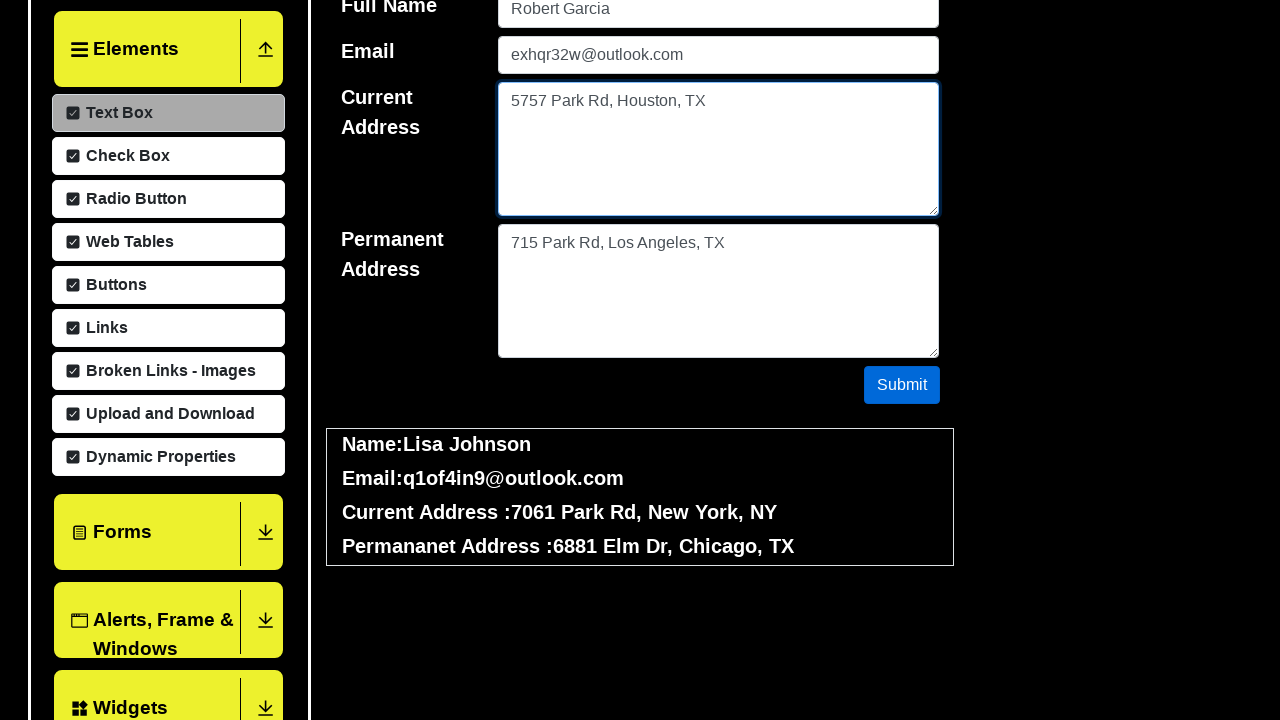

Clicked submit button (iteration 7/50) at (902, 385) on #submit
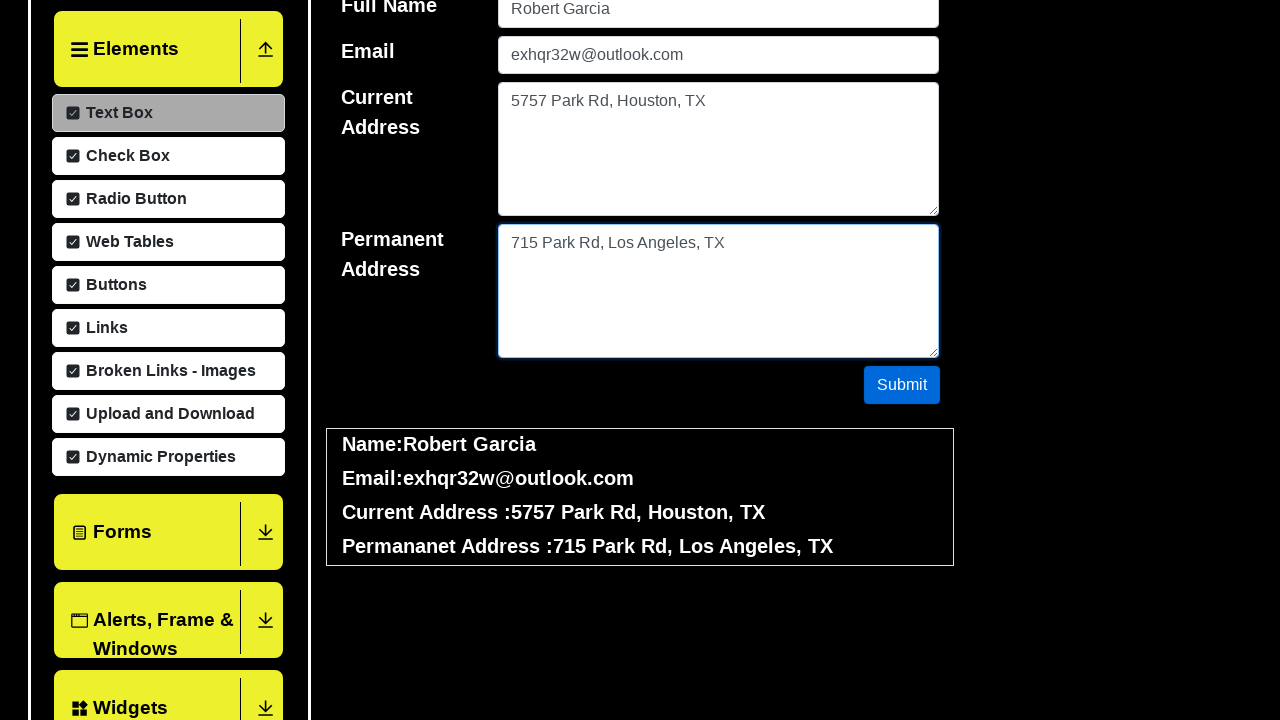

Cleared username field (iteration 7/50) on #userName
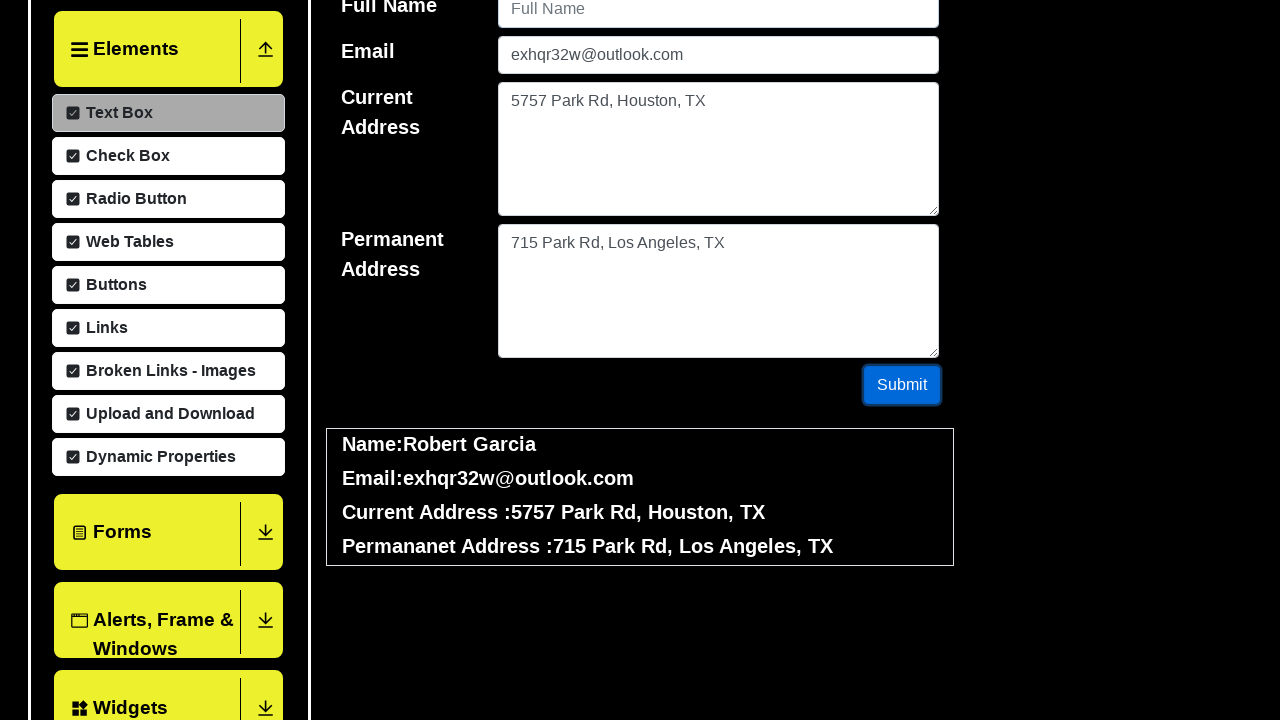

Cleared email field (iteration 7/50) on #userEmail
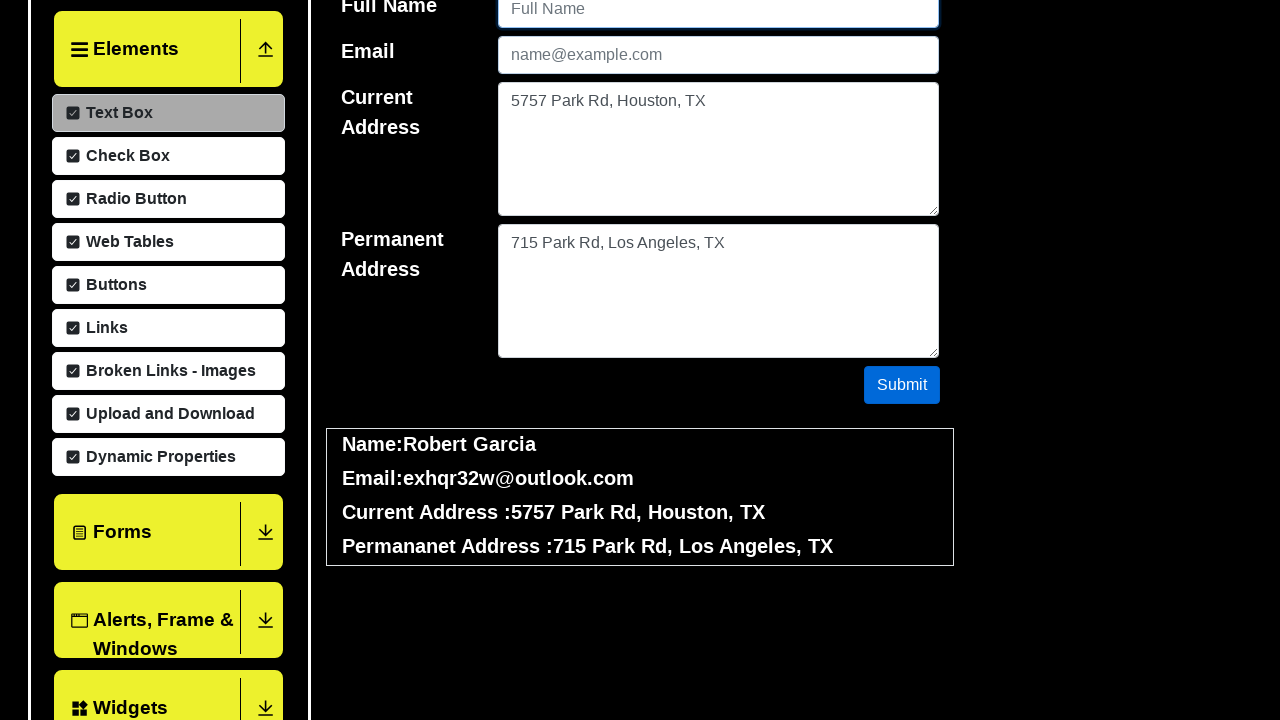

Cleared current address field (iteration 7/50) on #currentAddress
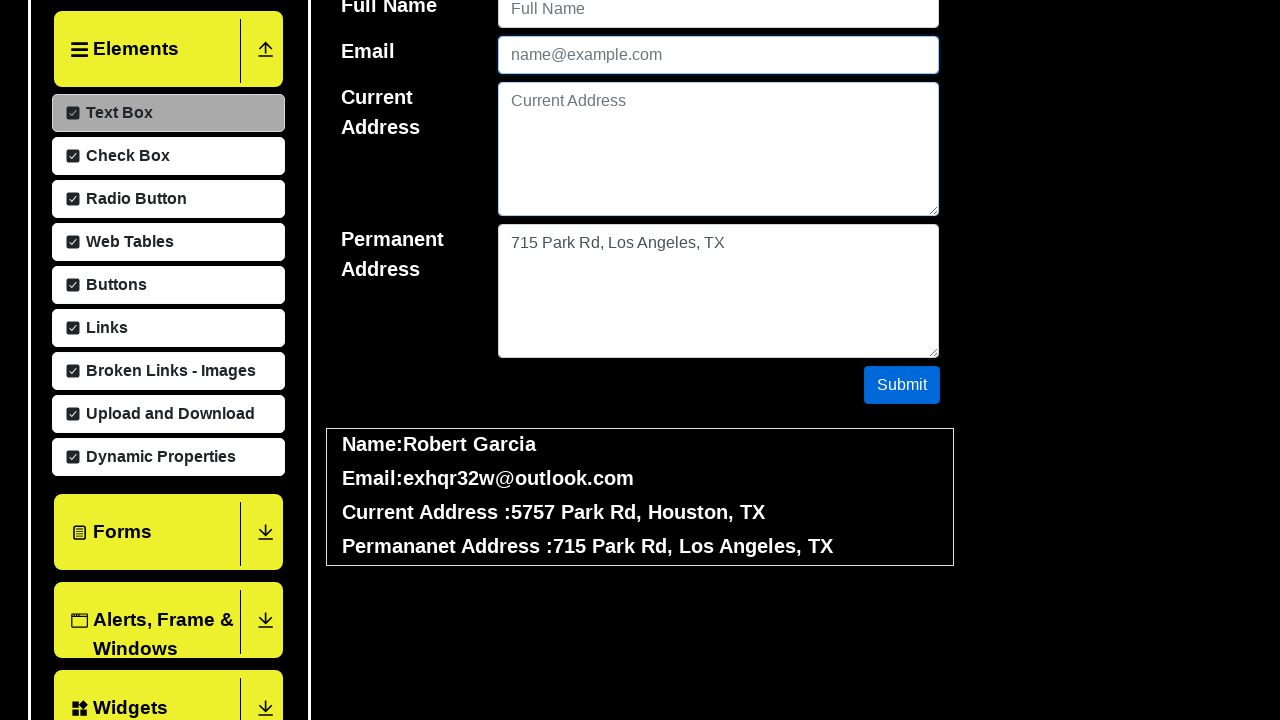

Cleared permanent address field (iteration 7/50) on #permanentAddress
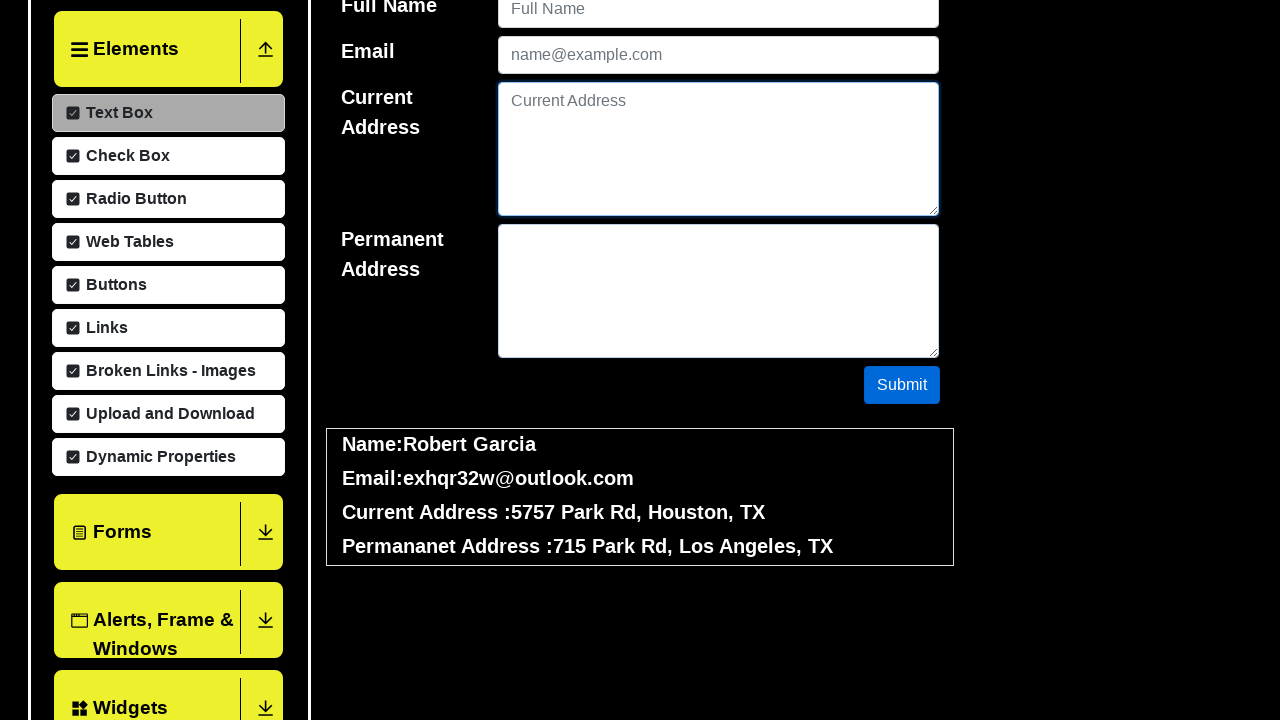

Waited 100ms before next iteration (iteration 7/50)
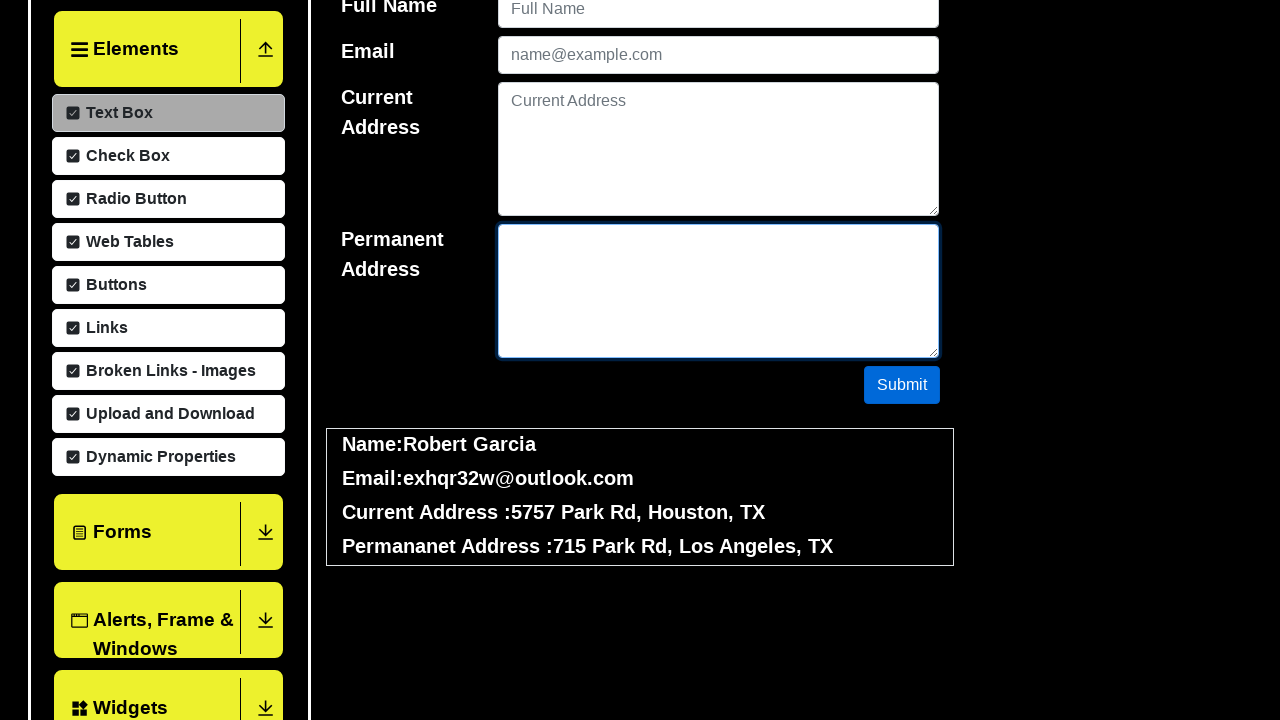

Filled username field with 'John Miller' (iteration 8/50) on #userName
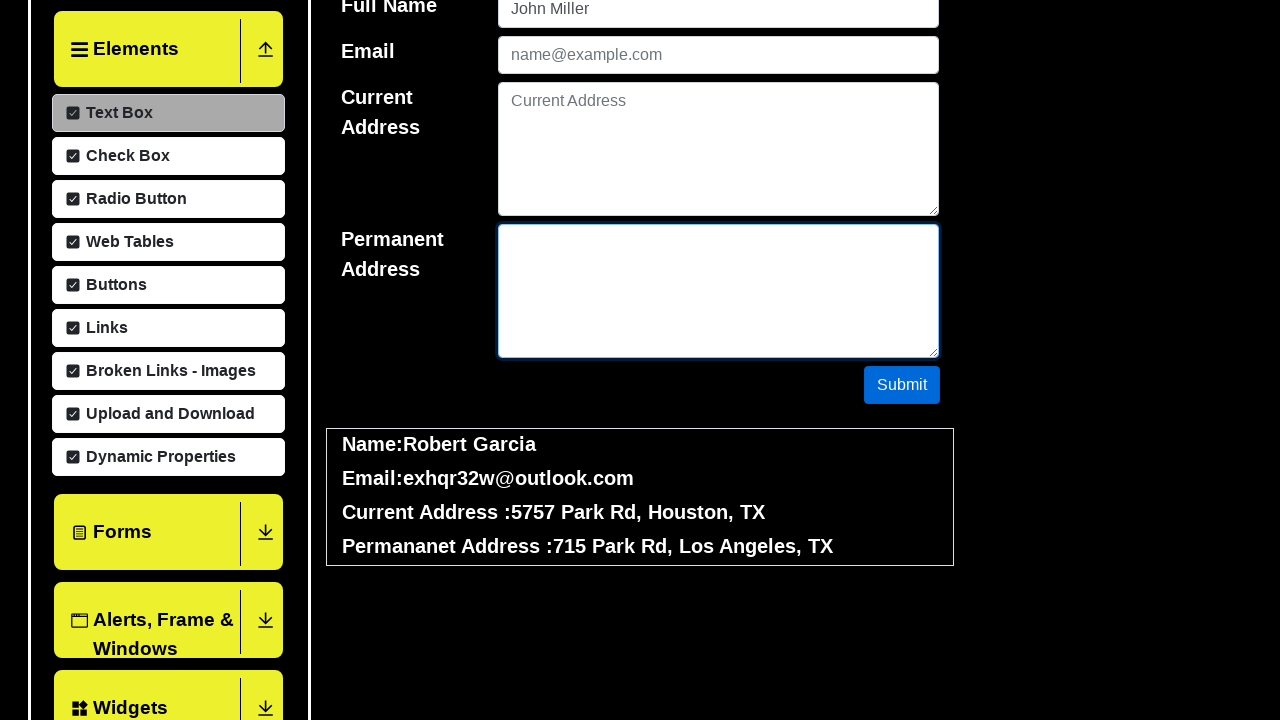

Filled email field with 'pru96imj@yahoo.com' (iteration 8/50) on #userEmail
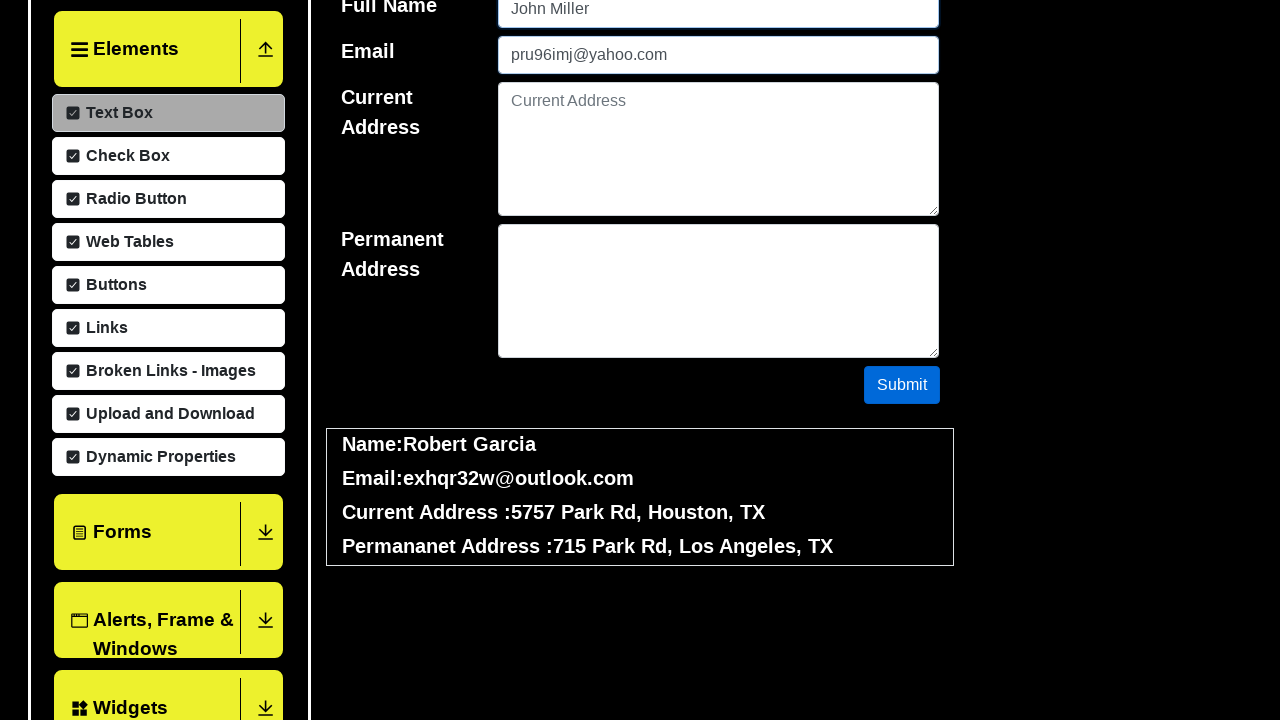

Filled current address field with '3984 First St, Phoenix, IL' (iteration 8/50) on #currentAddress
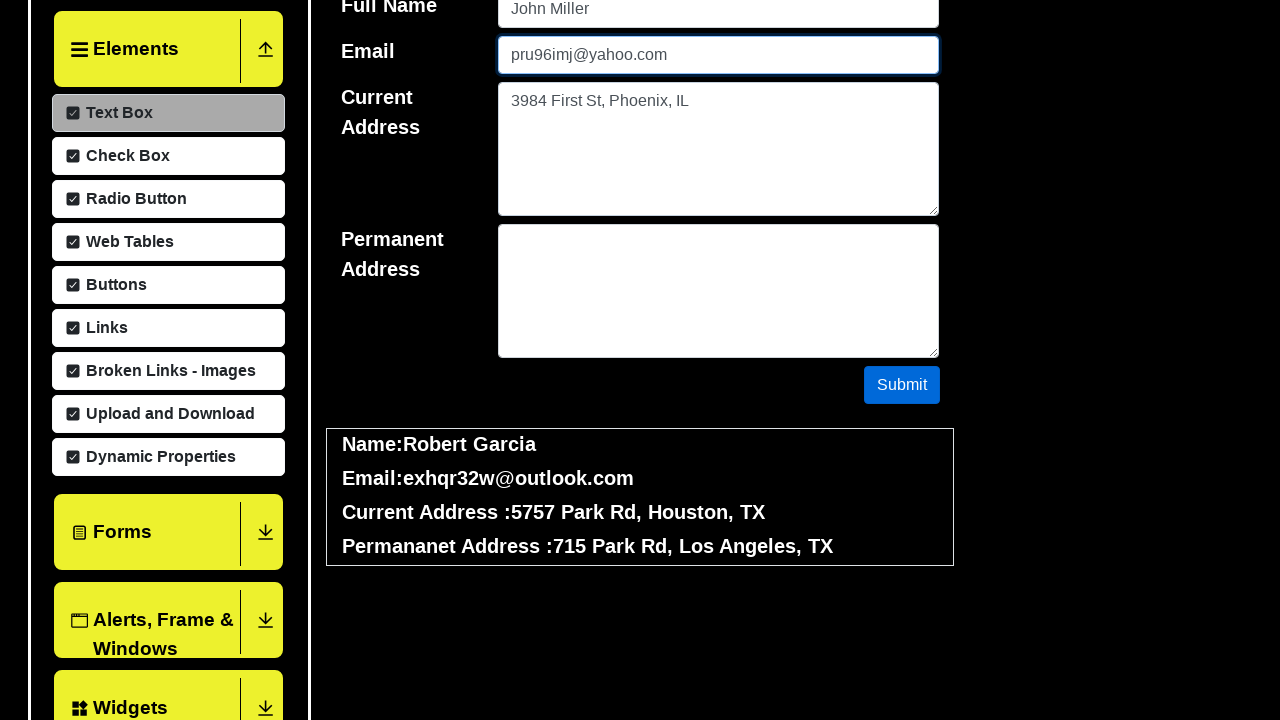

Filled permanent address field with '4130 Second Ave, Phoenix, IL' (iteration 8/50) on #permanentAddress
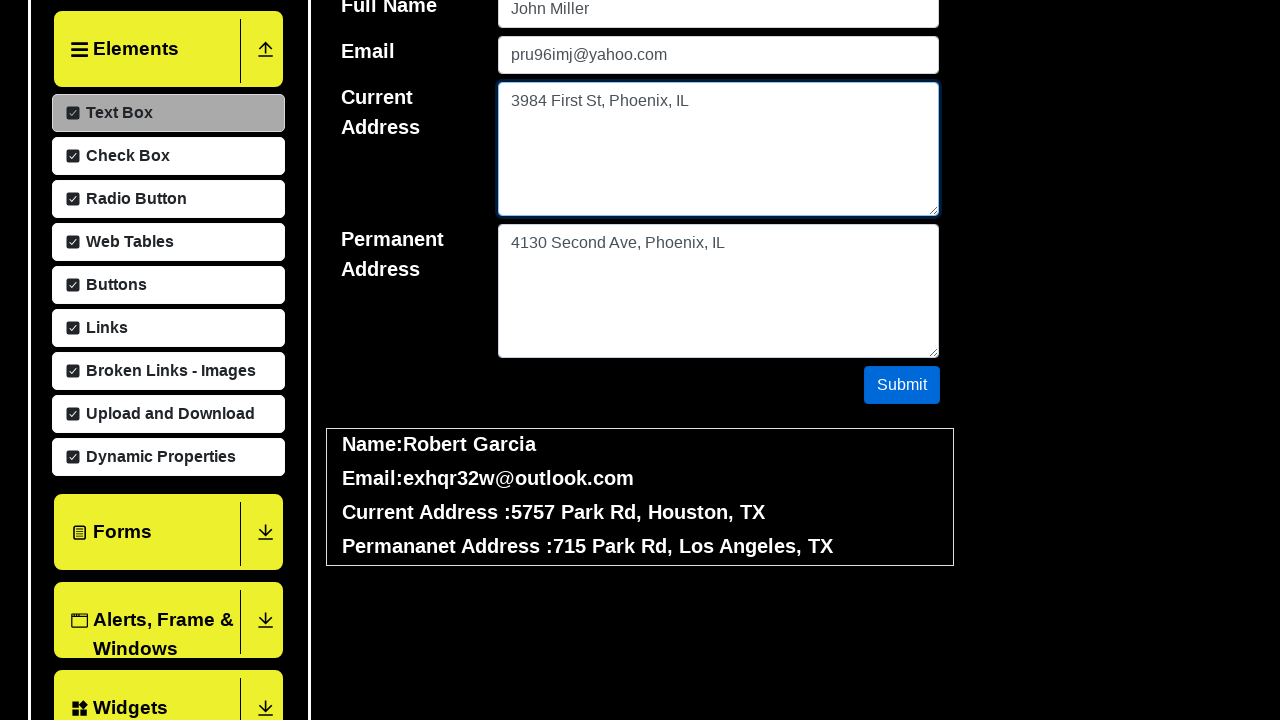

Clicked submit button (iteration 8/50) at (902, 385) on #submit
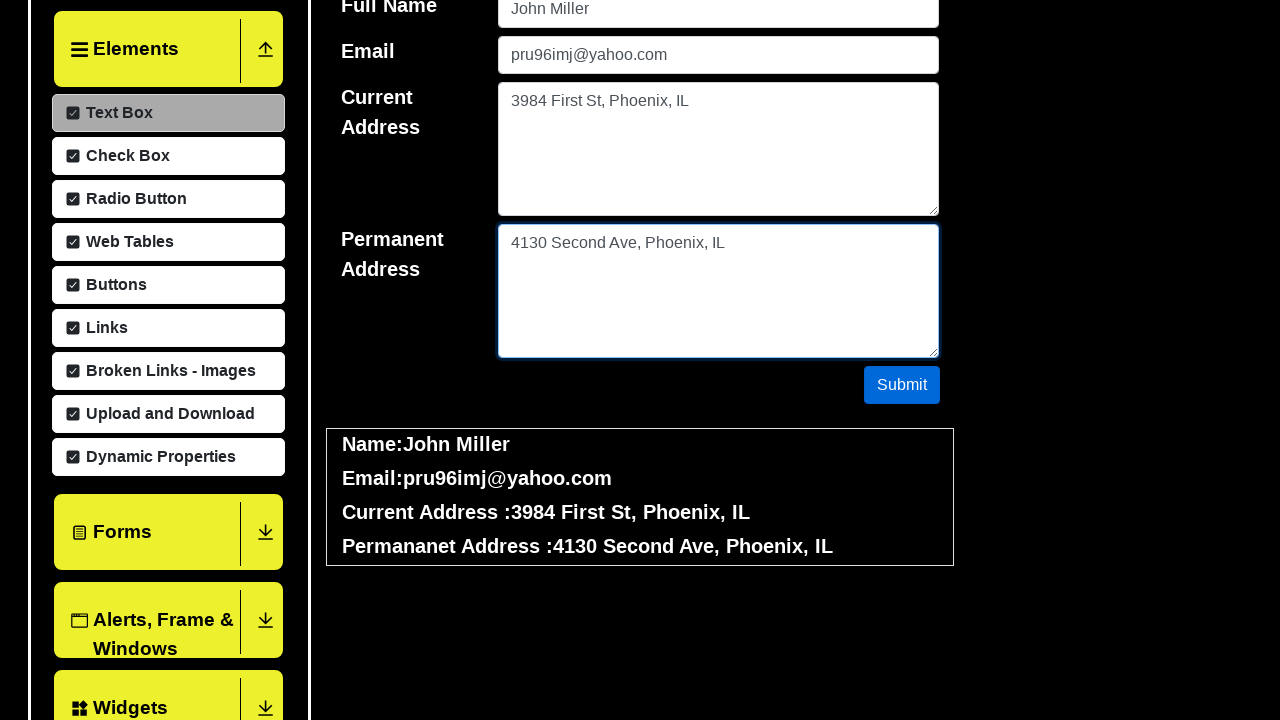

Cleared username field (iteration 8/50) on #userName
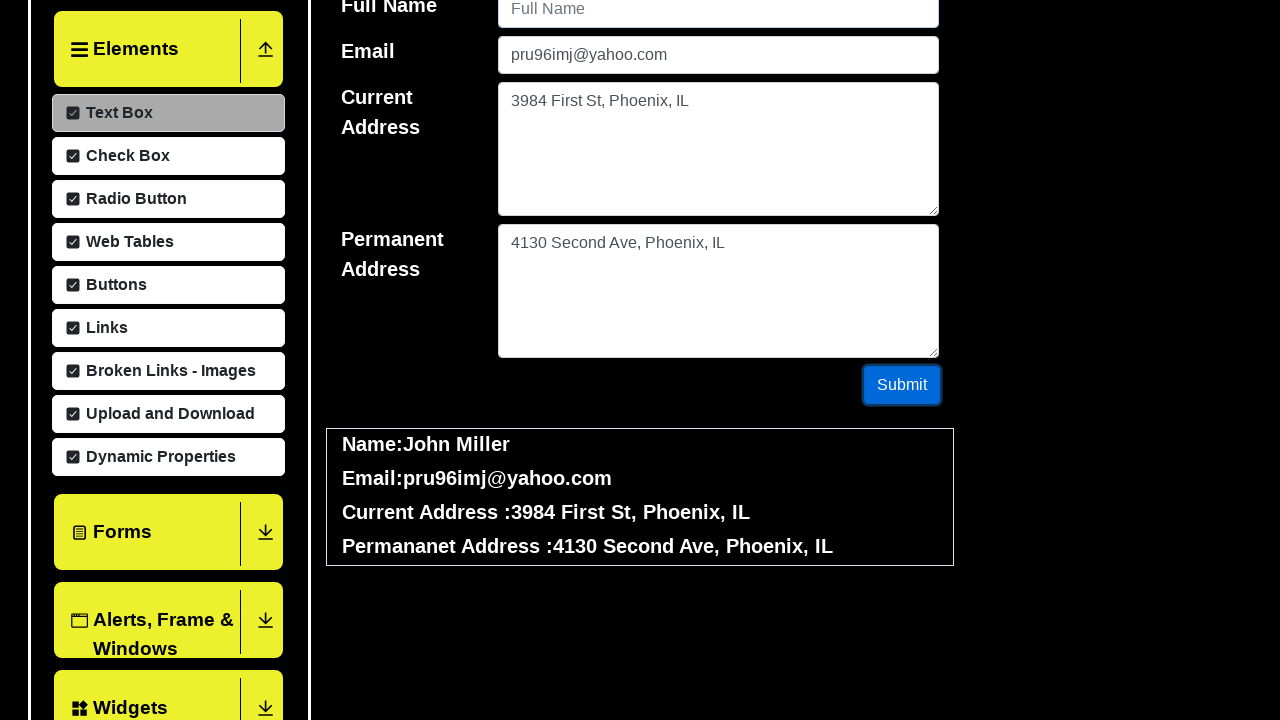

Cleared email field (iteration 8/50) on #userEmail
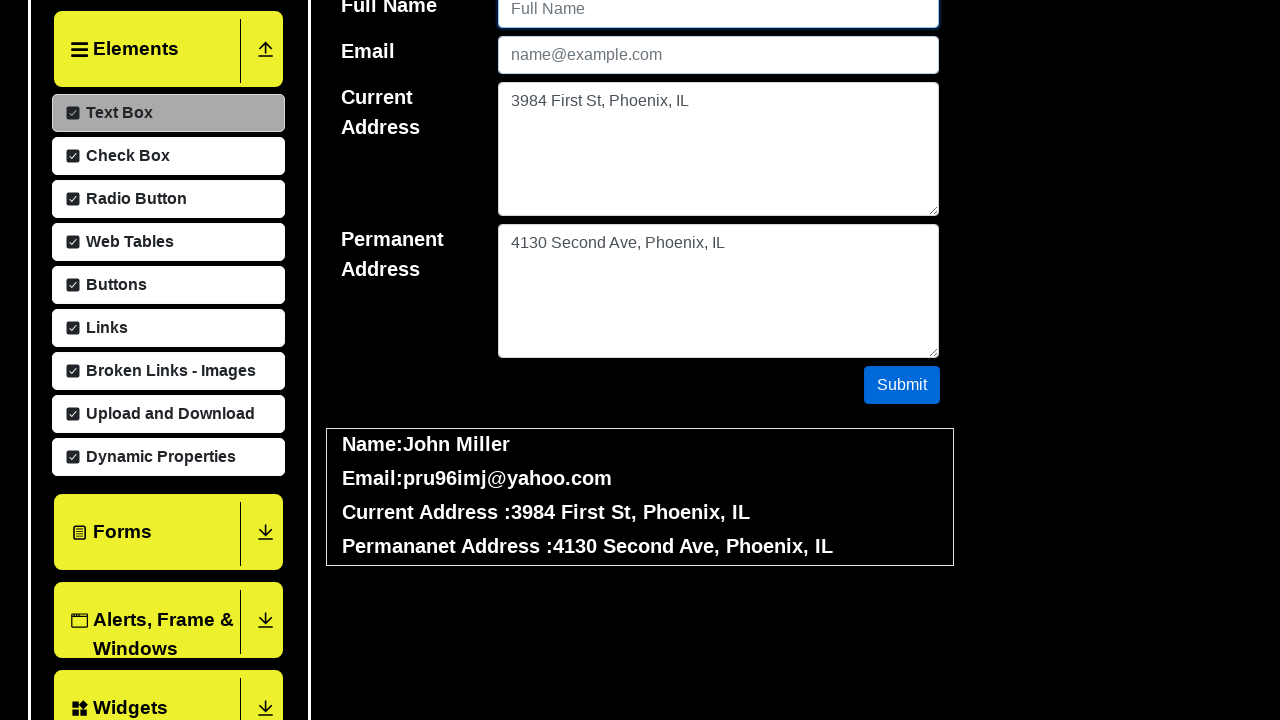

Cleared current address field (iteration 8/50) on #currentAddress
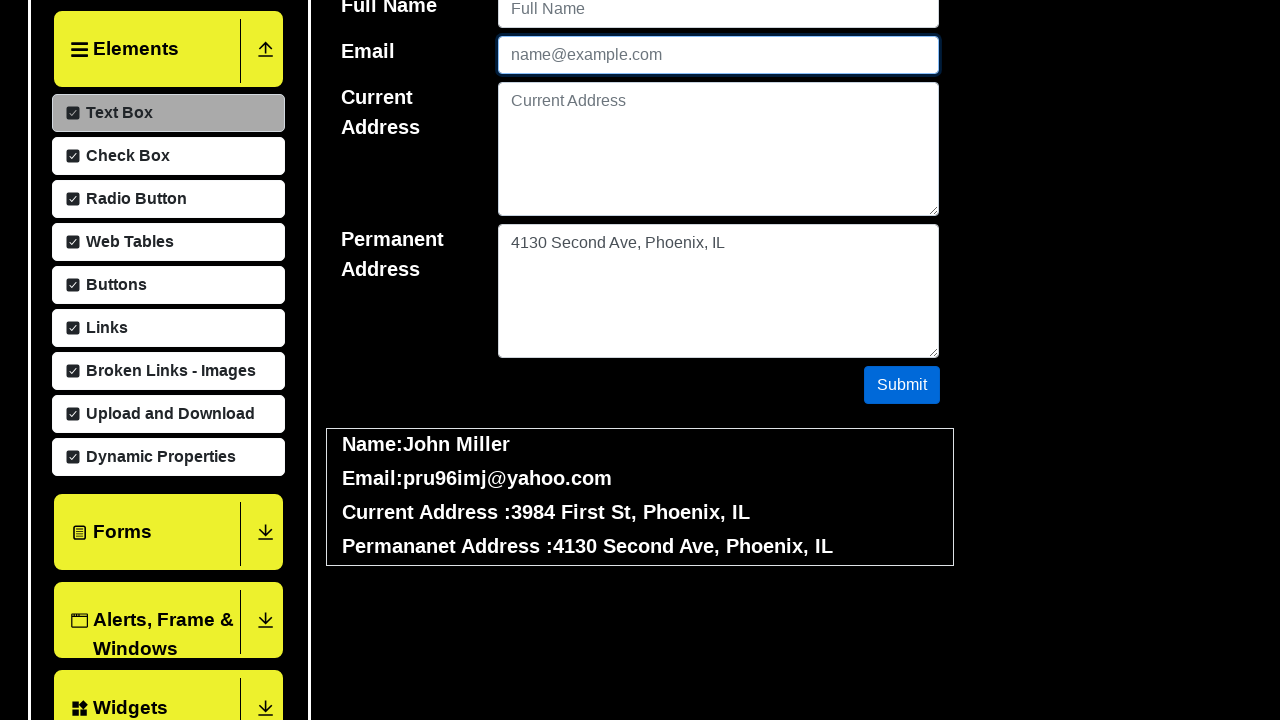

Cleared permanent address field (iteration 8/50) on #permanentAddress
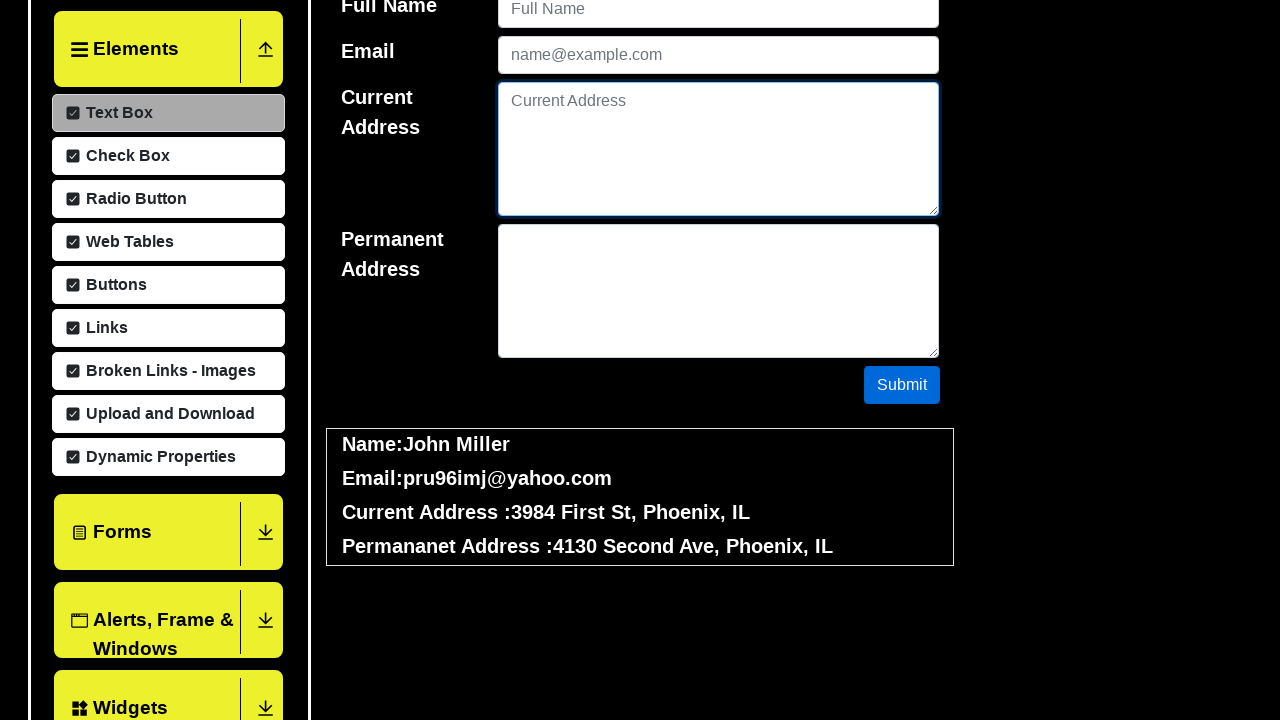

Waited 100ms before next iteration (iteration 8/50)
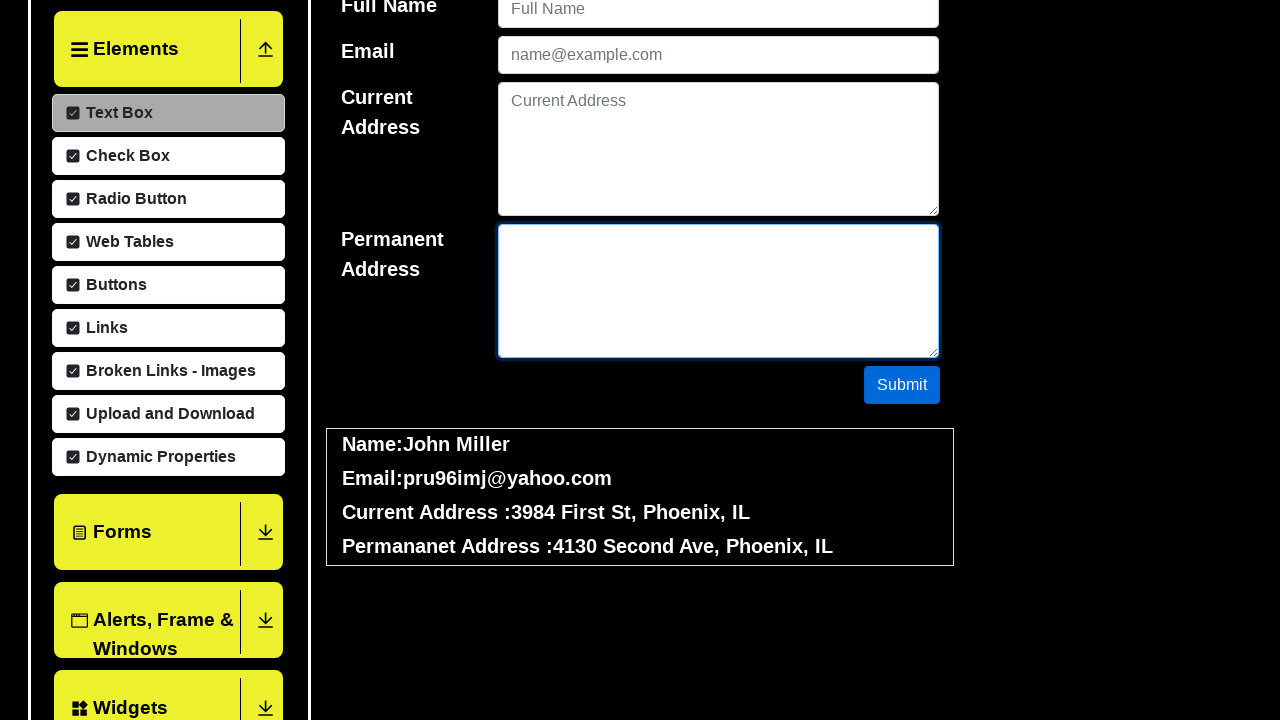

Filled username field with 'Jane Jones' (iteration 9/50) on #userName
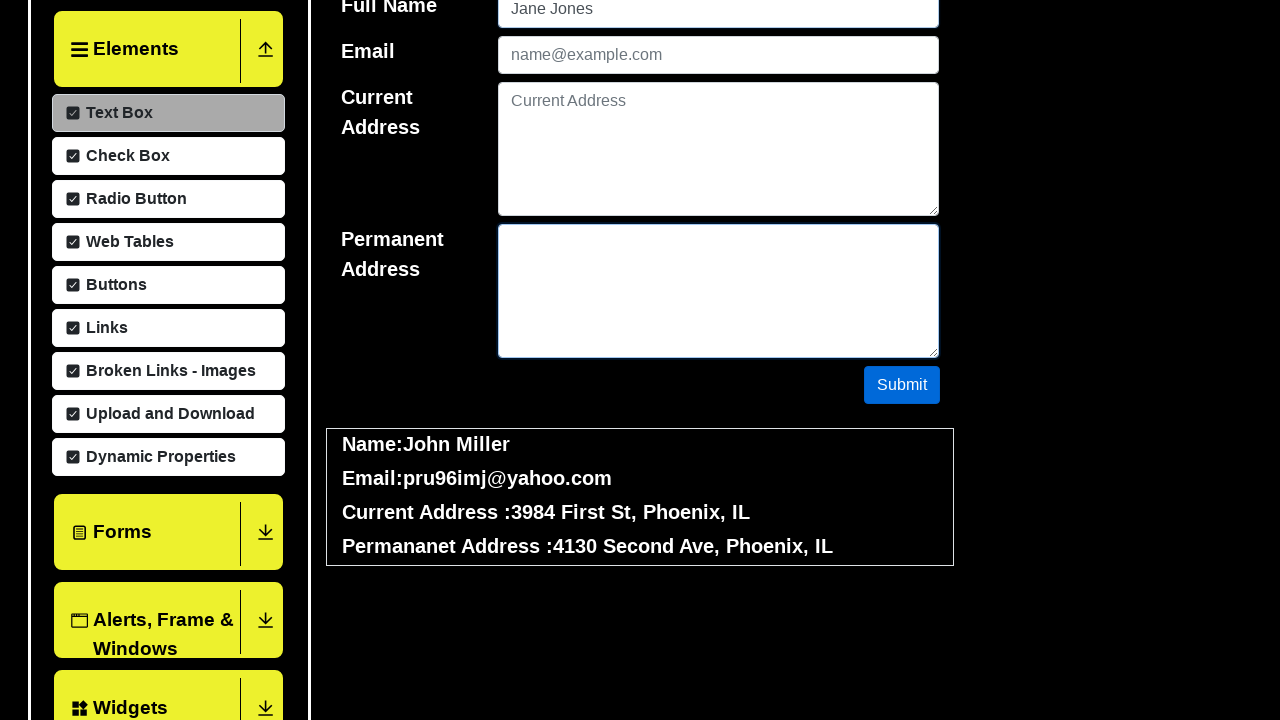

Filled email field with 'mdj4ucsu@outlook.com' (iteration 9/50) on #userEmail
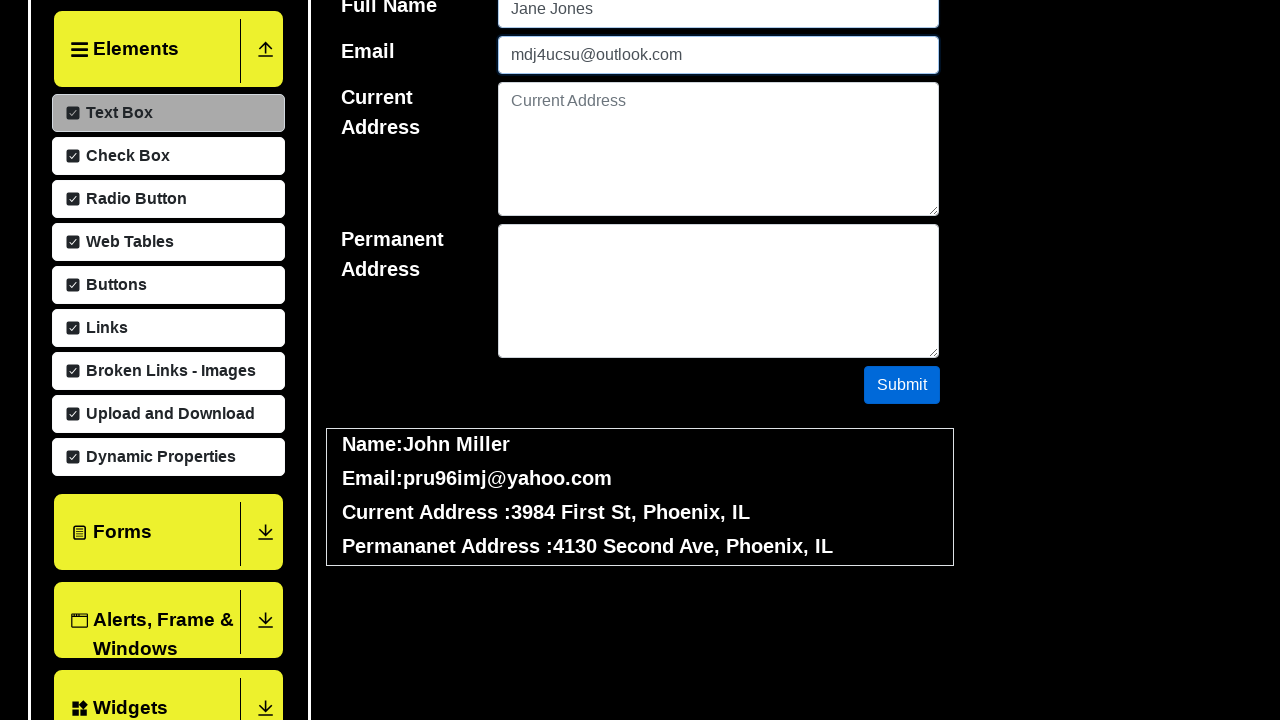

Filled current address field with '1531 First St, Philadelphia, AZ' (iteration 9/50) on #currentAddress
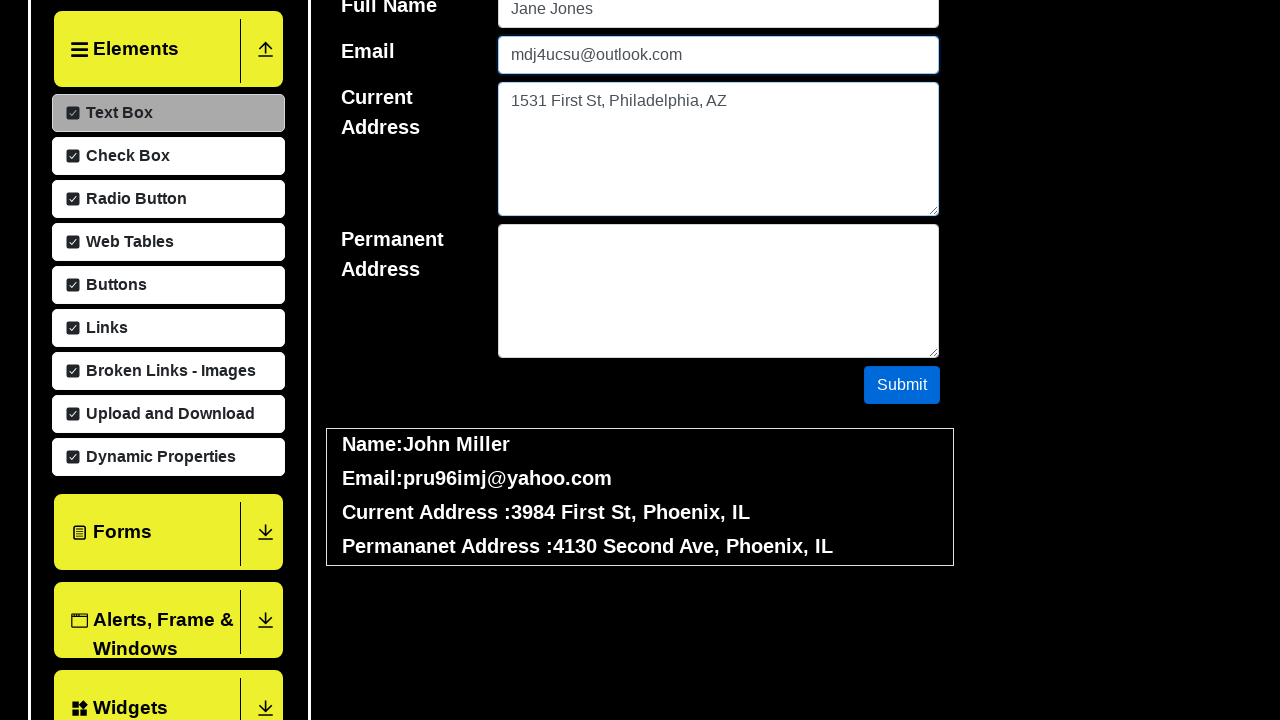

Filled permanent address field with '6848 Second Ave, Philadelphia, NY' (iteration 9/50) on #permanentAddress
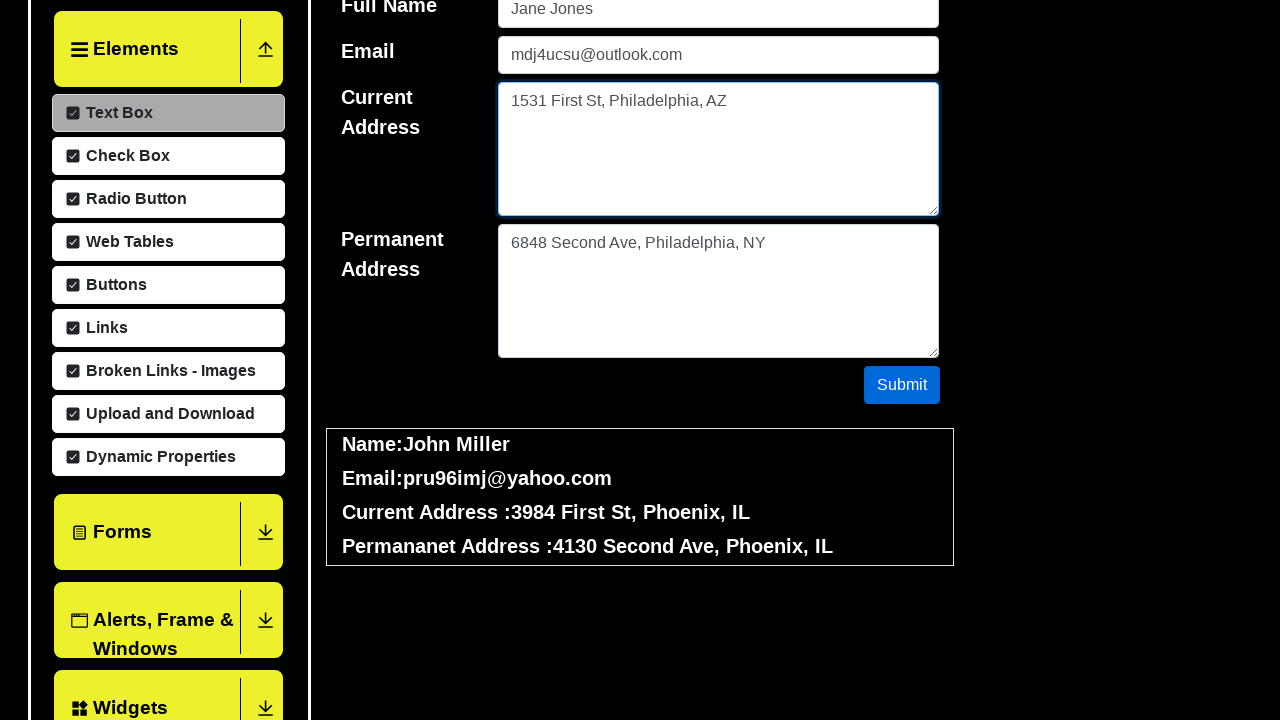

Clicked submit button (iteration 9/50) at (902, 385) on #submit
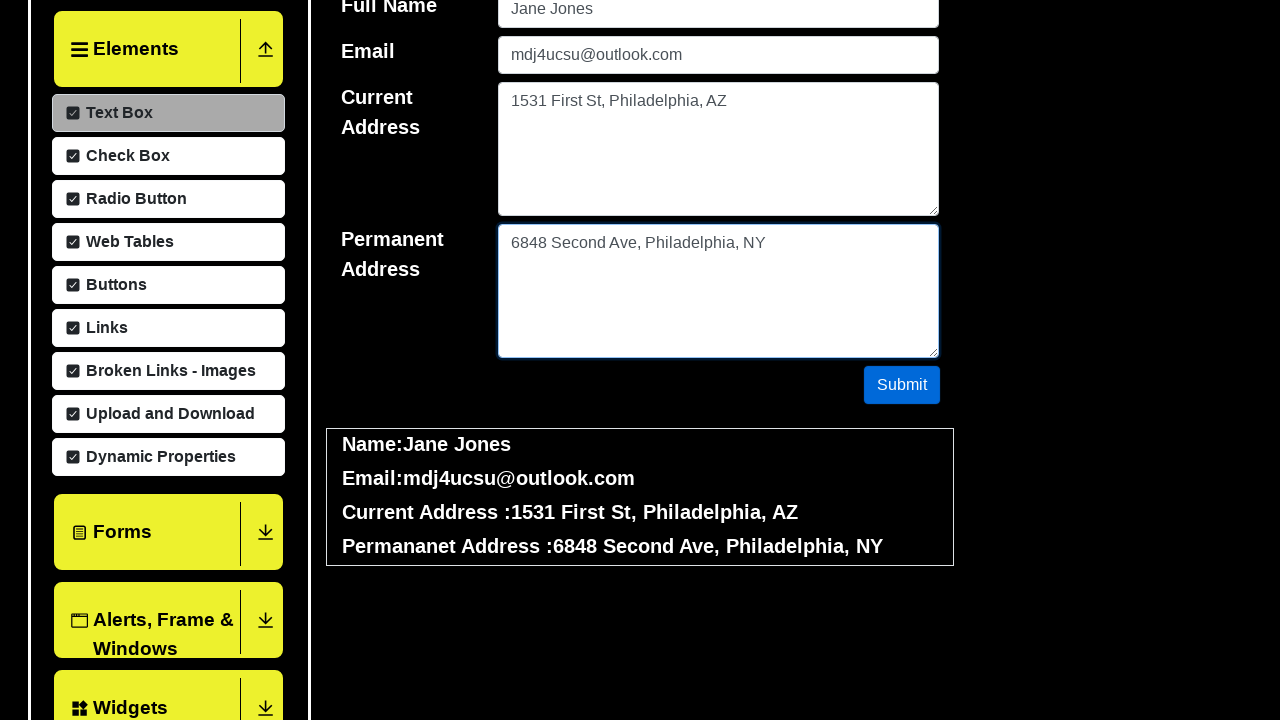

Cleared username field (iteration 9/50) on #userName
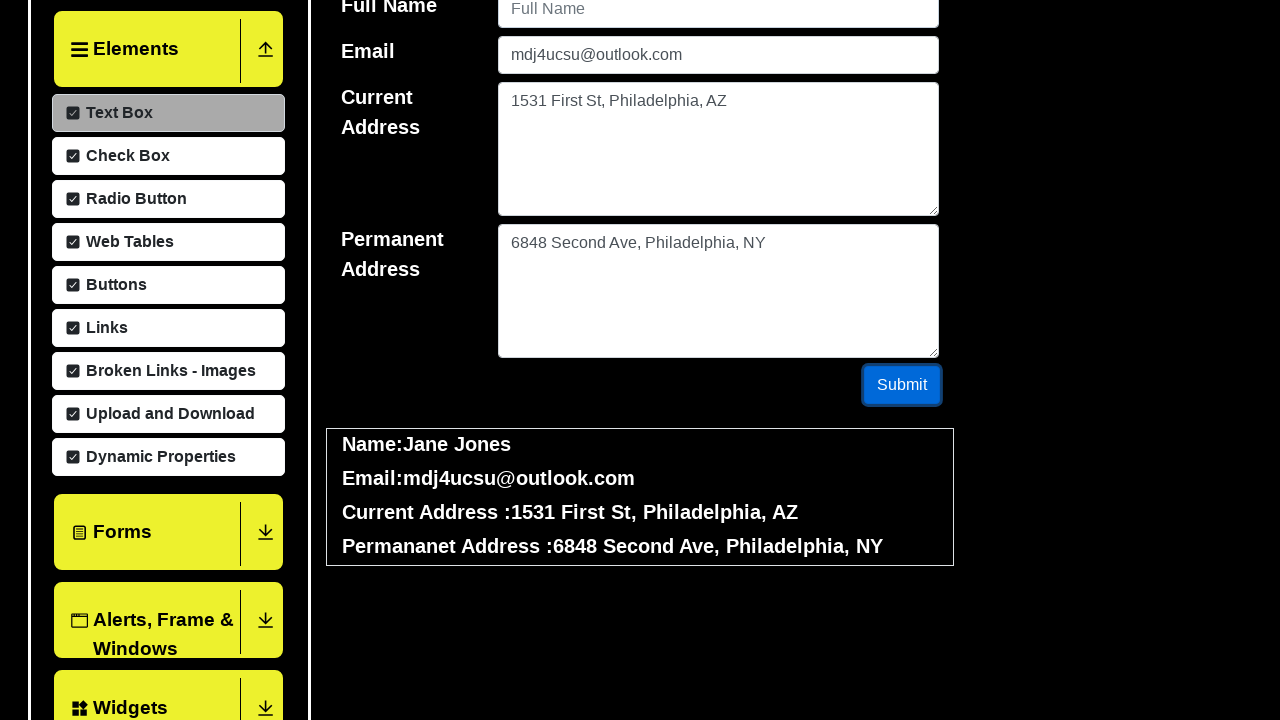

Cleared email field (iteration 9/50) on #userEmail
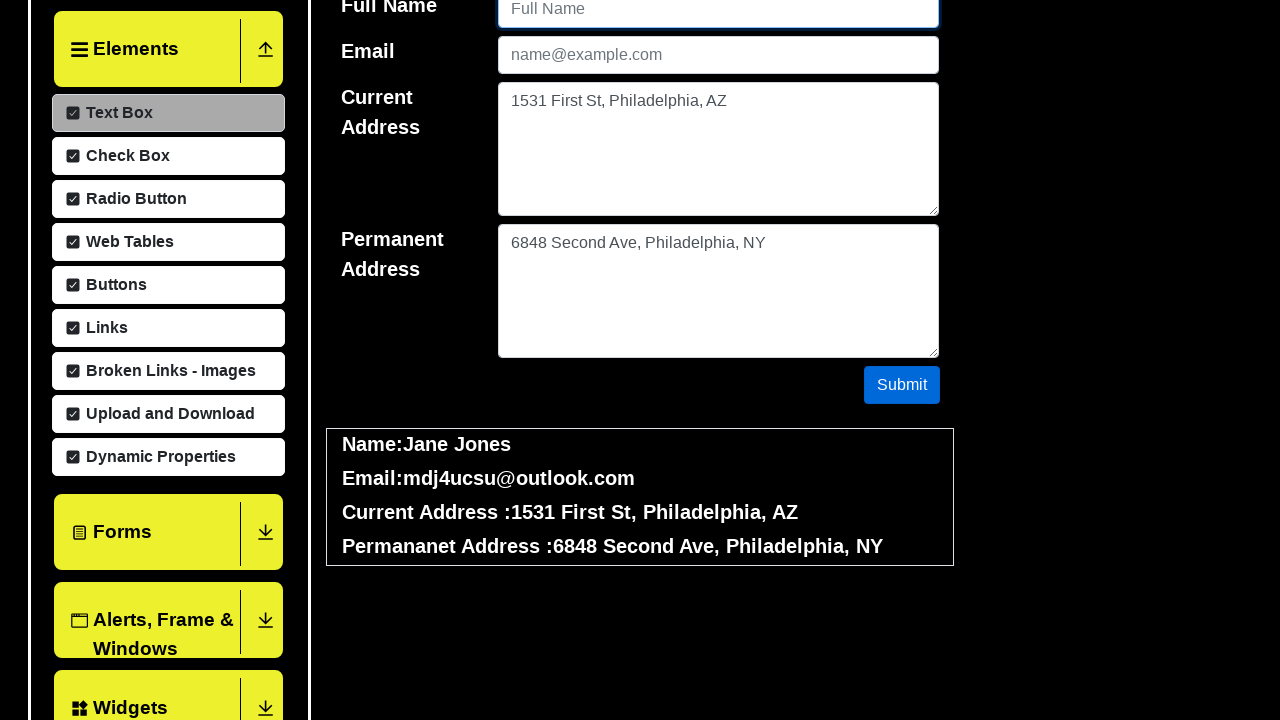

Cleared current address field (iteration 9/50) on #currentAddress
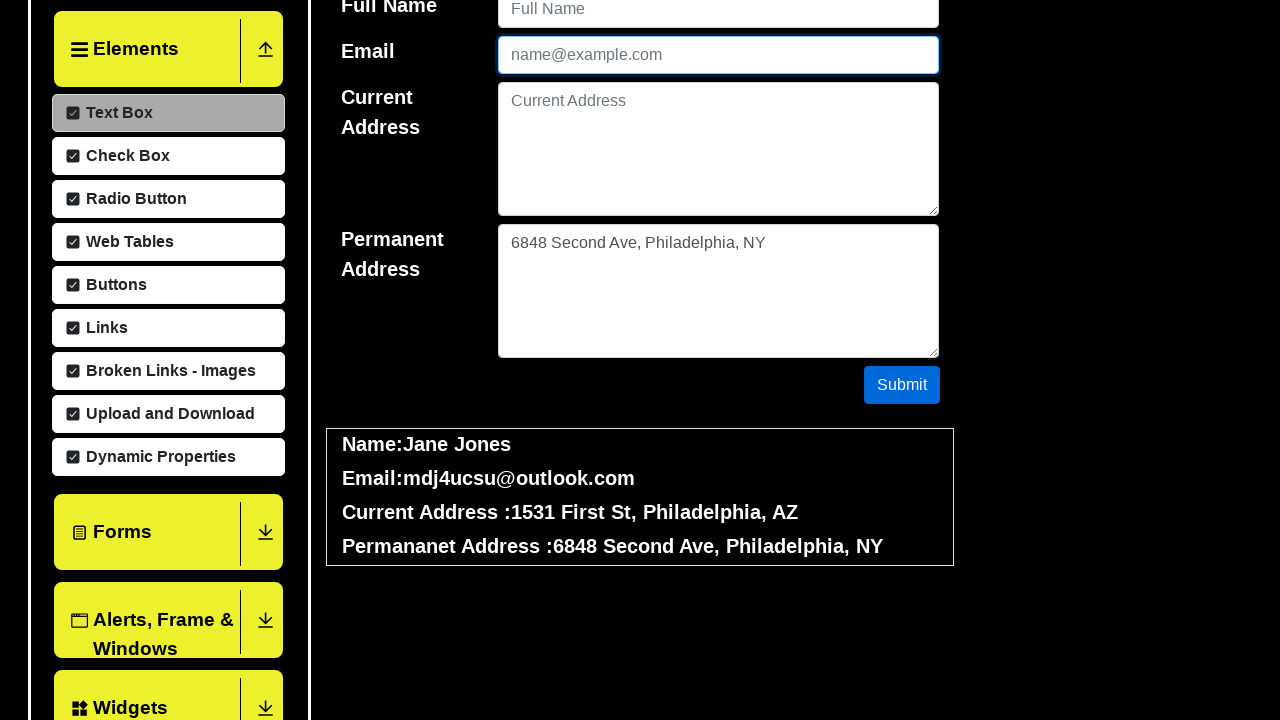

Cleared permanent address field (iteration 9/50) on #permanentAddress
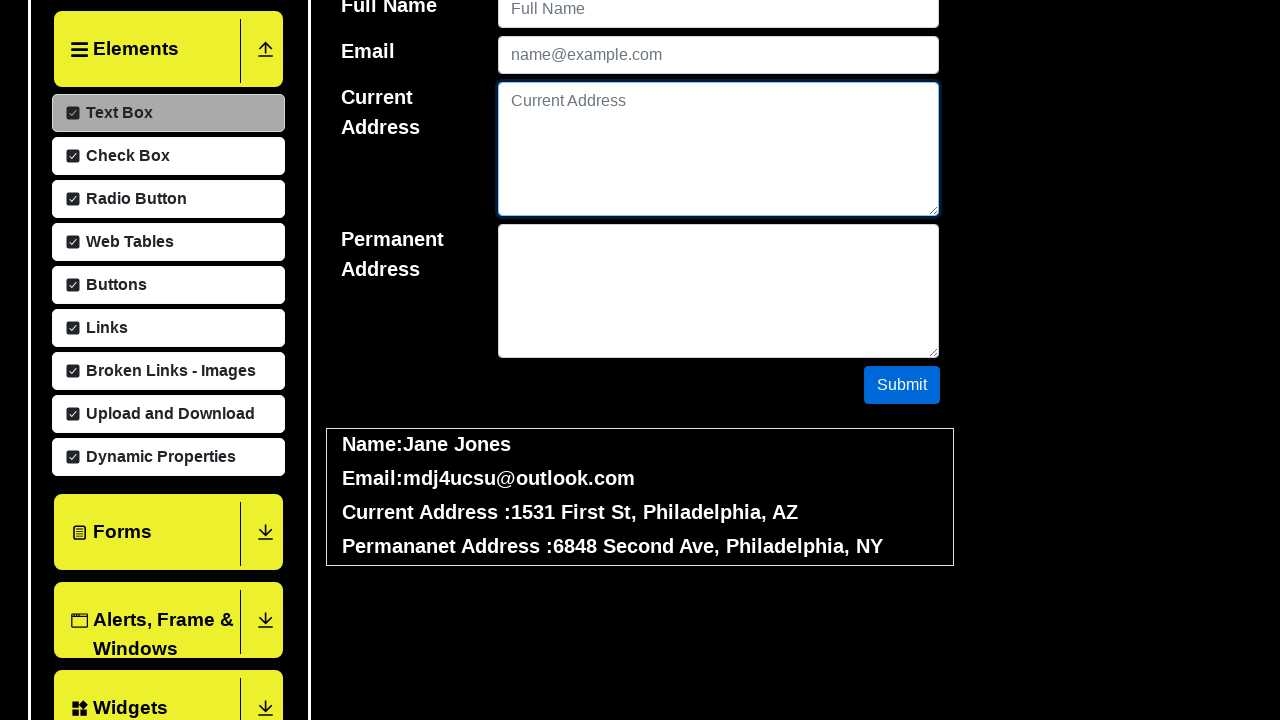

Waited 100ms before next iteration (iteration 9/50)
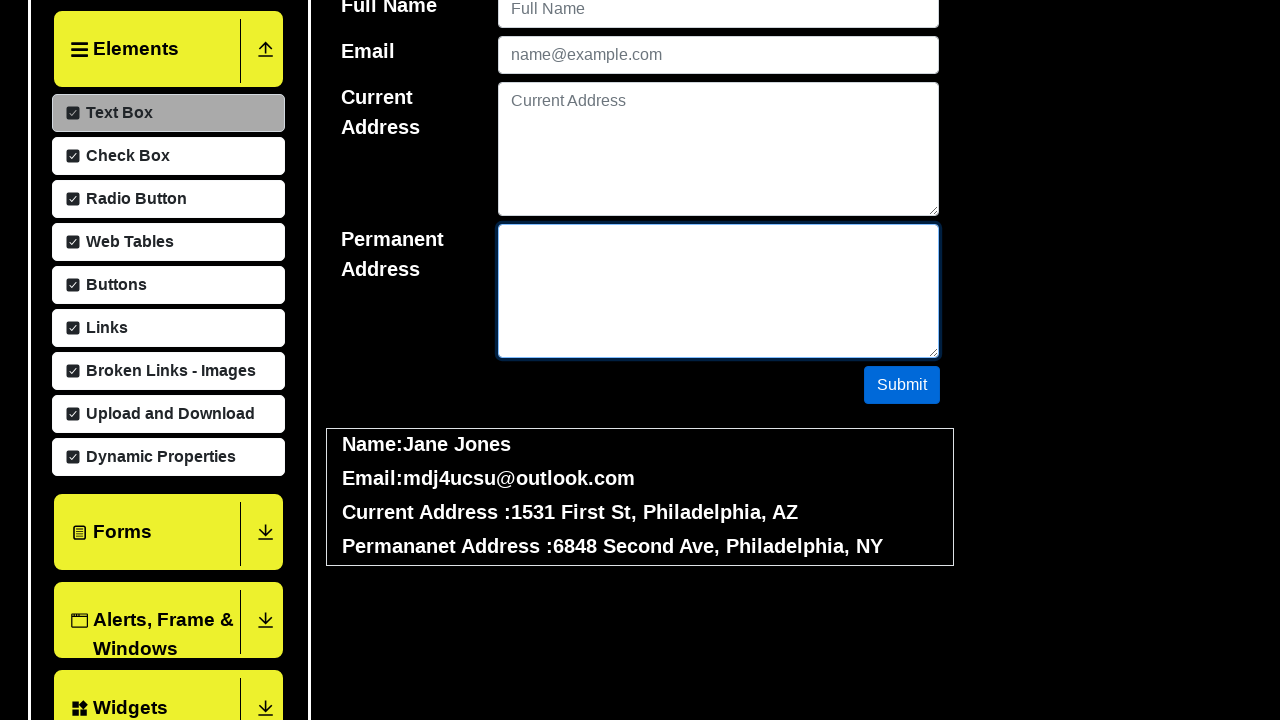

Filled username field with 'Sarah Johnson' (iteration 10/50) on #userName
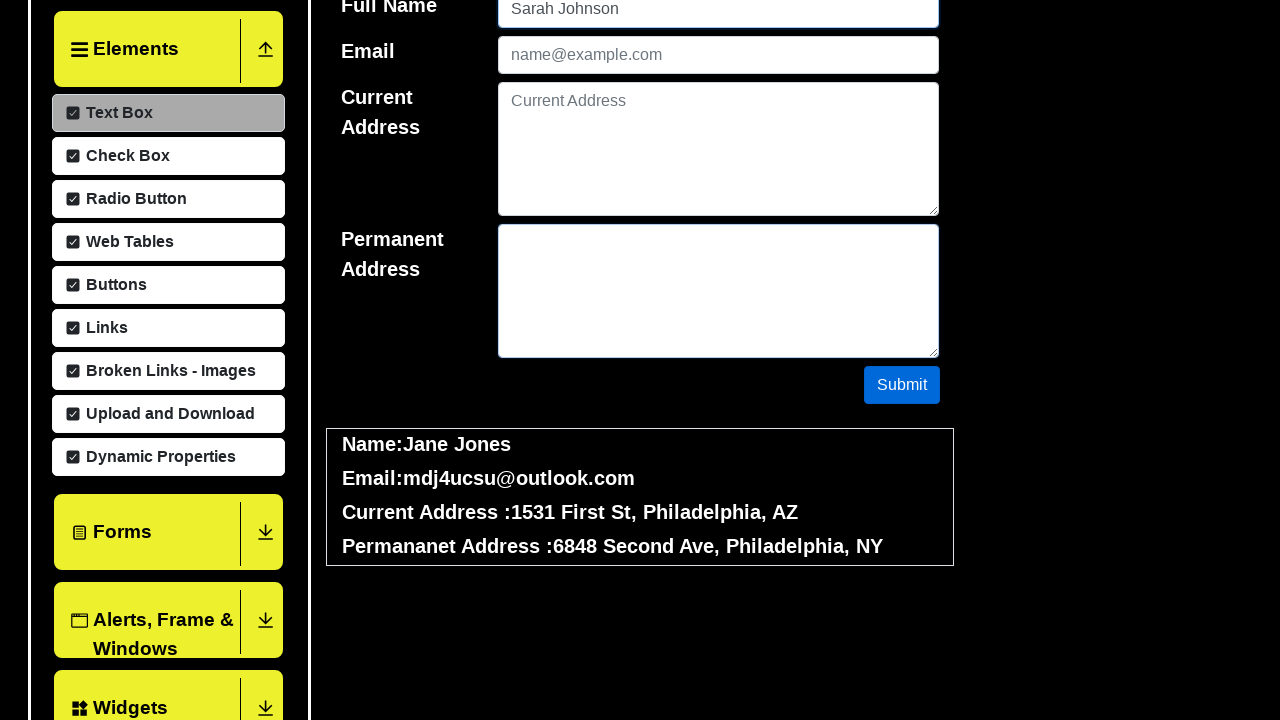

Filled email field with 'mo0xd5w1@outlook.com' (iteration 10/50) on #userEmail
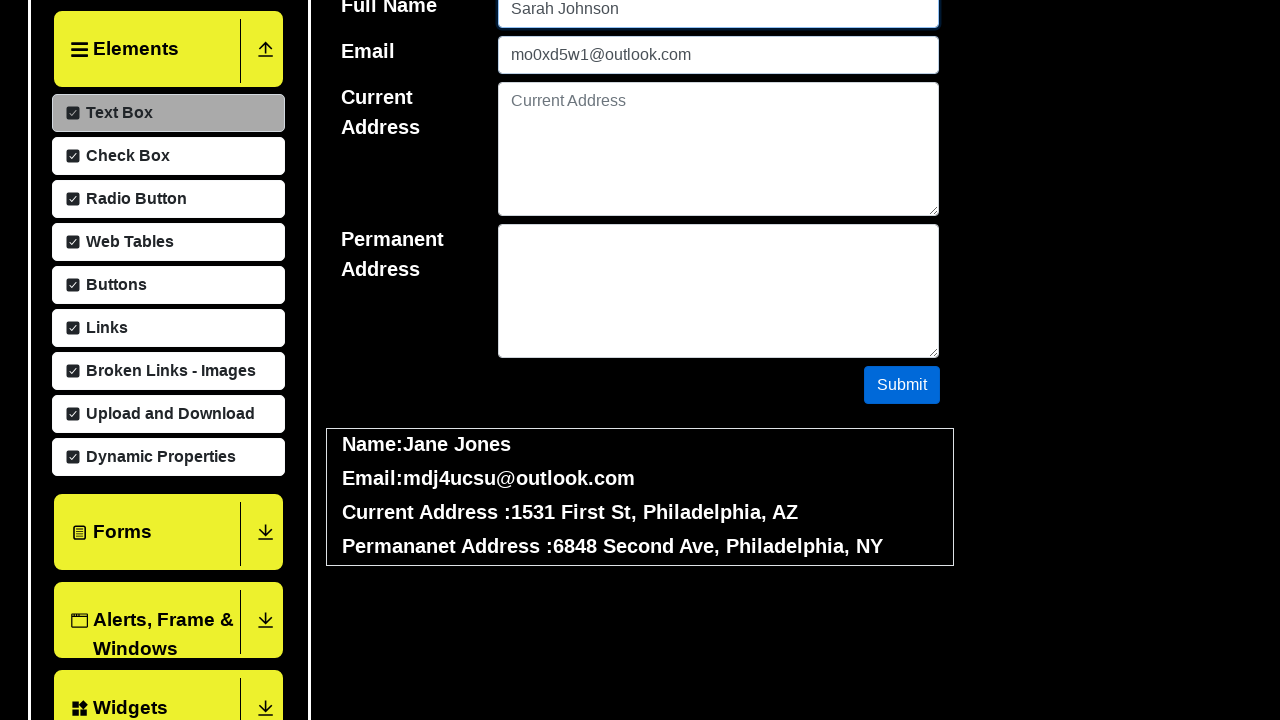

Filled current address field with '6813 Main St, Chicago, NY' (iteration 10/50) on #currentAddress
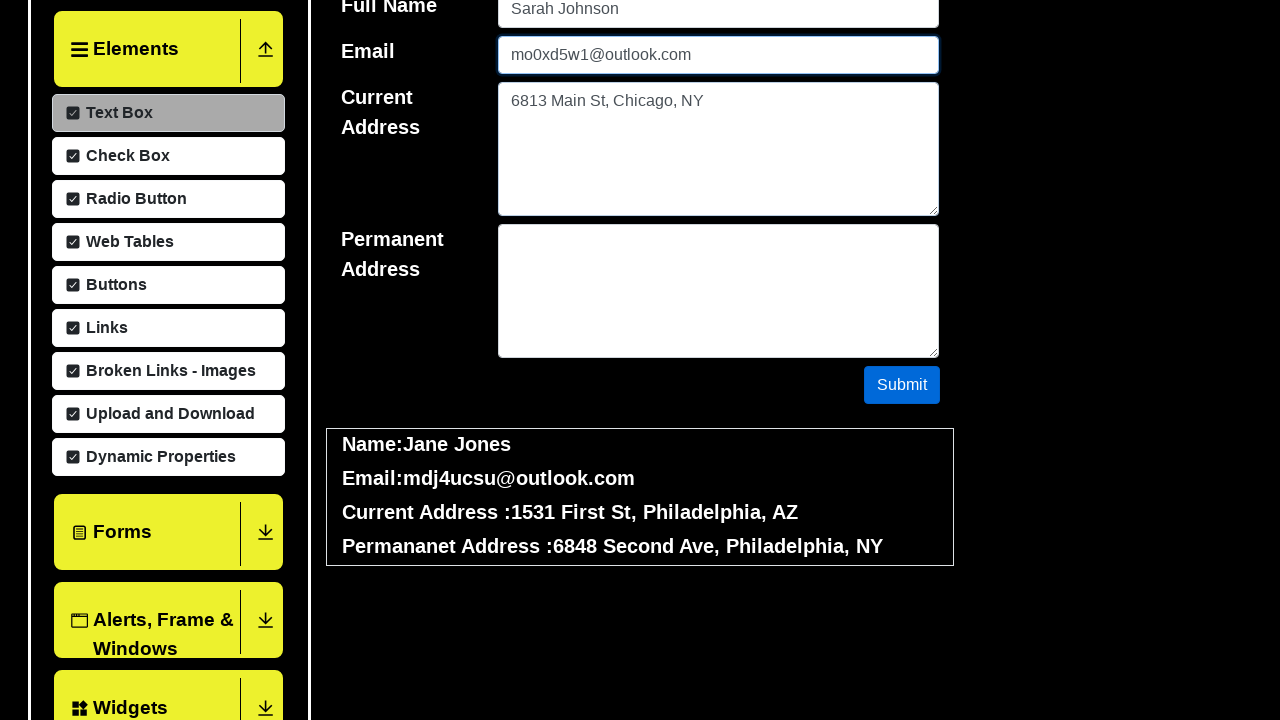

Filled permanent address field with '1181 Main St, Phoenix, IL' (iteration 10/50) on #permanentAddress
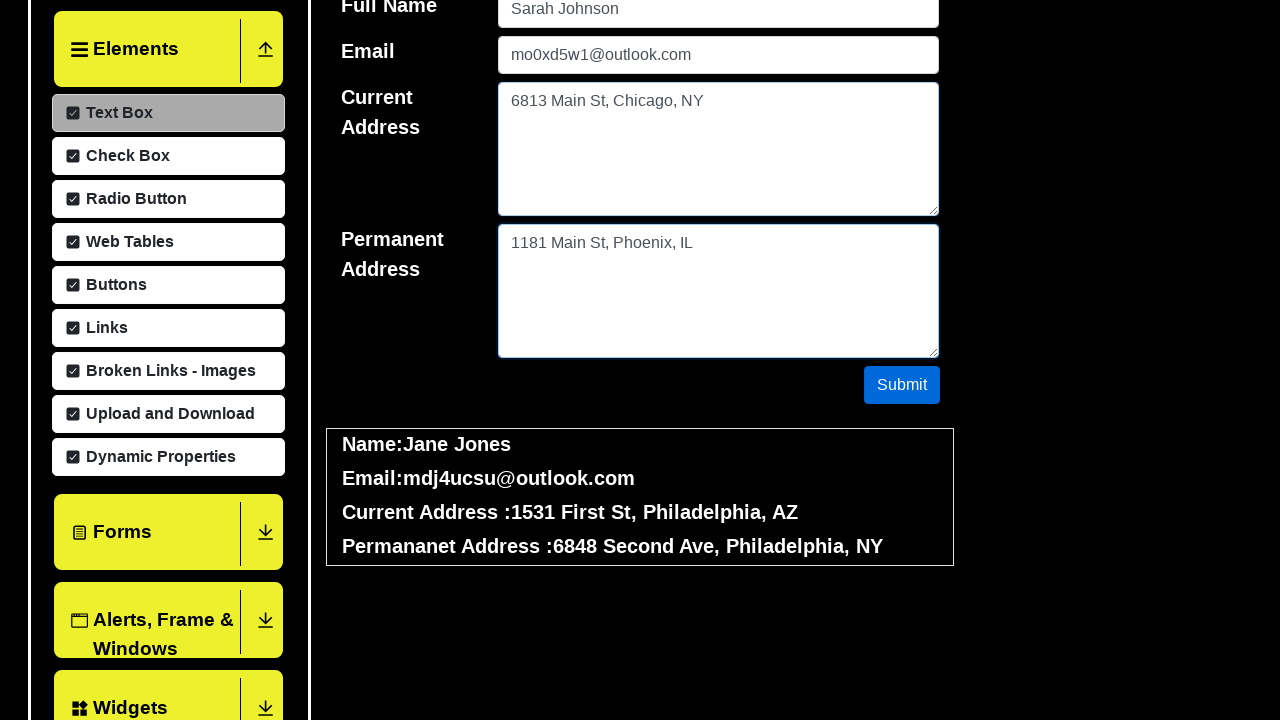

Clicked submit button (iteration 10/50) at (902, 385) on #submit
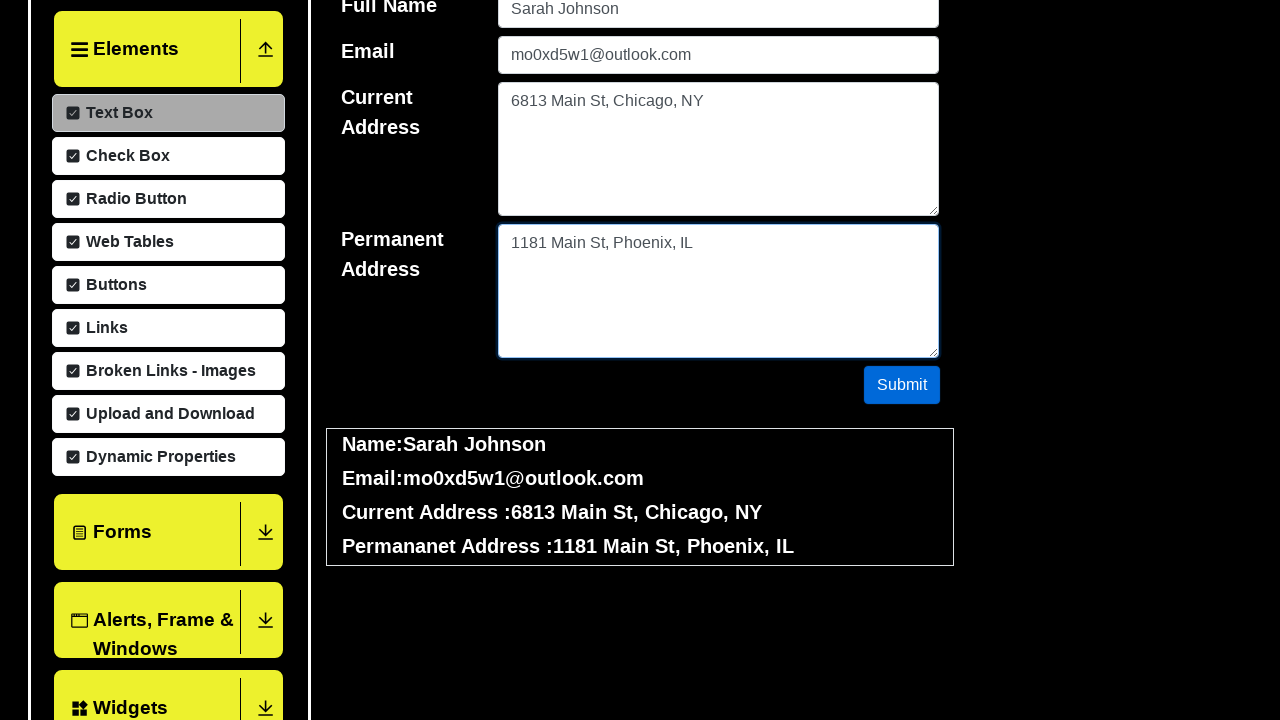

Cleared username field (iteration 10/50) on #userName
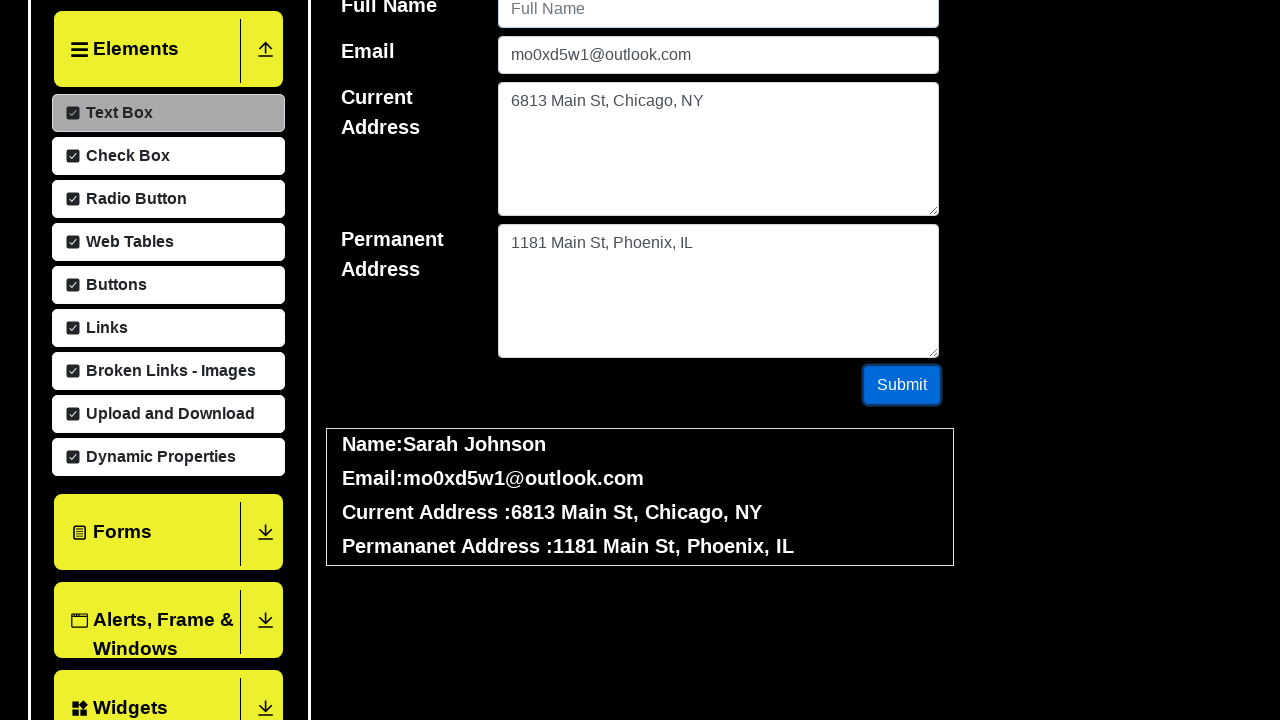

Cleared email field (iteration 10/50) on #userEmail
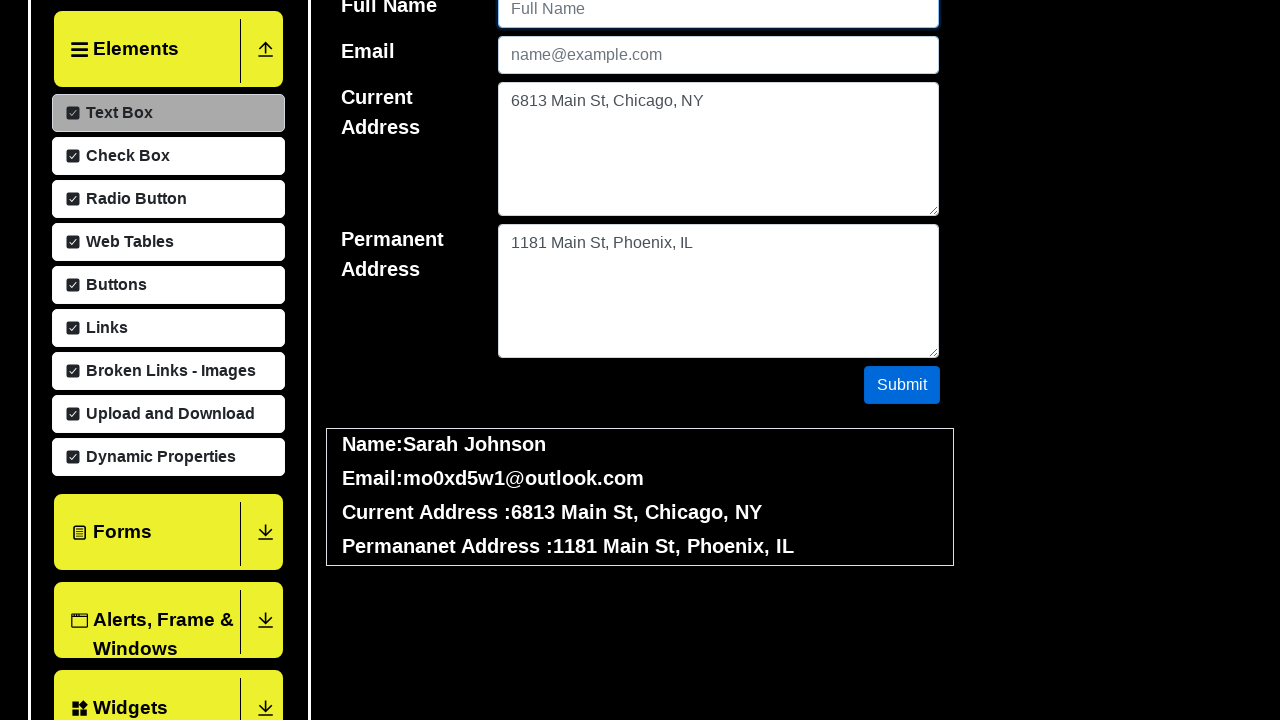

Cleared current address field (iteration 10/50) on #currentAddress
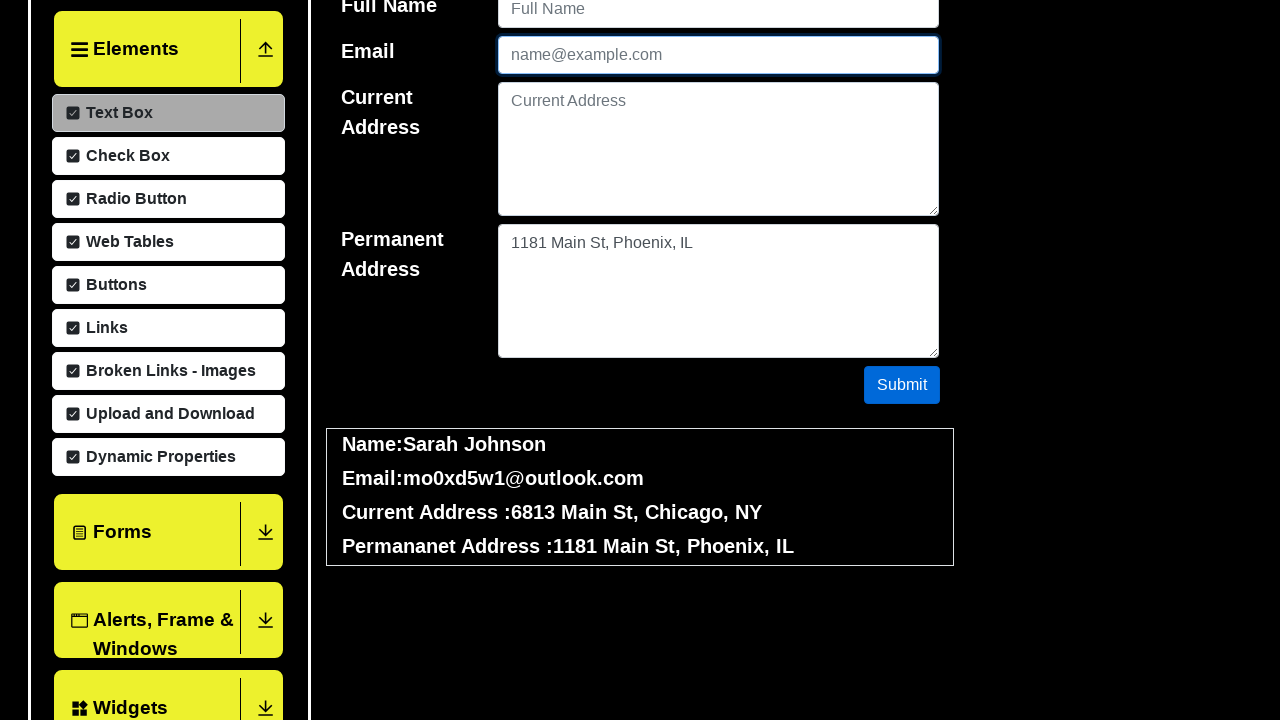

Cleared permanent address field (iteration 10/50) on #permanentAddress
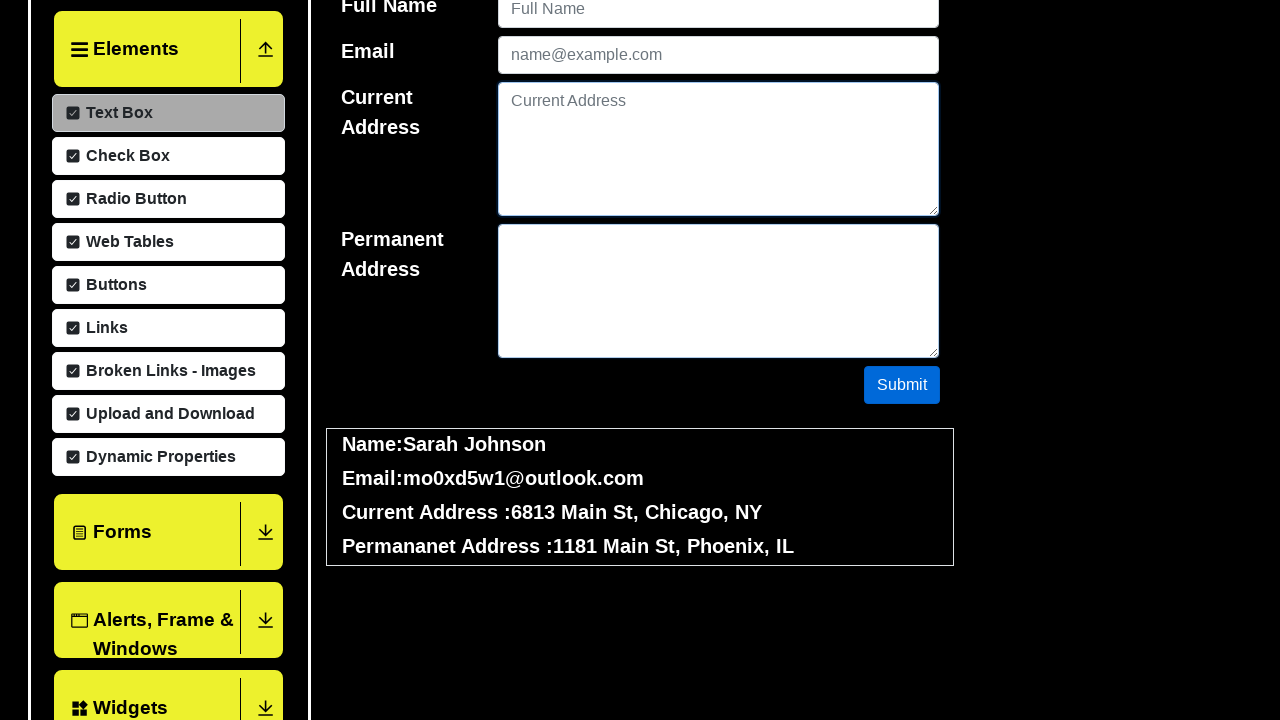

Waited 100ms before next iteration (iteration 10/50)
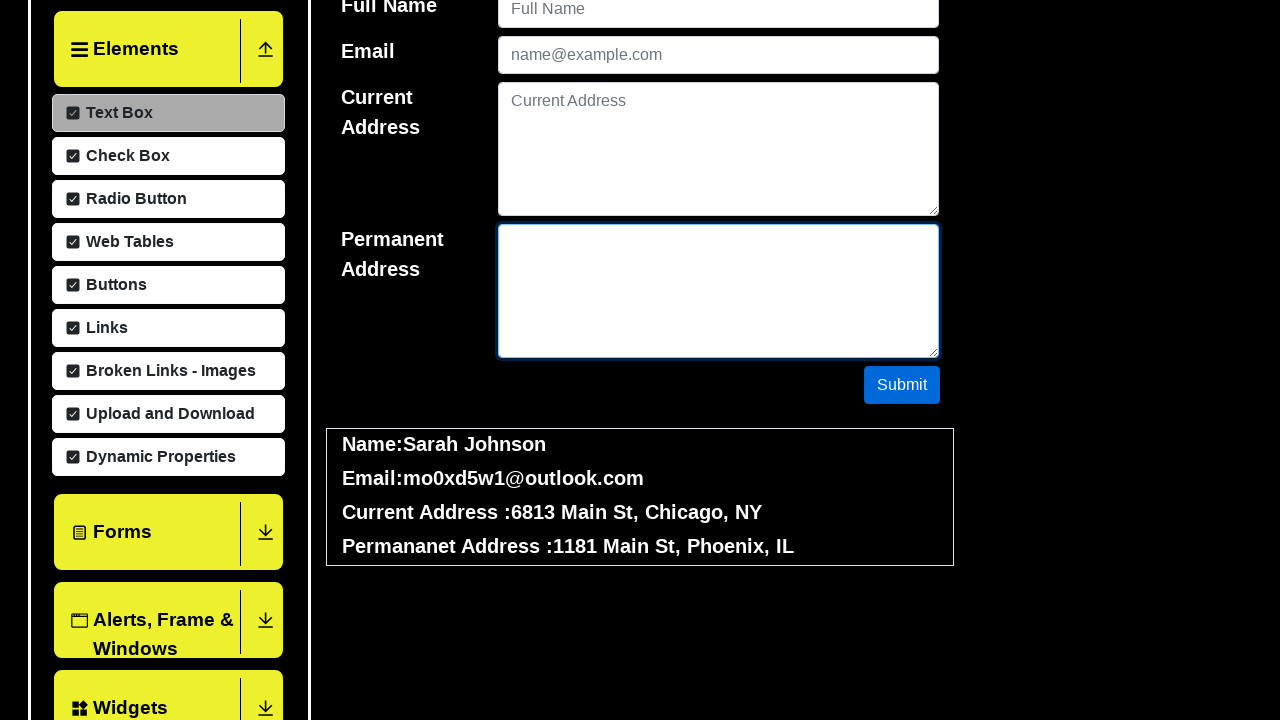

Filled username field with 'Lisa Miller' (iteration 11/50) on #userName
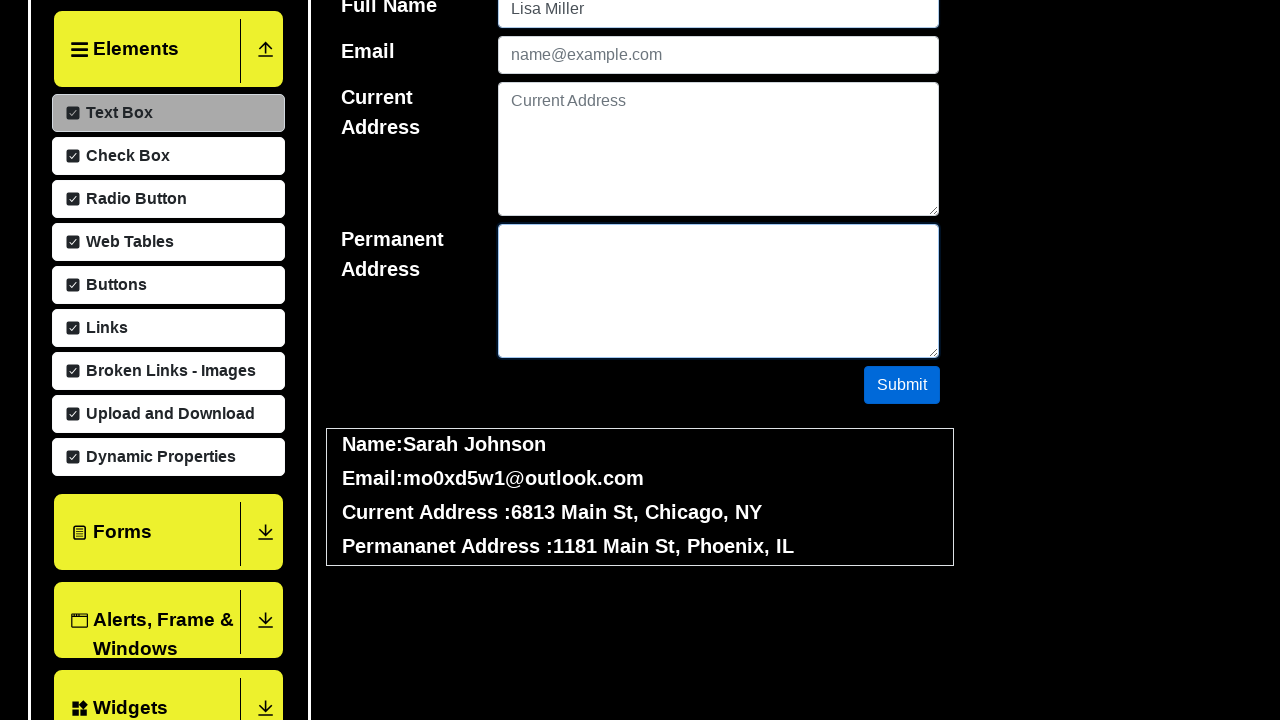

Filled email field with 'lqrk9cu5@example.com' (iteration 11/50) on #userEmail
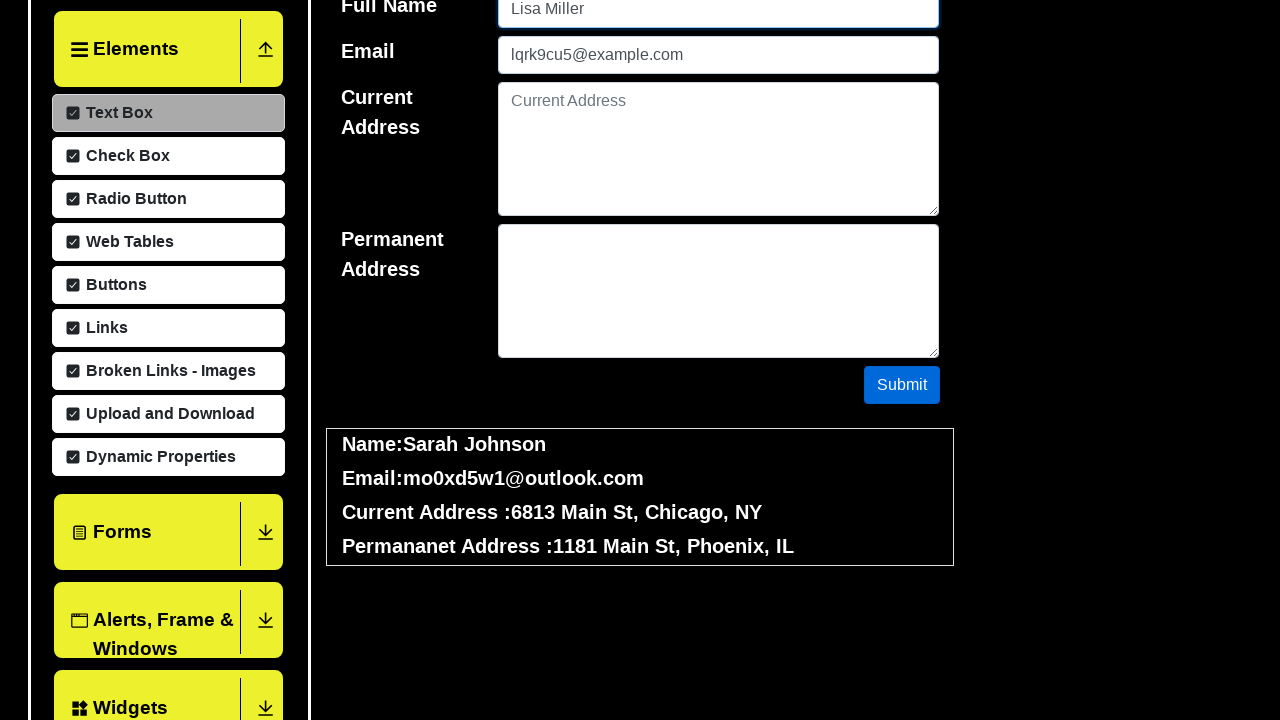

Filled current address field with '9039 Oak Ave, Phoenix, CA' (iteration 11/50) on #currentAddress
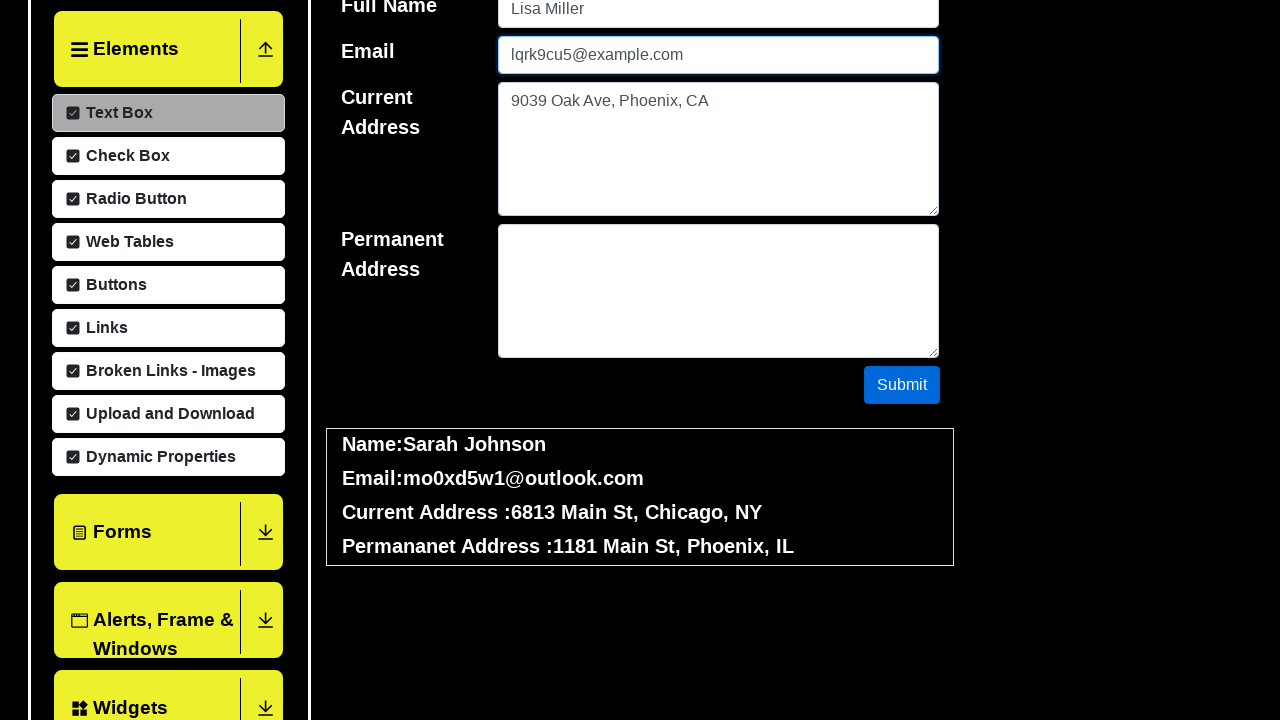

Filled permanent address field with '227 Oak Ave, Chicago, CA' (iteration 11/50) on #permanentAddress
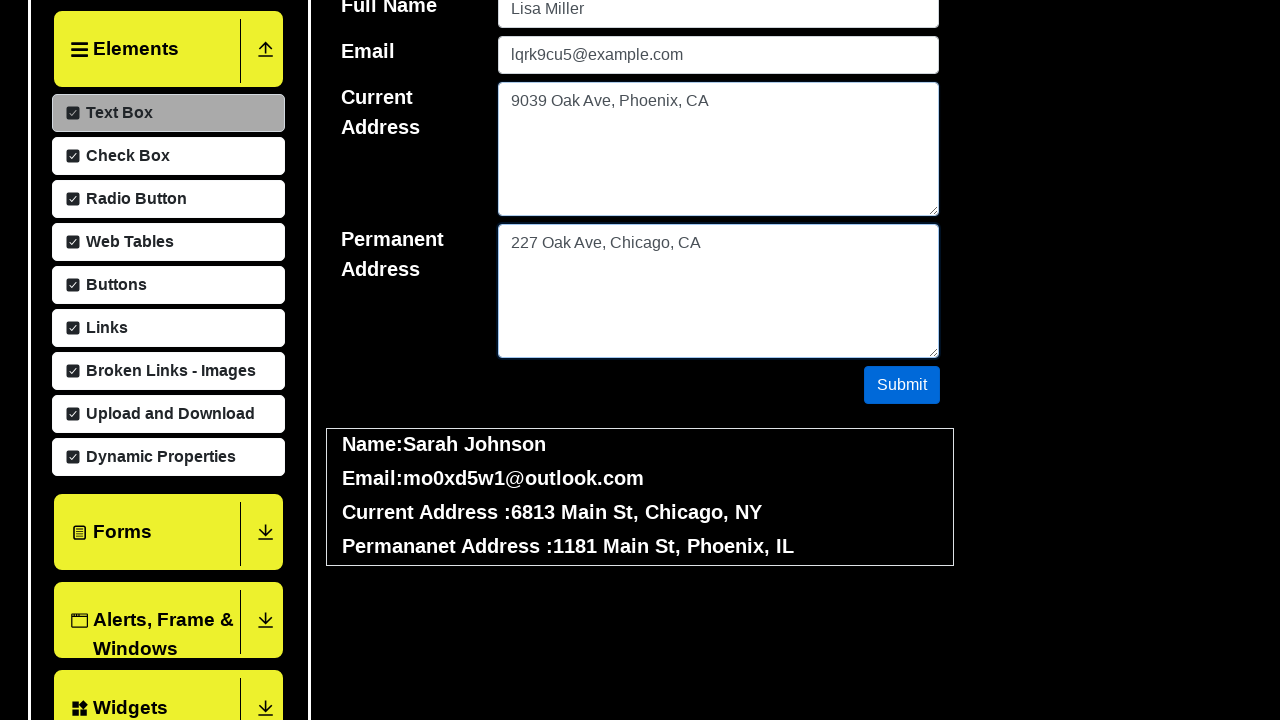

Clicked submit button (iteration 11/50) at (902, 385) on #submit
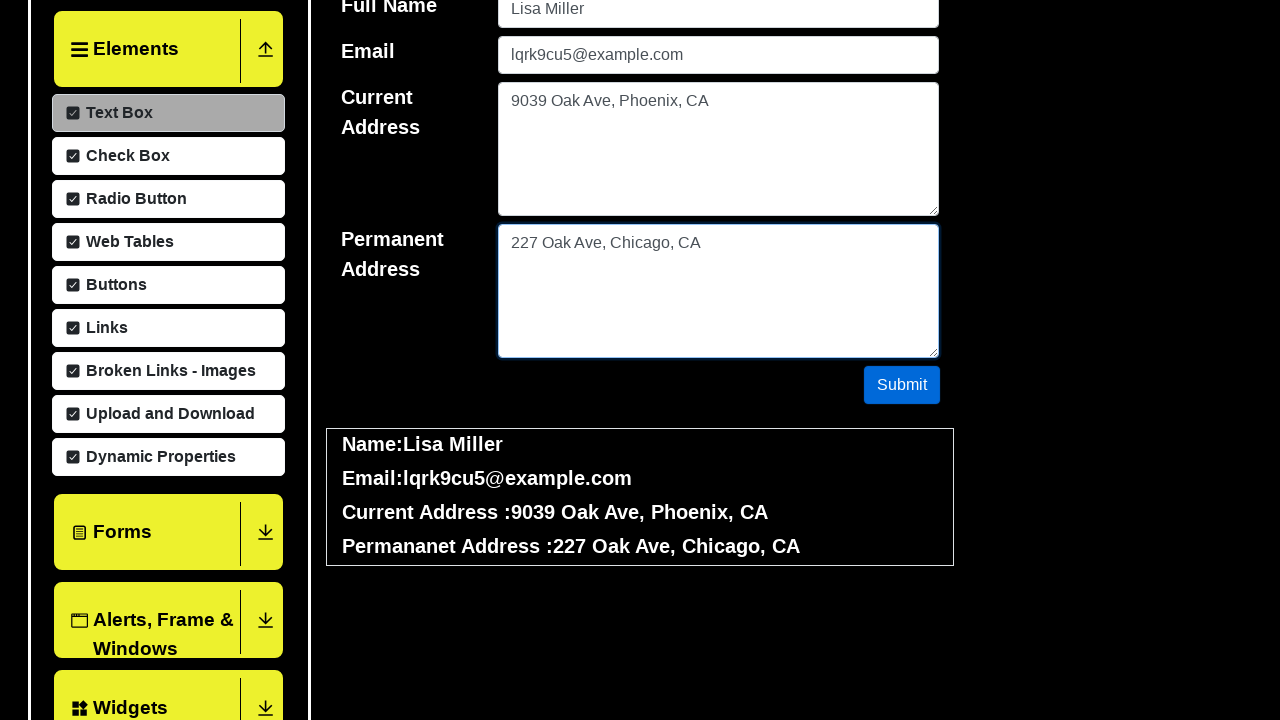

Cleared username field (iteration 11/50) on #userName
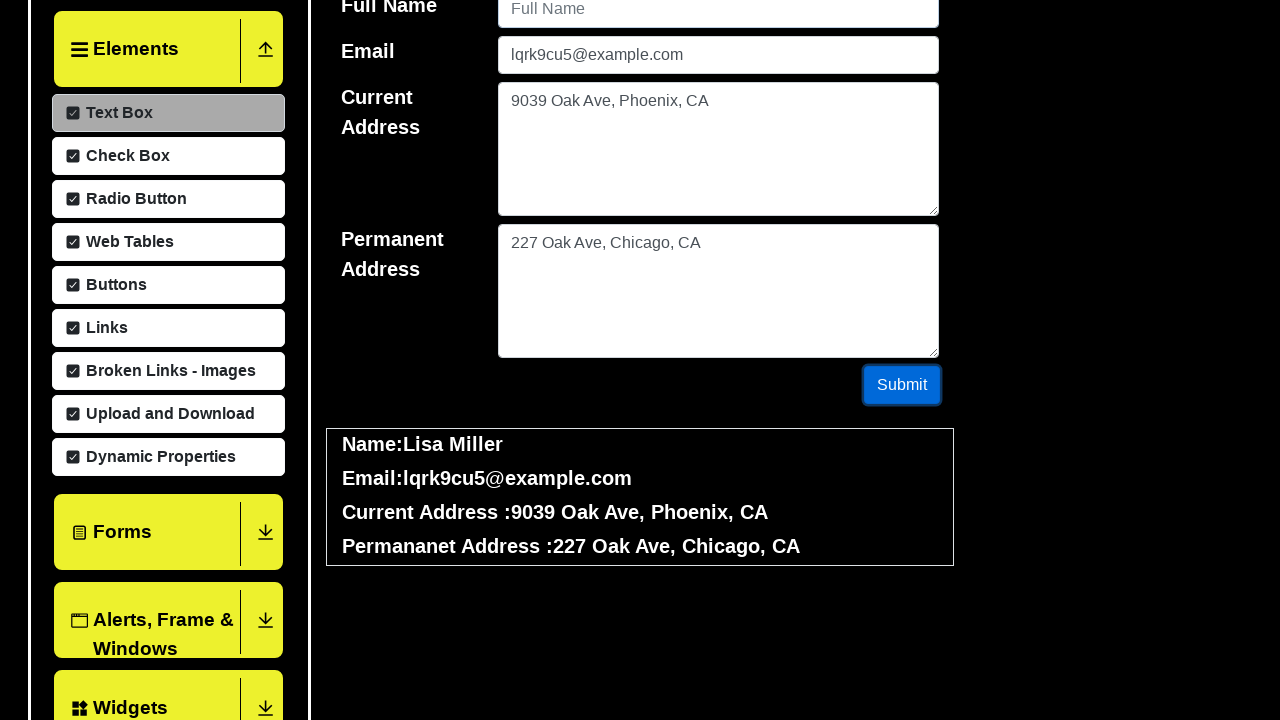

Cleared email field (iteration 11/50) on #userEmail
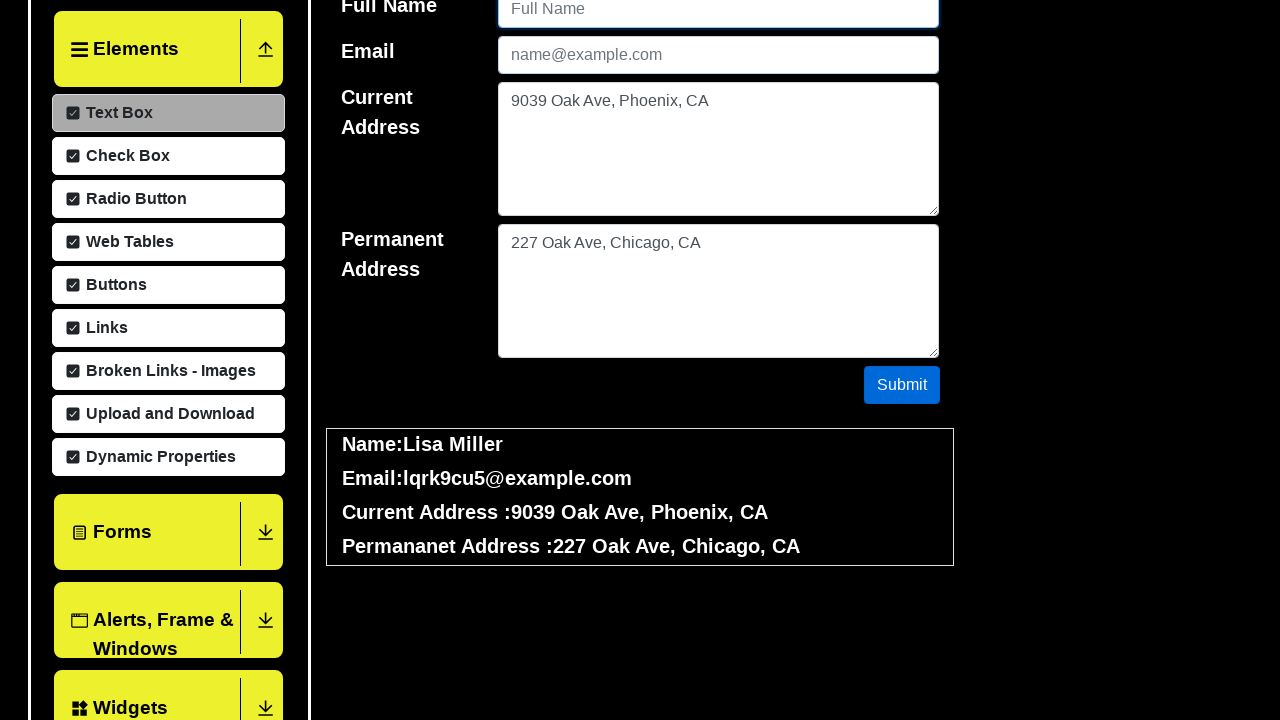

Cleared current address field (iteration 11/50) on #currentAddress
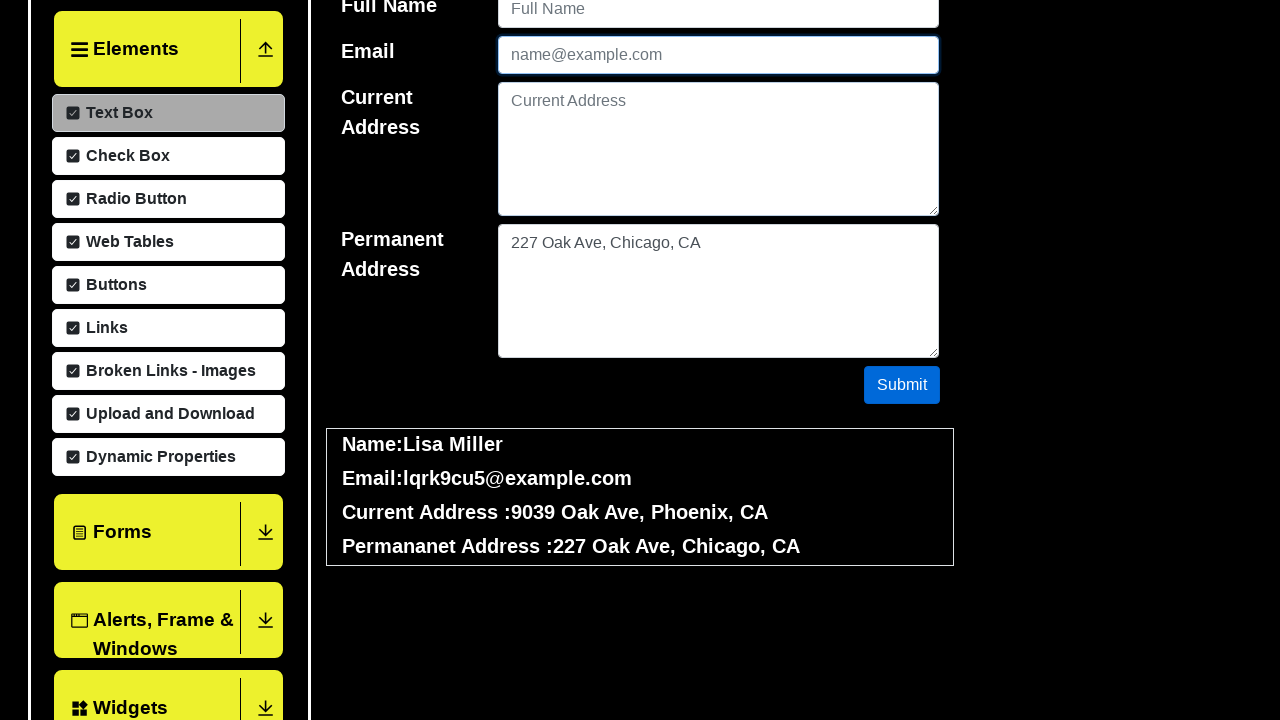

Cleared permanent address field (iteration 11/50) on #permanentAddress
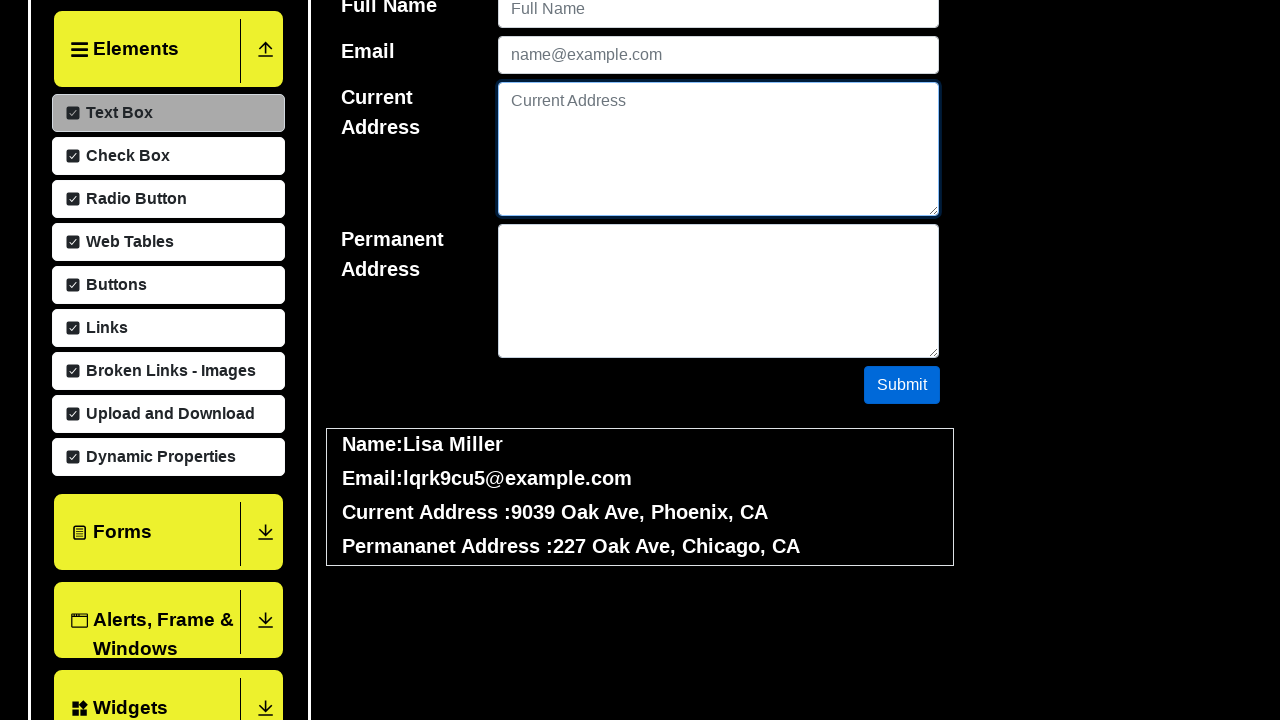

Waited 100ms before next iteration (iteration 11/50)
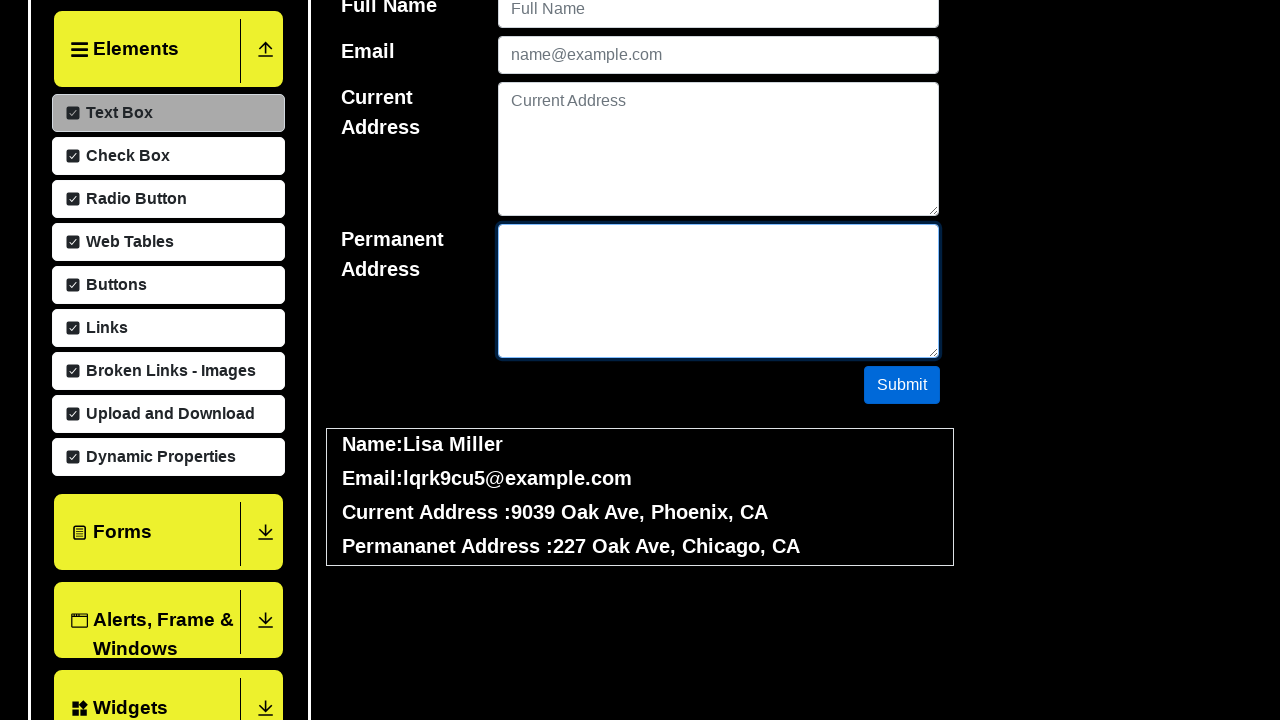

Filled username field with 'David Jones' (iteration 12/50) on #userName
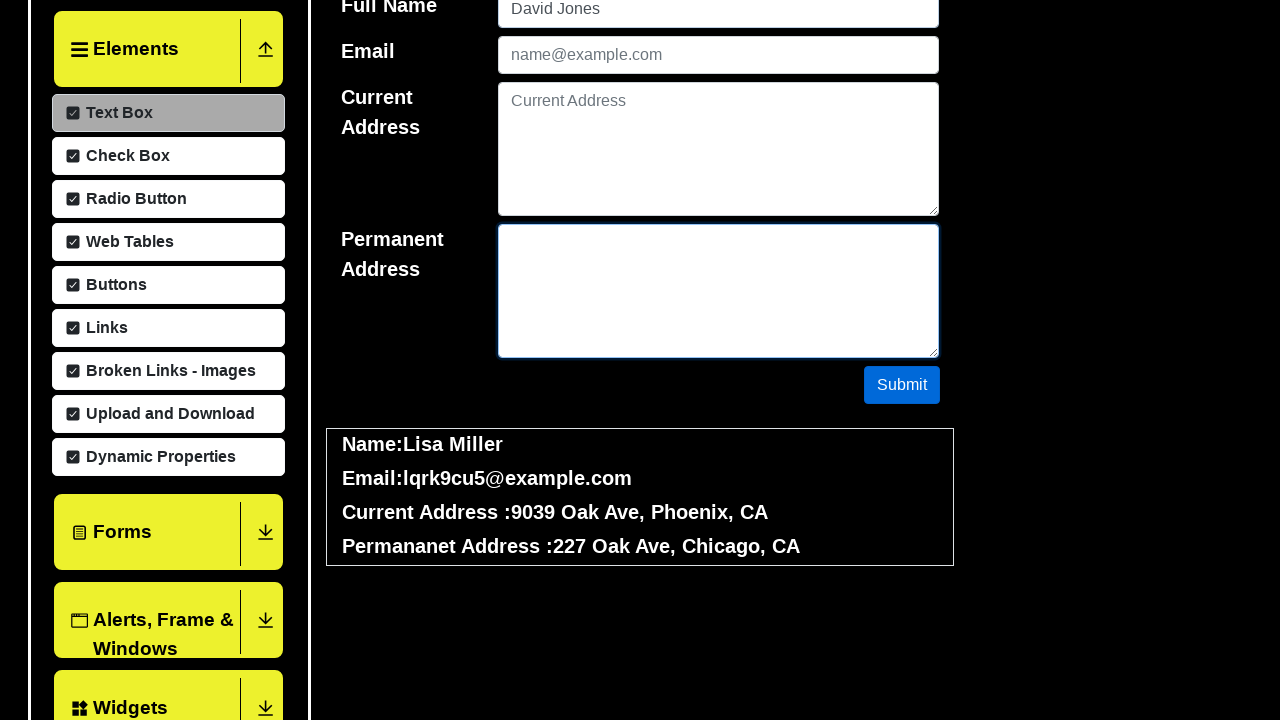

Filled email field with '56gvc4nc@outlook.com' (iteration 12/50) on #userEmail
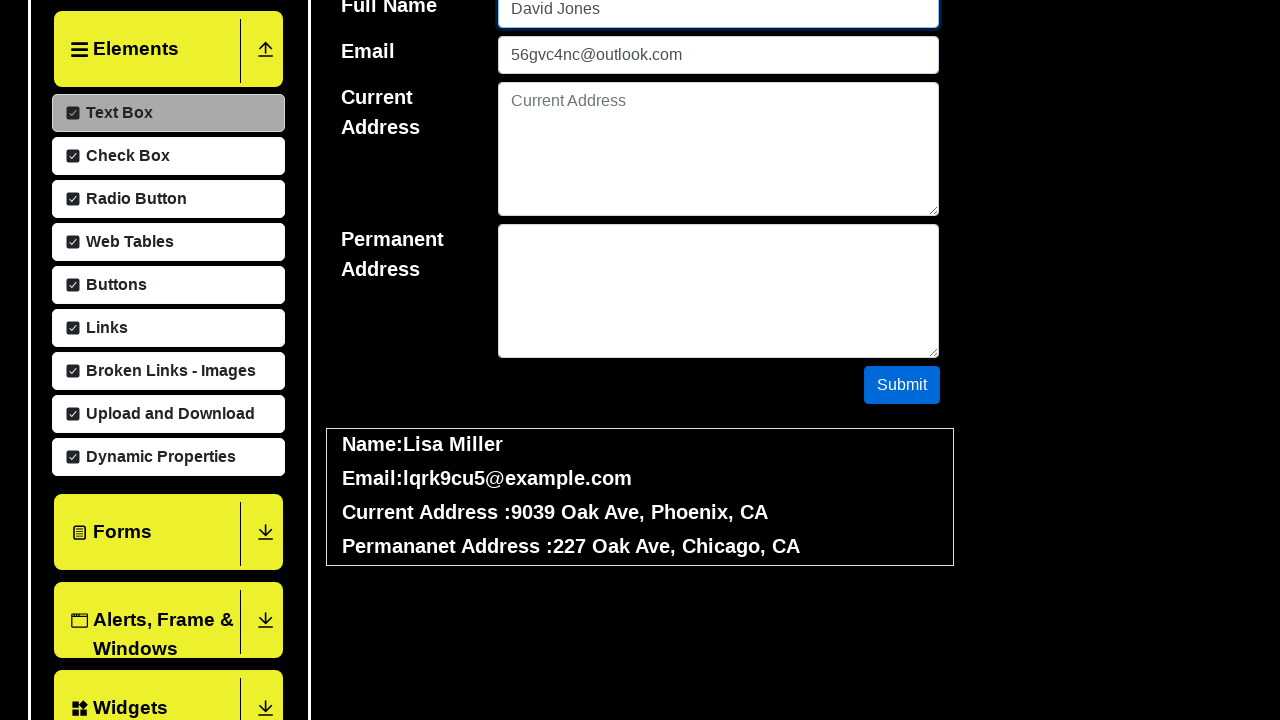

Filled current address field with '898 Oak Ave, Houston, IL' (iteration 12/50) on #currentAddress
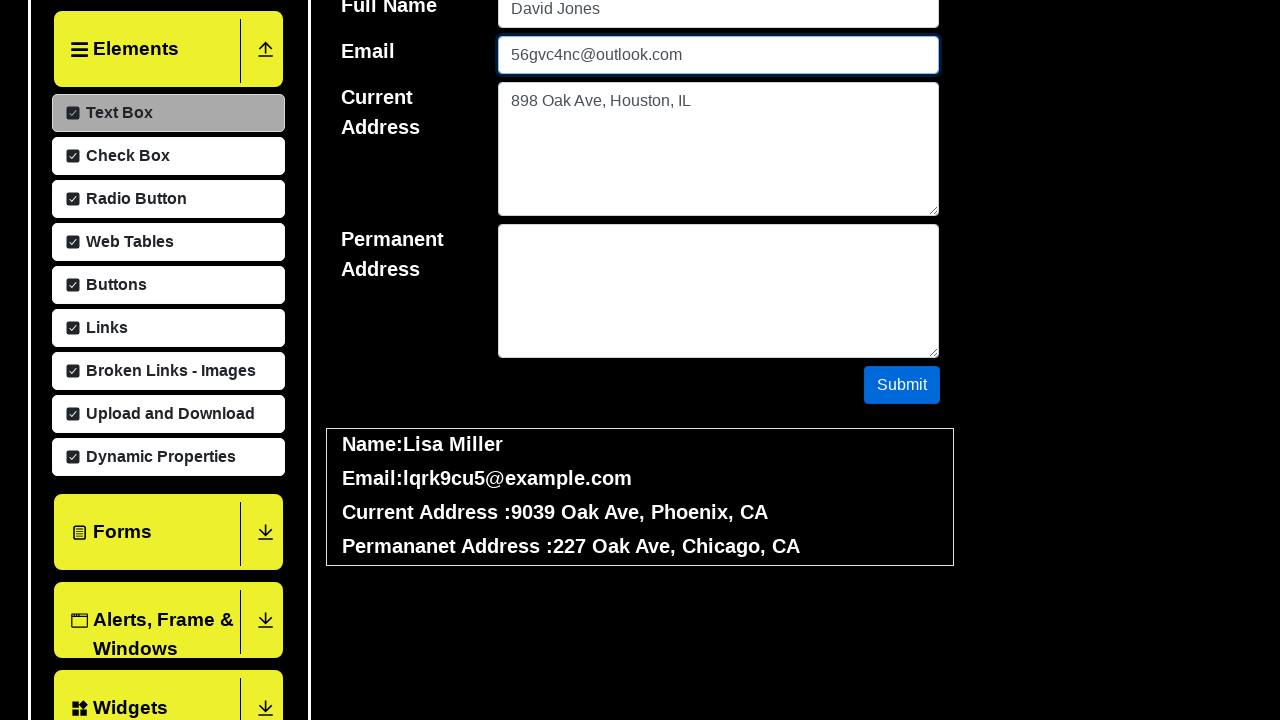

Filled permanent address field with '8192 Oak Ave, Chicago, CA' (iteration 12/50) on #permanentAddress
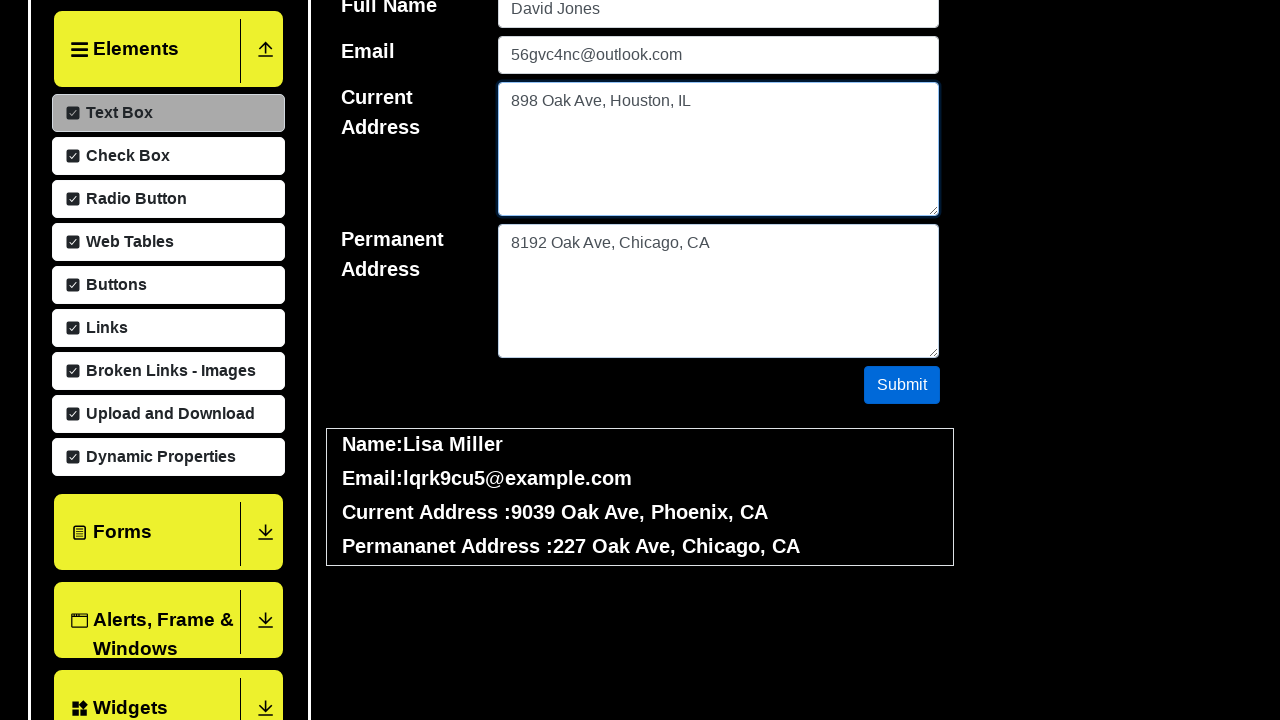

Clicked submit button (iteration 12/50) at (902, 385) on #submit
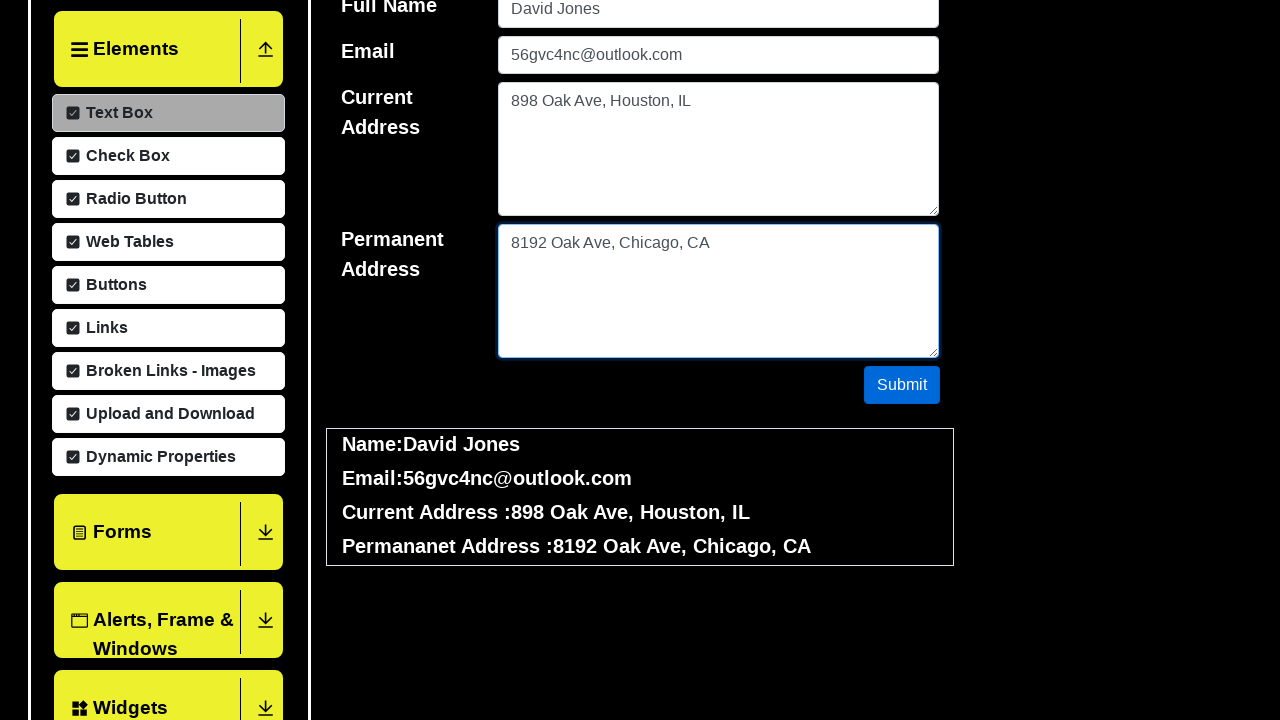

Cleared username field (iteration 12/50) on #userName
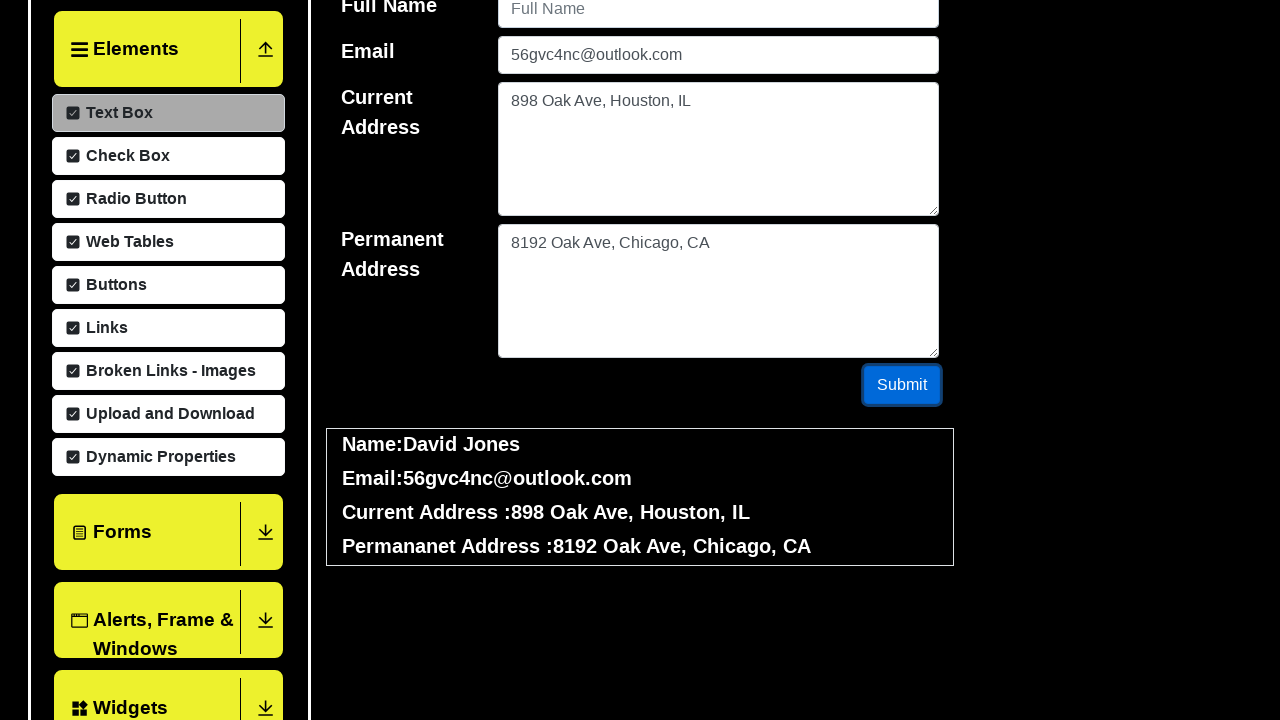

Cleared email field (iteration 12/50) on #userEmail
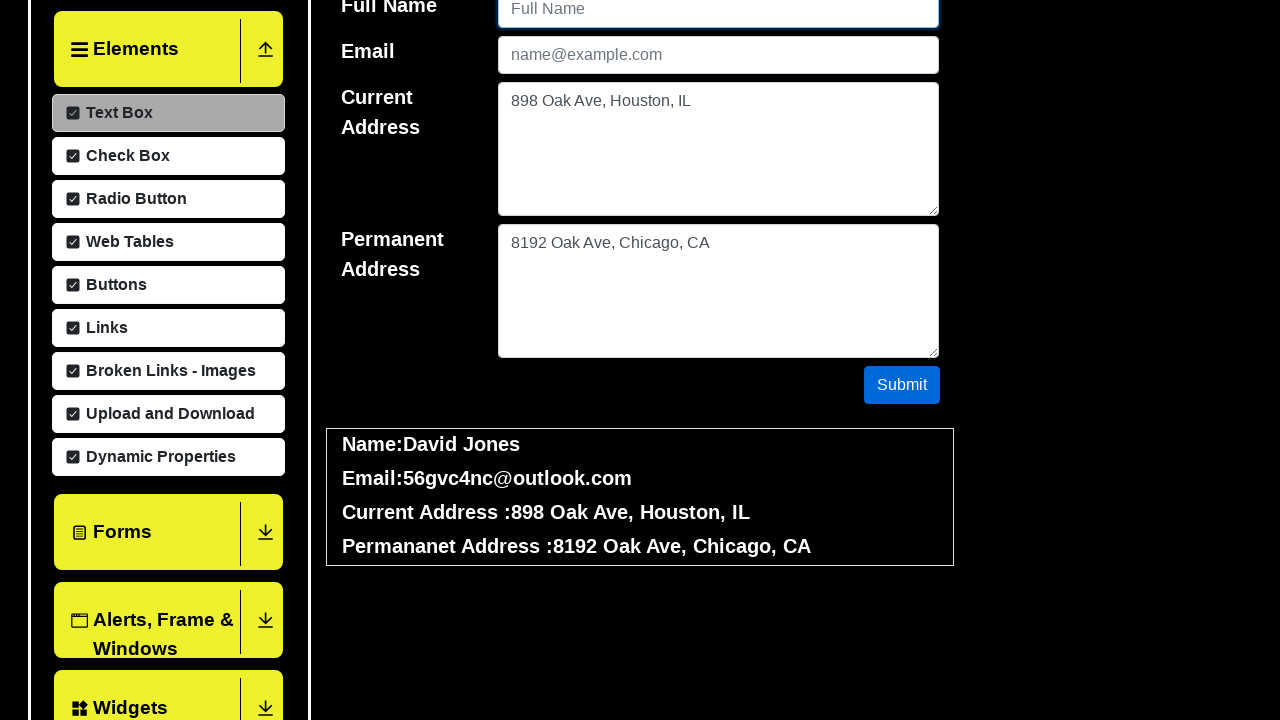

Cleared current address field (iteration 12/50) on #currentAddress
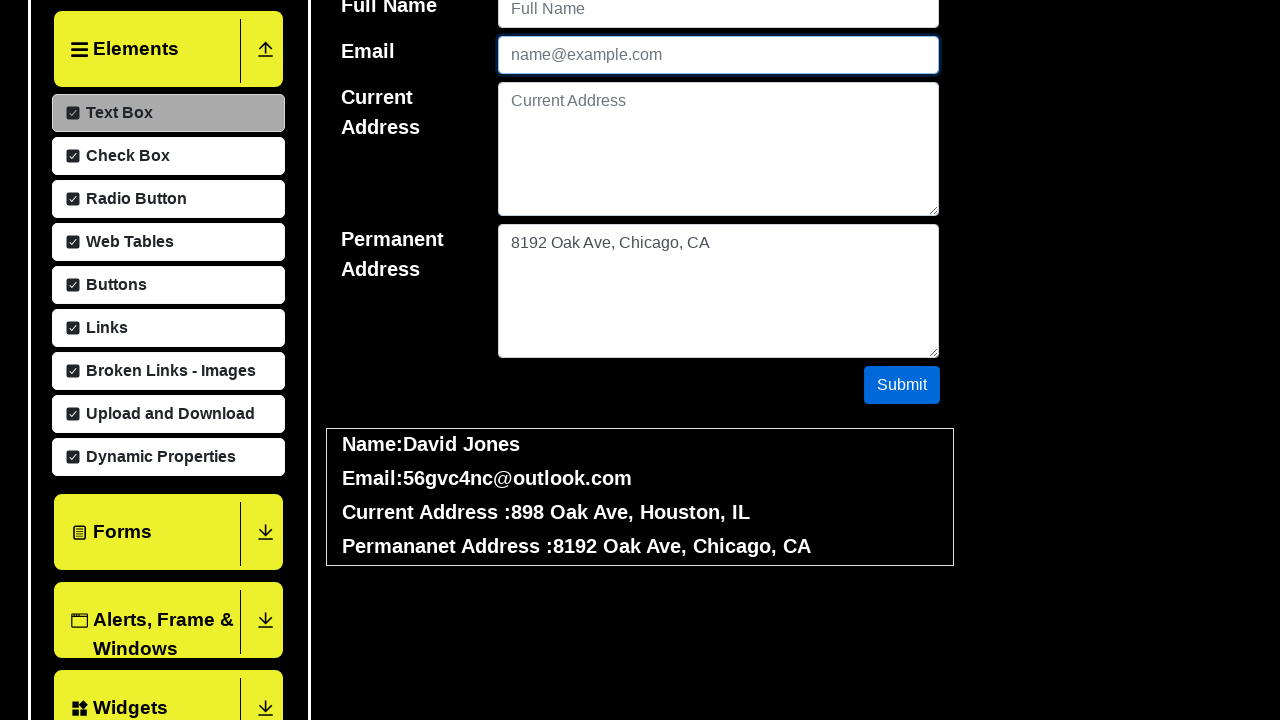

Cleared permanent address field (iteration 12/50) on #permanentAddress
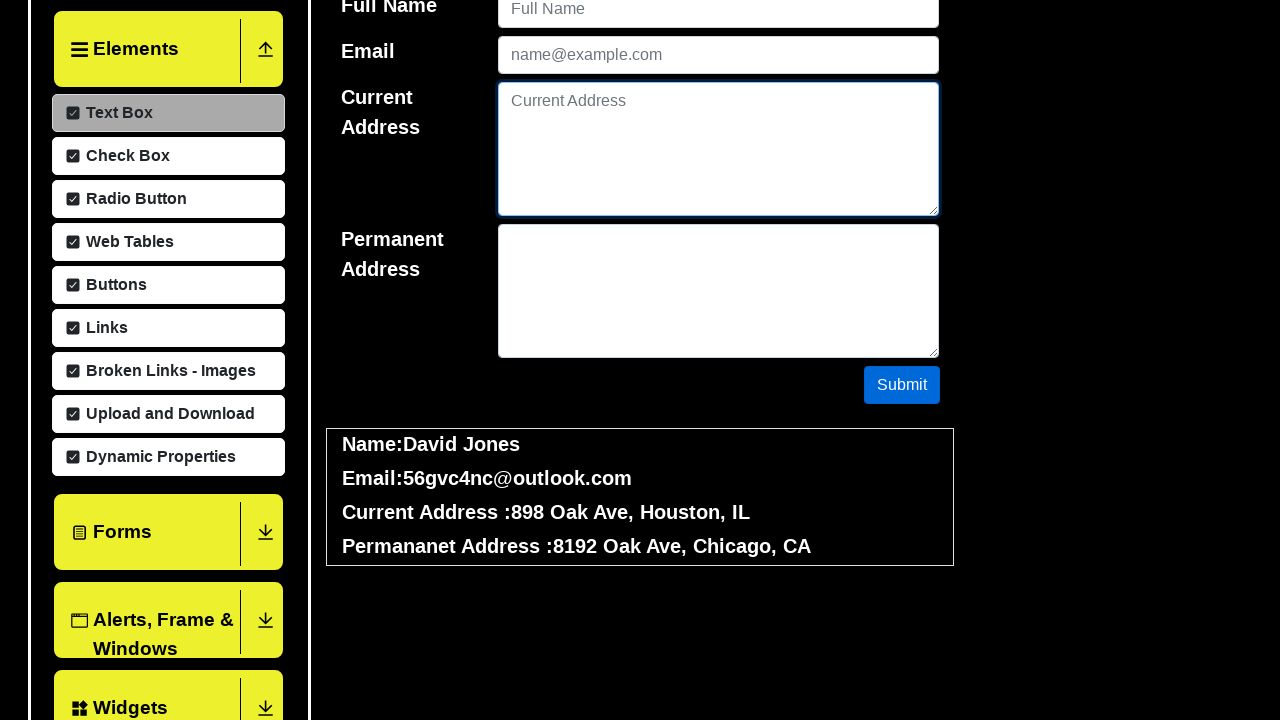

Waited 100ms before next iteration (iteration 12/50)
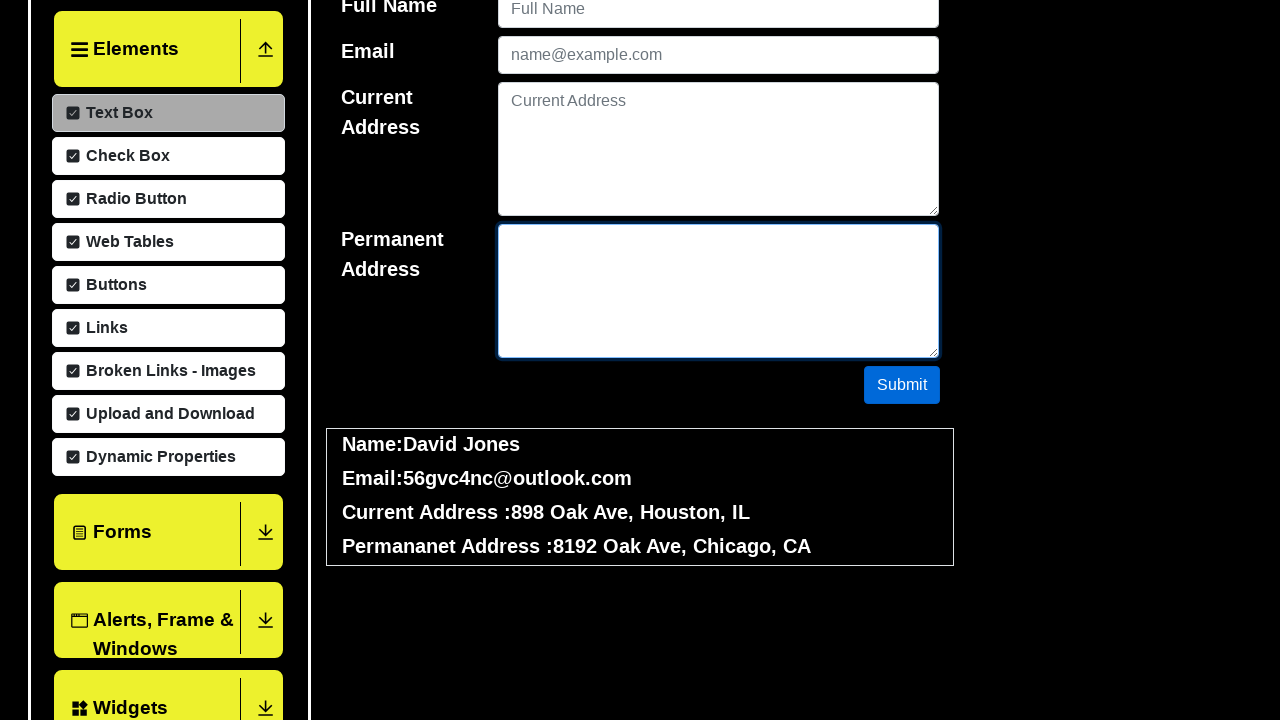

Filled username field with 'David Williams' (iteration 13/50) on #userName
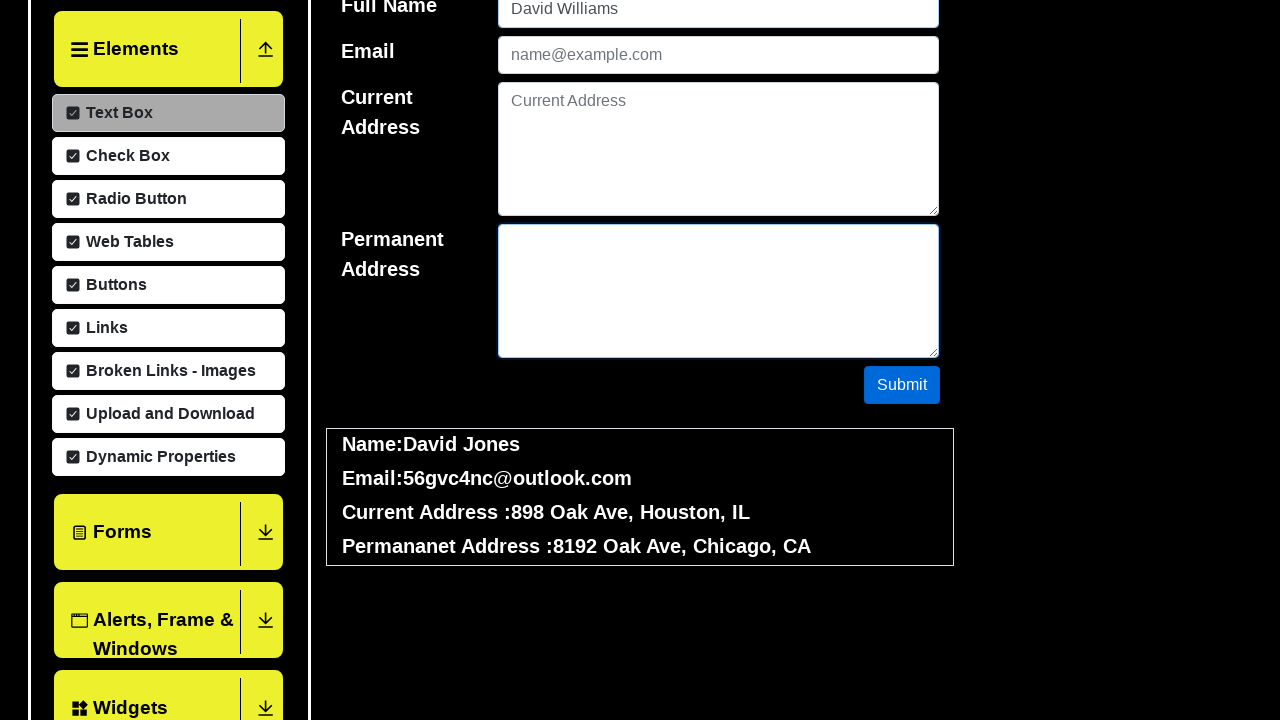

Filled email field with 'dtg6gcr0@gmail.com' (iteration 13/50) on #userEmail
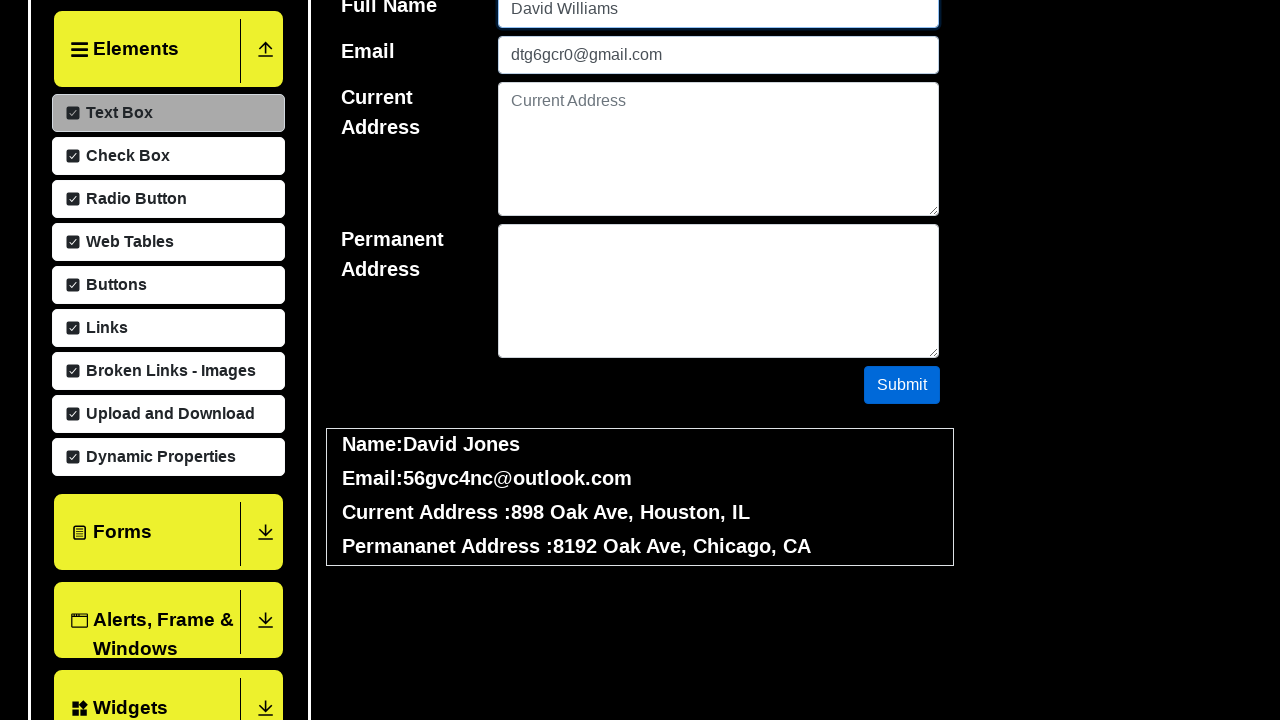

Filled current address field with '2003 Elm Dr, New York, TX' (iteration 13/50) on #currentAddress
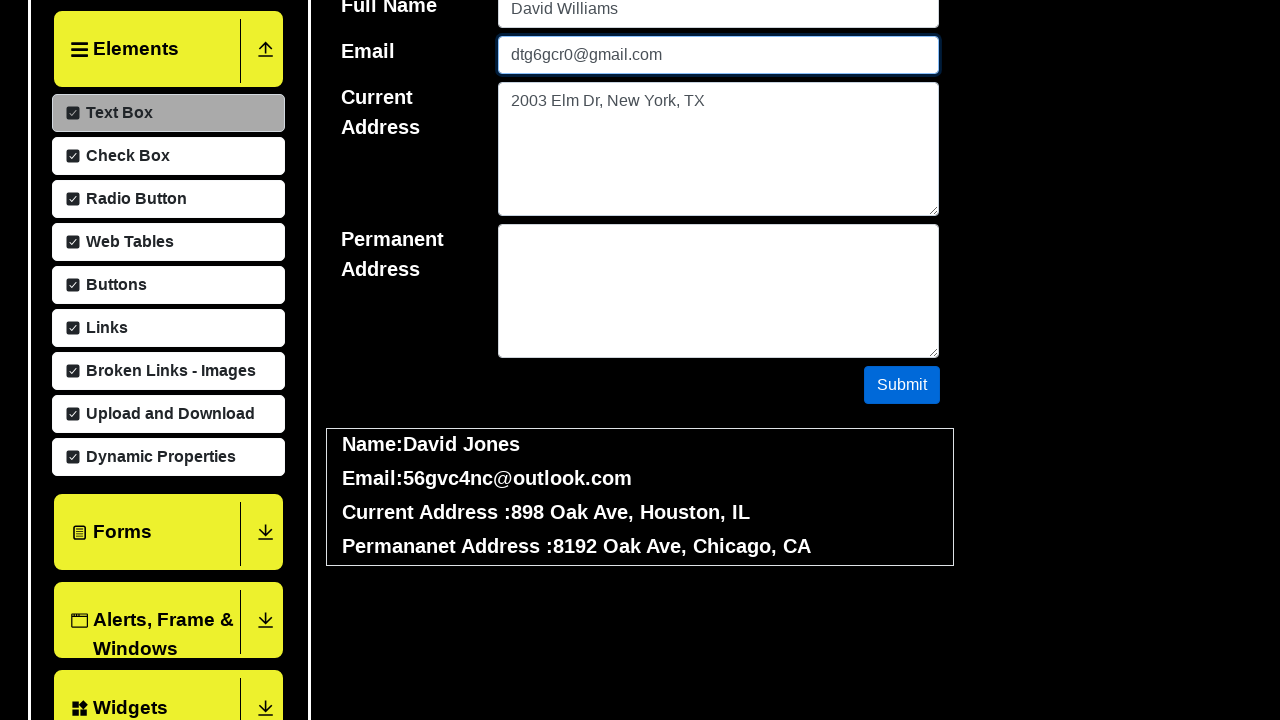

Filled permanent address field with '443 Park Rd, Philadelphia, CA' (iteration 13/50) on #permanentAddress
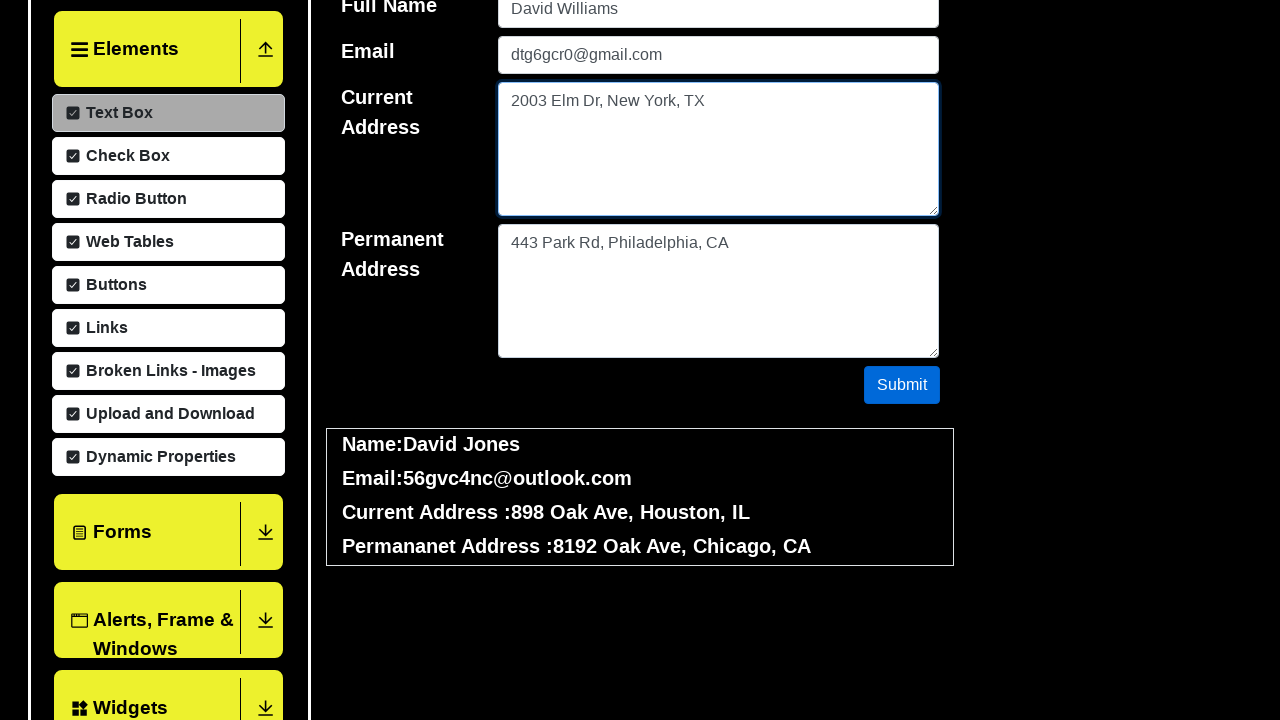

Clicked submit button (iteration 13/50) at (902, 385) on #submit
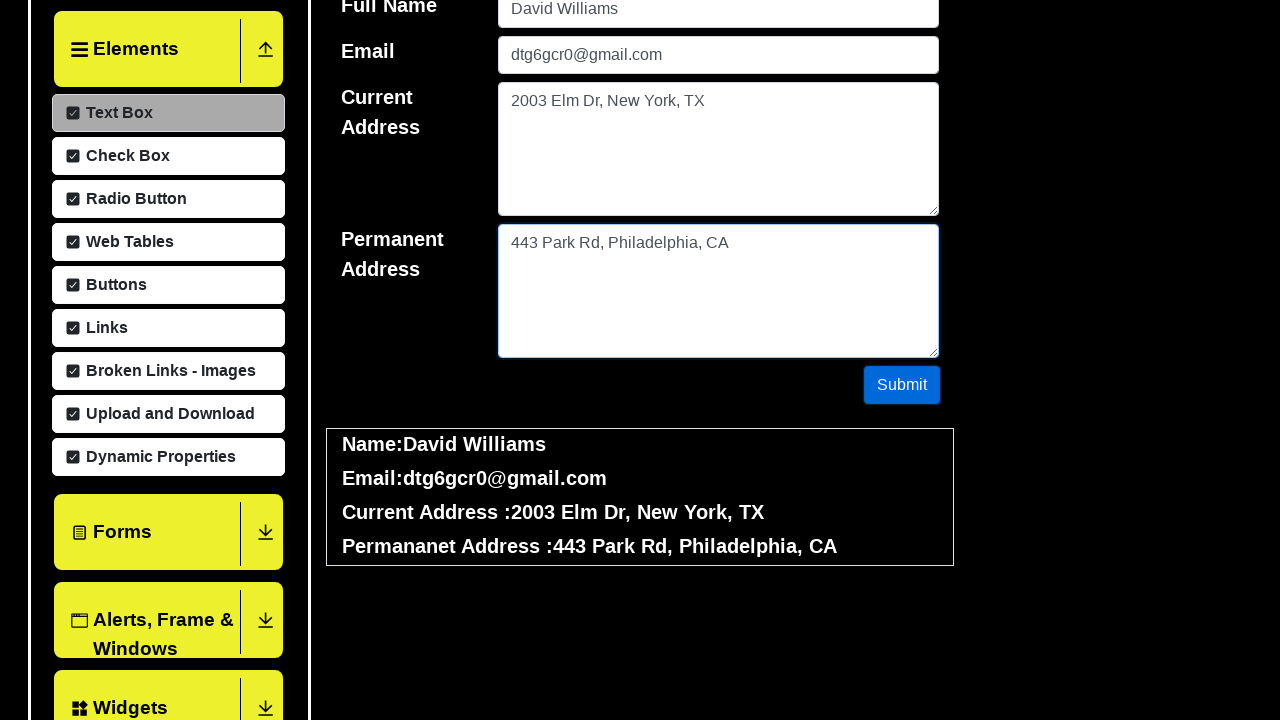

Cleared username field (iteration 13/50) on #userName
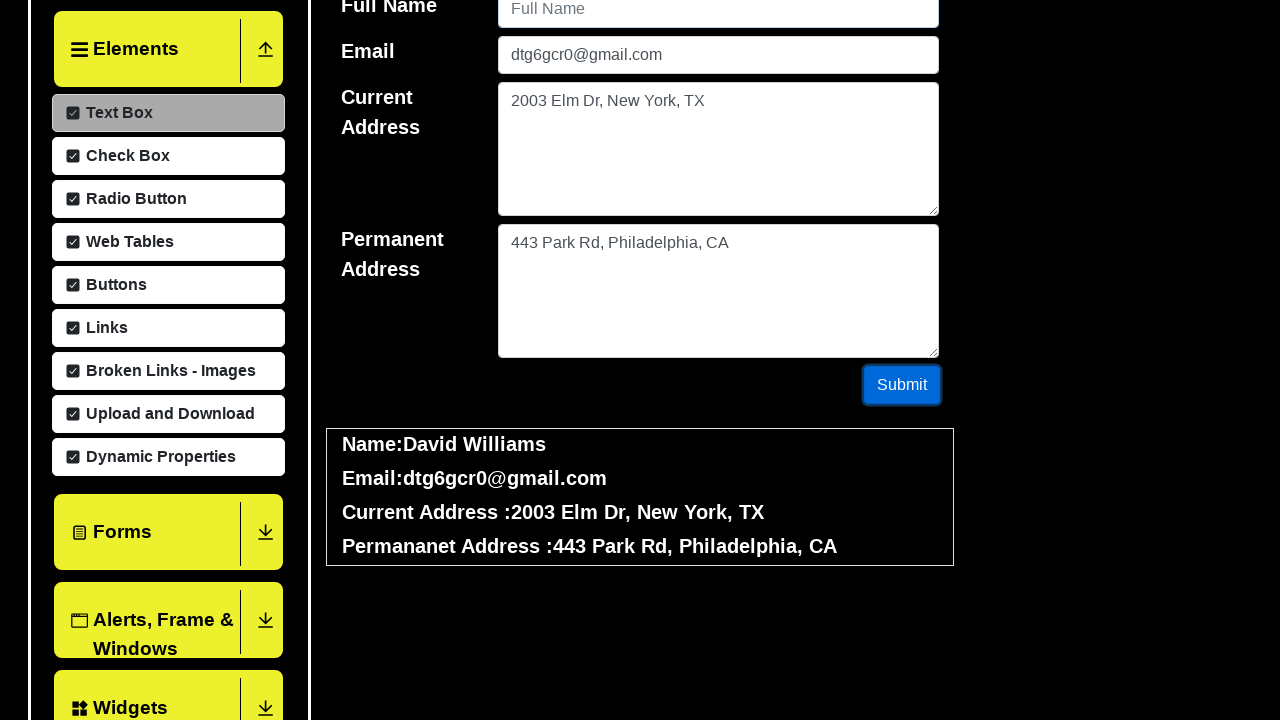

Cleared email field (iteration 13/50) on #userEmail
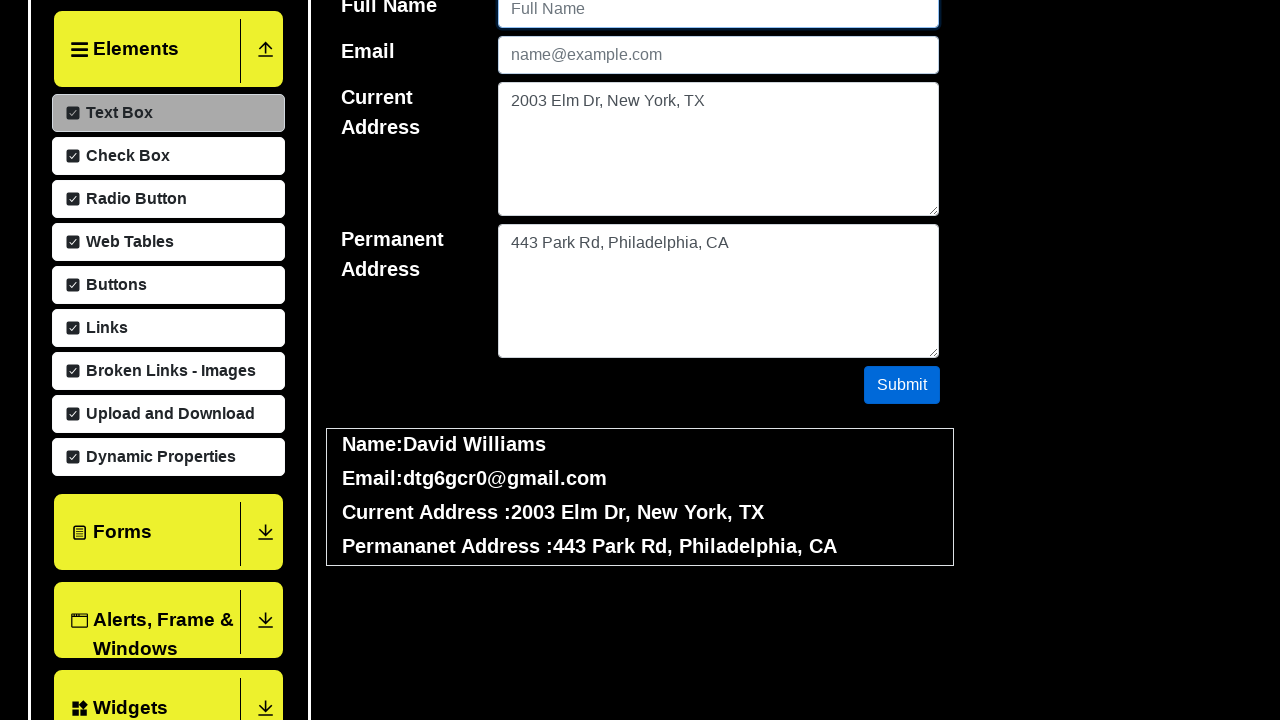

Cleared current address field (iteration 13/50) on #currentAddress
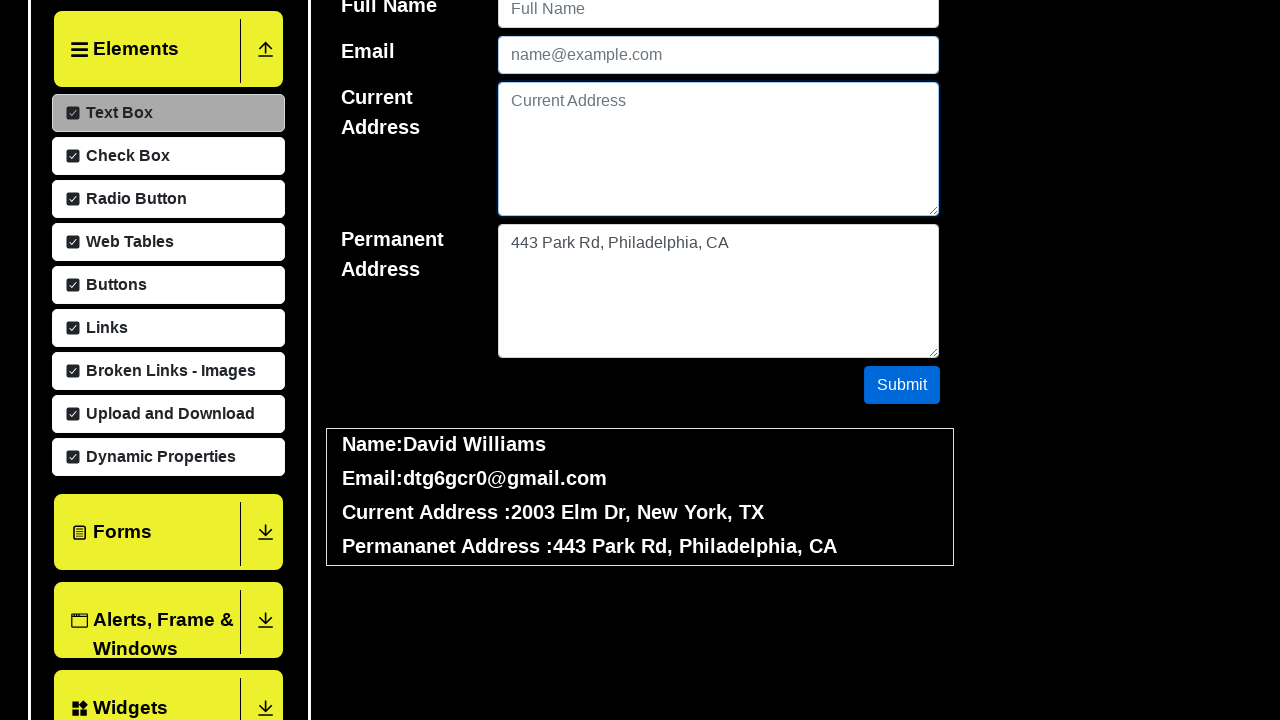

Cleared permanent address field (iteration 13/50) on #permanentAddress
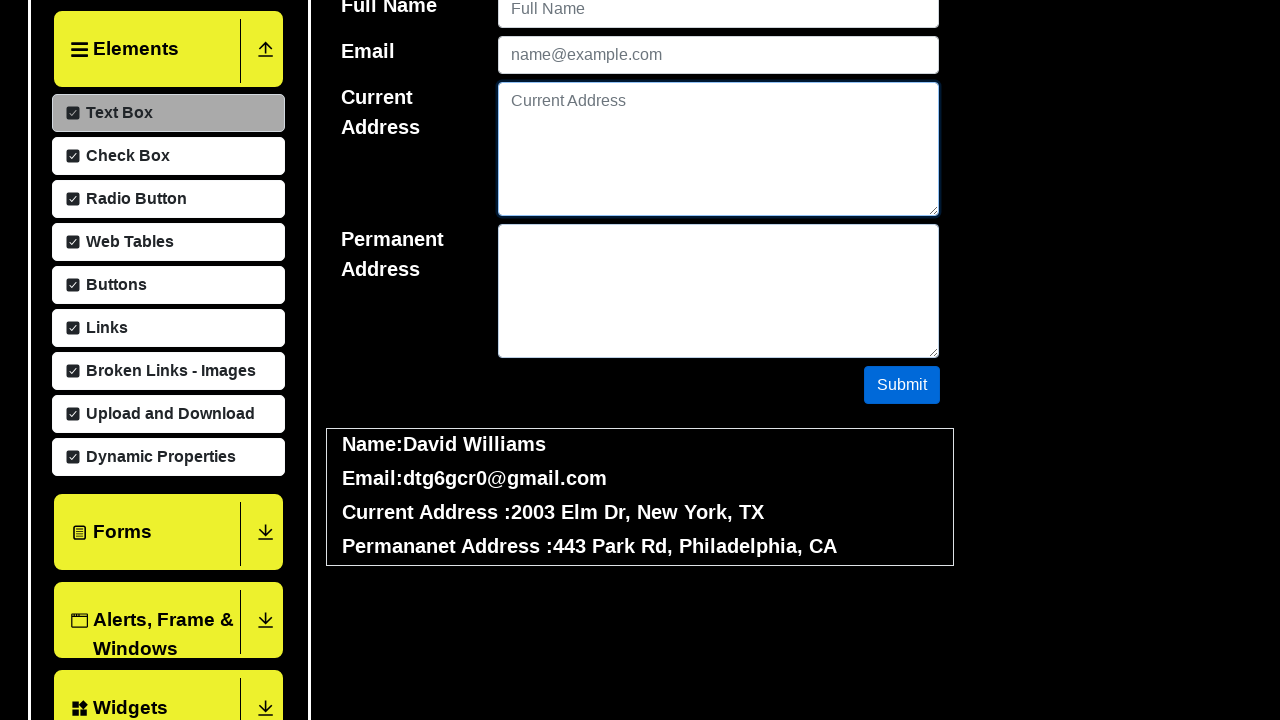

Waited 100ms before next iteration (iteration 13/50)
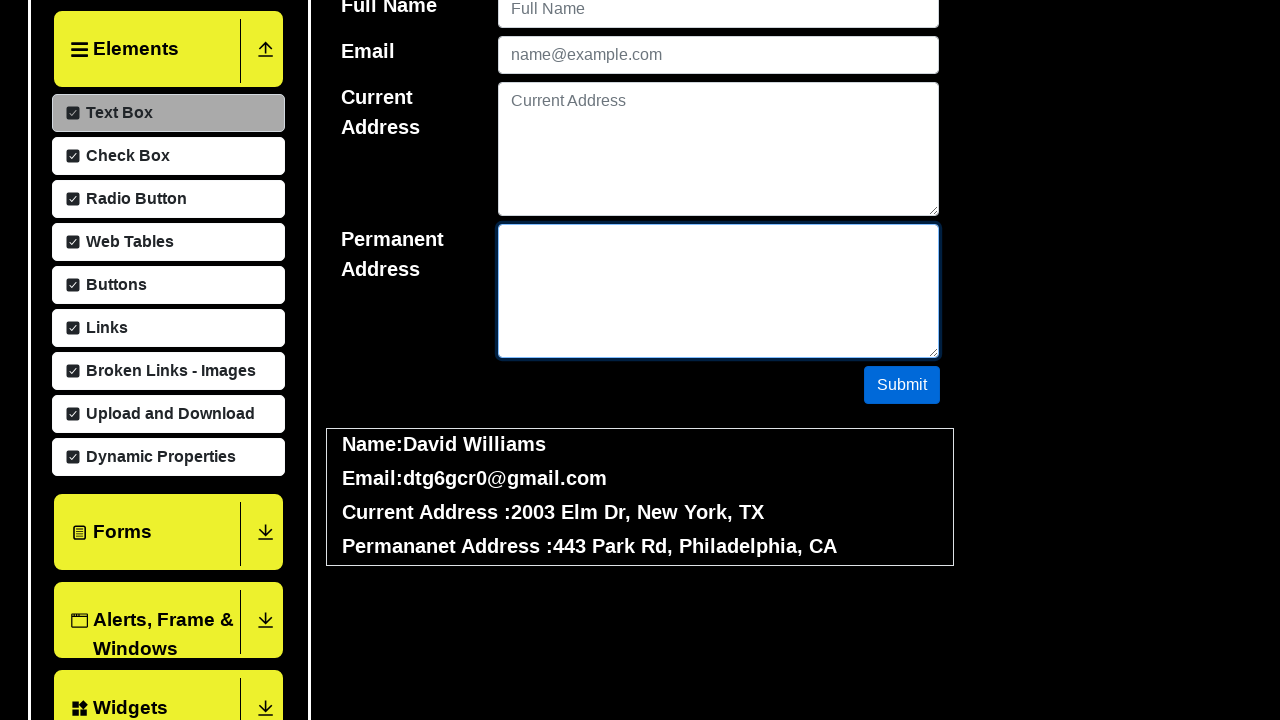

Filled username field with 'David Smith' (iteration 14/50) on #userName
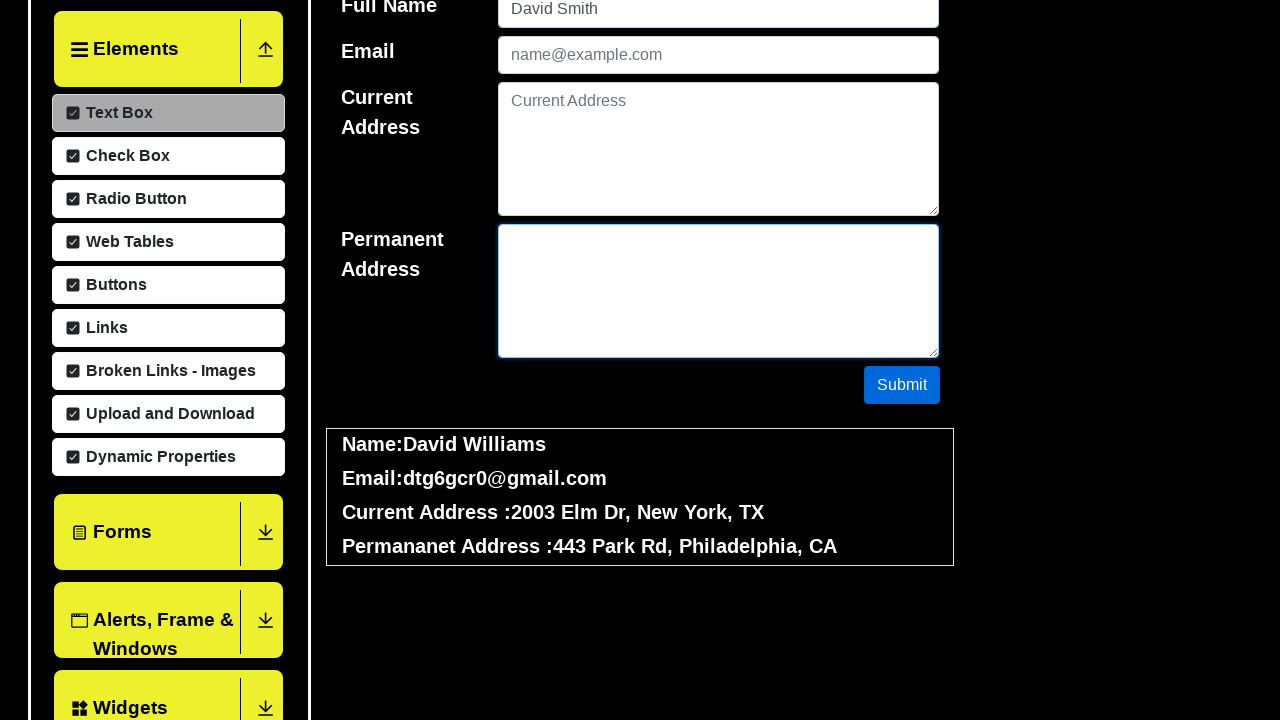

Filled email field with 'e1ahf44f@outlook.com' (iteration 14/50) on #userEmail
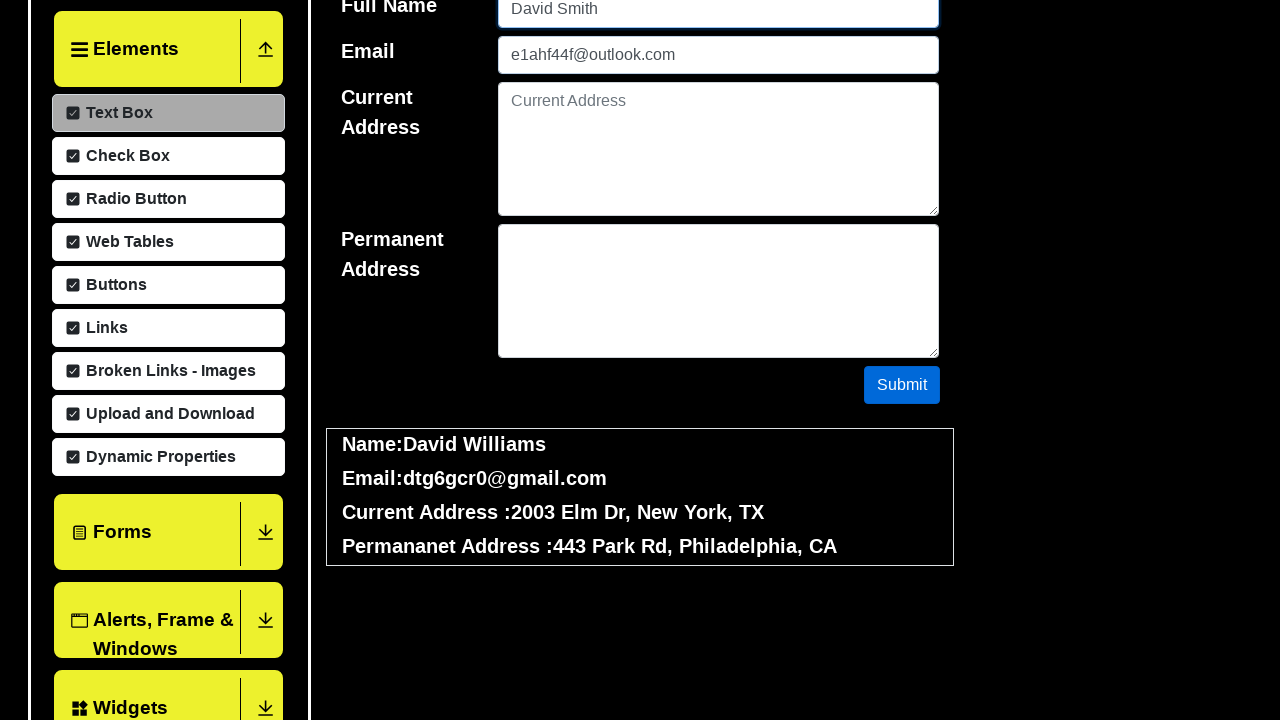

Filled current address field with '8097 First St, Houston, NY' (iteration 14/50) on #currentAddress
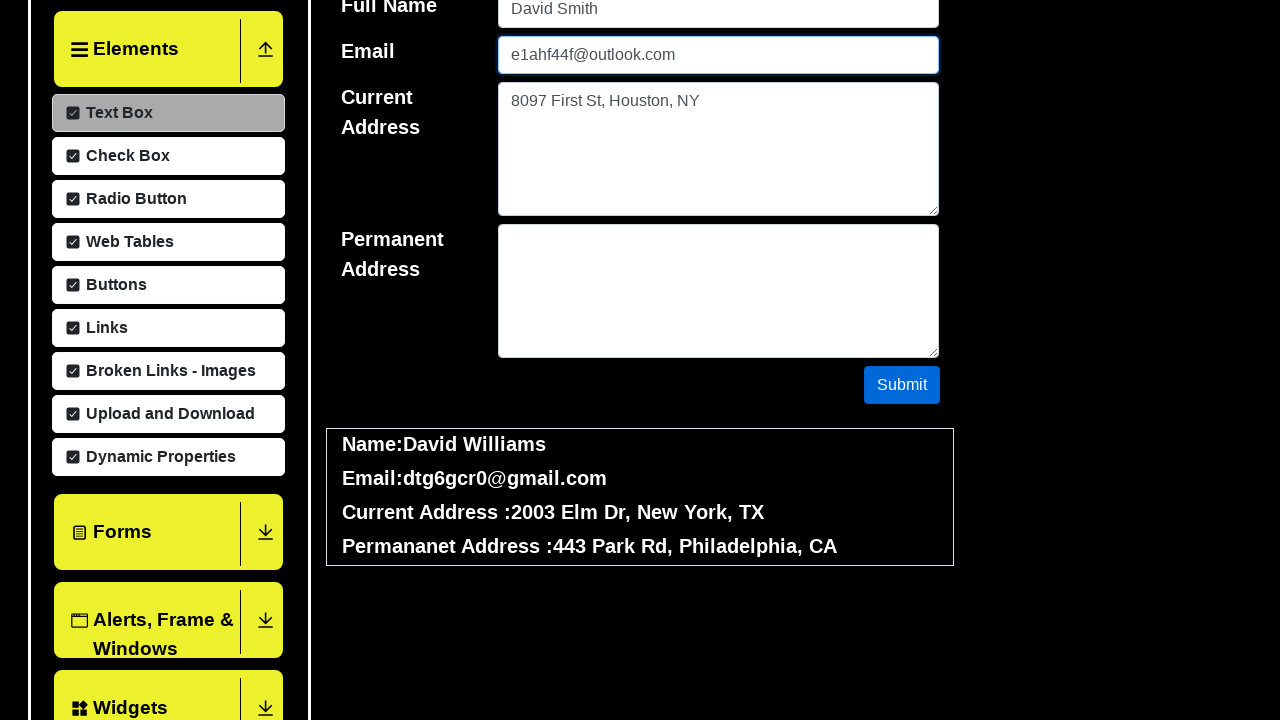

Filled permanent address field with '7031 Park Rd, Los Angeles, TX' (iteration 14/50) on #permanentAddress
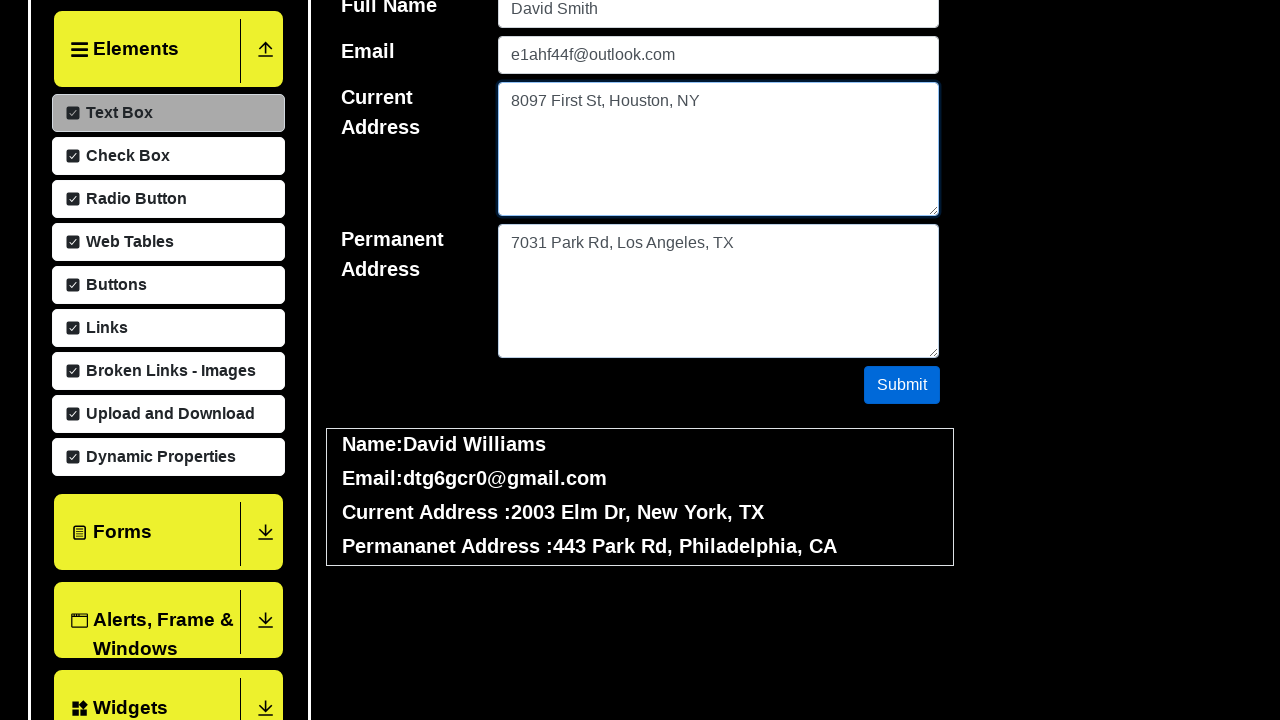

Clicked submit button (iteration 14/50) at (902, 385) on #submit
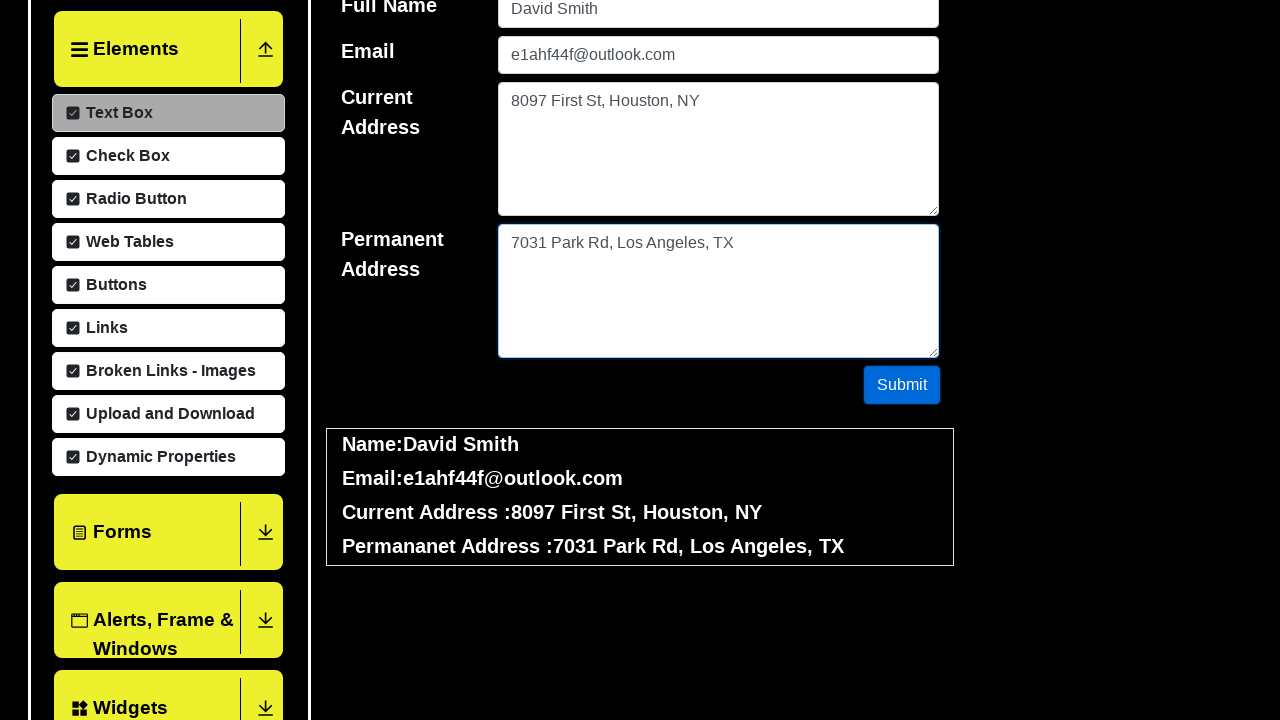

Cleared username field (iteration 14/50) on #userName
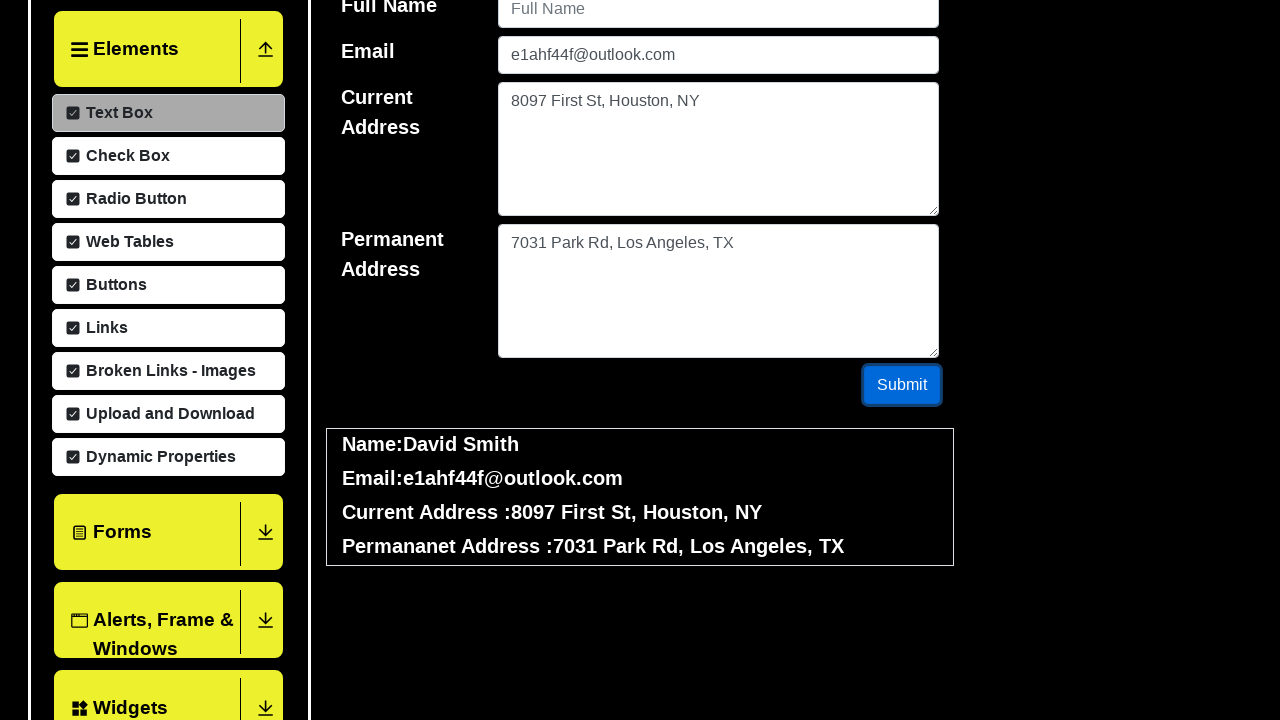

Cleared email field (iteration 14/50) on #userEmail
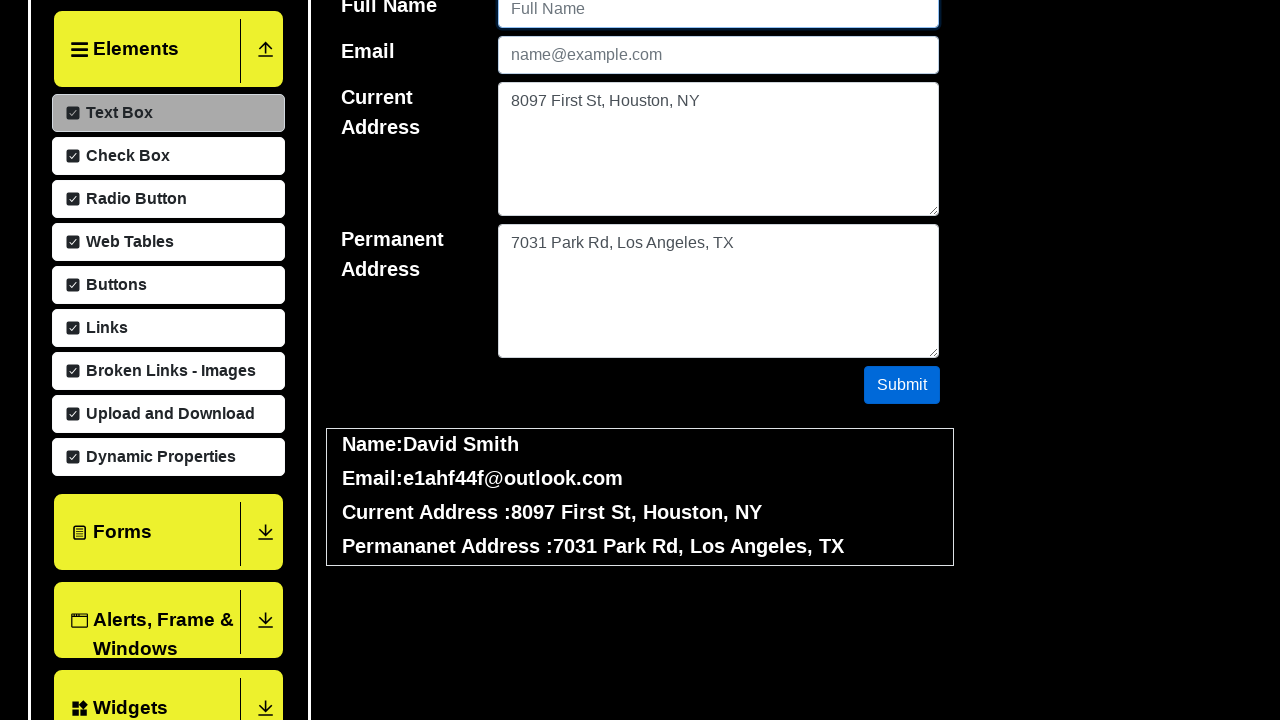

Cleared current address field (iteration 14/50) on #currentAddress
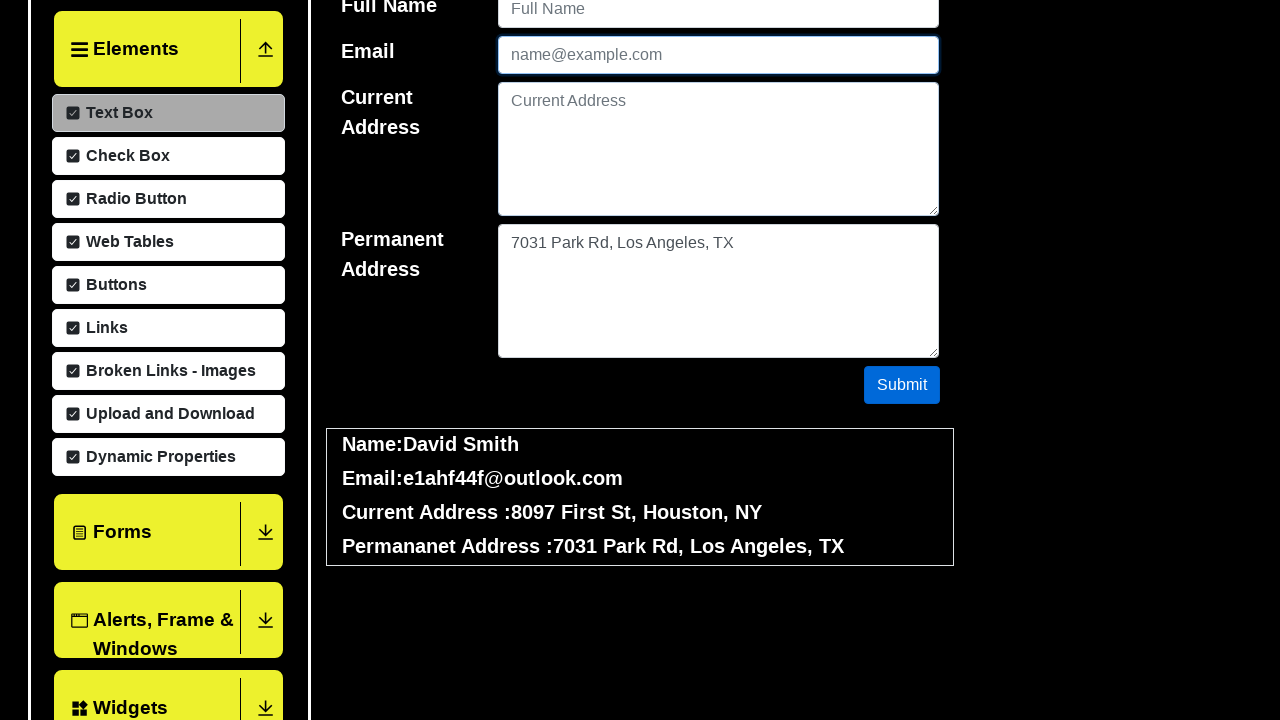

Cleared permanent address field (iteration 14/50) on #permanentAddress
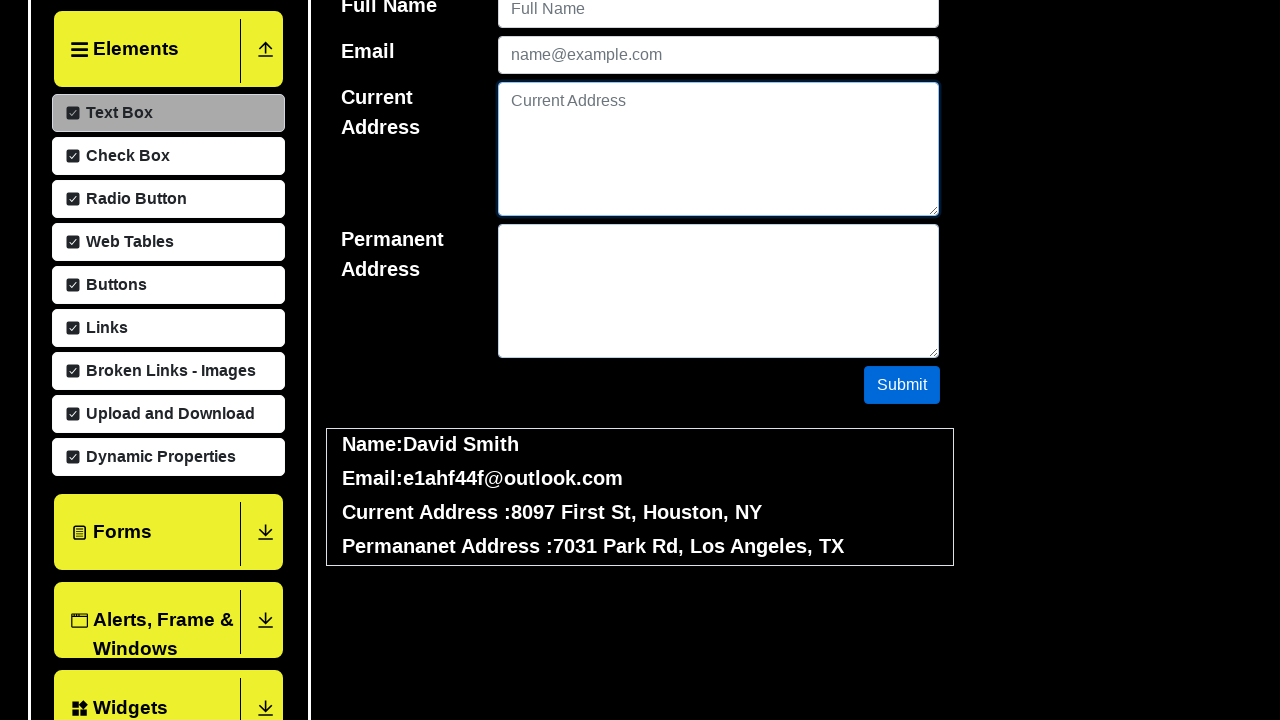

Waited 100ms before next iteration (iteration 14/50)
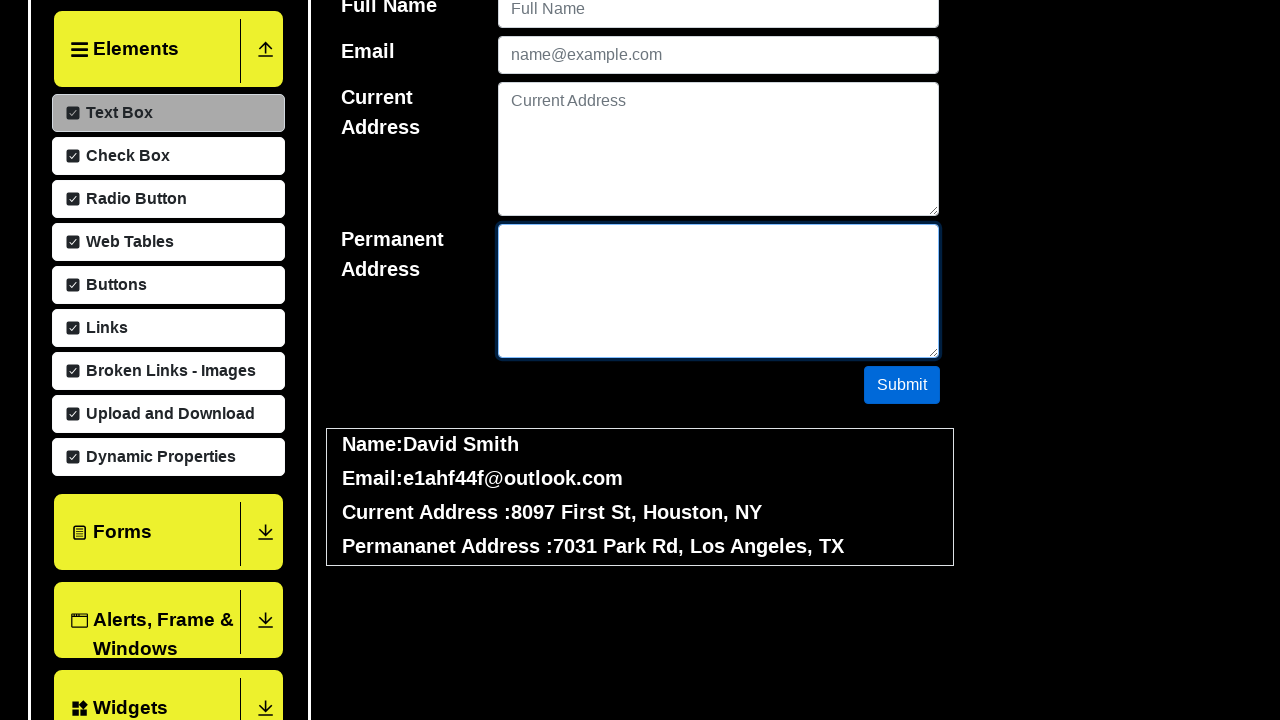

Filled username field with 'Sarah Johnson' (iteration 15/50) on #userName
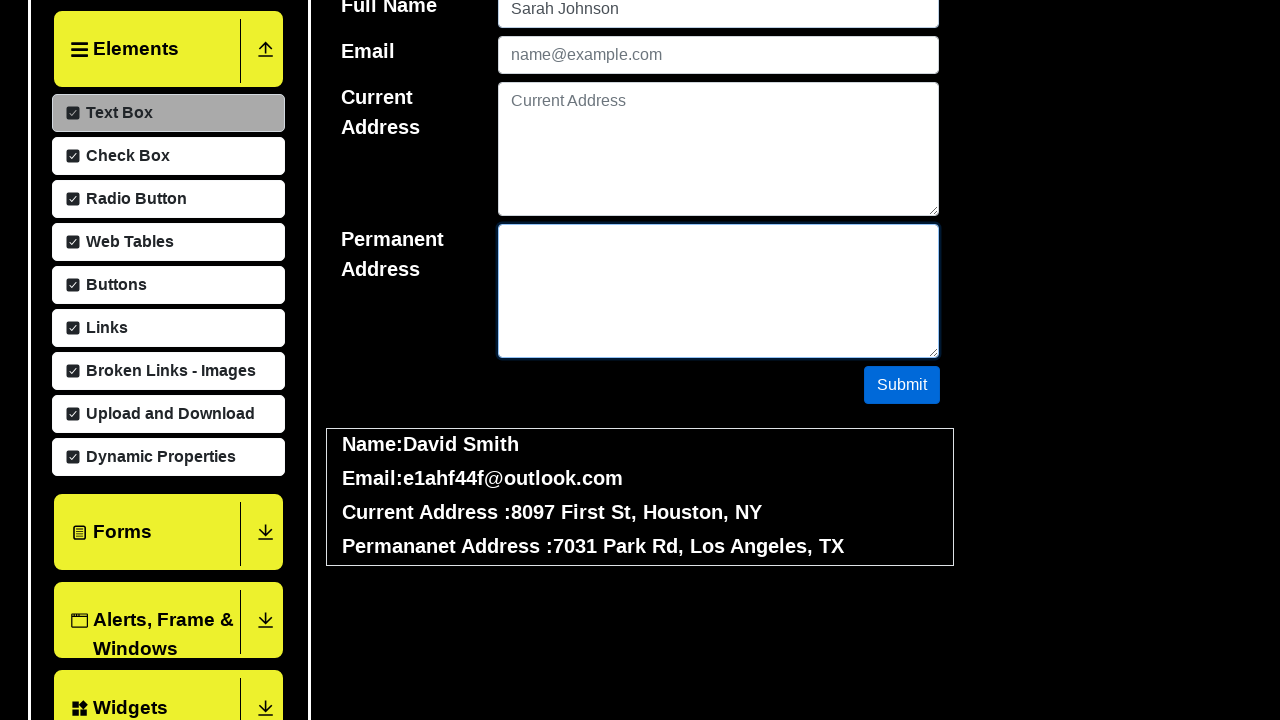

Filled email field with 's5igx7cz@outlook.com' (iteration 15/50) on #userEmail
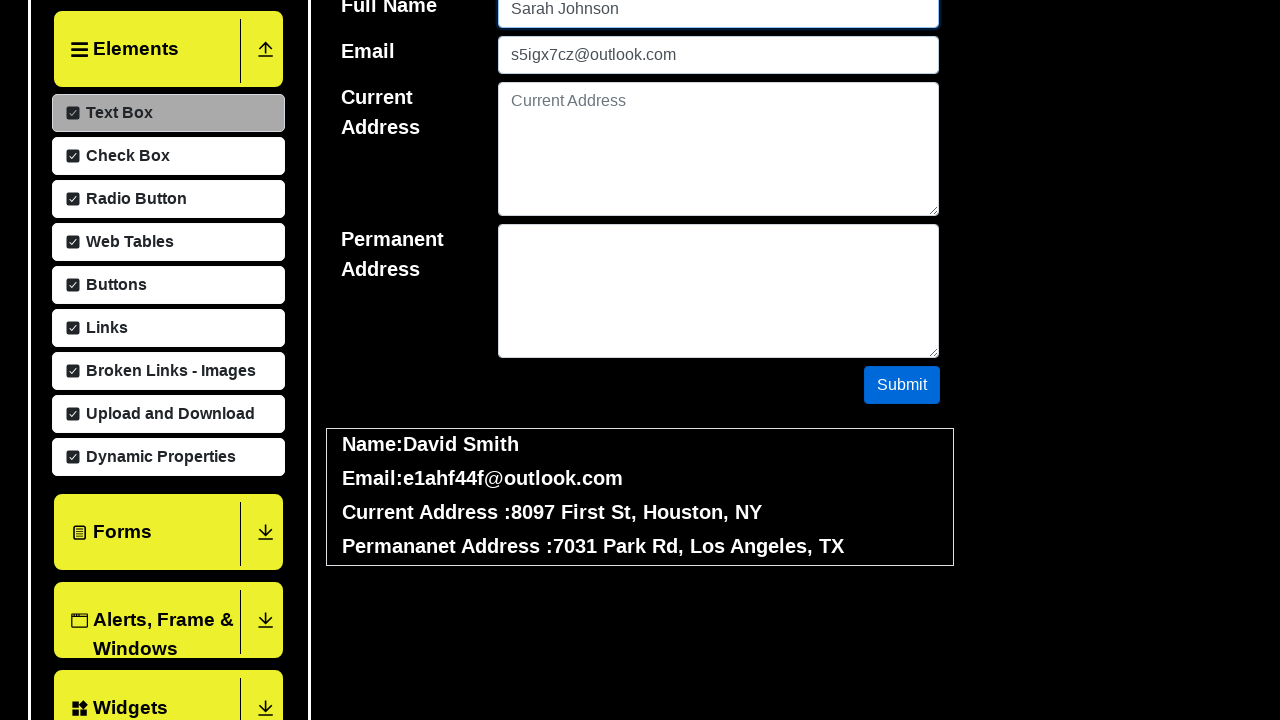

Filled current address field with '8974 Elm Dr, Philadelphia, PA' (iteration 15/50) on #currentAddress
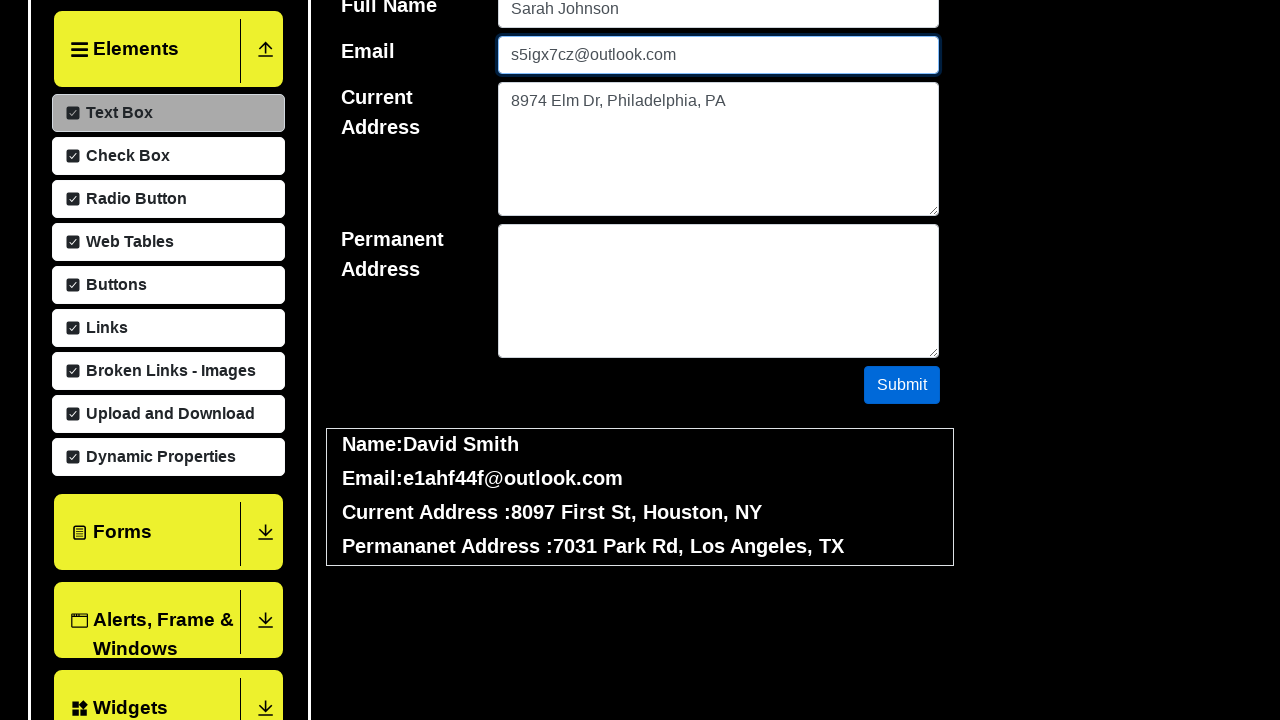

Filled permanent address field with '8801 Main St, New York, CA' (iteration 15/50) on #permanentAddress
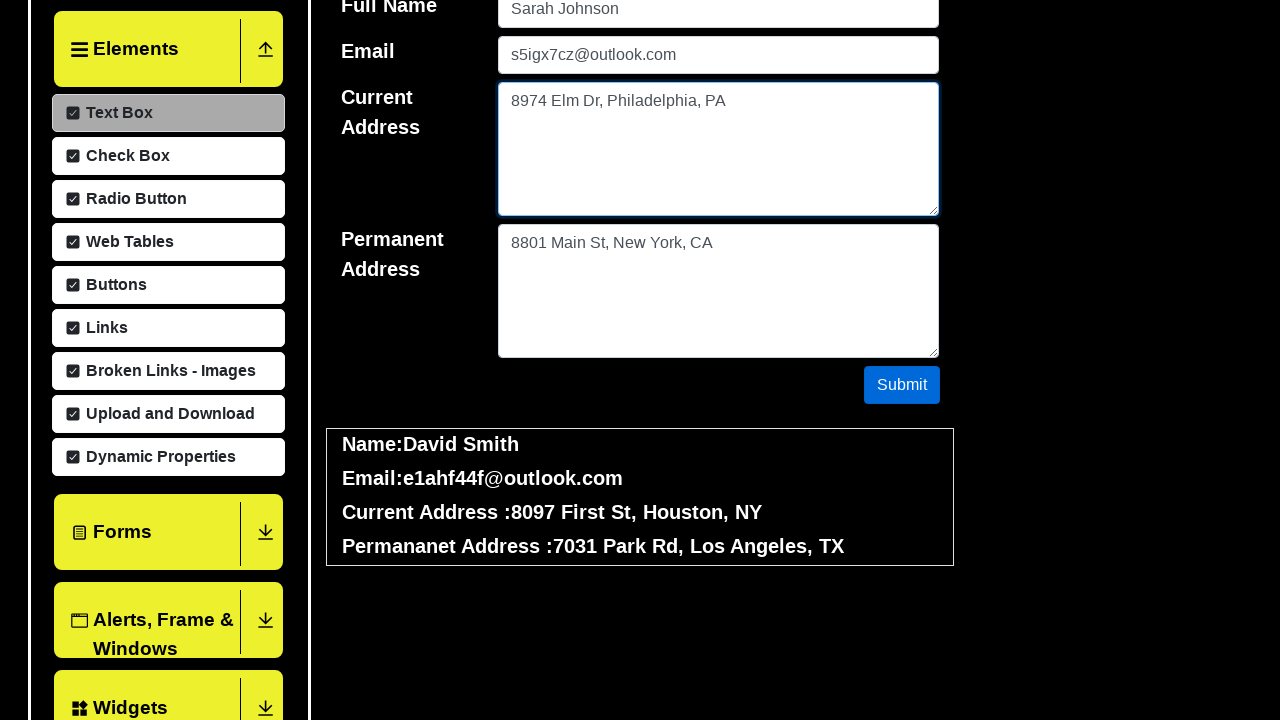

Clicked submit button (iteration 15/50) at (902, 385) on #submit
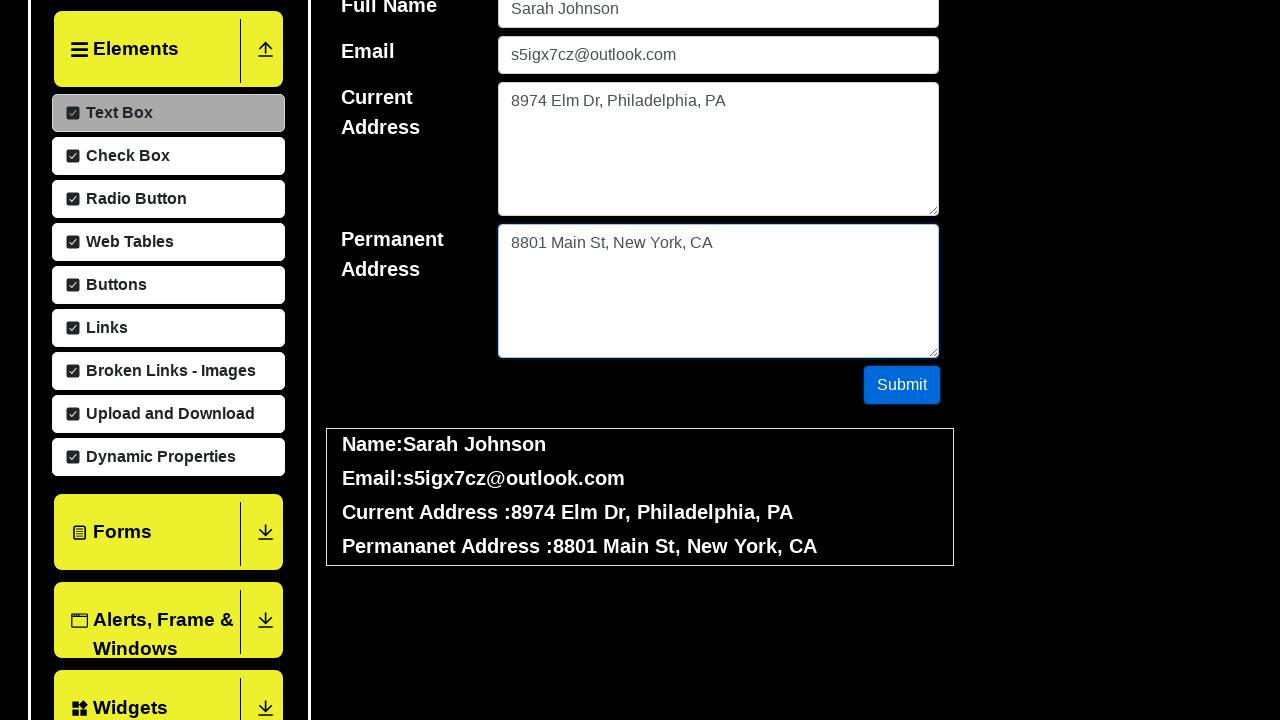

Cleared username field (iteration 15/50) on #userName
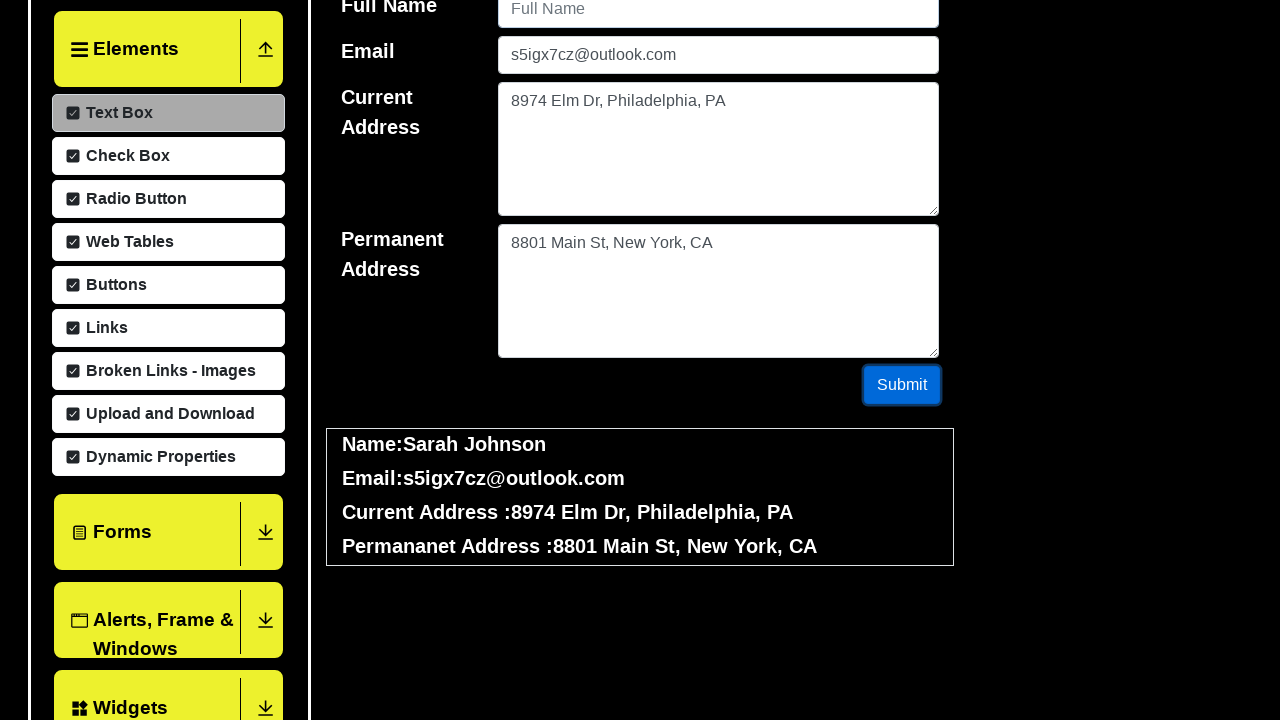

Cleared email field (iteration 15/50) on #userEmail
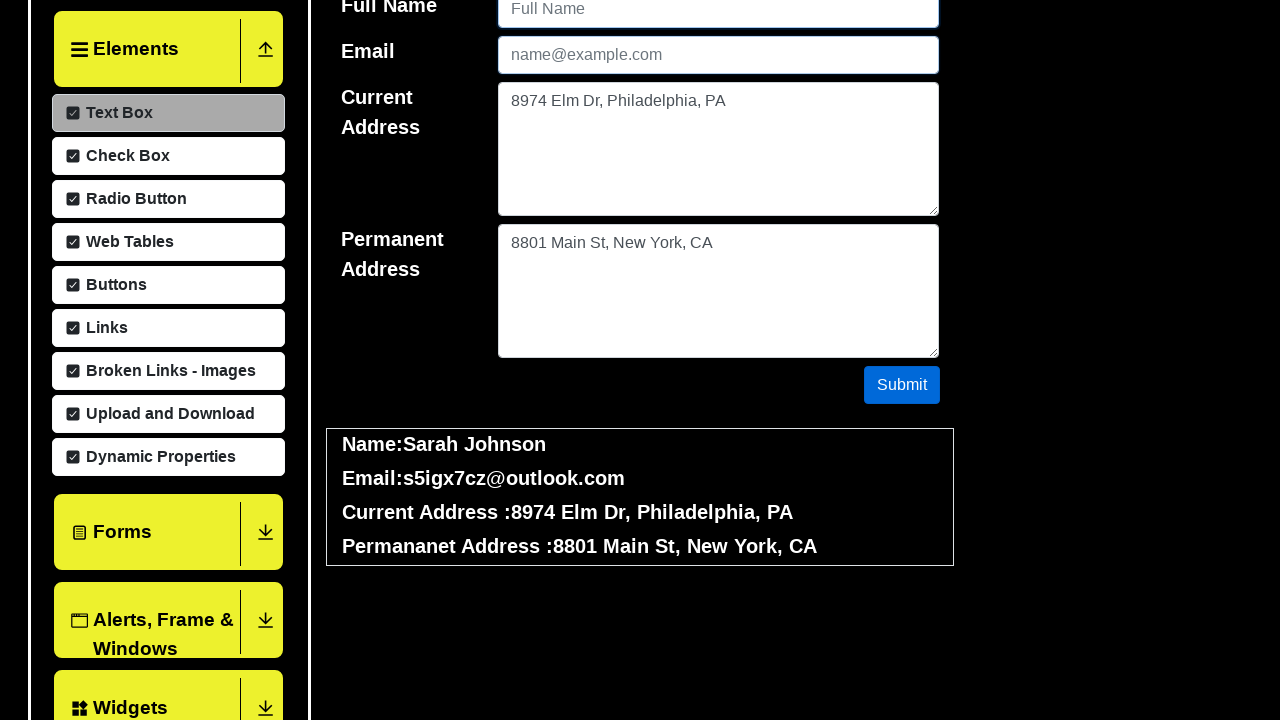

Cleared current address field (iteration 15/50) on #currentAddress
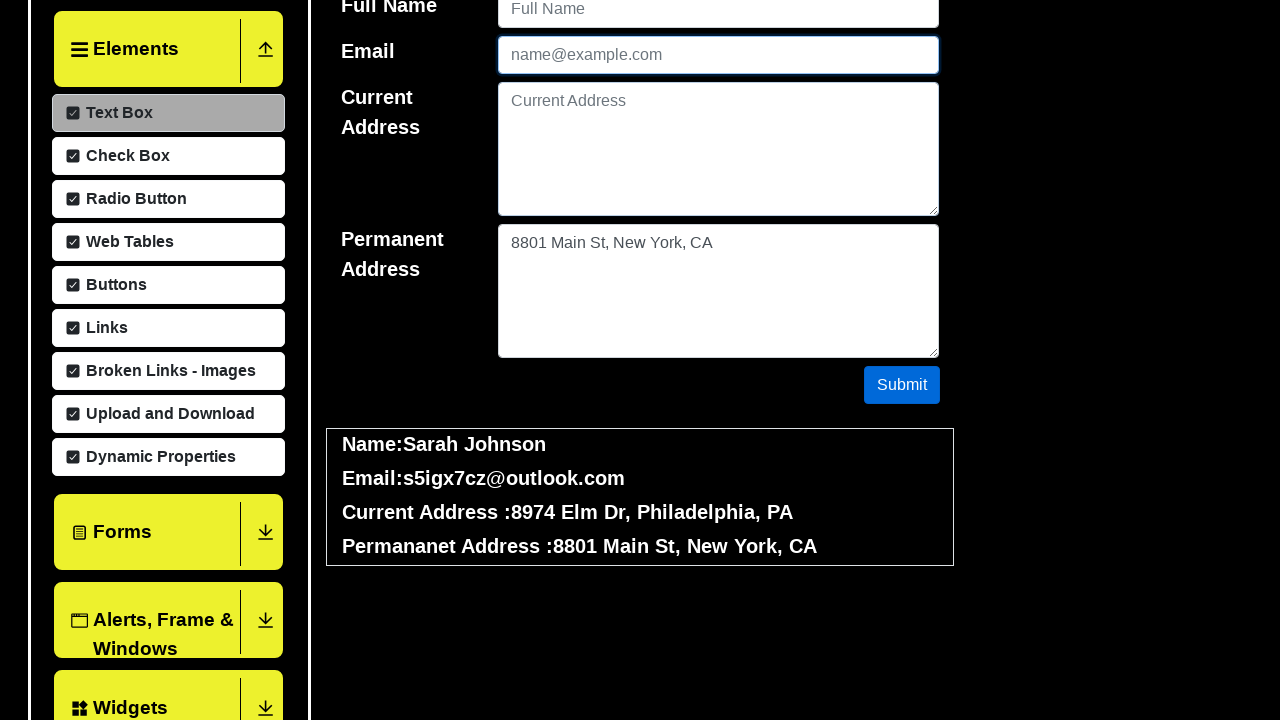

Cleared permanent address field (iteration 15/50) on #permanentAddress
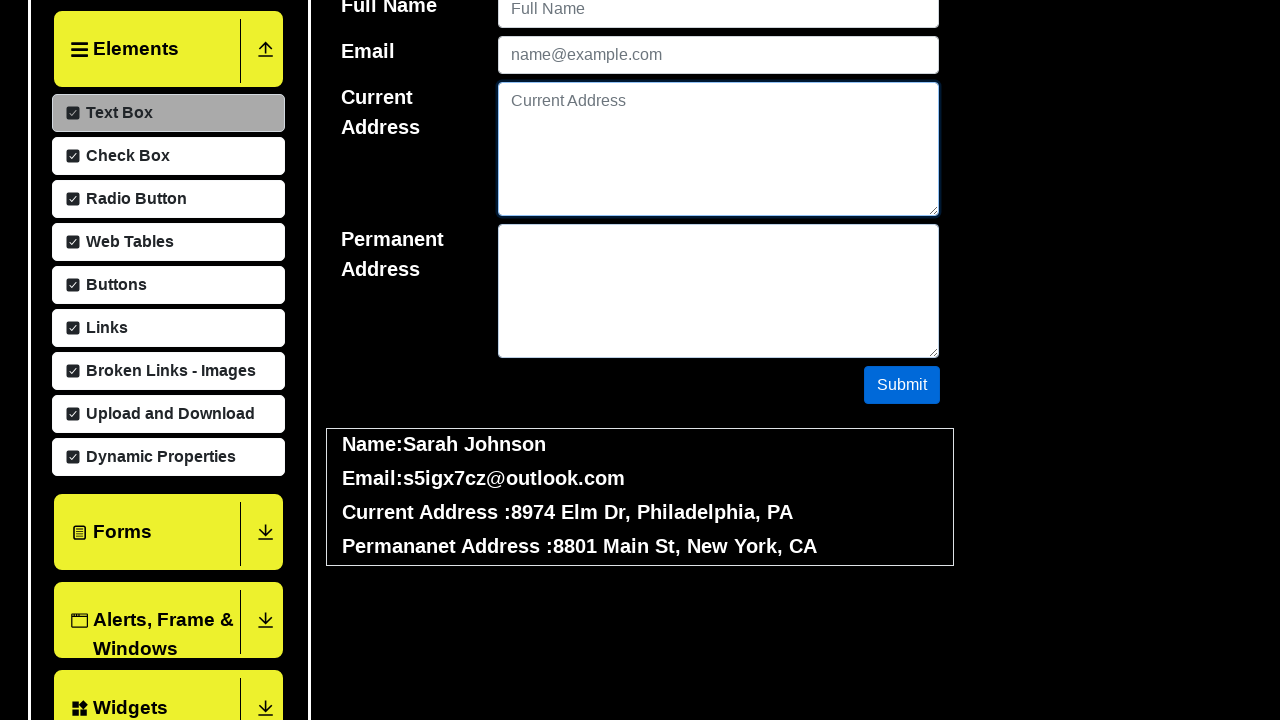

Waited 100ms before next iteration (iteration 15/50)
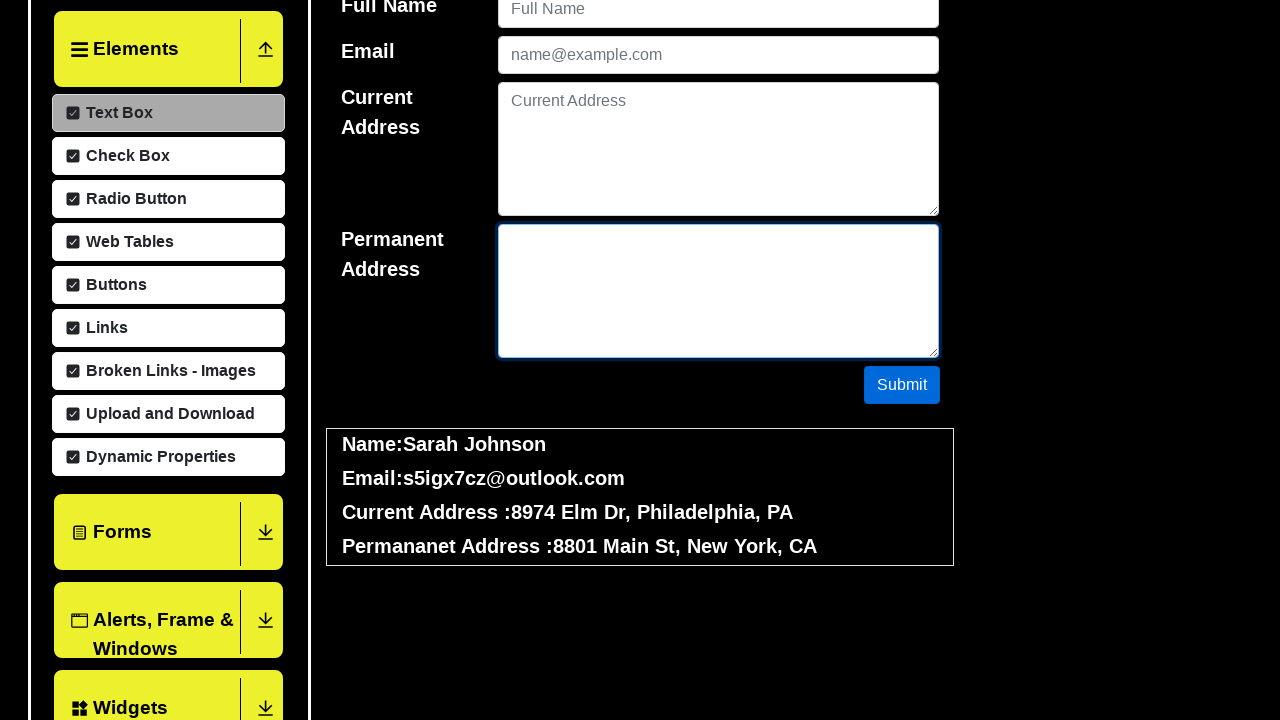

Filled username field with 'Sarah Davis' (iteration 16/50) on #userName
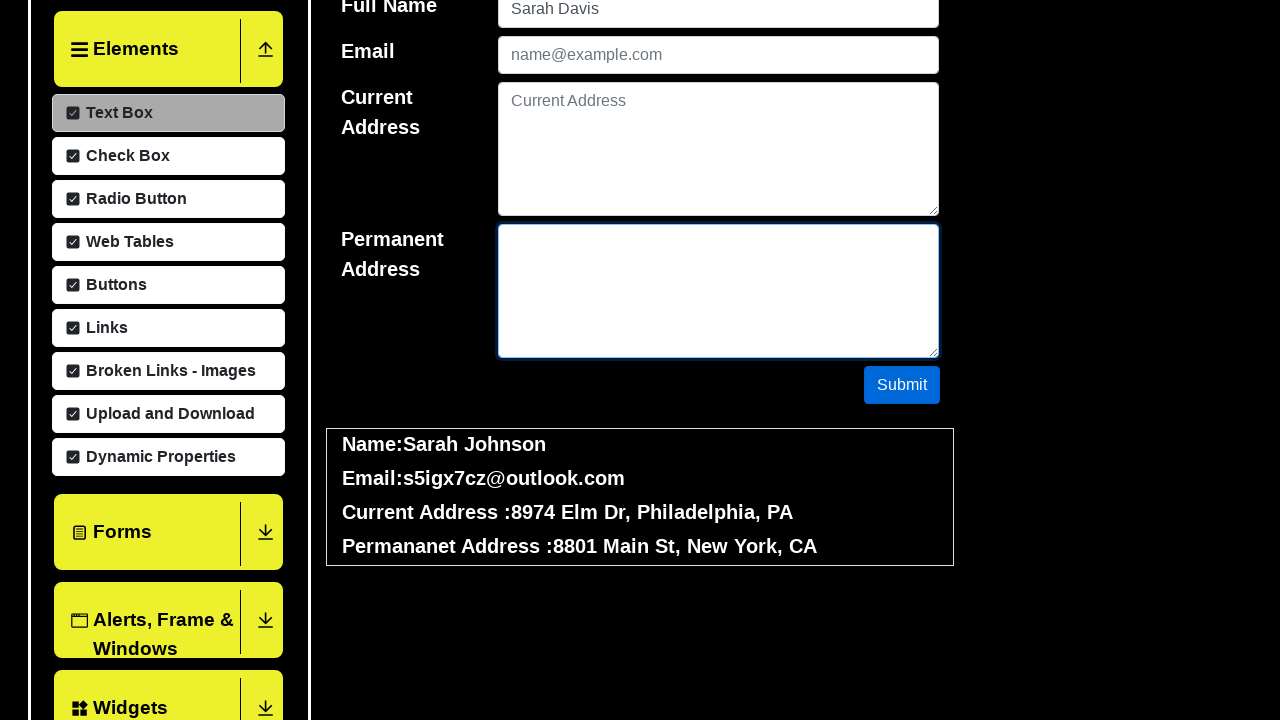

Filled email field with '4ifvpfmo@example.com' (iteration 16/50) on #userEmail
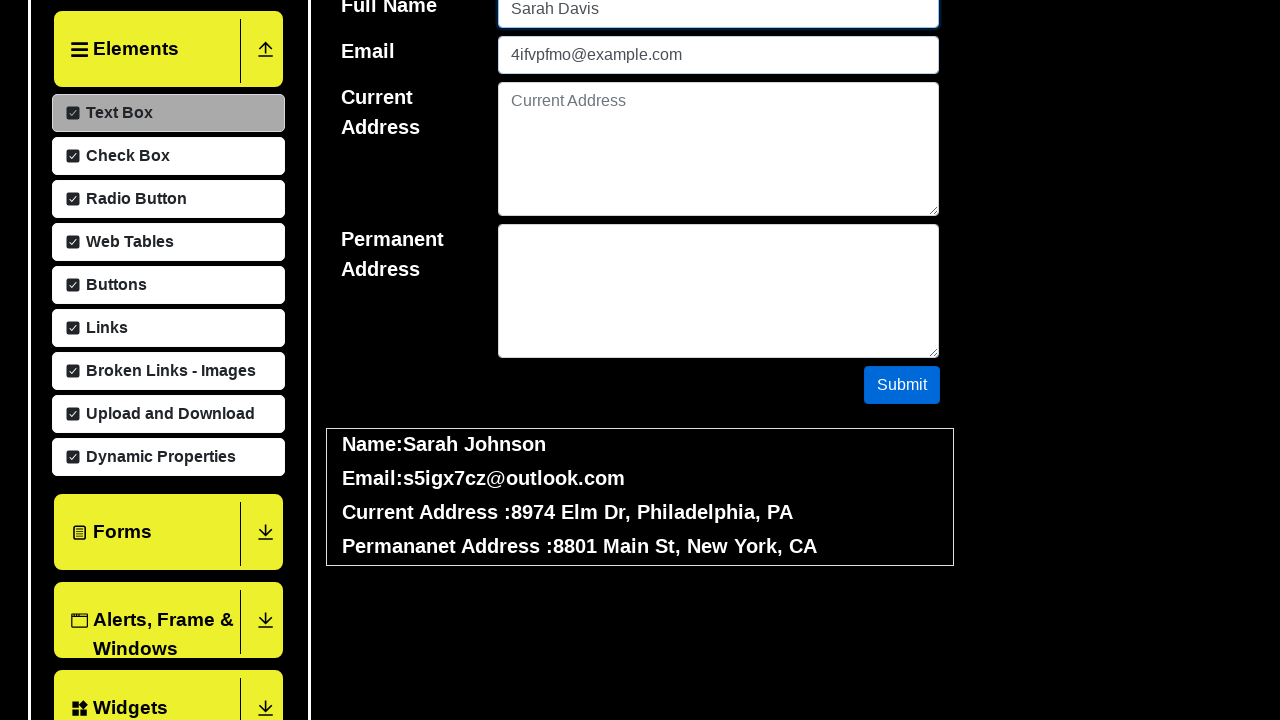

Filled current address field with '4220 Park Rd, Chicago, CA' (iteration 16/50) on #currentAddress
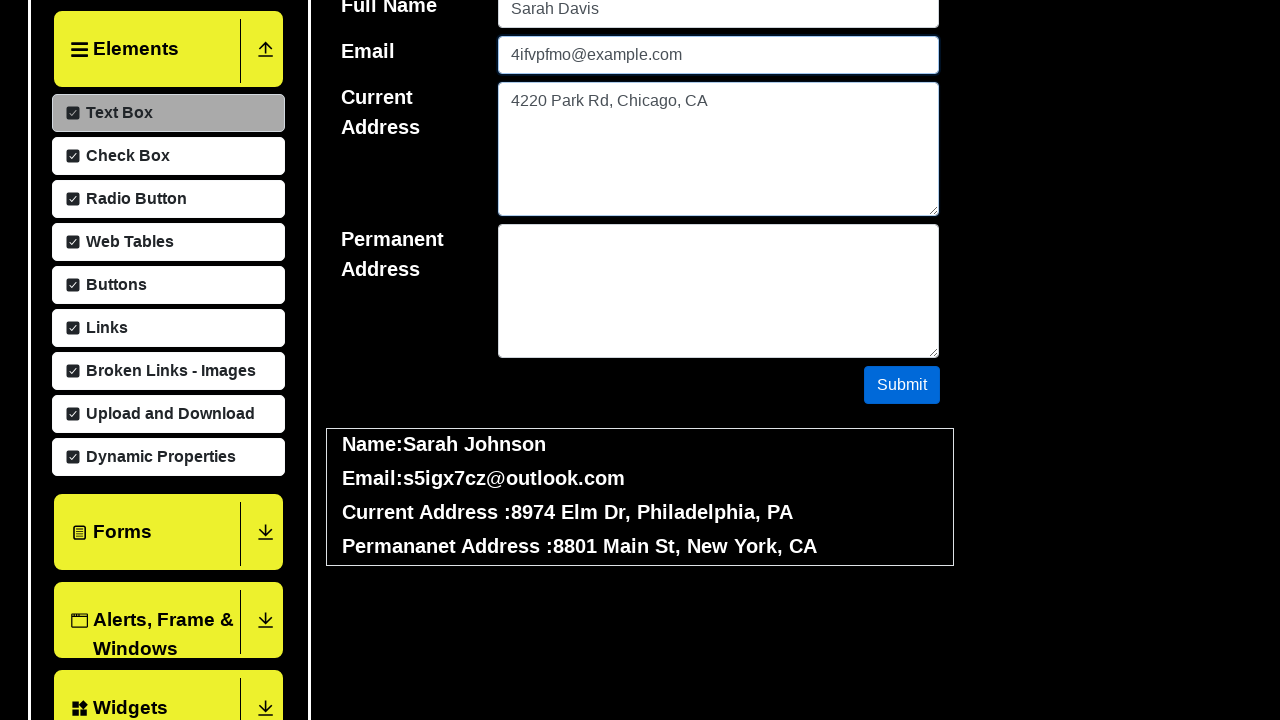

Filled permanent address field with '4348 Elm Dr, Philadelphia, TX' (iteration 16/50) on #permanentAddress
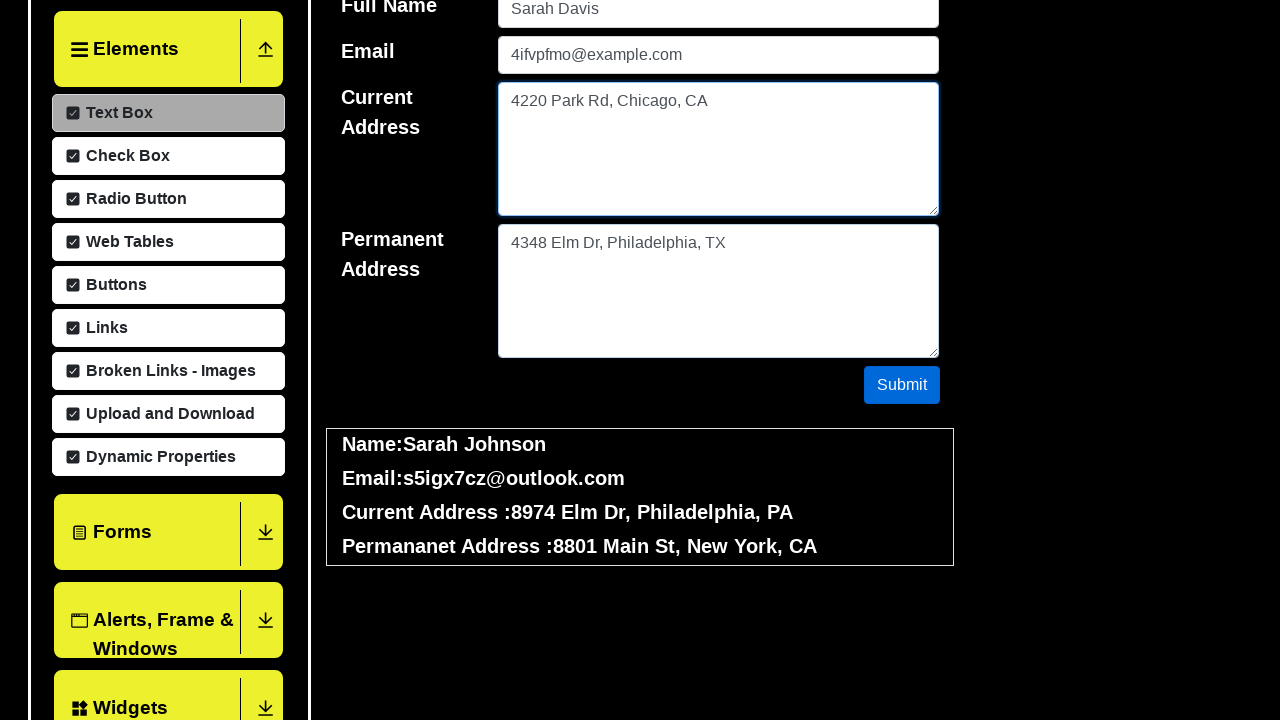

Clicked submit button (iteration 16/50) at (902, 385) on #submit
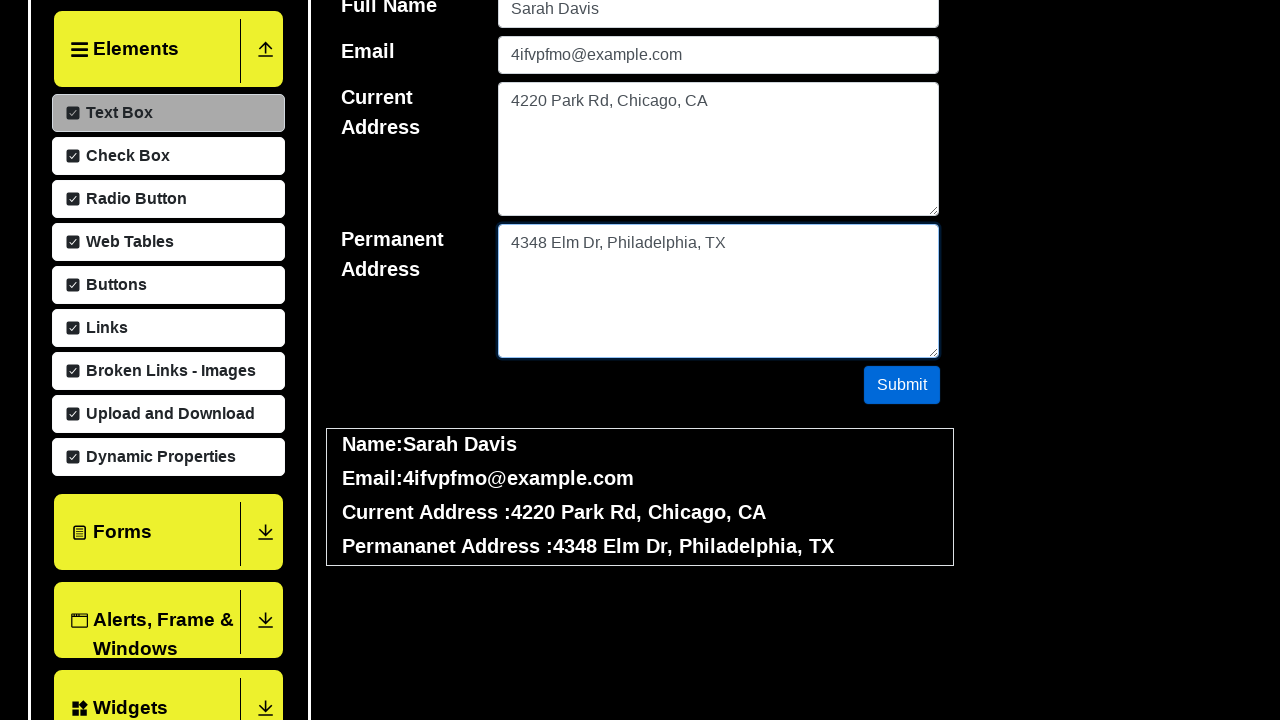

Cleared username field (iteration 16/50) on #userName
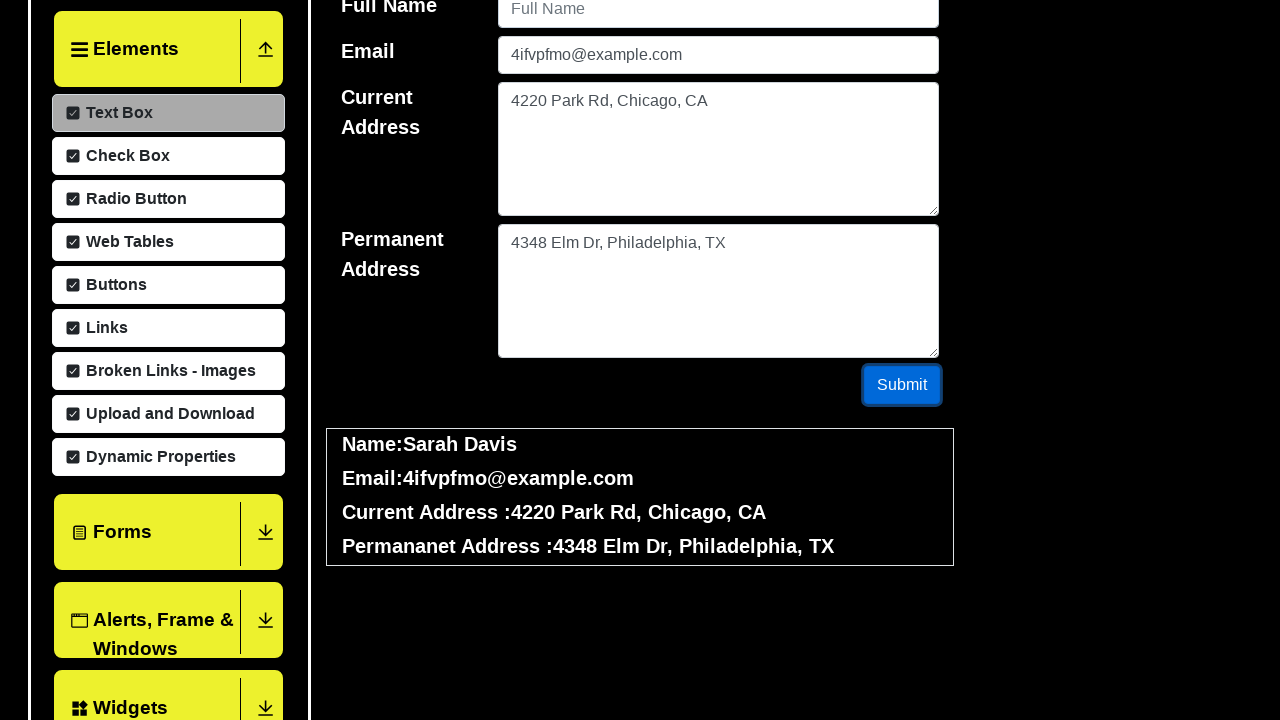

Cleared email field (iteration 16/50) on #userEmail
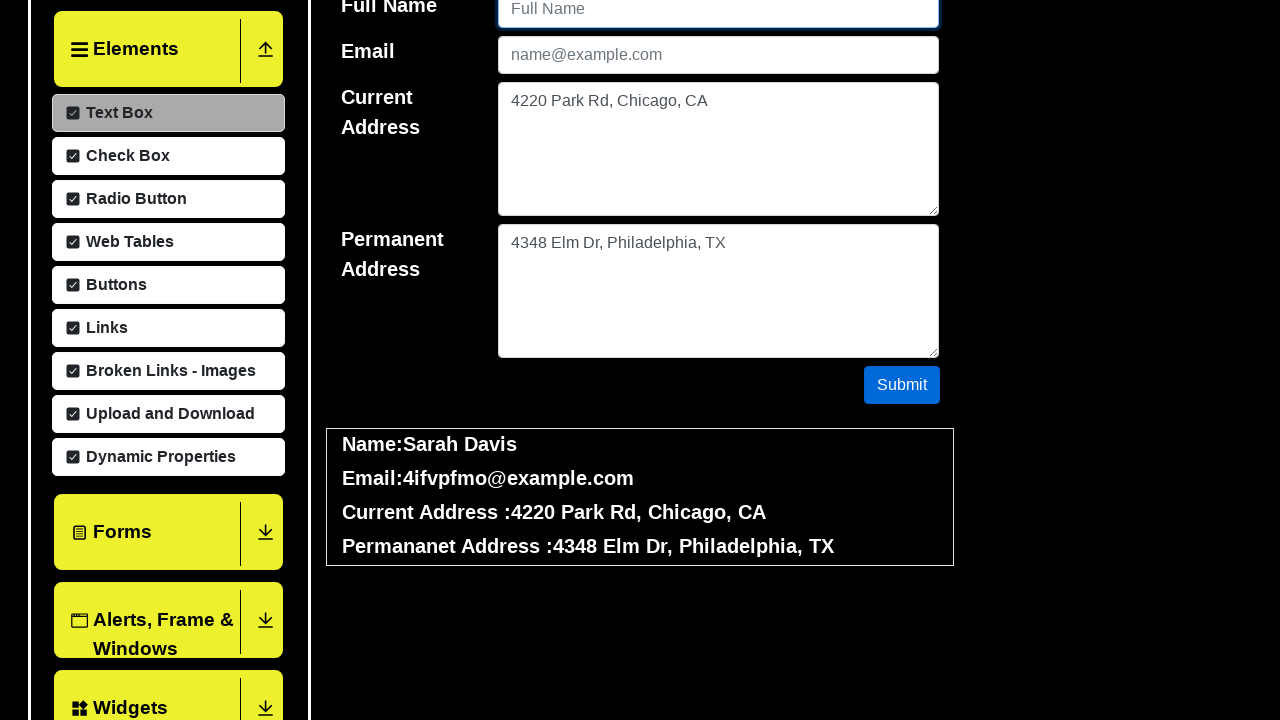

Cleared current address field (iteration 16/50) on #currentAddress
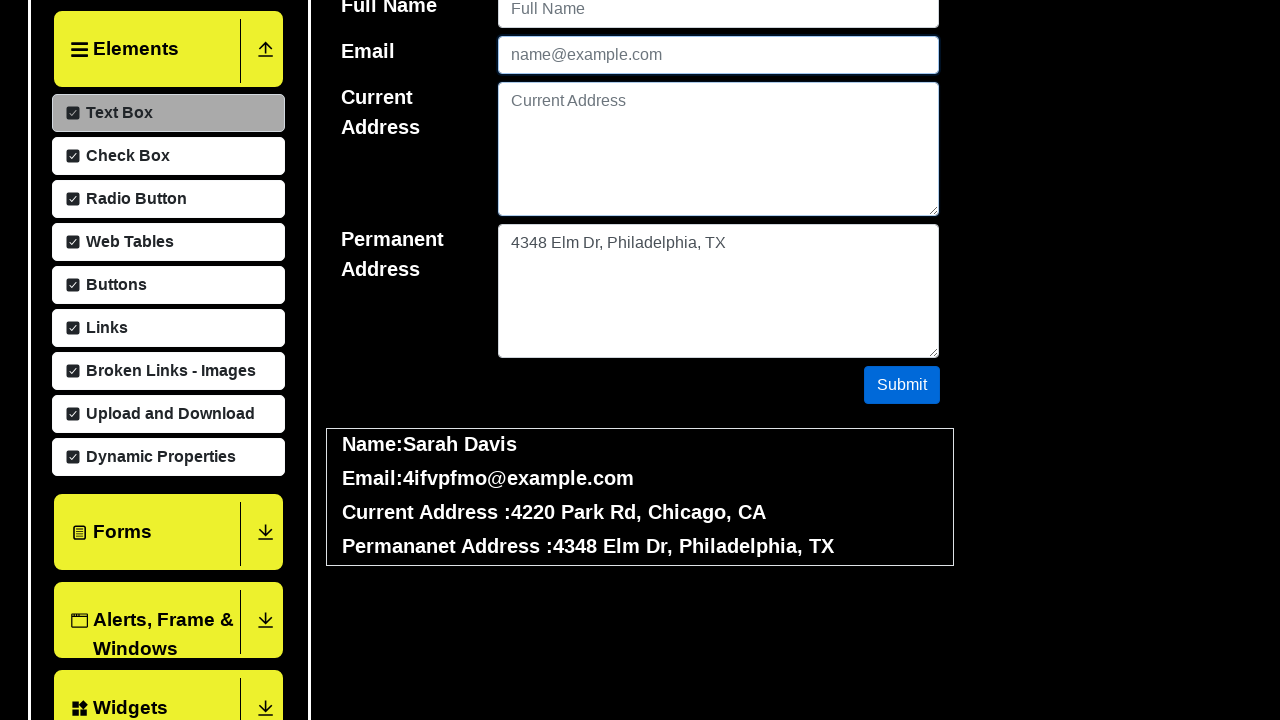

Cleared permanent address field (iteration 16/50) on #permanentAddress
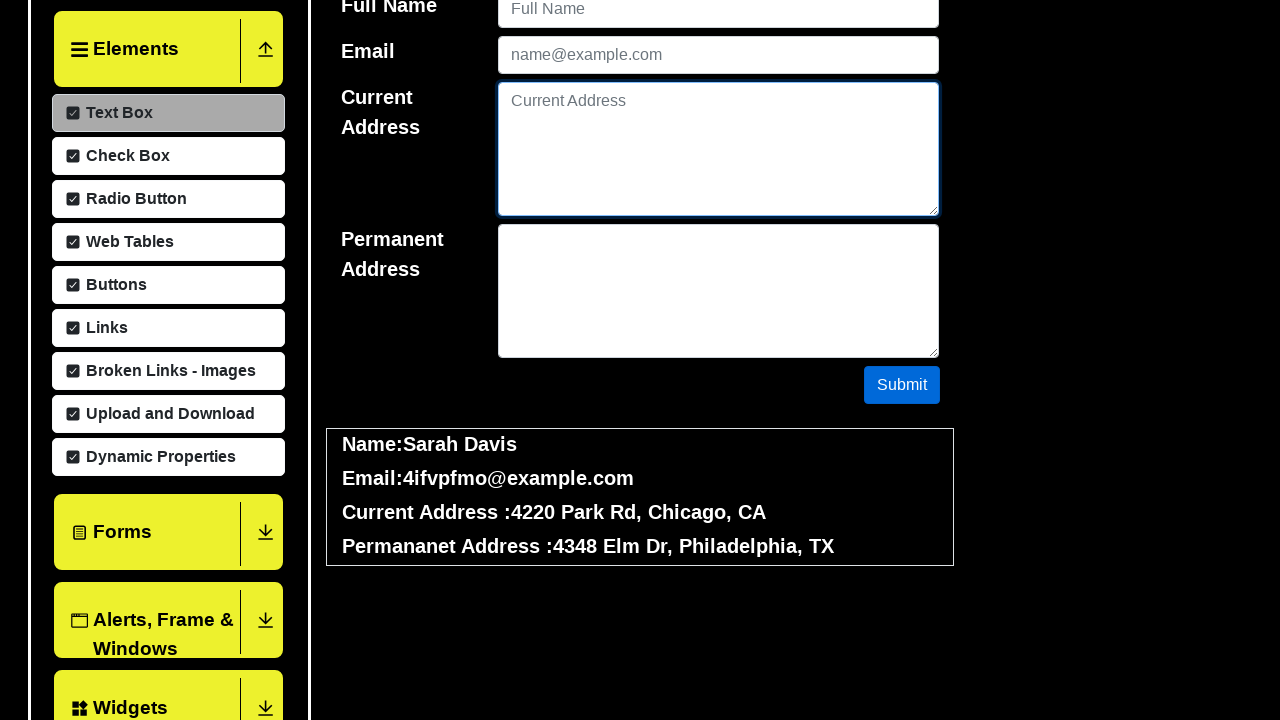

Waited 100ms before next iteration (iteration 16/50)
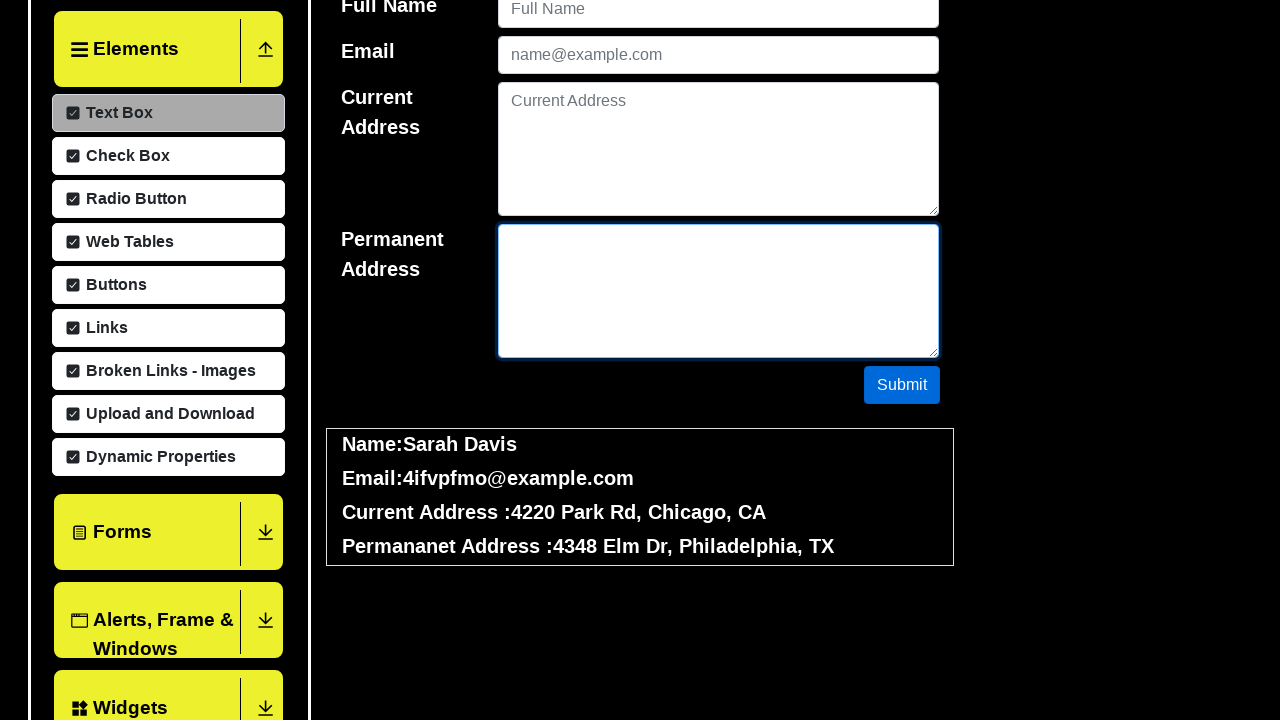

Filled username field with 'David Miller' (iteration 17/50) on #userName
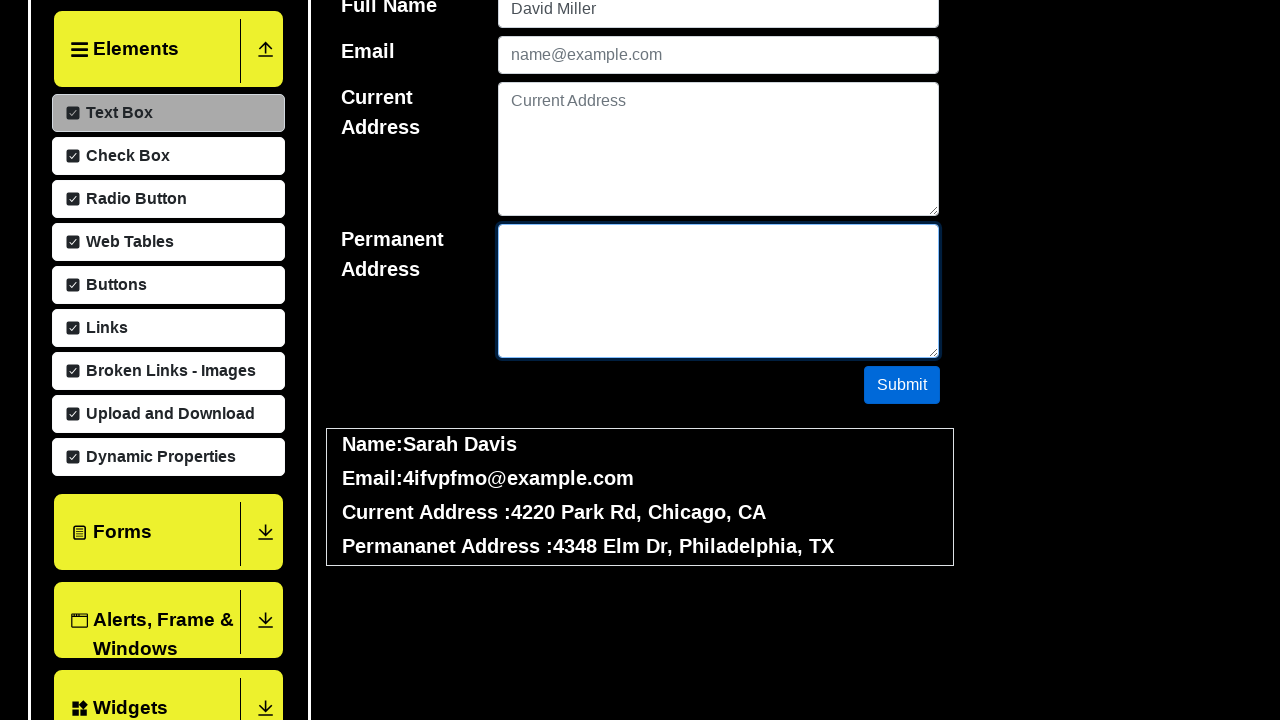

Filled email field with 'tv1ejn1b@gmail.com' (iteration 17/50) on #userEmail
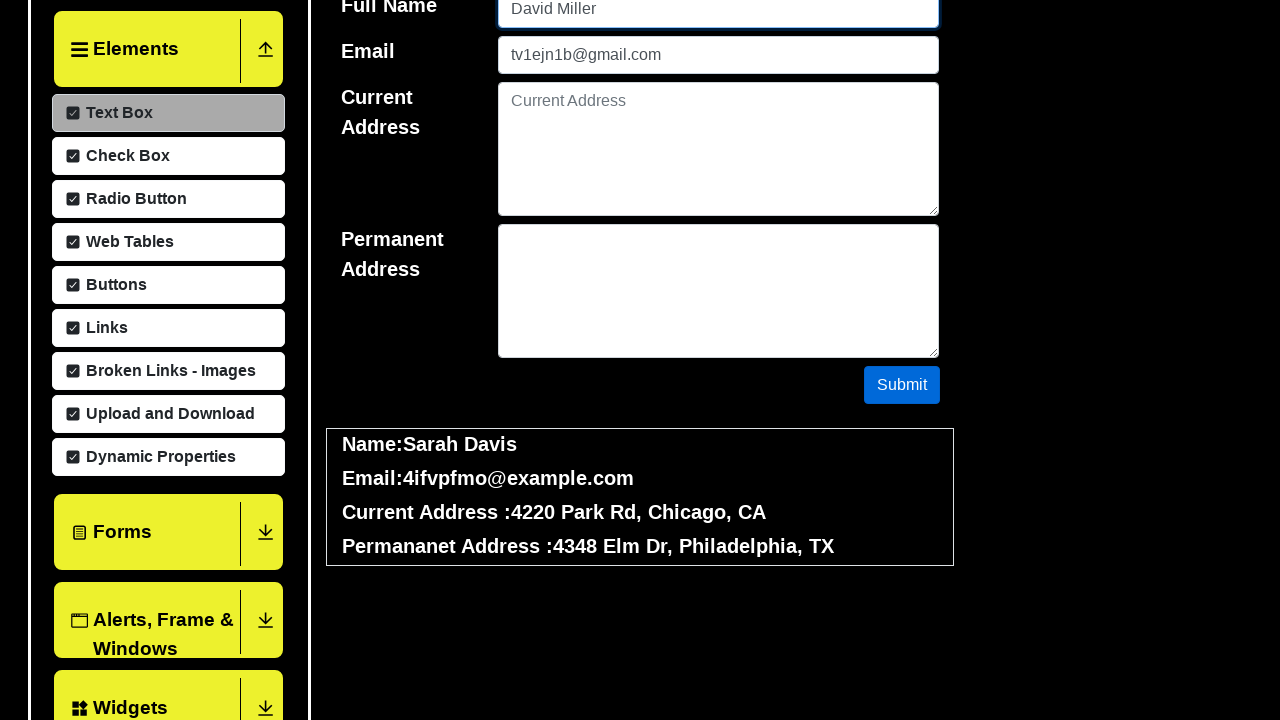

Filled current address field with '4755 Park Rd, Philadelphia, NY' (iteration 17/50) on #currentAddress
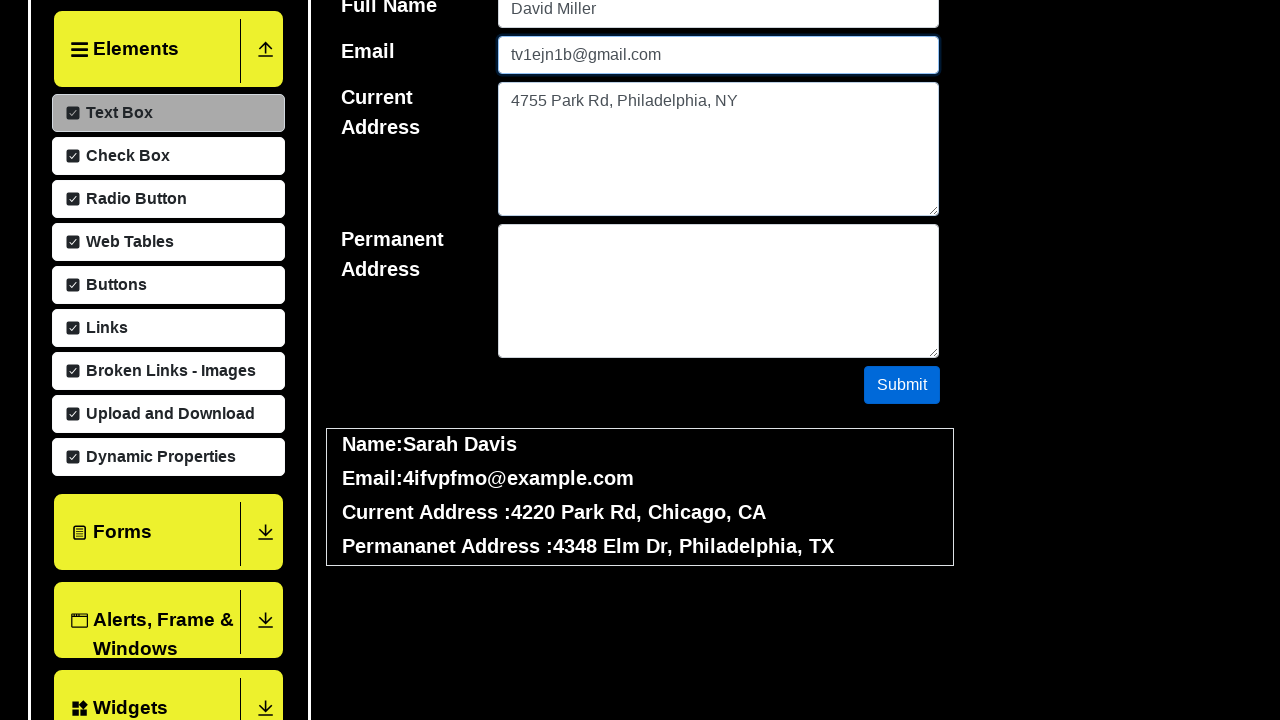

Filled permanent address field with '9306 Park Rd, New York, IL' (iteration 17/50) on #permanentAddress
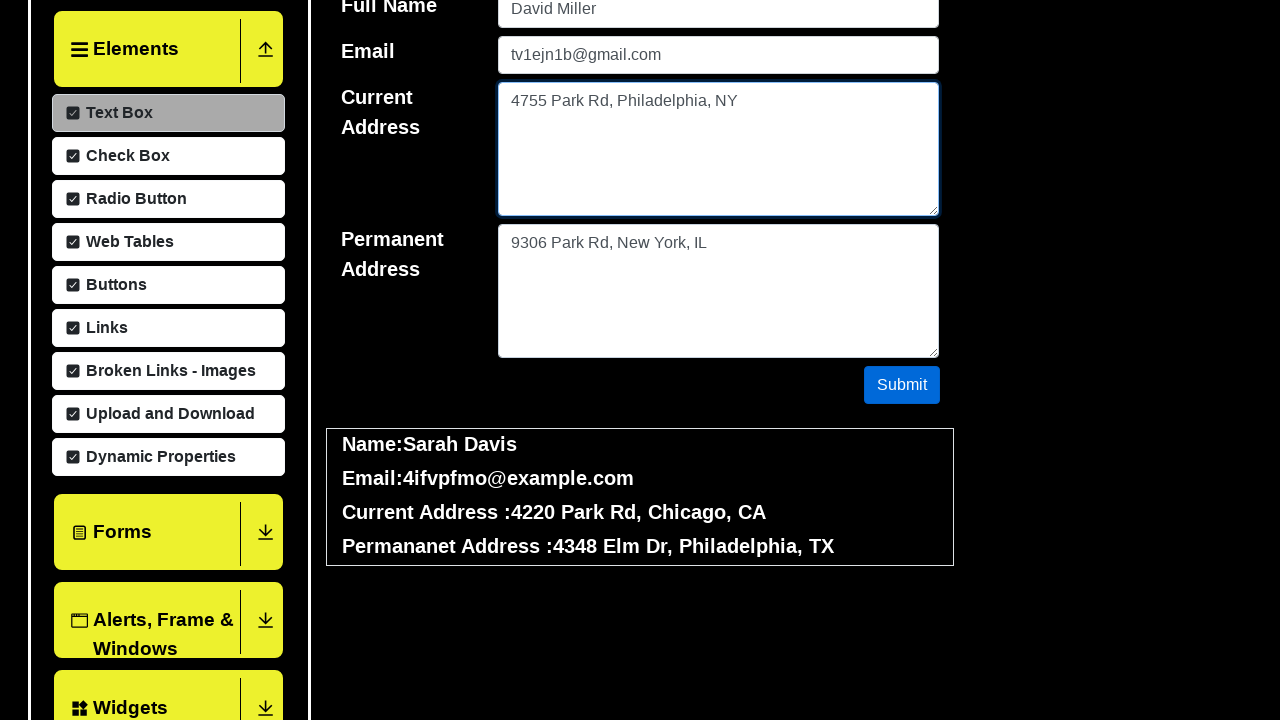

Clicked submit button (iteration 17/50) at (902, 385) on #submit
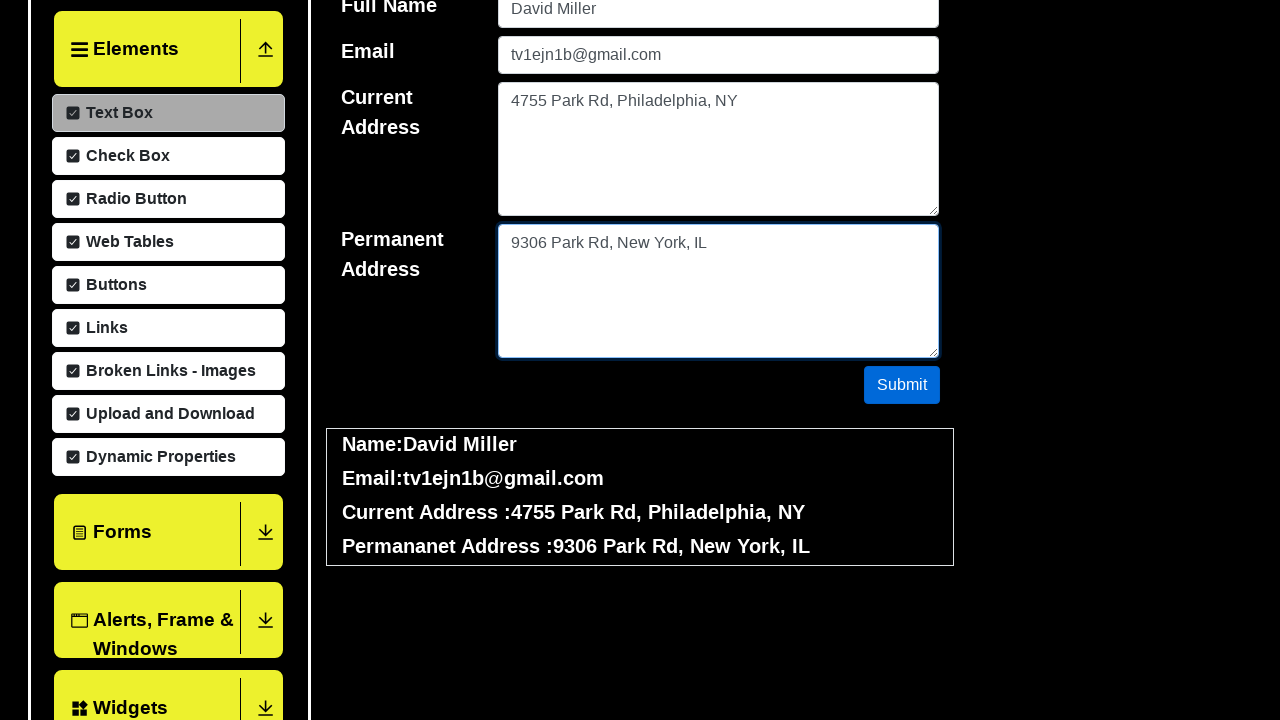

Cleared username field (iteration 17/50) on #userName
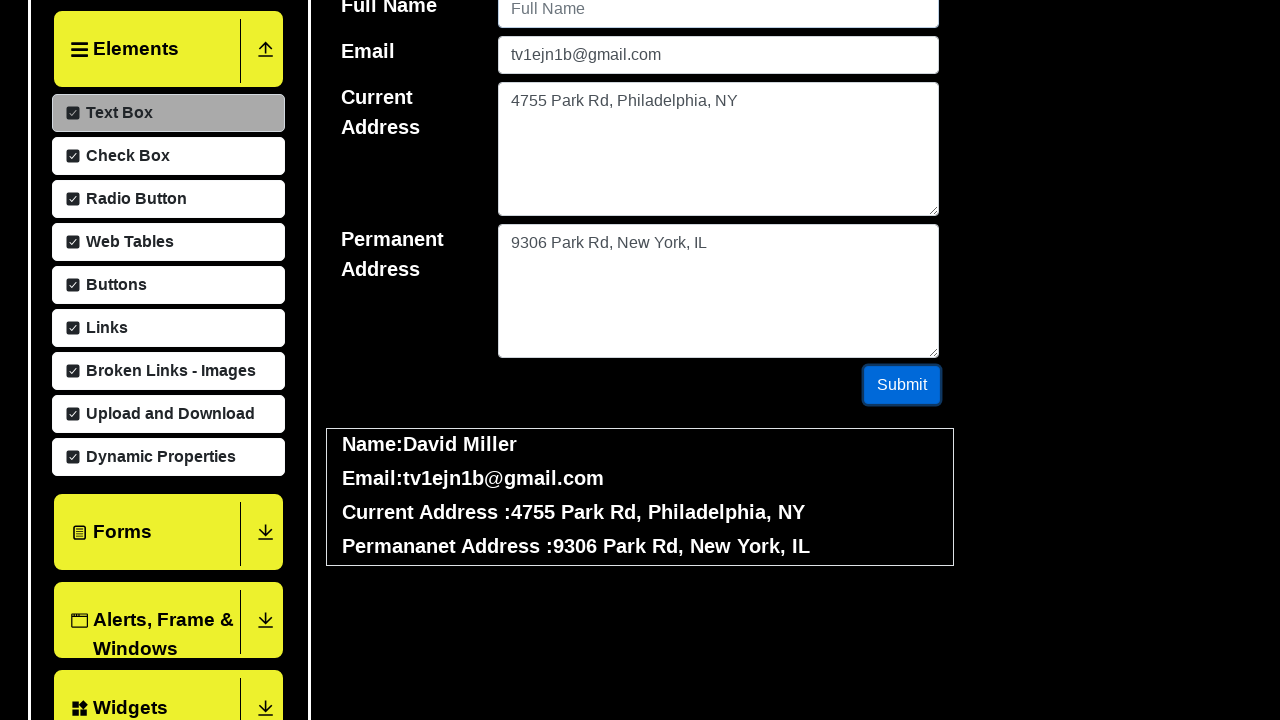

Cleared email field (iteration 17/50) on #userEmail
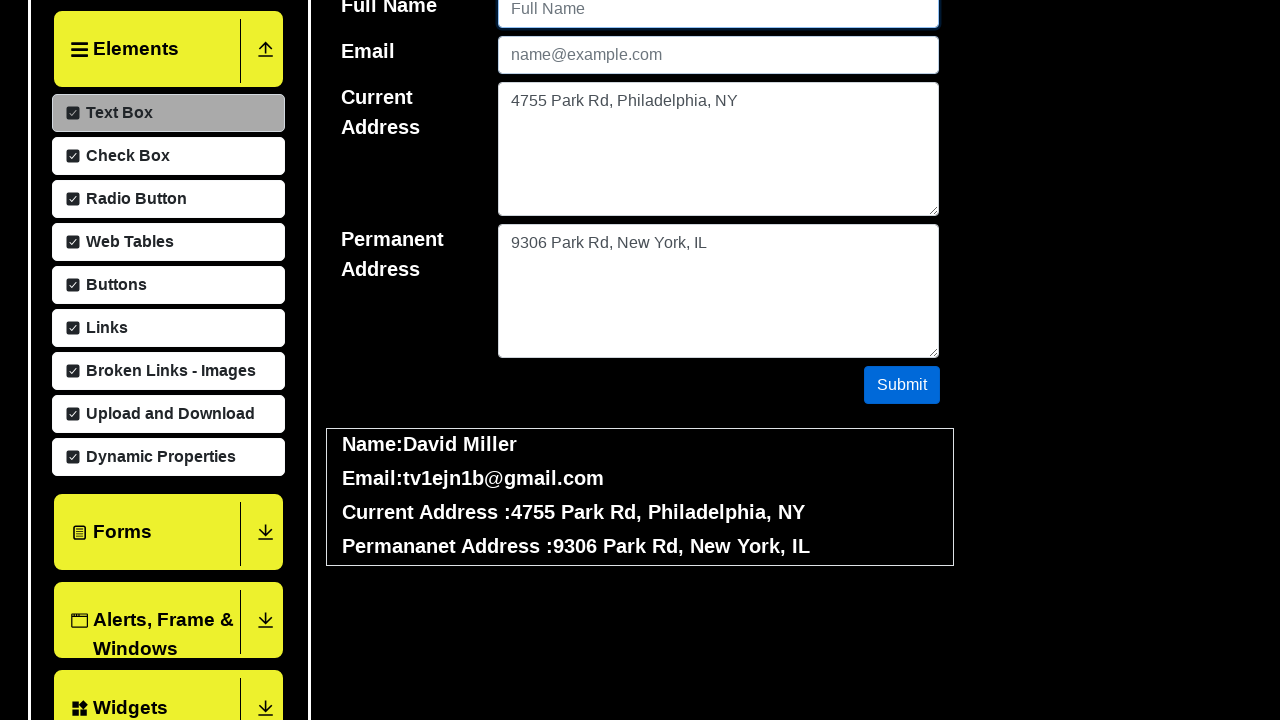

Cleared current address field (iteration 17/50) on #currentAddress
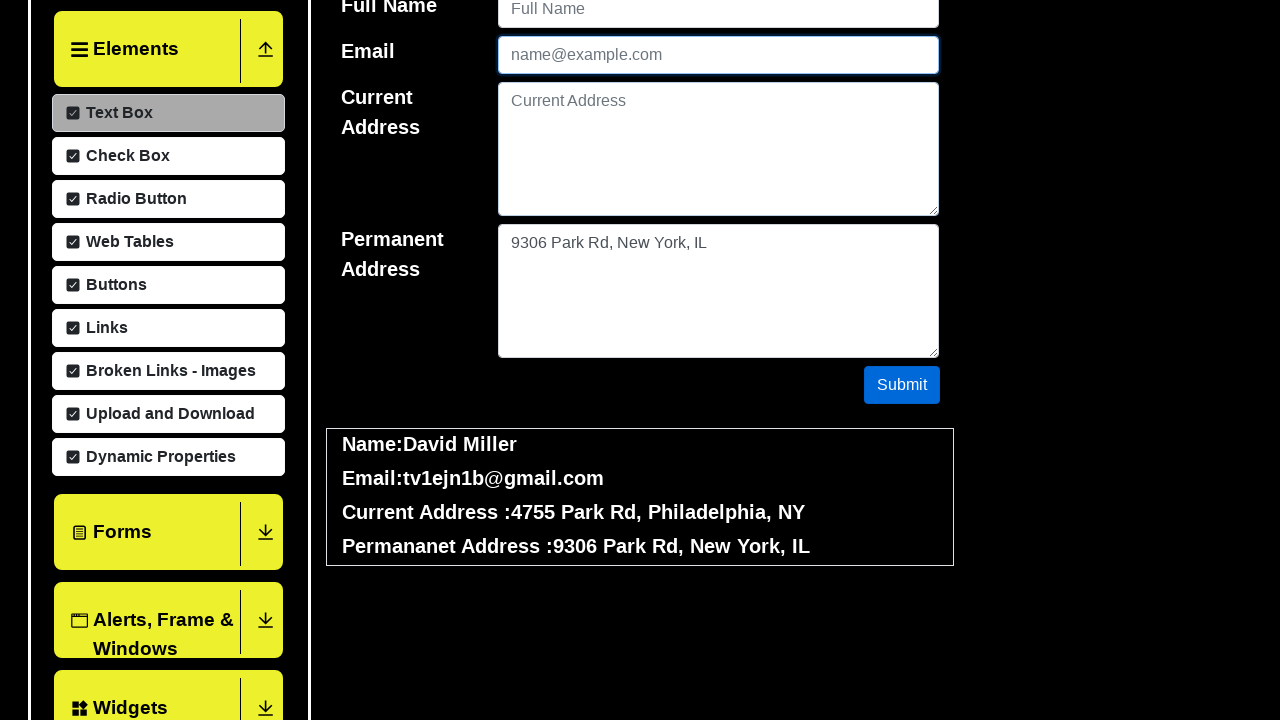

Cleared permanent address field (iteration 17/50) on #permanentAddress
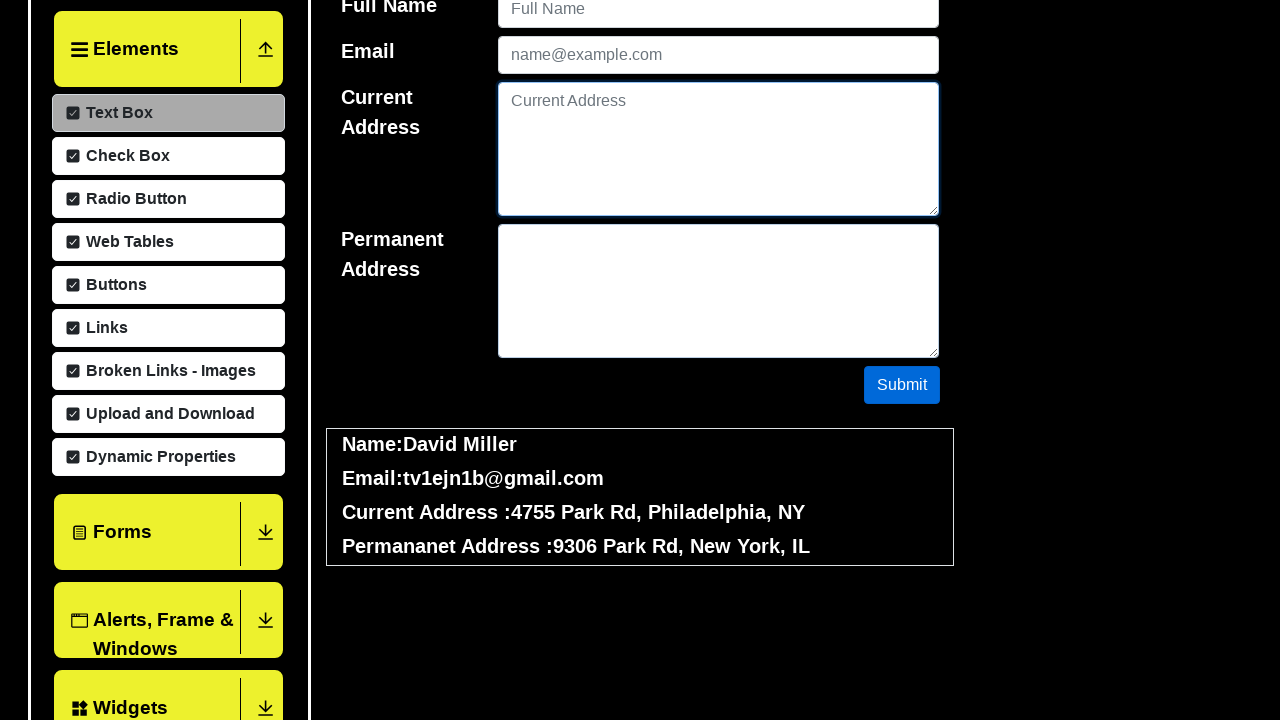

Waited 100ms before next iteration (iteration 17/50)
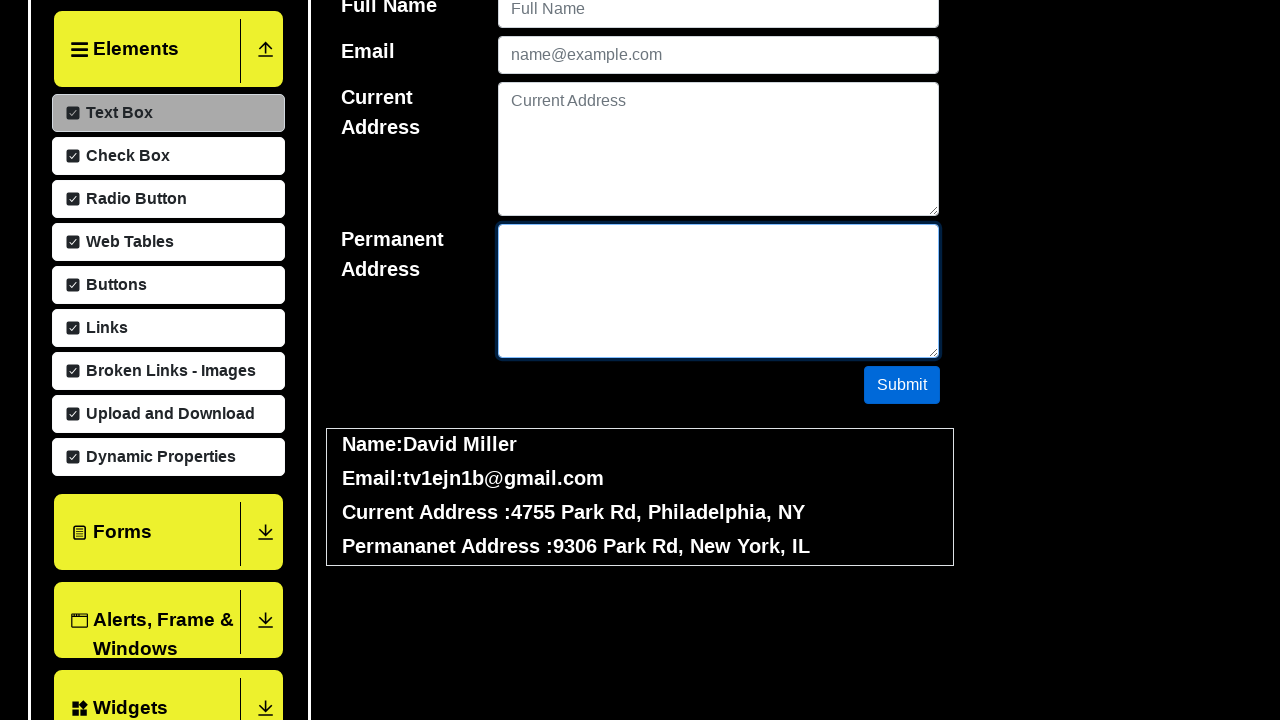

Filled username field with 'Michael Smith' (iteration 18/50) on #userName
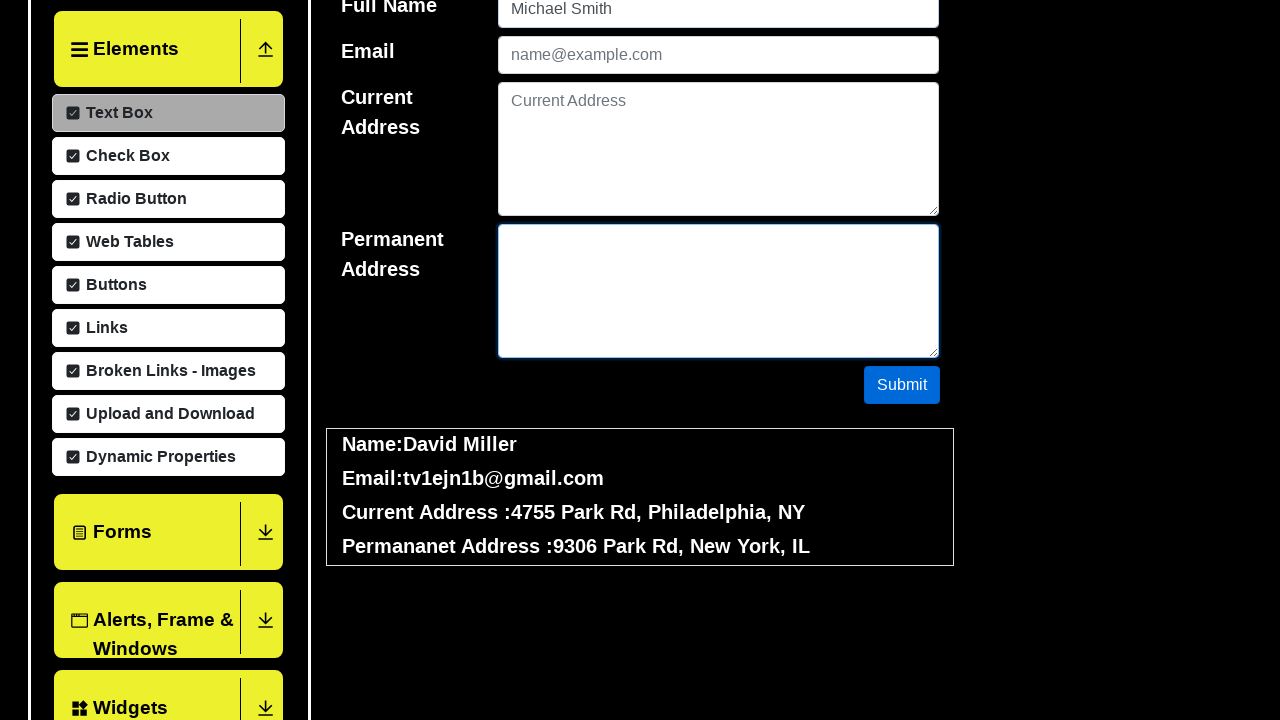

Filled email field with 'j2l7d4jh@example.com' (iteration 18/50) on #userEmail
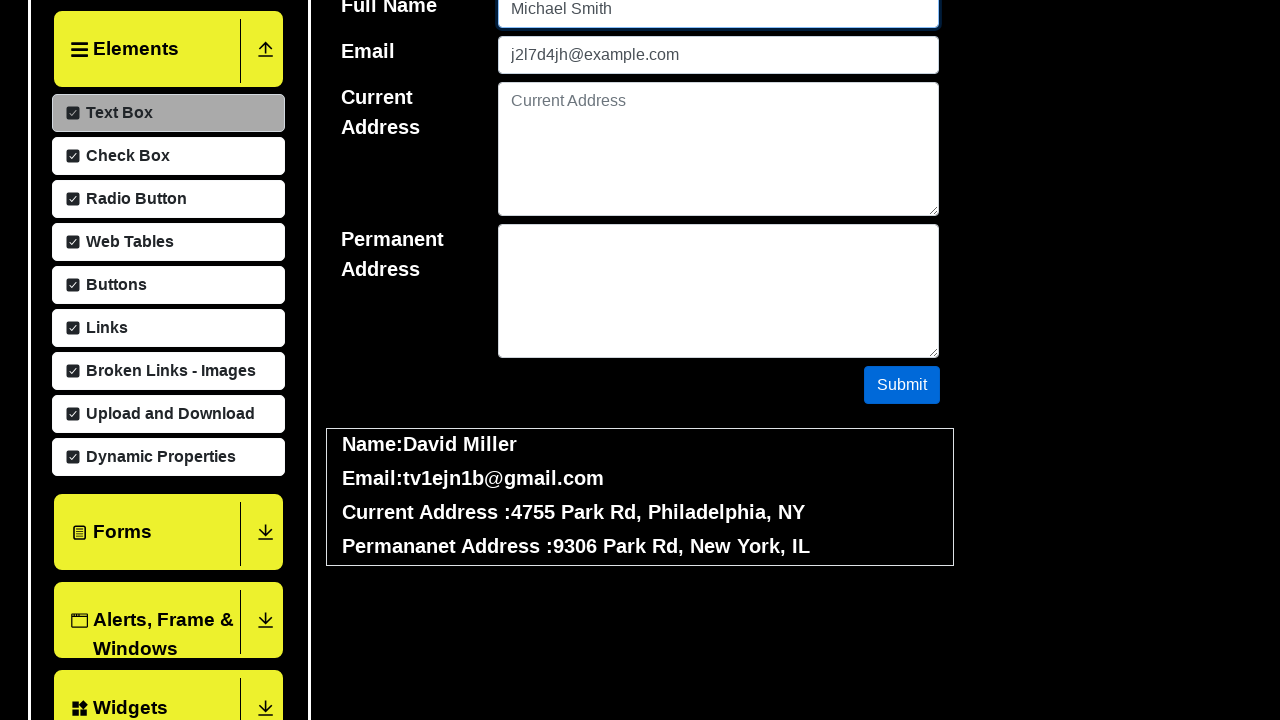

Filled current address field with '5082 Second Ave, Los Angeles, CA' (iteration 18/50) on #currentAddress
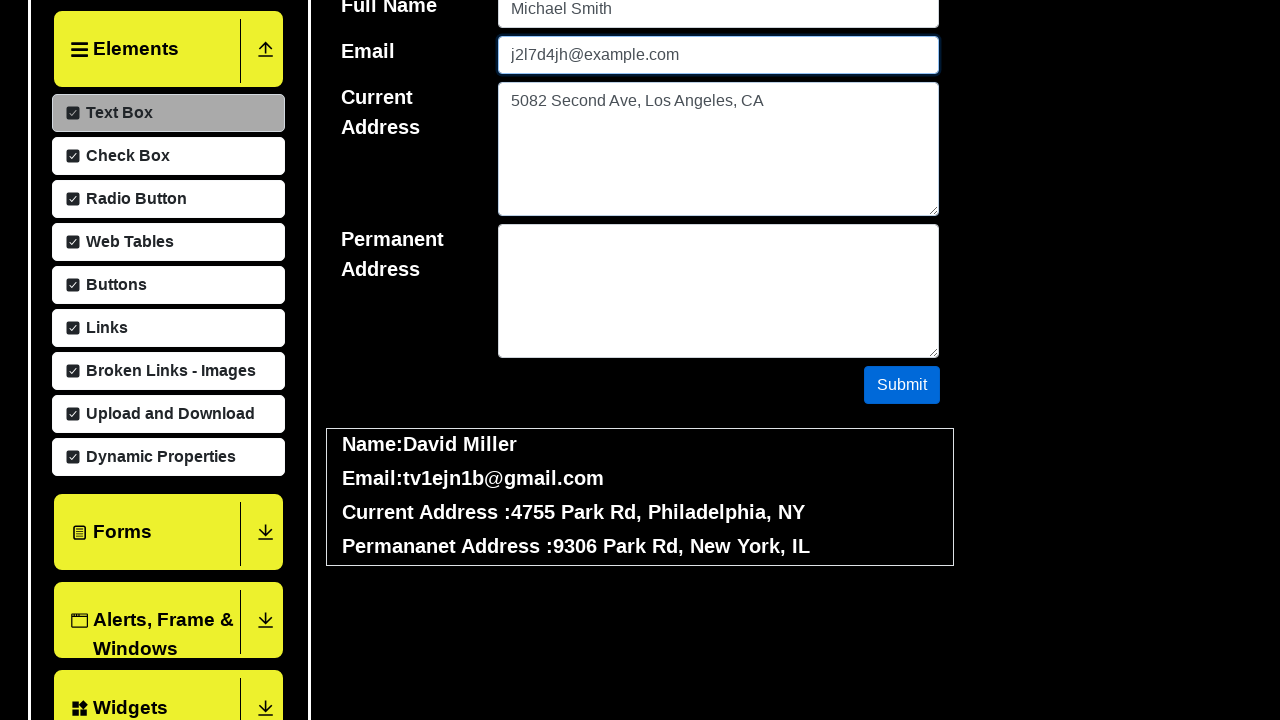

Filled permanent address field with '1946 First St, Chicago, PA' (iteration 18/50) on #permanentAddress
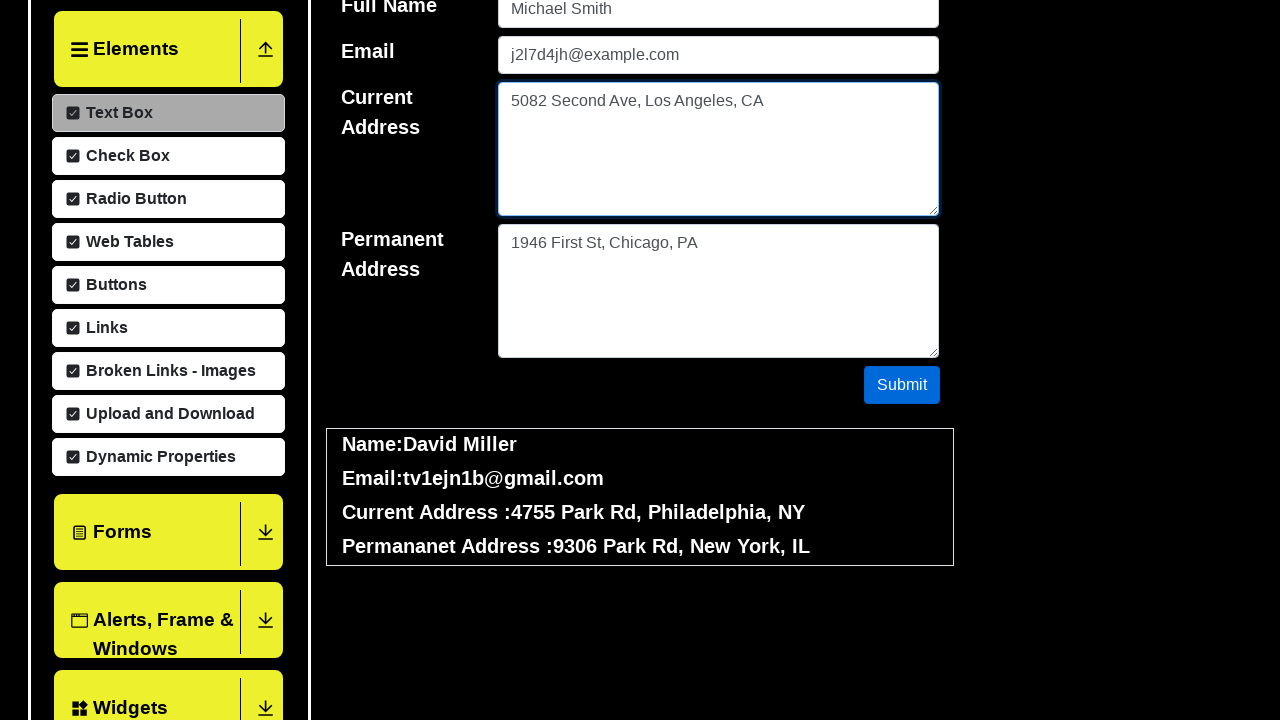

Clicked submit button (iteration 18/50) at (902, 385) on #submit
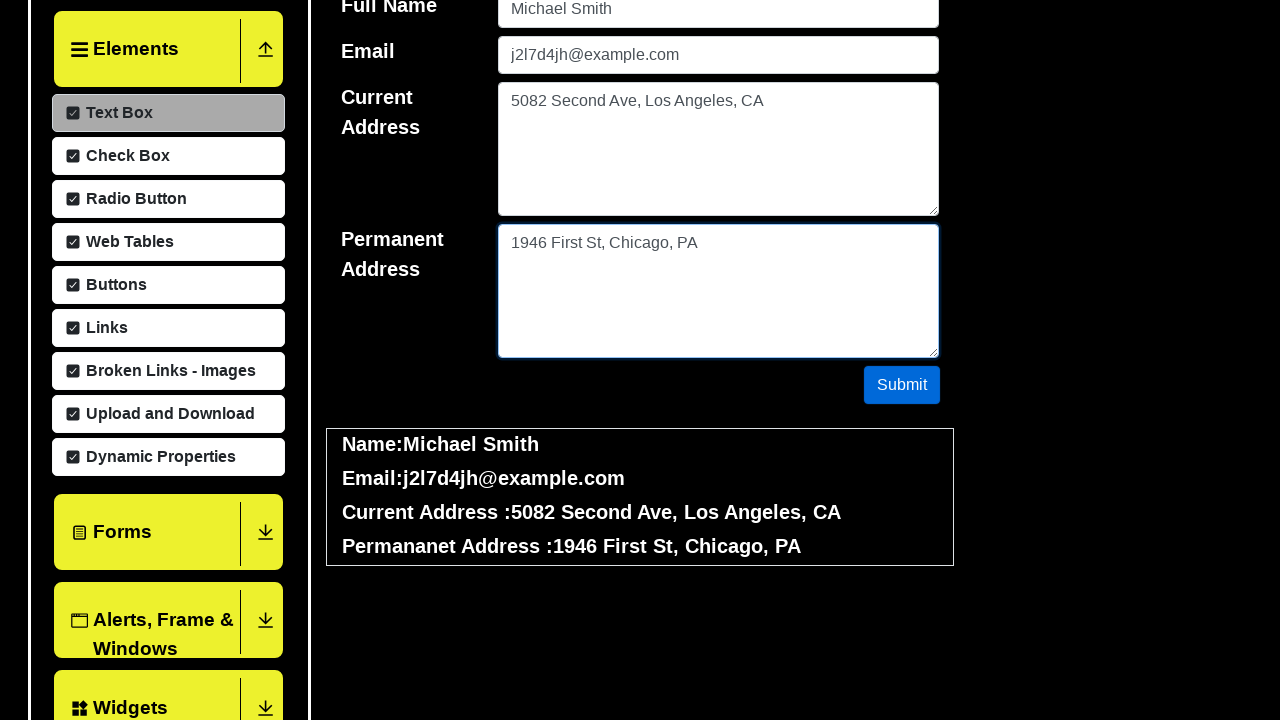

Cleared username field (iteration 18/50) on #userName
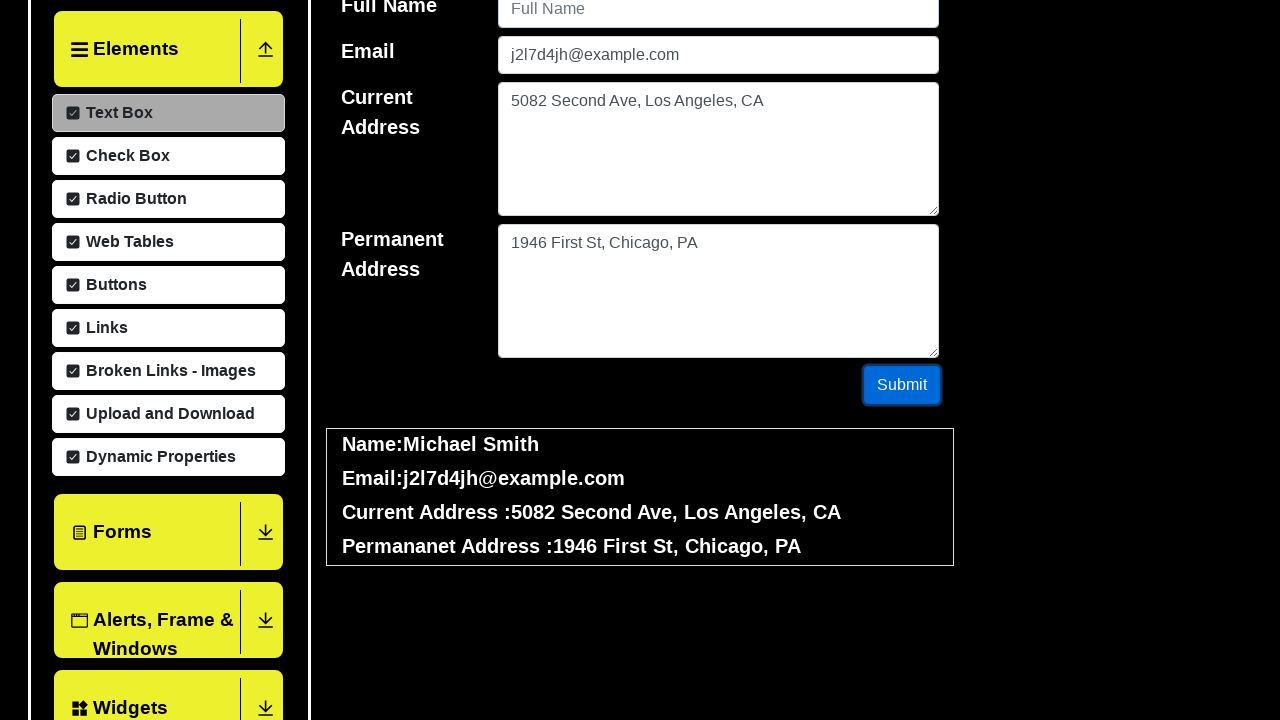

Cleared email field (iteration 18/50) on #userEmail
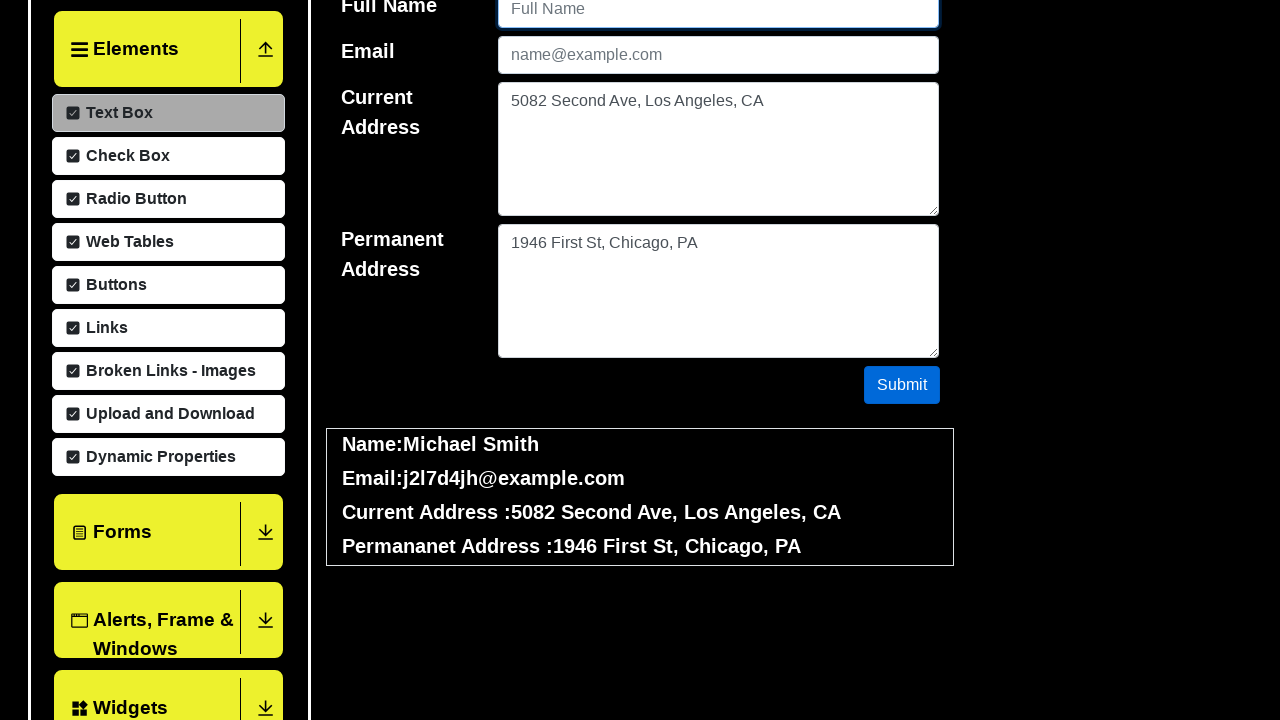

Cleared current address field (iteration 18/50) on #currentAddress
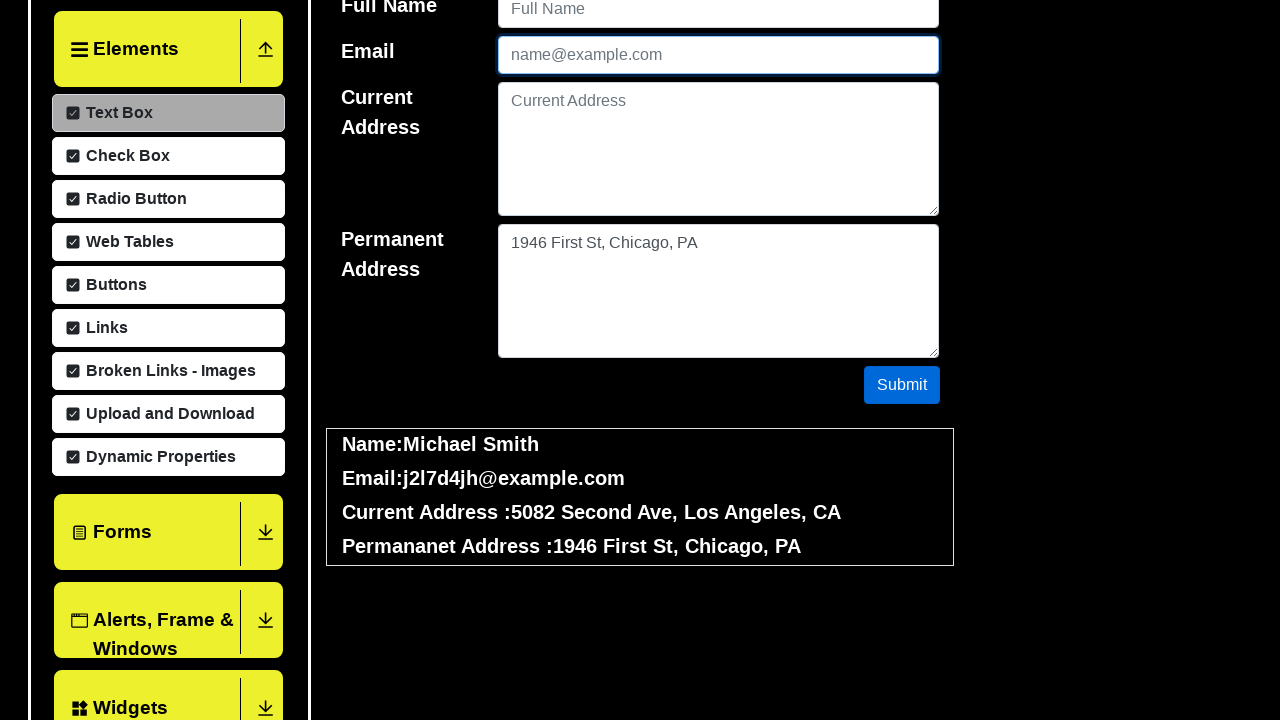

Cleared permanent address field (iteration 18/50) on #permanentAddress
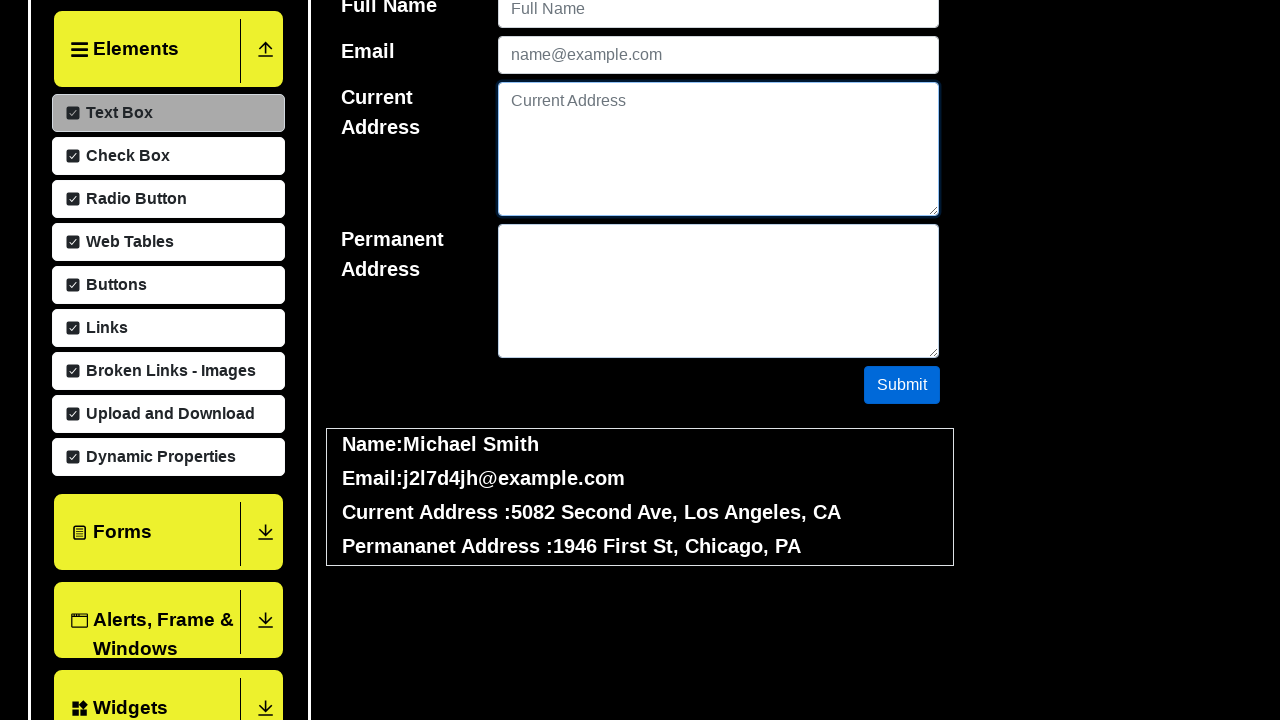

Waited 100ms before next iteration (iteration 18/50)
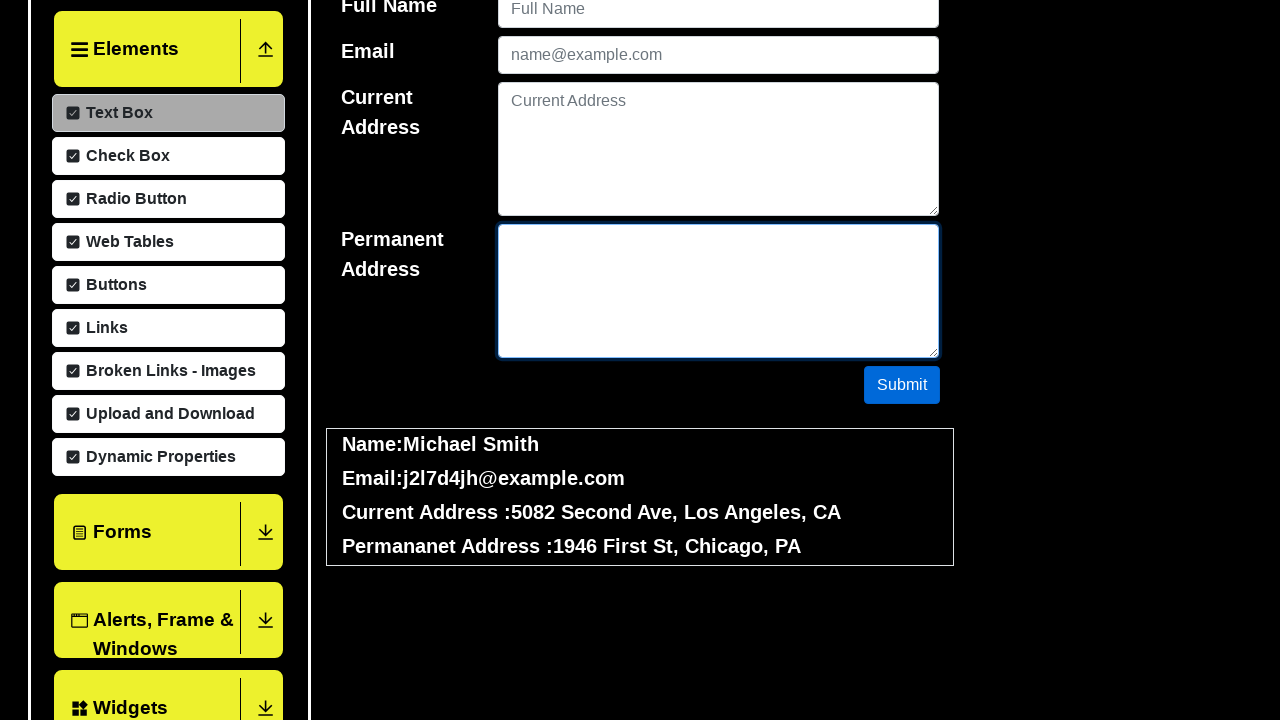

Filled username field with 'Michael Davis' (iteration 19/50) on #userName
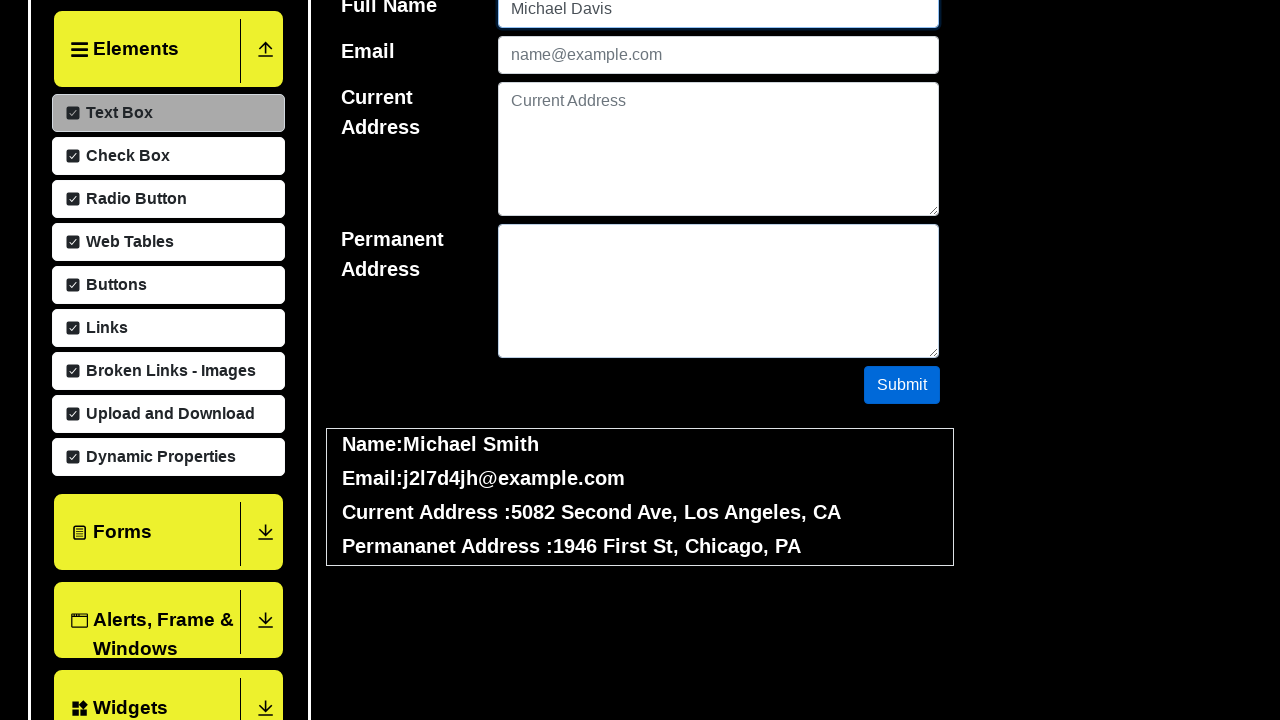

Filled email field with '23x1k35g@yahoo.com' (iteration 19/50) on #userEmail
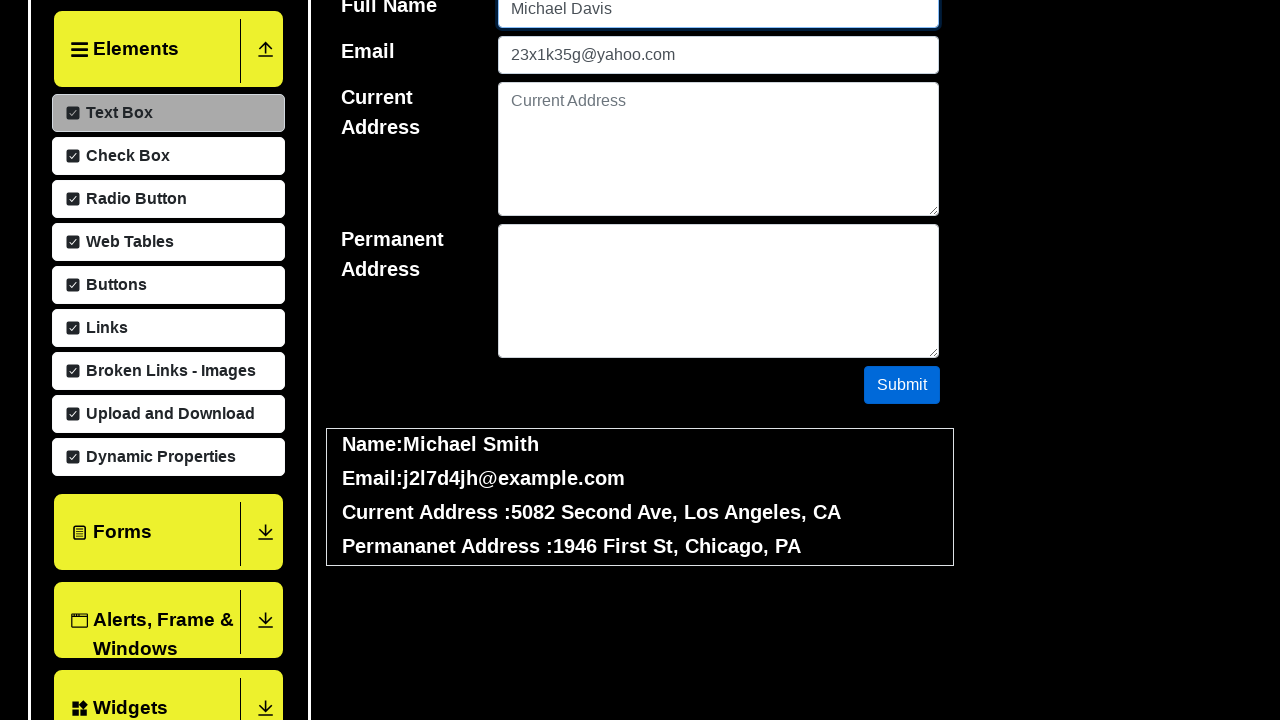

Filled current address field with '5763 Park Rd, Los Angeles, CA' (iteration 19/50) on #currentAddress
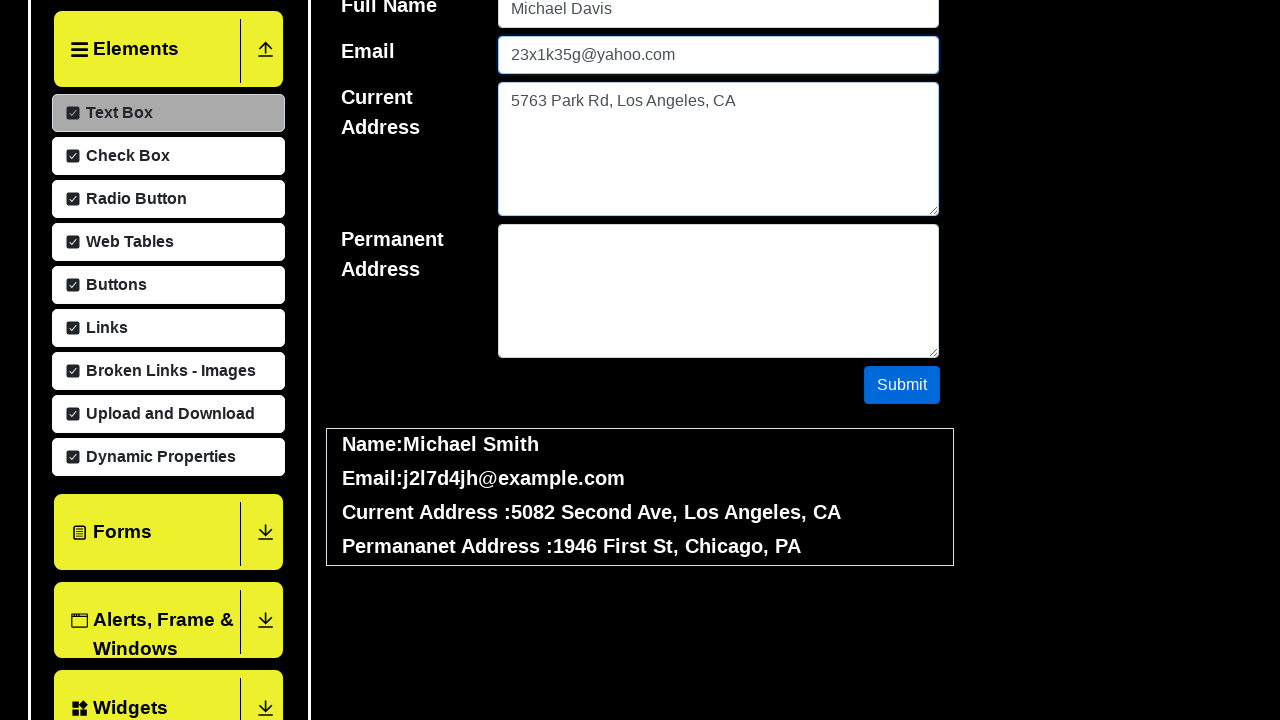

Filled permanent address field with '4440 Oak Ave, Los Angeles, CA' (iteration 19/50) on #permanentAddress
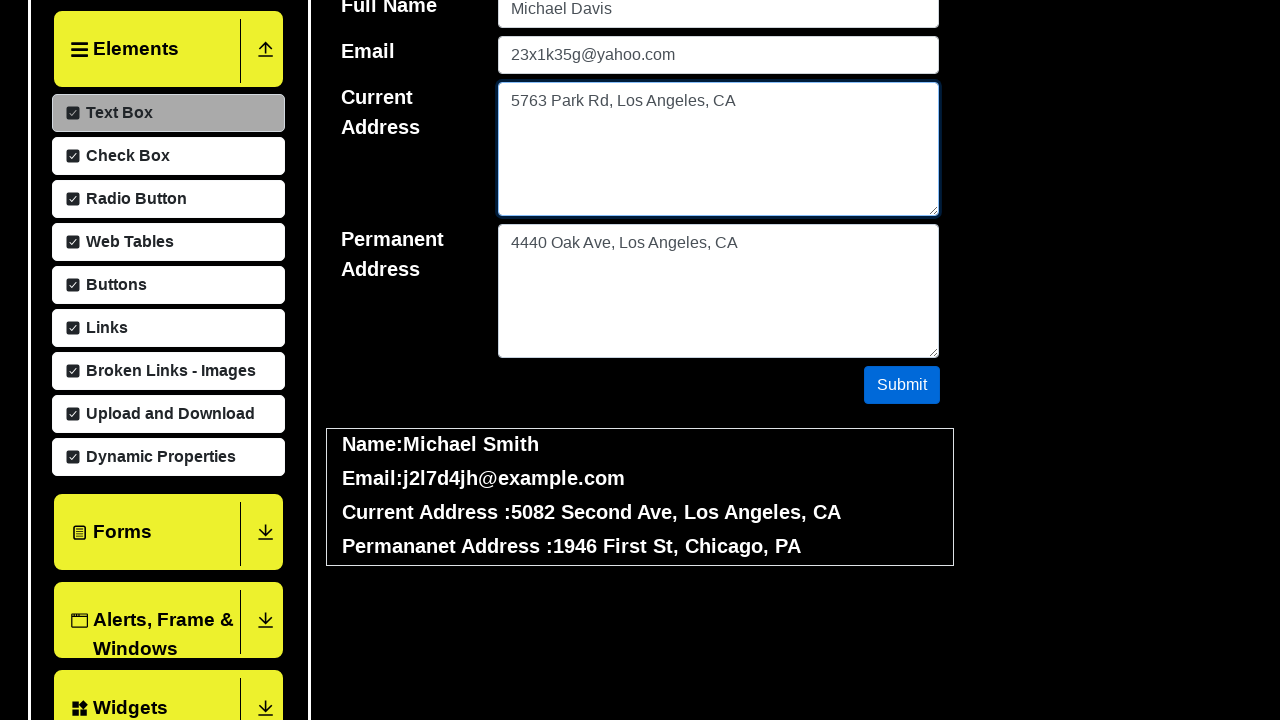

Clicked submit button (iteration 19/50) at (902, 385) on #submit
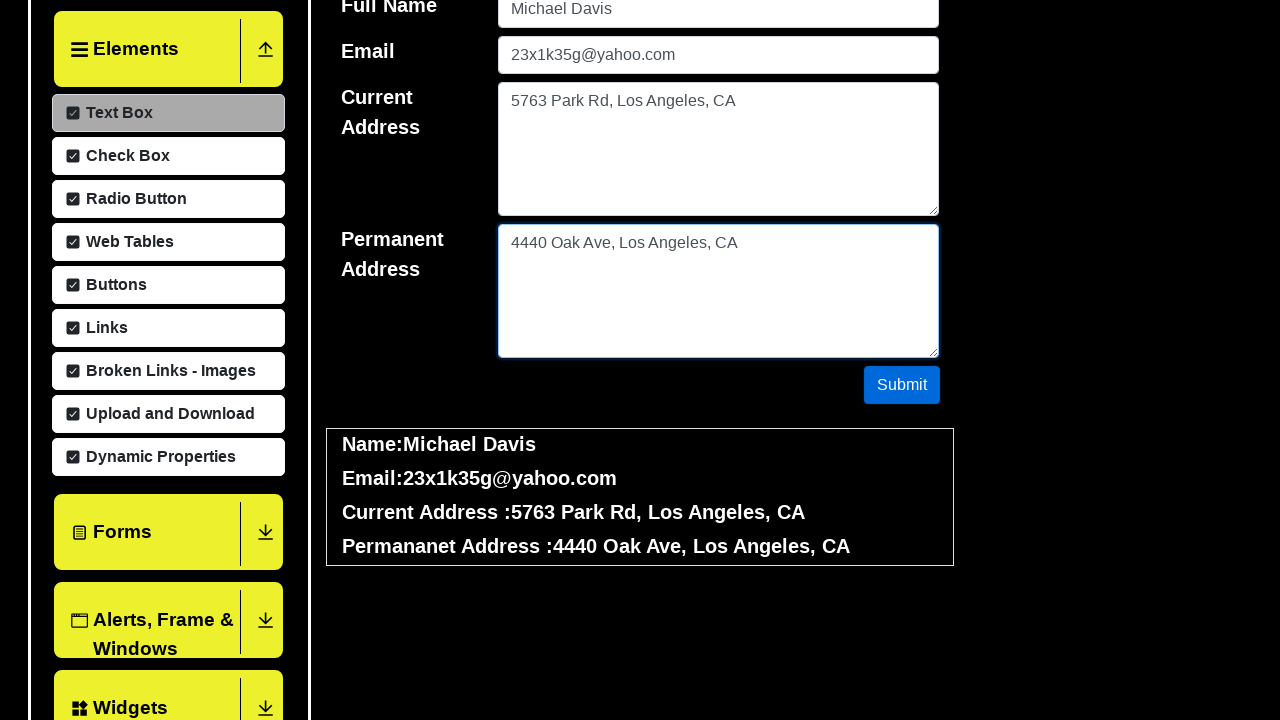

Cleared username field (iteration 19/50) on #userName
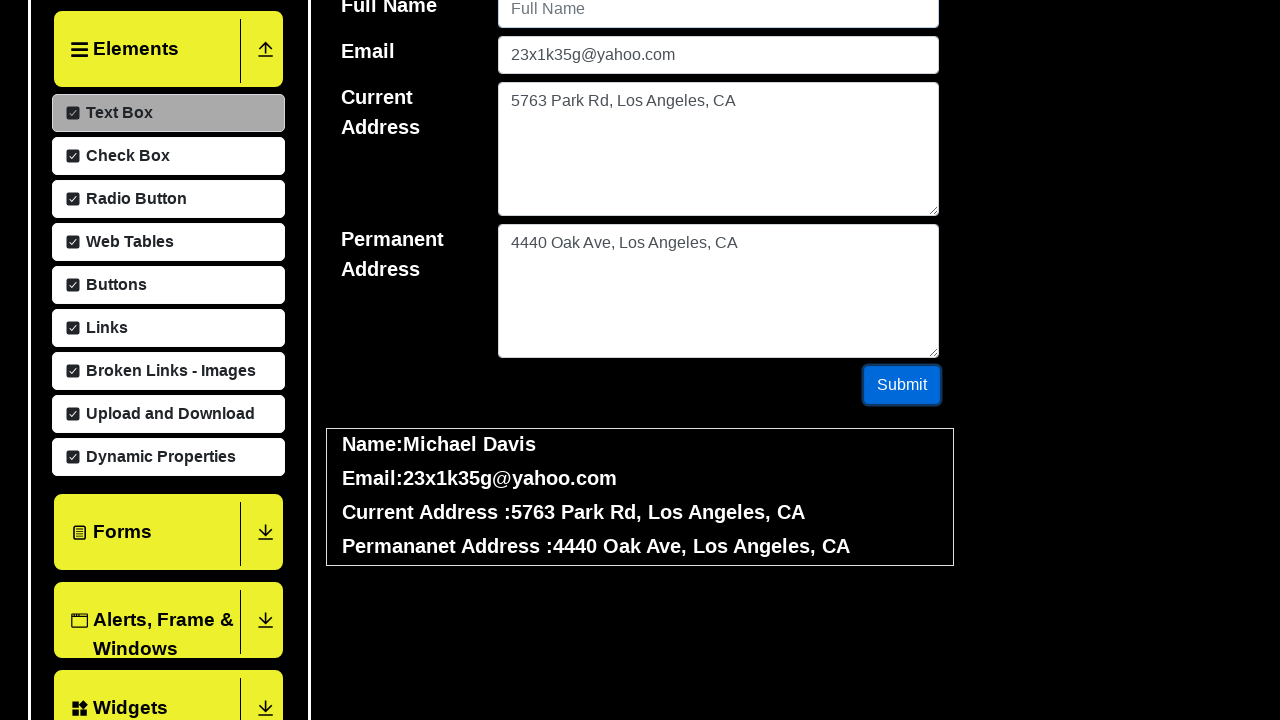

Cleared email field (iteration 19/50) on #userEmail
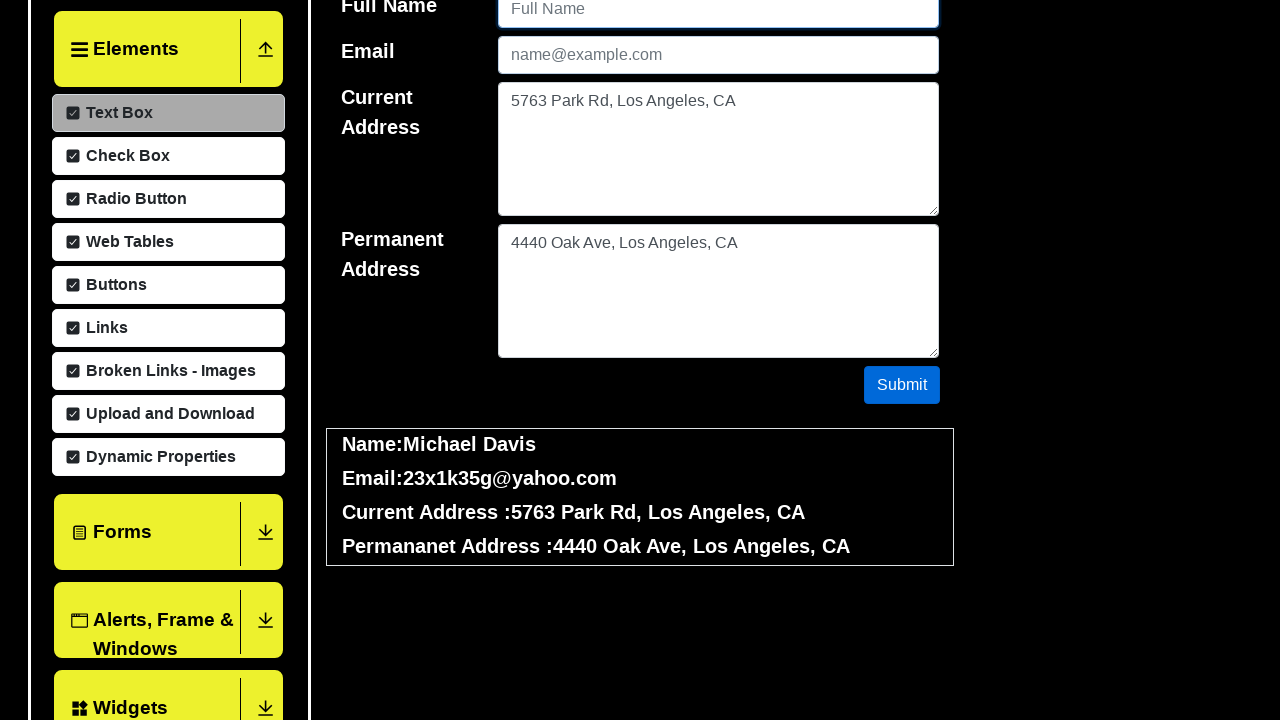

Cleared current address field (iteration 19/50) on #currentAddress
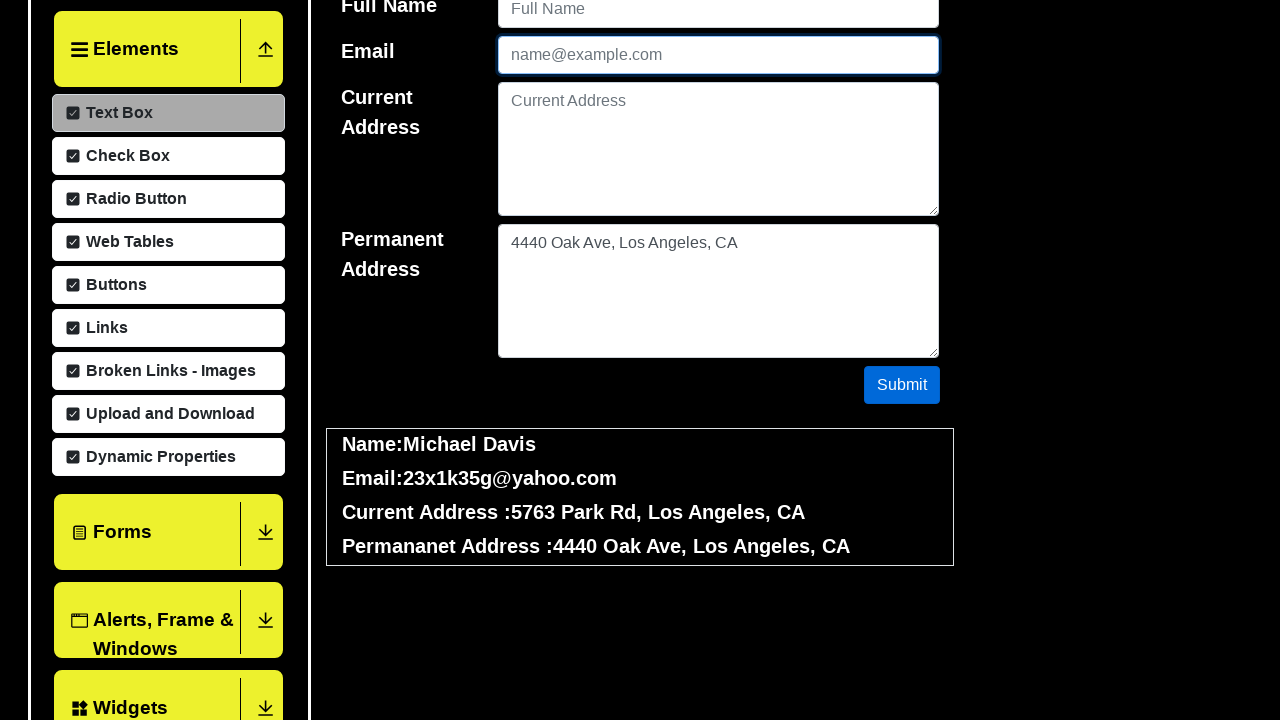

Cleared permanent address field (iteration 19/50) on #permanentAddress
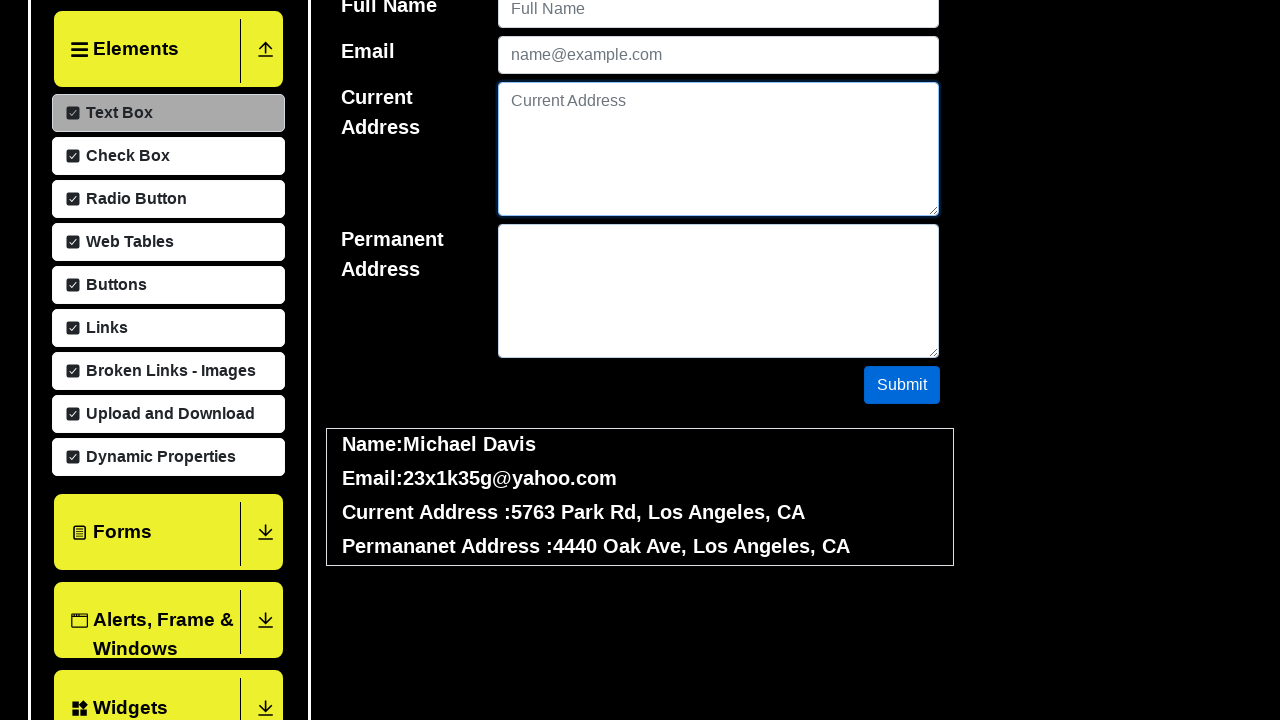

Waited 100ms before next iteration (iteration 19/50)
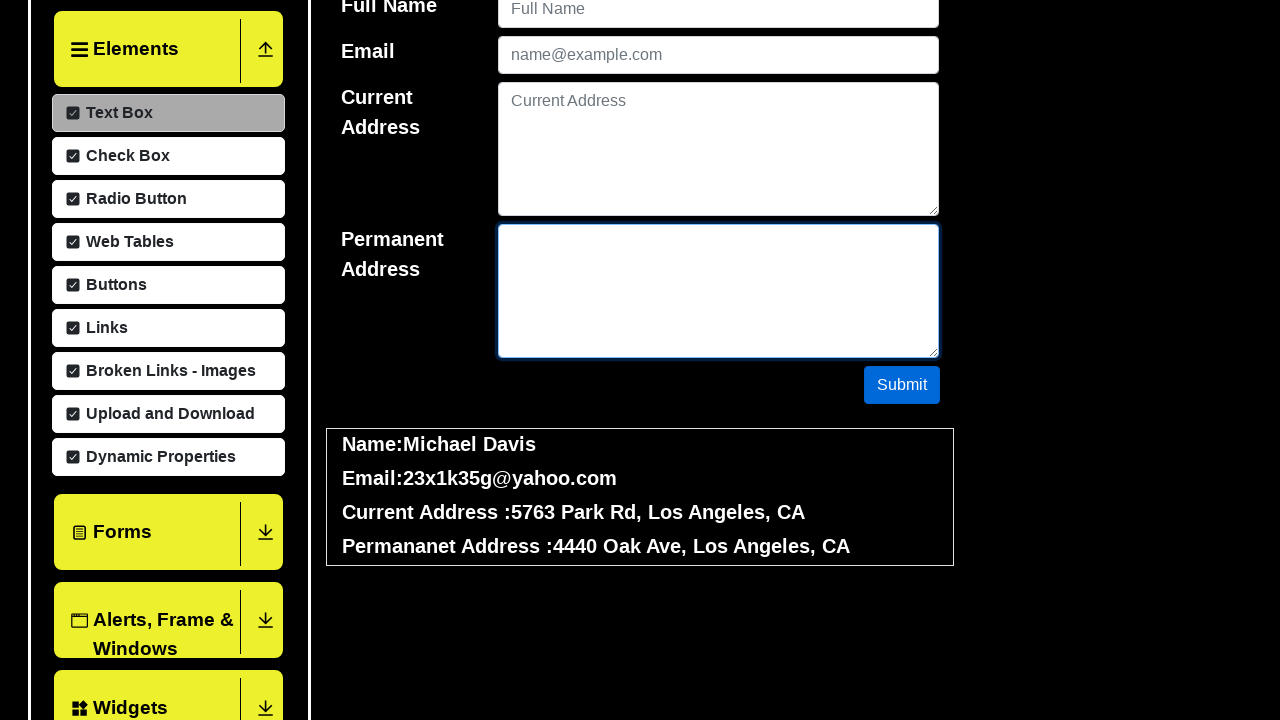

Filled username field with 'Lisa Brown' (iteration 20/50) on #userName
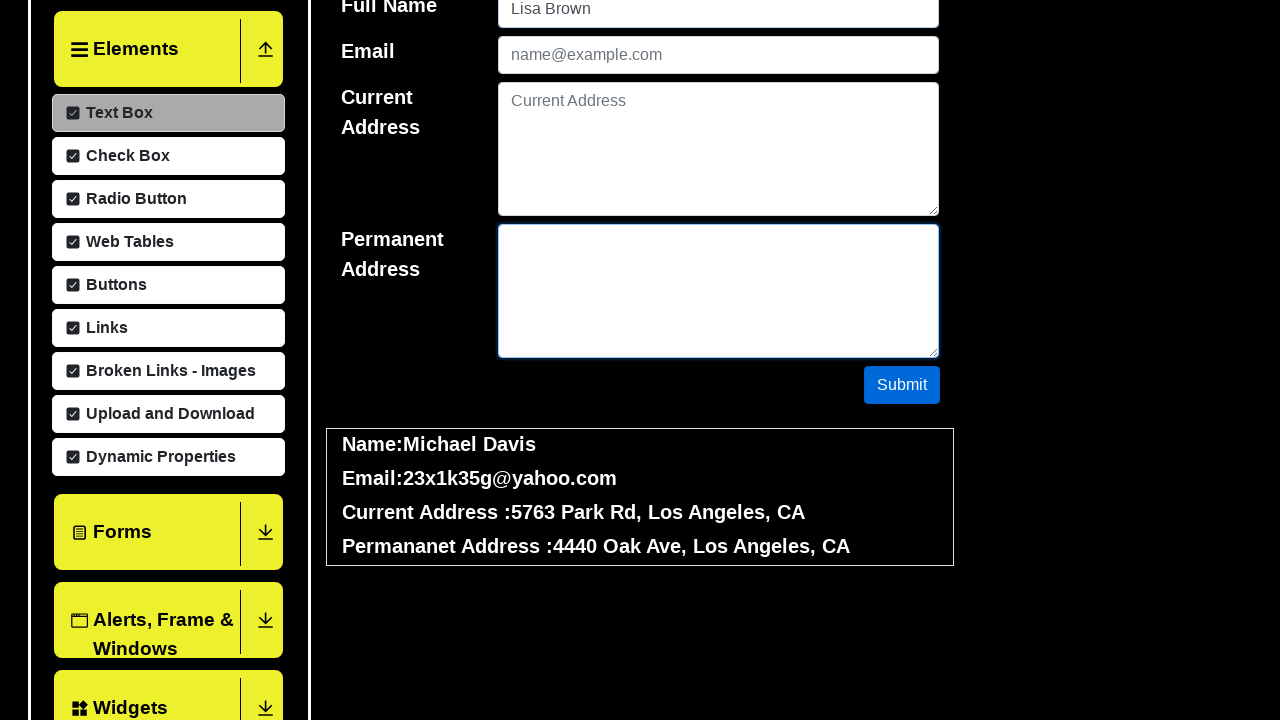

Filled email field with '41a2a3ez@outlook.com' (iteration 20/50) on #userEmail
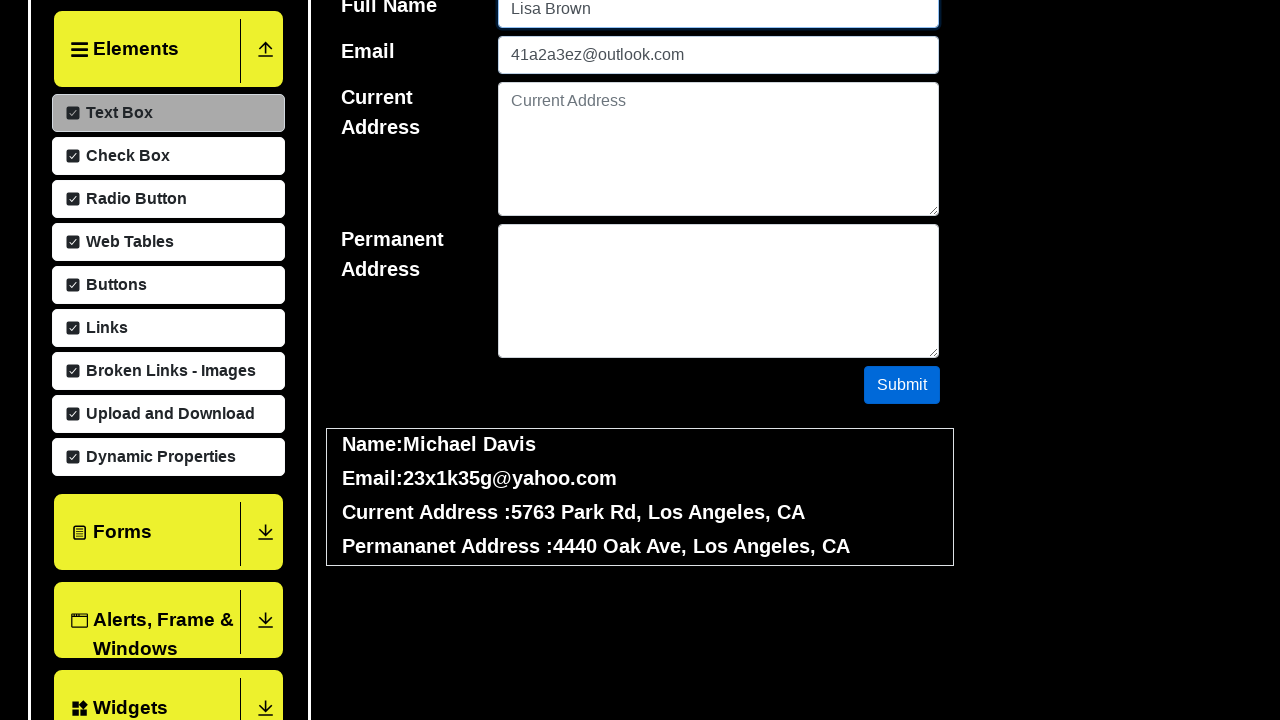

Filled current address field with '3464 Park Rd, Philadelphia, AZ' (iteration 20/50) on #currentAddress
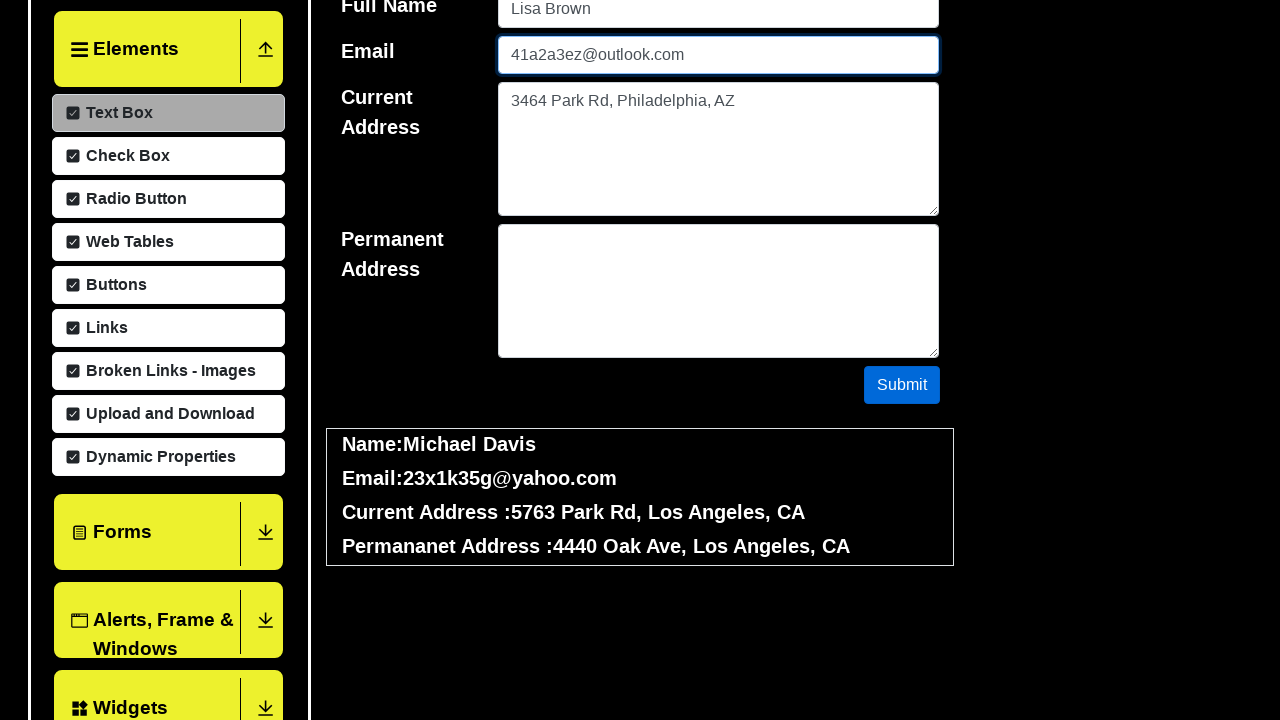

Filled permanent address field with '687 Main St, Phoenix, CA' (iteration 20/50) on #permanentAddress
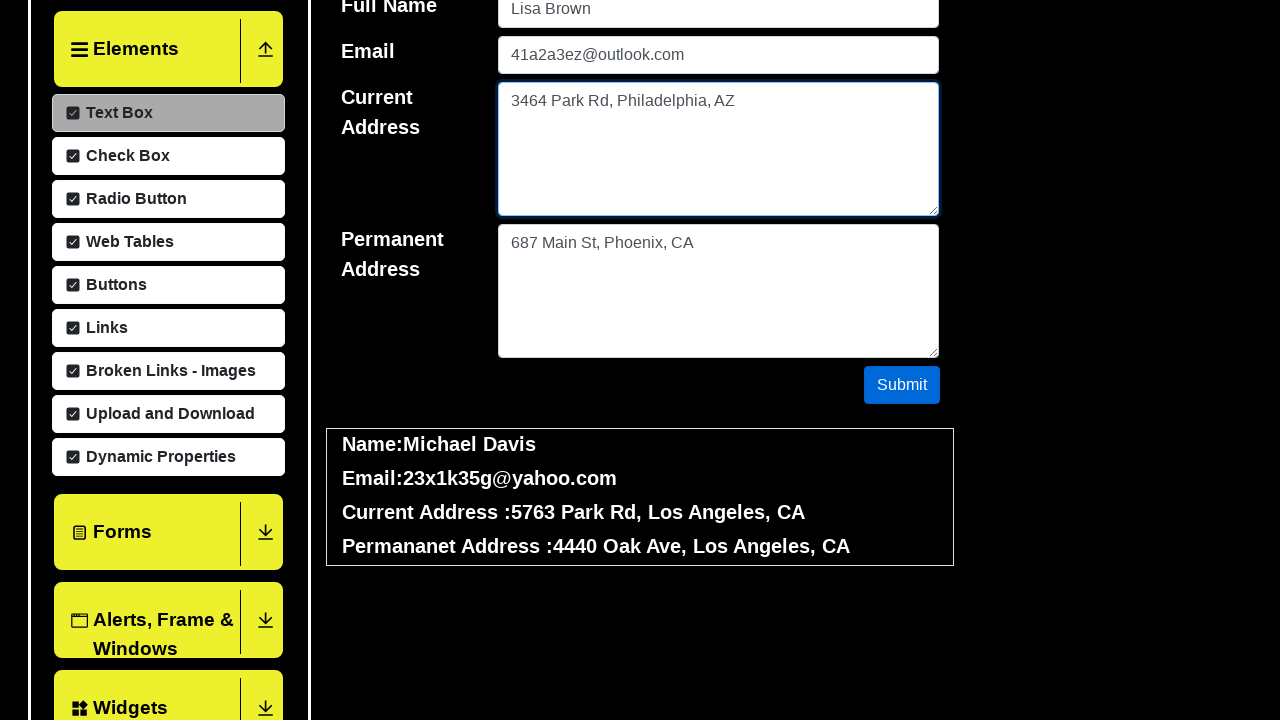

Clicked submit button (iteration 20/50) at (902, 385) on #submit
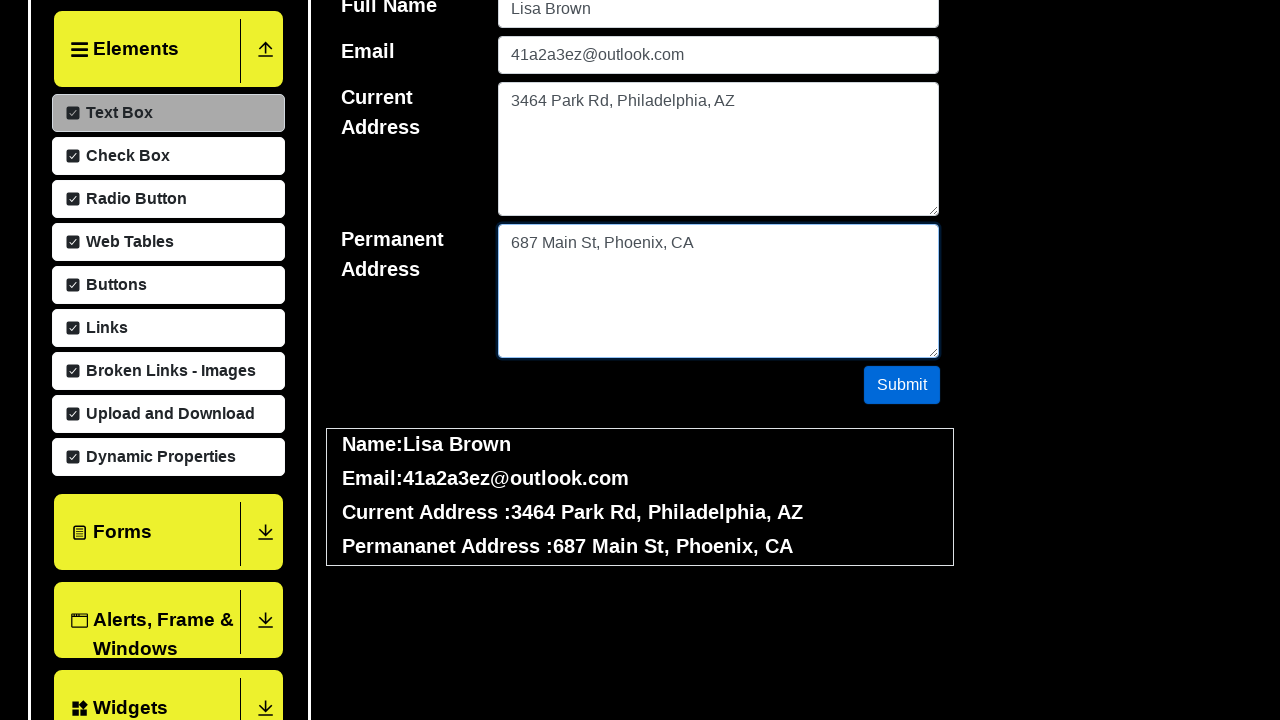

Cleared username field (iteration 20/50) on #userName
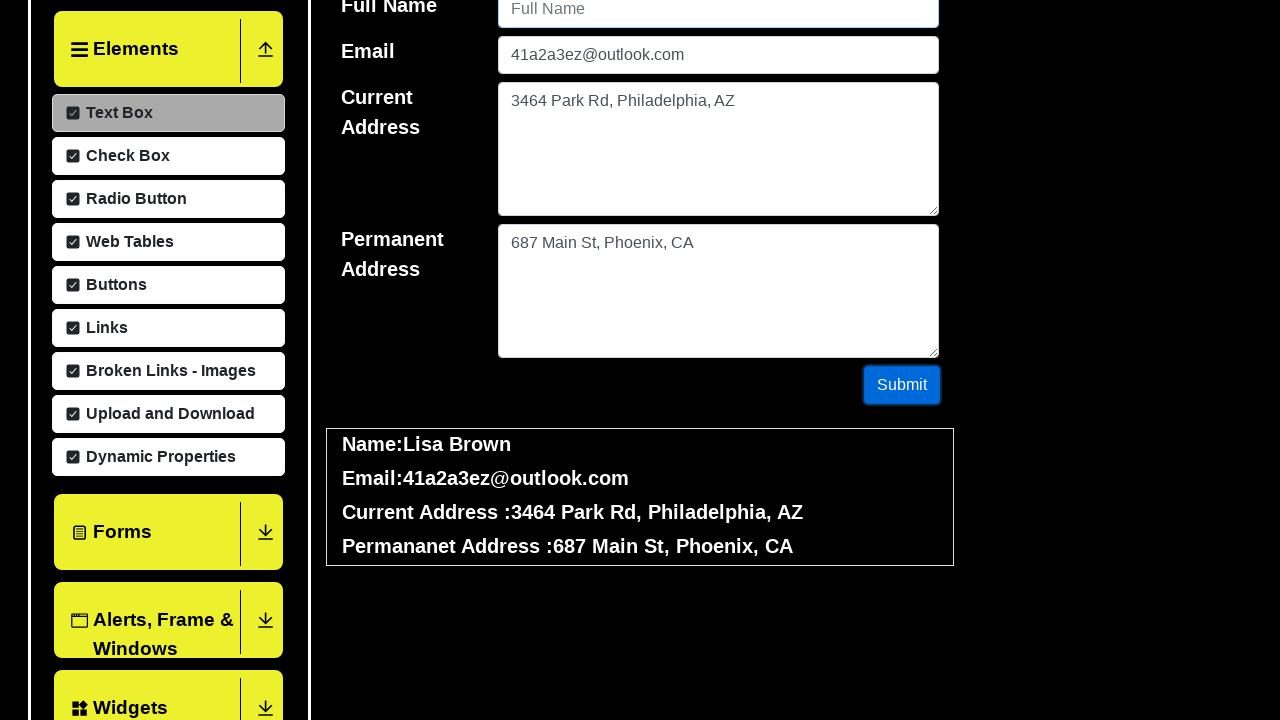

Cleared email field (iteration 20/50) on #userEmail
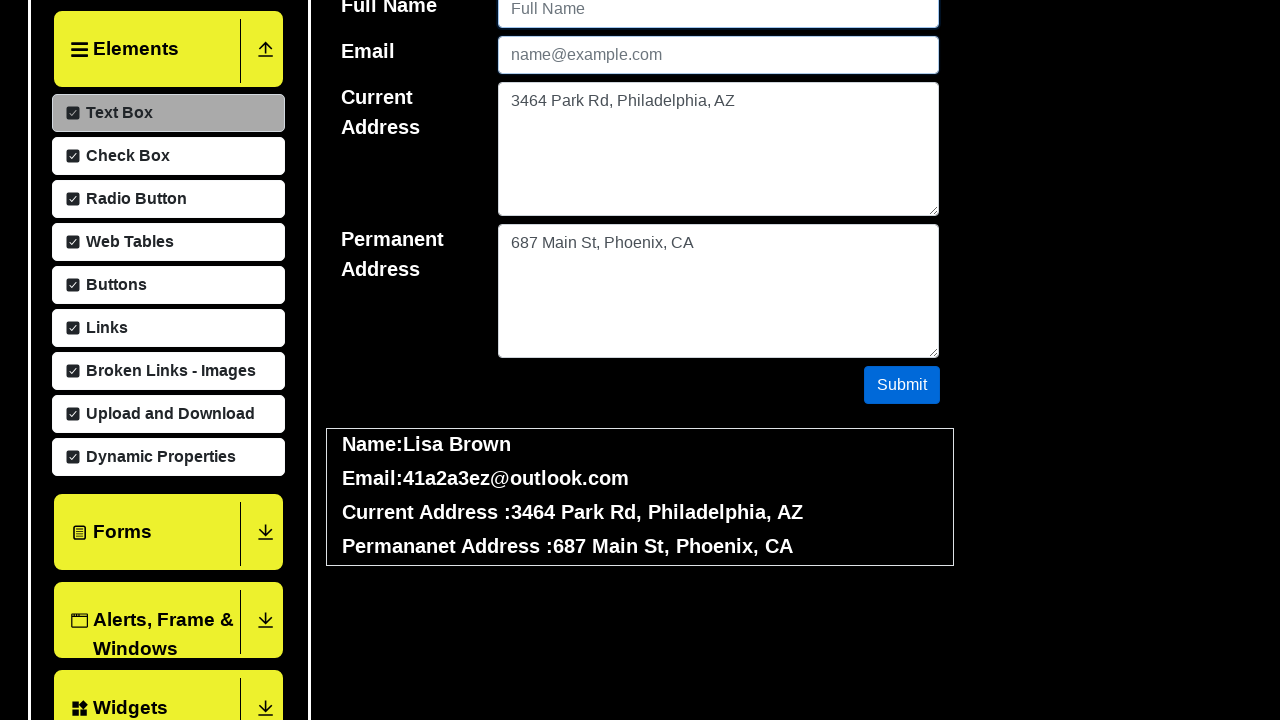

Cleared current address field (iteration 20/50) on #currentAddress
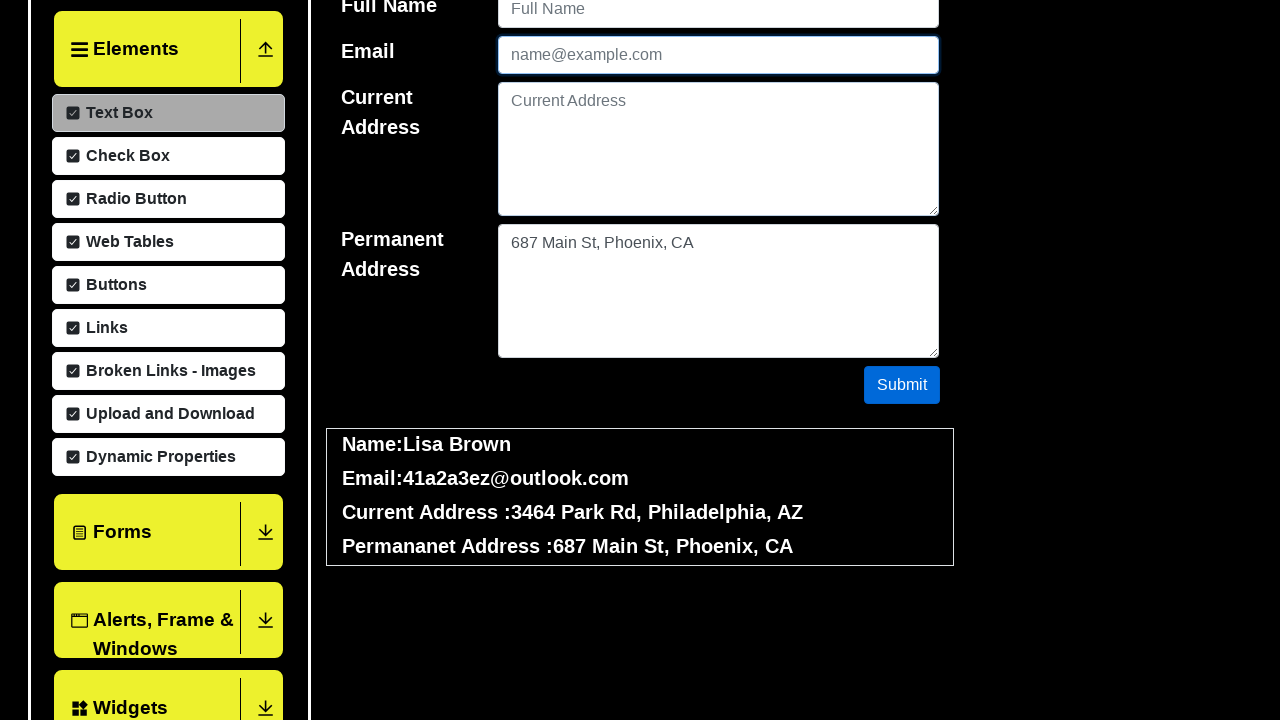

Cleared permanent address field (iteration 20/50) on #permanentAddress
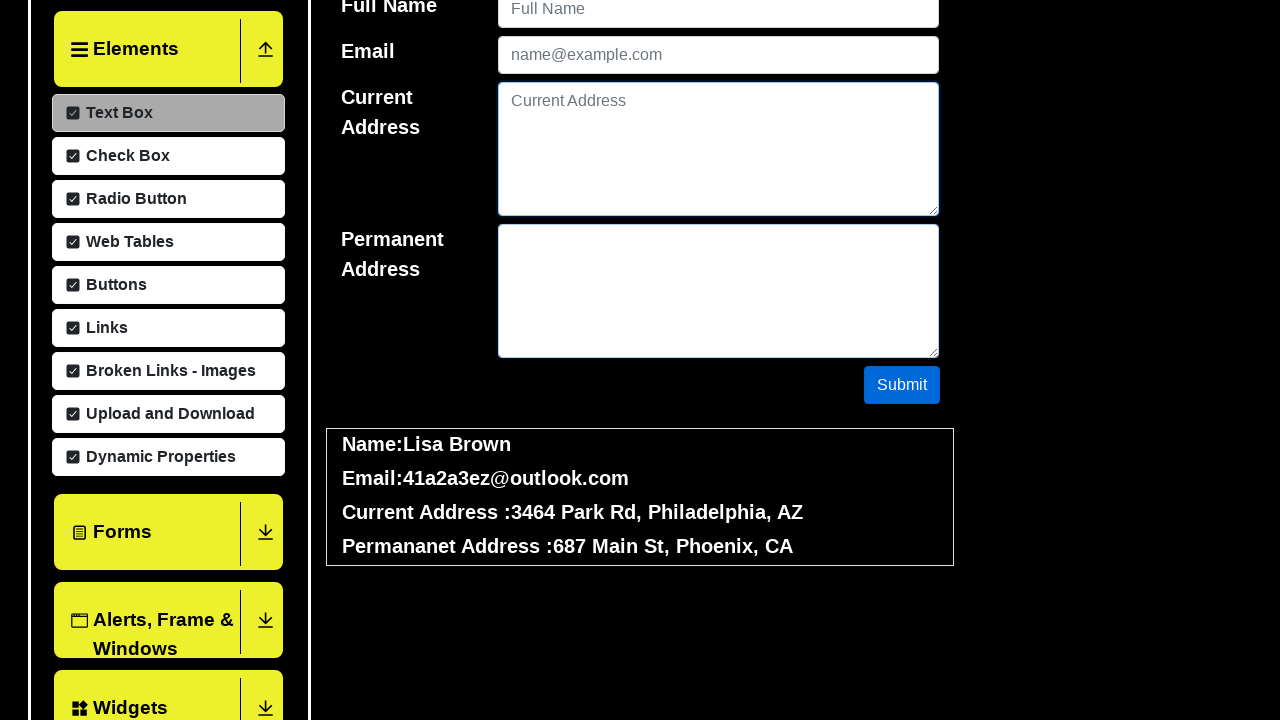

Waited 100ms before next iteration (iteration 20/50)
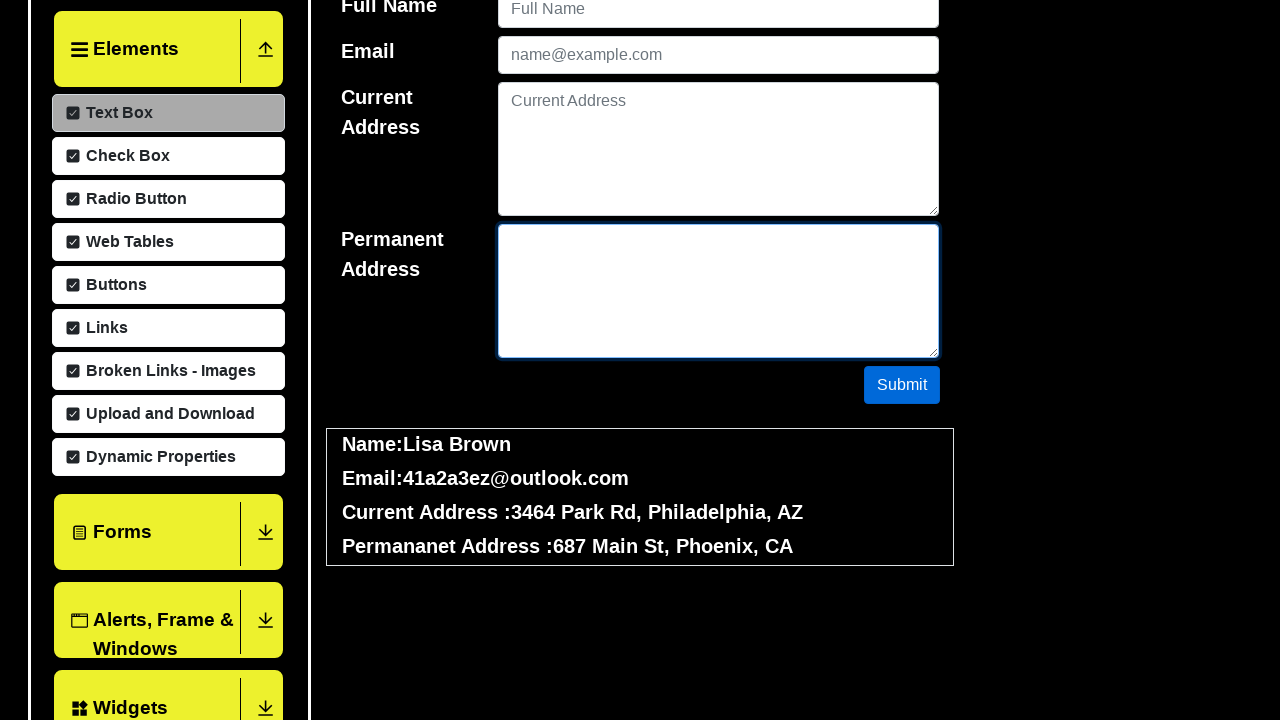

Filled username field with 'Lisa Garcia' (iteration 21/50) on #userName
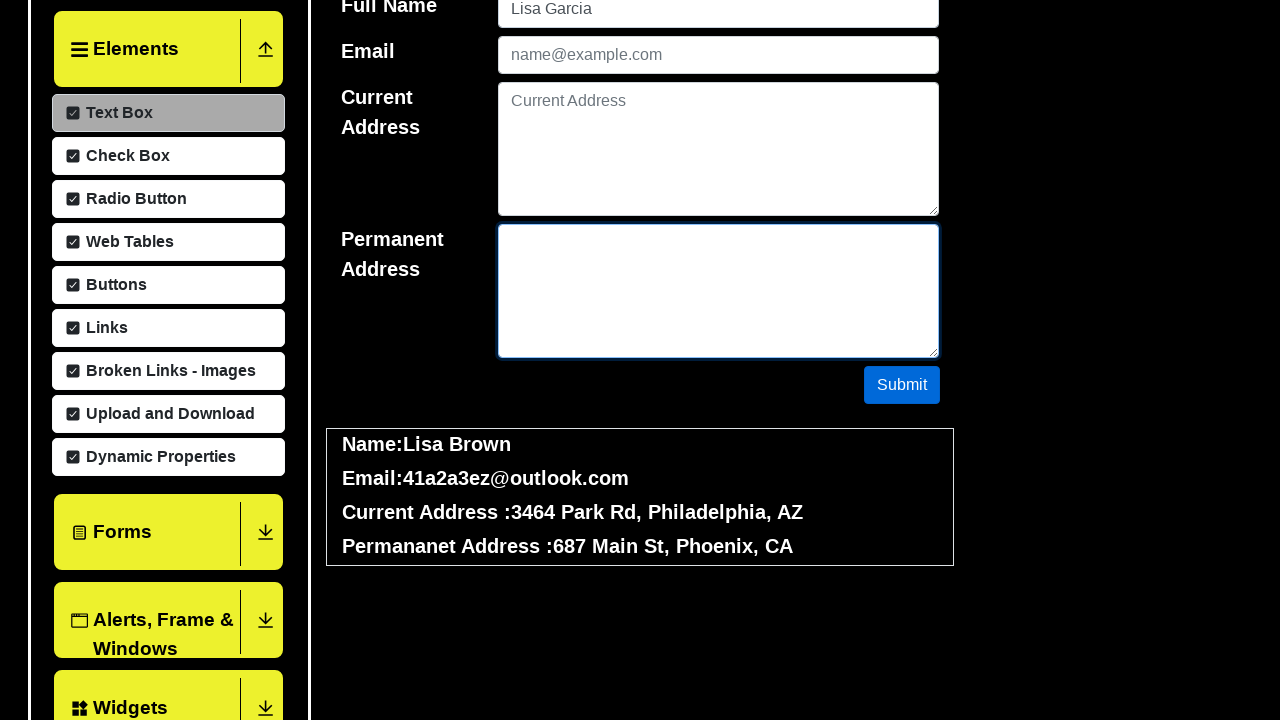

Filled email field with 'djujb9eq@example.com' (iteration 21/50) on #userEmail
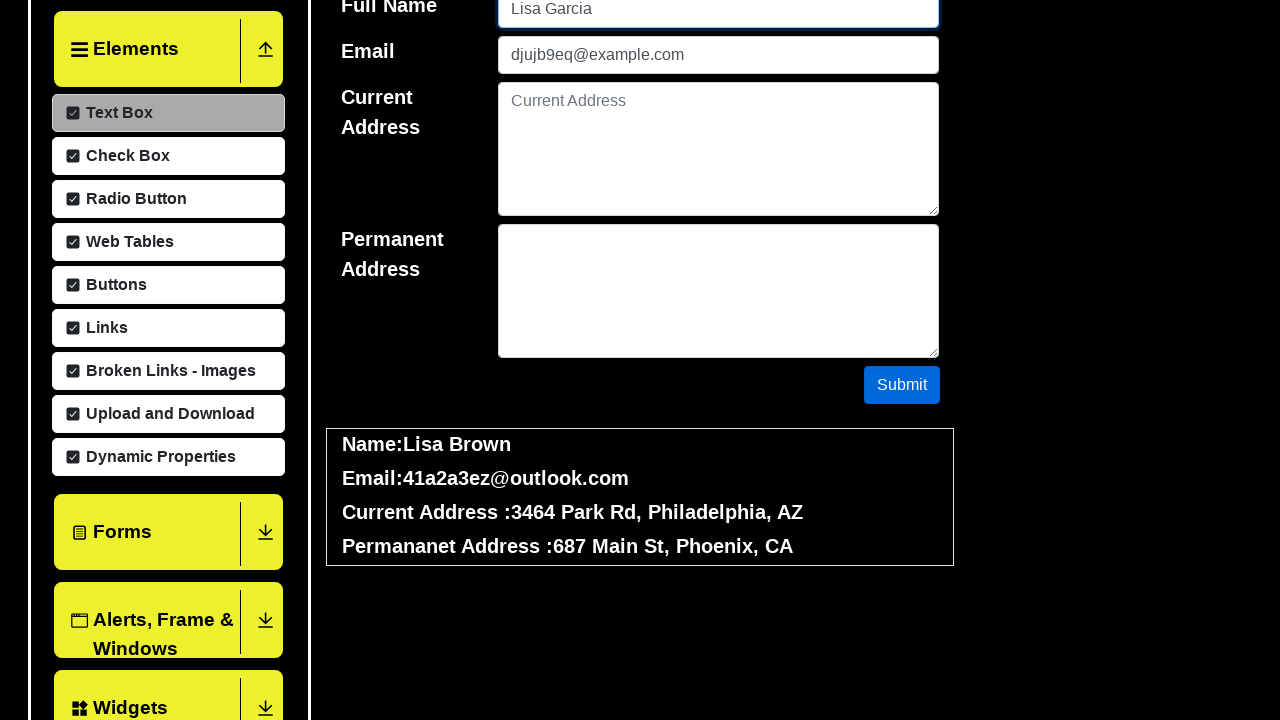

Filled current address field with '6099 Oak Ave, Chicago, IL' (iteration 21/50) on #currentAddress
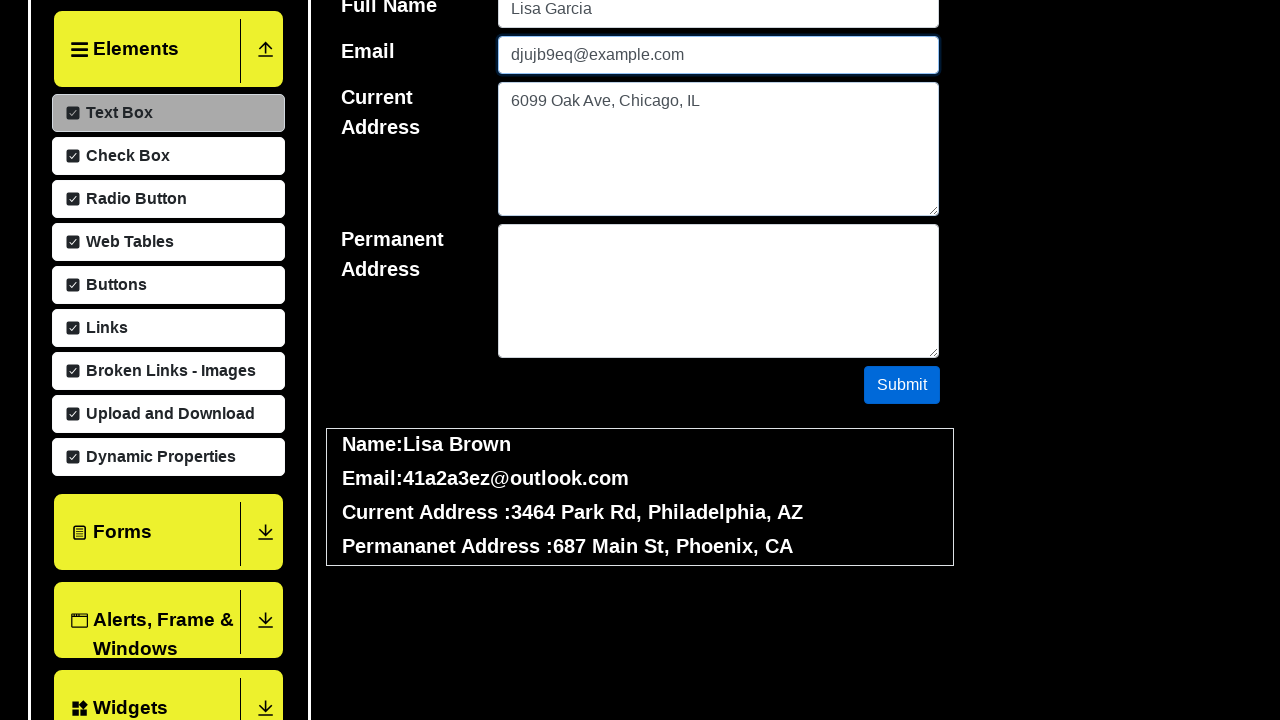

Filled permanent address field with '5397 Oak Ave, Philadelphia, PA' (iteration 21/50) on #permanentAddress
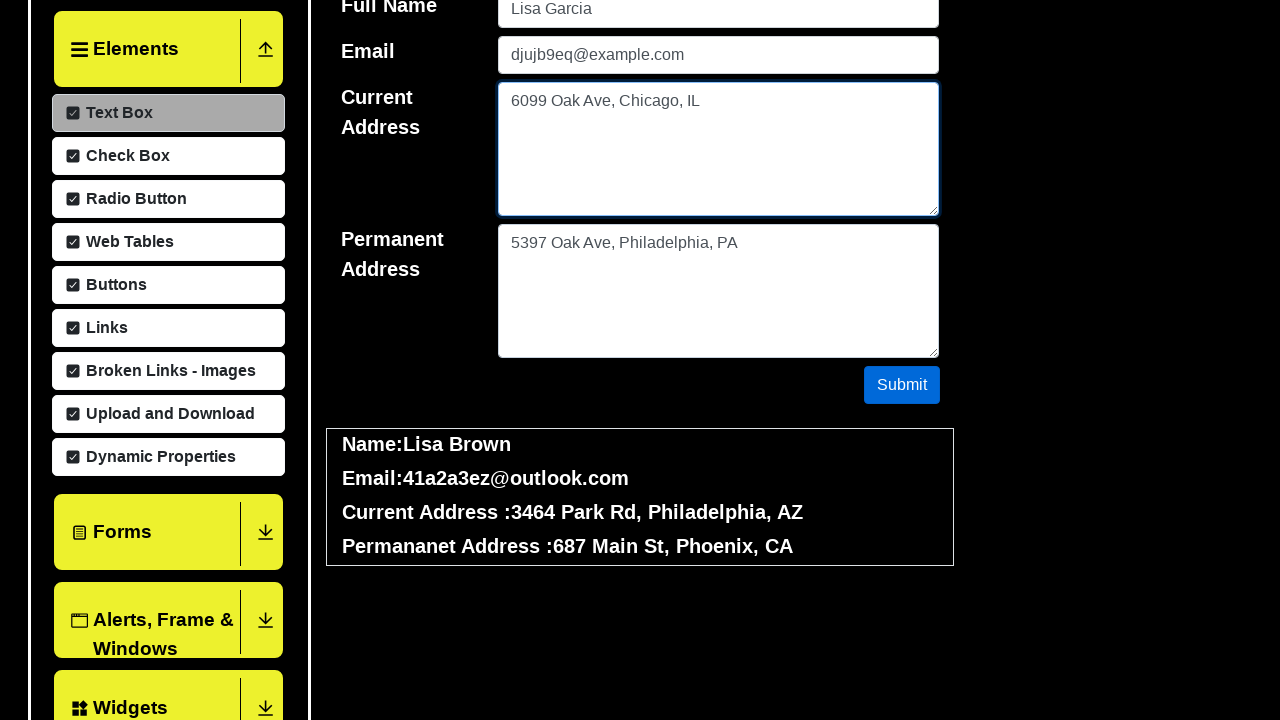

Clicked submit button (iteration 21/50) at (902, 385) on #submit
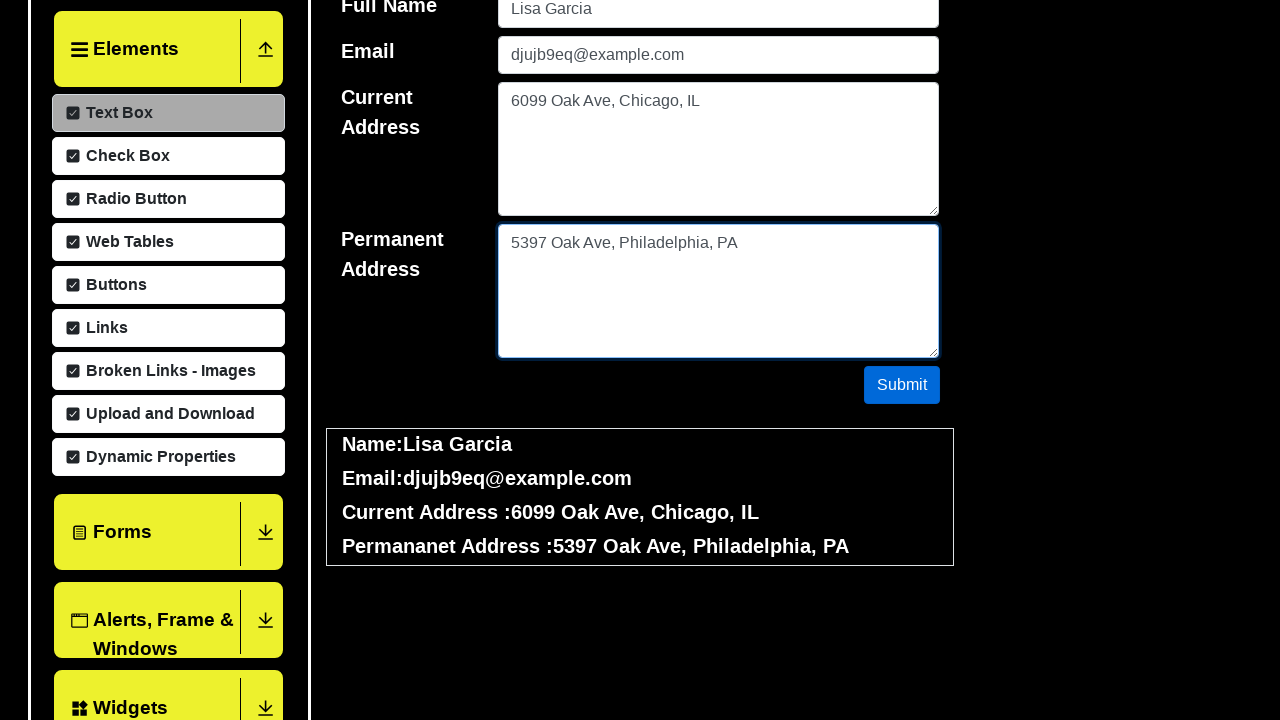

Cleared username field (iteration 21/50) on #userName
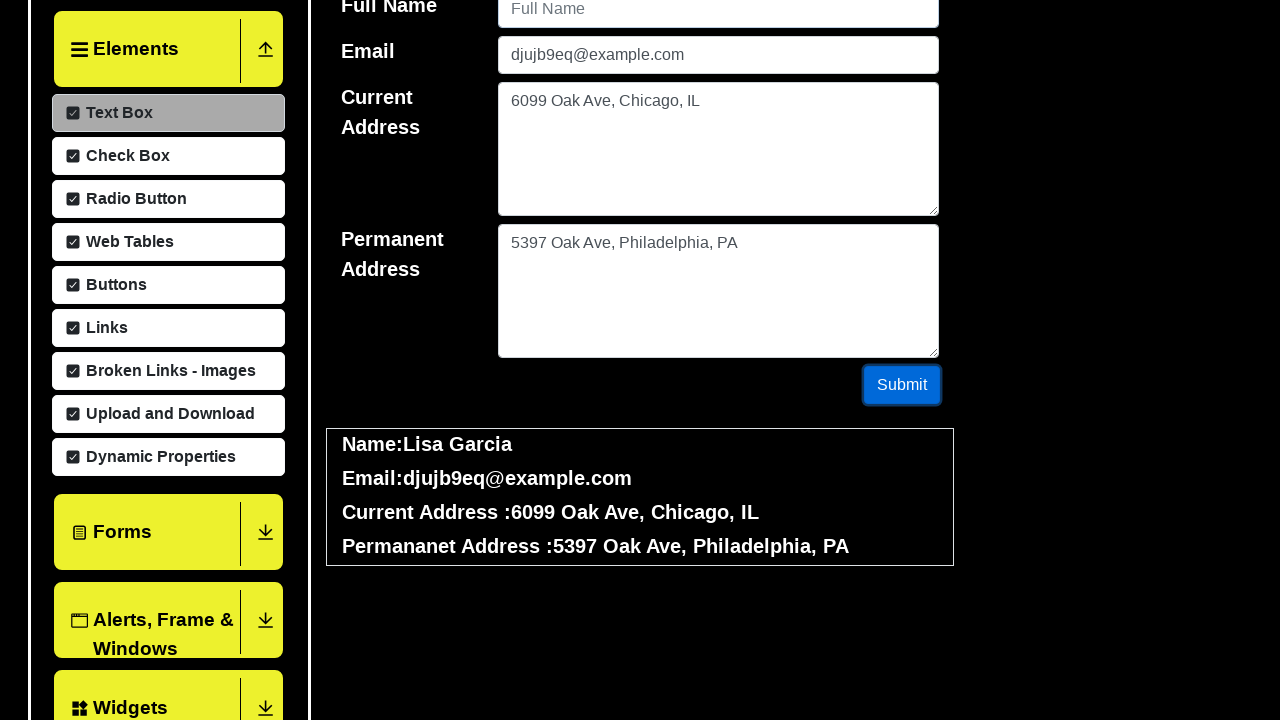

Cleared email field (iteration 21/50) on #userEmail
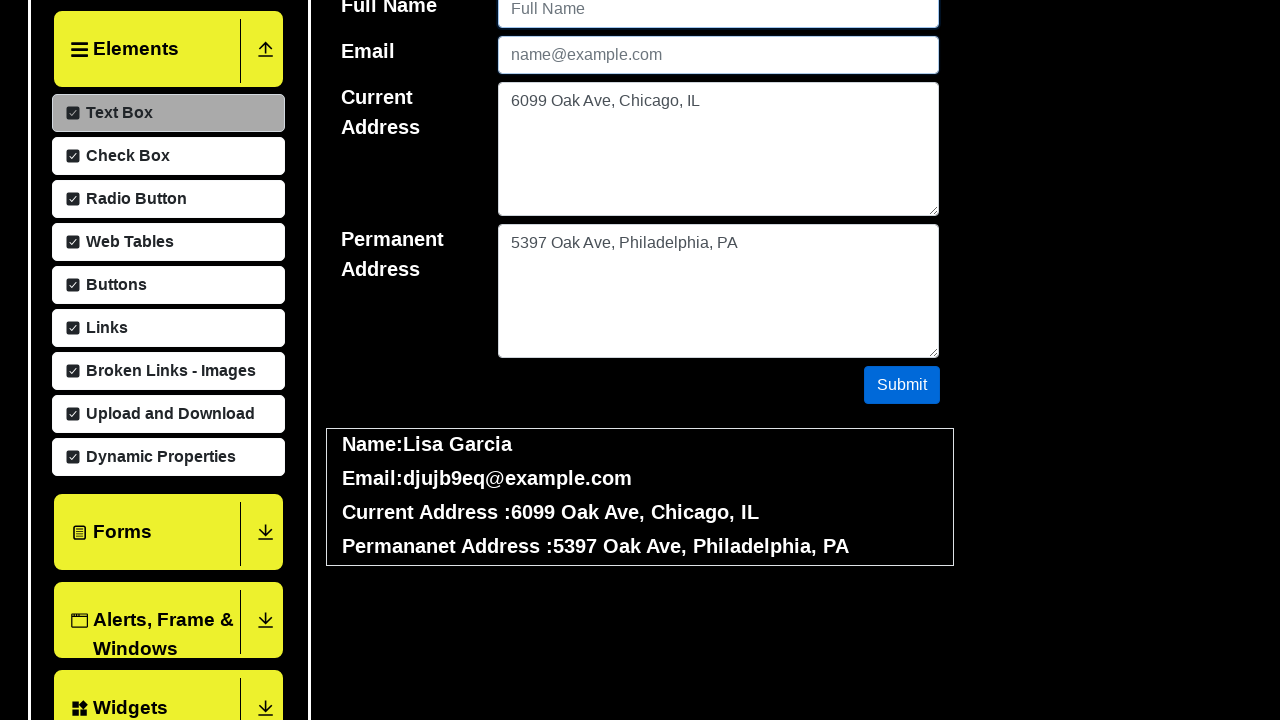

Cleared current address field (iteration 21/50) on #currentAddress
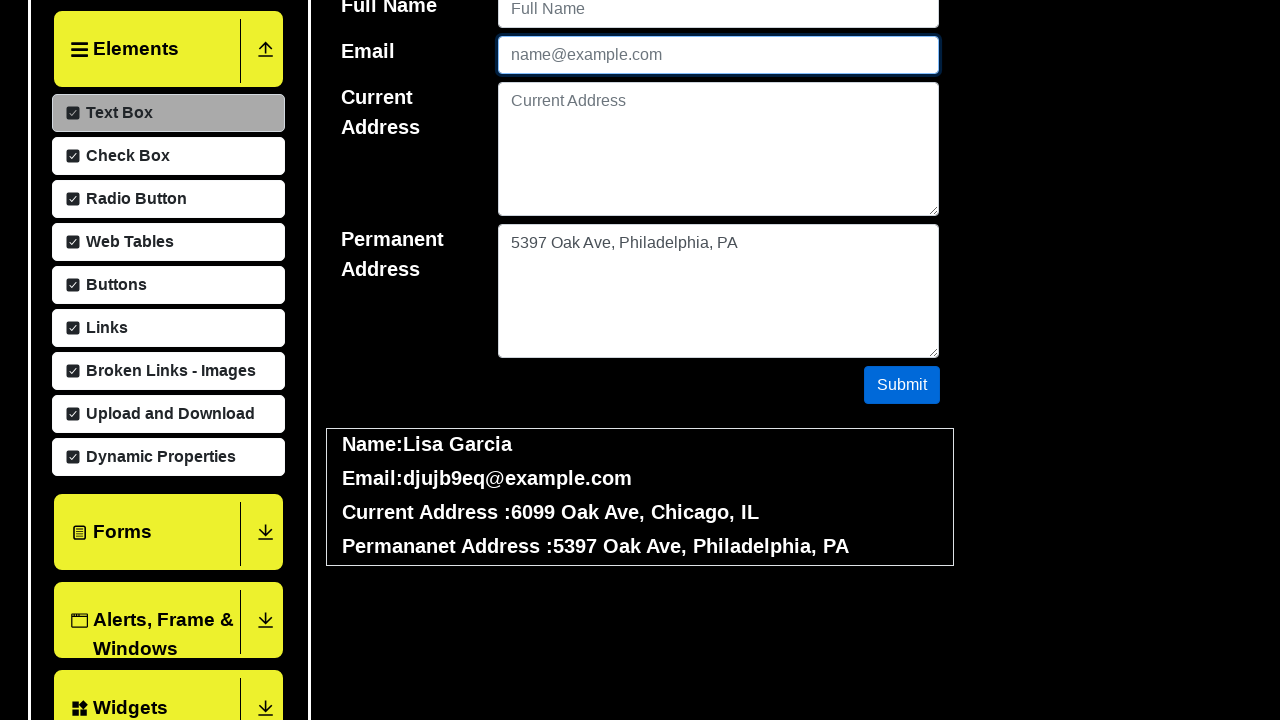

Cleared permanent address field (iteration 21/50) on #permanentAddress
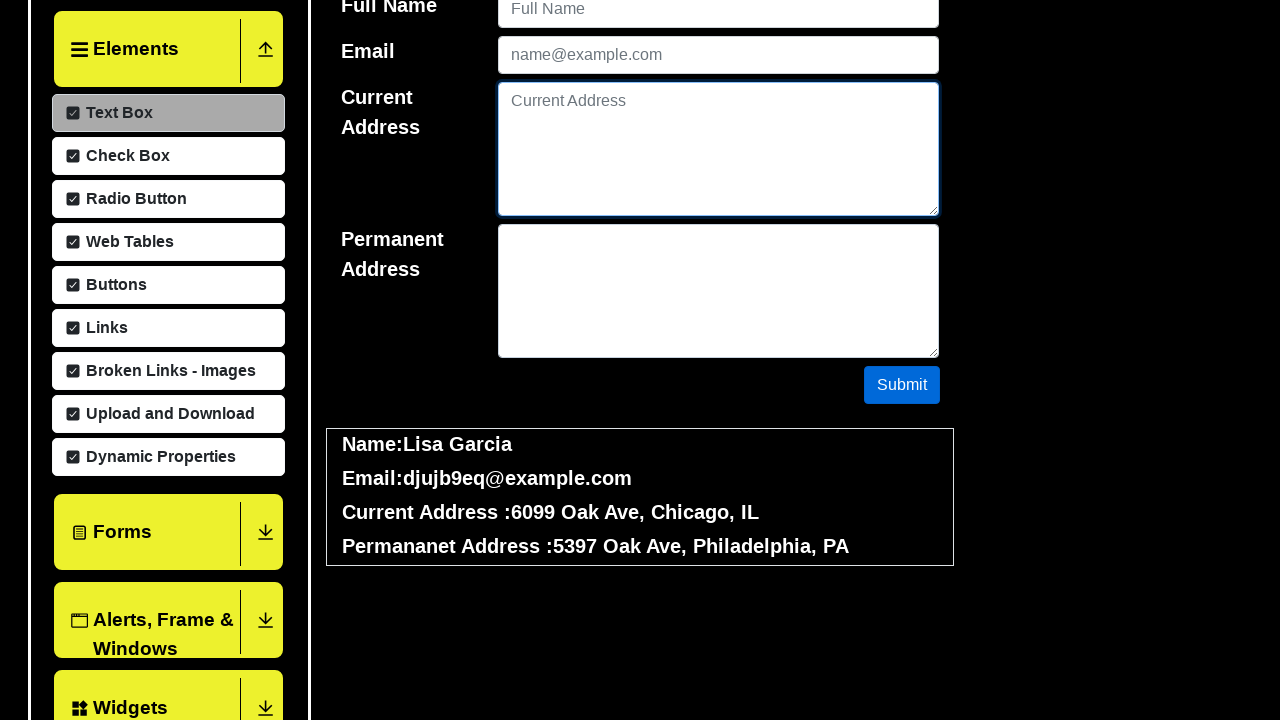

Waited 100ms before next iteration (iteration 21/50)
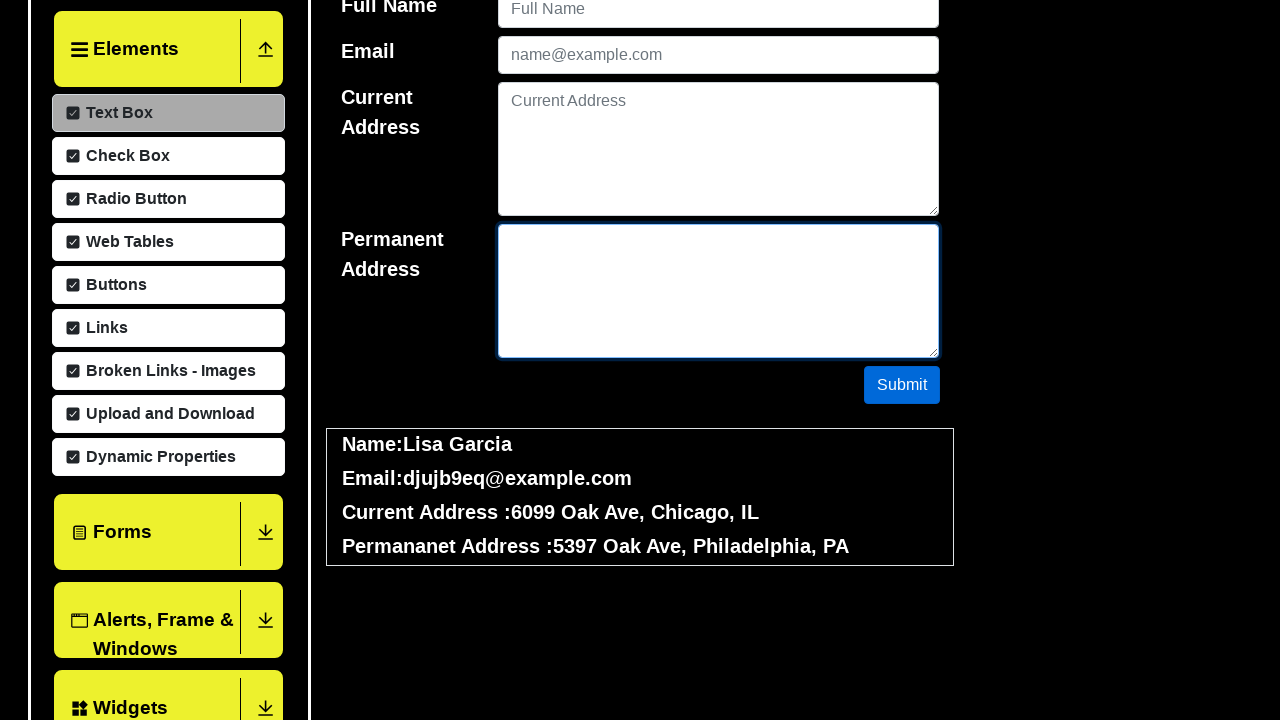

Filled username field with 'Robert Garcia' (iteration 22/50) on #userName
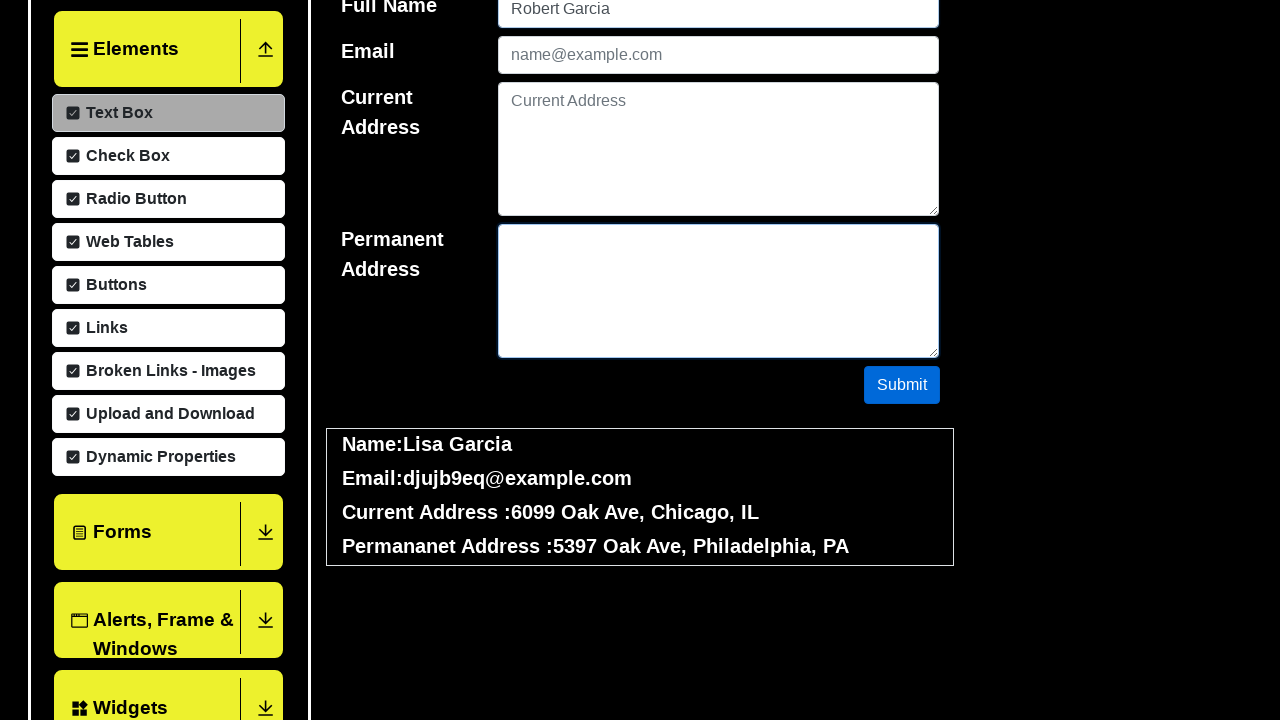

Filled email field with 'qavp9j4k@example.com' (iteration 22/50) on #userEmail
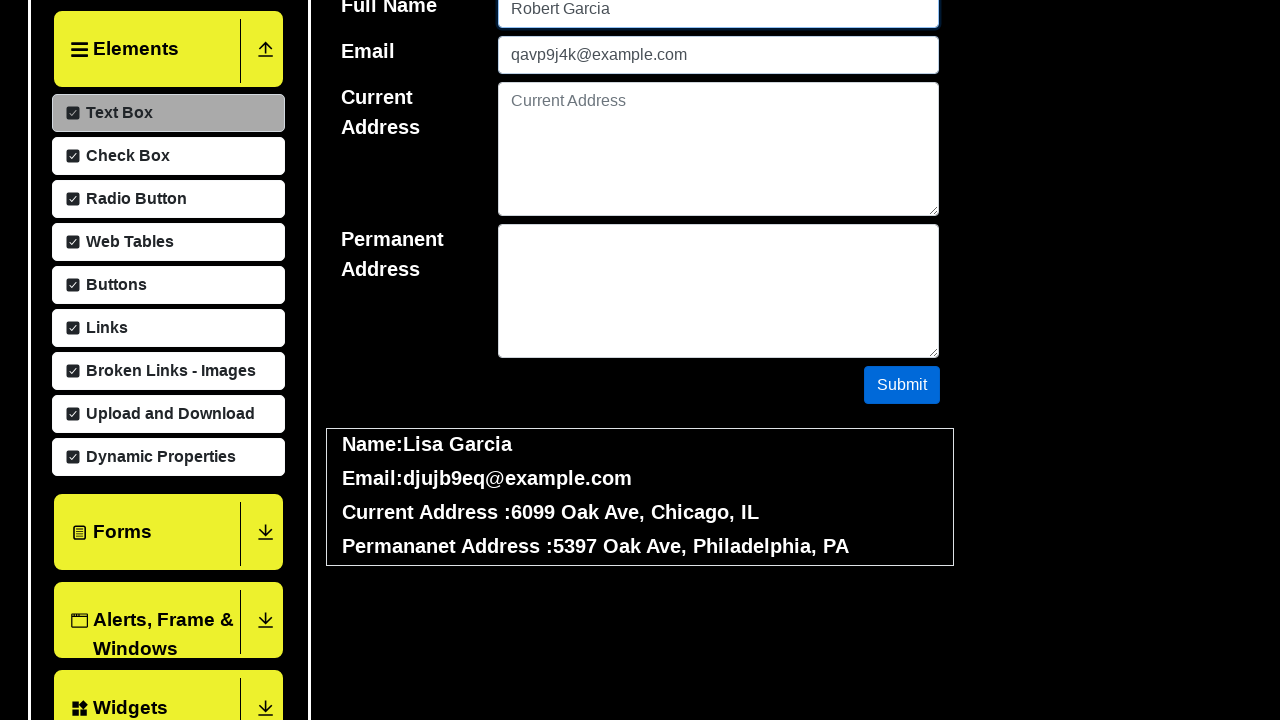

Filled current address field with '9137 Park Rd, Philadelphia, CA' (iteration 22/50) on #currentAddress
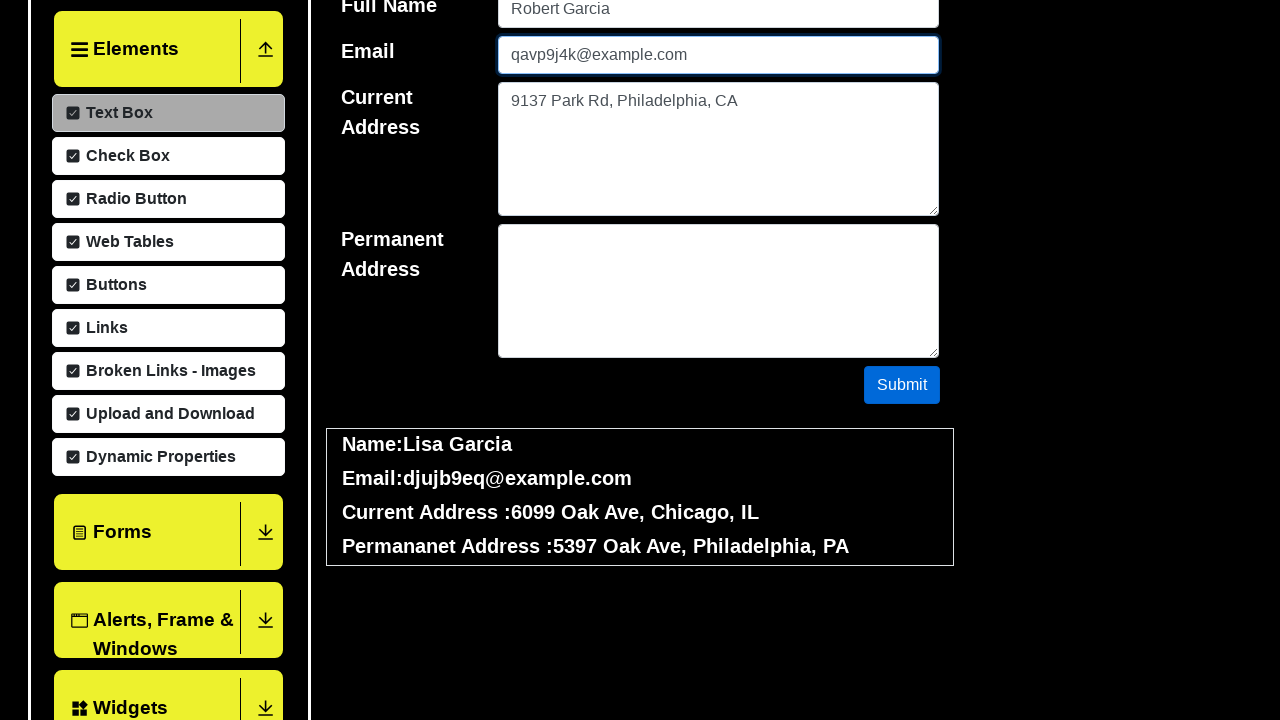

Filled permanent address field with '7629 Elm Dr, Phoenix, AZ' (iteration 22/50) on #permanentAddress
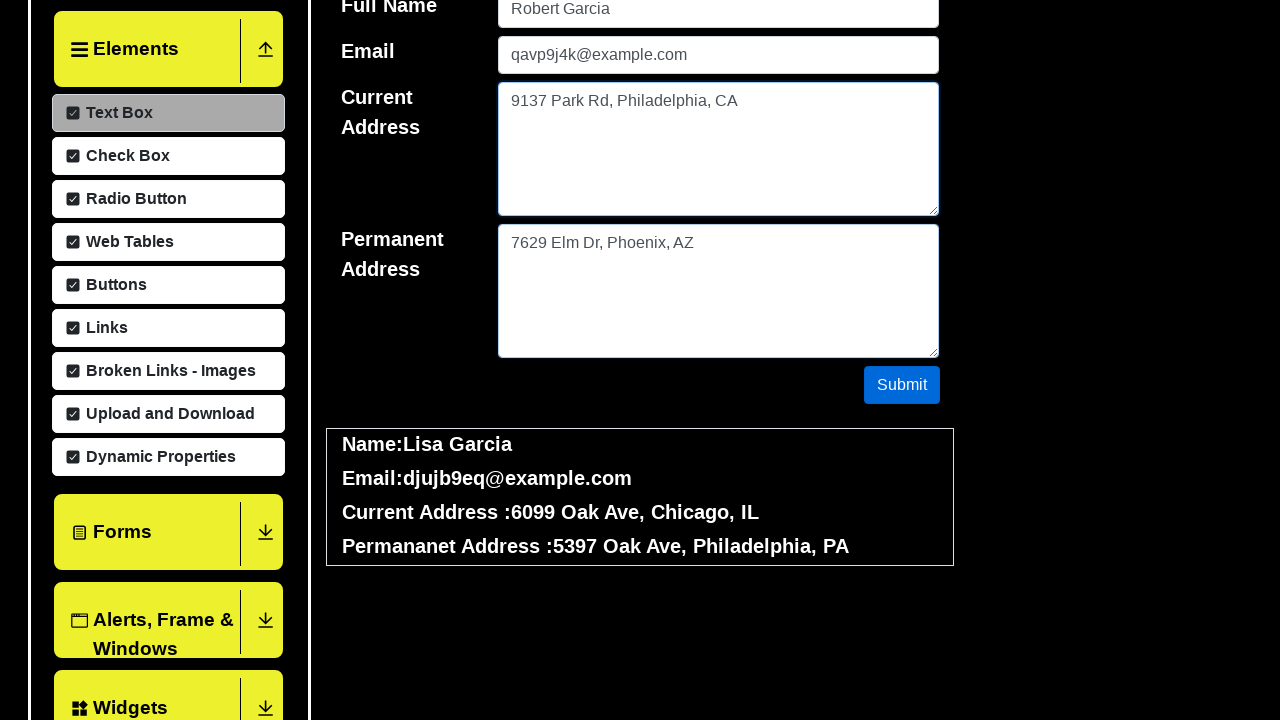

Clicked submit button (iteration 22/50) at (902, 385) on #submit
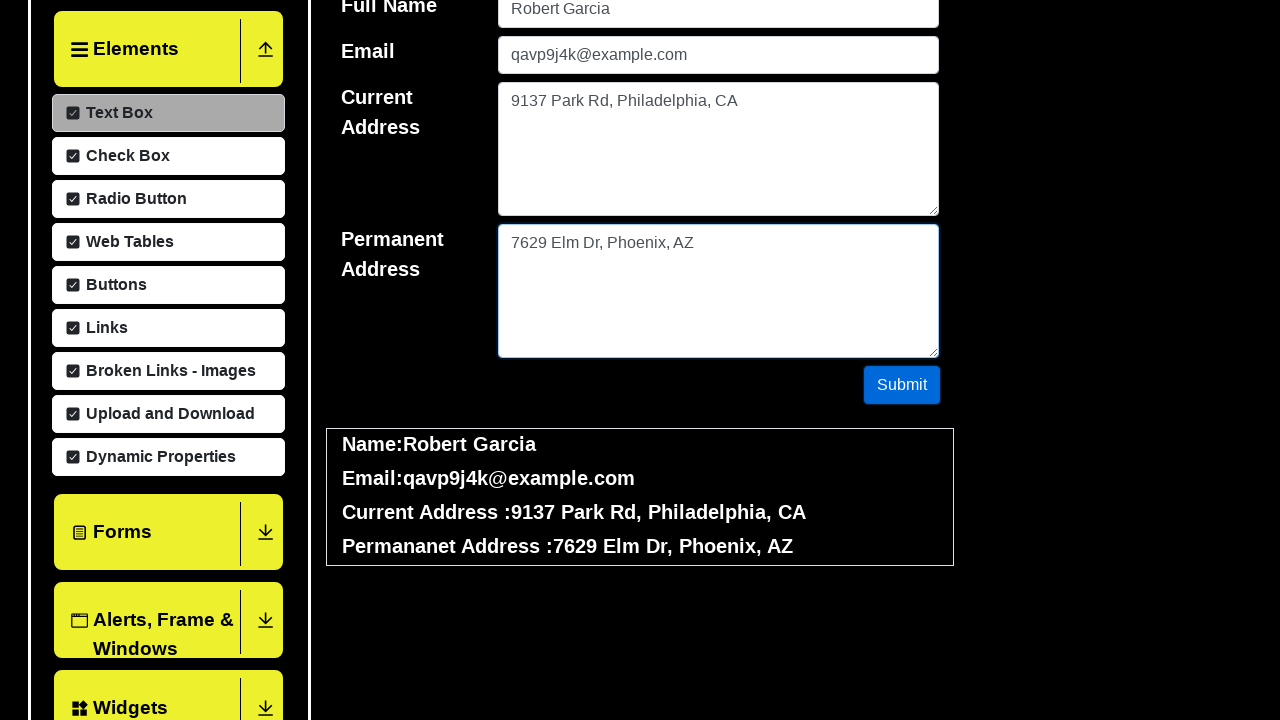

Cleared username field (iteration 22/50) on #userName
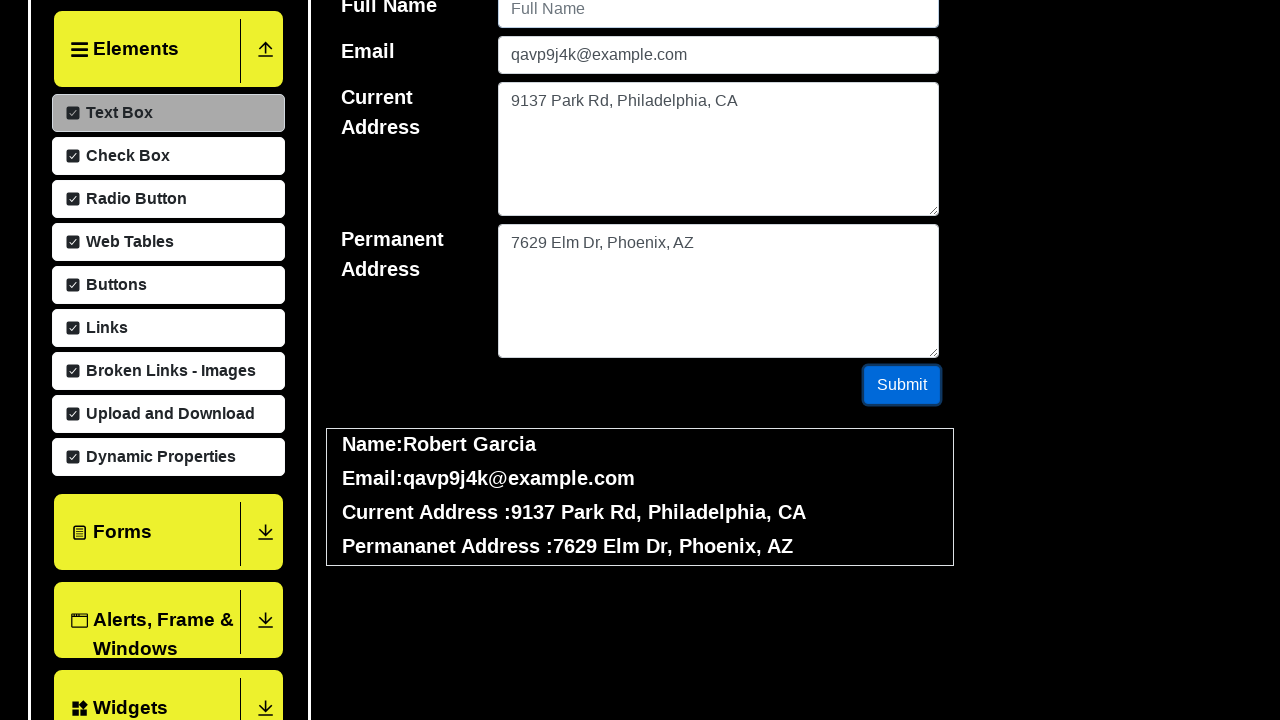

Cleared email field (iteration 22/50) on #userEmail
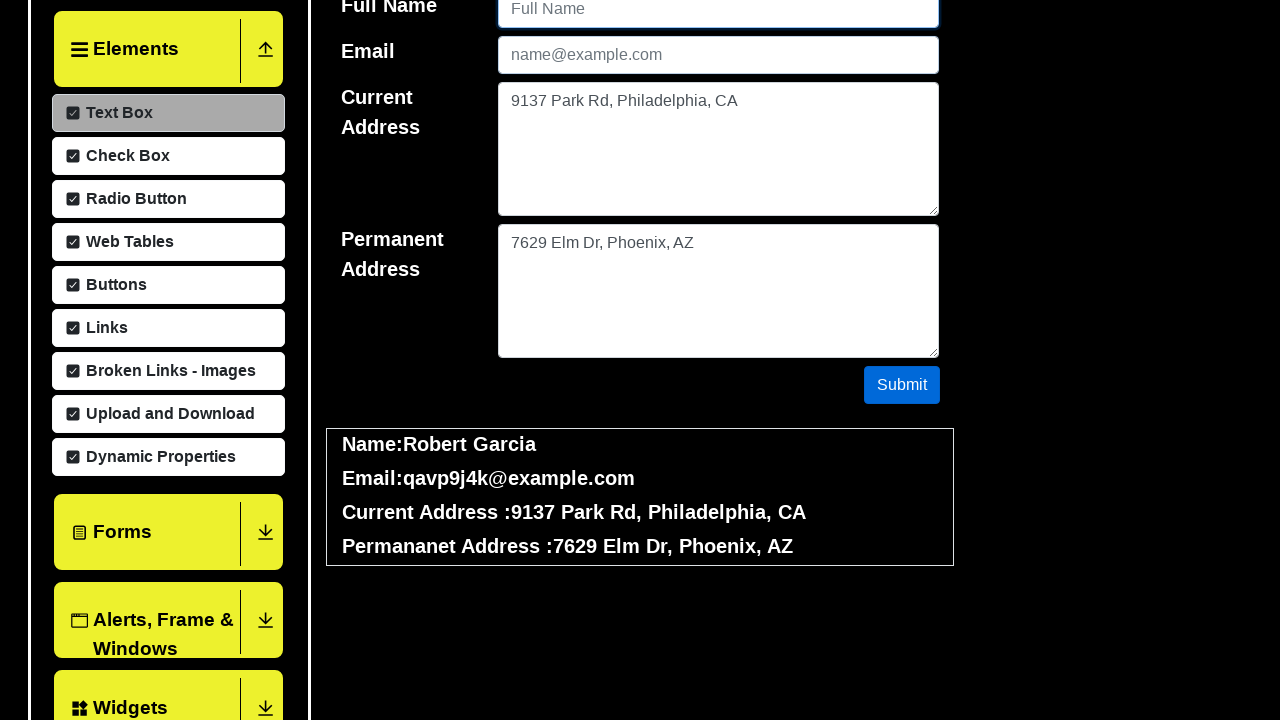

Cleared current address field (iteration 22/50) on #currentAddress
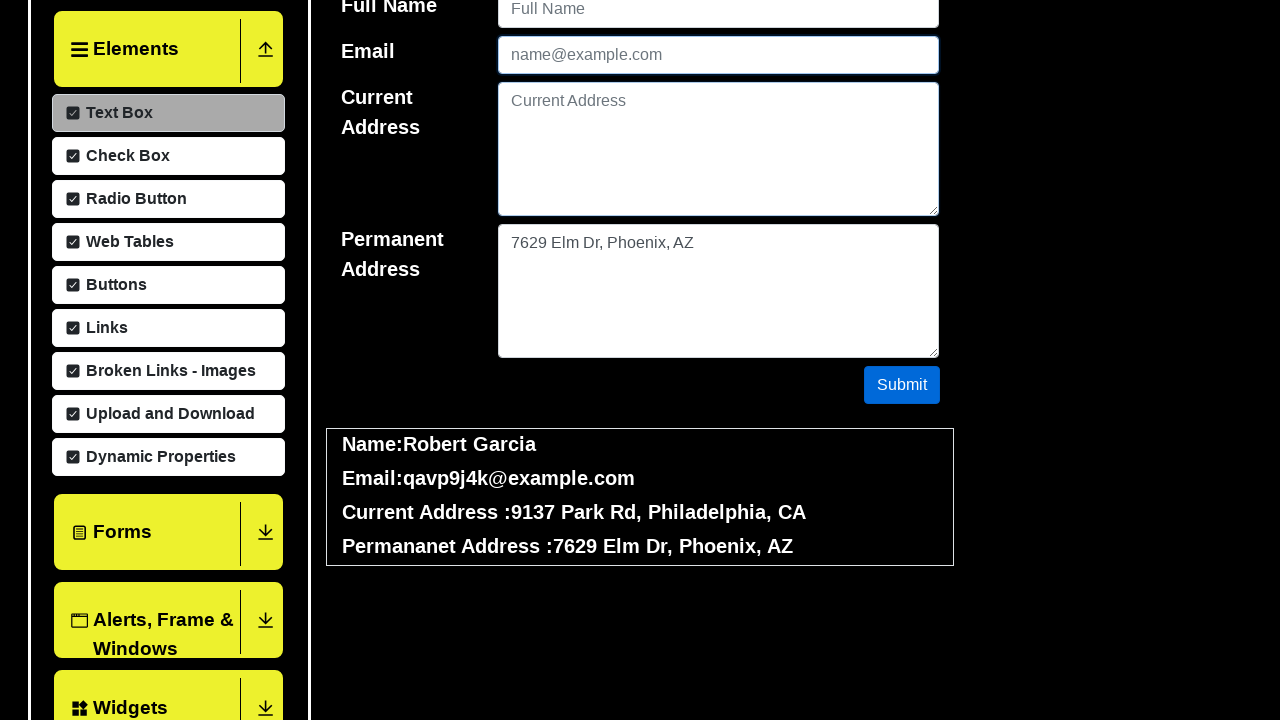

Cleared permanent address field (iteration 22/50) on #permanentAddress
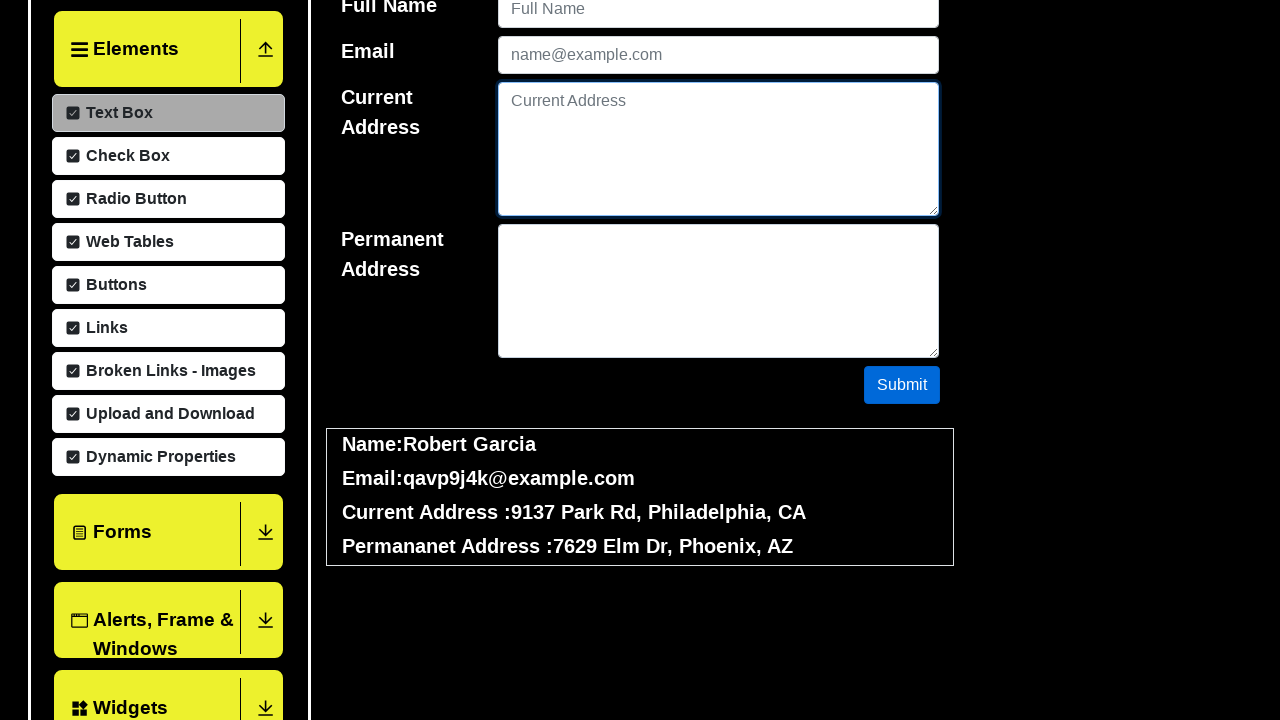

Waited 100ms before next iteration (iteration 22/50)
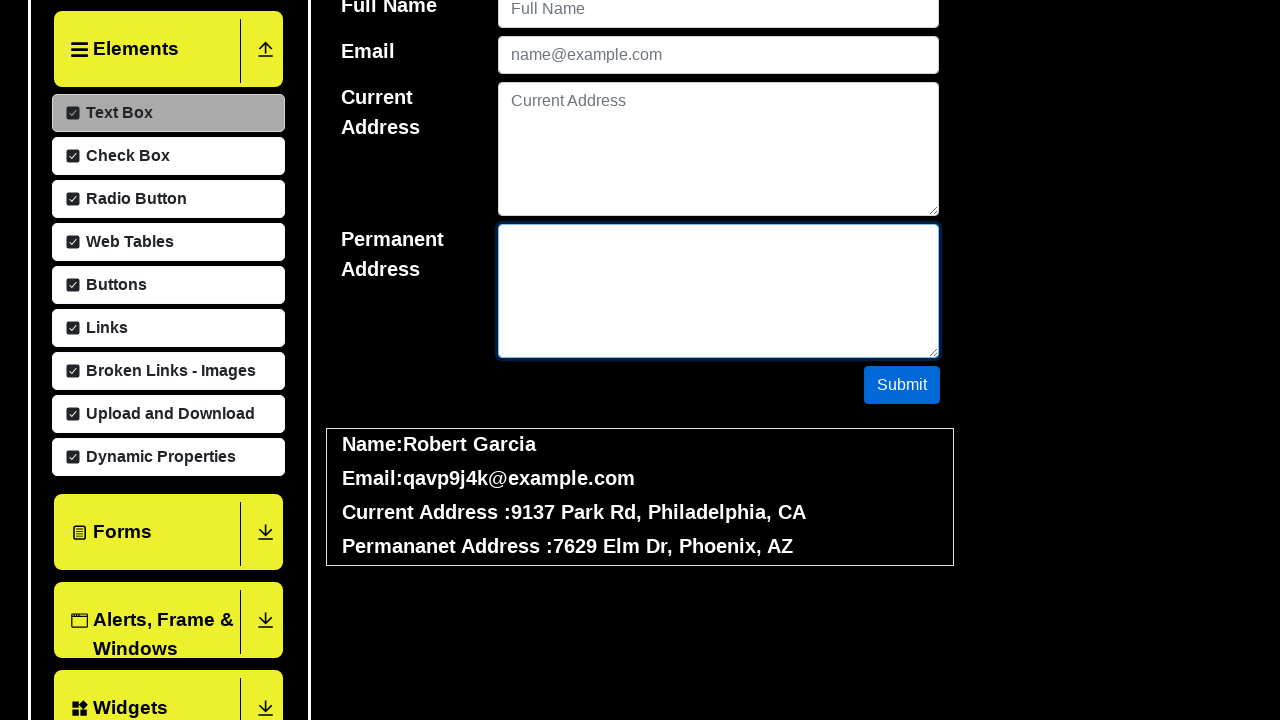

Filled username field with 'Emily Jones' (iteration 23/50) on #userName
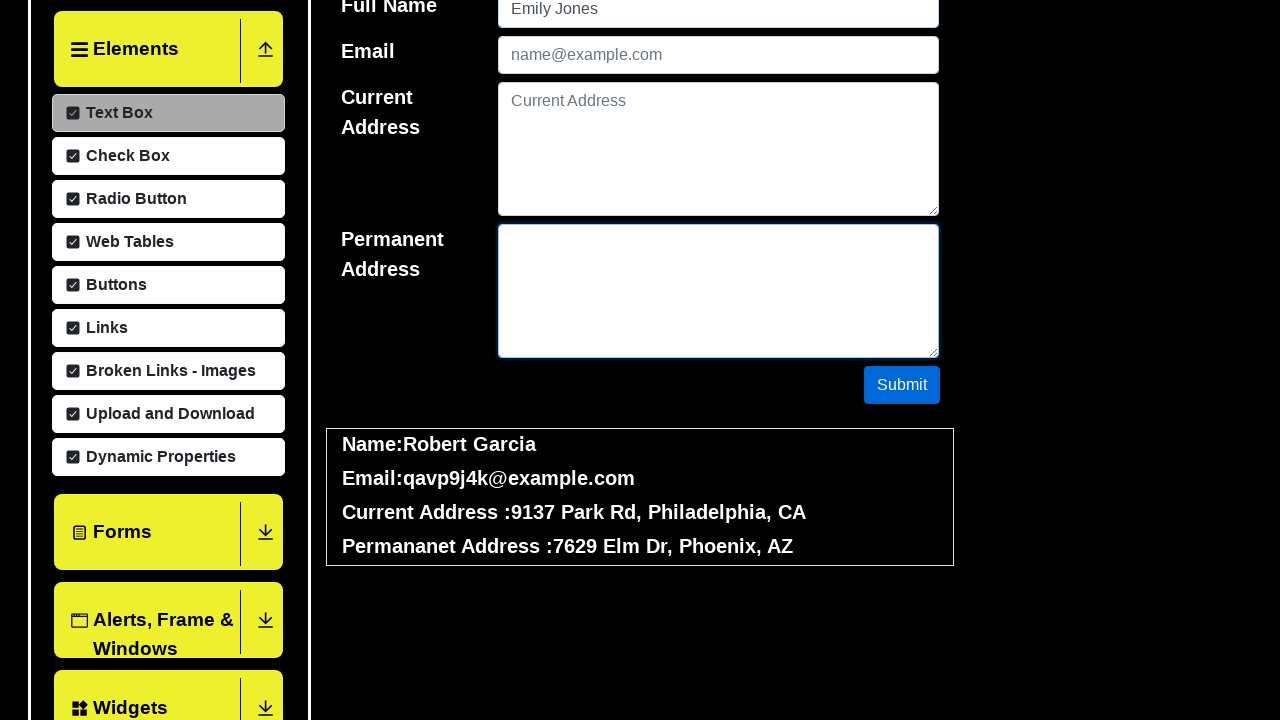

Filled email field with '7mtrcyjc@gmail.com' (iteration 23/50) on #userEmail
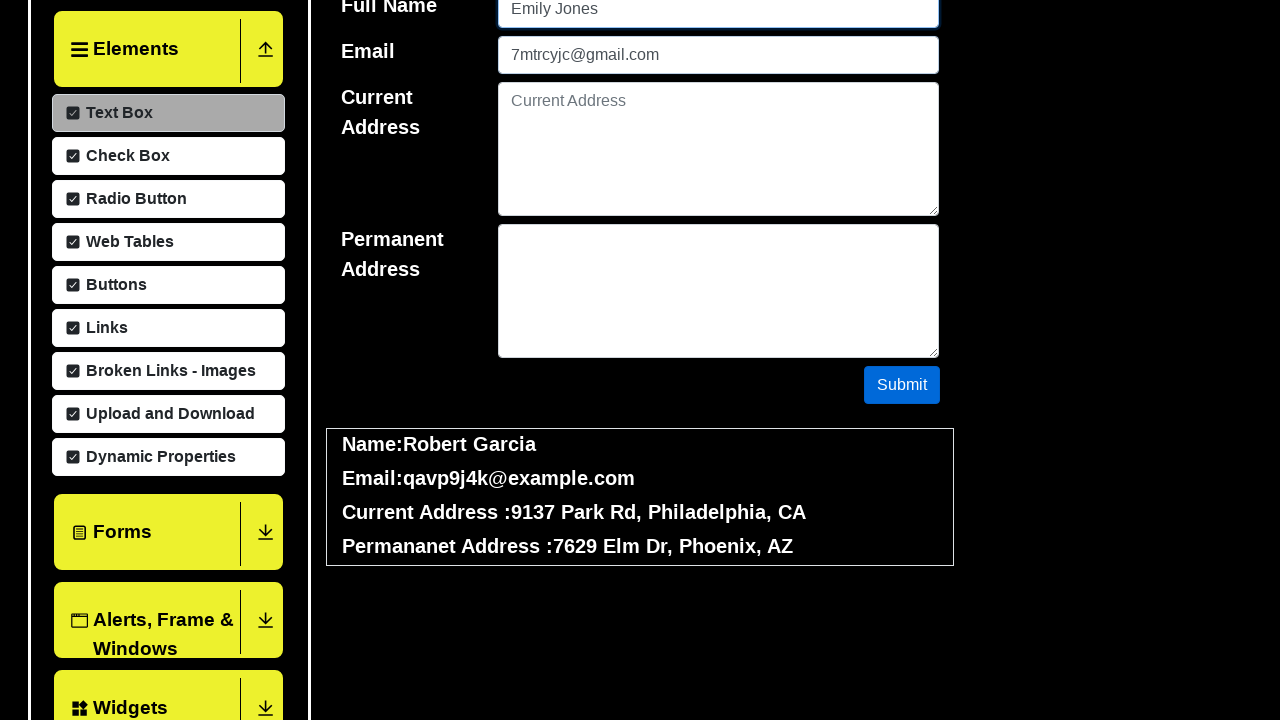

Filled current address field with '4768 First St, Chicago, AZ' (iteration 23/50) on #currentAddress
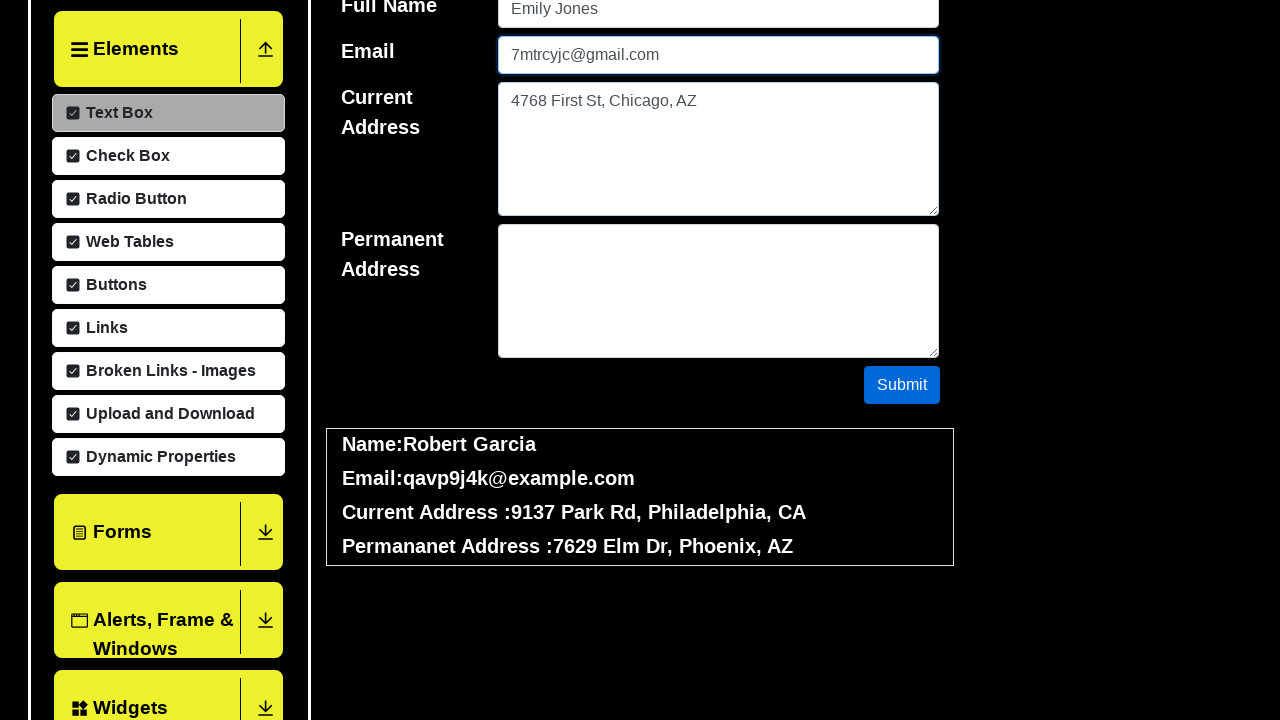

Filled permanent address field with '8873 Second Ave, New York, PA' (iteration 23/50) on #permanentAddress
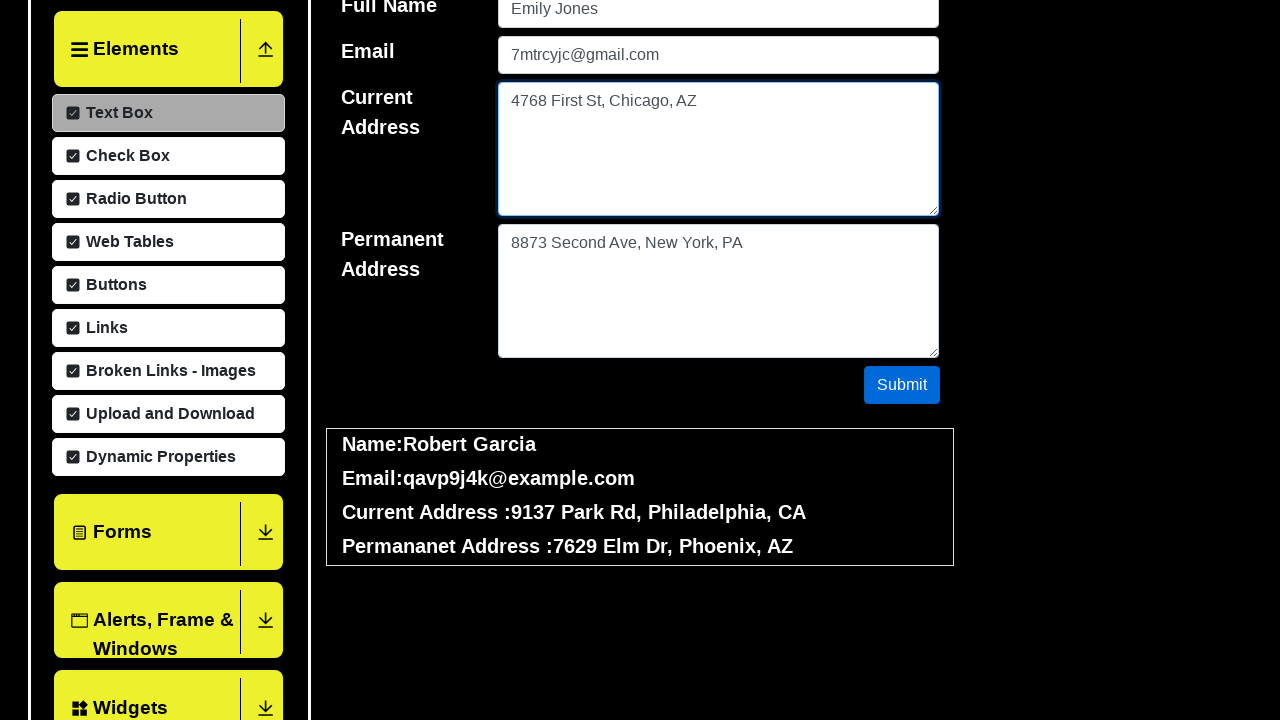

Clicked submit button (iteration 23/50) at (902, 385) on #submit
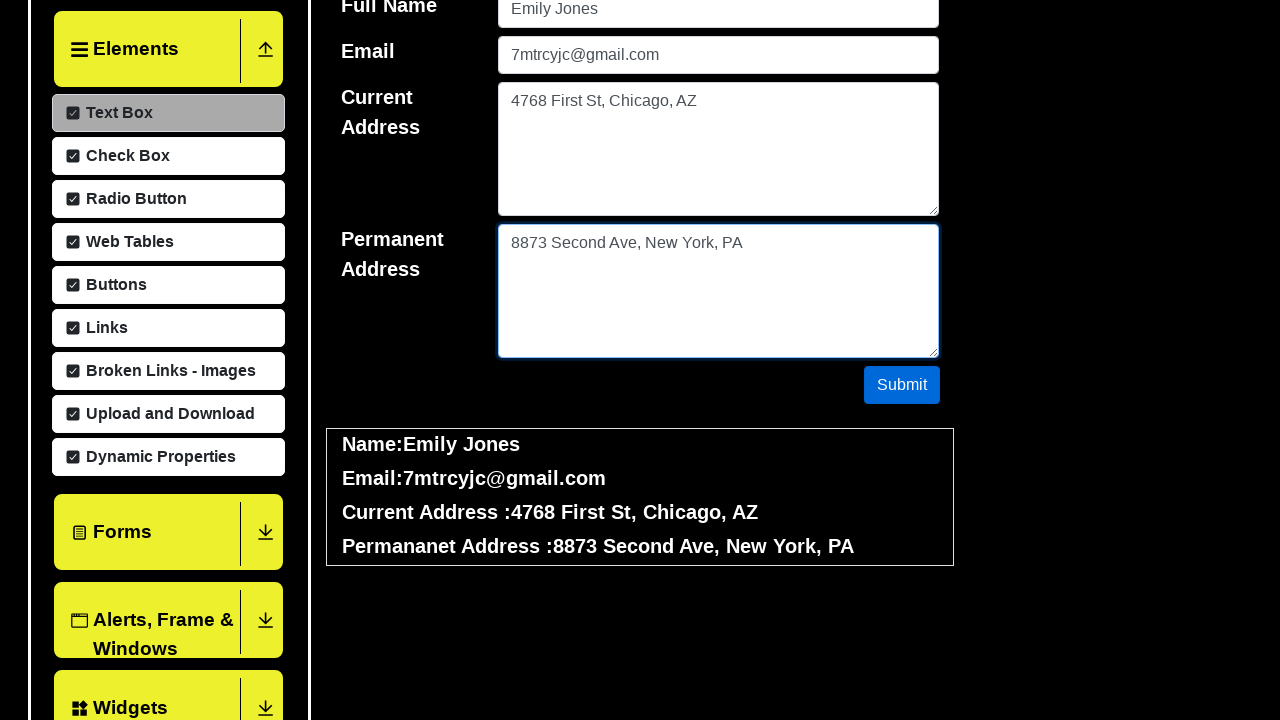

Cleared username field (iteration 23/50) on #userName
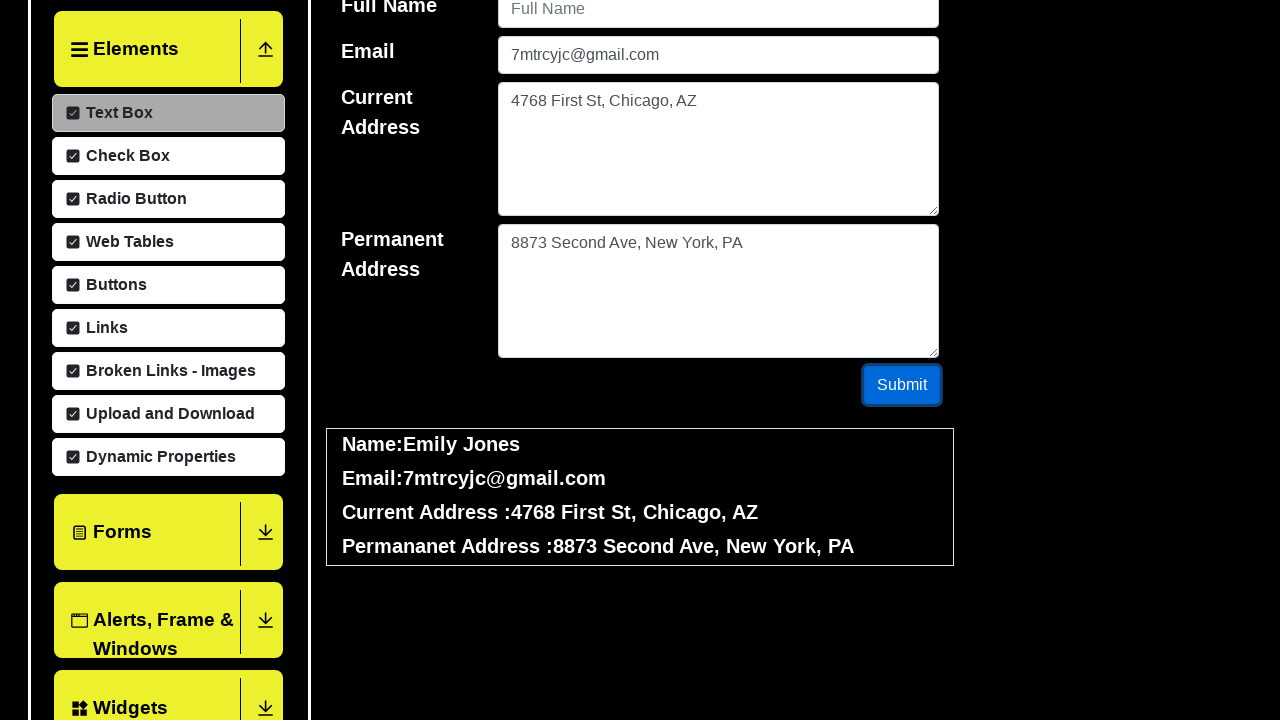

Cleared email field (iteration 23/50) on #userEmail
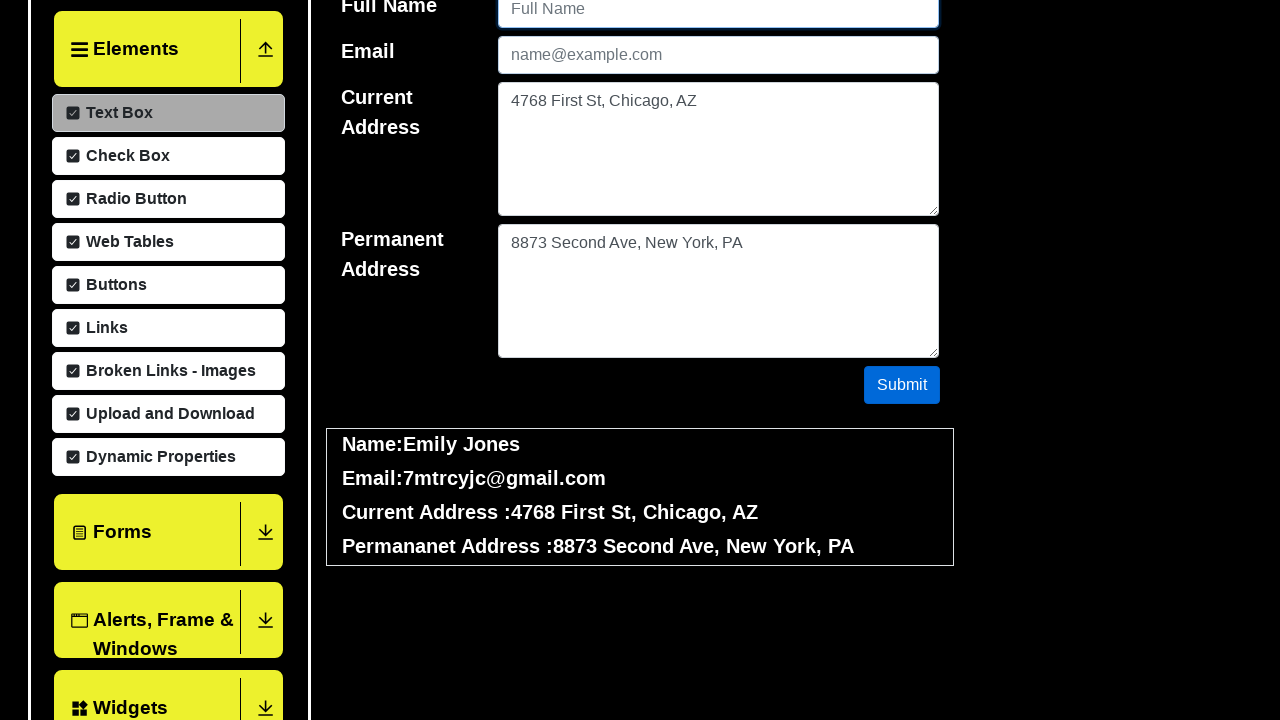

Cleared current address field (iteration 23/50) on #currentAddress
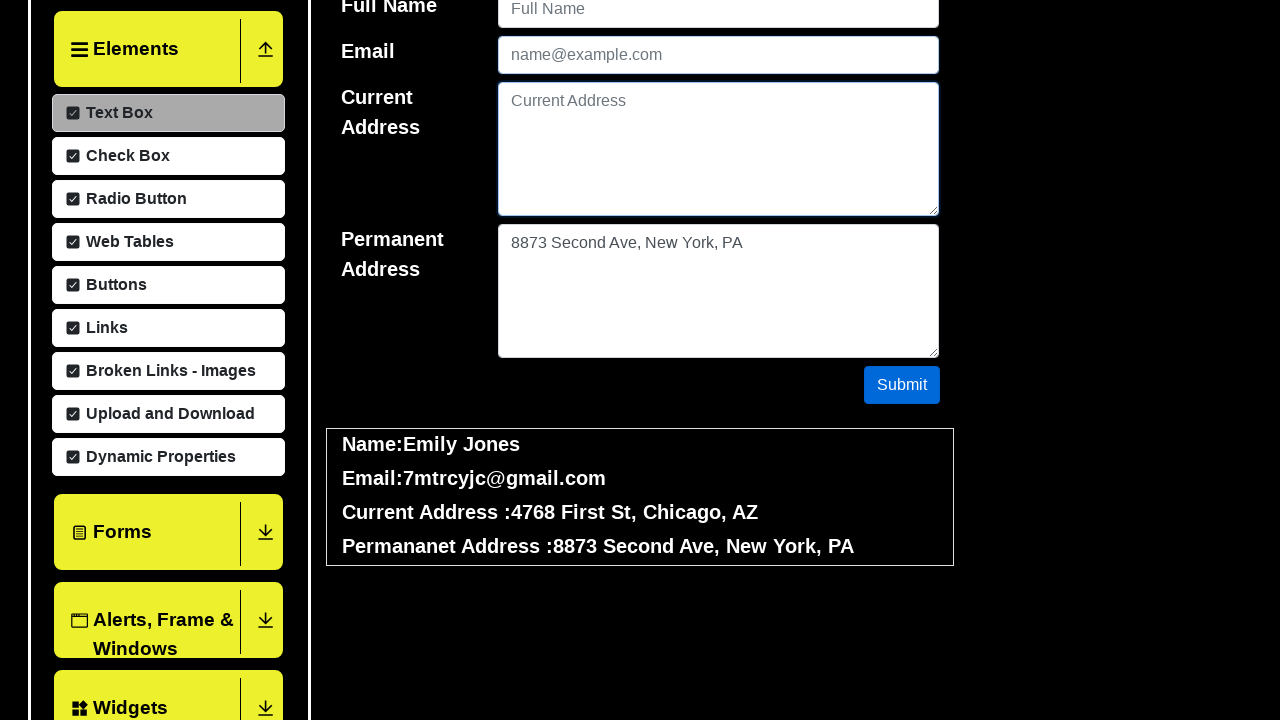

Cleared permanent address field (iteration 23/50) on #permanentAddress
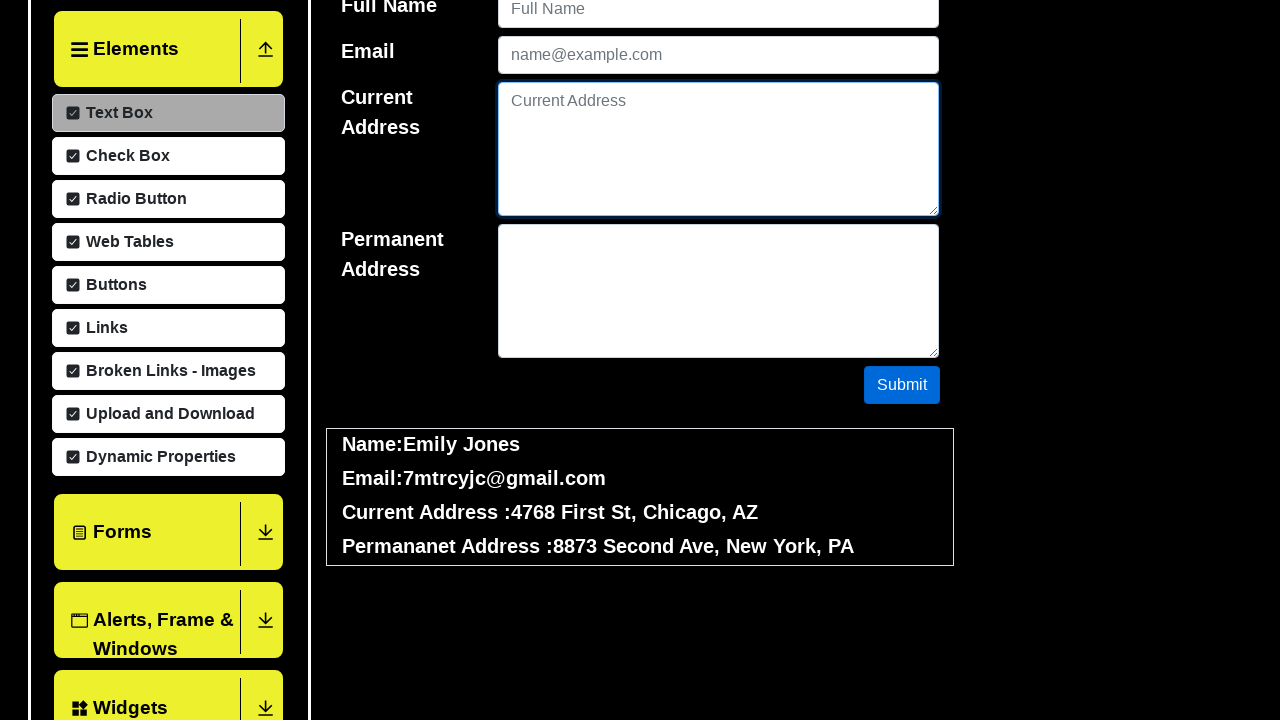

Waited 100ms before next iteration (iteration 23/50)
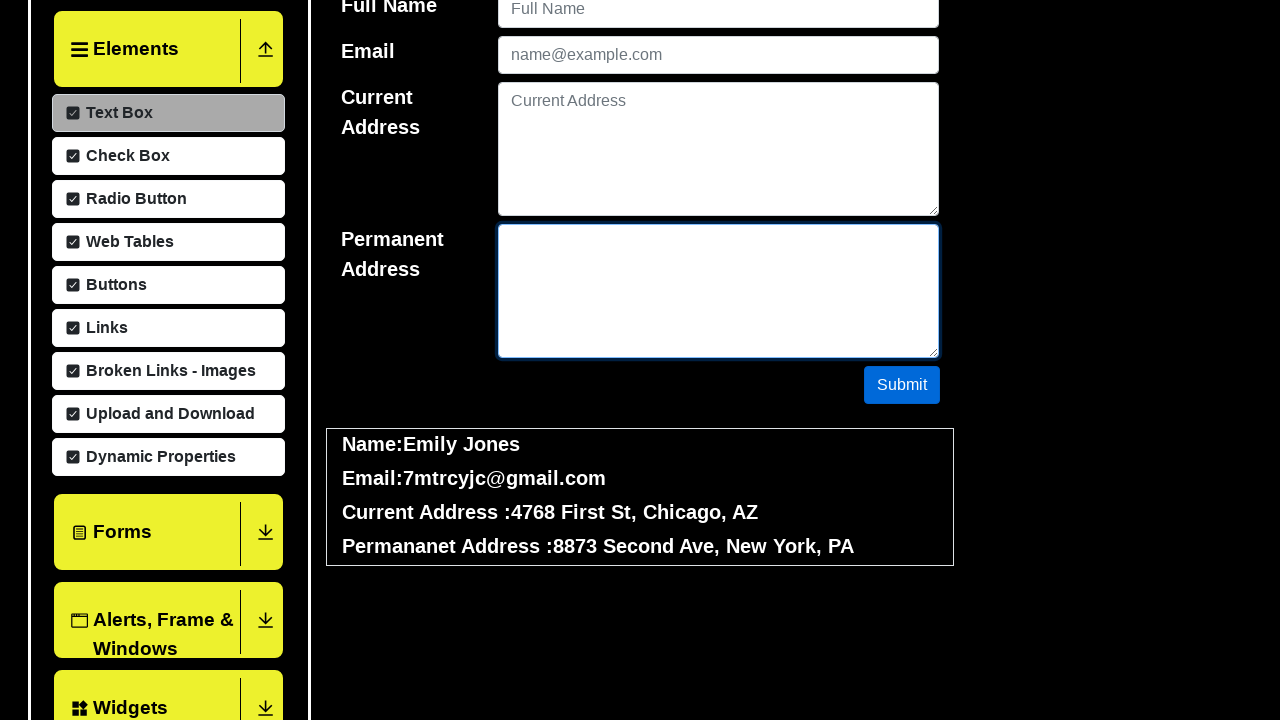

Filled username field with 'John Jones' (iteration 24/50) on #userName
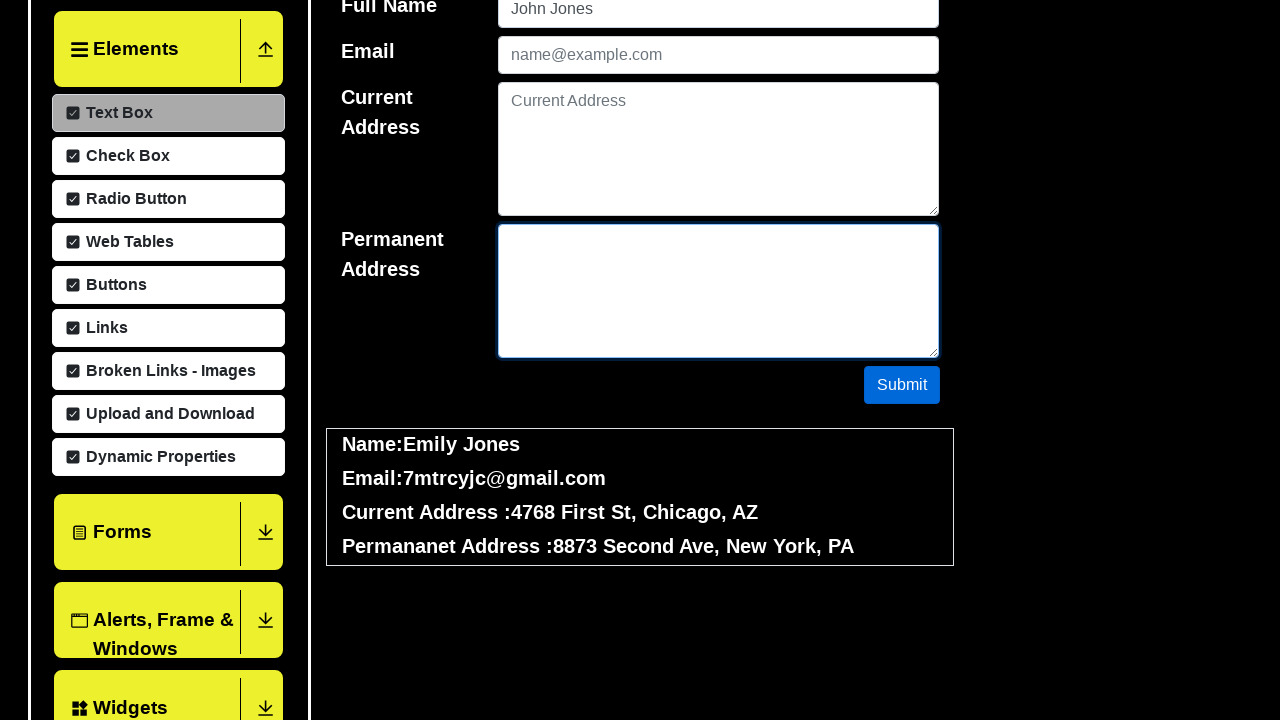

Filled email field with 'dnf7ygqe@outlook.com' (iteration 24/50) on #userEmail
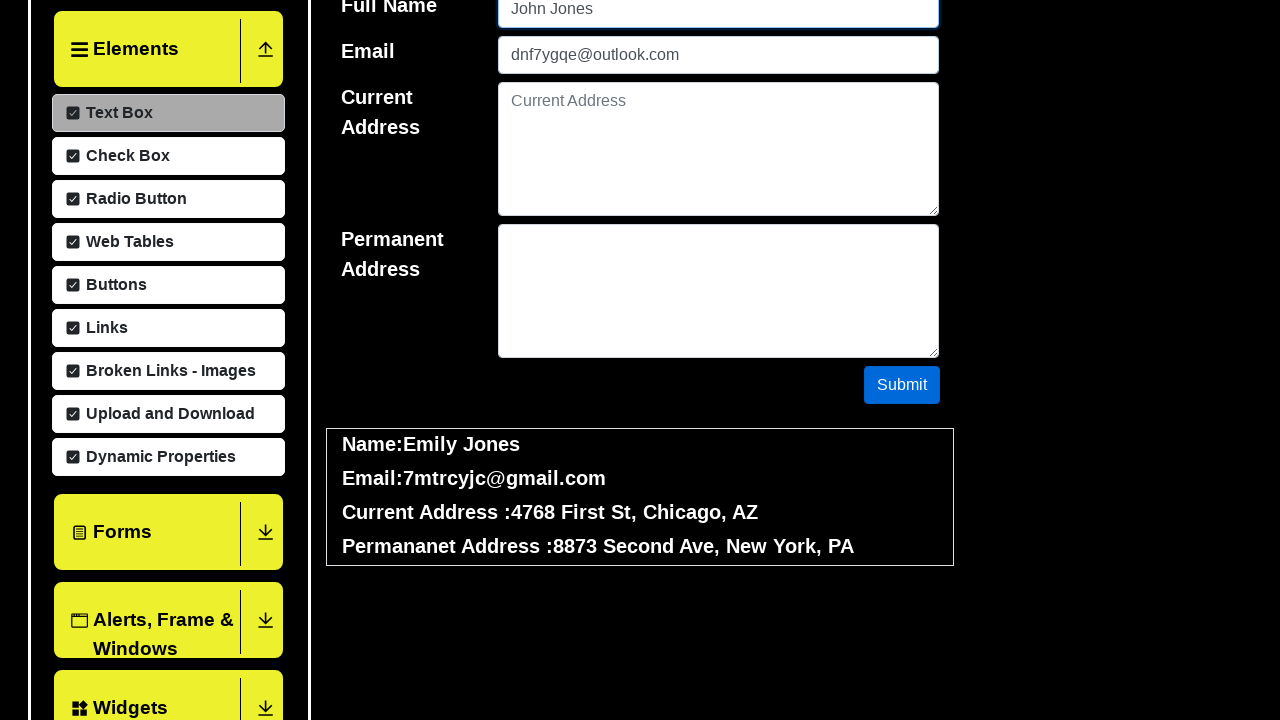

Filled current address field with '4305 Oak Ave, Houston, NY' (iteration 24/50) on #currentAddress
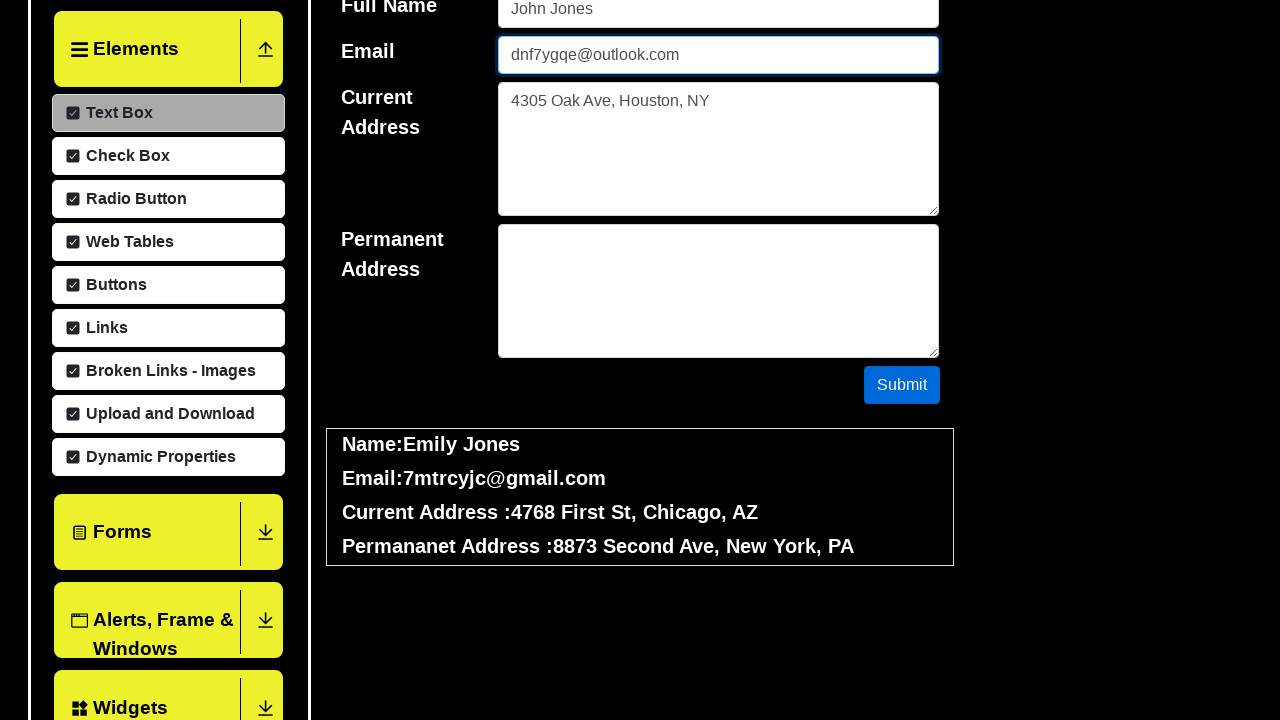

Filled permanent address field with '6362 Oak Ave, Phoenix, CA' (iteration 24/50) on #permanentAddress
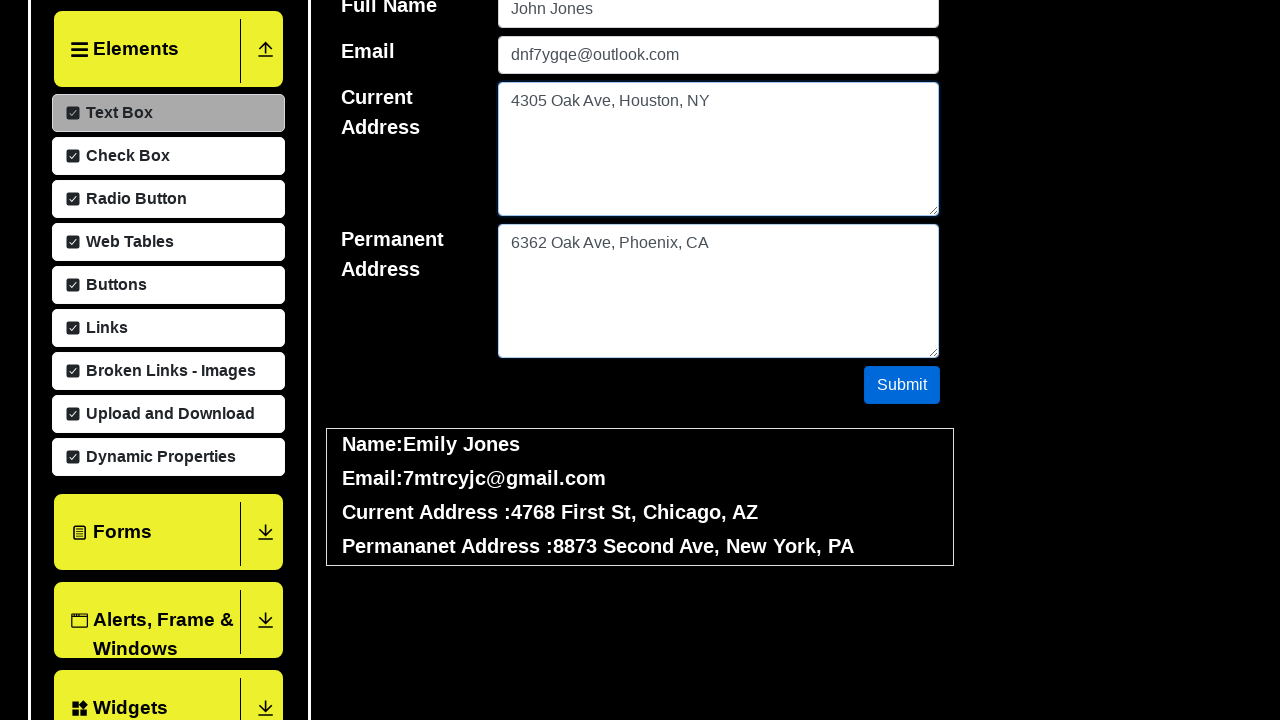

Clicked submit button (iteration 24/50) at (902, 385) on #submit
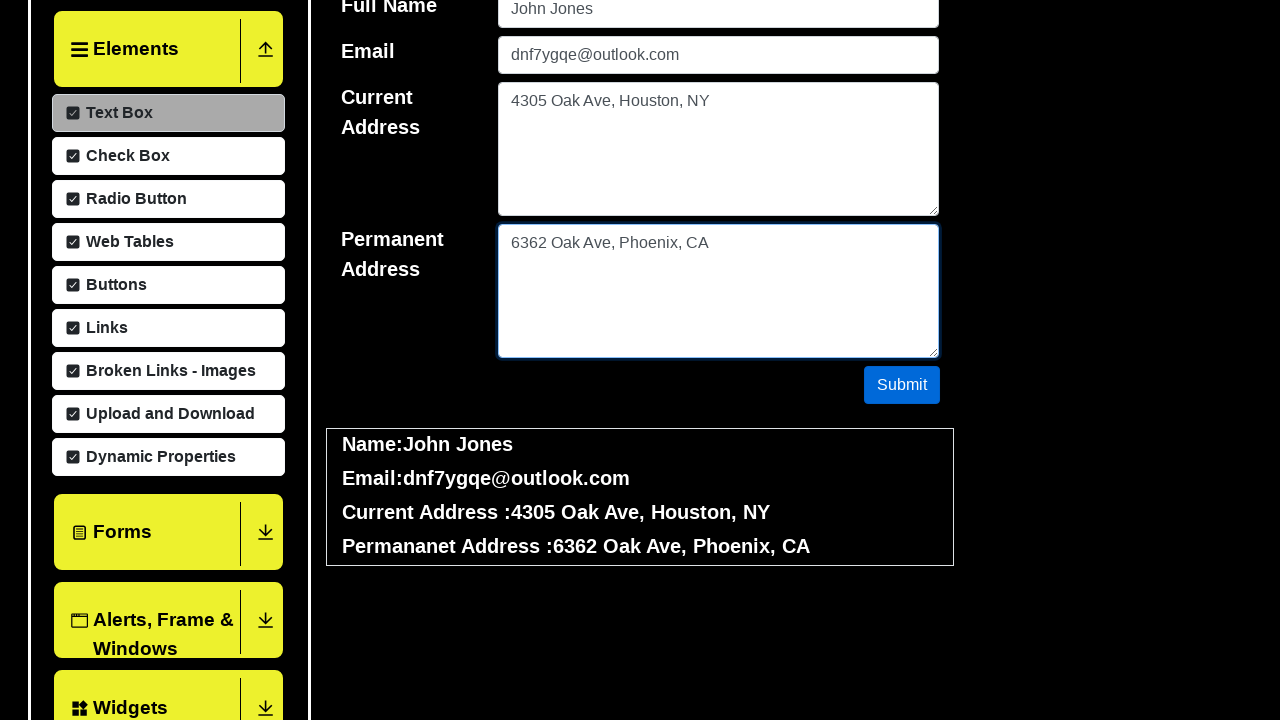

Cleared username field (iteration 24/50) on #userName
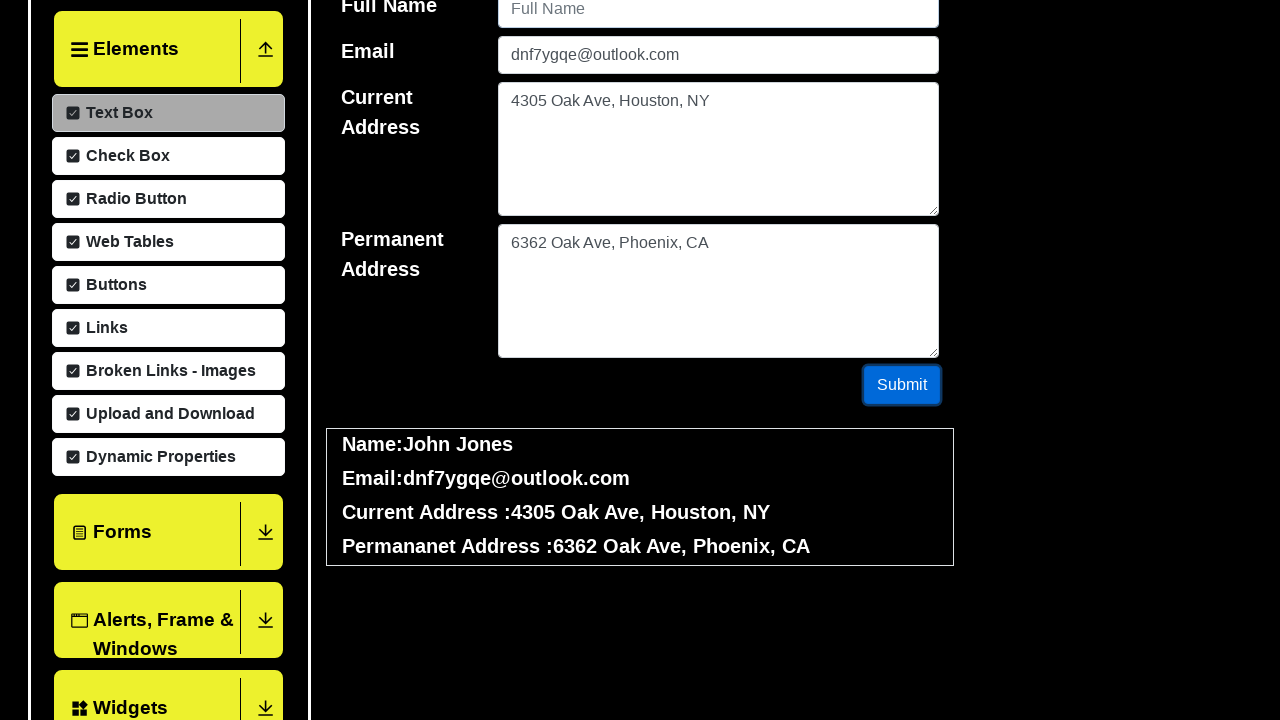

Cleared email field (iteration 24/50) on #userEmail
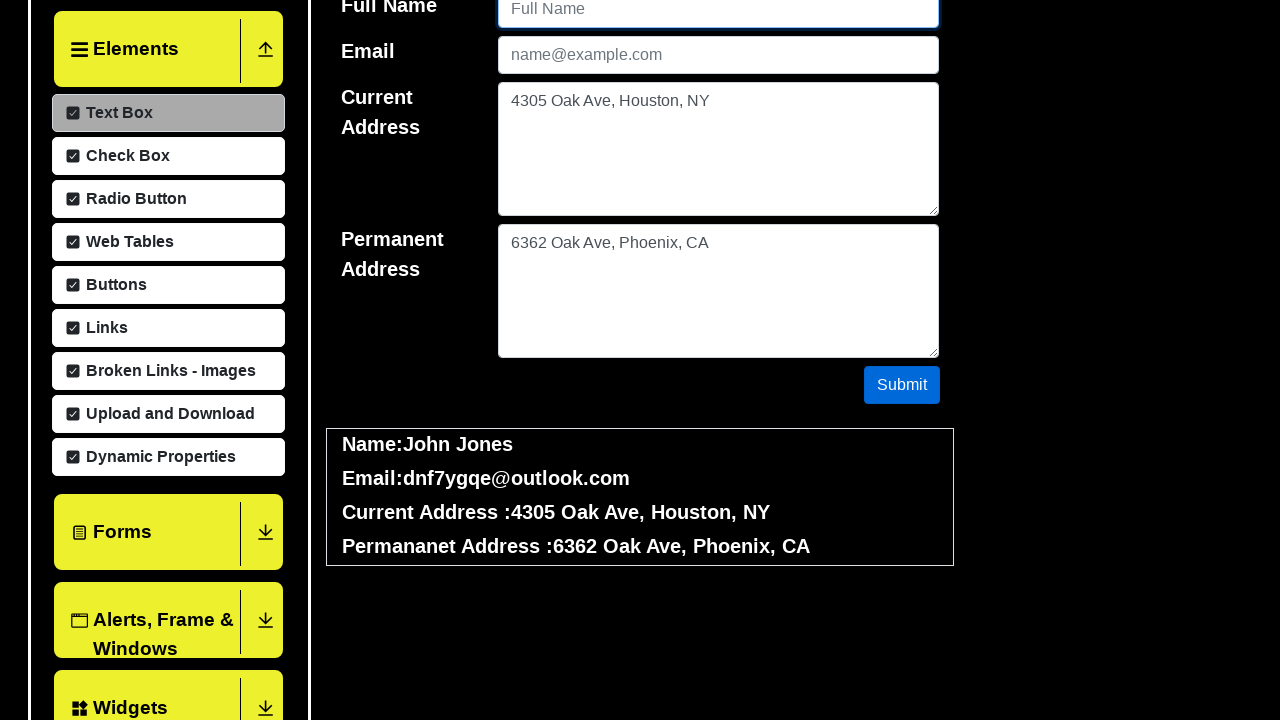

Cleared current address field (iteration 24/50) on #currentAddress
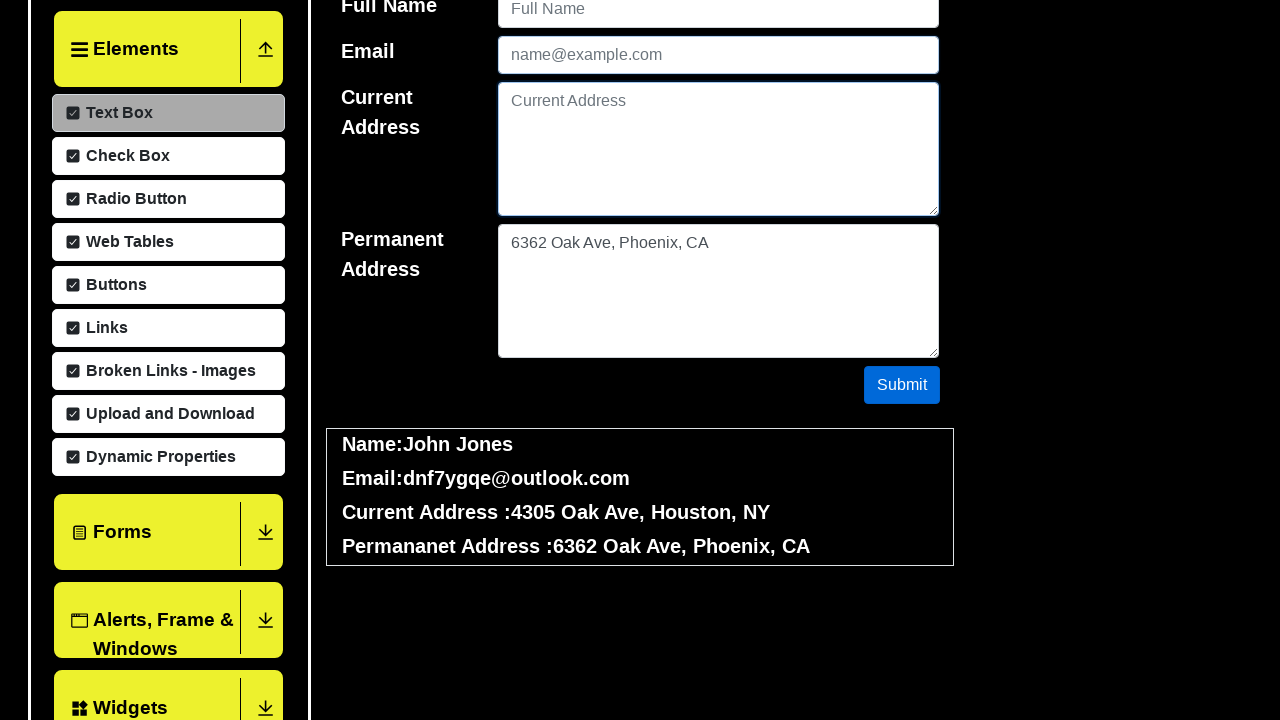

Cleared permanent address field (iteration 24/50) on #permanentAddress
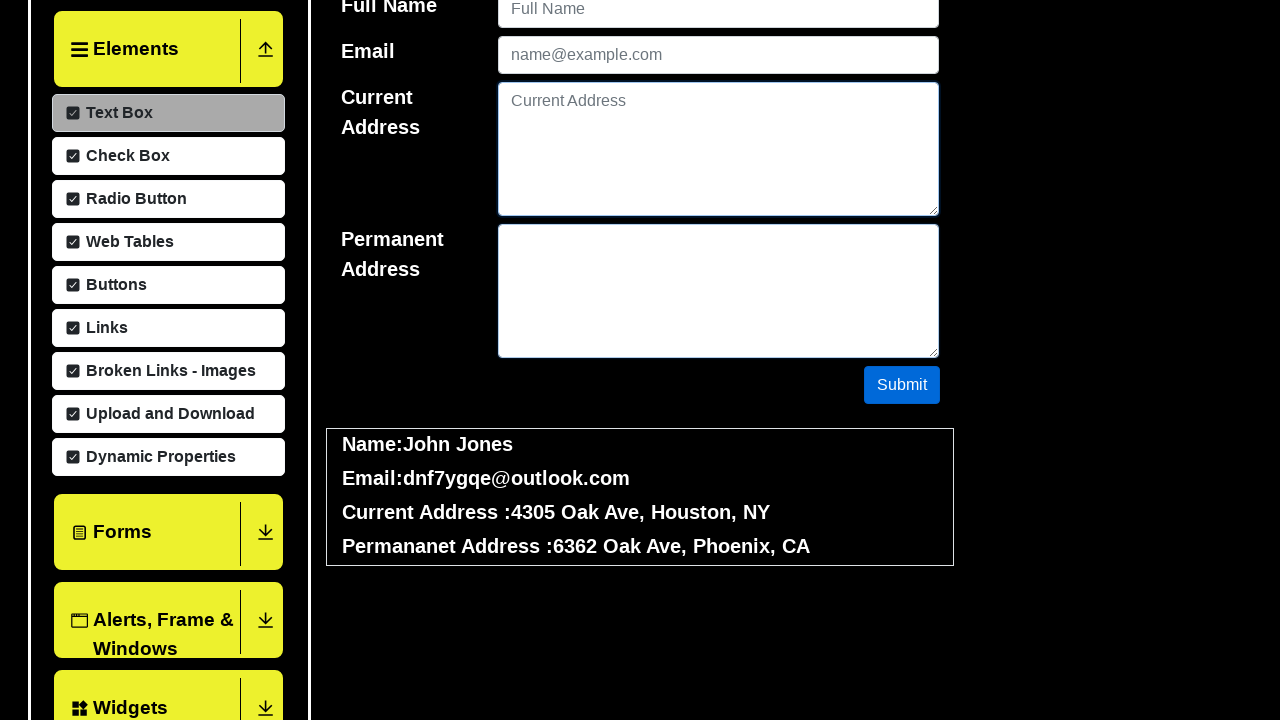

Waited 100ms before next iteration (iteration 24/50)
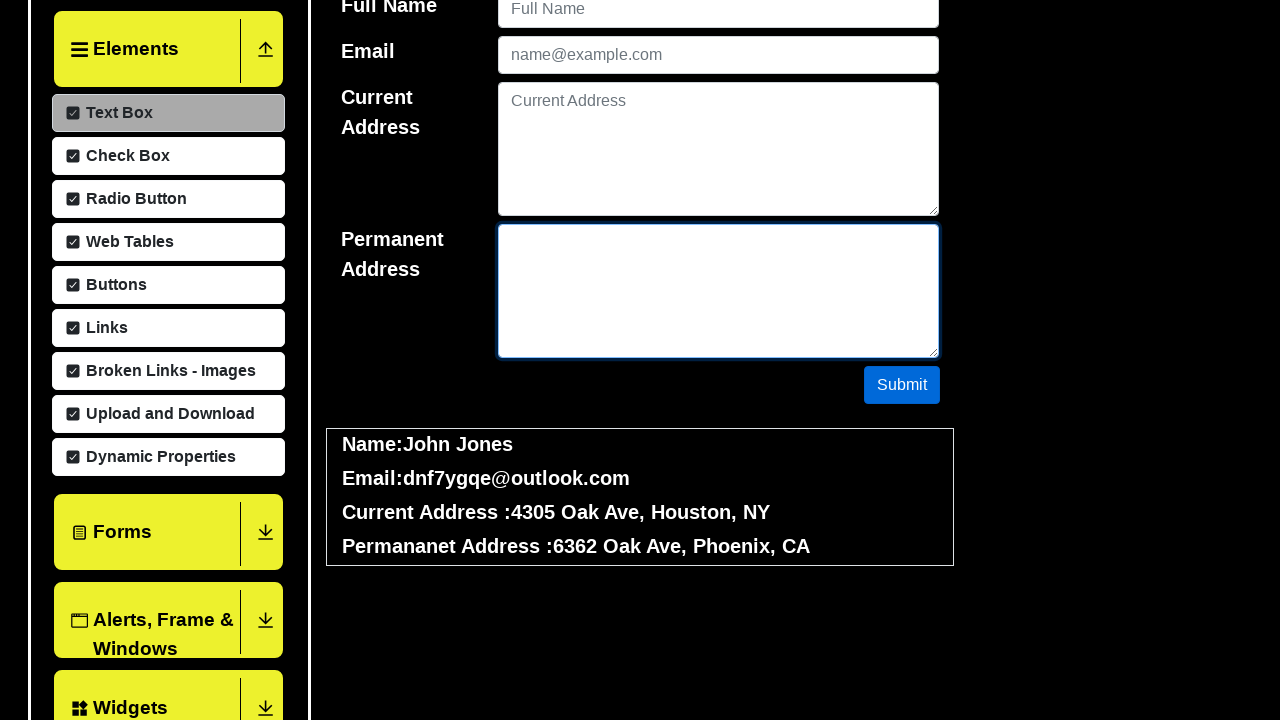

Filled username field with 'Lisa Davis' (iteration 25/50) on #userName
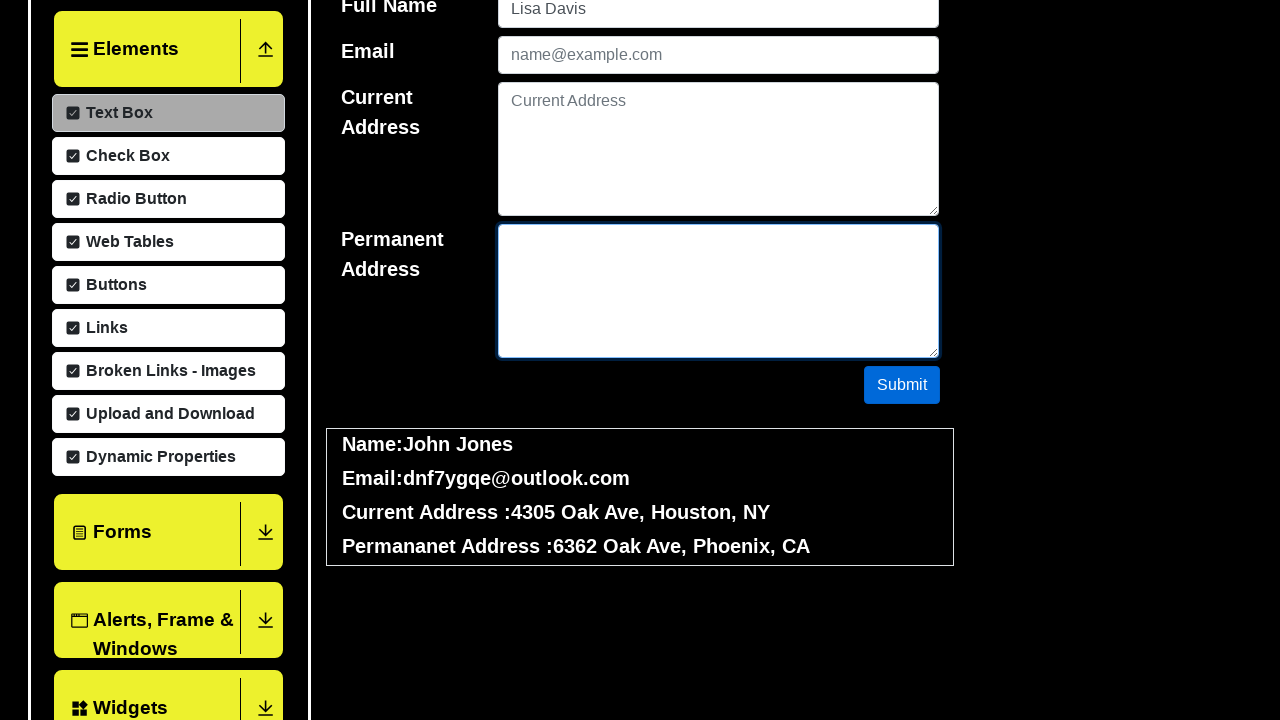

Filled email field with '36exc9ag@gmail.com' (iteration 25/50) on #userEmail
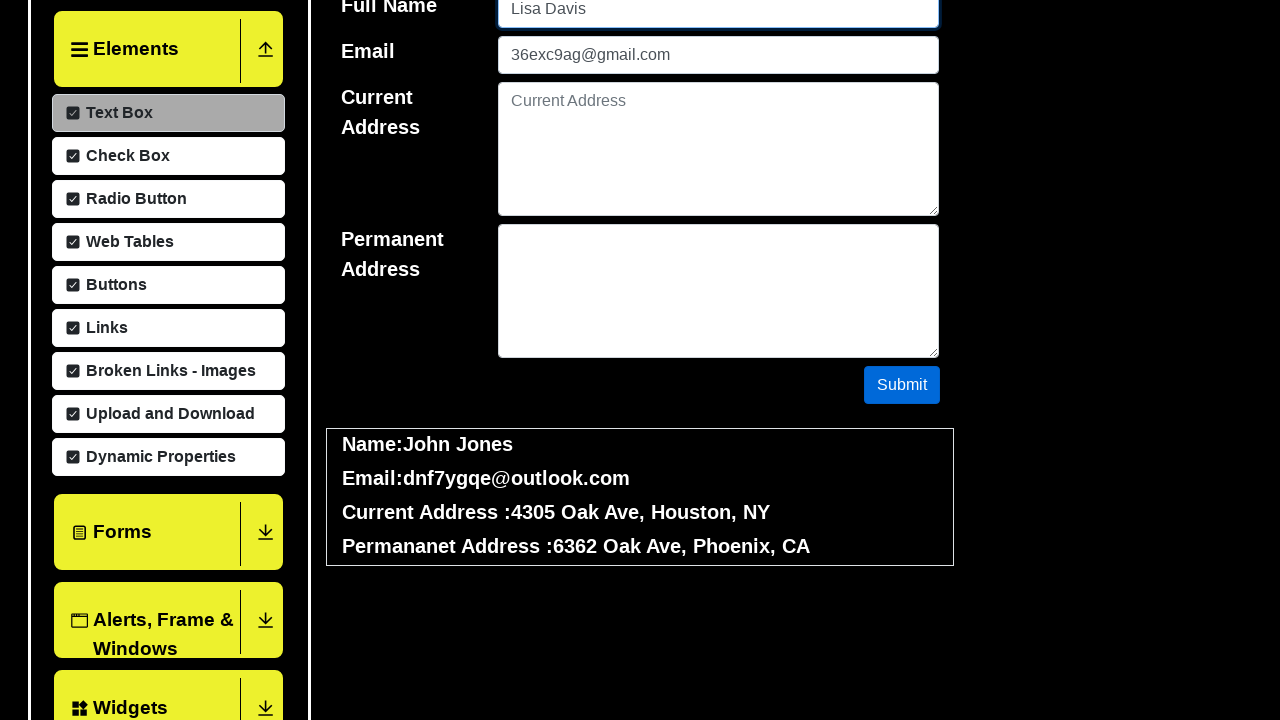

Filled current address field with '5095 Second Ave, Philadelphia, AZ' (iteration 25/50) on #currentAddress
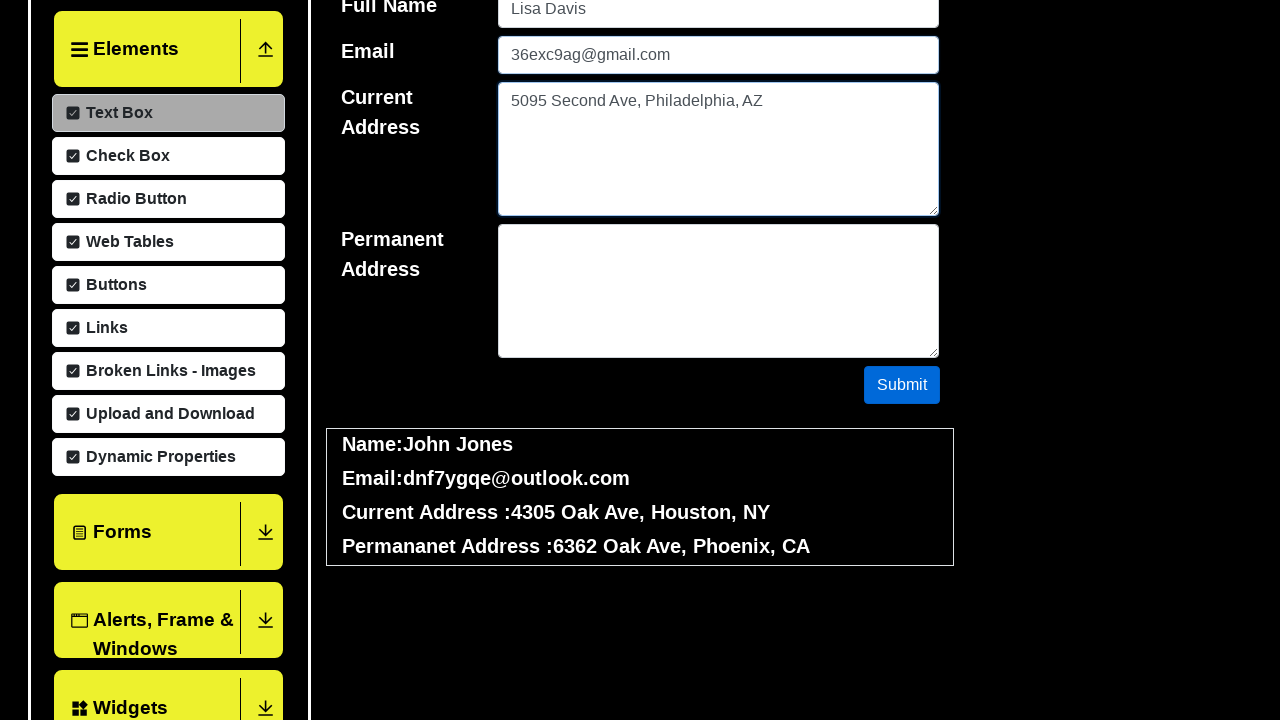

Filled permanent address field with '7551 Park Rd, Los Angeles, PA' (iteration 25/50) on #permanentAddress
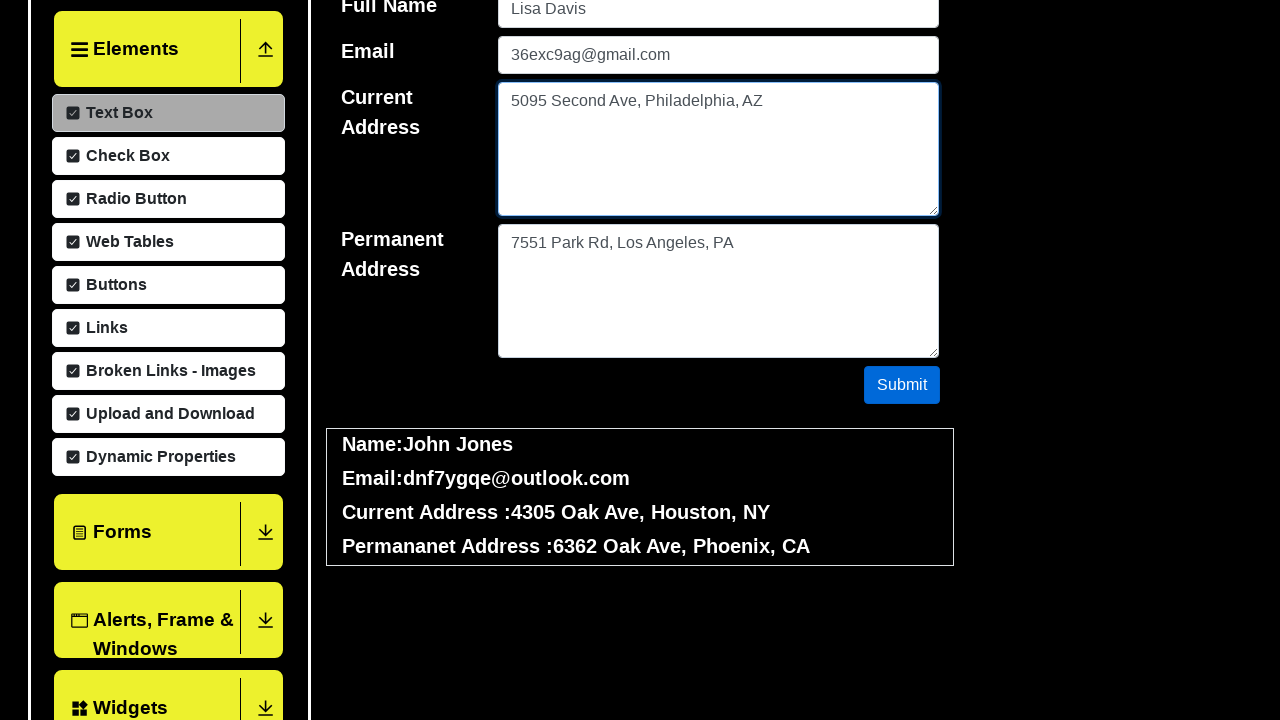

Clicked submit button (iteration 25/50) at (902, 385) on #submit
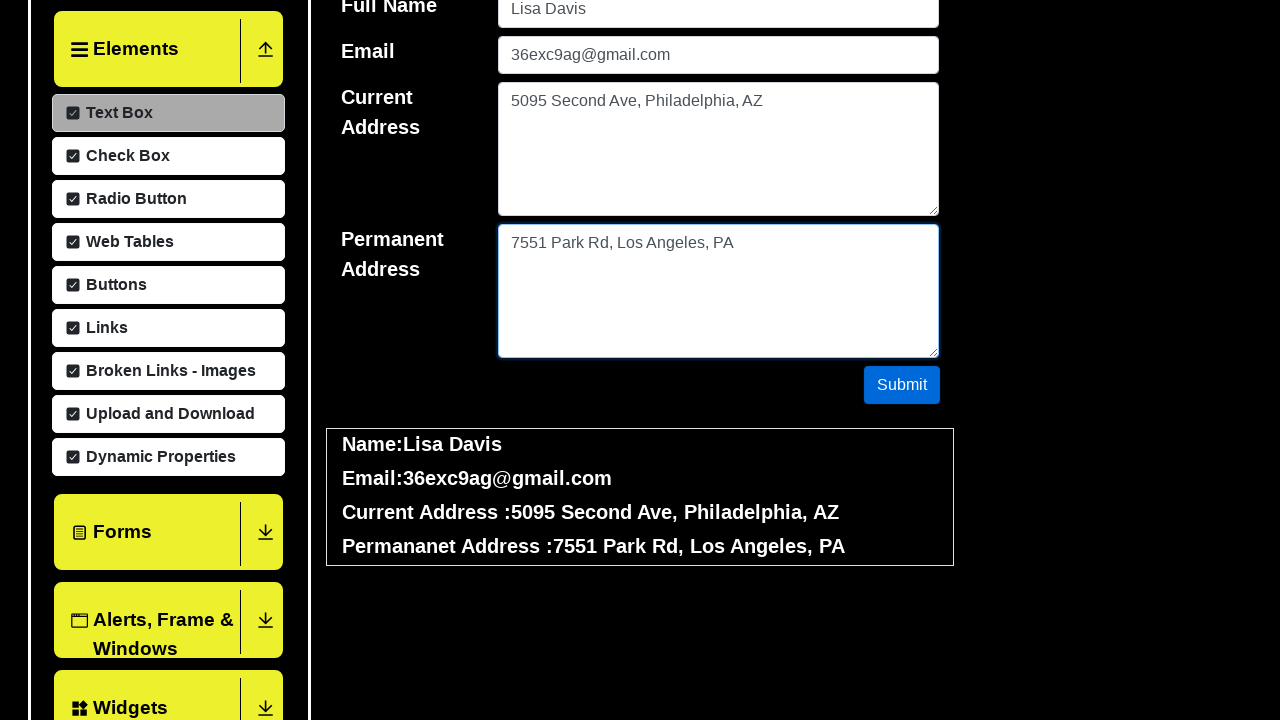

Cleared username field (iteration 25/50) on #userName
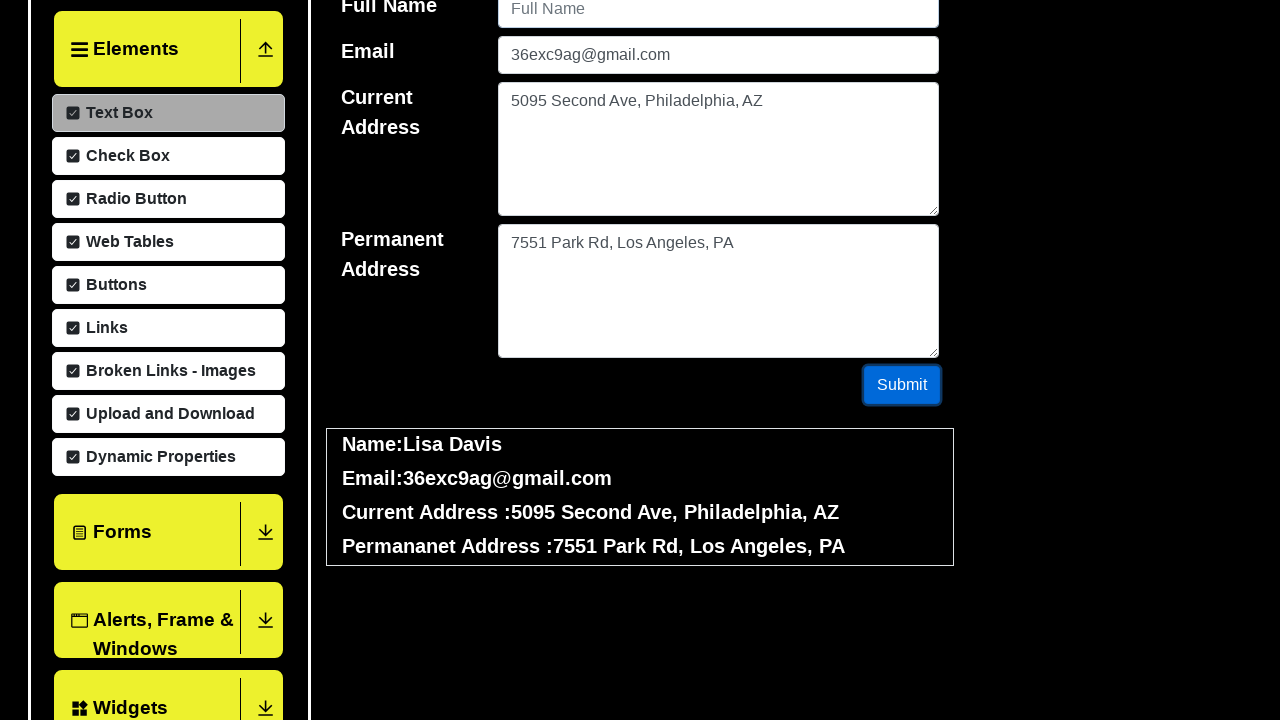

Cleared email field (iteration 25/50) on #userEmail
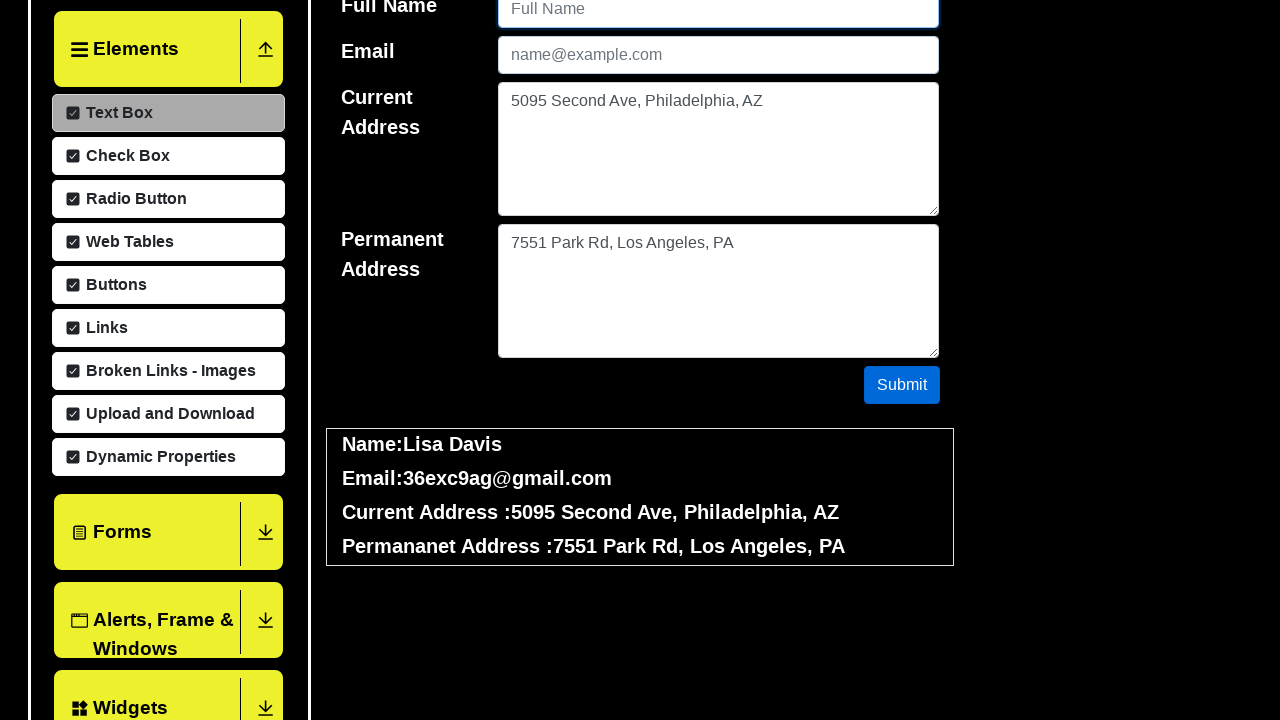

Cleared current address field (iteration 25/50) on #currentAddress
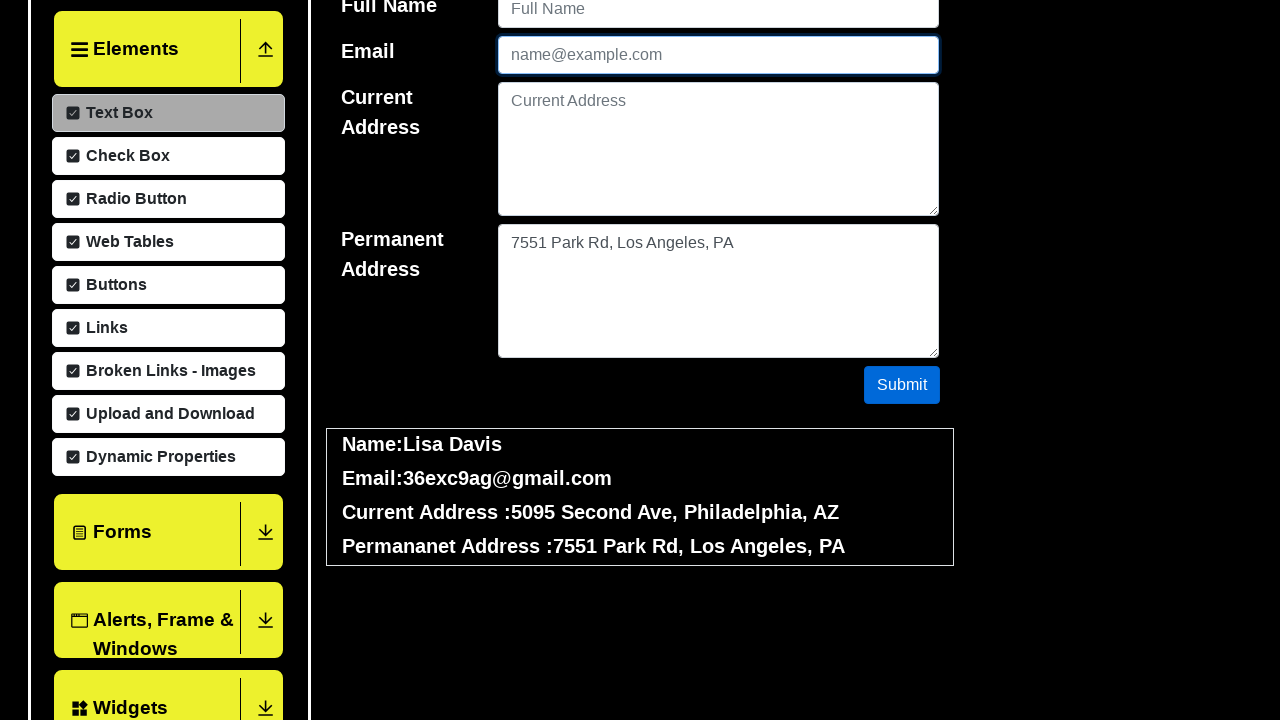

Cleared permanent address field (iteration 25/50) on #permanentAddress
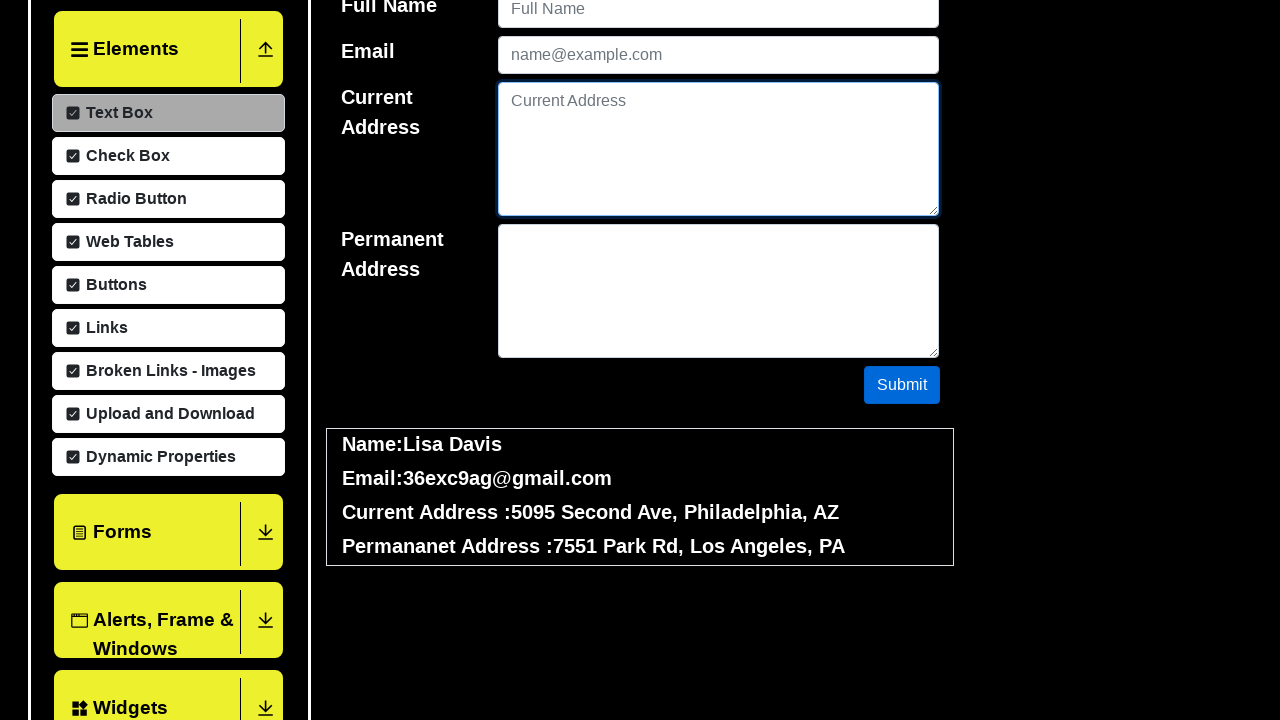

Waited 100ms before next iteration (iteration 25/50)
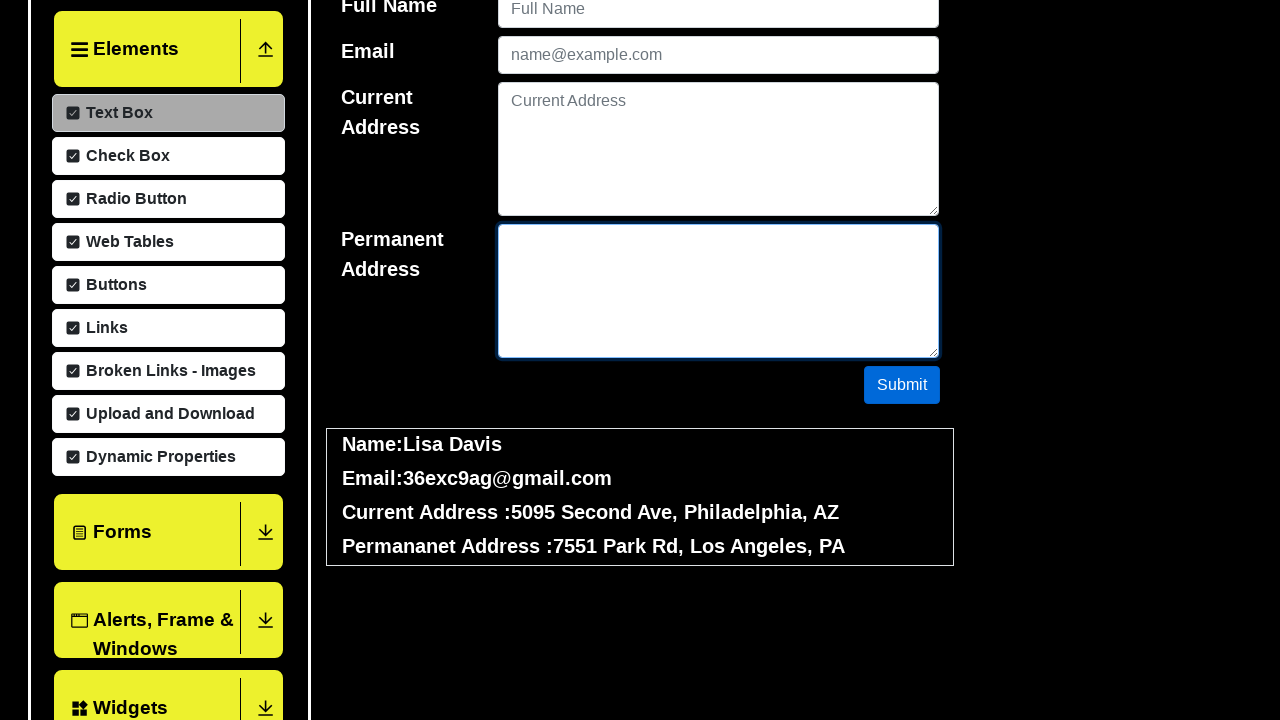

Filled username field with 'Emily Smith' (iteration 26/50) on #userName
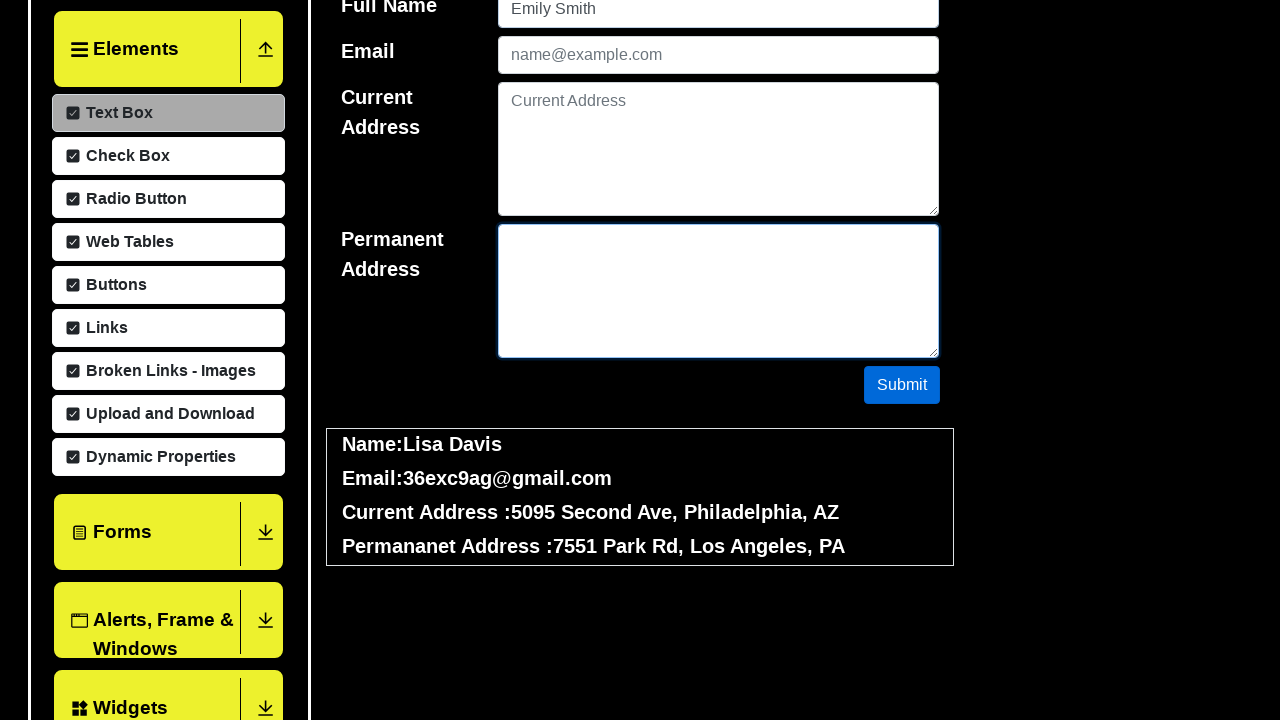

Filled email field with '2kh6hek2@example.com' (iteration 26/50) on #userEmail
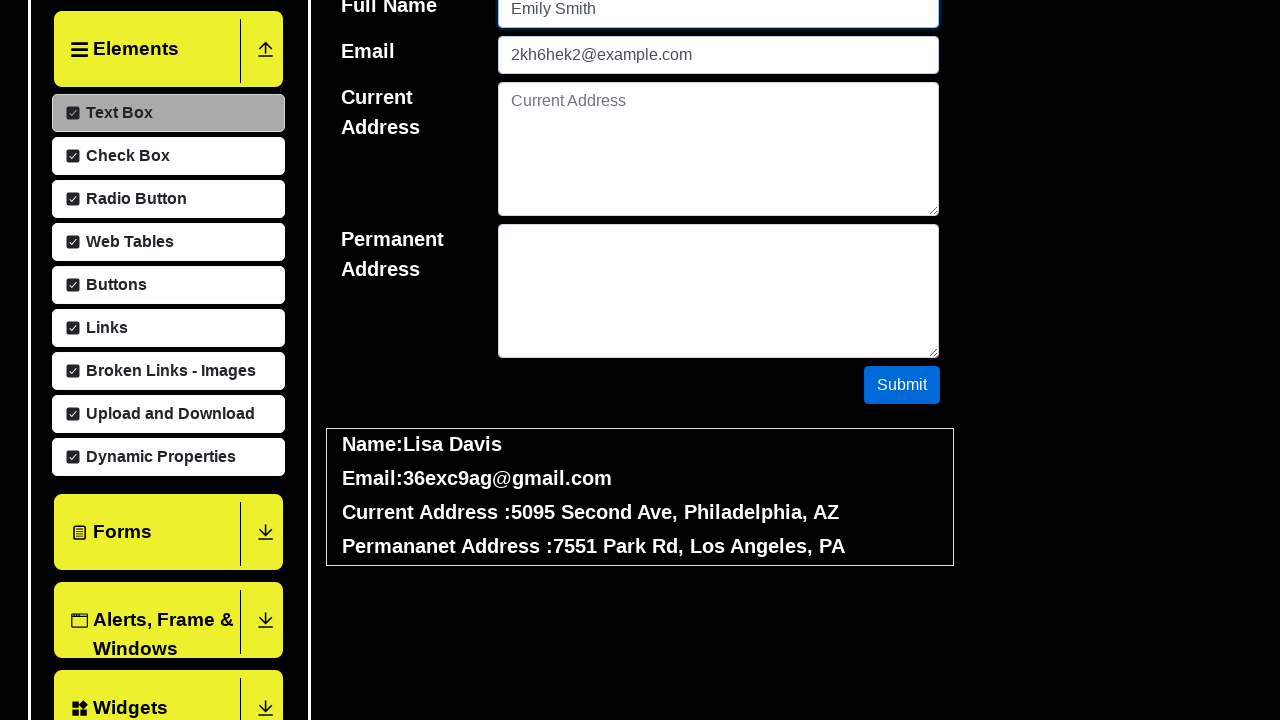

Filled current address field with '9876 Park Rd, Philadelphia, IL' (iteration 26/50) on #currentAddress
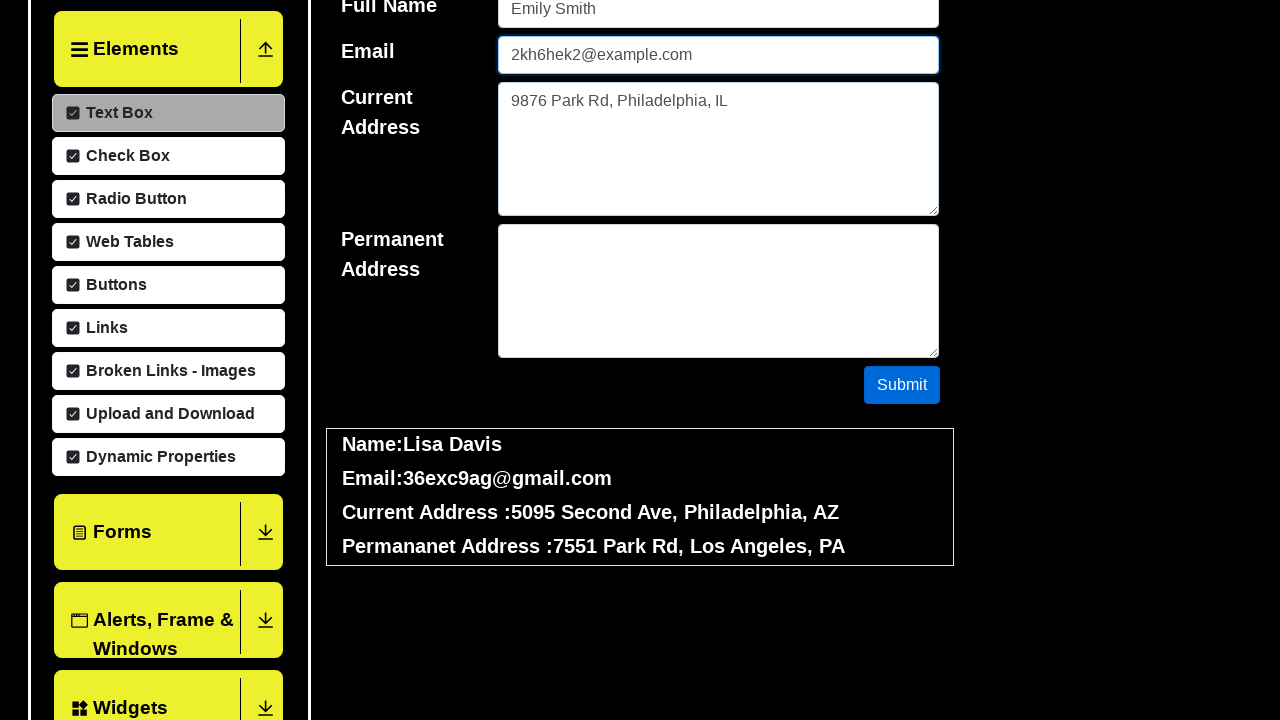

Filled permanent address field with '1555 Park Rd, Philadelphia, PA' (iteration 26/50) on #permanentAddress
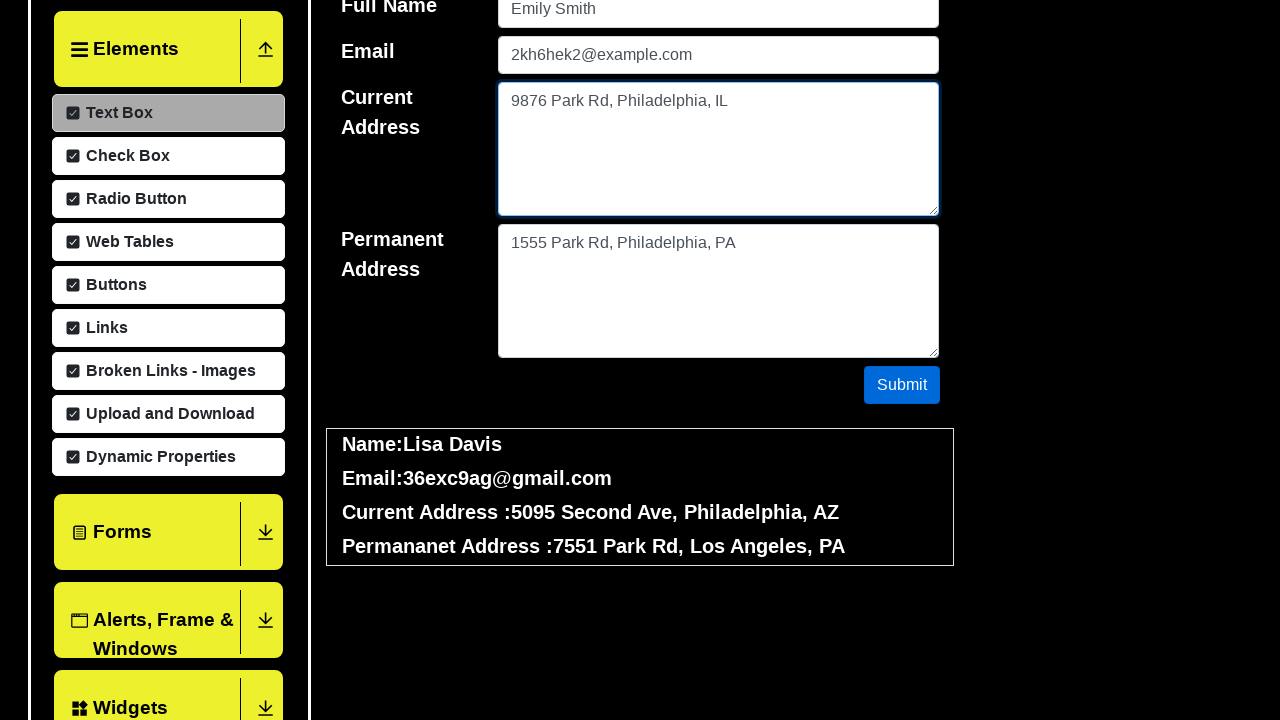

Clicked submit button (iteration 26/50) at (902, 385) on #submit
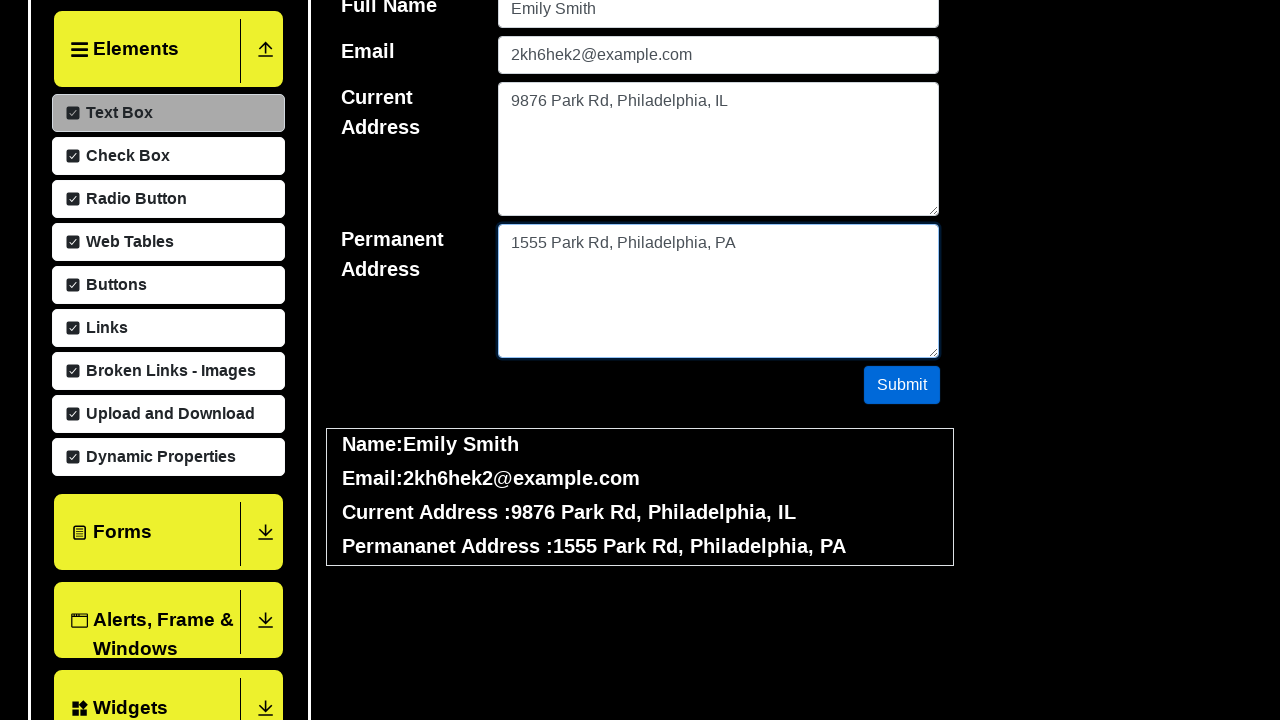

Cleared username field (iteration 26/50) on #userName
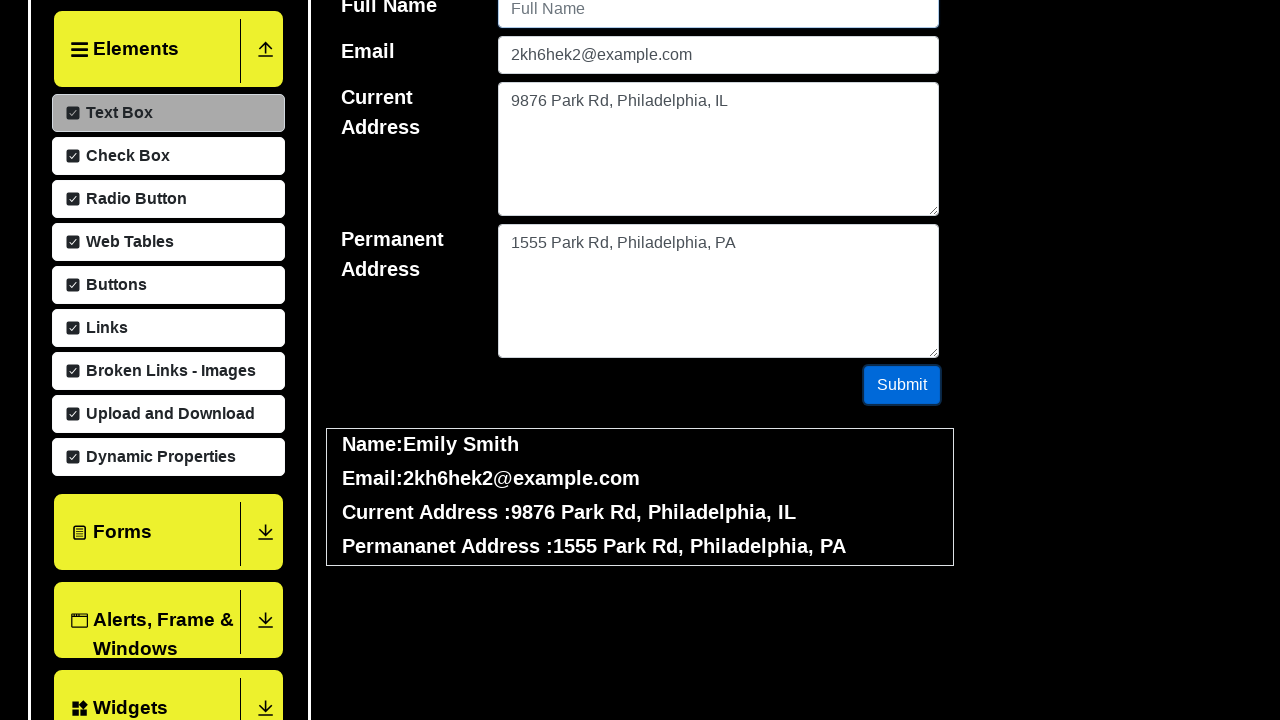

Cleared email field (iteration 26/50) on #userEmail
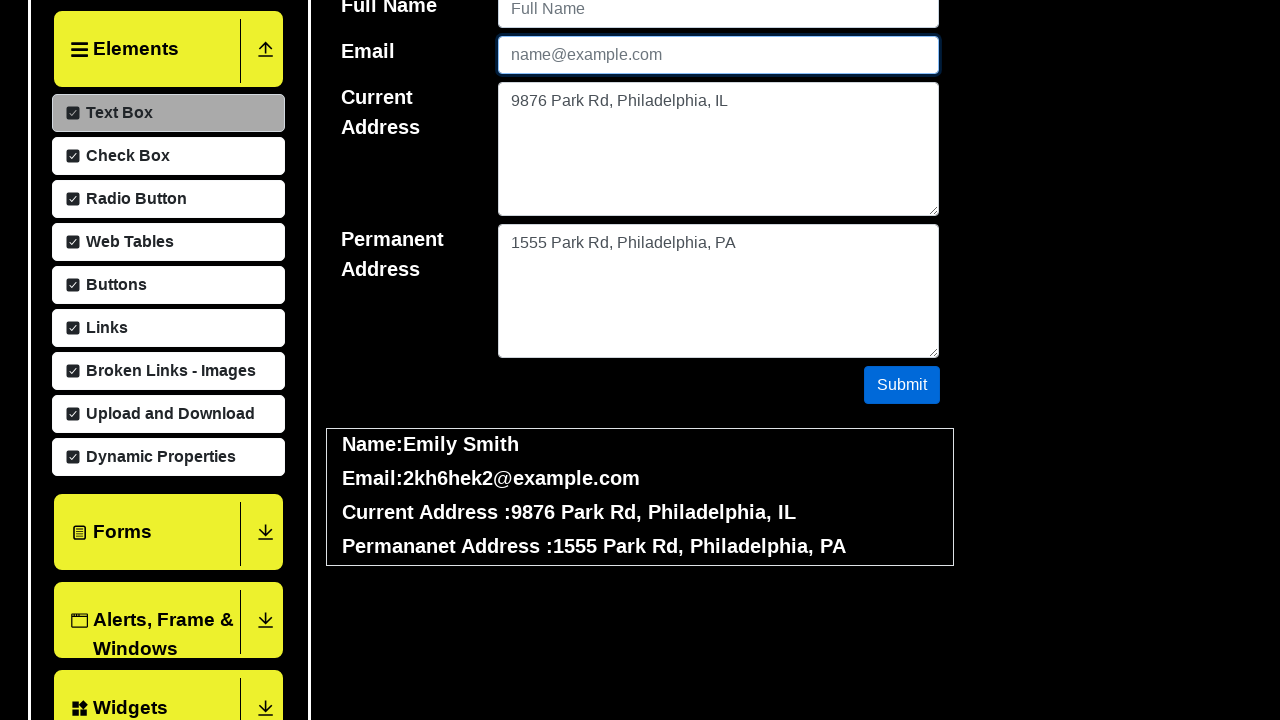

Cleared current address field (iteration 26/50) on #currentAddress
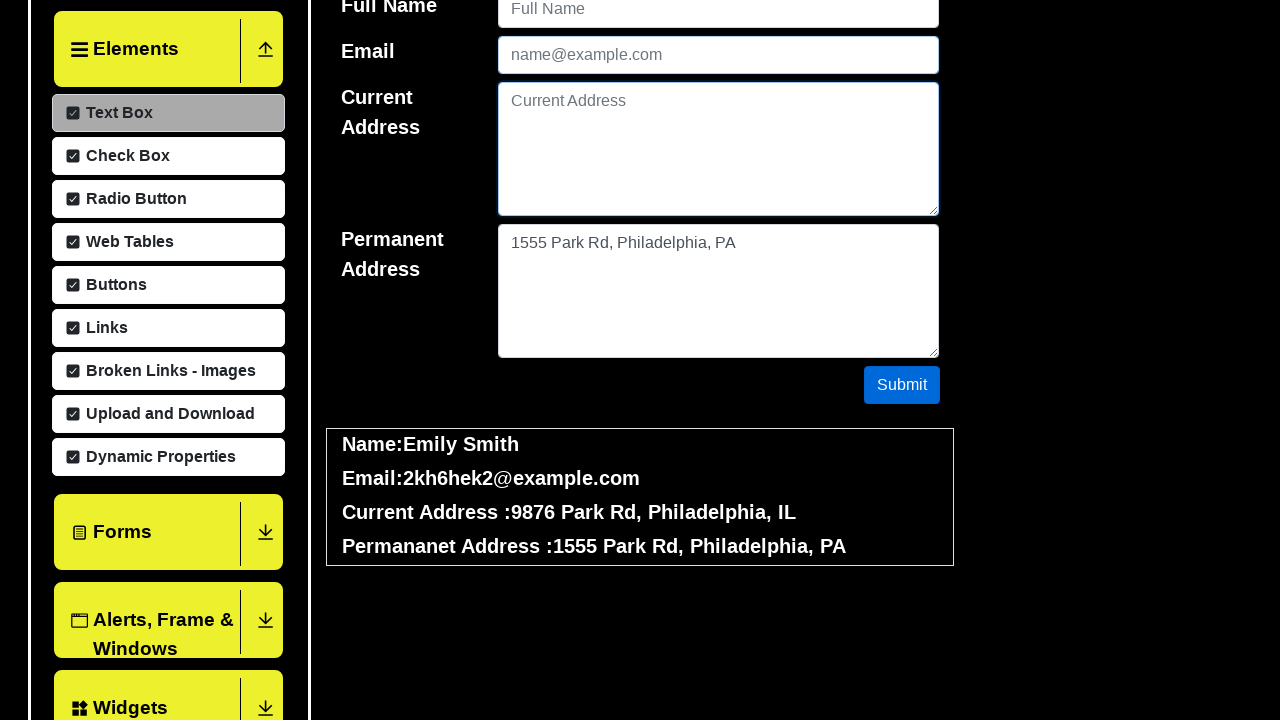

Cleared permanent address field (iteration 26/50) on #permanentAddress
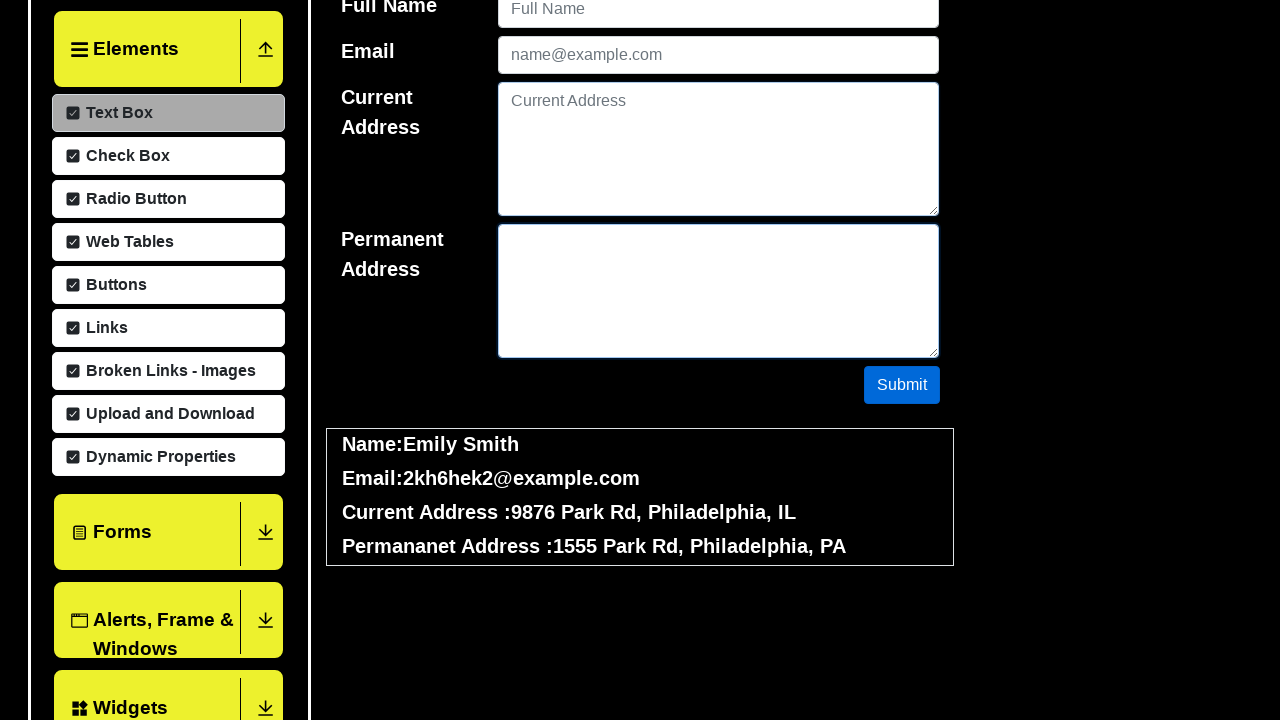

Waited 100ms before next iteration (iteration 26/50)
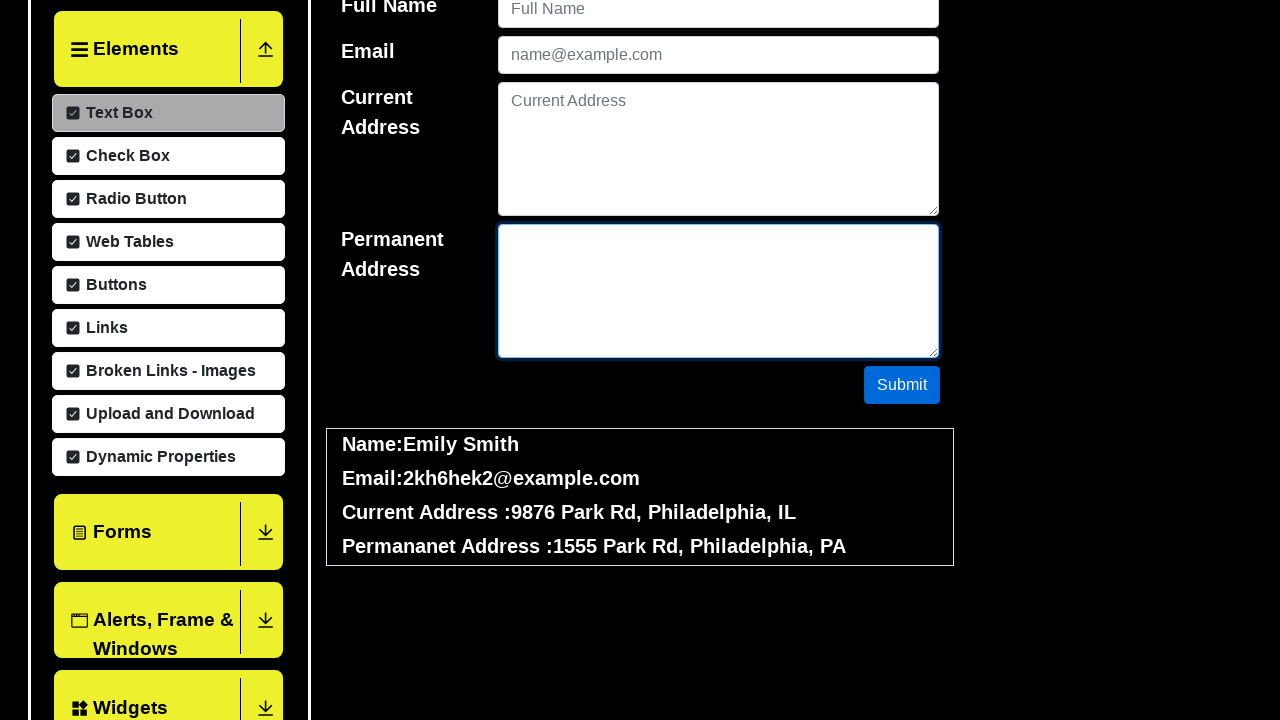

Filled username field with 'Robert Davis' (iteration 27/50) on #userName
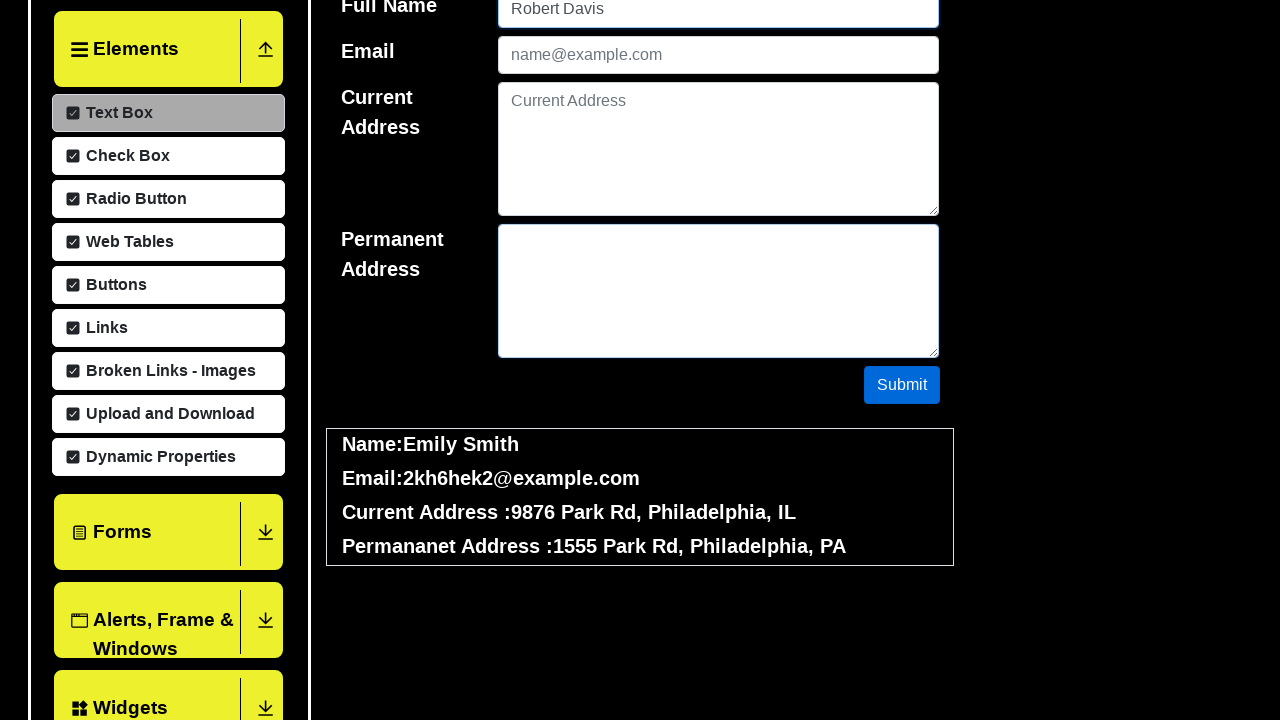

Filled email field with 'vzz2sfej@example.com' (iteration 27/50) on #userEmail
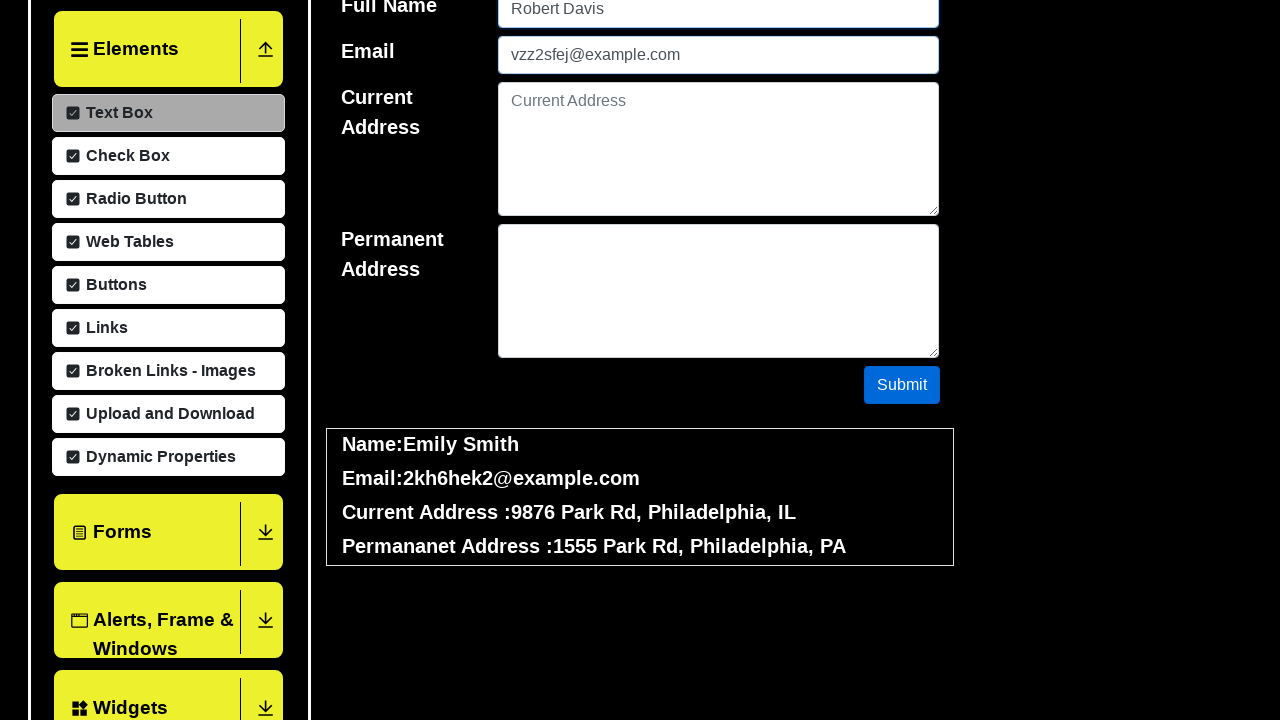

Filled current address field with '9925 Second Ave, Chicago, AZ' (iteration 27/50) on #currentAddress
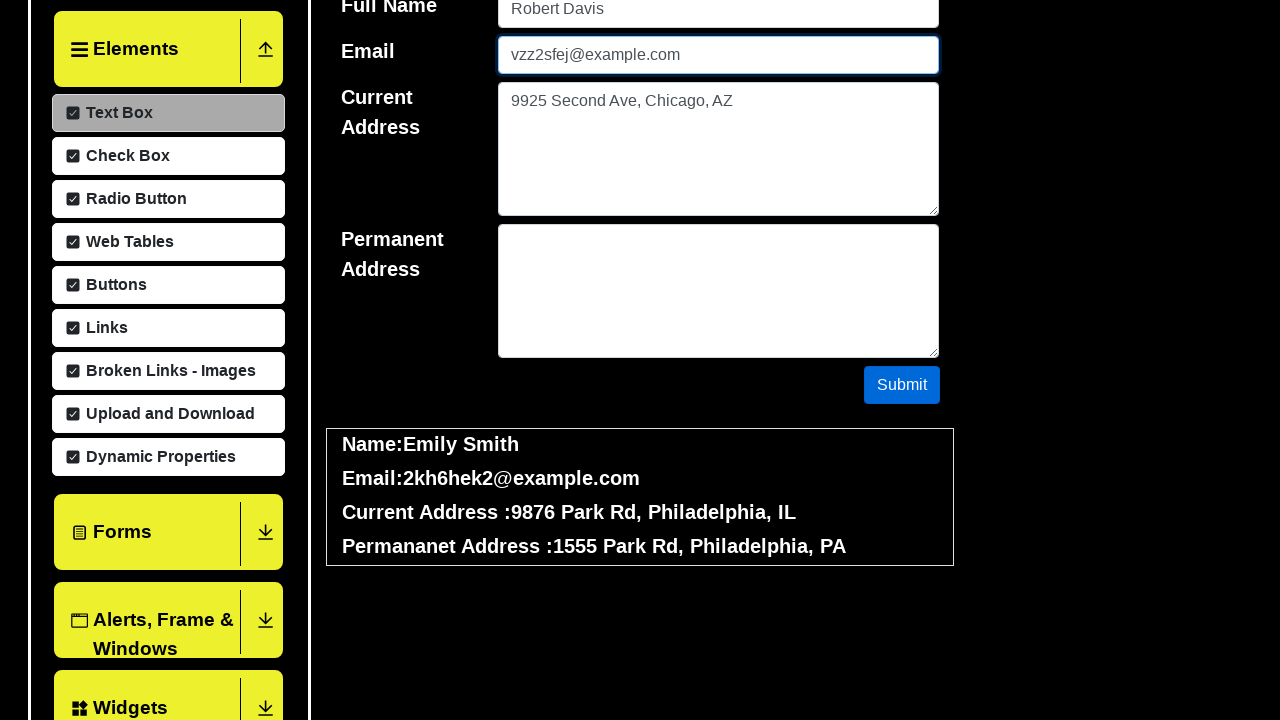

Filled permanent address field with '2368 Second Ave, Phoenix, NY' (iteration 27/50) on #permanentAddress
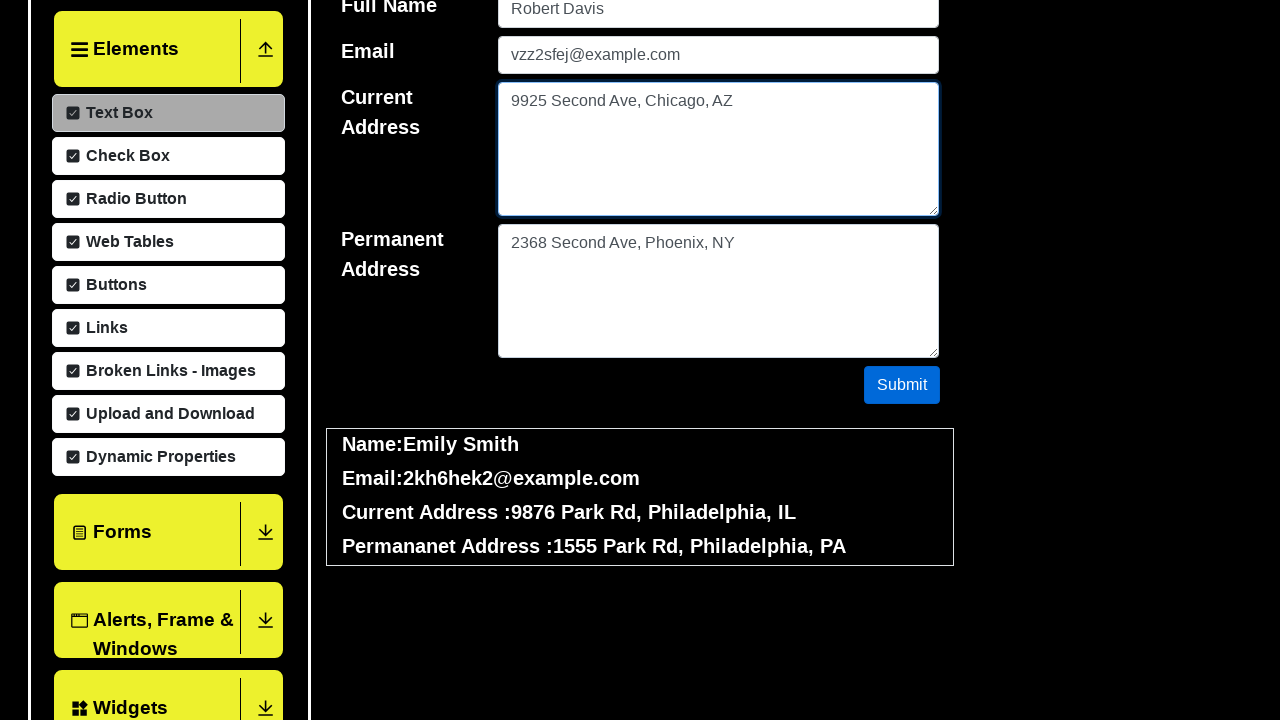

Clicked submit button (iteration 27/50) at (902, 385) on #submit
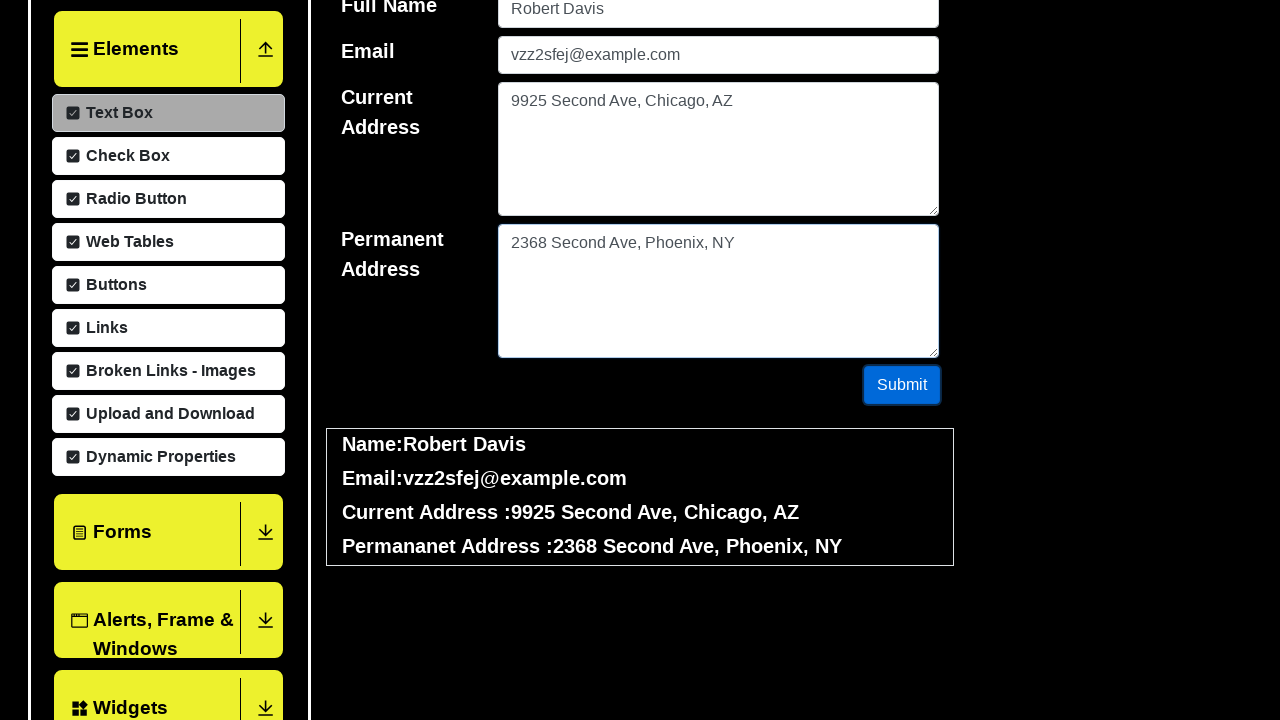

Cleared username field (iteration 27/50) on #userName
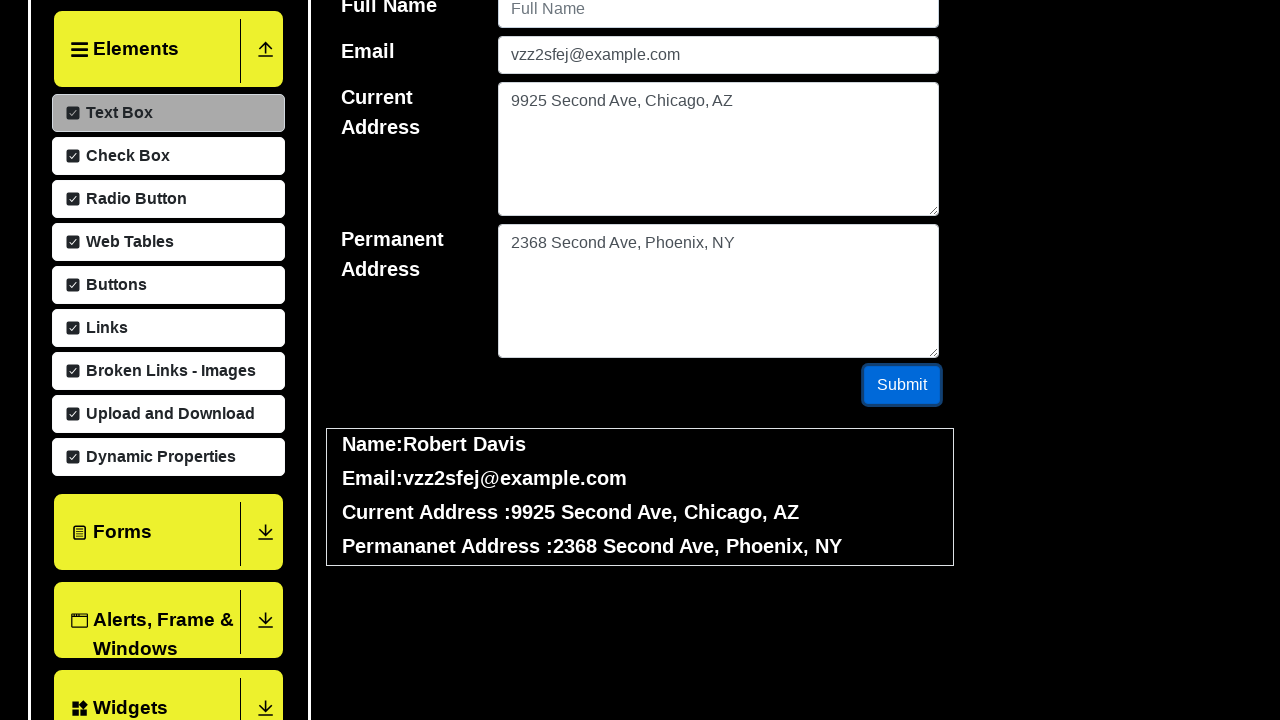

Cleared email field (iteration 27/50) on #userEmail
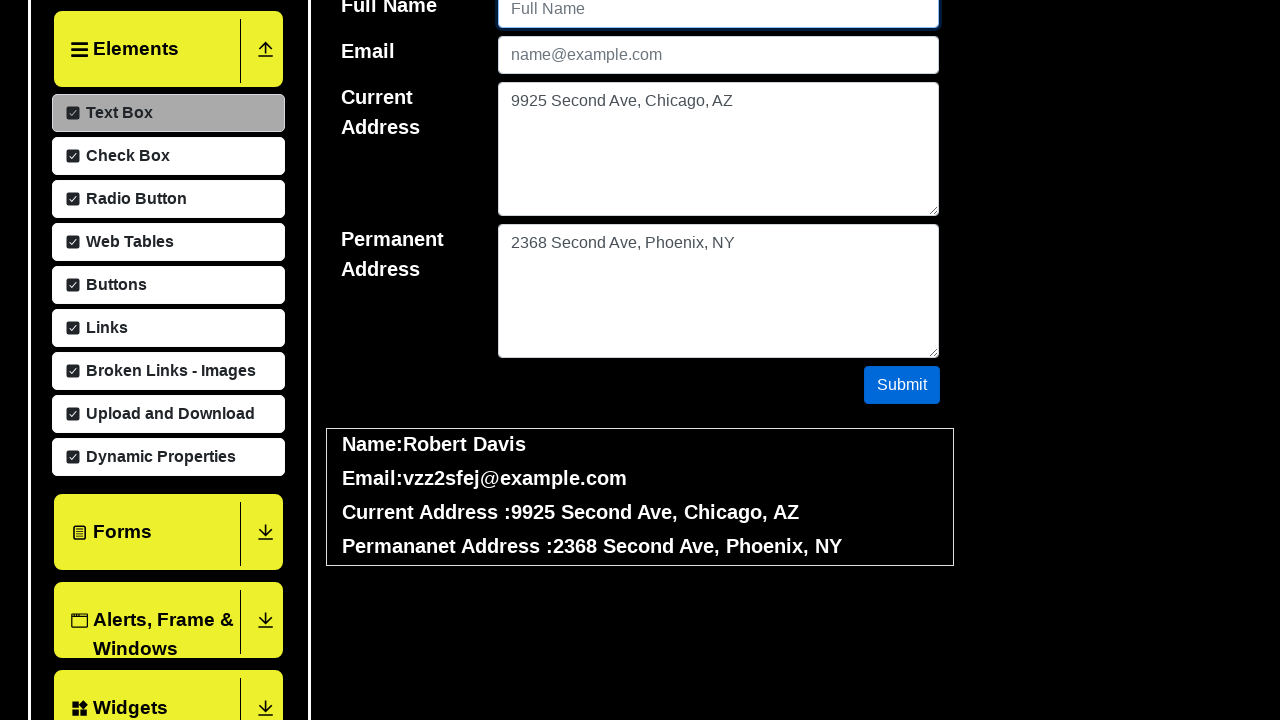

Cleared current address field (iteration 27/50) on #currentAddress
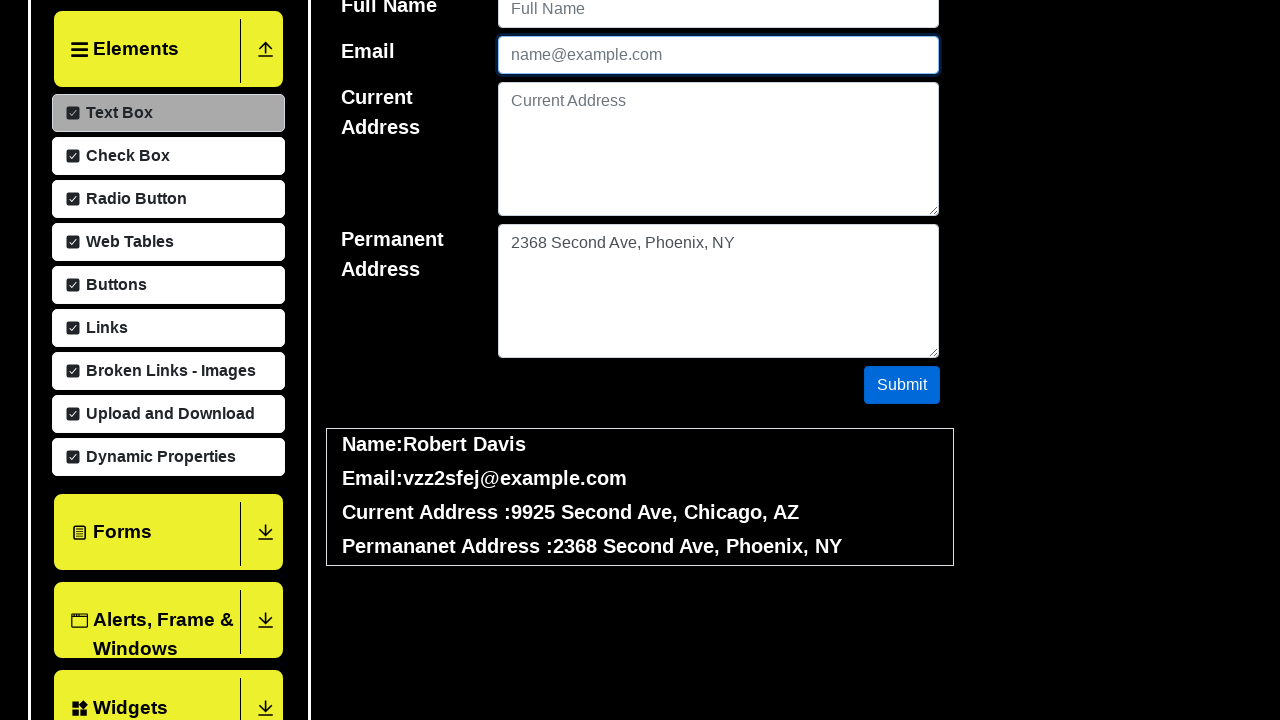

Cleared permanent address field (iteration 27/50) on #permanentAddress
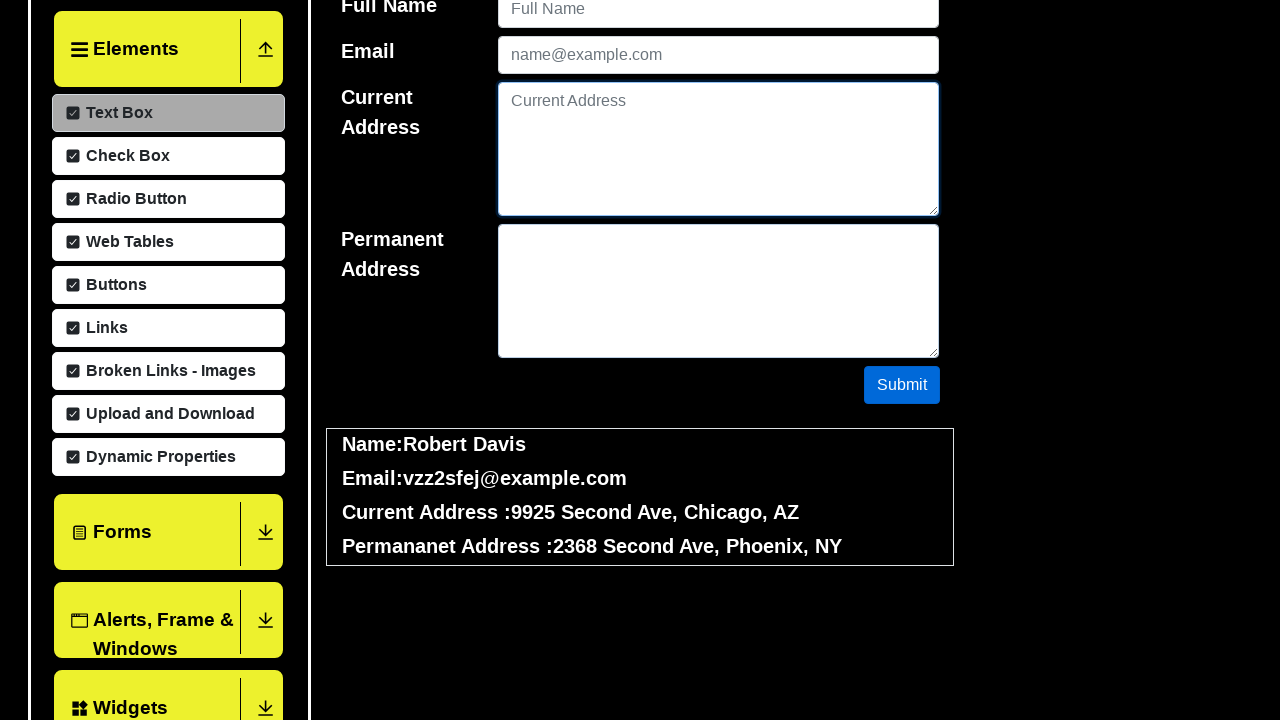

Waited 100ms before next iteration (iteration 27/50)
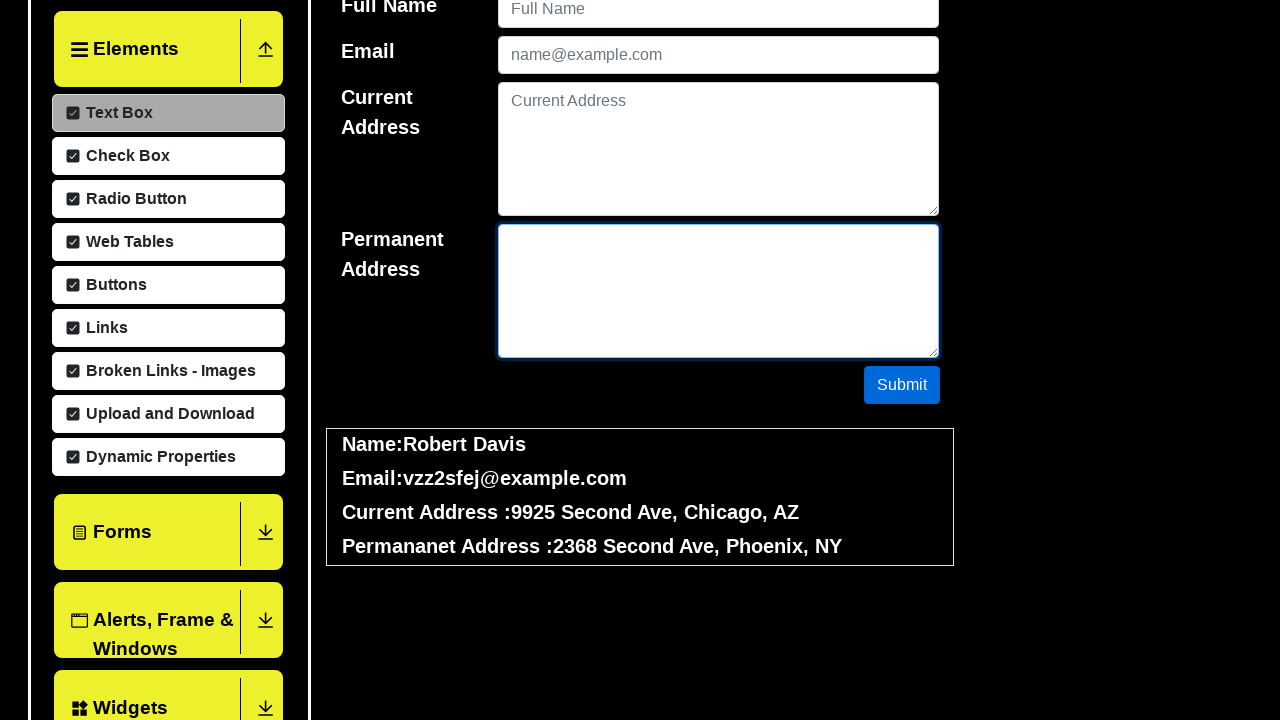

Filled username field with 'Sarah Garcia' (iteration 28/50) on #userName
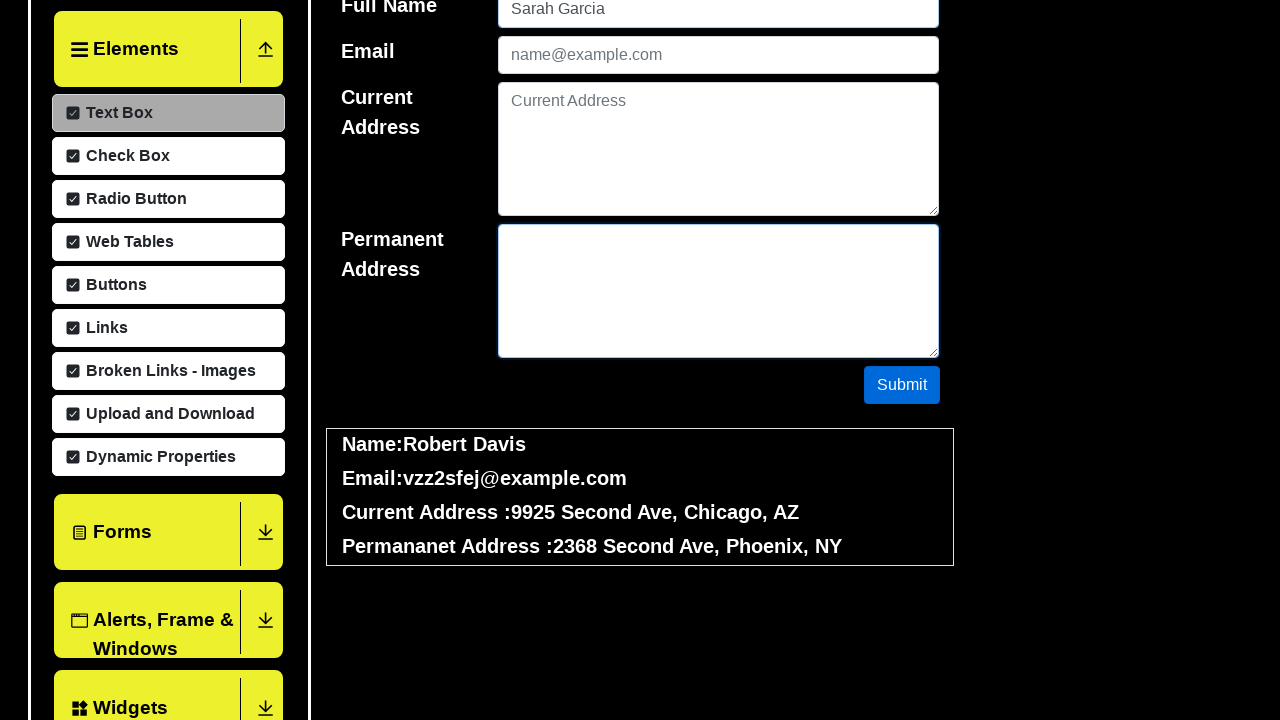

Filled email field with 'vu3w3kb5@outlook.com' (iteration 28/50) on #userEmail
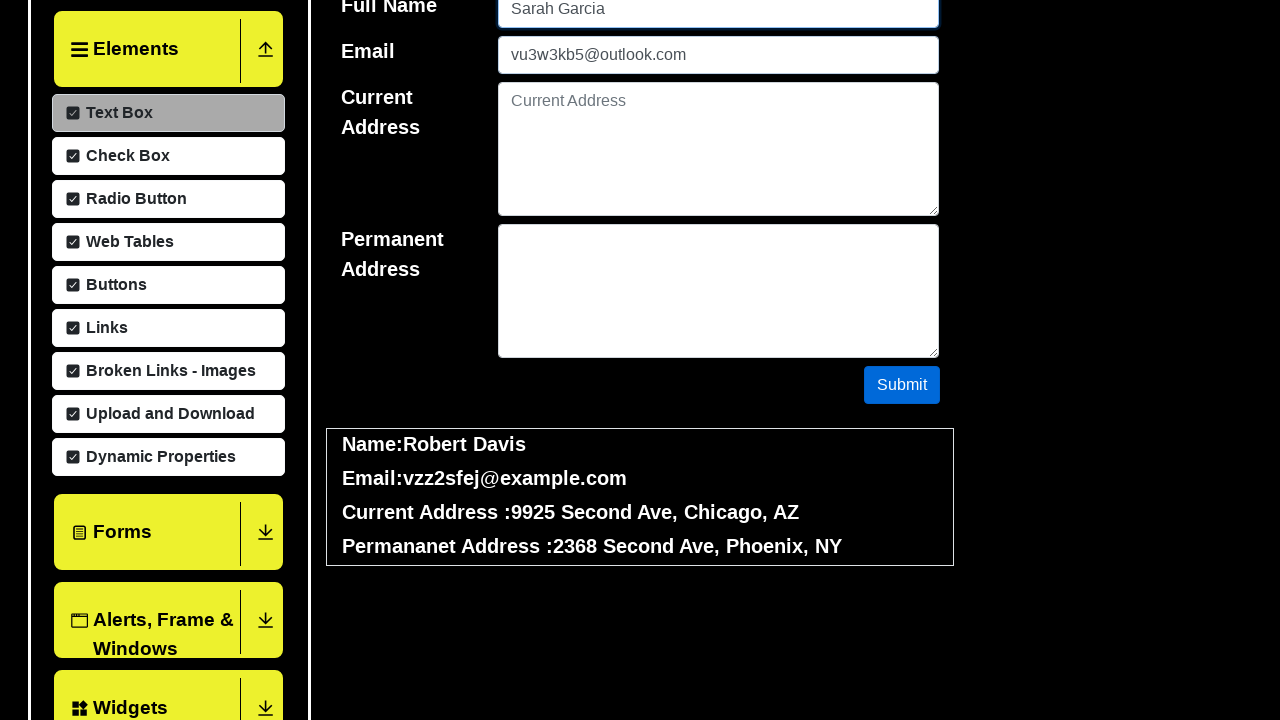

Filled current address field with '5472 Oak Ave, Philadelphia, PA' (iteration 28/50) on #currentAddress
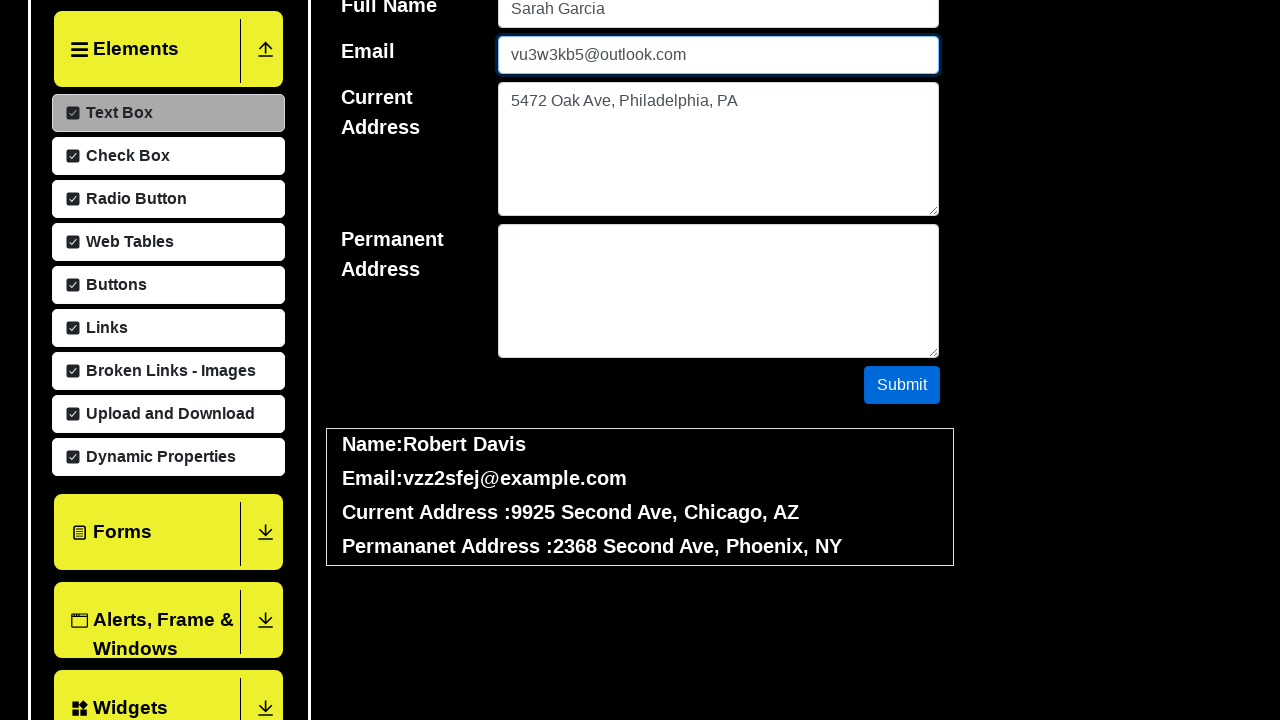

Filled permanent address field with '8806 Oak Ave, Phoenix, CA' (iteration 28/50) on #permanentAddress
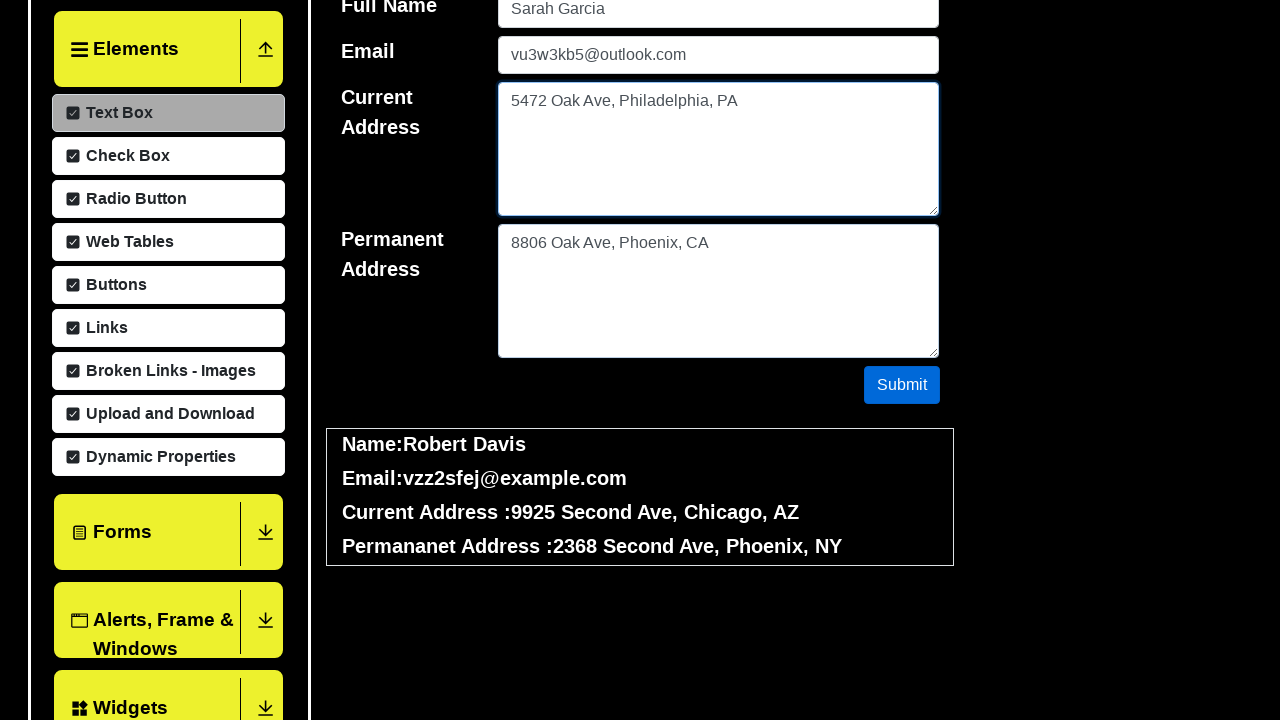

Clicked submit button (iteration 28/50) at (902, 385) on #submit
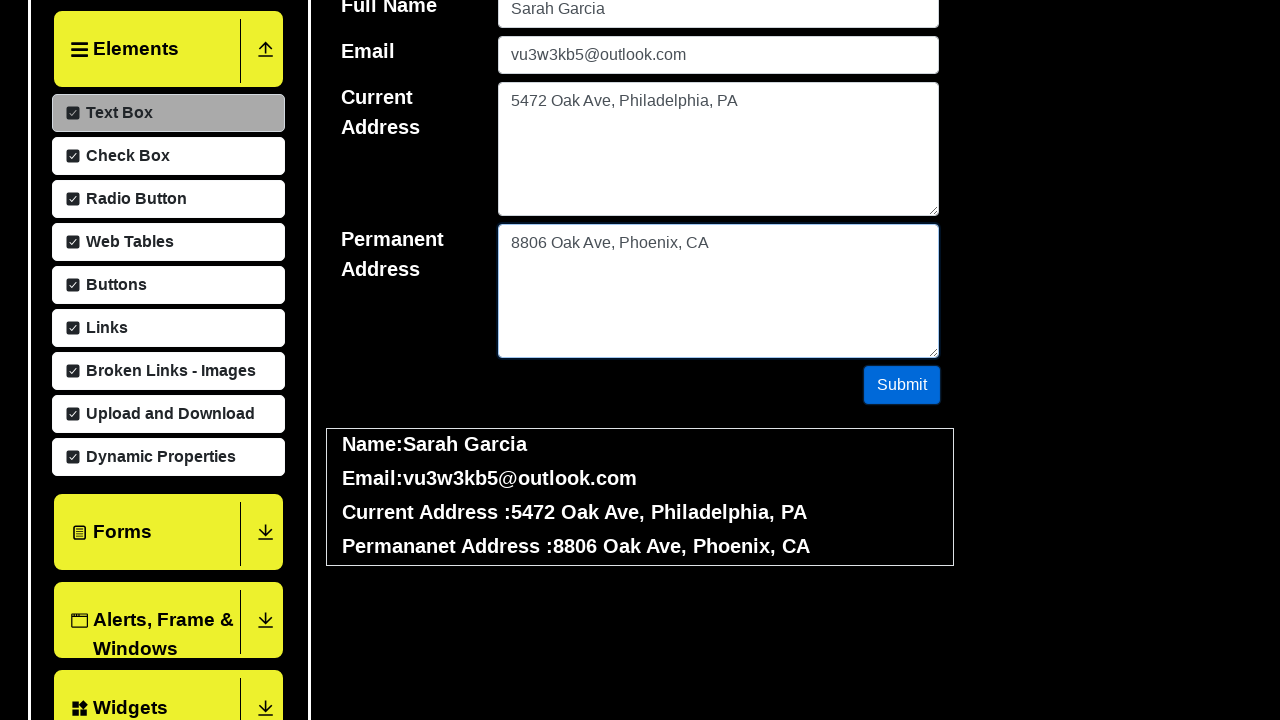

Cleared username field (iteration 28/50) on #userName
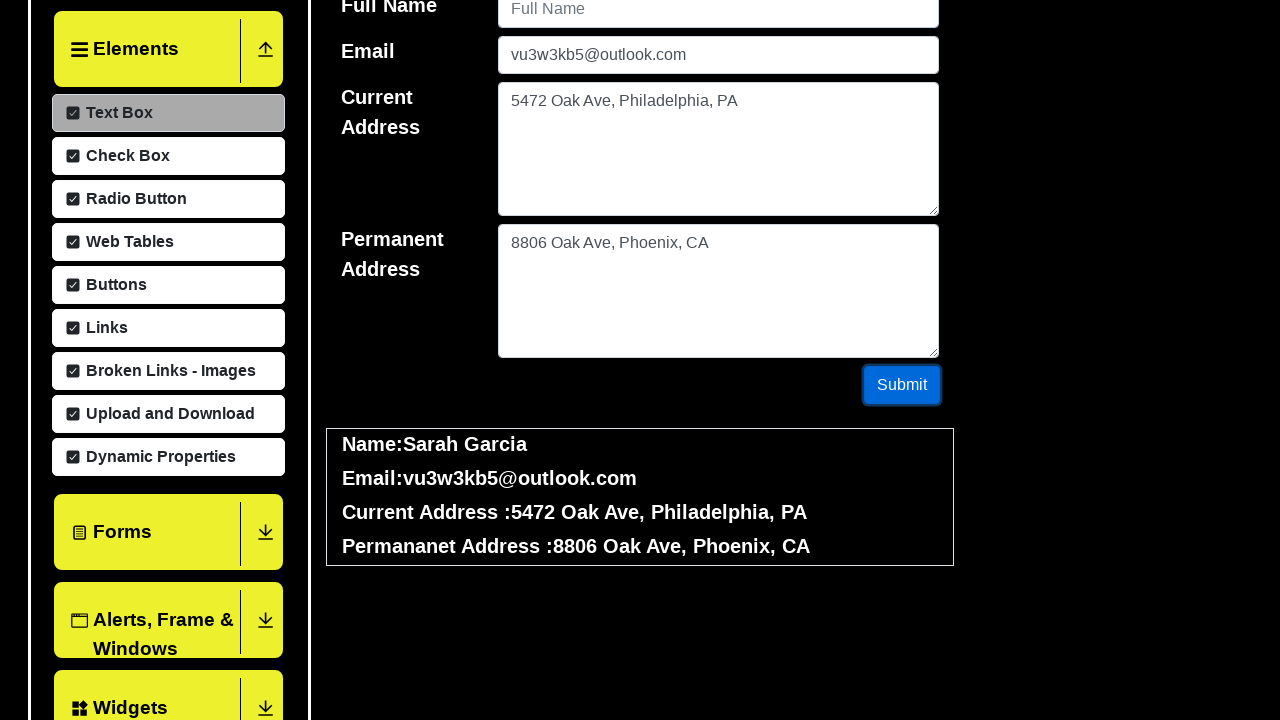

Cleared email field (iteration 28/50) on #userEmail
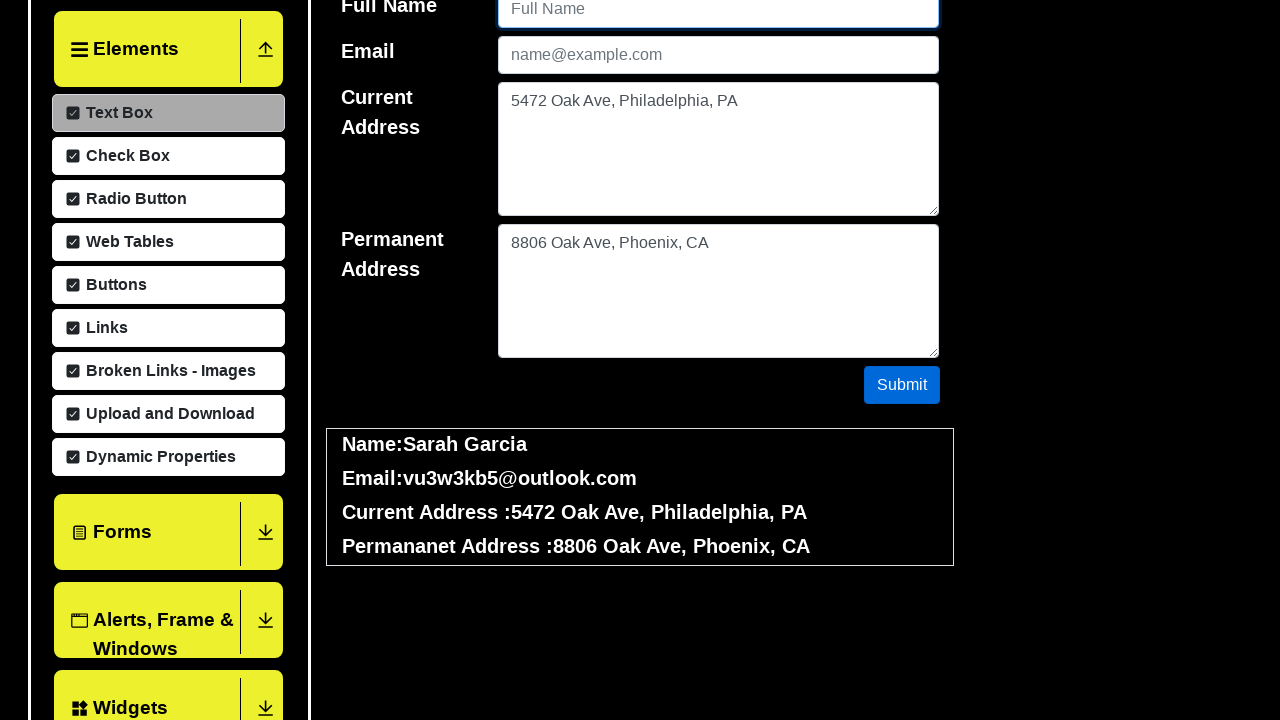

Cleared current address field (iteration 28/50) on #currentAddress
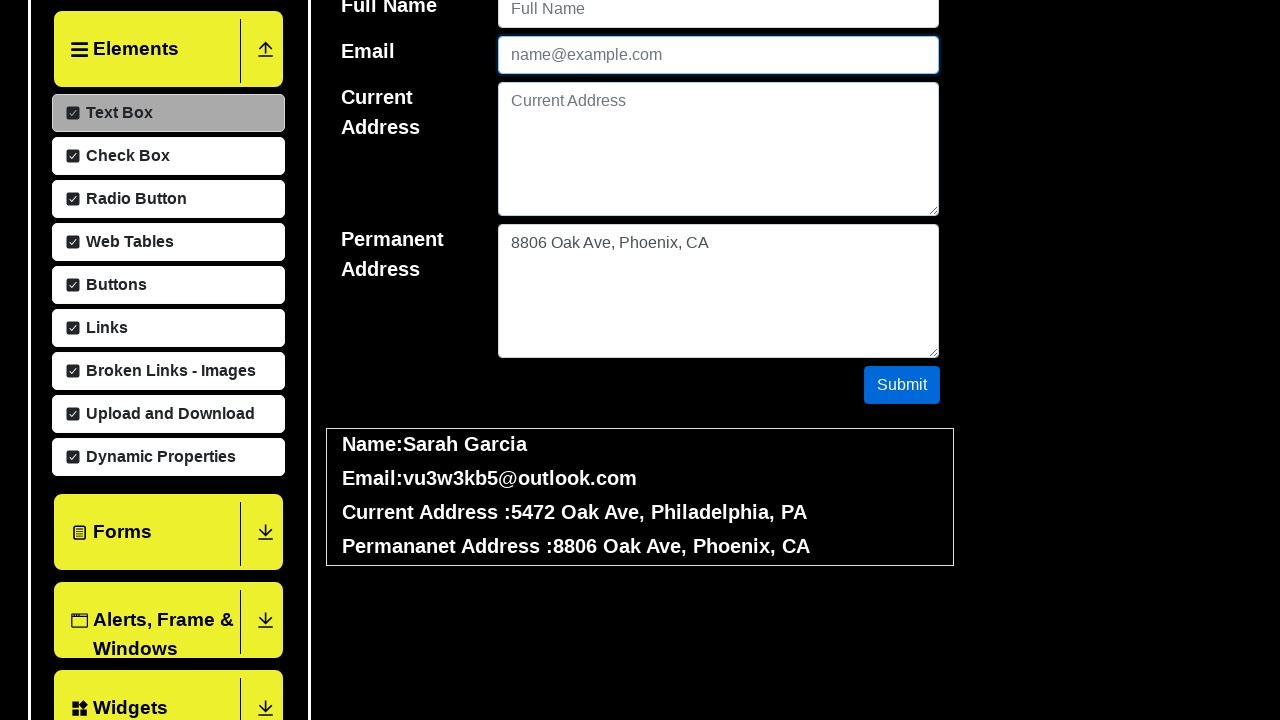

Cleared permanent address field (iteration 28/50) on #permanentAddress
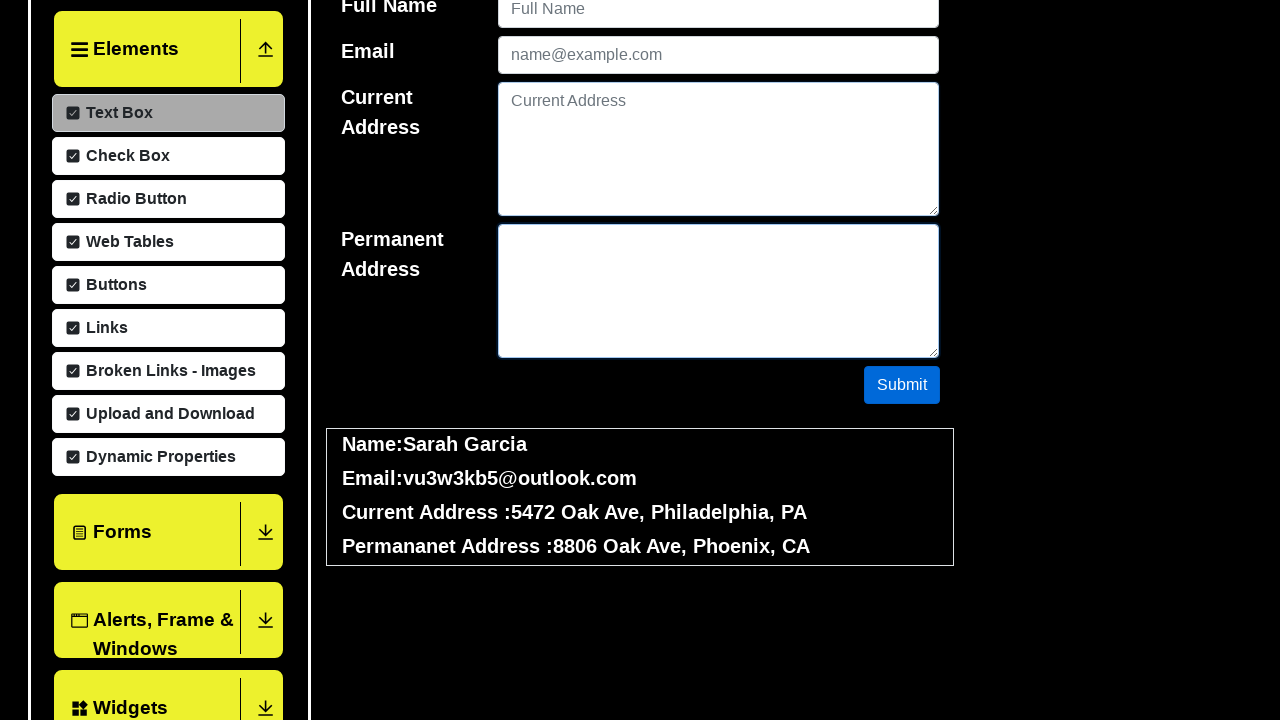

Waited 100ms before next iteration (iteration 28/50)
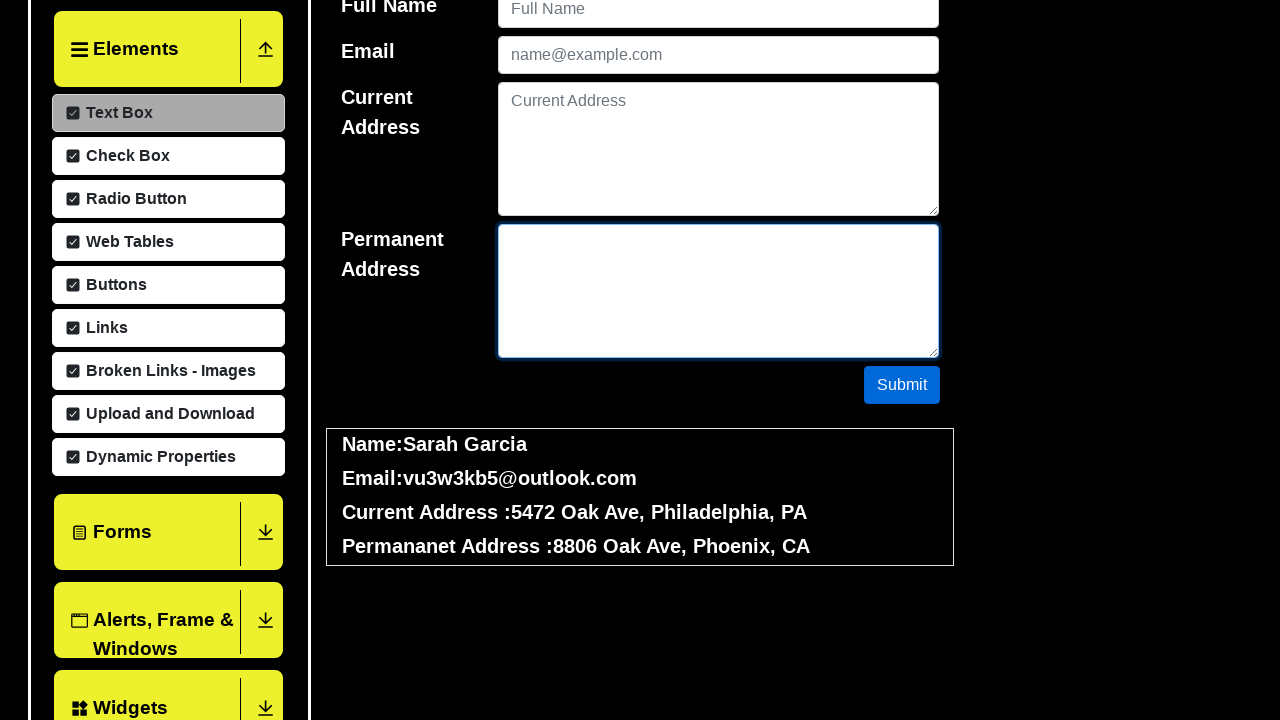

Filled username field with 'Robert Jones' (iteration 29/50) on #userName
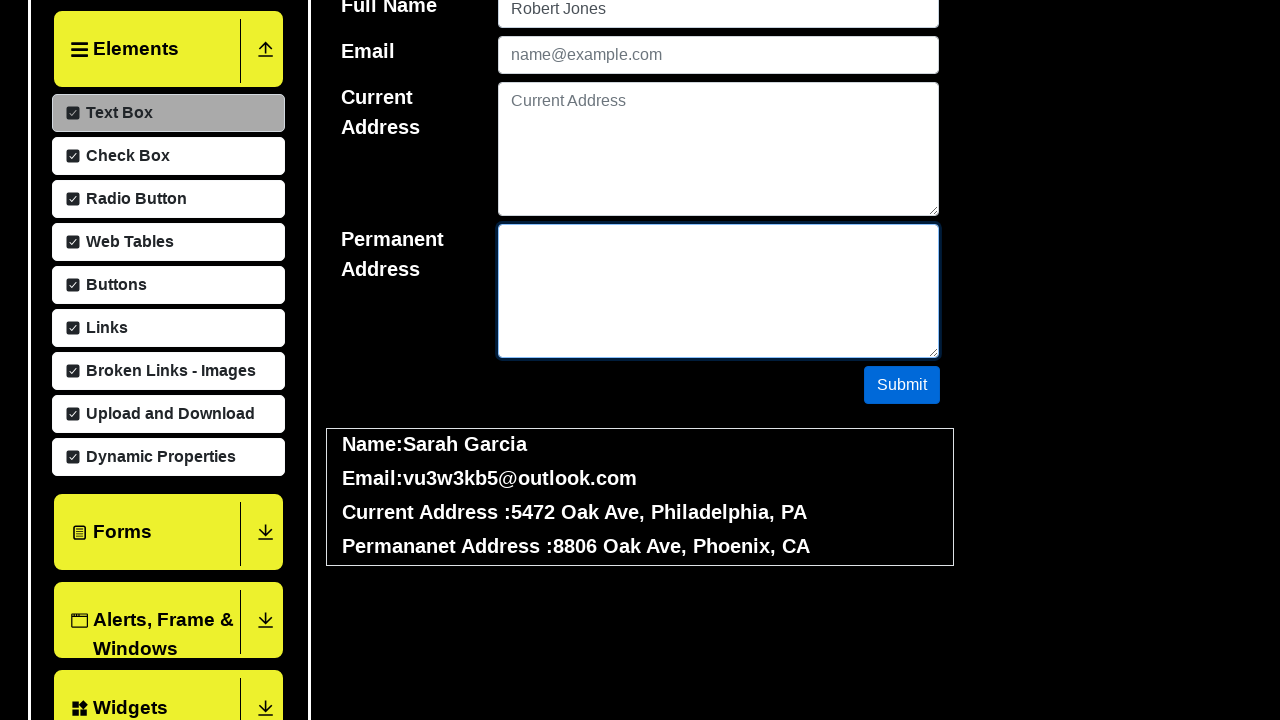

Filled email field with 'o859uh77@yahoo.com' (iteration 29/50) on #userEmail
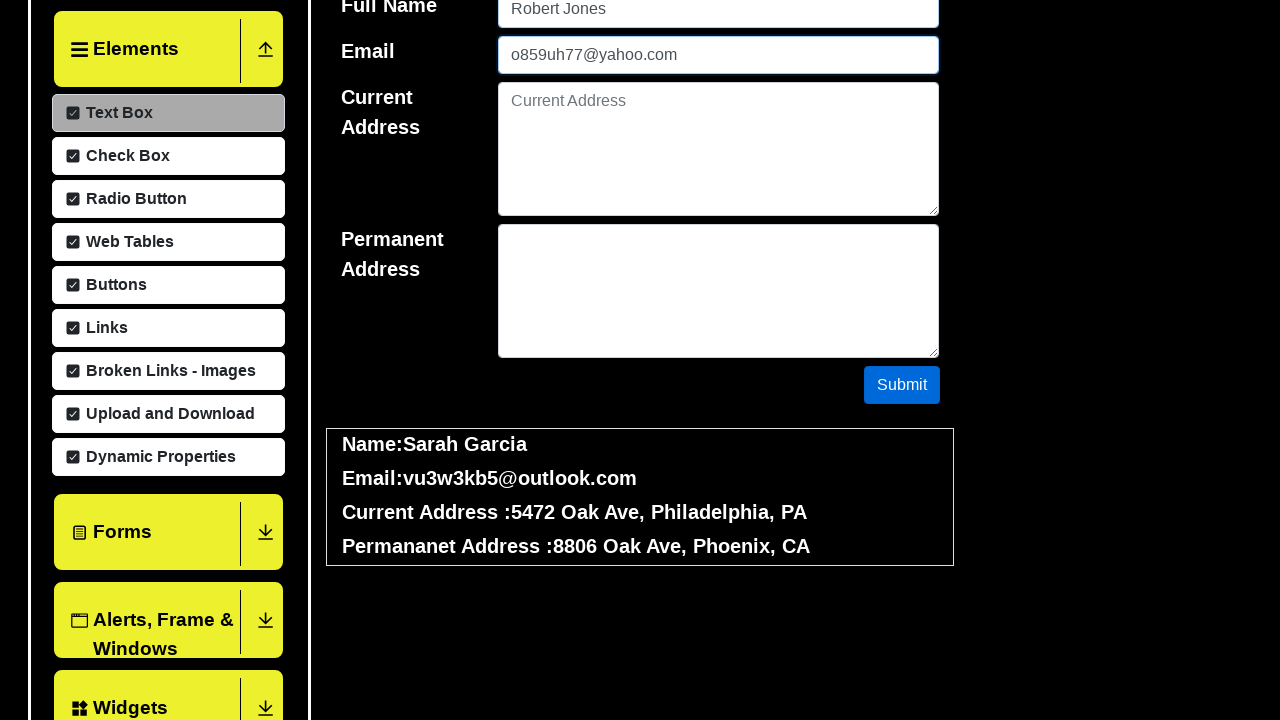

Filled current address field with '9485 First St, New York, TX' (iteration 29/50) on #currentAddress
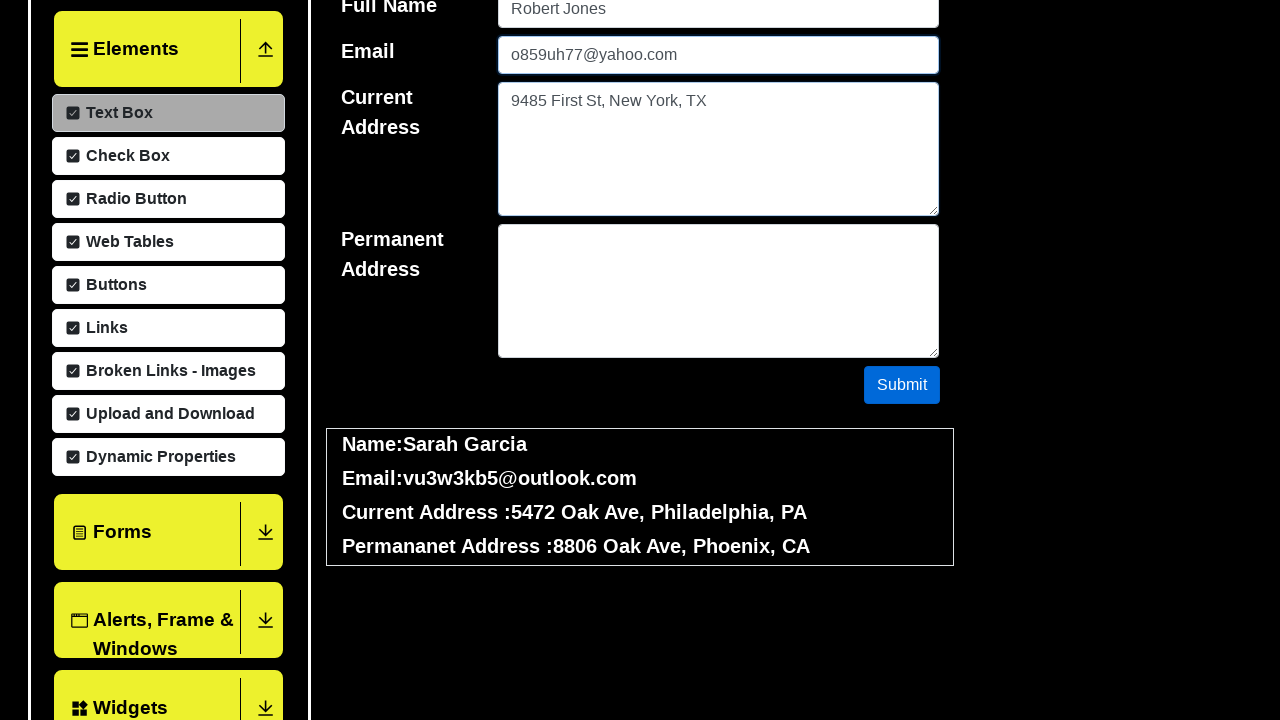

Filled permanent address field with '1206 Second Ave, Los Angeles, NY' (iteration 29/50) on #permanentAddress
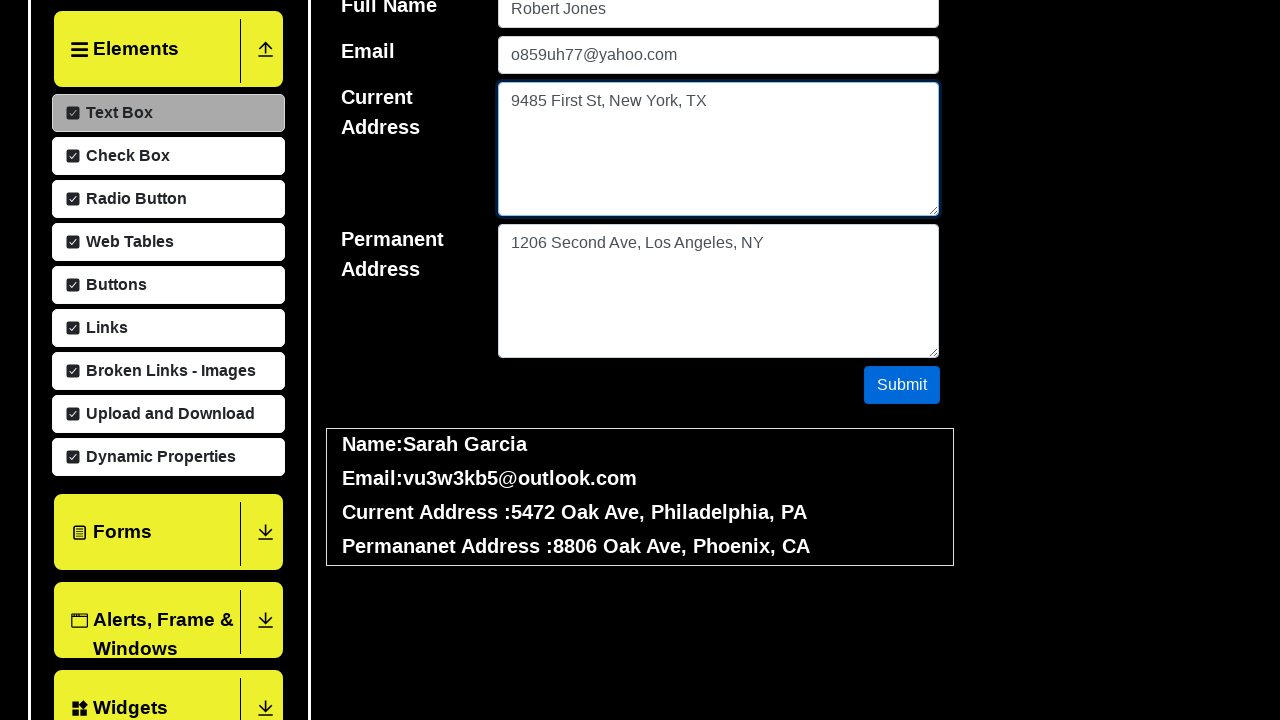

Clicked submit button (iteration 29/50) at (902, 385) on #submit
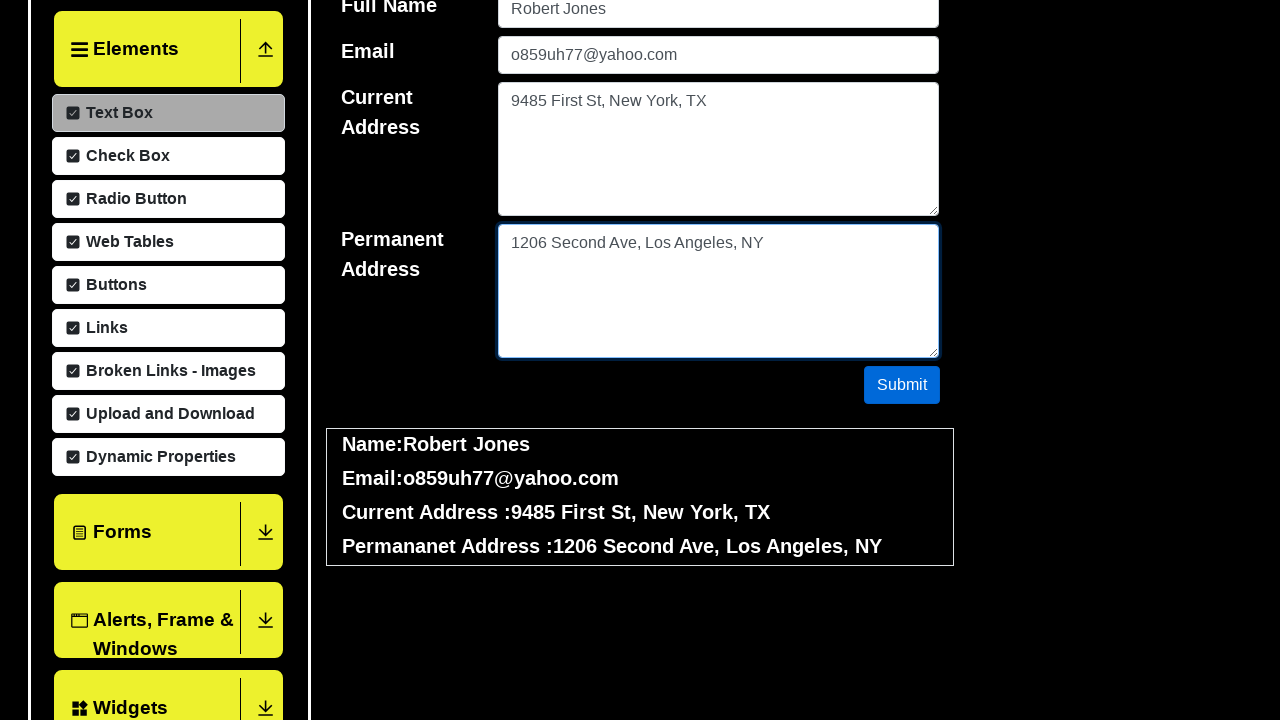

Cleared username field (iteration 29/50) on #userName
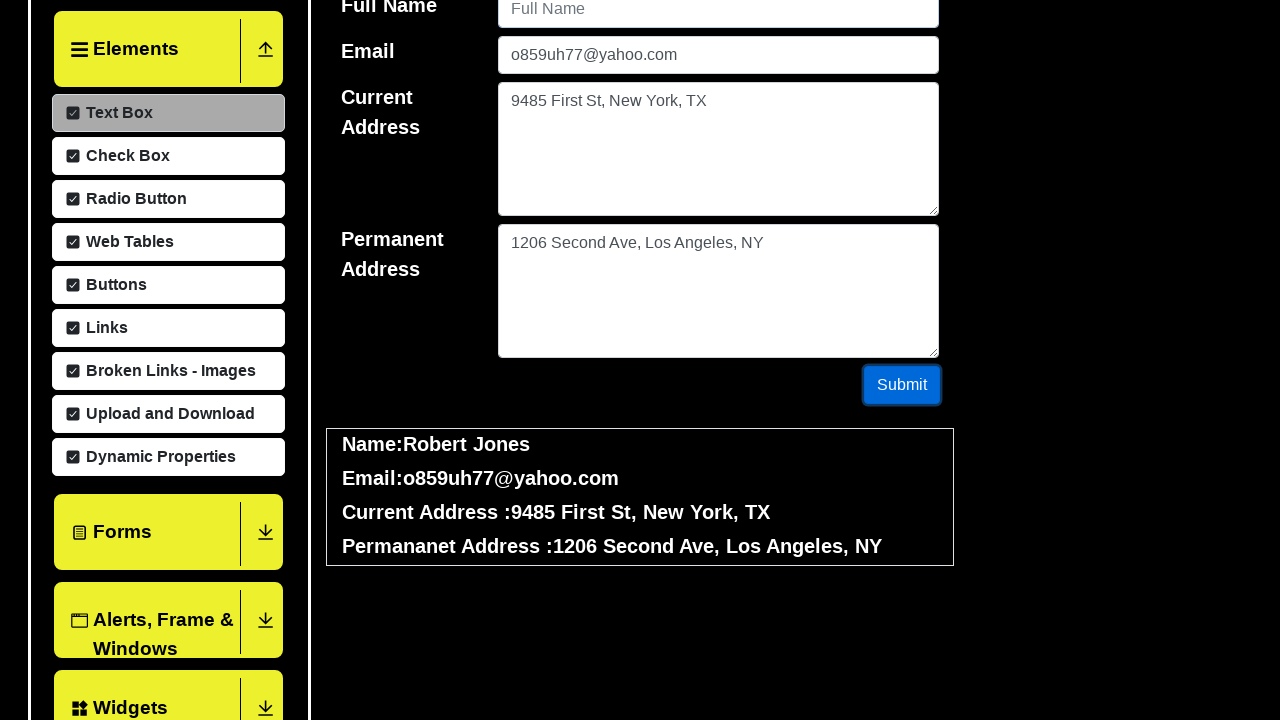

Cleared email field (iteration 29/50) on #userEmail
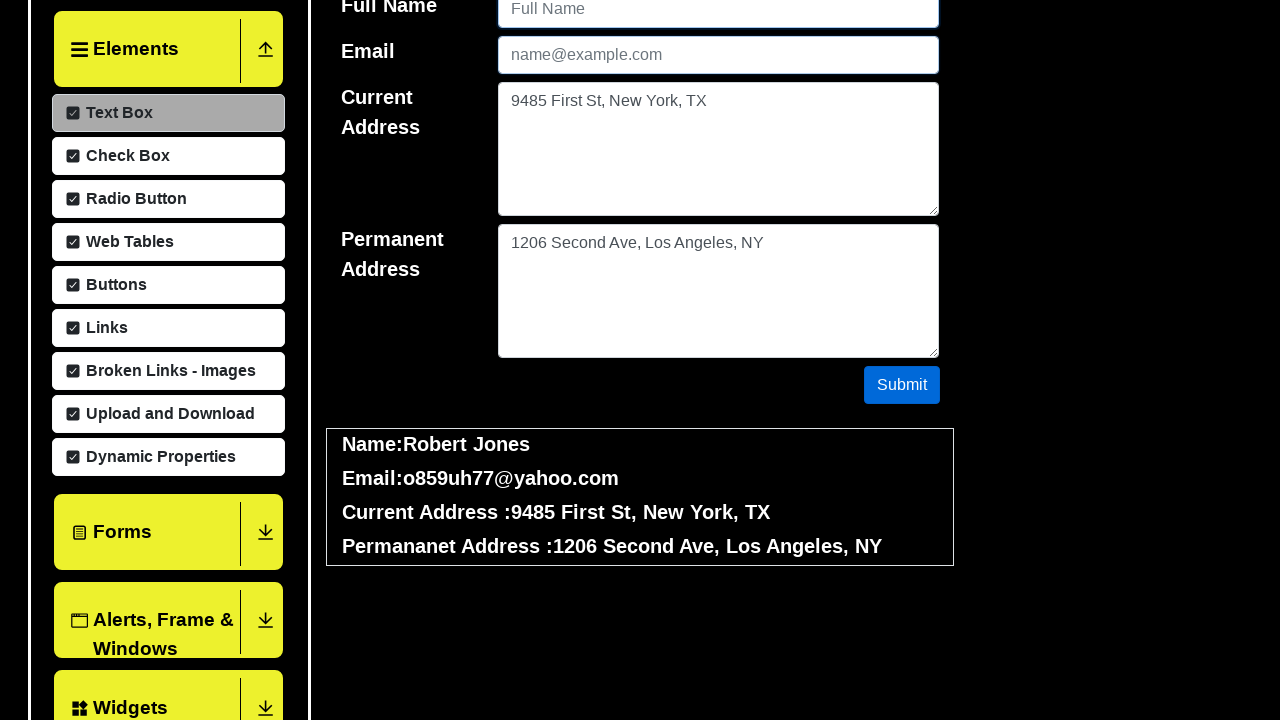

Cleared current address field (iteration 29/50) on #currentAddress
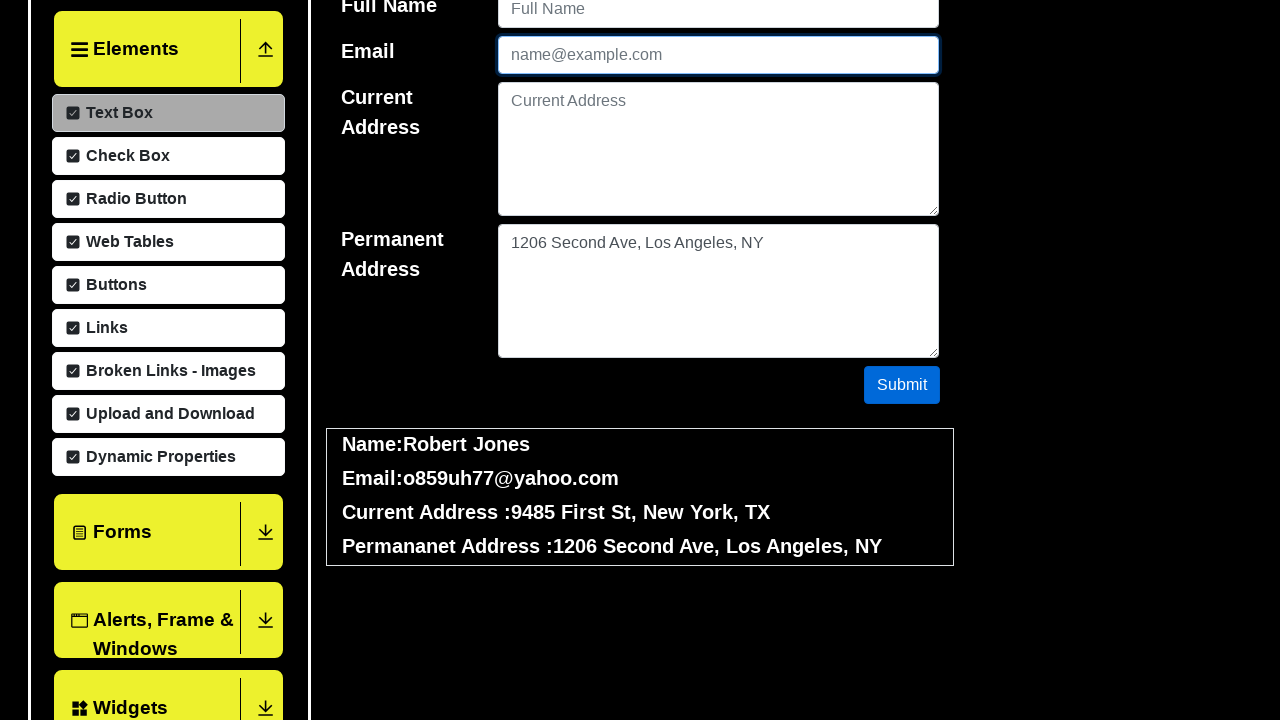

Cleared permanent address field (iteration 29/50) on #permanentAddress
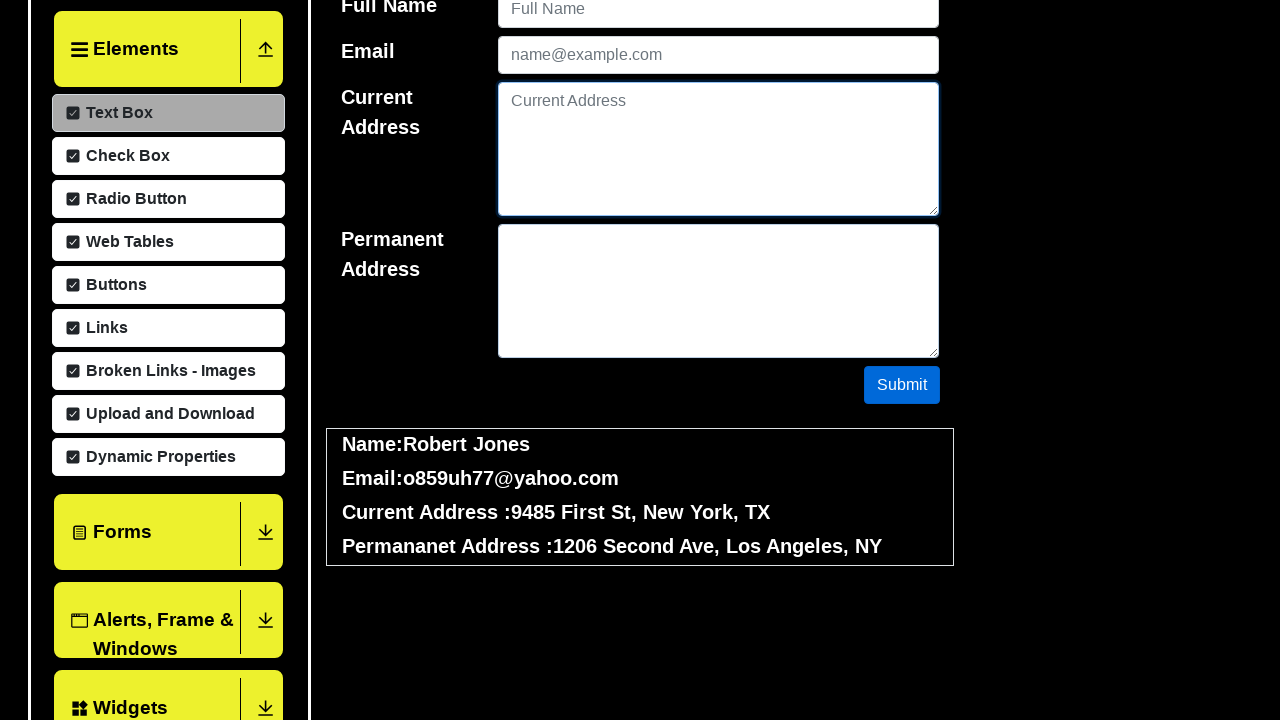

Waited 100ms before next iteration (iteration 29/50)
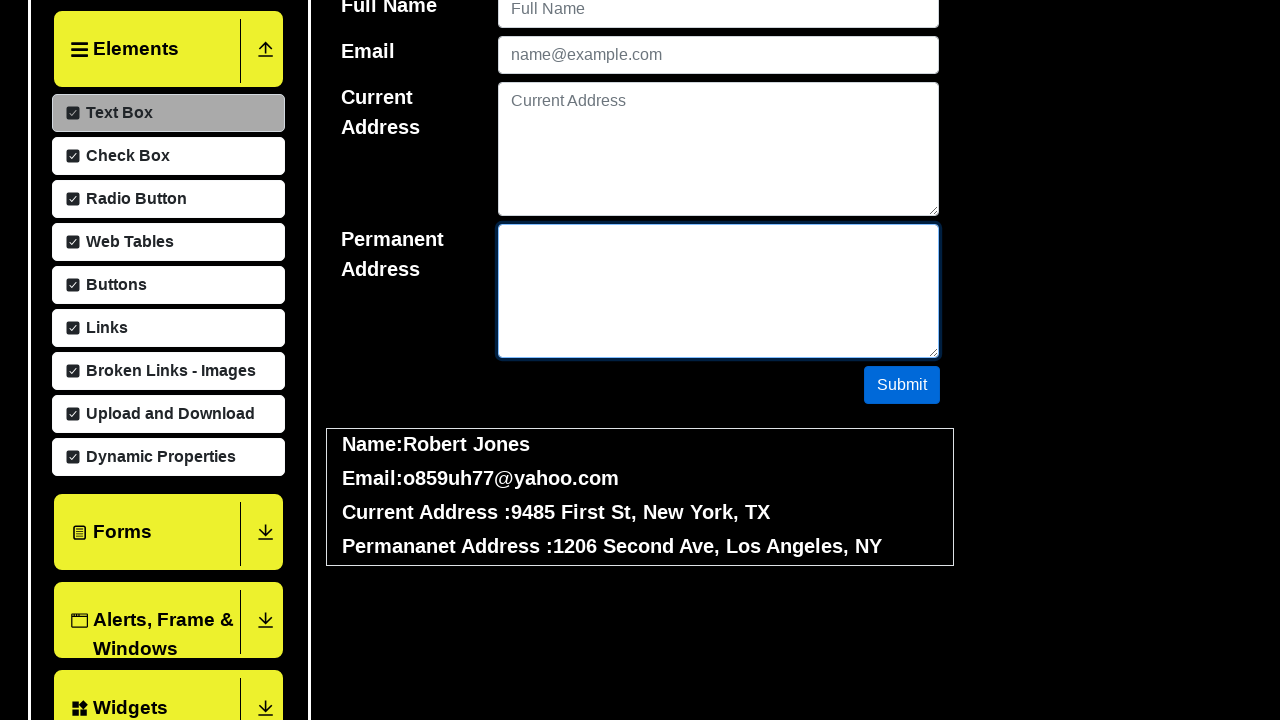

Filled username field with 'John Johnson' (iteration 30/50) on #userName
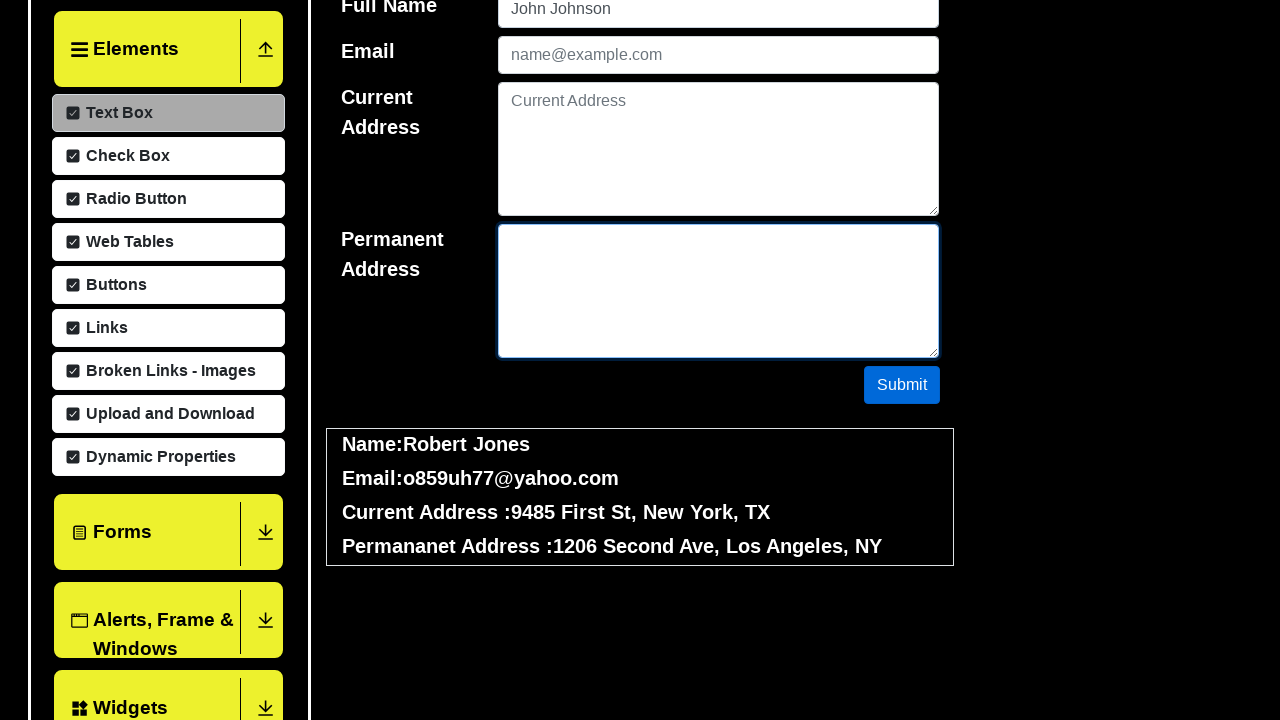

Filled email field with 'j6pyxcdy@outlook.com' (iteration 30/50) on #userEmail
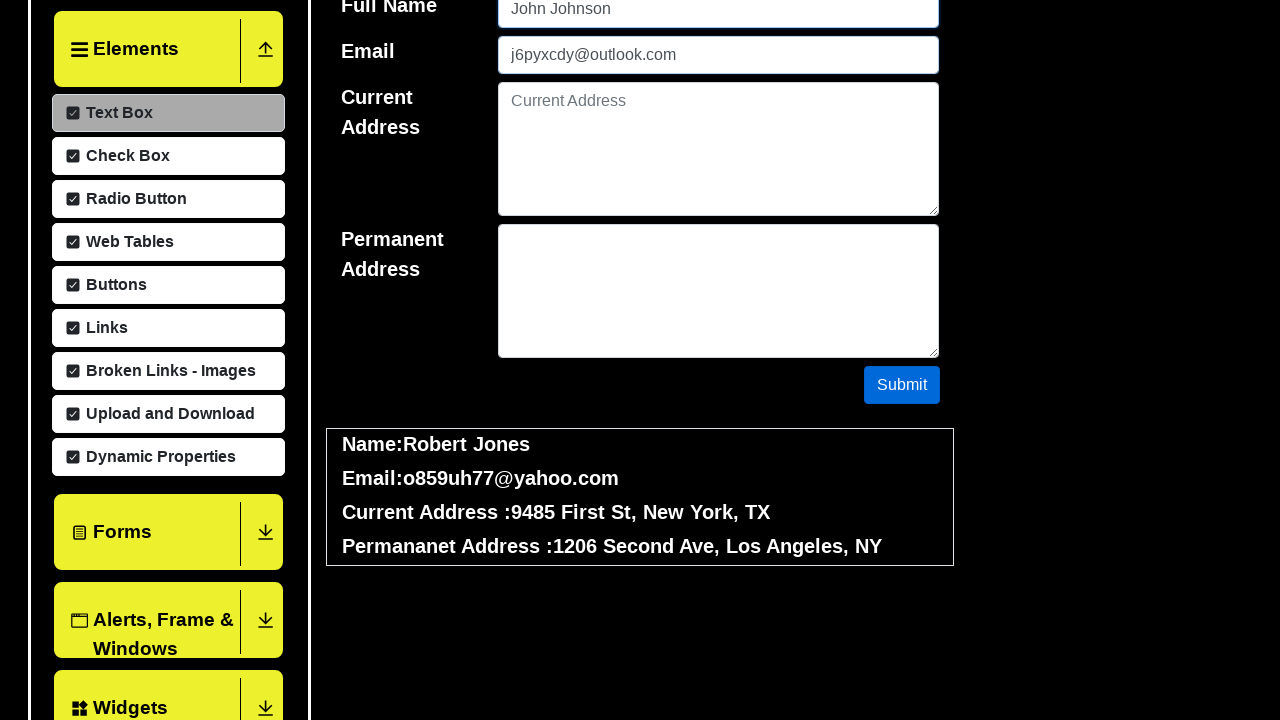

Filled current address field with '2018 First St, Philadelphia, NY' (iteration 30/50) on #currentAddress
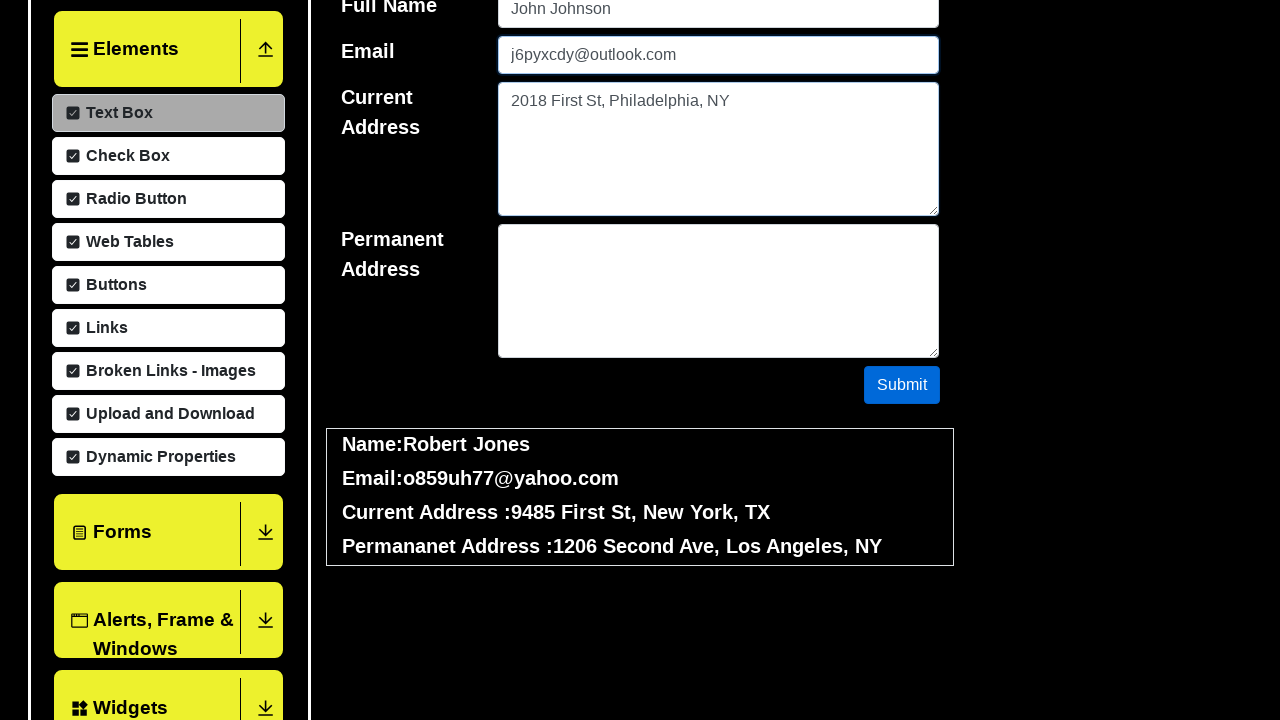

Filled permanent address field with '4117 Elm Dr, Phoenix, TX' (iteration 30/50) on #permanentAddress
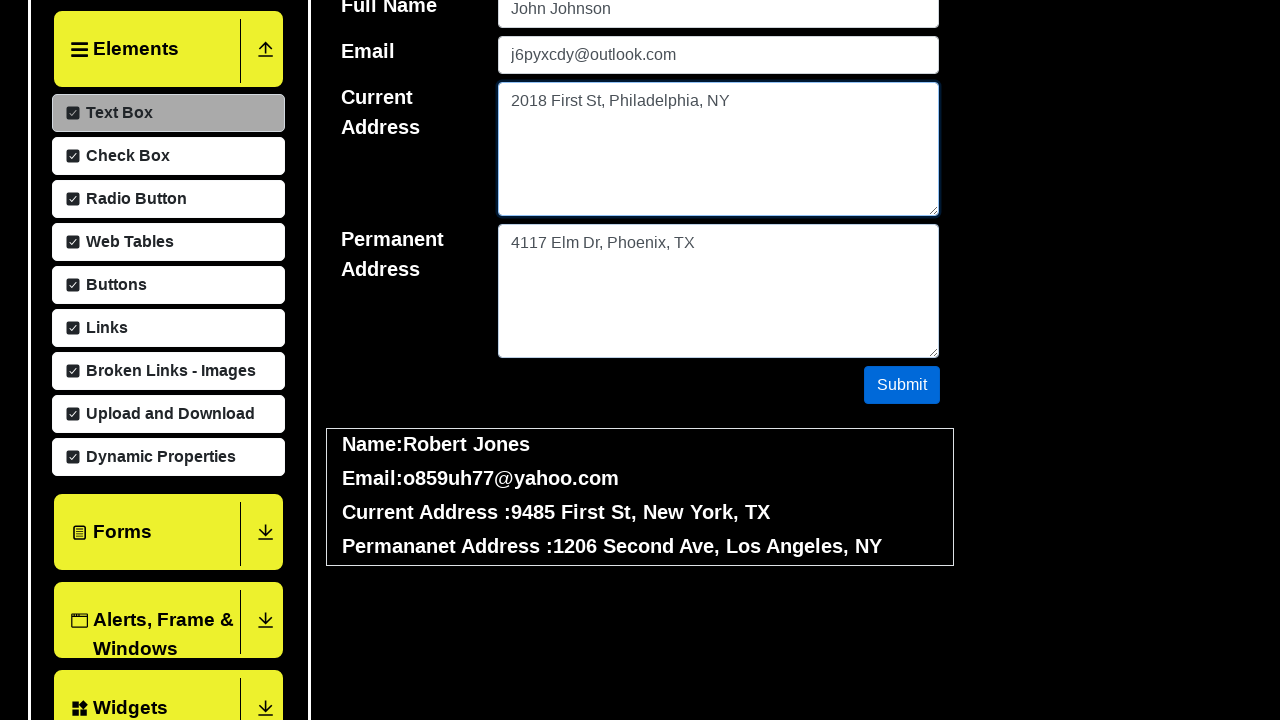

Clicked submit button (iteration 30/50) at (902, 385) on #submit
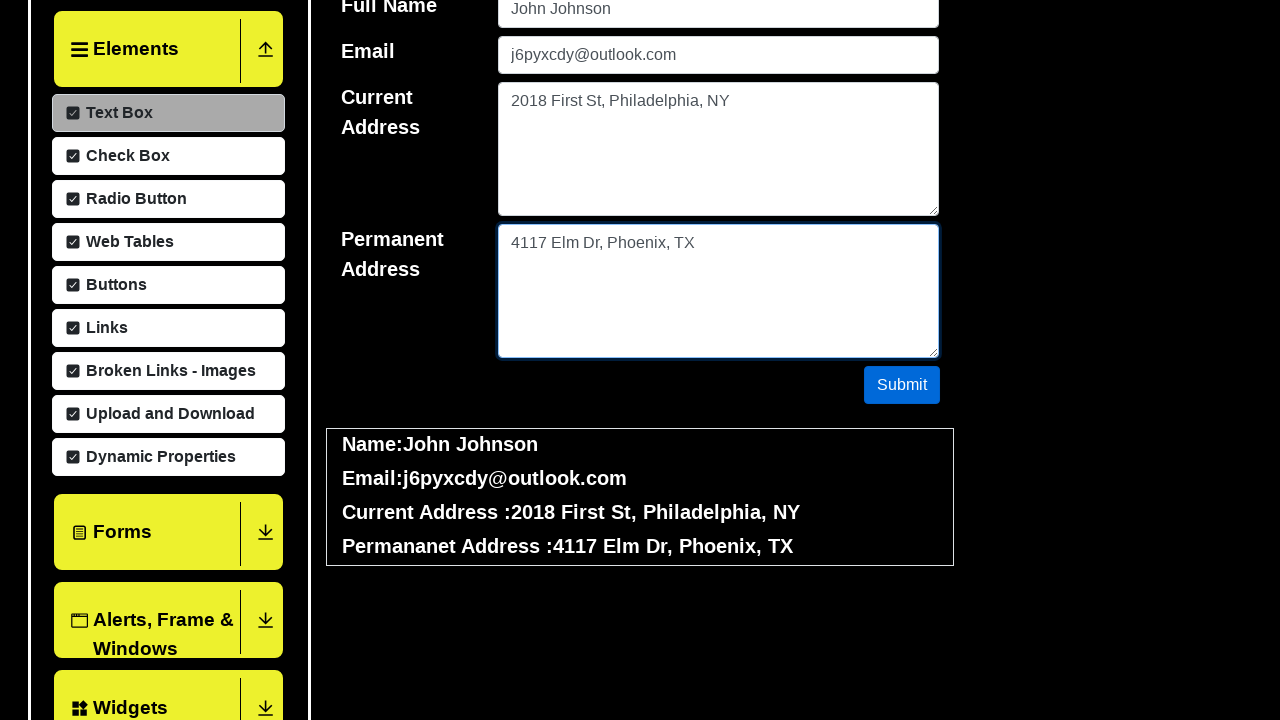

Cleared username field (iteration 30/50) on #userName
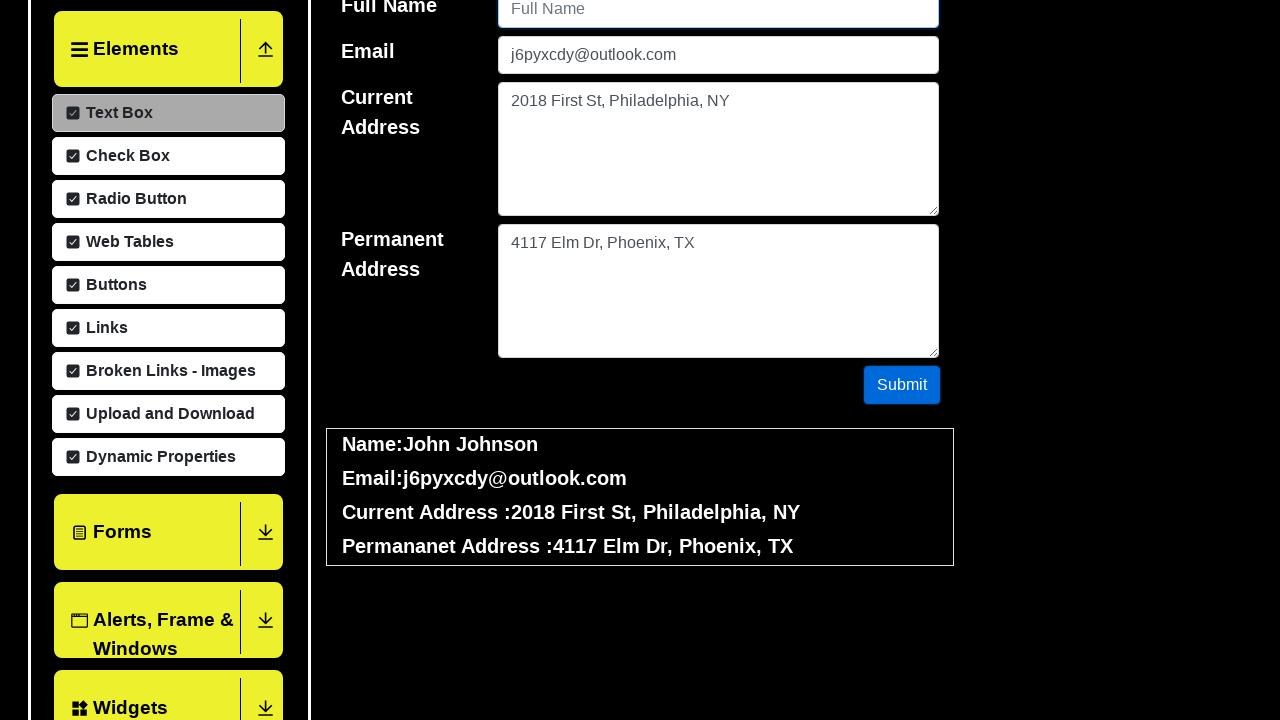

Cleared email field (iteration 30/50) on #userEmail
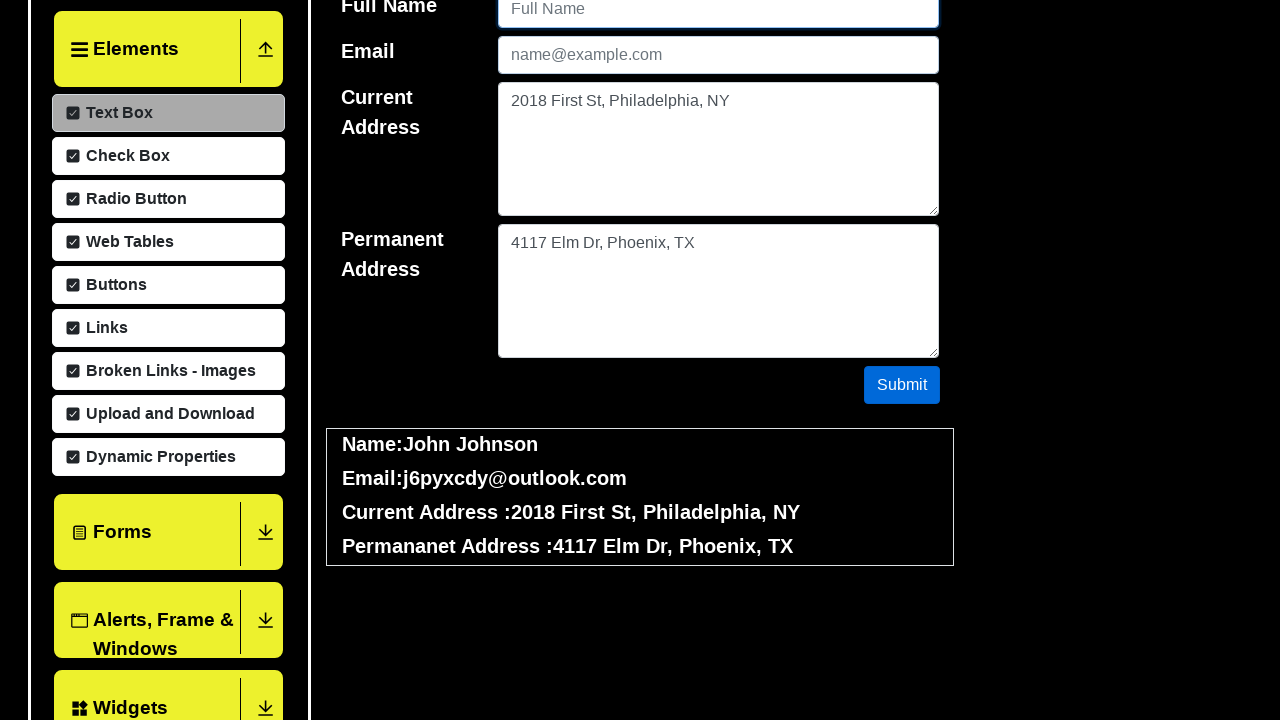

Cleared current address field (iteration 30/50) on #currentAddress
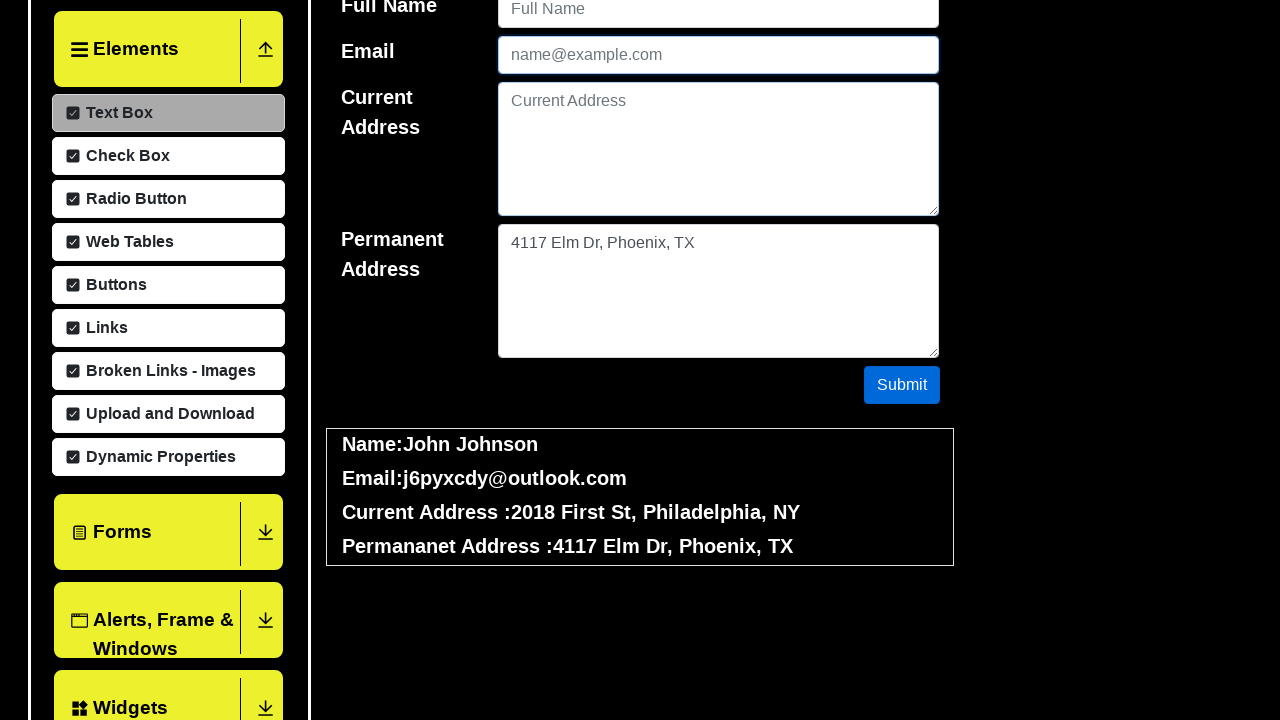

Cleared permanent address field (iteration 30/50) on #permanentAddress
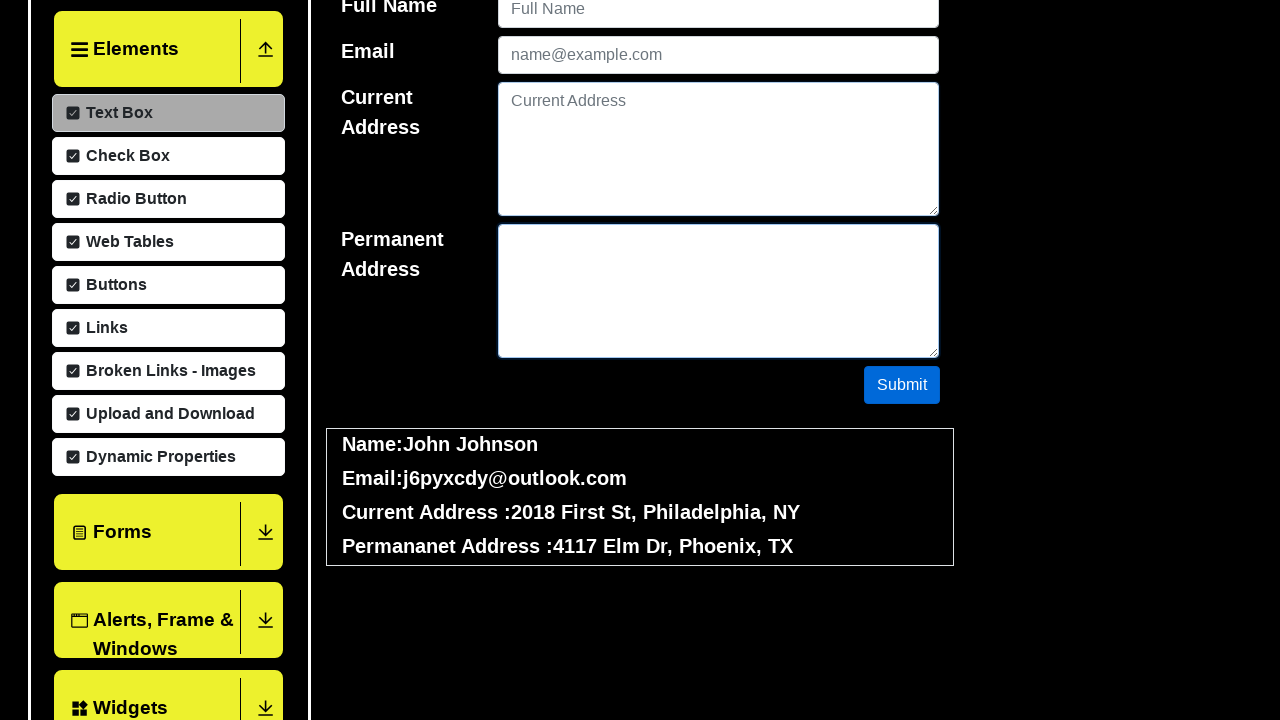

Waited 100ms before next iteration (iteration 30/50)
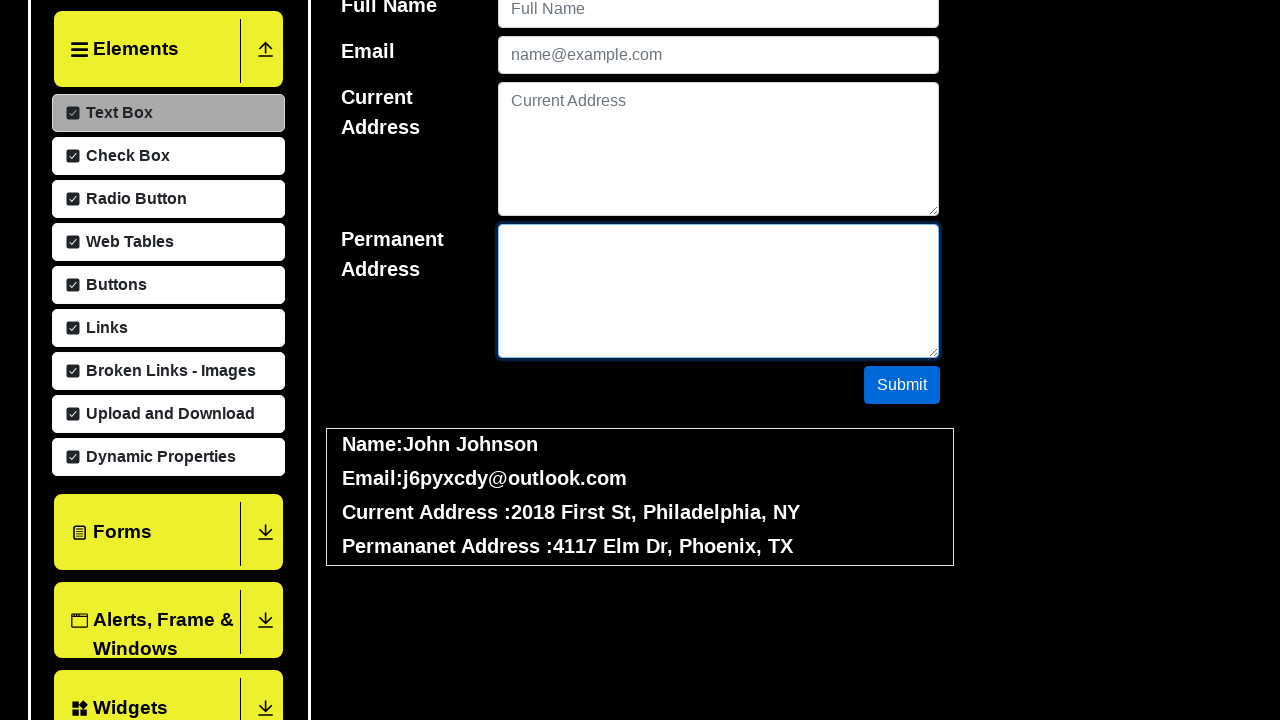

Filled username field with 'John Brown' (iteration 31/50) on #userName
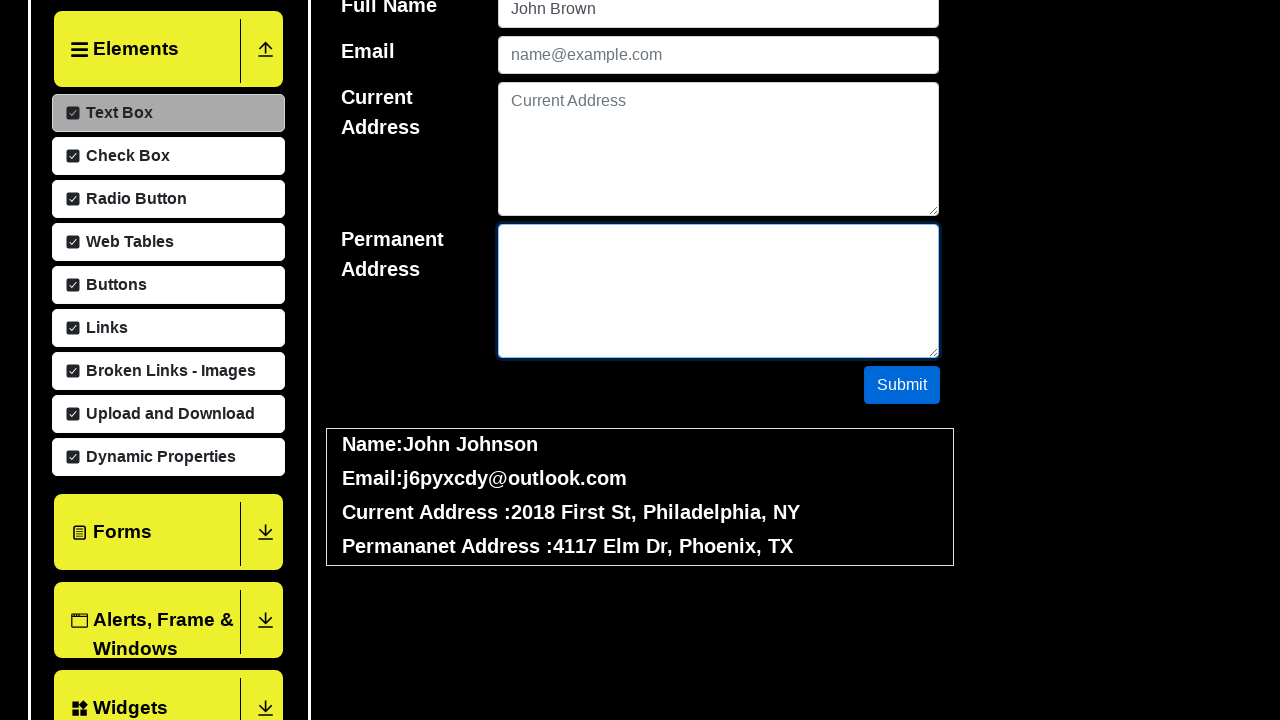

Filled email field with 'lf33wek9@gmail.com' (iteration 31/50) on #userEmail
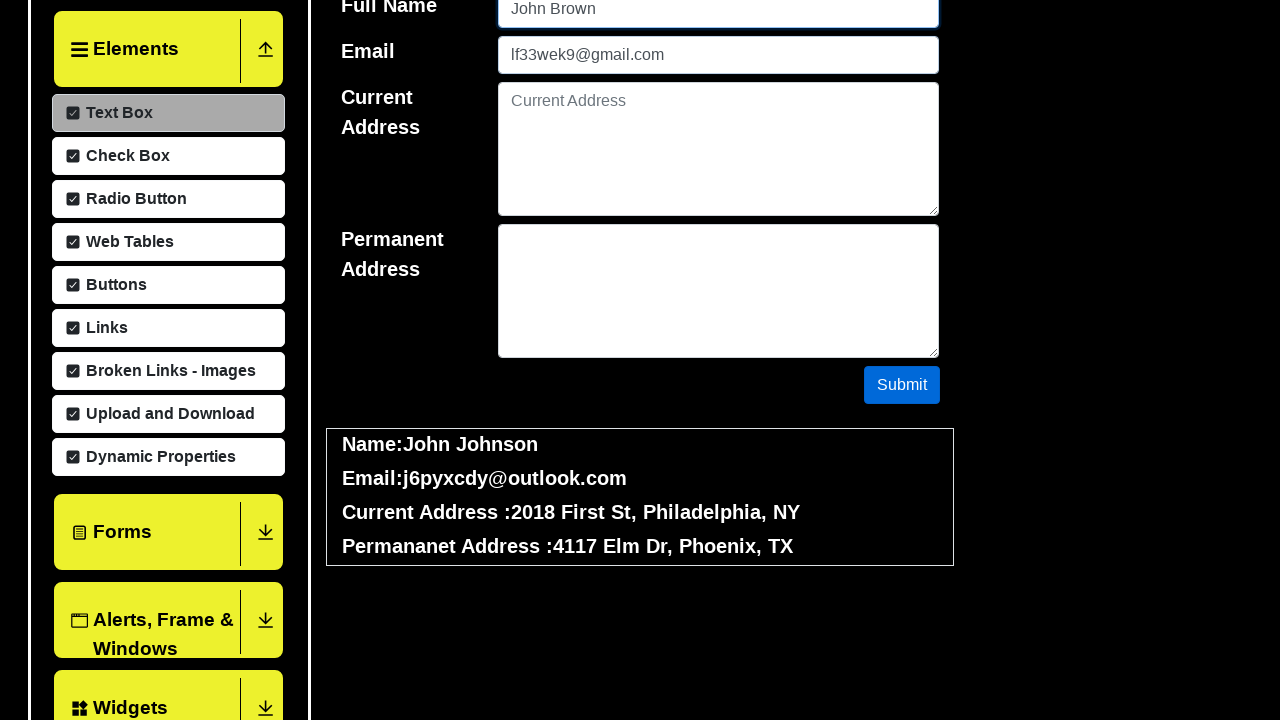

Filled current address field with '300 Main St, New York, PA' (iteration 31/50) on #currentAddress
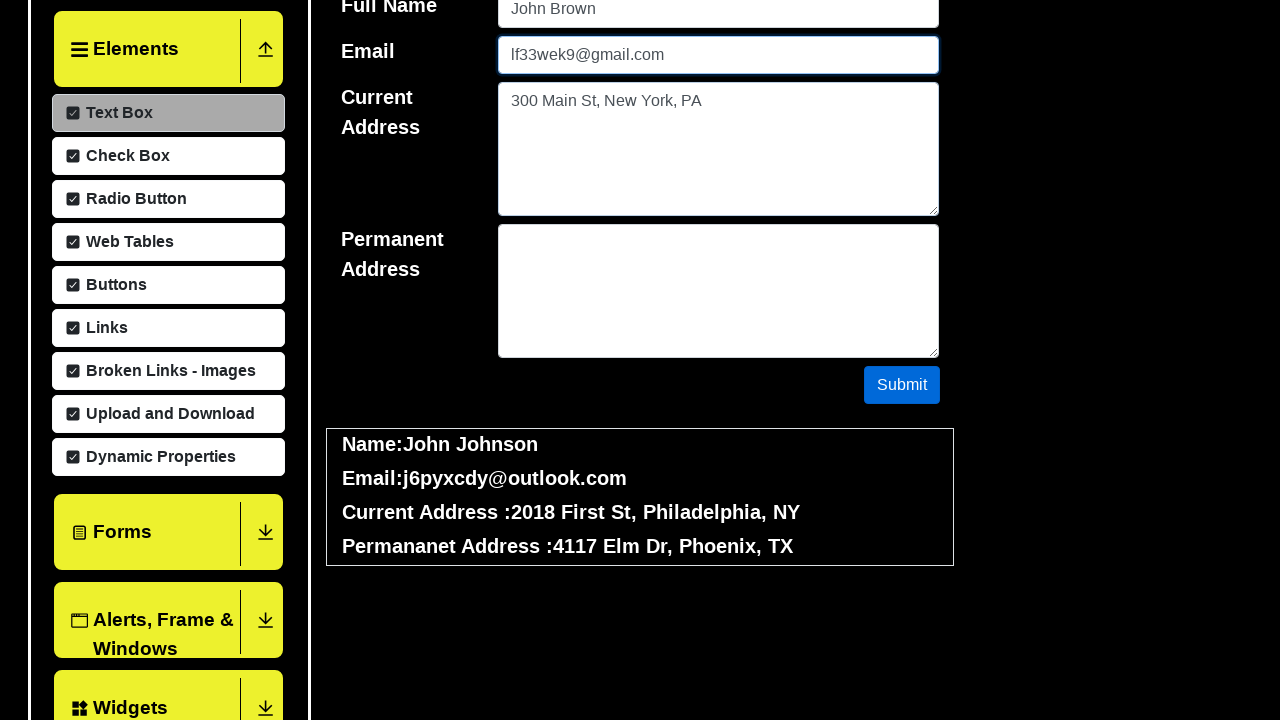

Filled permanent address field with '4774 Elm Dr, Phoenix, CA' (iteration 31/50) on #permanentAddress
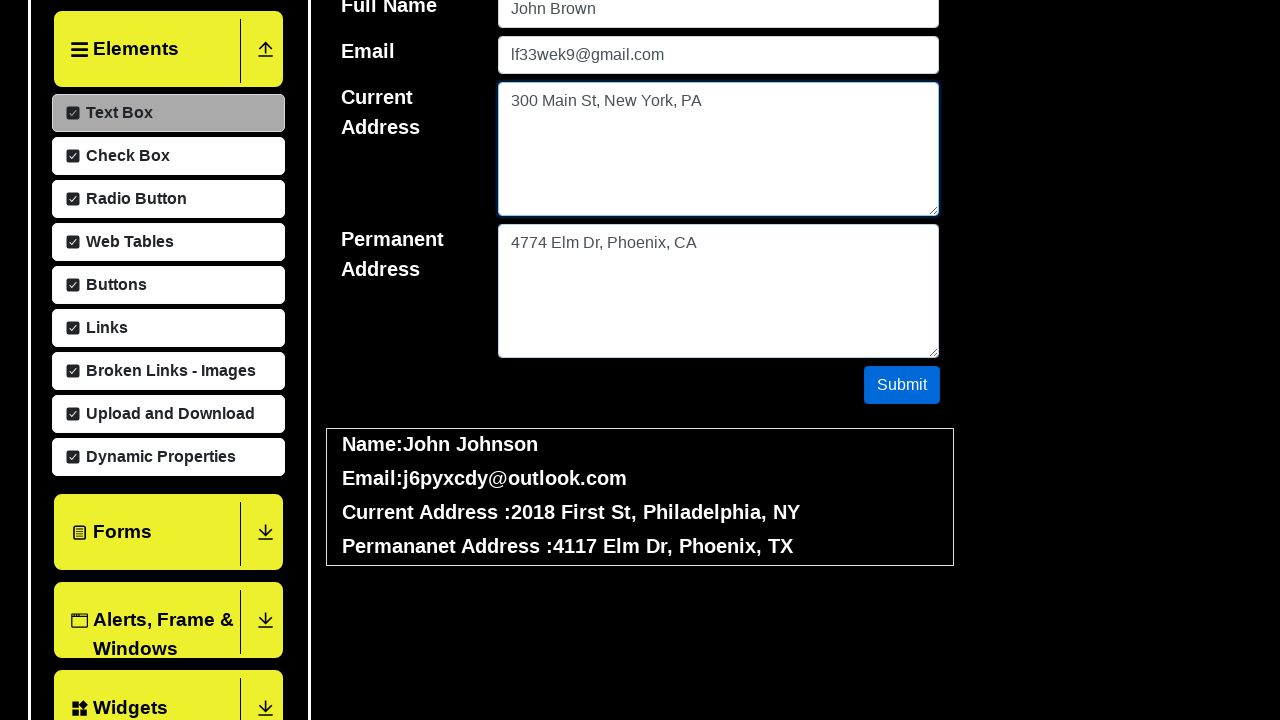

Clicked submit button (iteration 31/50) at (902, 385) on #submit
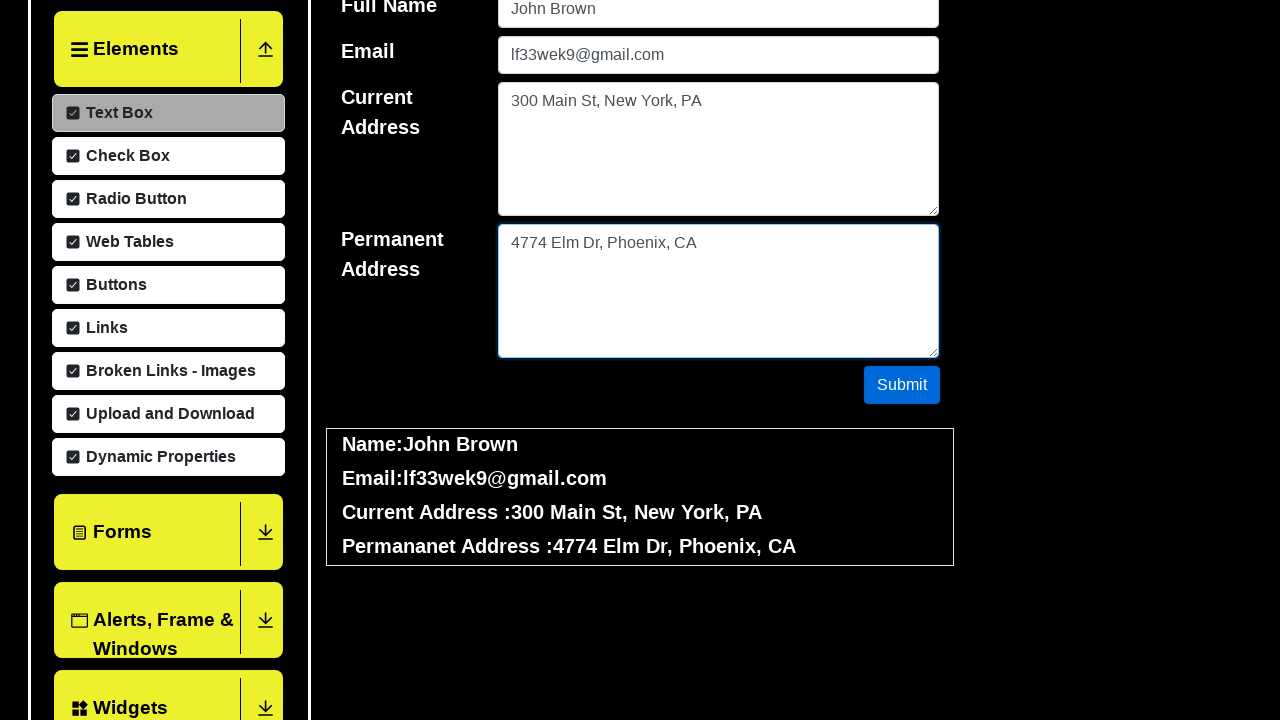

Cleared username field (iteration 31/50) on #userName
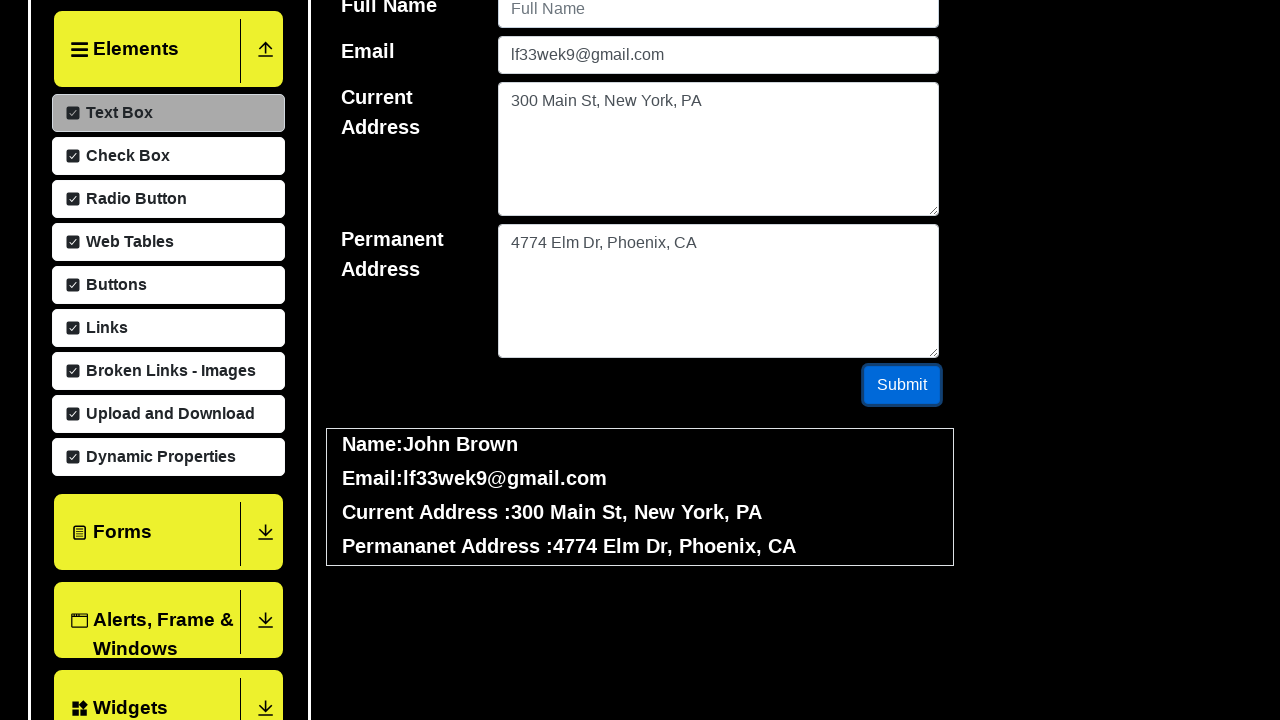

Cleared email field (iteration 31/50) on #userEmail
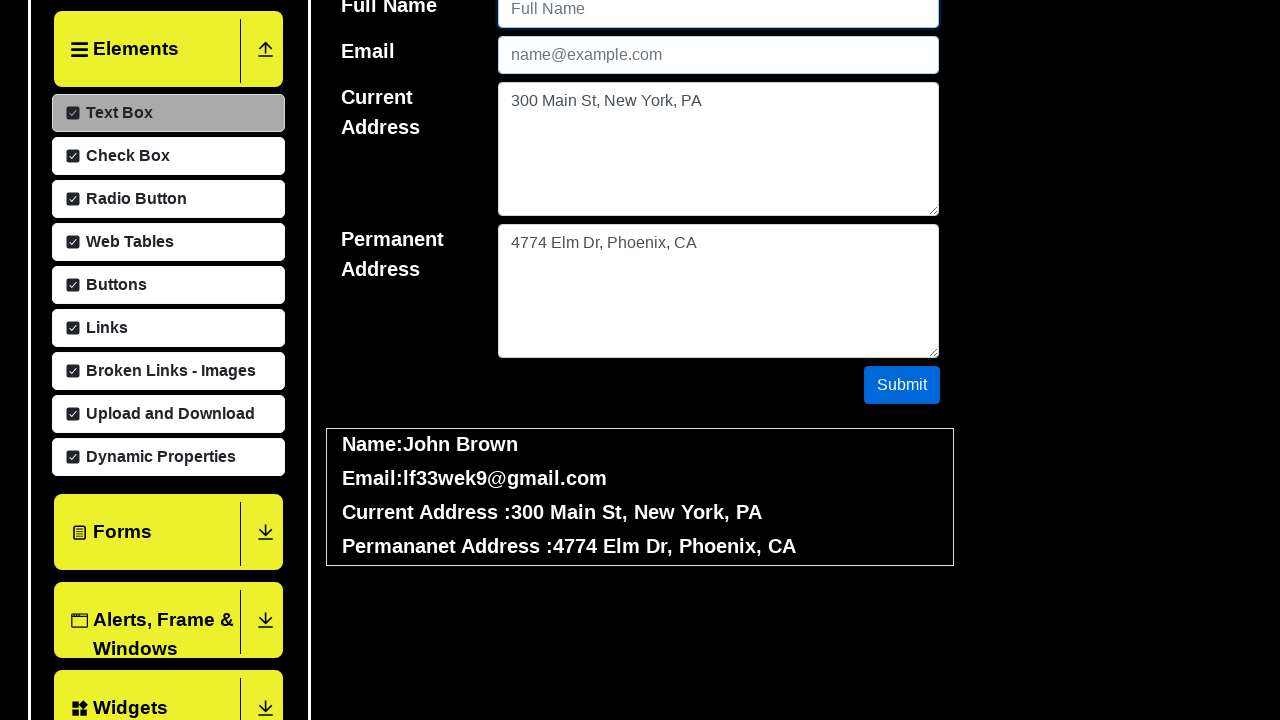

Cleared current address field (iteration 31/50) on #currentAddress
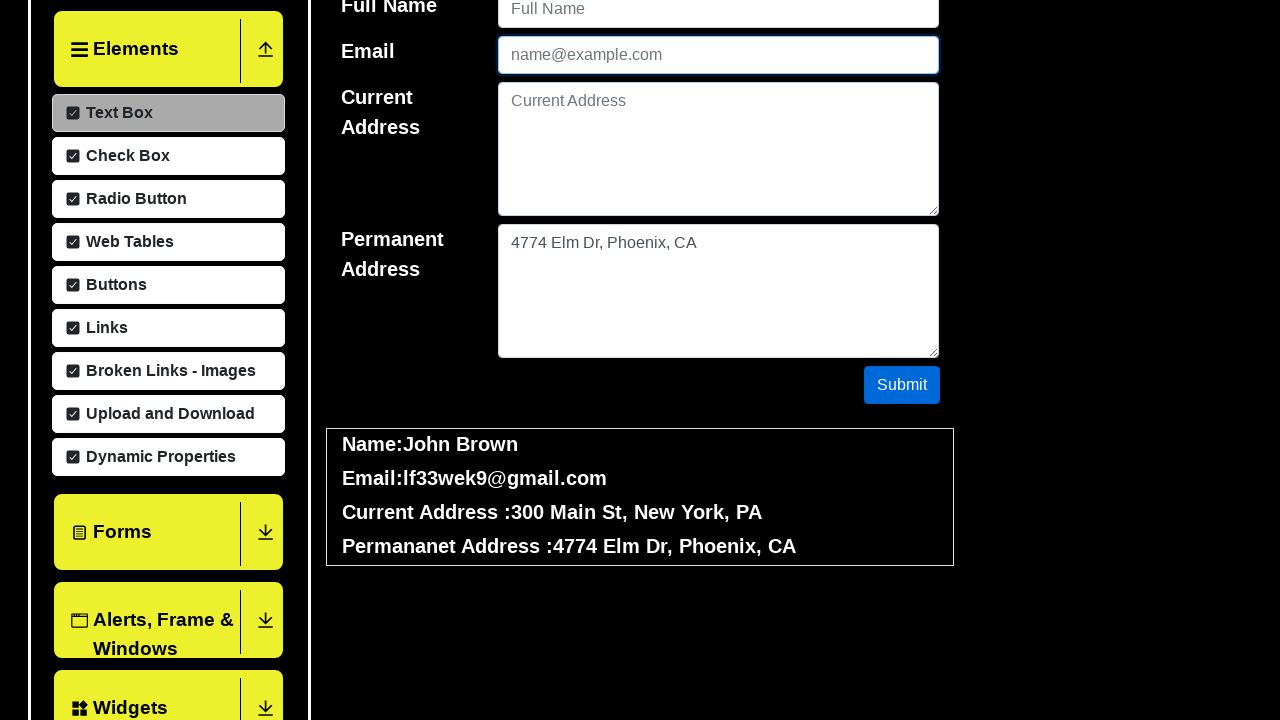

Cleared permanent address field (iteration 31/50) on #permanentAddress
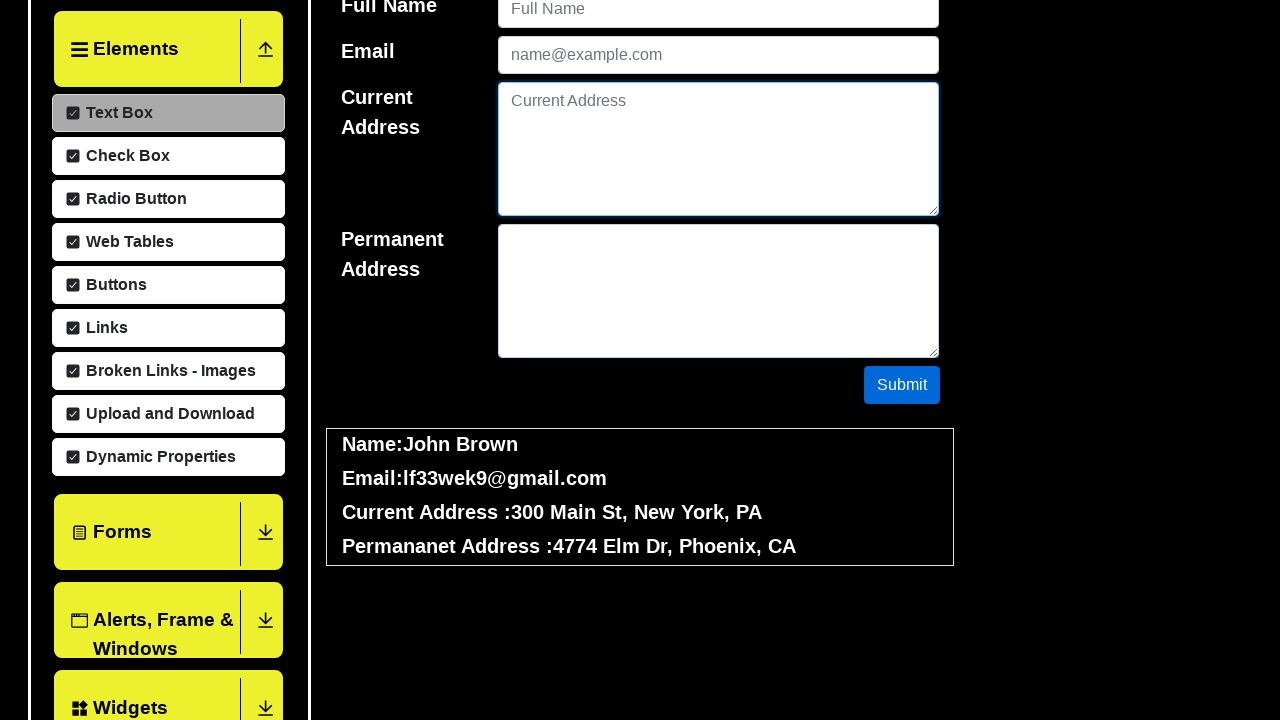

Waited 100ms before next iteration (iteration 31/50)
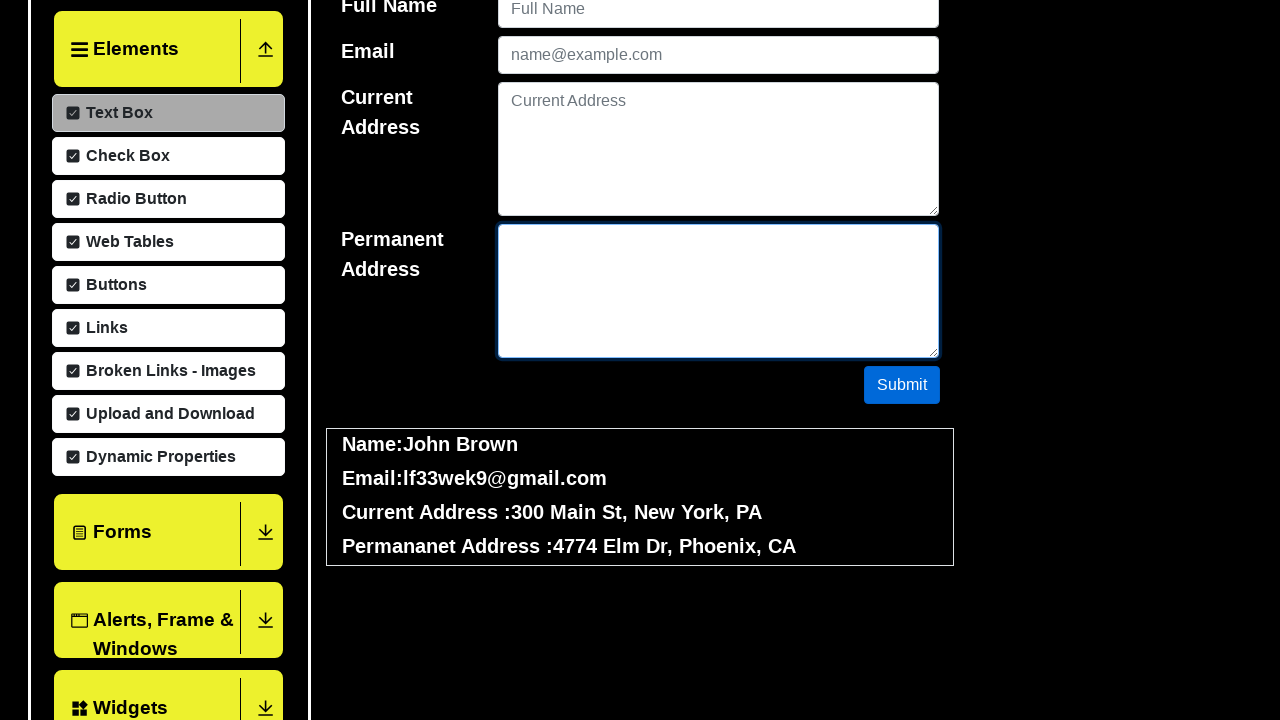

Filled username field with 'Jane Johnson' (iteration 32/50) on #userName
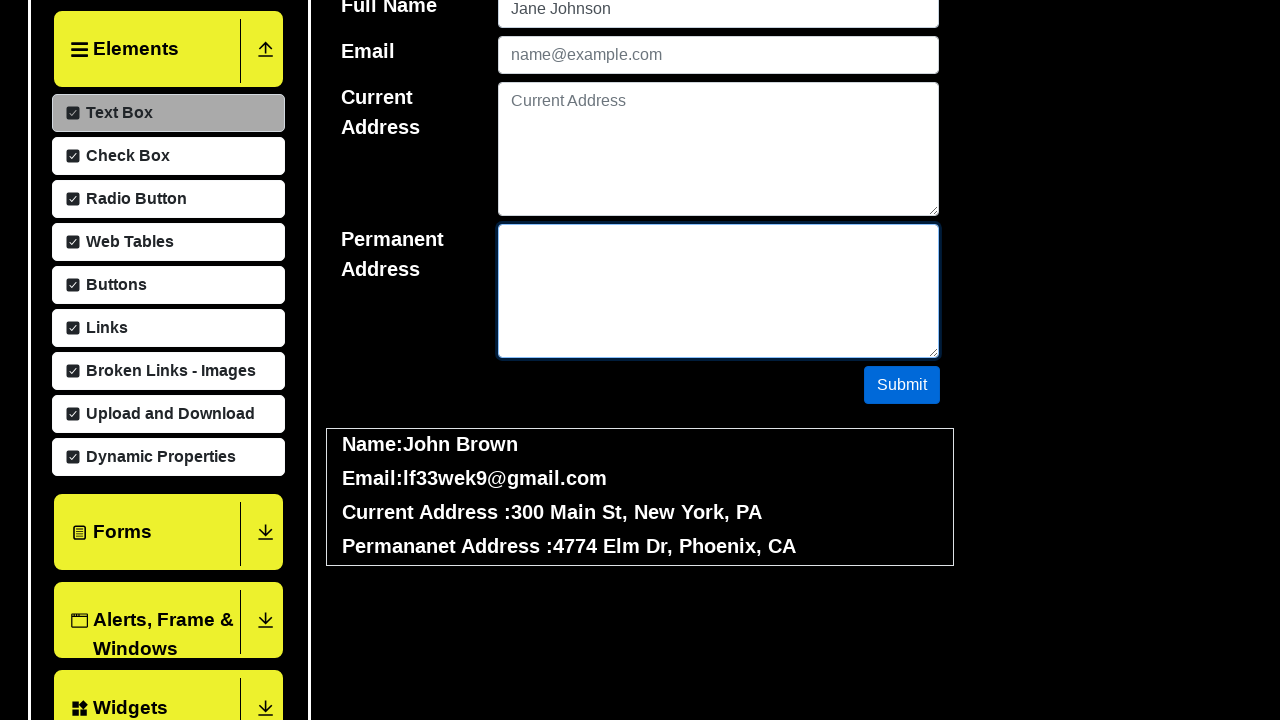

Filled email field with '10wn8emj@example.com' (iteration 32/50) on #userEmail
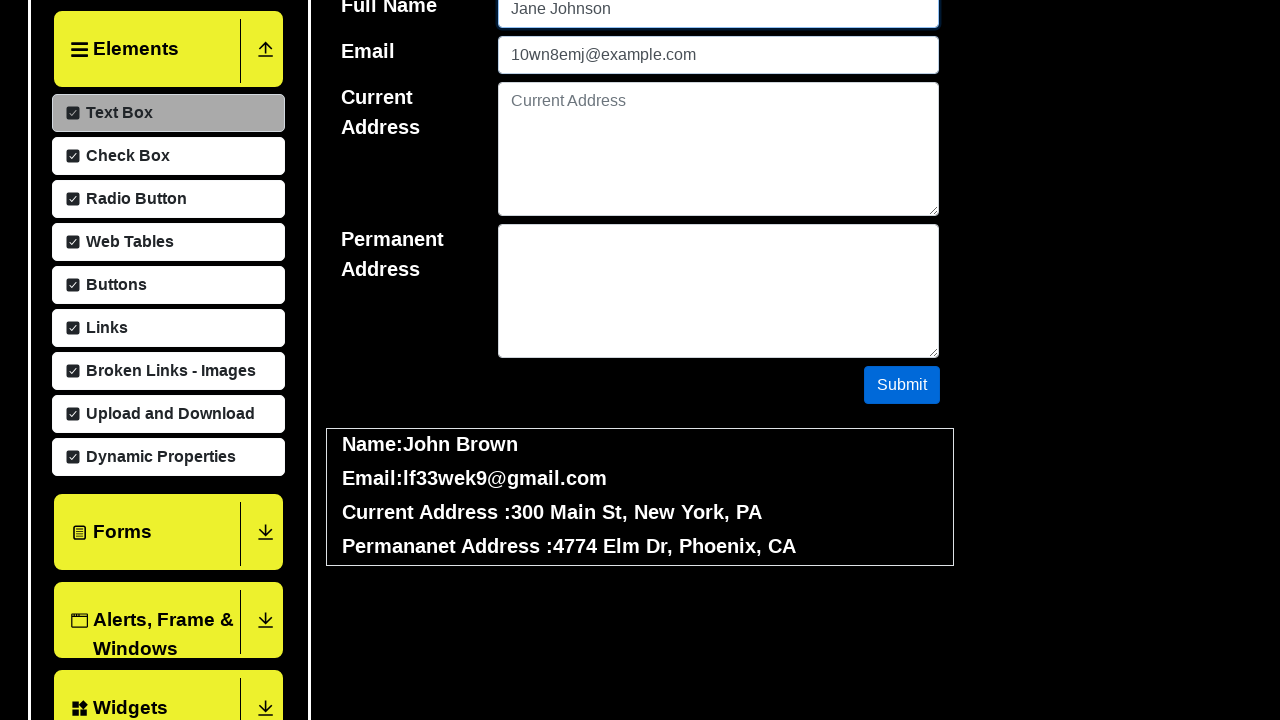

Filled current address field with '3719 Park Rd, Philadelphia, PA' (iteration 32/50) on #currentAddress
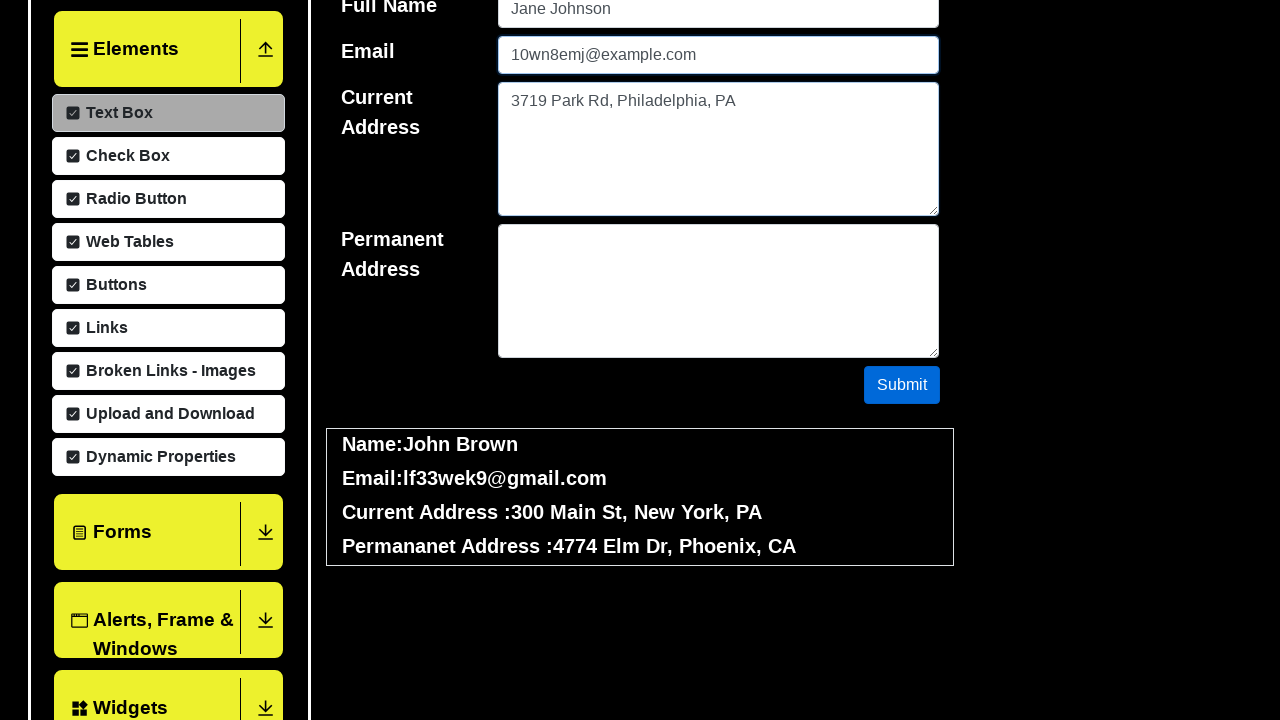

Filled permanent address field with '4005 Oak Ave, Houston, TX' (iteration 32/50) on #permanentAddress
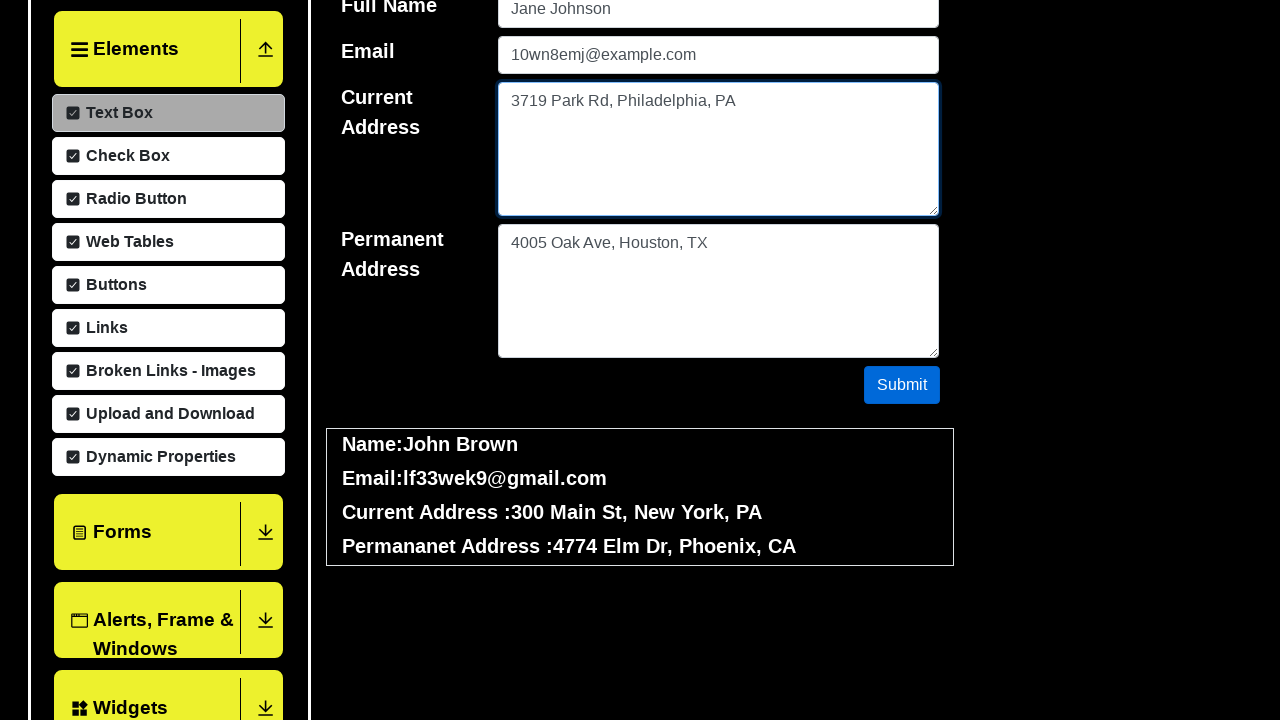

Clicked submit button (iteration 32/50) at (902, 385) on #submit
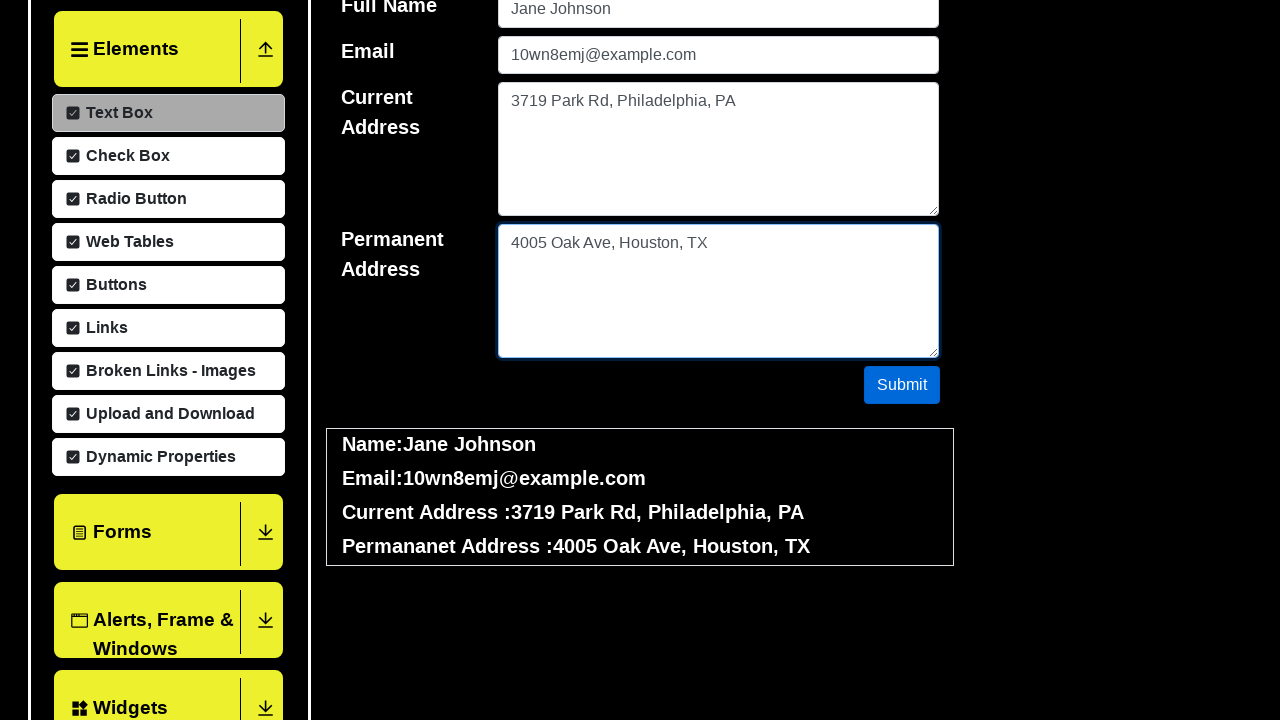

Cleared username field (iteration 32/50) on #userName
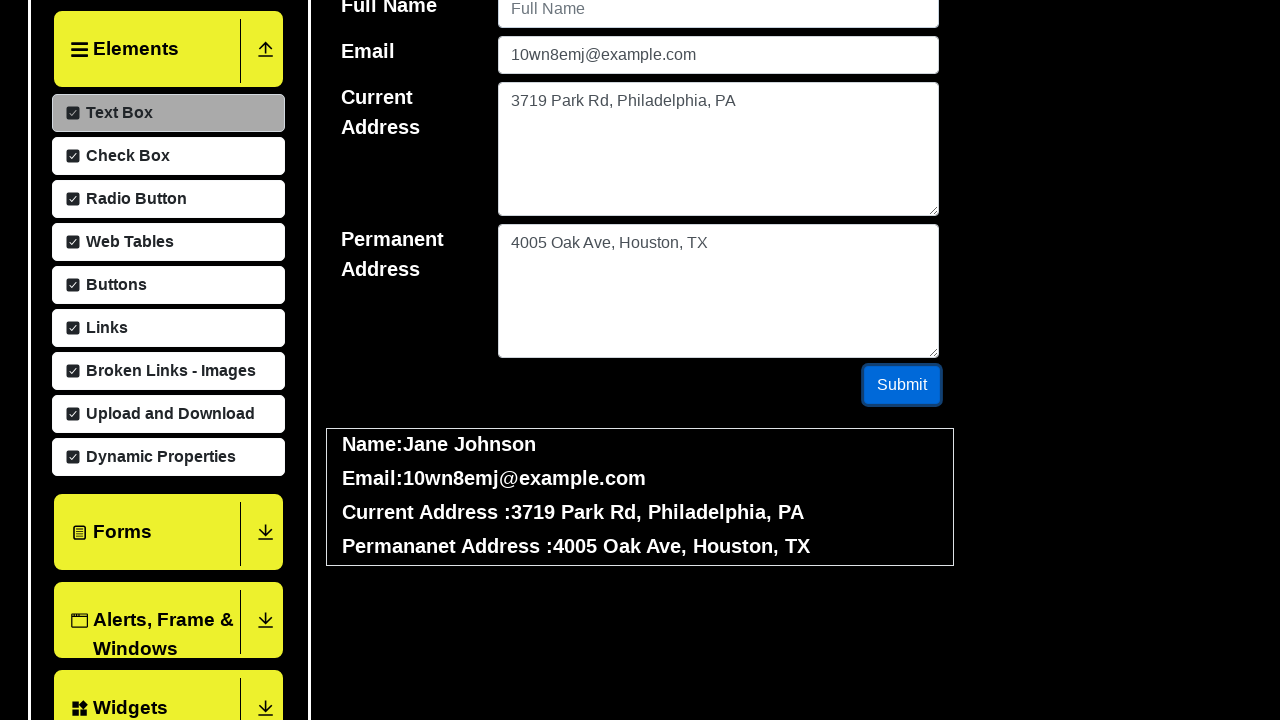

Cleared email field (iteration 32/50) on #userEmail
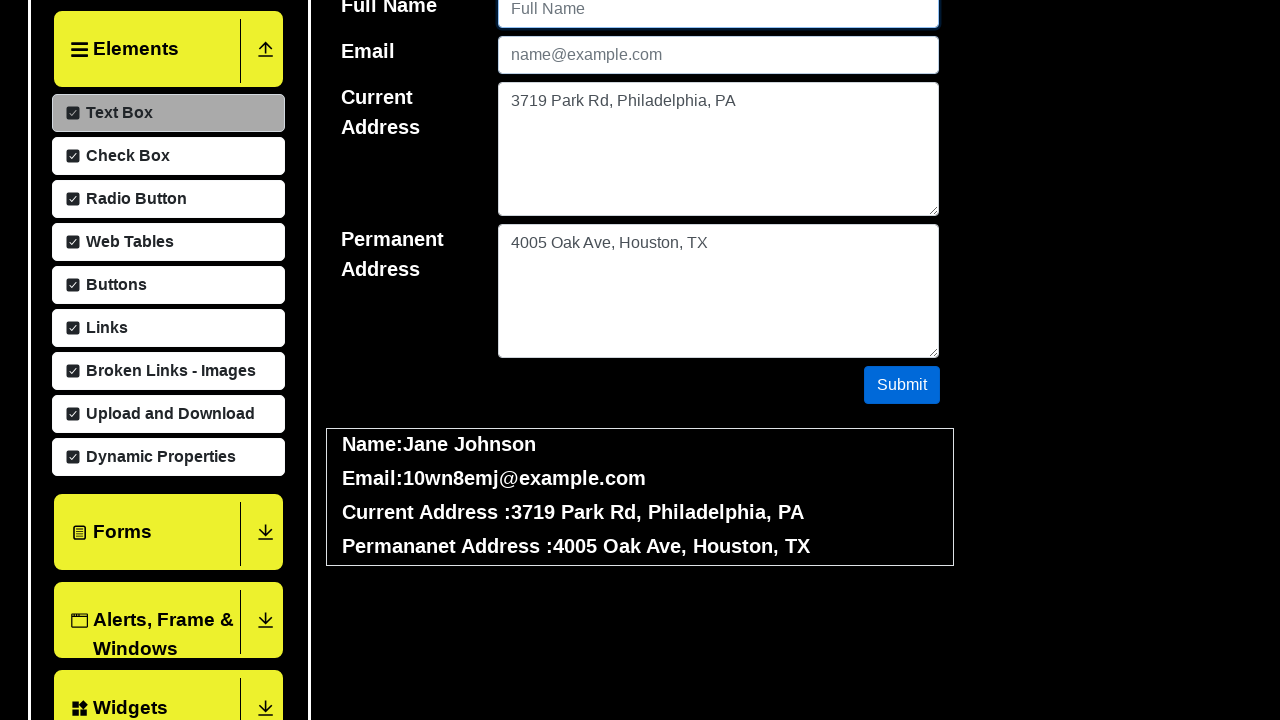

Cleared current address field (iteration 32/50) on #currentAddress
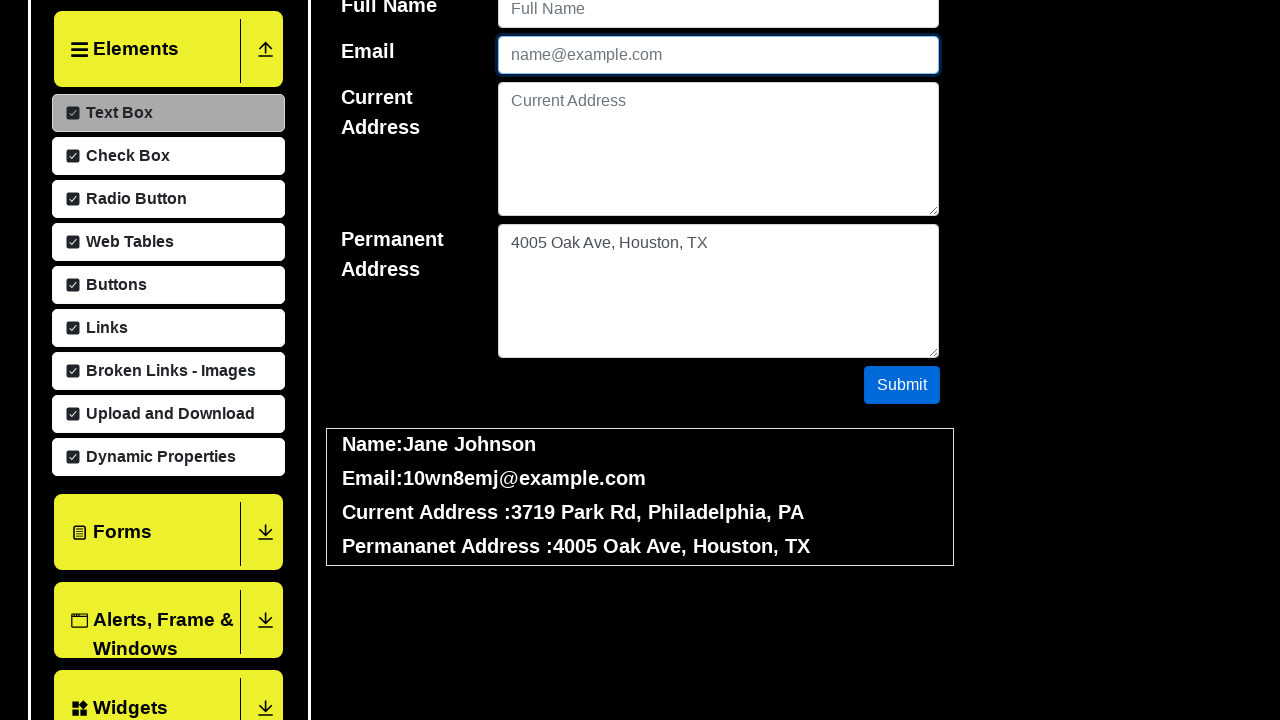

Cleared permanent address field (iteration 32/50) on #permanentAddress
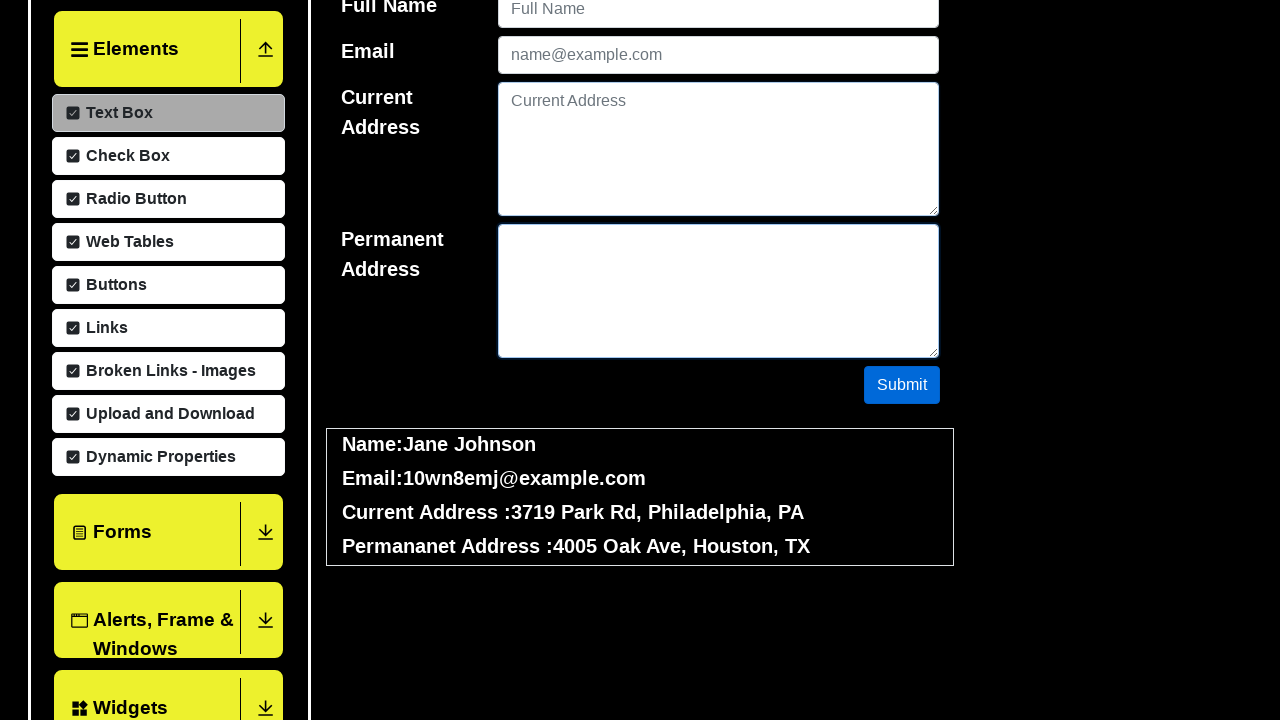

Waited 100ms before next iteration (iteration 32/50)
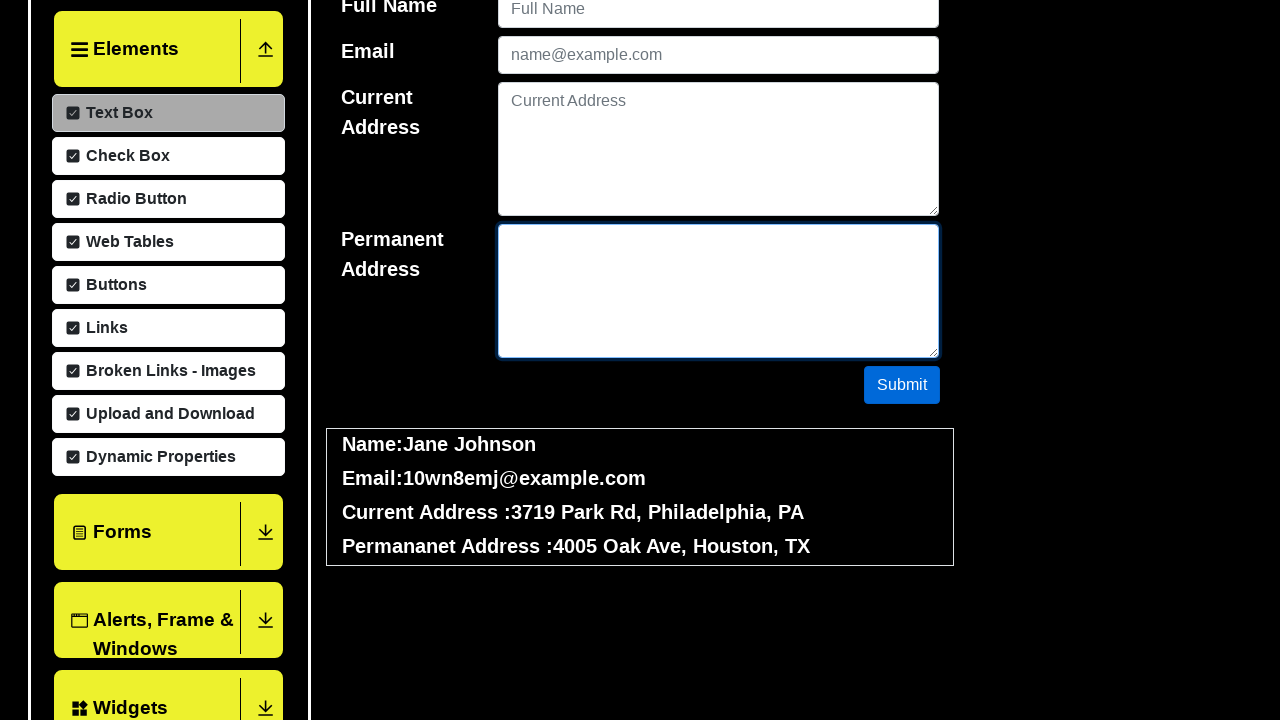

Filled username field with 'John Williams' (iteration 33/50) on #userName
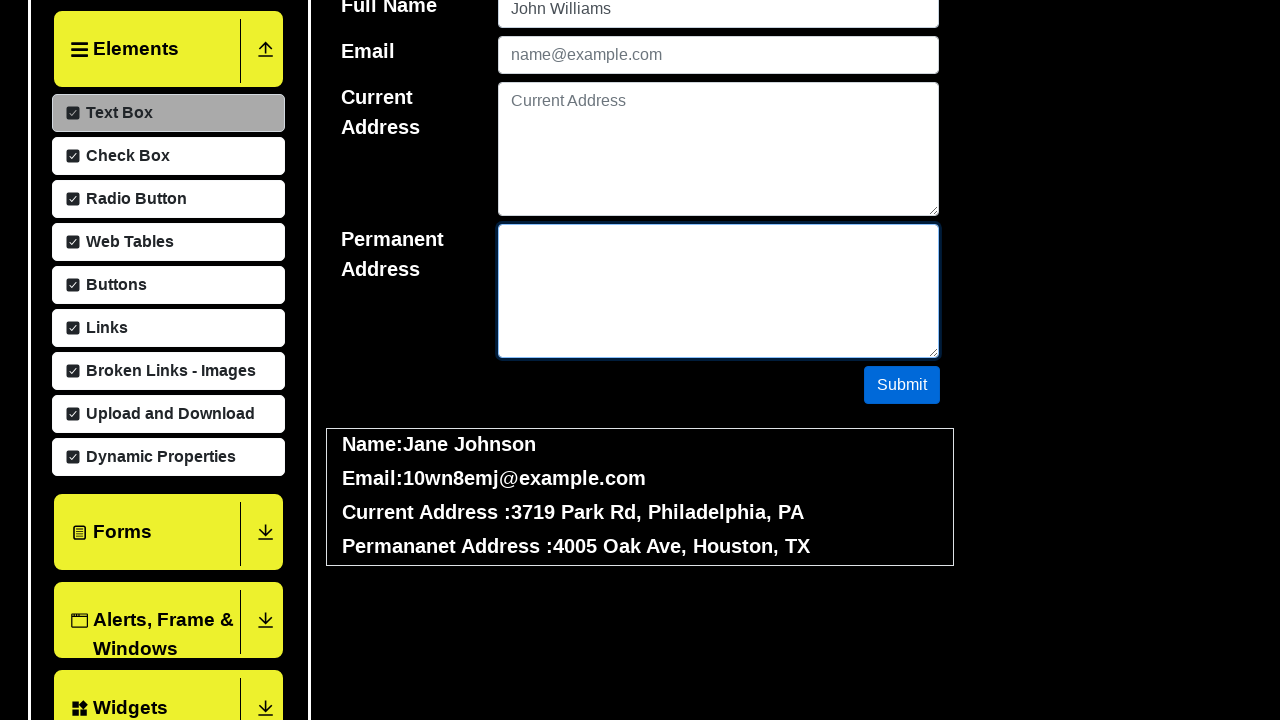

Filled email field with 'eij8cps7@example.com' (iteration 33/50) on #userEmail
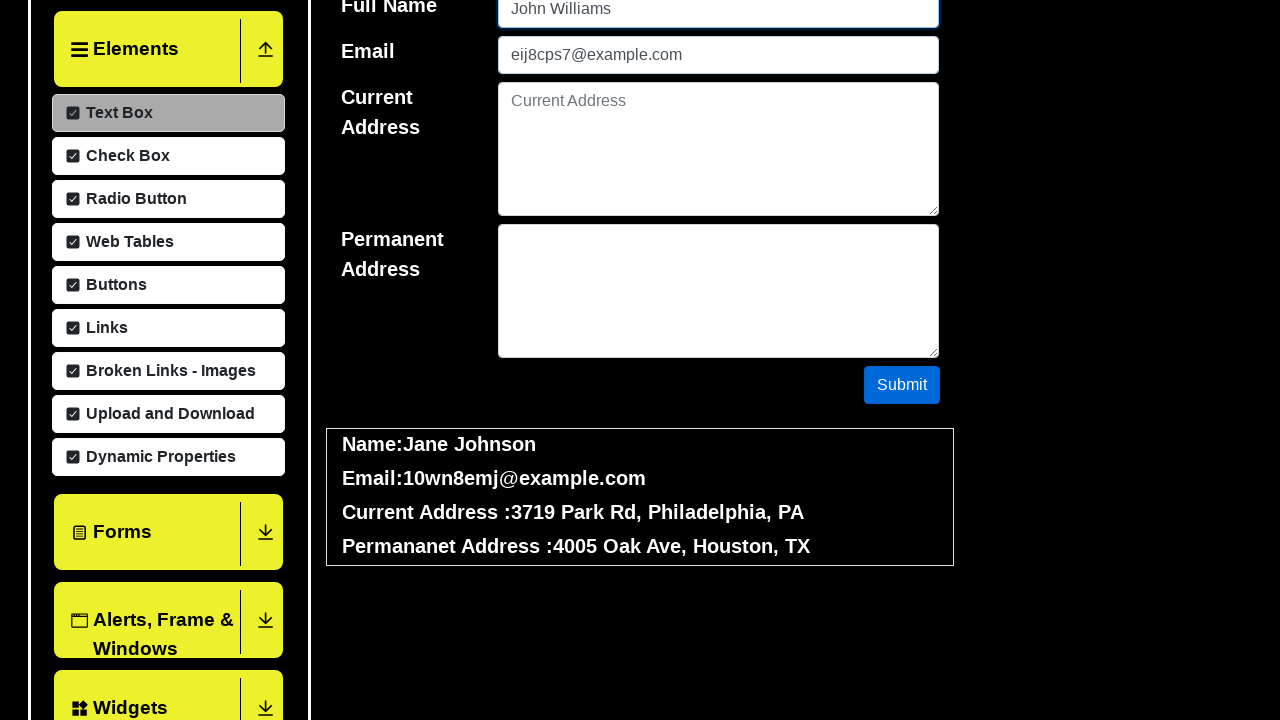

Filled current address field with '5957 Oak Ave, Philadelphia, TX' (iteration 33/50) on #currentAddress
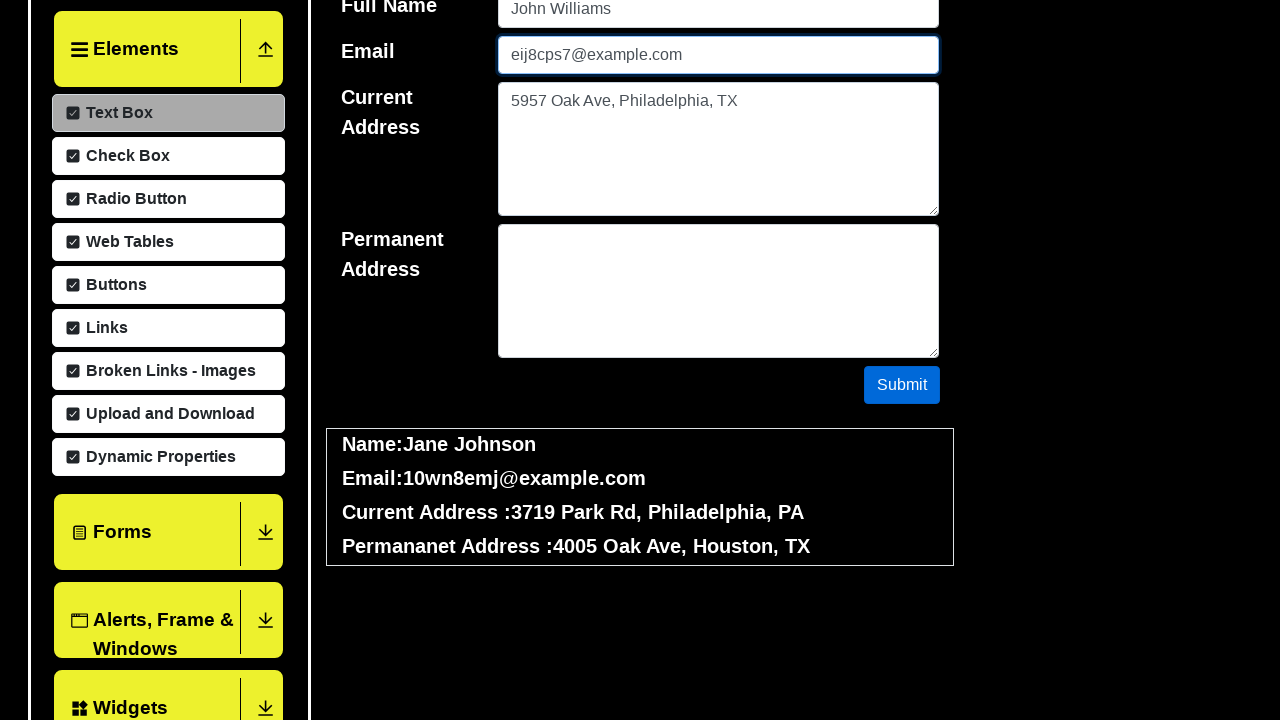

Filled permanent address field with '8399 Second Ave, Phoenix, PA' (iteration 33/50) on #permanentAddress
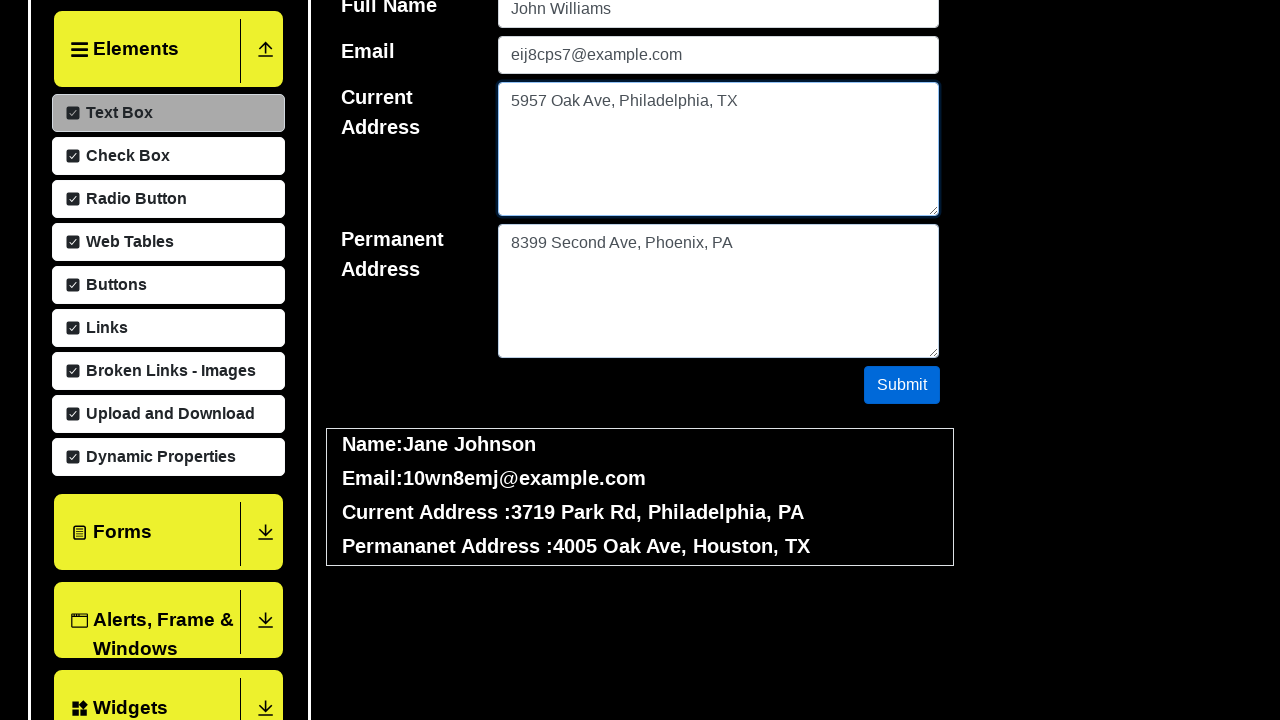

Clicked submit button (iteration 33/50) at (902, 385) on #submit
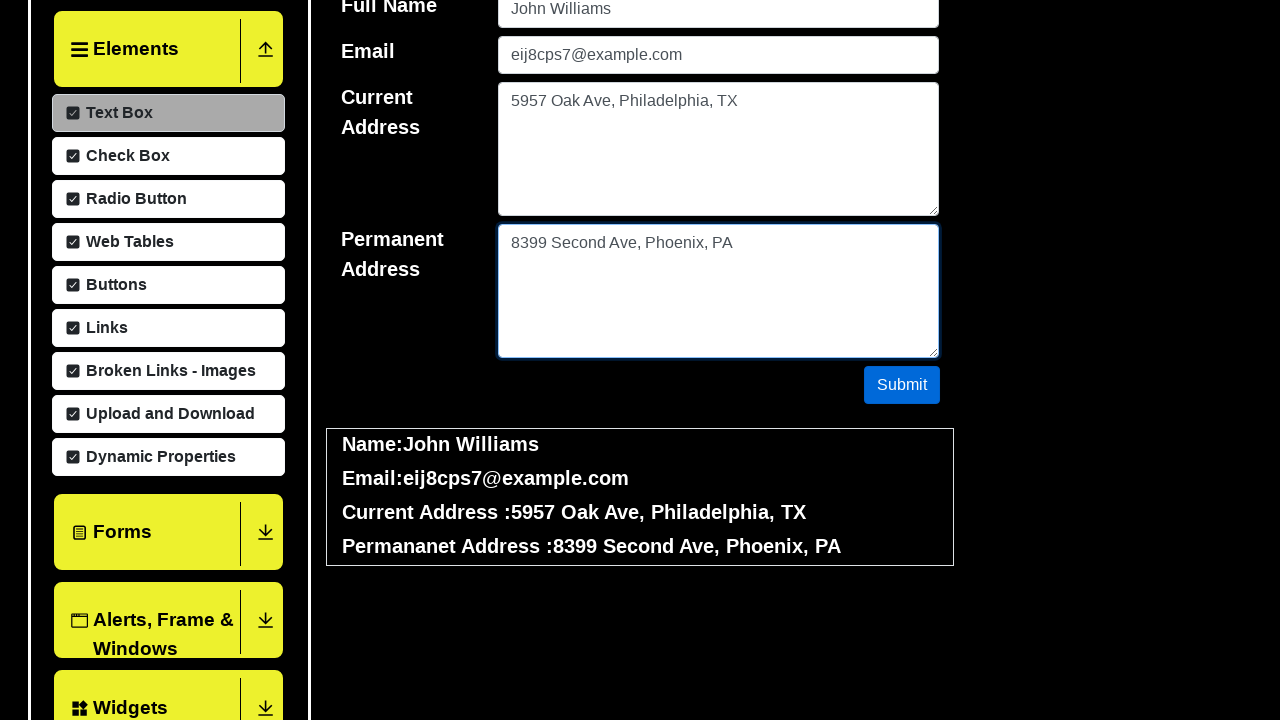

Cleared username field (iteration 33/50) on #userName
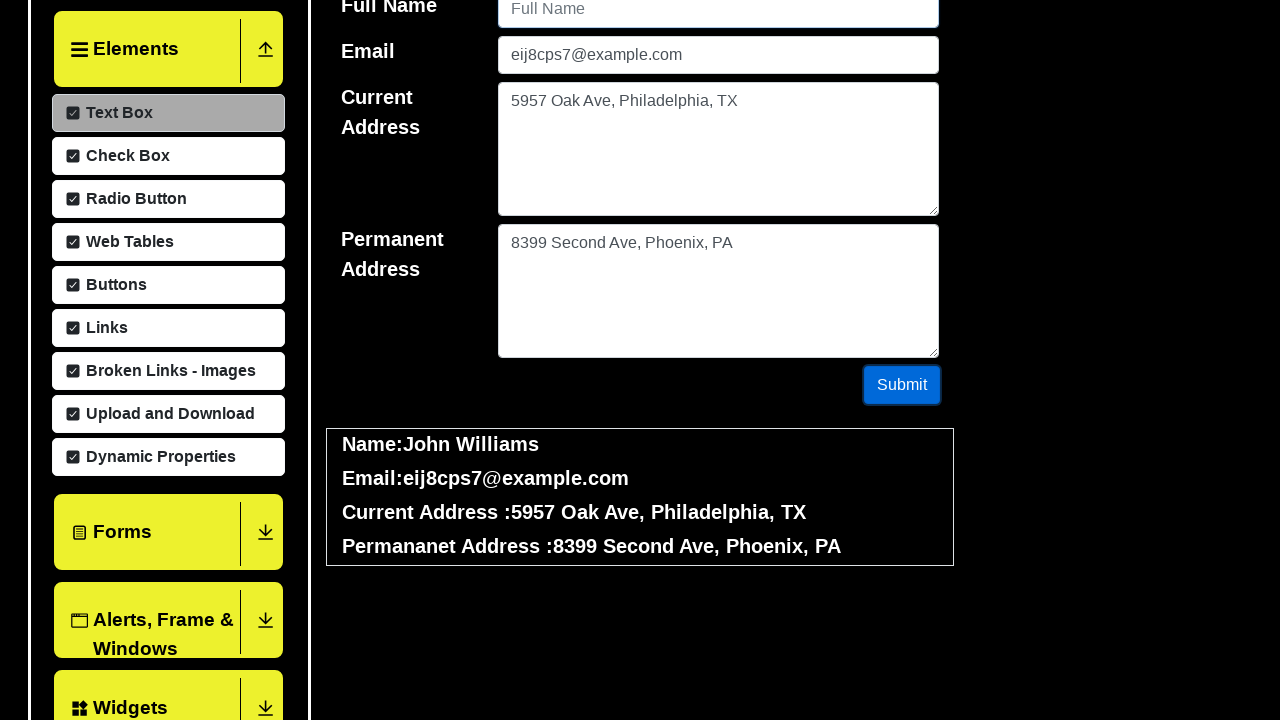

Cleared email field (iteration 33/50) on #userEmail
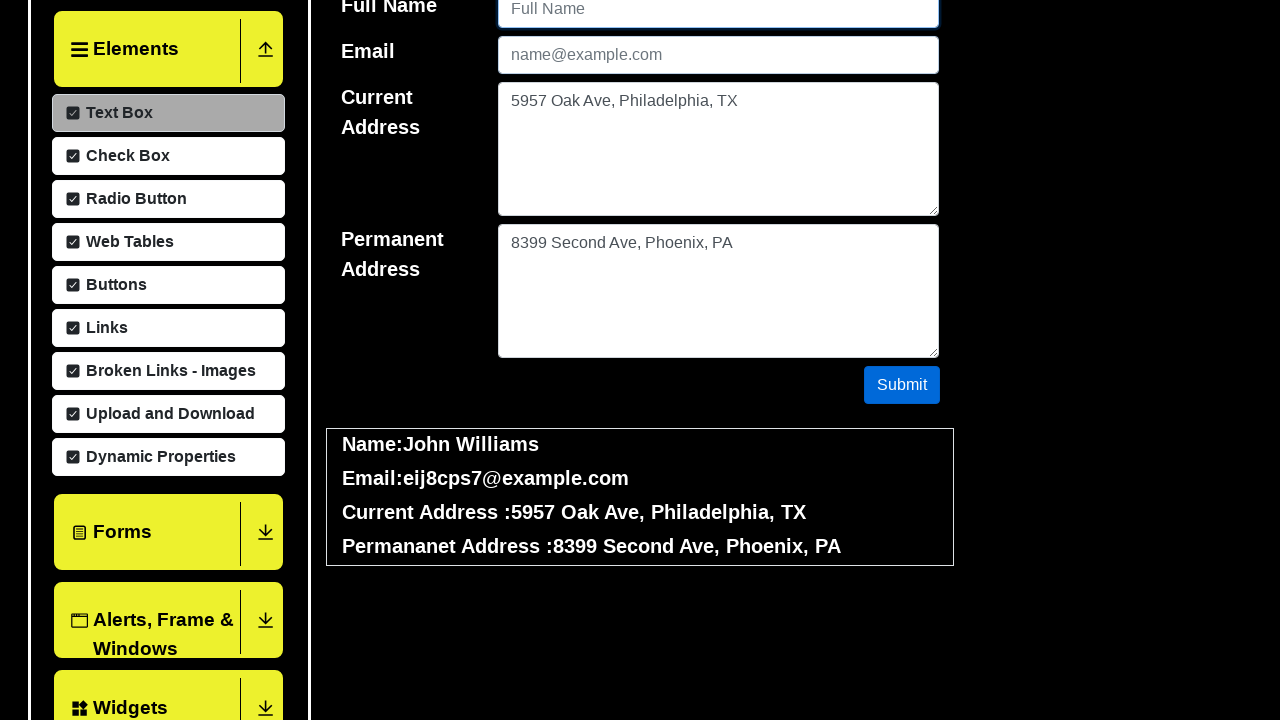

Cleared current address field (iteration 33/50) on #currentAddress
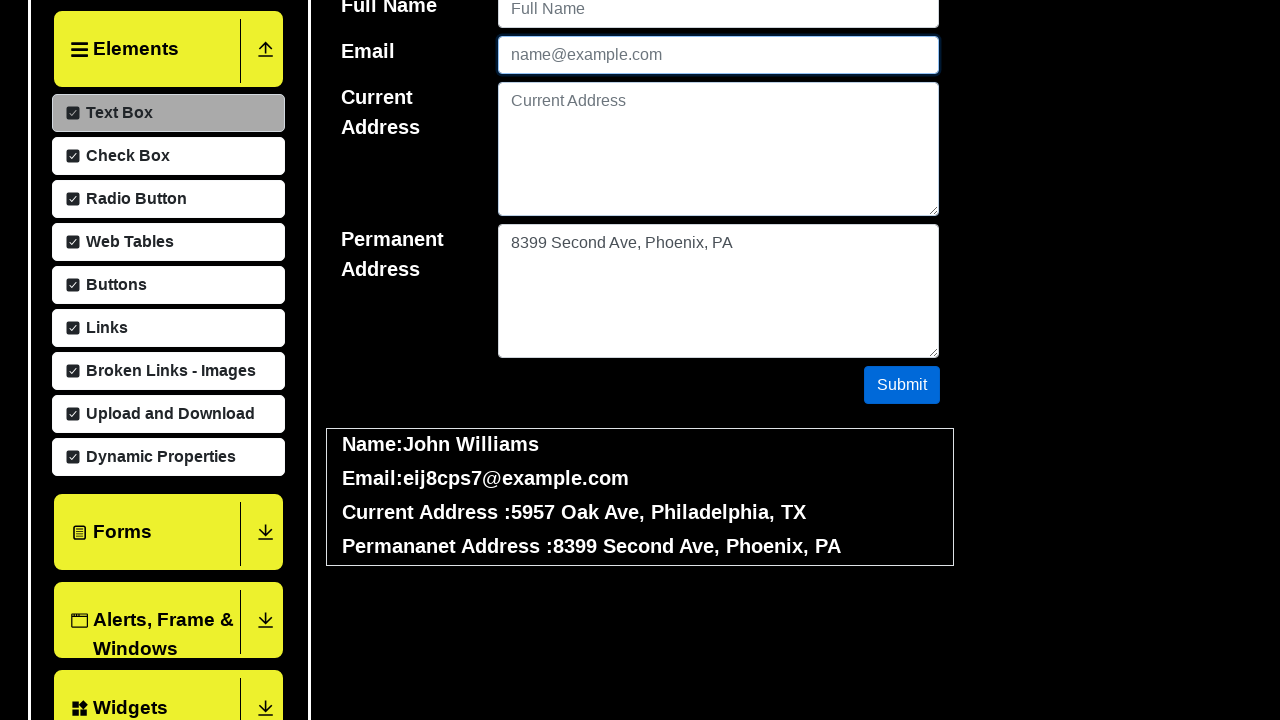

Cleared permanent address field (iteration 33/50) on #permanentAddress
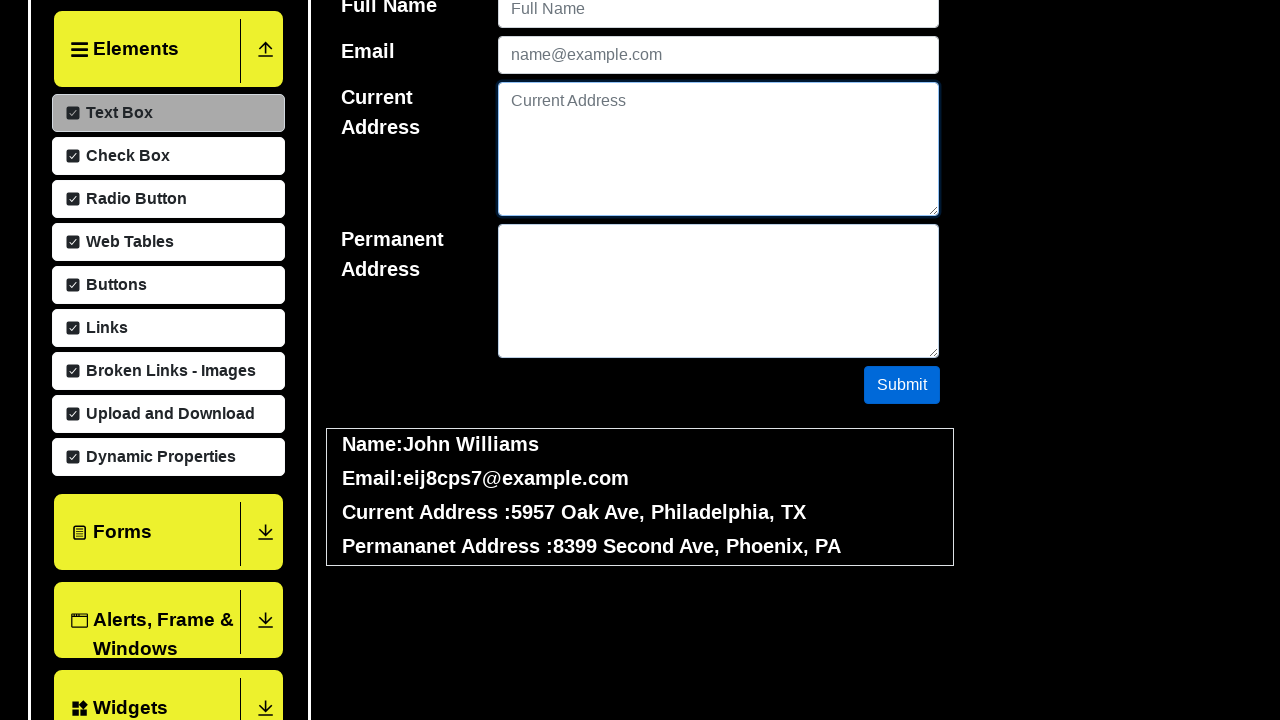

Waited 100ms before next iteration (iteration 33/50)
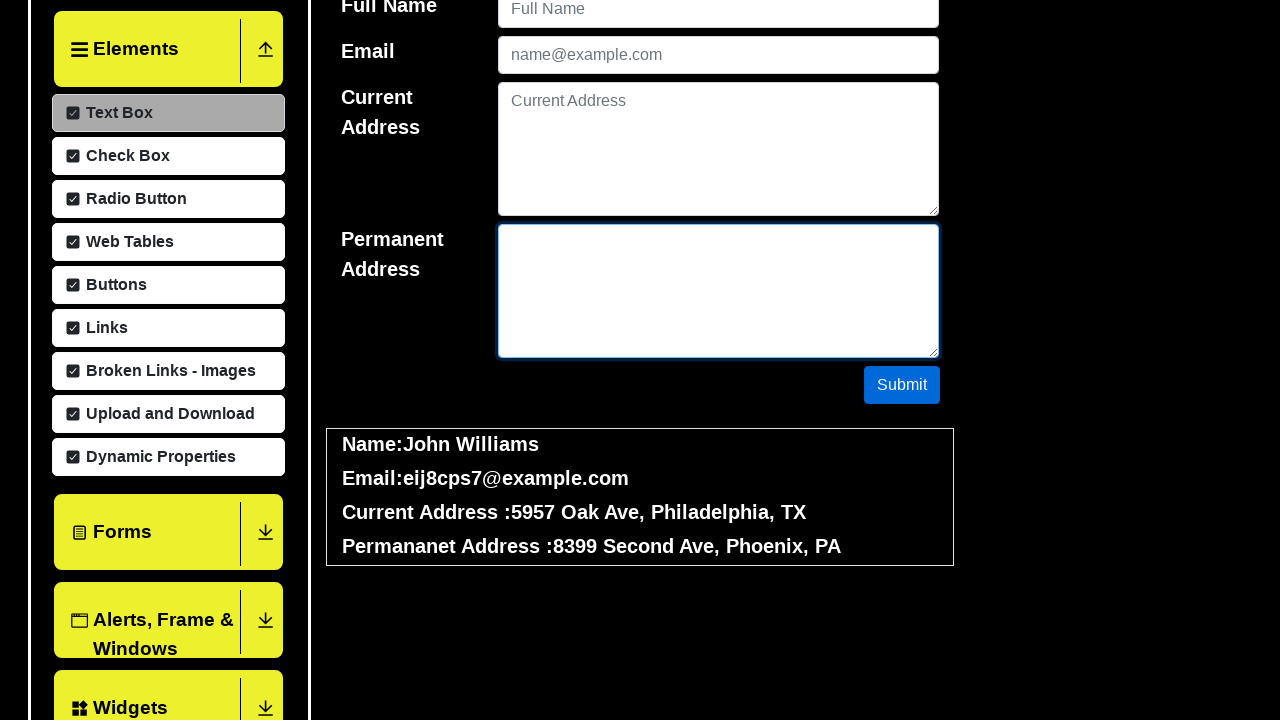

Filled username field with 'Jane Brown' (iteration 34/50) on #userName
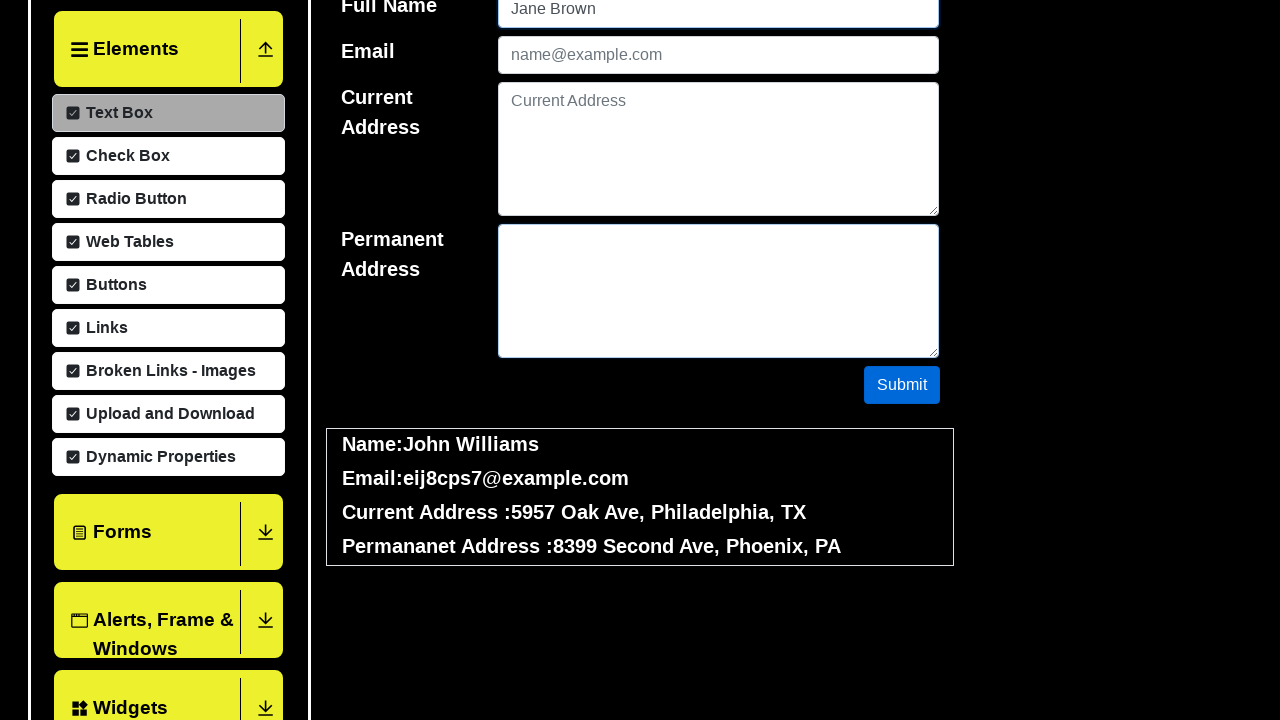

Filled email field with 'swso86hr@example.com' (iteration 34/50) on #userEmail
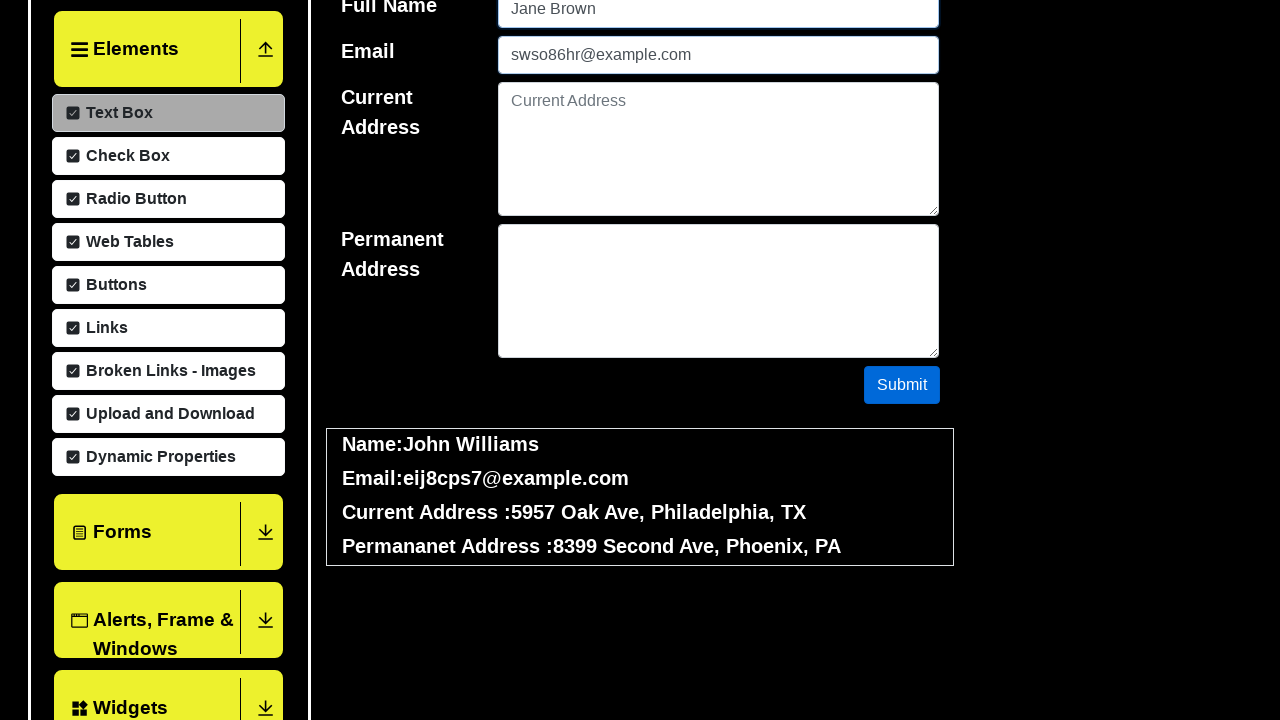

Filled current address field with '6900 First St, Houston, NY' (iteration 34/50) on #currentAddress
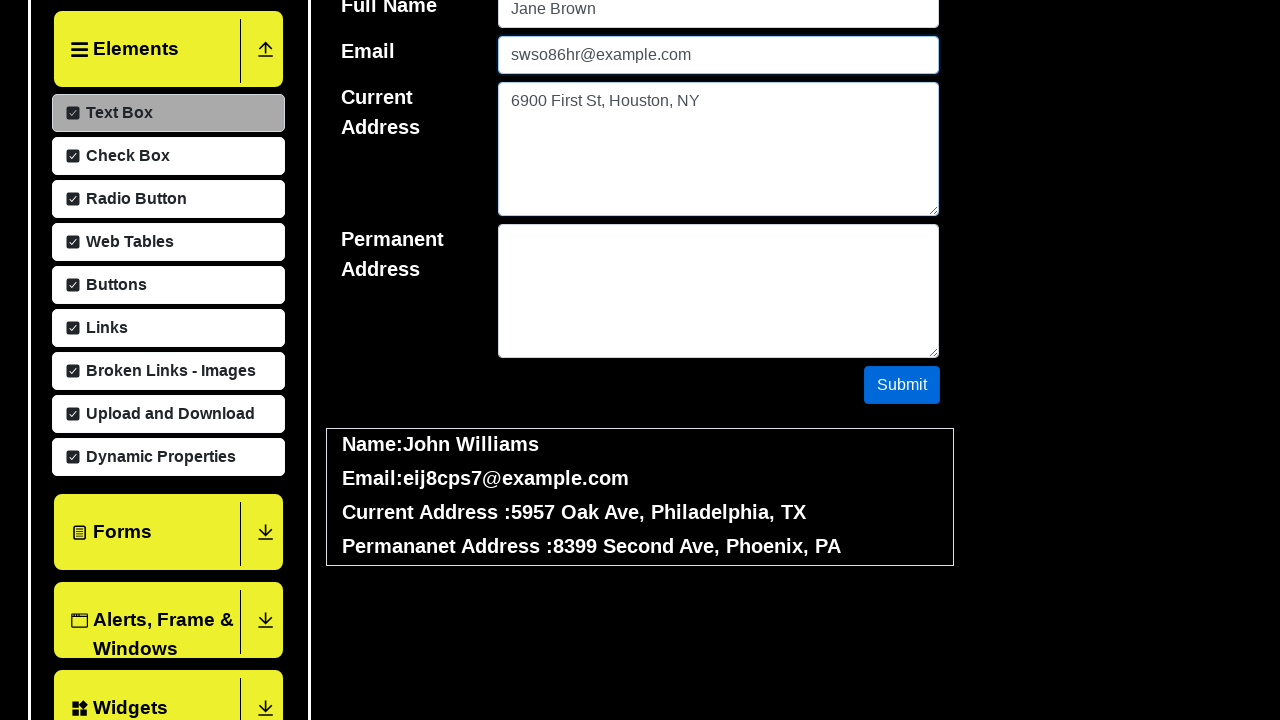

Filled permanent address field with '7027 First St, New York, NY' (iteration 34/50) on #permanentAddress
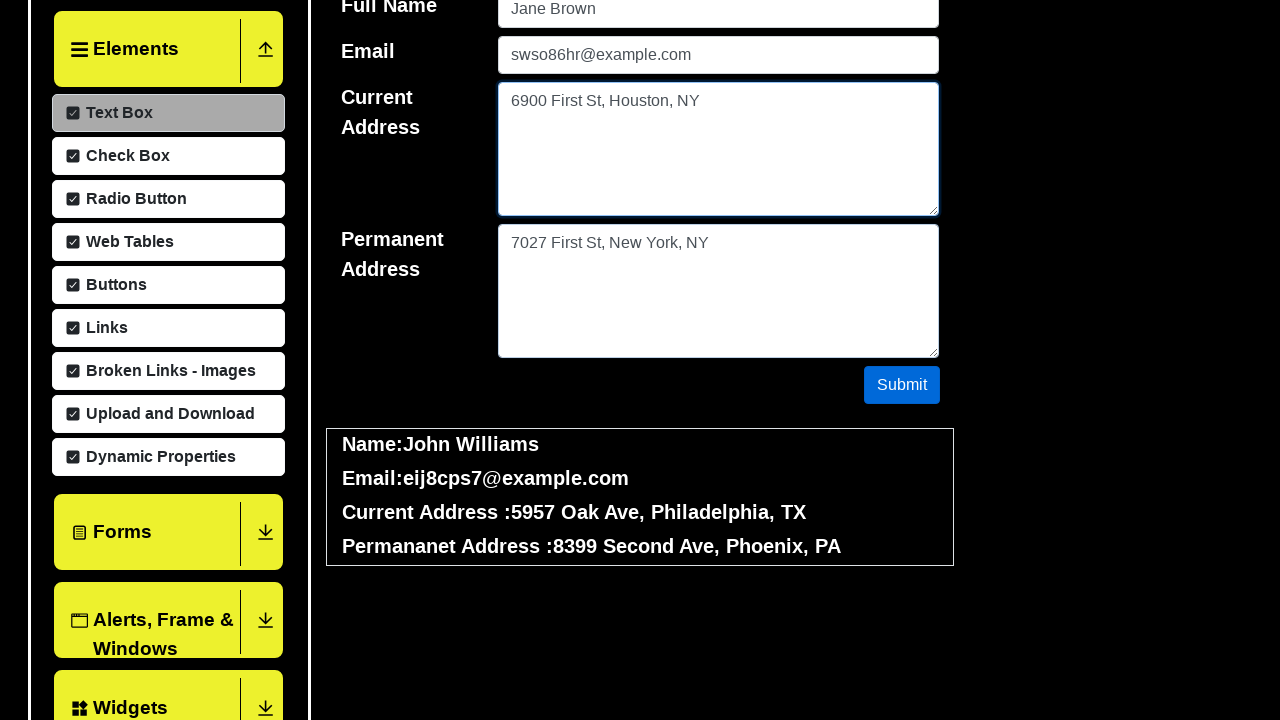

Clicked submit button (iteration 34/50) at (902, 385) on #submit
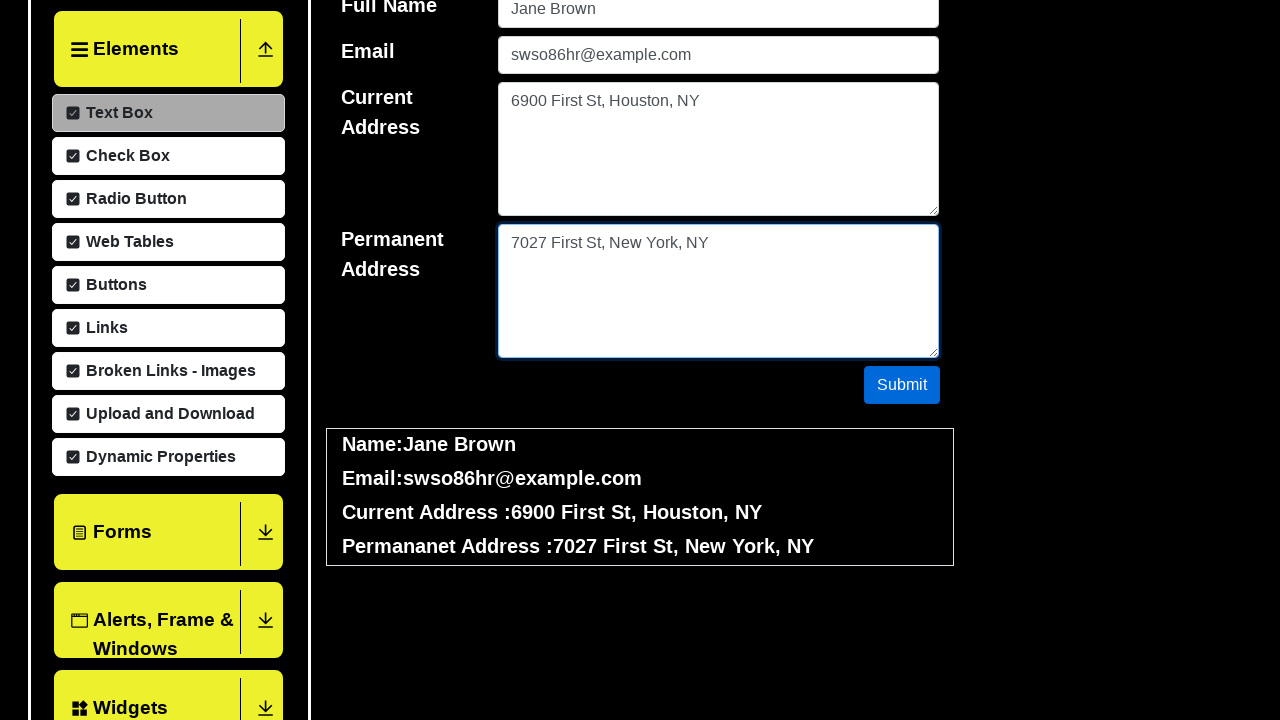

Cleared username field (iteration 34/50) on #userName
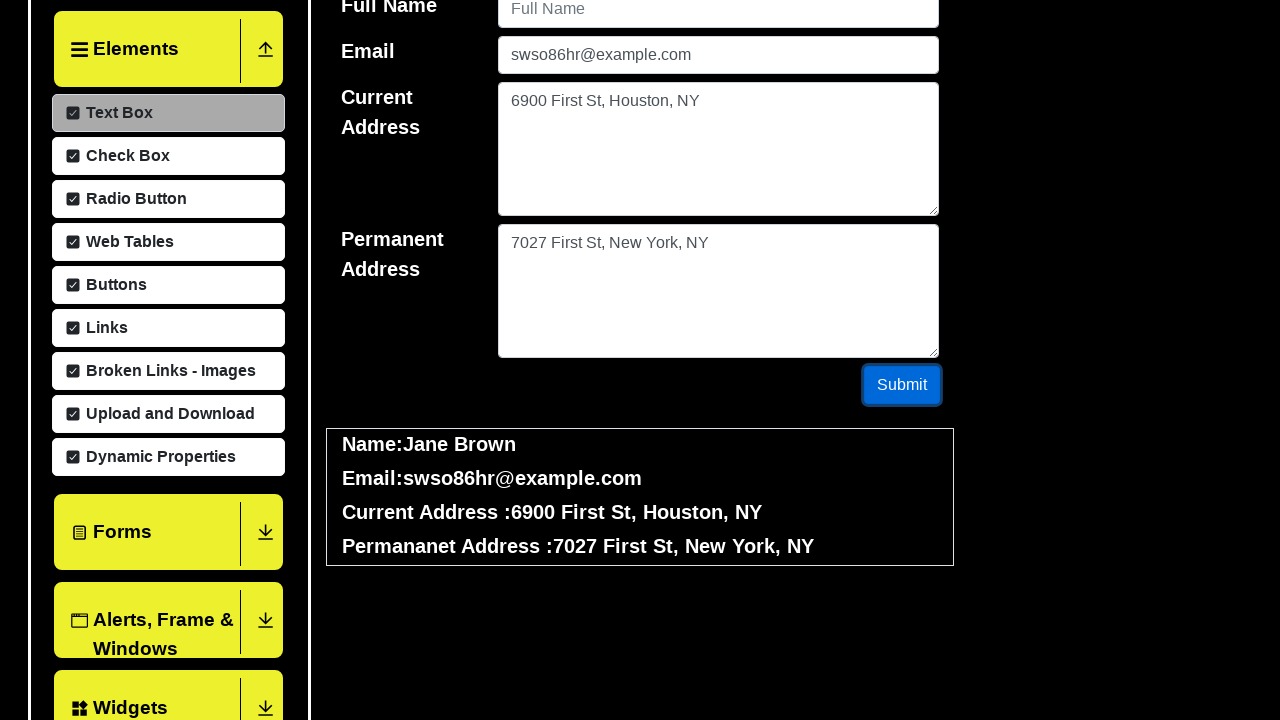

Cleared email field (iteration 34/50) on #userEmail
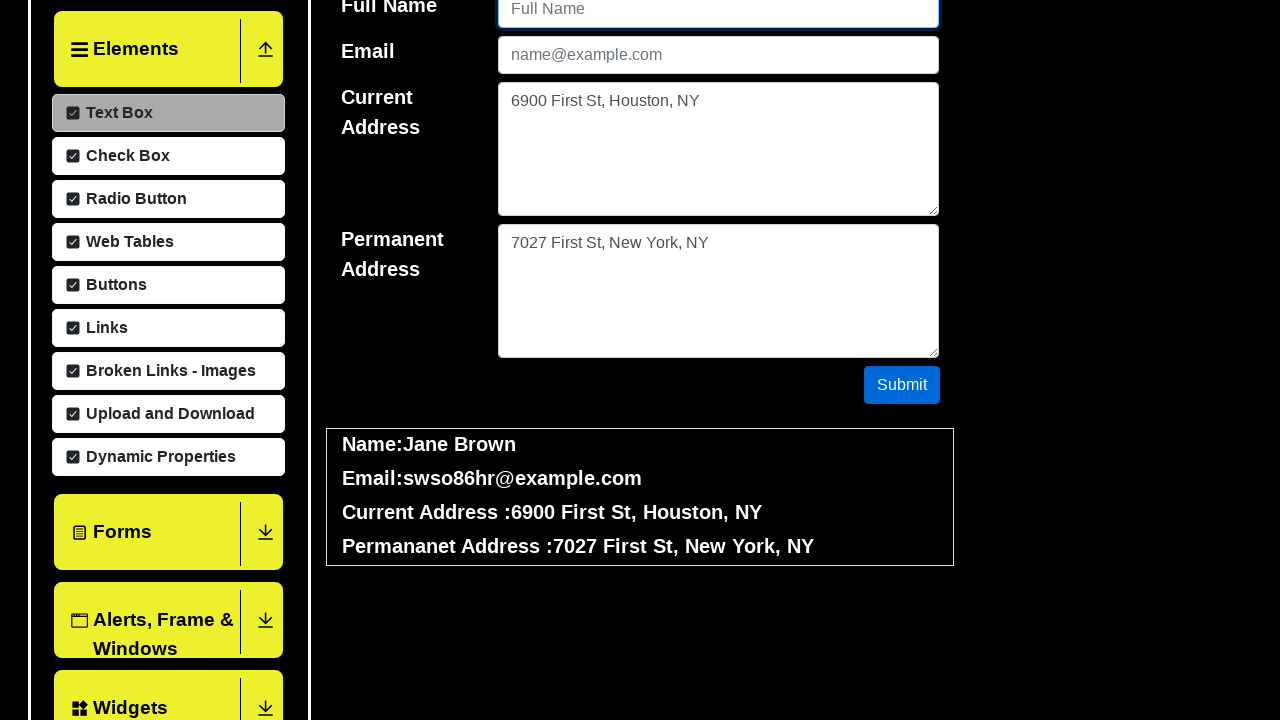

Cleared current address field (iteration 34/50) on #currentAddress
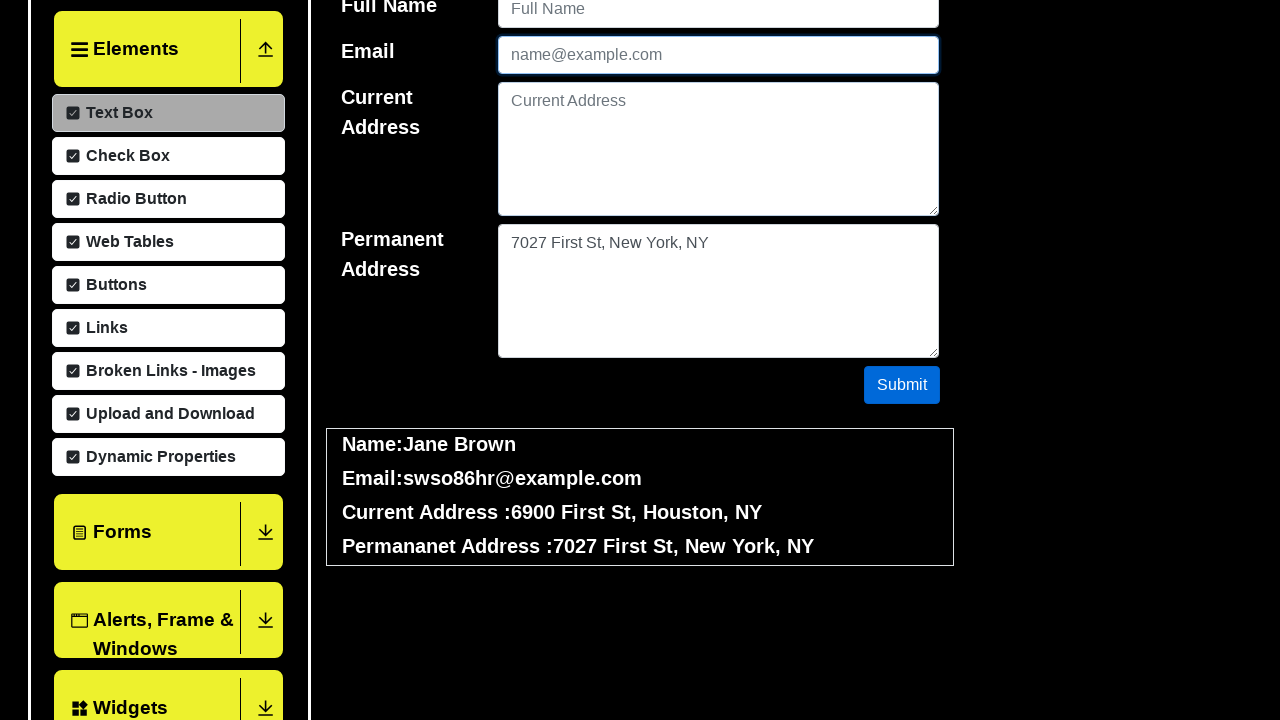

Cleared permanent address field (iteration 34/50) on #permanentAddress
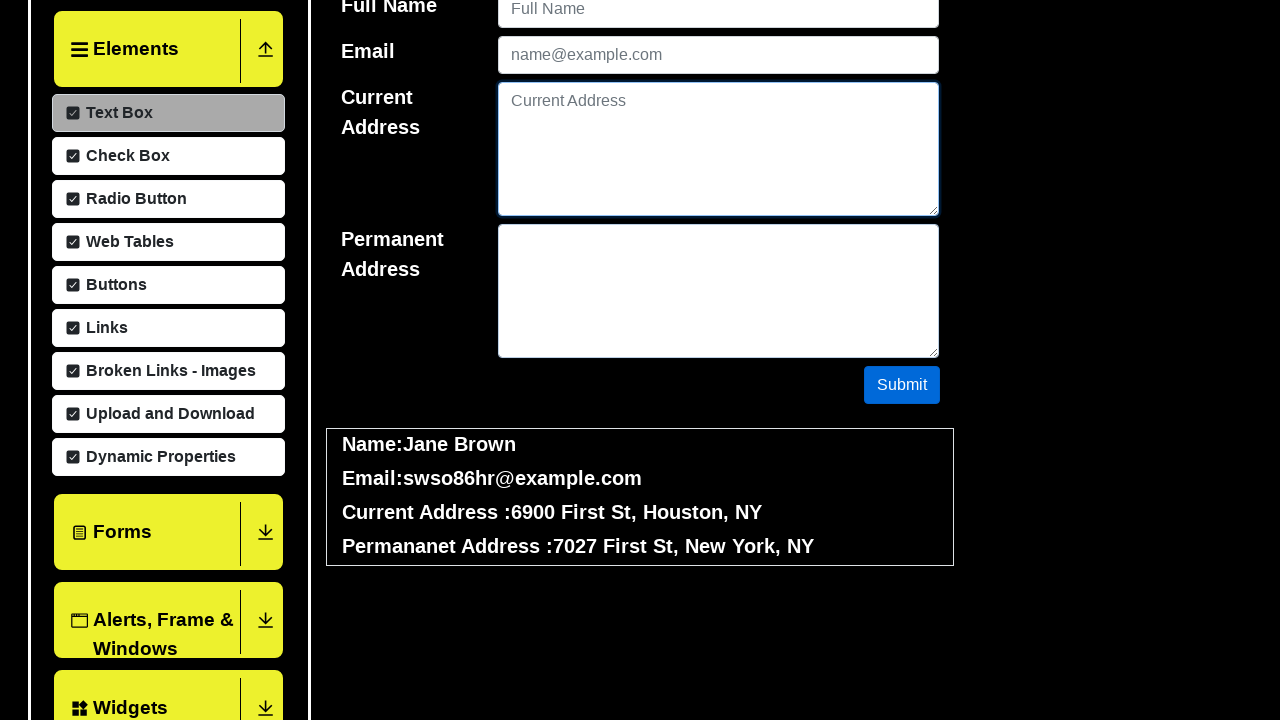

Waited 100ms before next iteration (iteration 34/50)
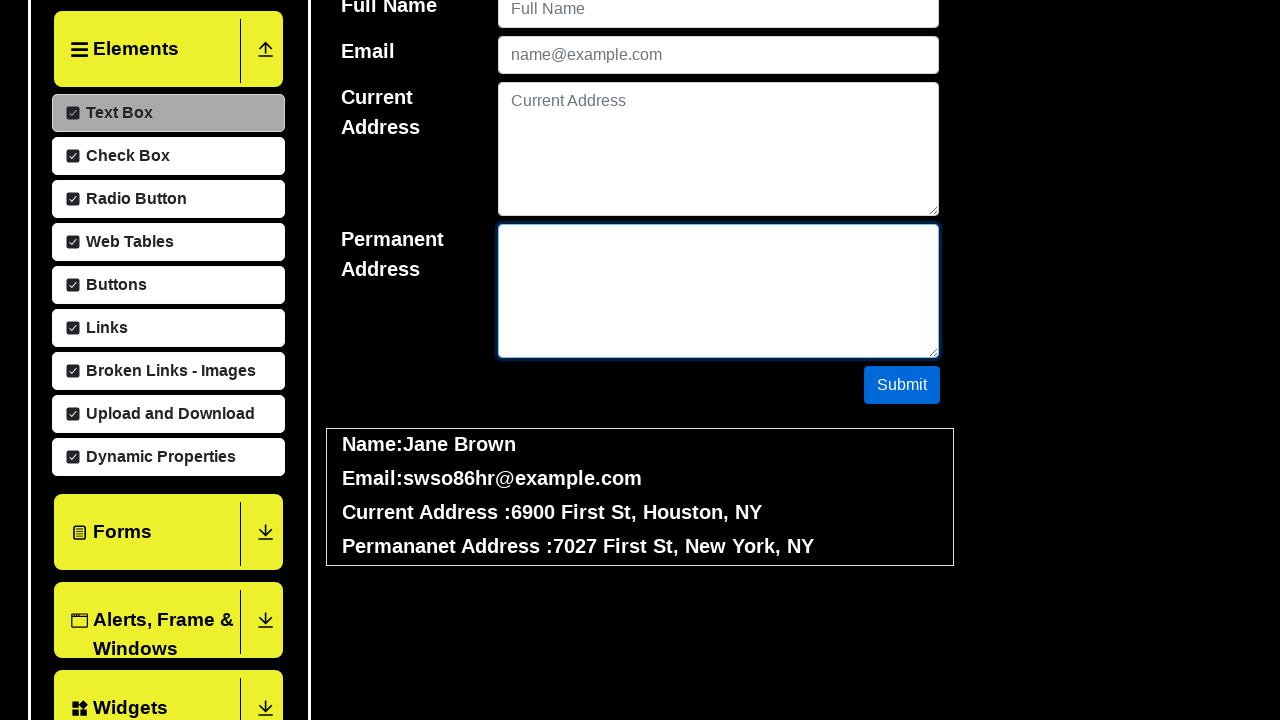

Filled username field with 'Lisa Brown' (iteration 35/50) on #userName
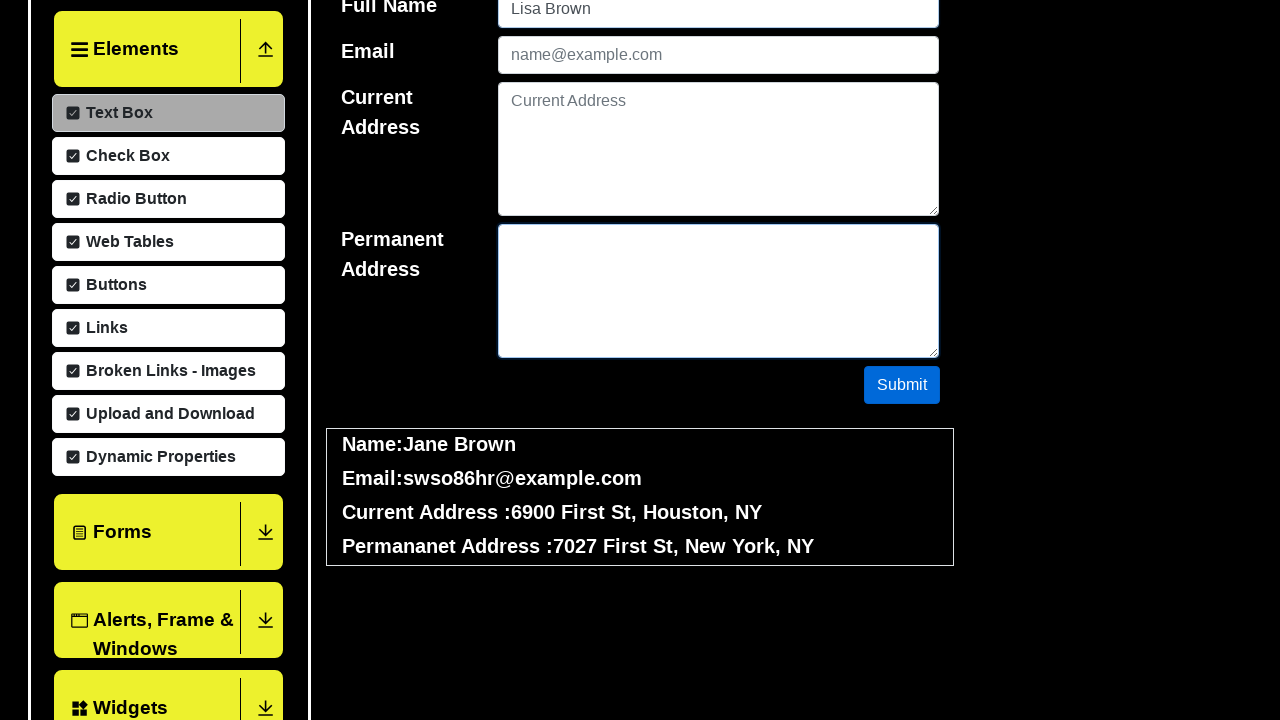

Filled email field with '2ac8g55y@gmail.com' (iteration 35/50) on #userEmail
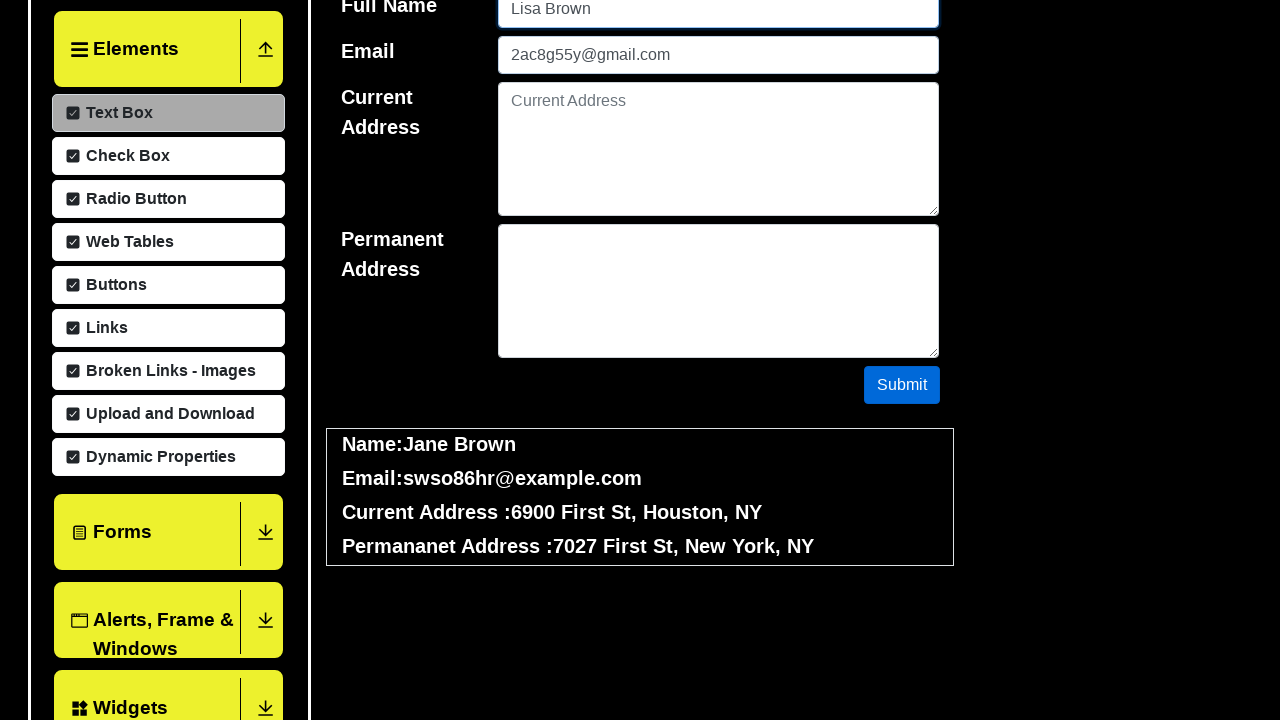

Filled current address field with '3435 Oak Ave, Houston, PA' (iteration 35/50) on #currentAddress
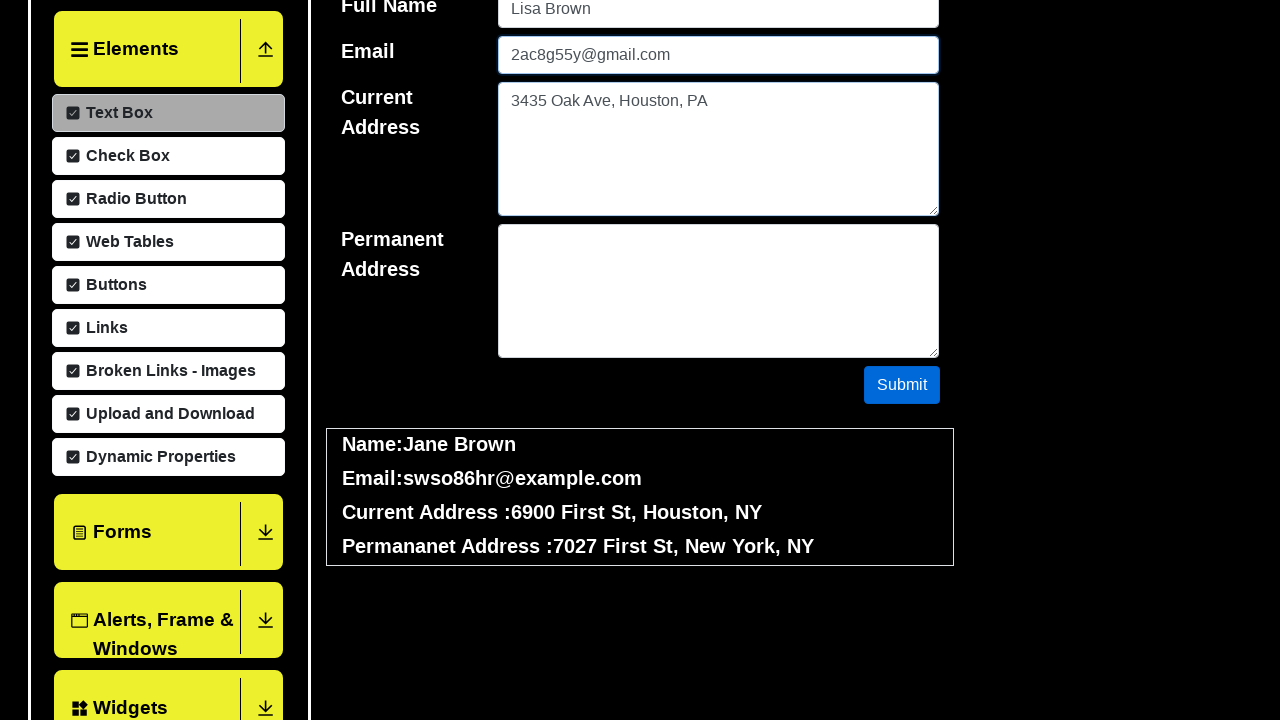

Filled permanent address field with '2269 Park Rd, Los Angeles, NY' (iteration 35/50) on #permanentAddress
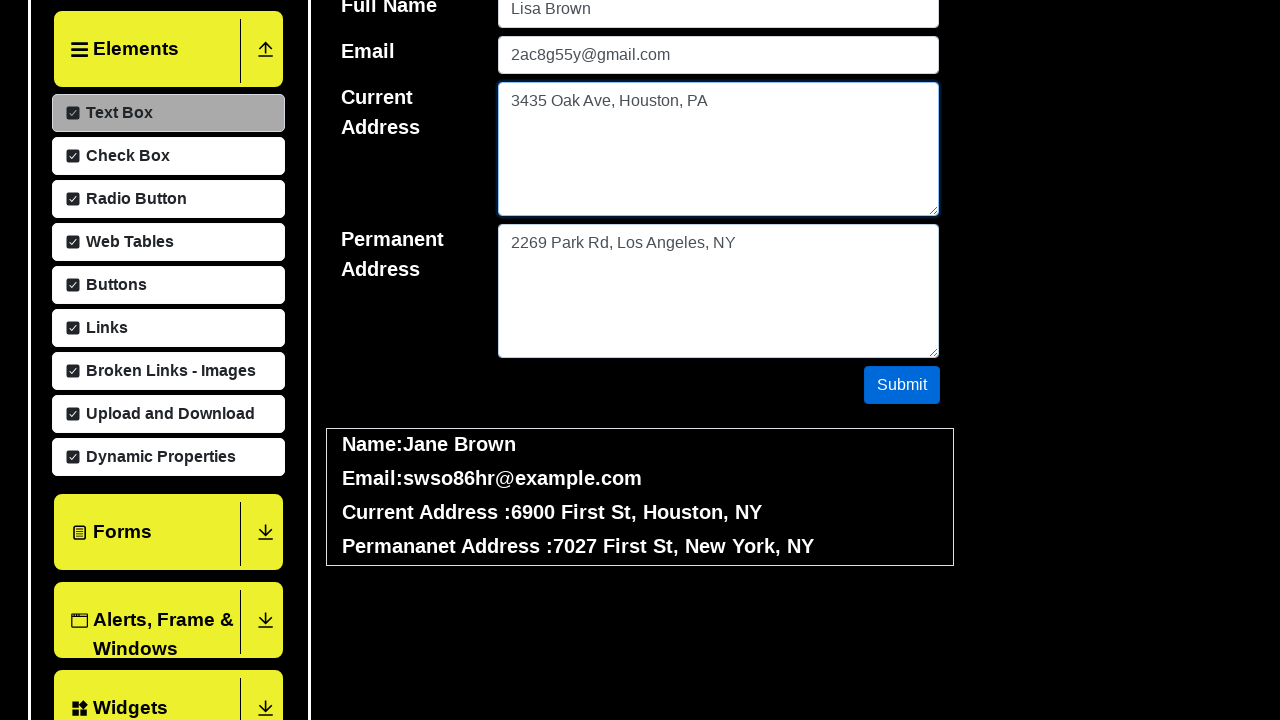

Clicked submit button (iteration 35/50) at (902, 385) on #submit
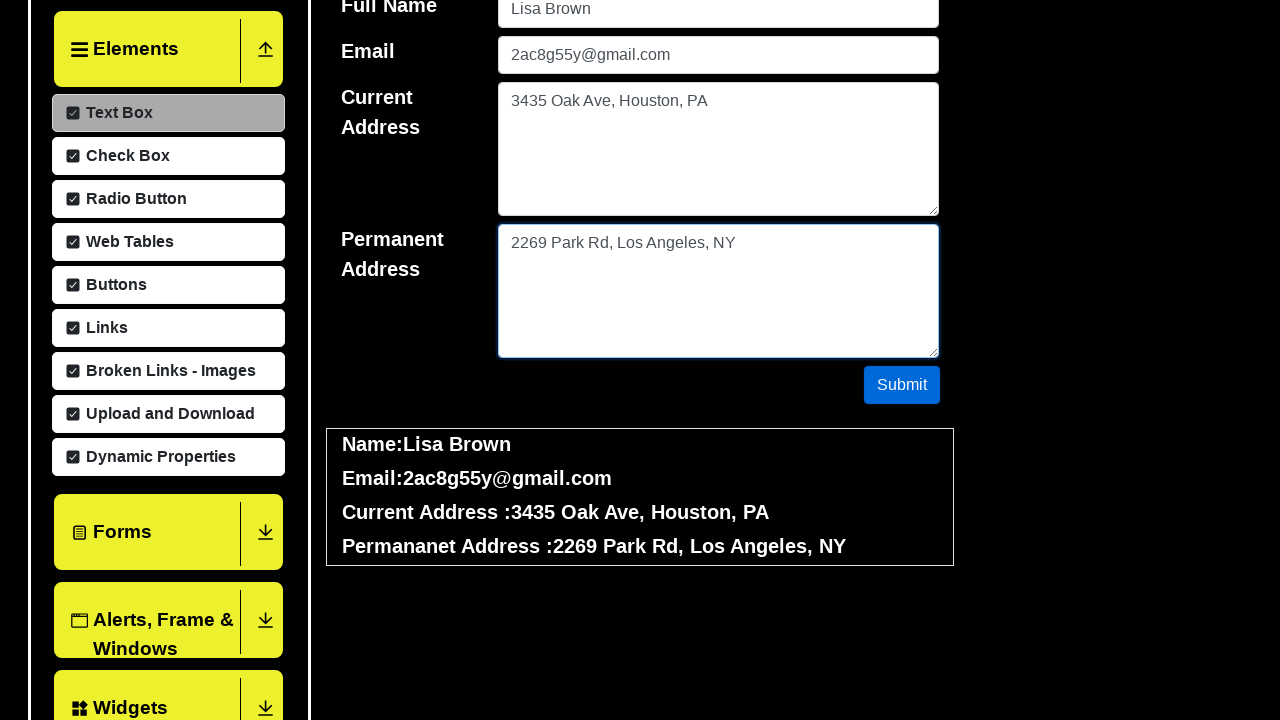

Cleared username field (iteration 35/50) on #userName
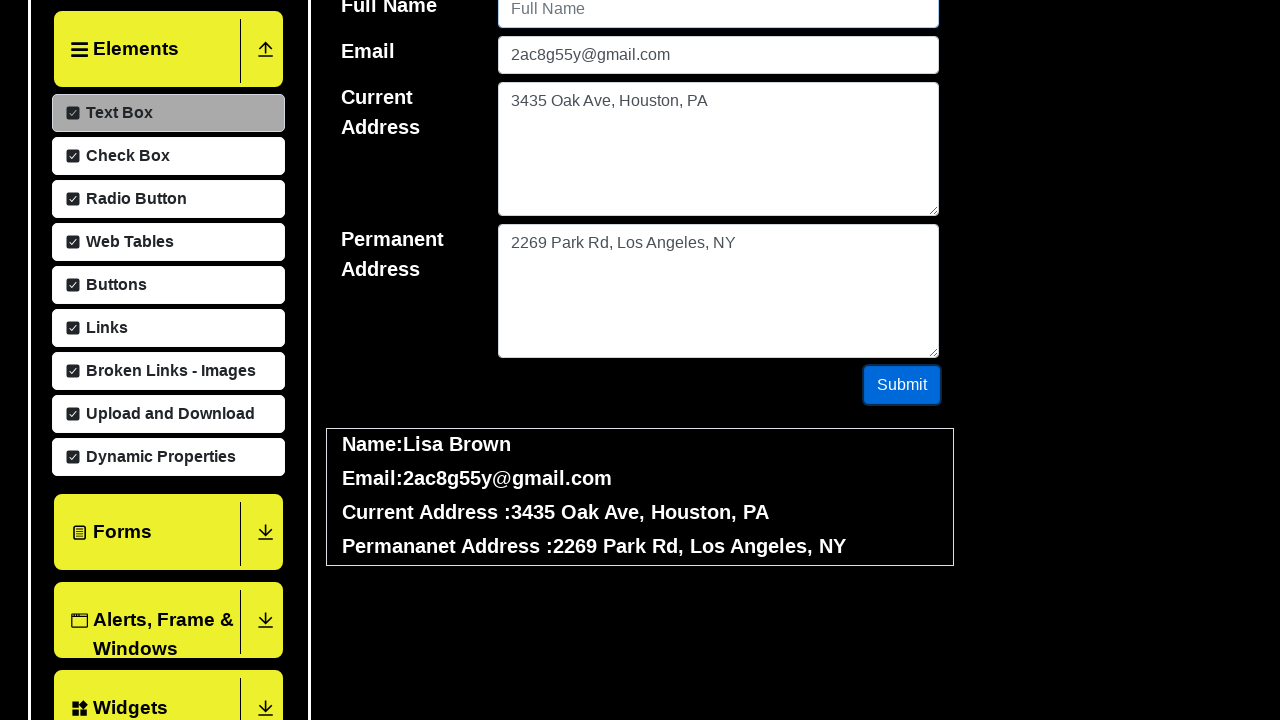

Cleared email field (iteration 35/50) on #userEmail
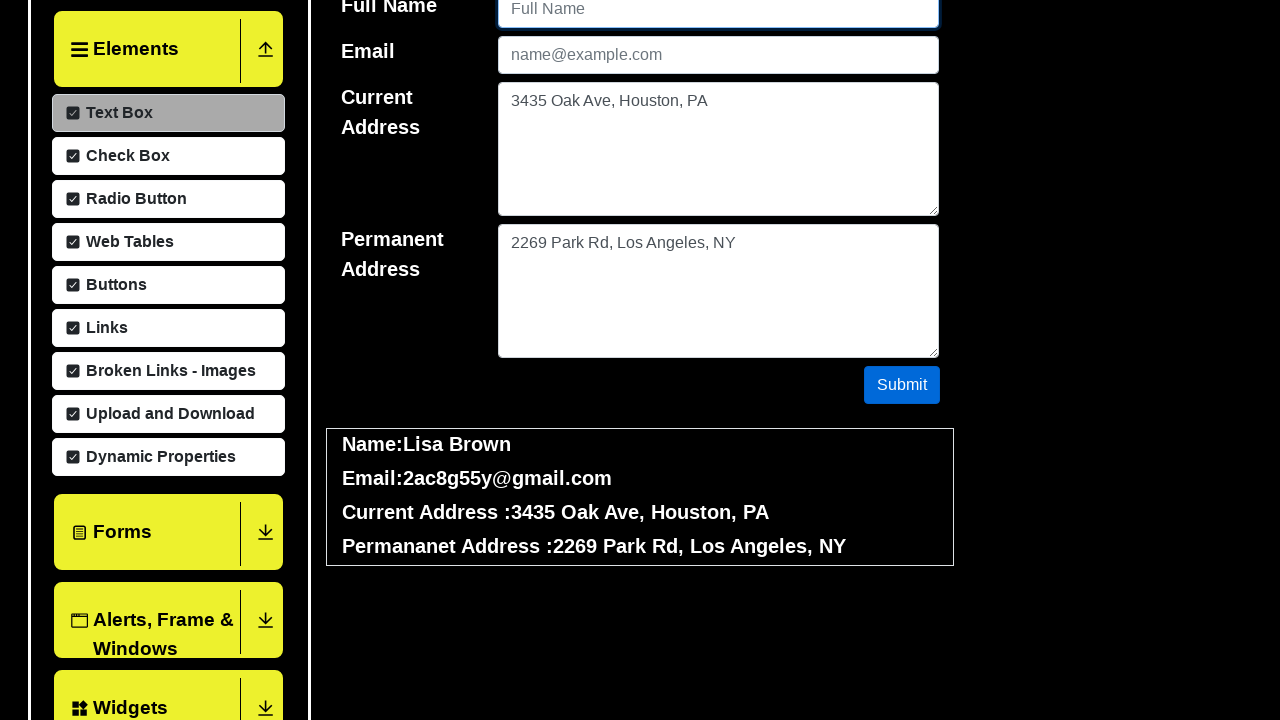

Cleared current address field (iteration 35/50) on #currentAddress
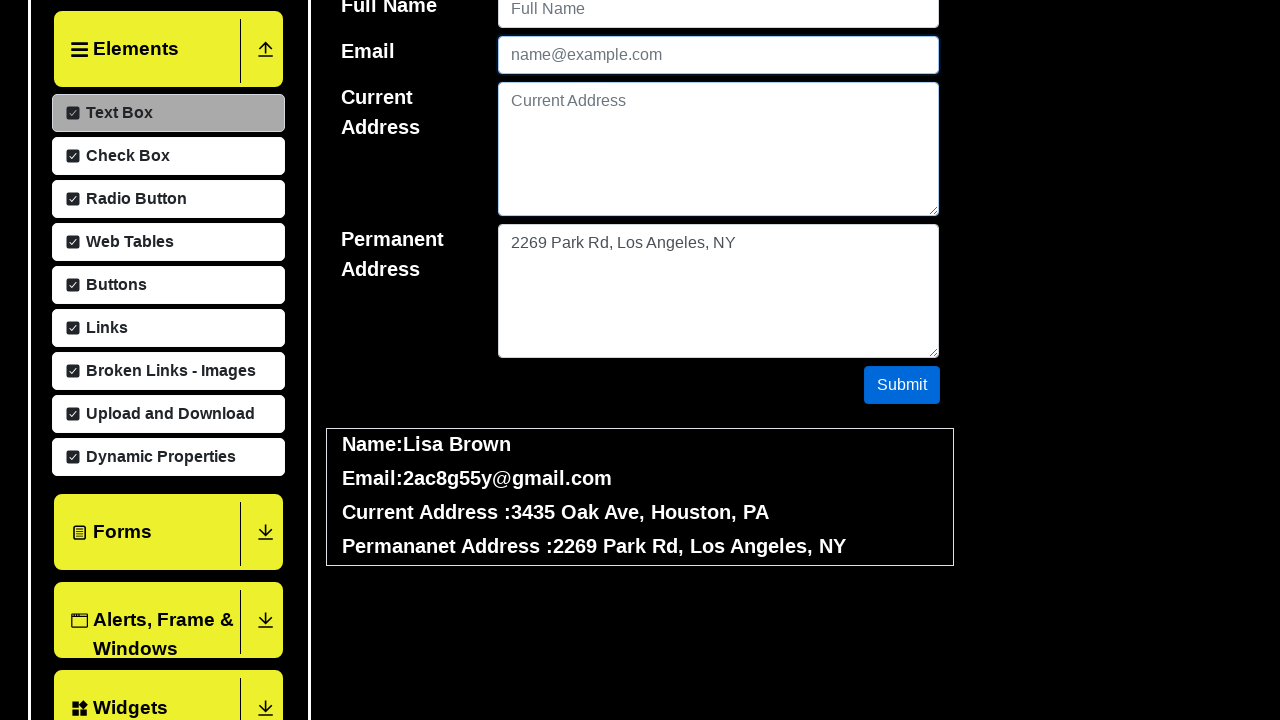

Cleared permanent address field (iteration 35/50) on #permanentAddress
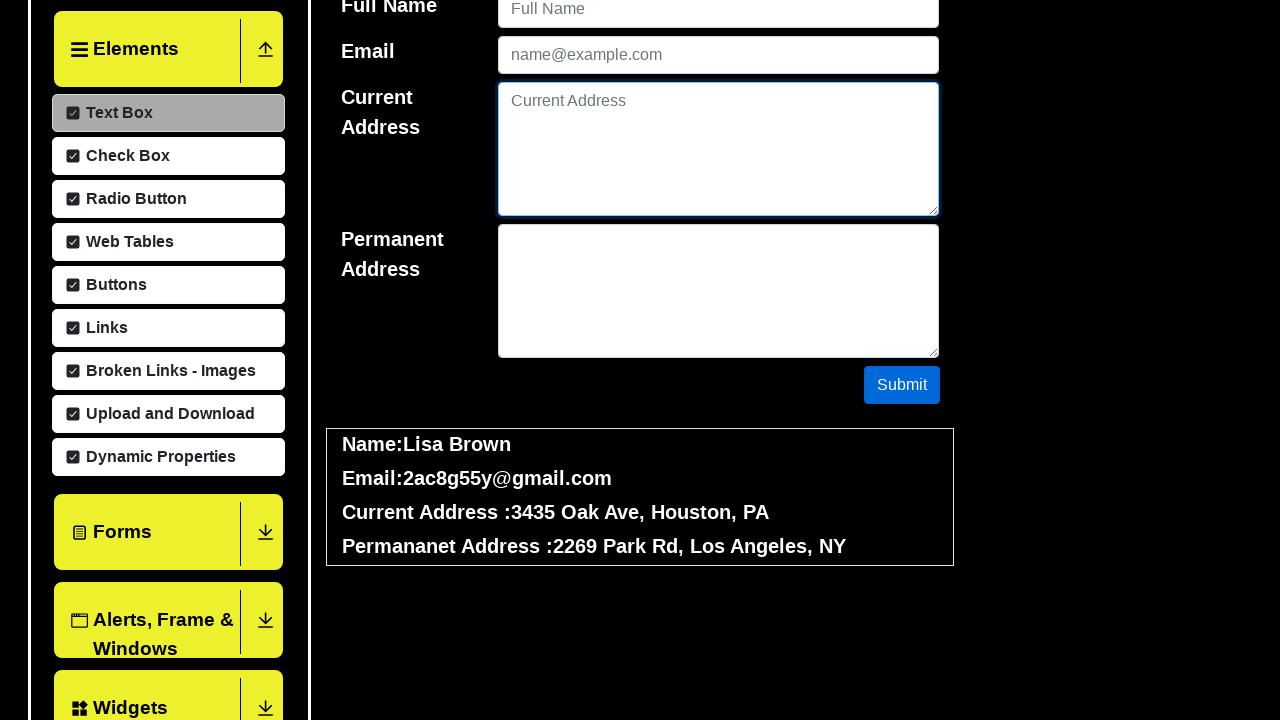

Waited 100ms before next iteration (iteration 35/50)
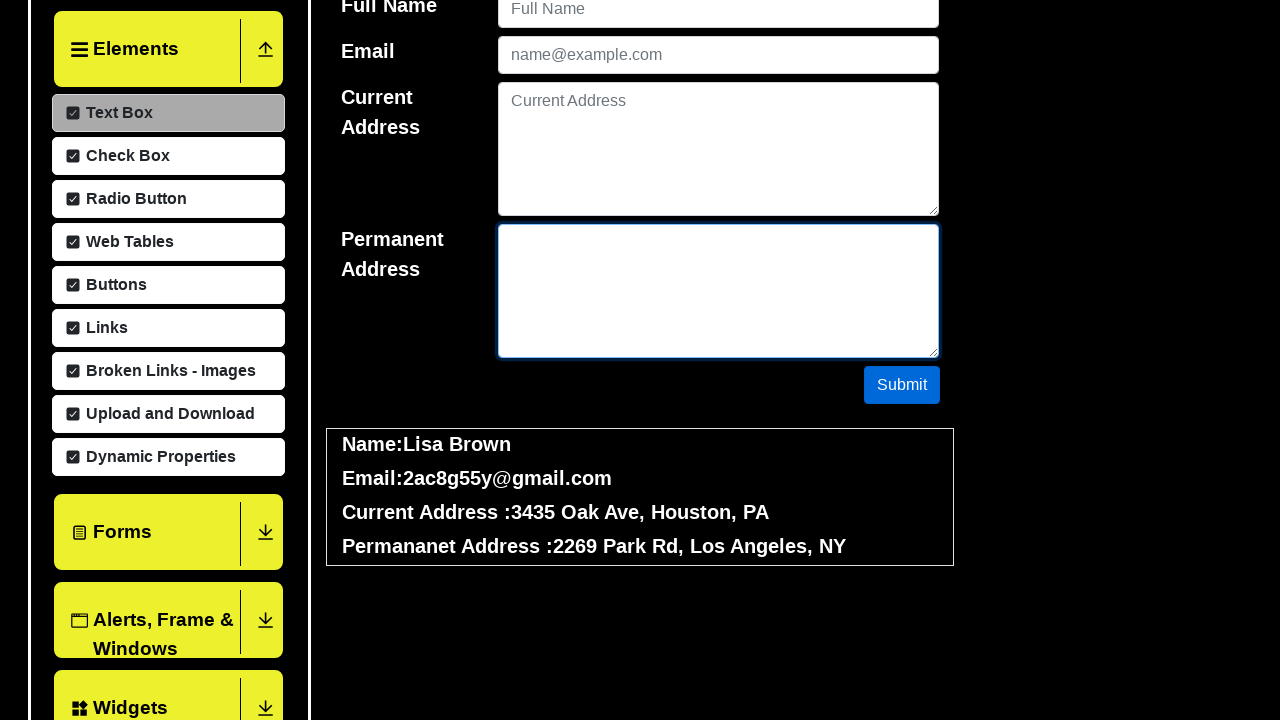

Filled username field with 'Sarah Johnson' (iteration 36/50) on #userName
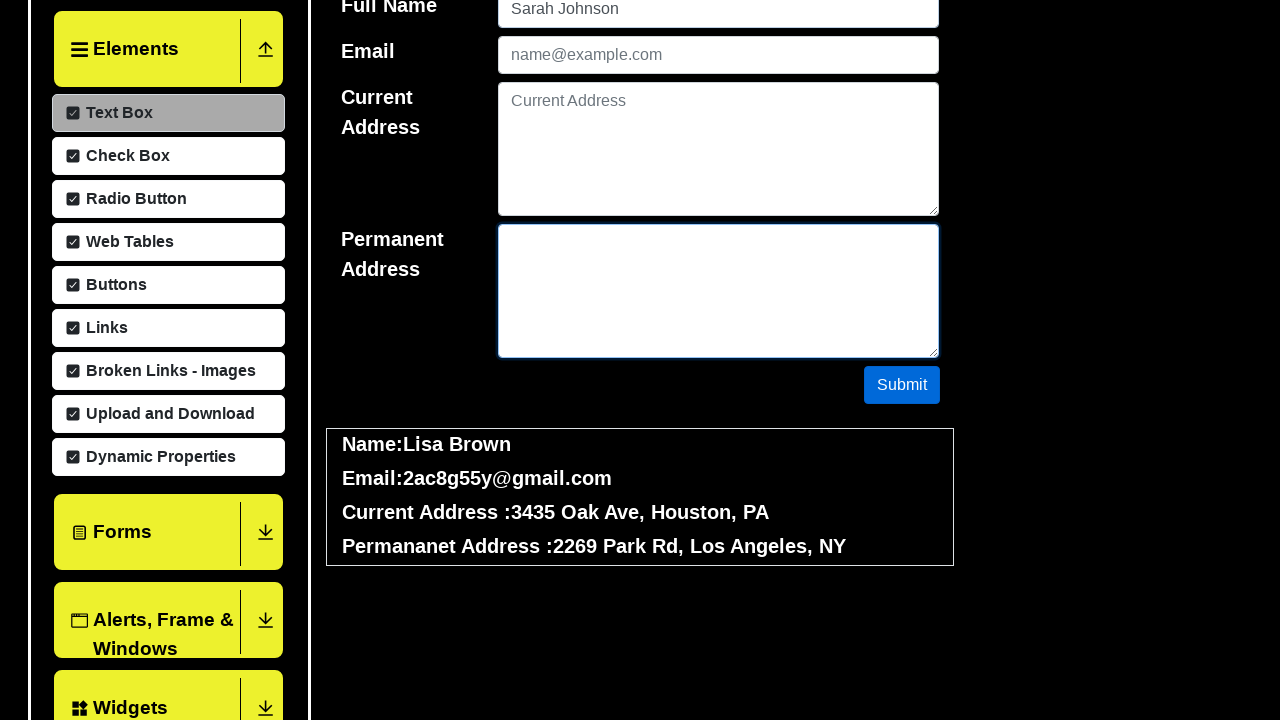

Filled email field with 'buhl3sfz@gmail.com' (iteration 36/50) on #userEmail
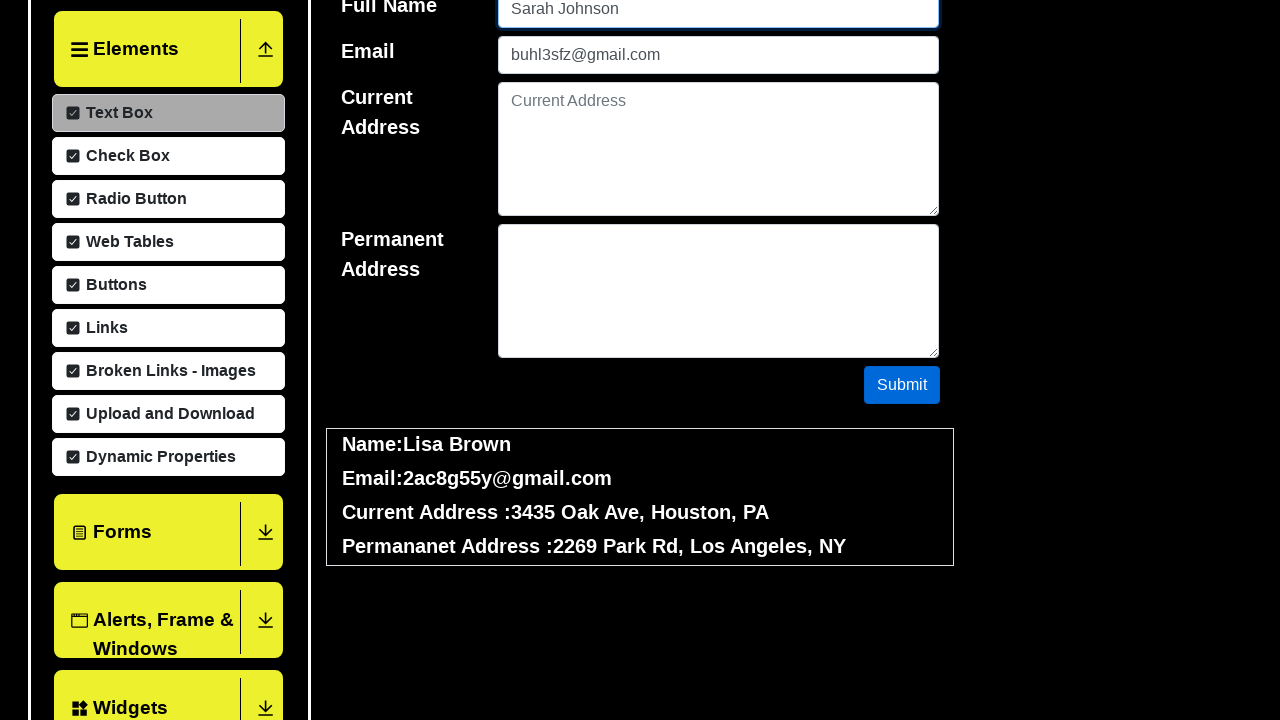

Filled current address field with '4817 Elm Dr, Houston, IL' (iteration 36/50) on #currentAddress
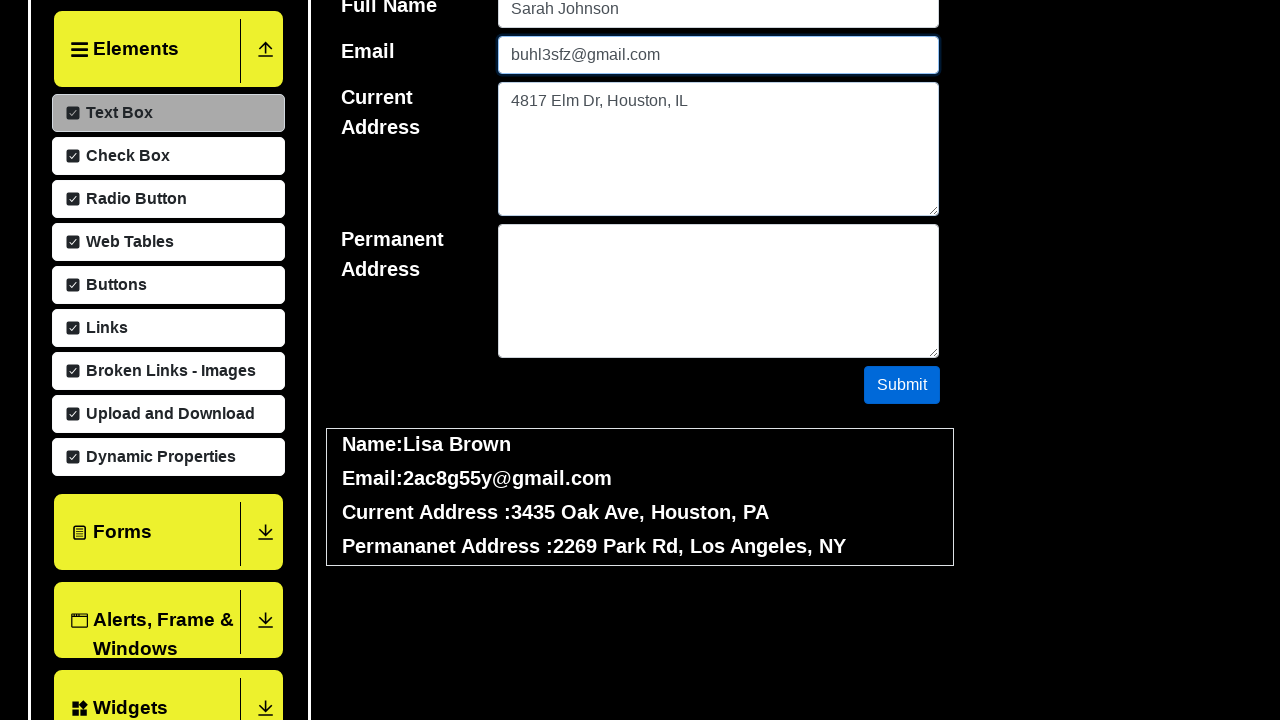

Filled permanent address field with '9355 Oak Ave, Houston, IL' (iteration 36/50) on #permanentAddress
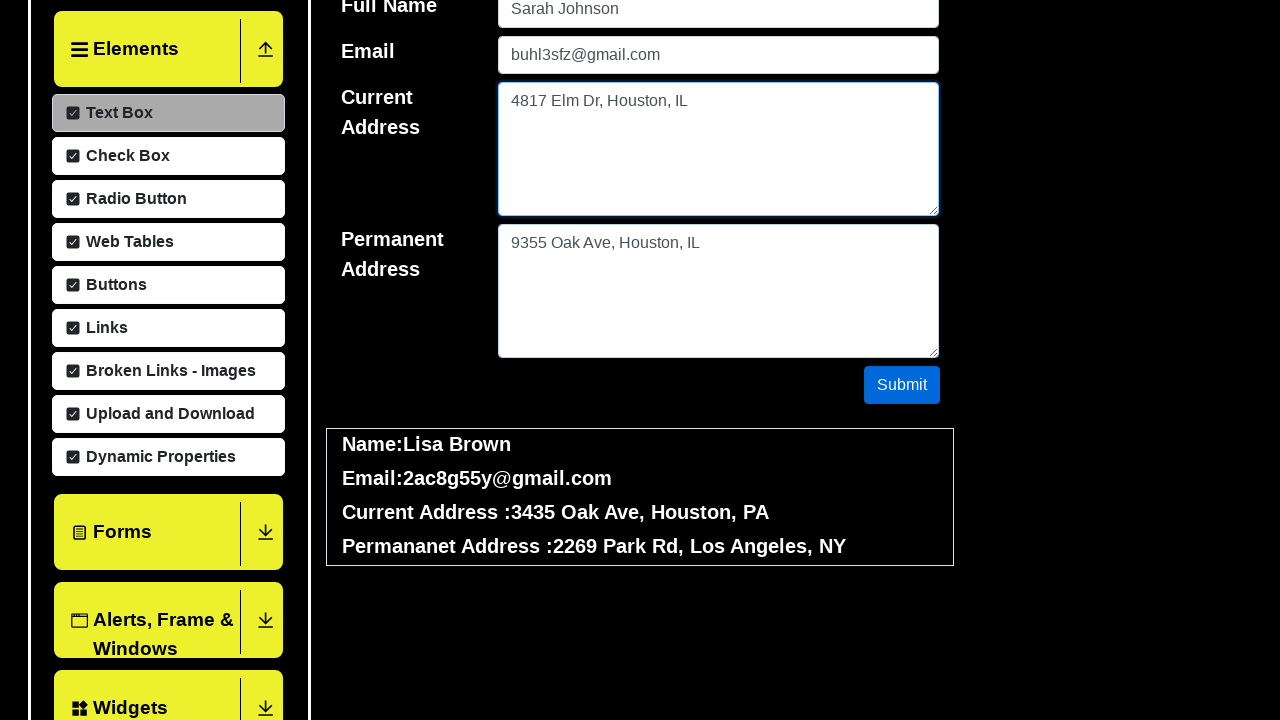

Clicked submit button (iteration 36/50) at (902, 385) on #submit
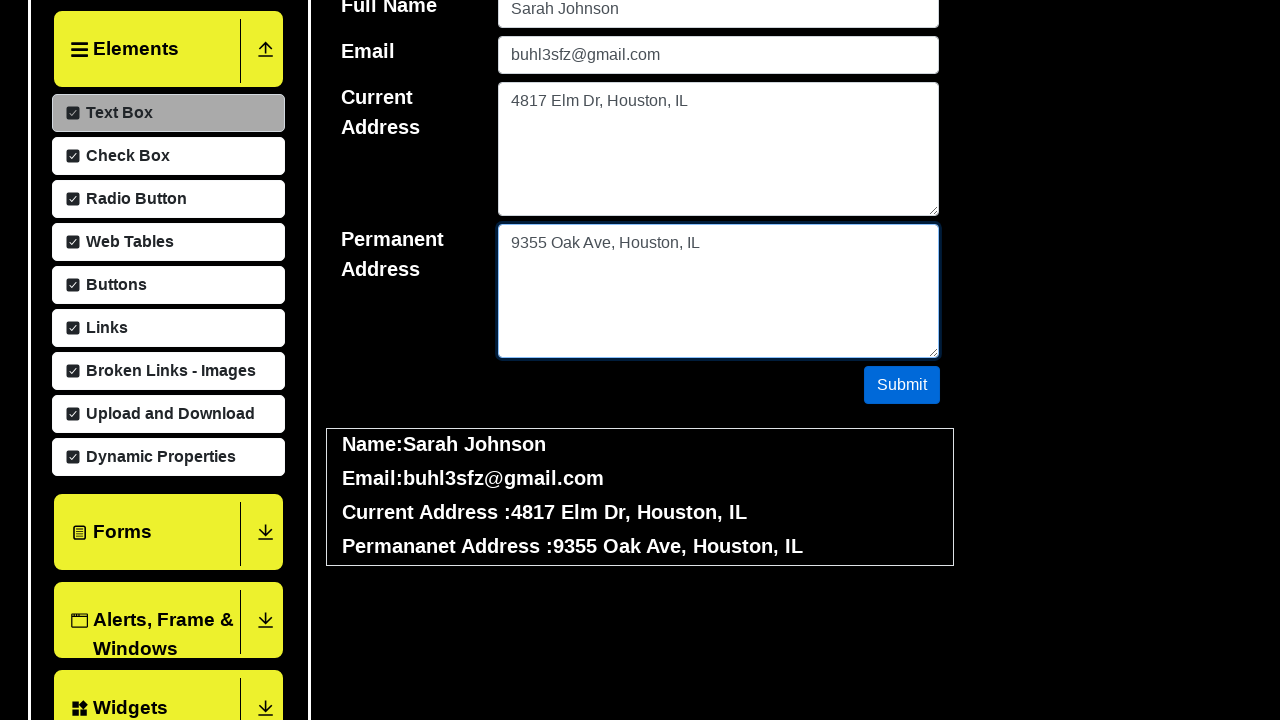

Cleared username field (iteration 36/50) on #userName
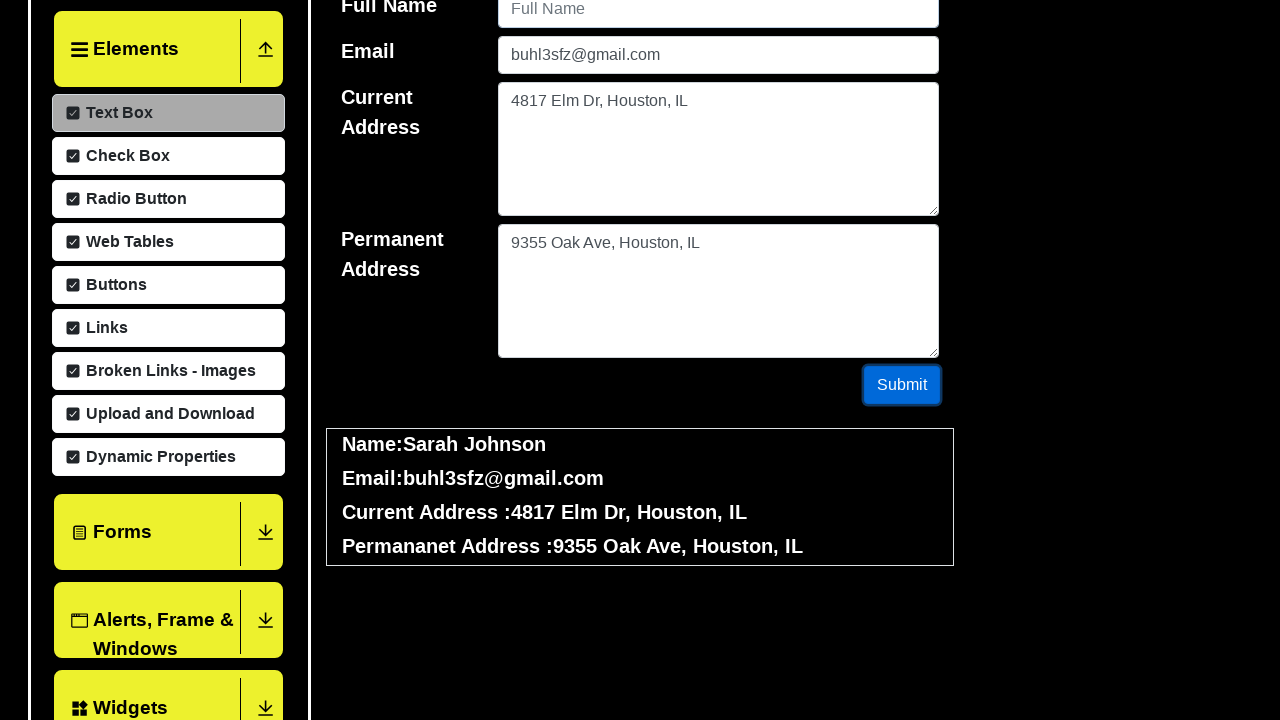

Cleared email field (iteration 36/50) on #userEmail
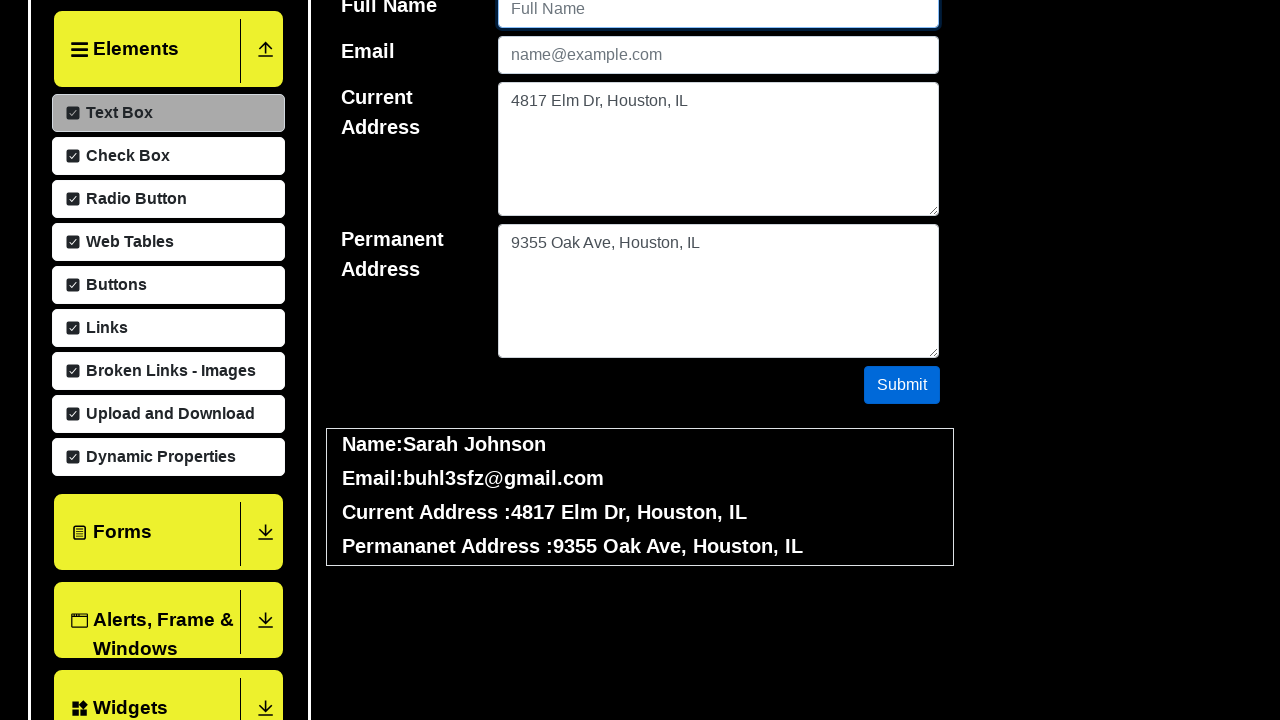

Cleared current address field (iteration 36/50) on #currentAddress
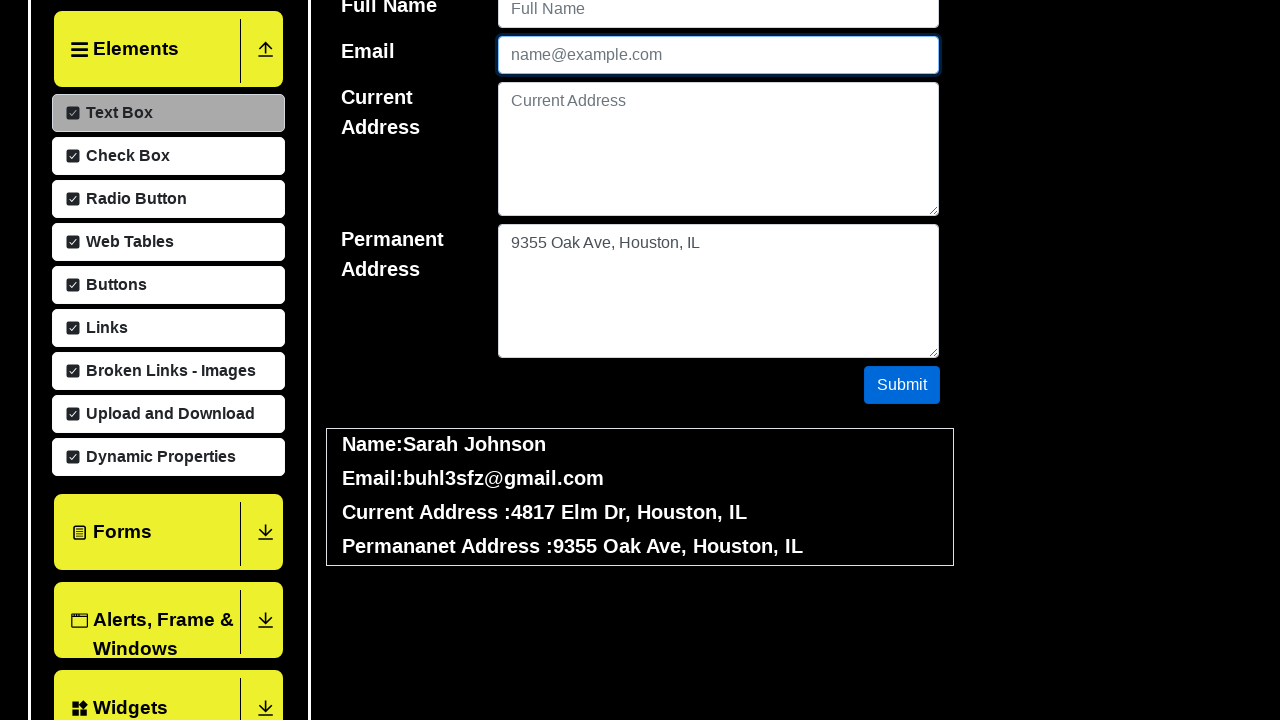

Cleared permanent address field (iteration 36/50) on #permanentAddress
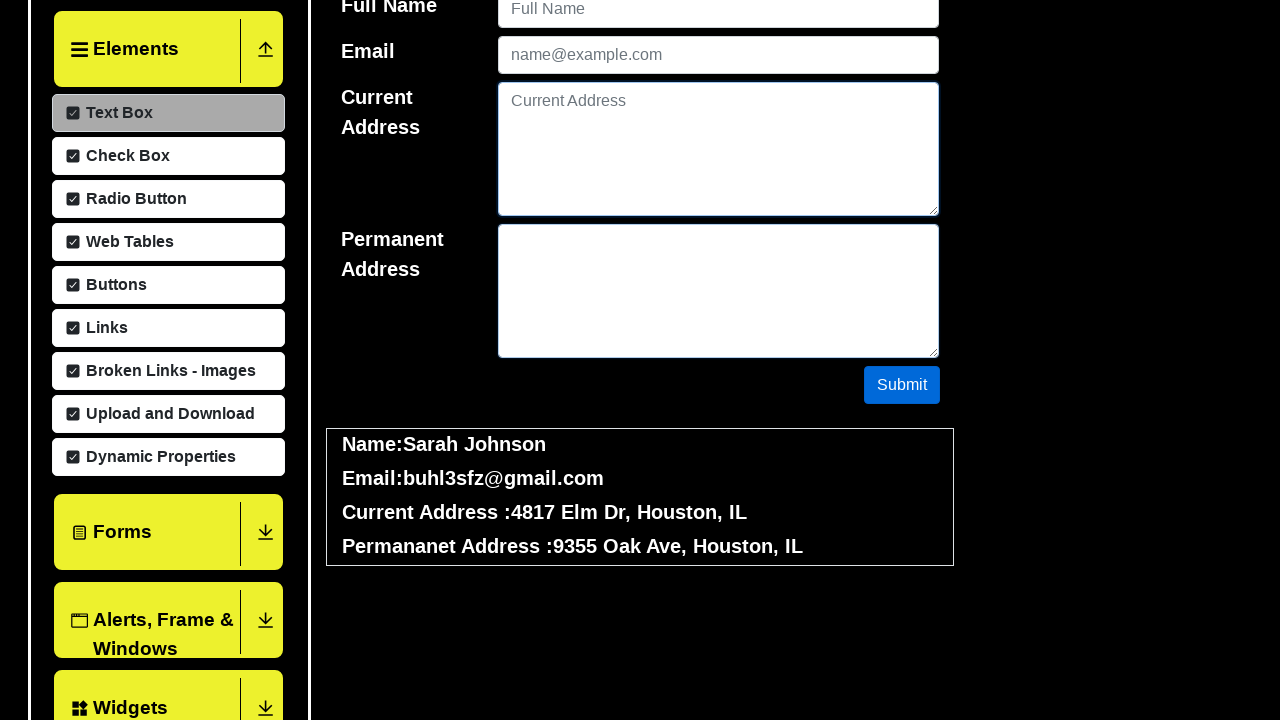

Waited 100ms before next iteration (iteration 36/50)
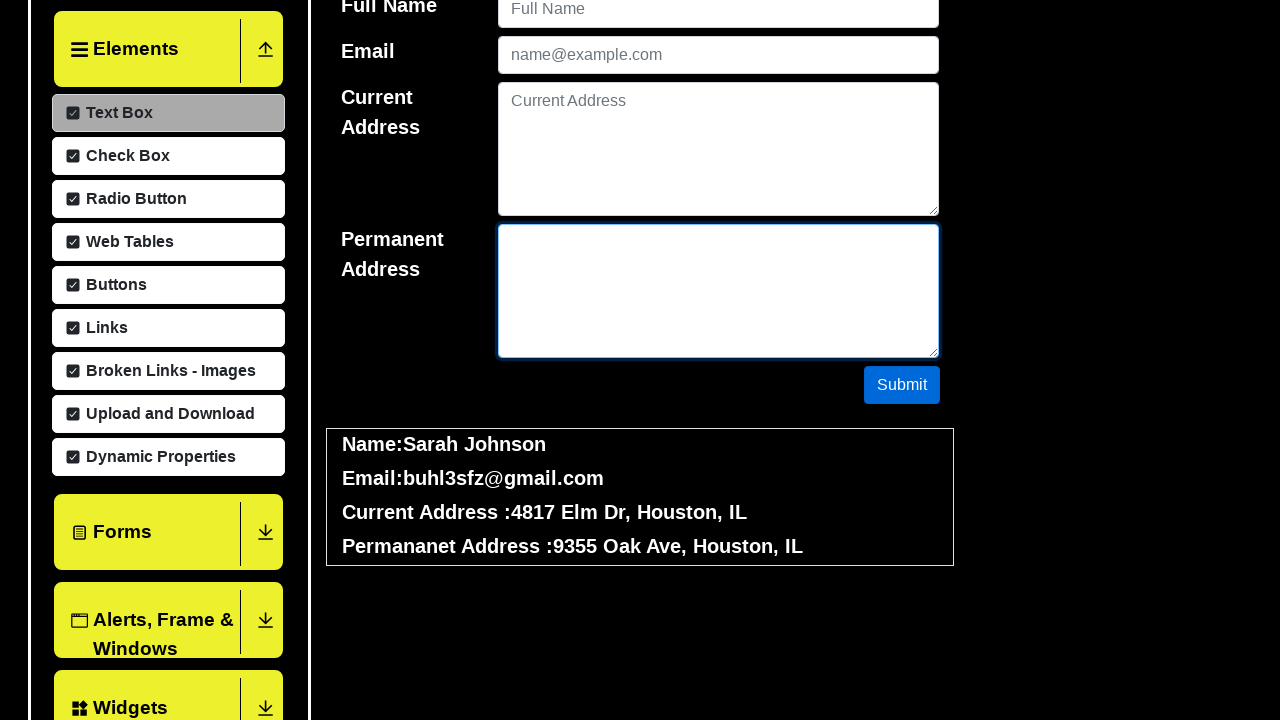

Filled username field with 'Michael Miller' (iteration 37/50) on #userName
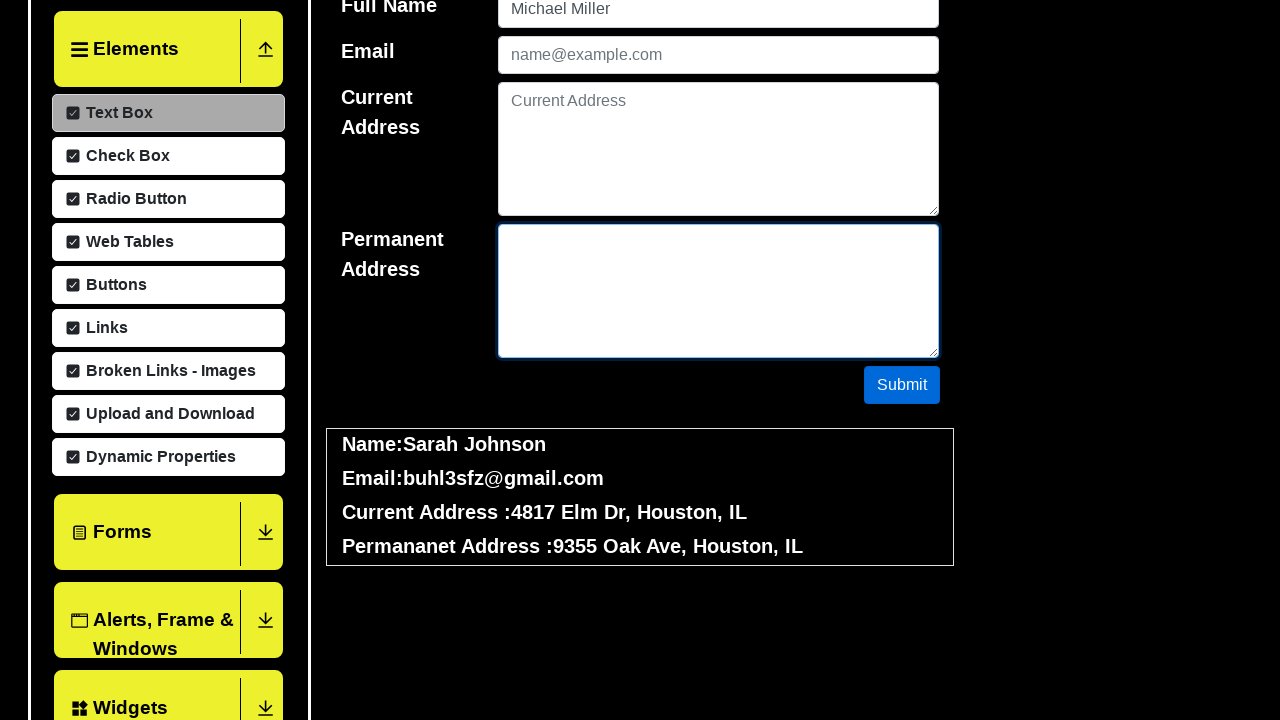

Filled email field with 'gp39yuxs@yahoo.com' (iteration 37/50) on #userEmail
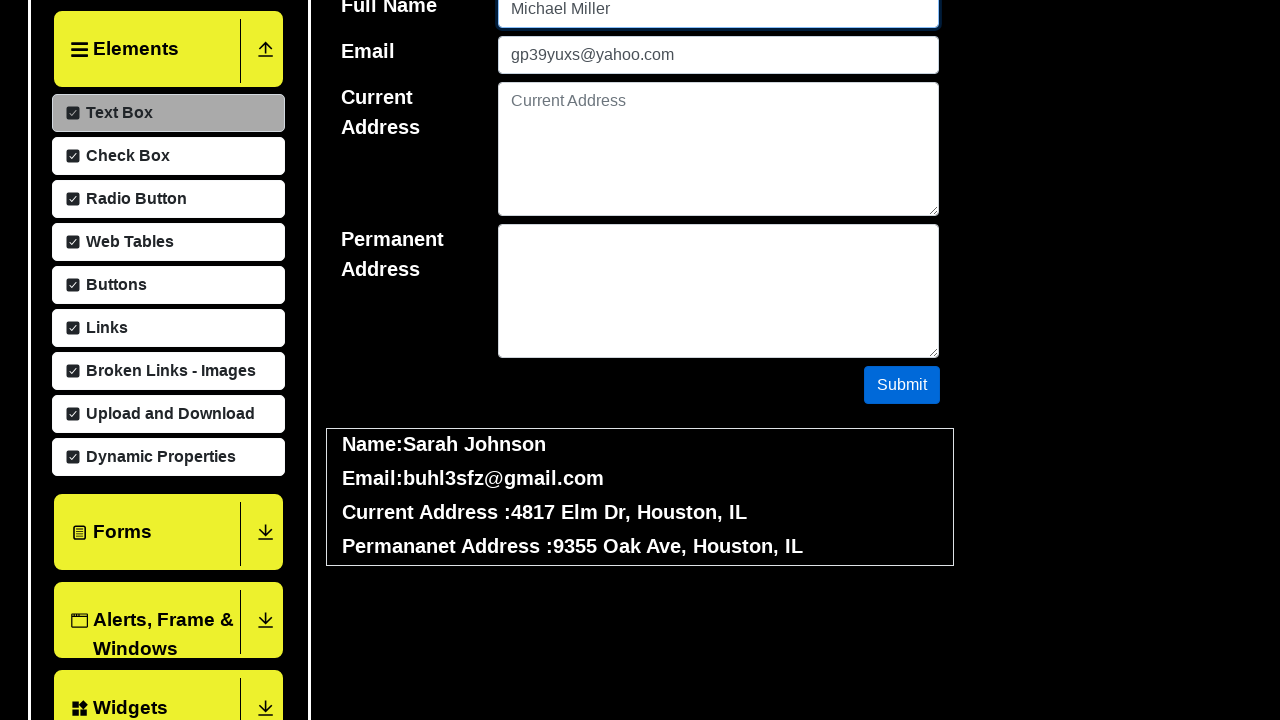

Filled current address field with '5476 Main St, Philadelphia, IL' (iteration 37/50) on #currentAddress
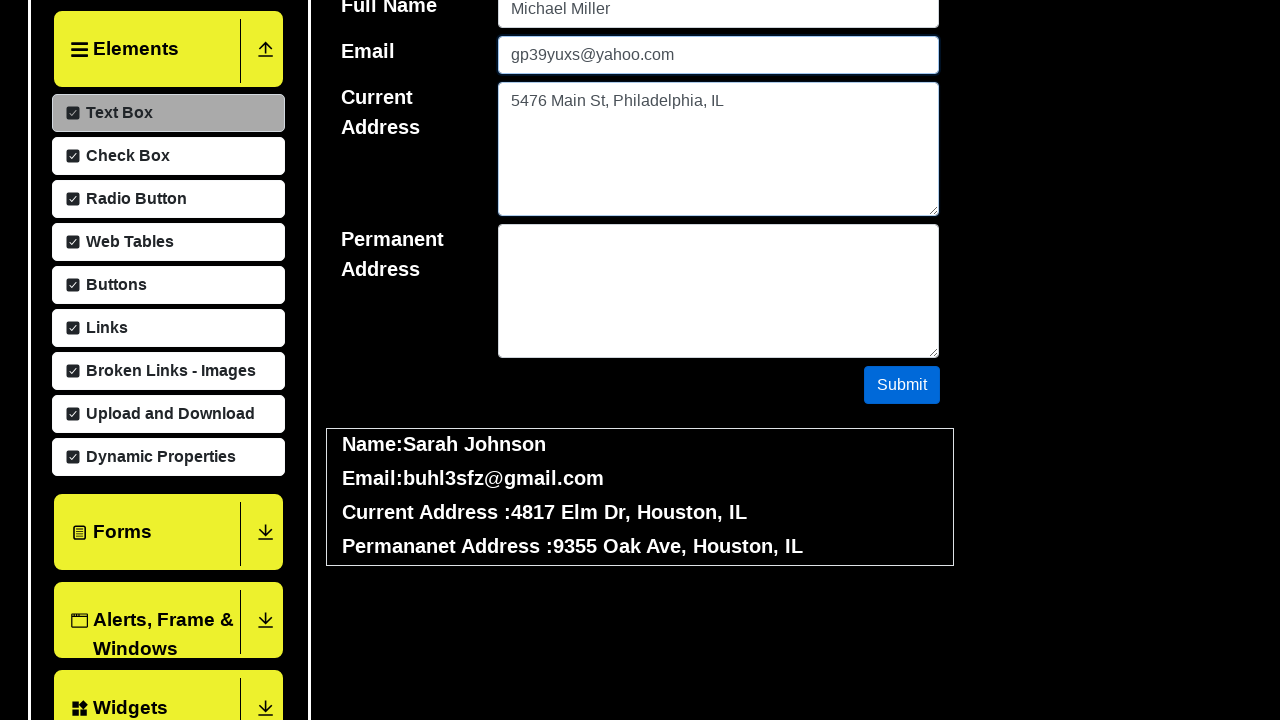

Filled permanent address field with '9639 First St, Philadelphia, PA' (iteration 37/50) on #permanentAddress
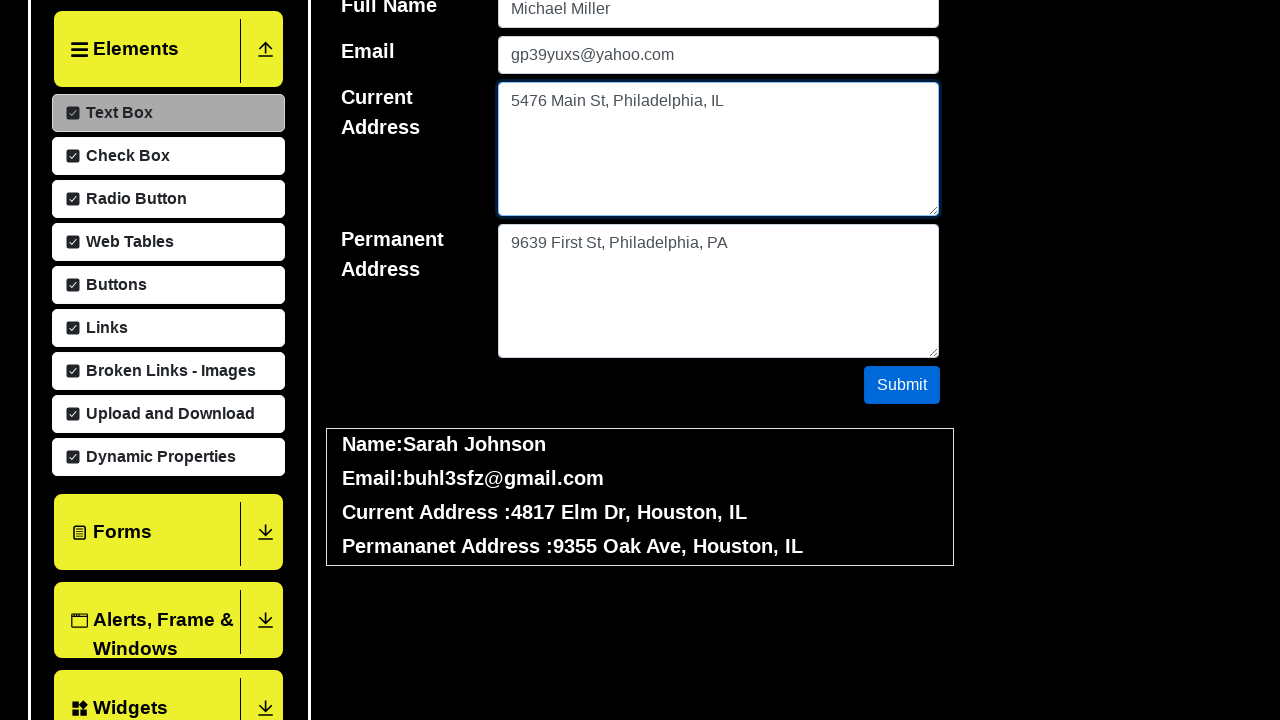

Clicked submit button (iteration 37/50) at (902, 385) on #submit
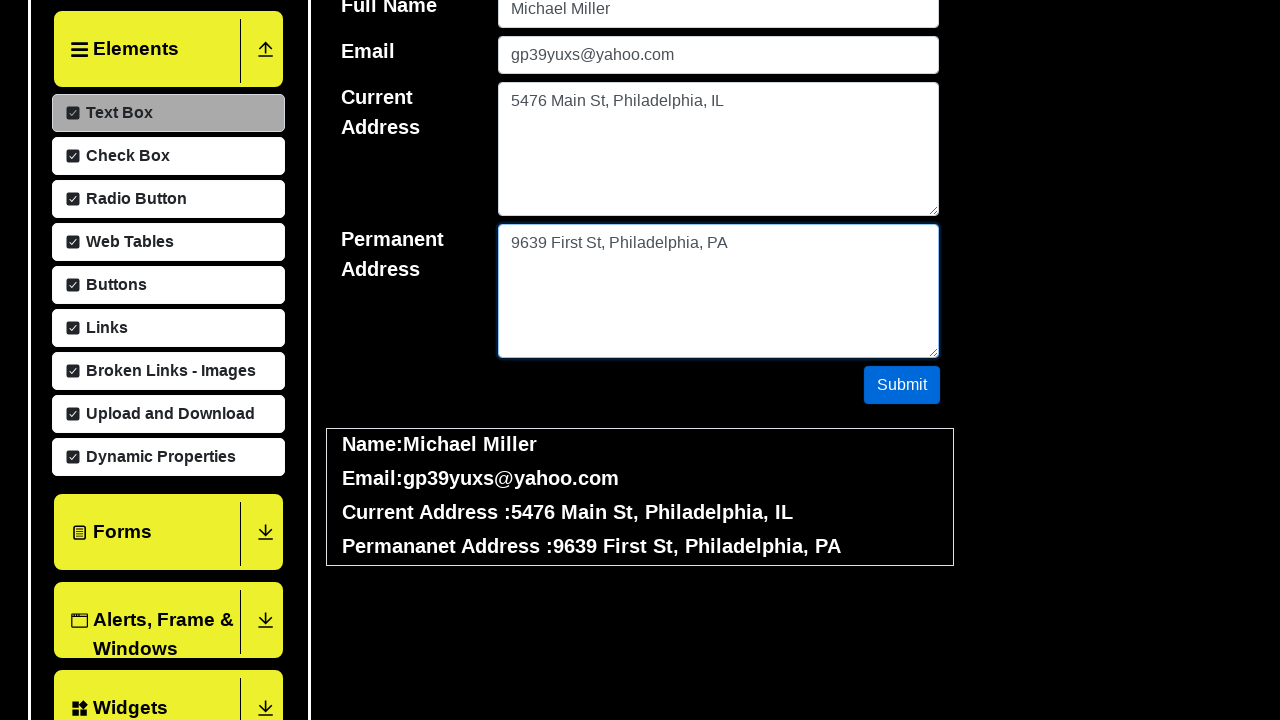

Cleared username field (iteration 37/50) on #userName
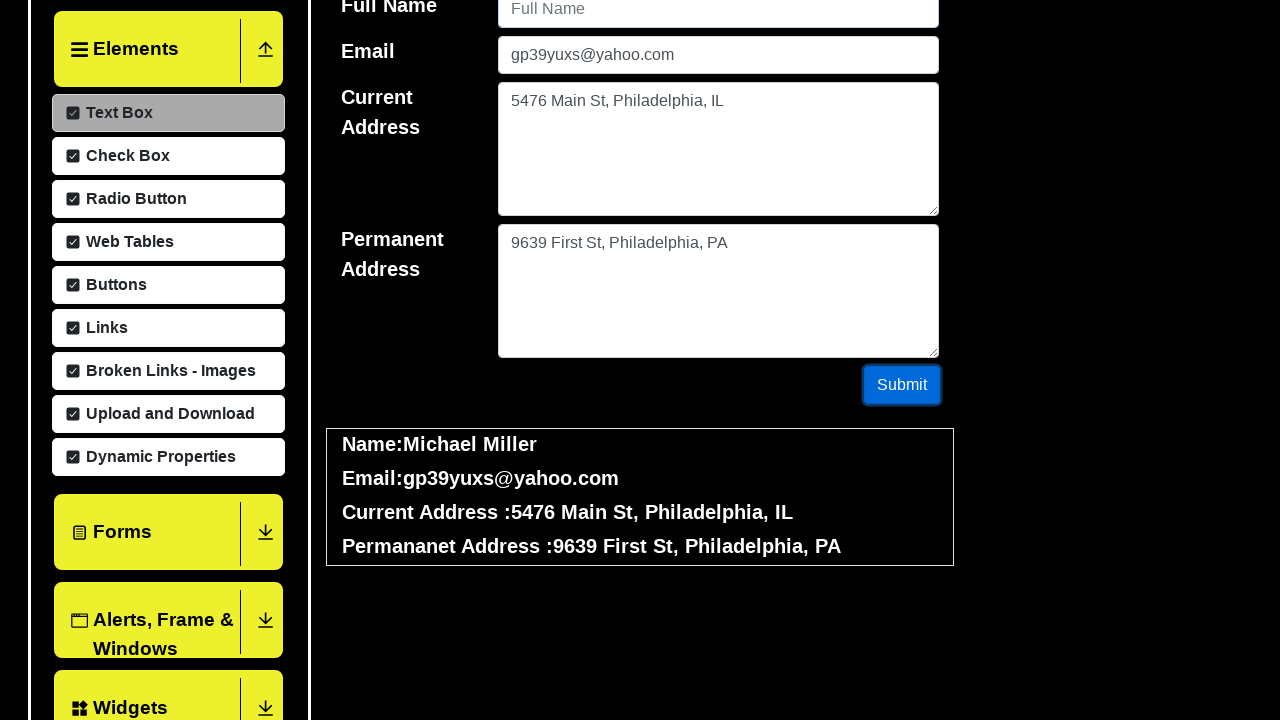

Cleared email field (iteration 37/50) on #userEmail
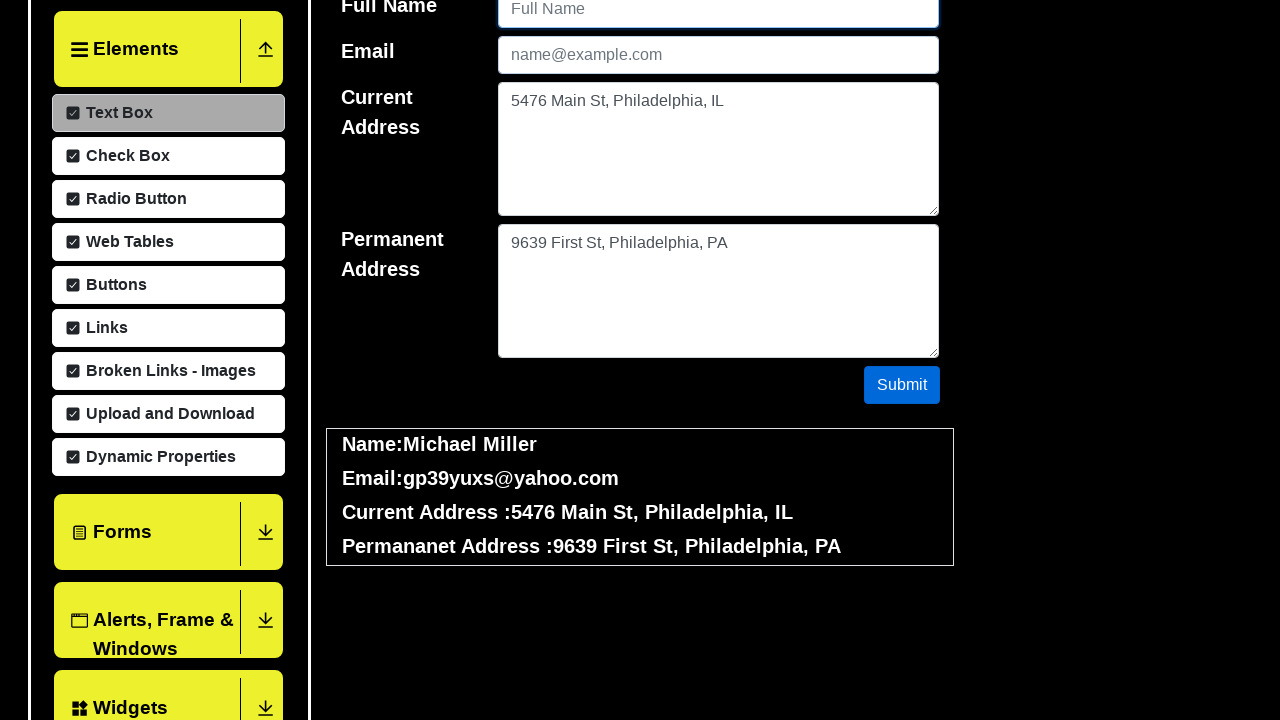

Cleared current address field (iteration 37/50) on #currentAddress
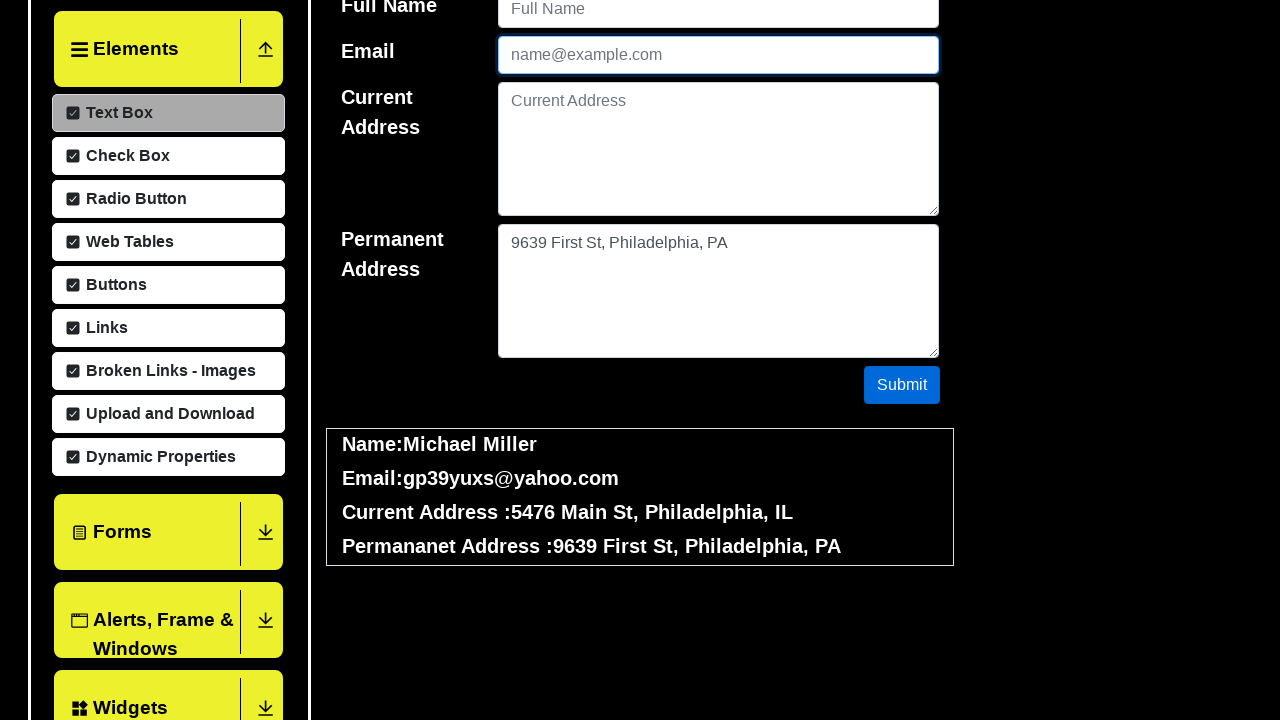

Cleared permanent address field (iteration 37/50) on #permanentAddress
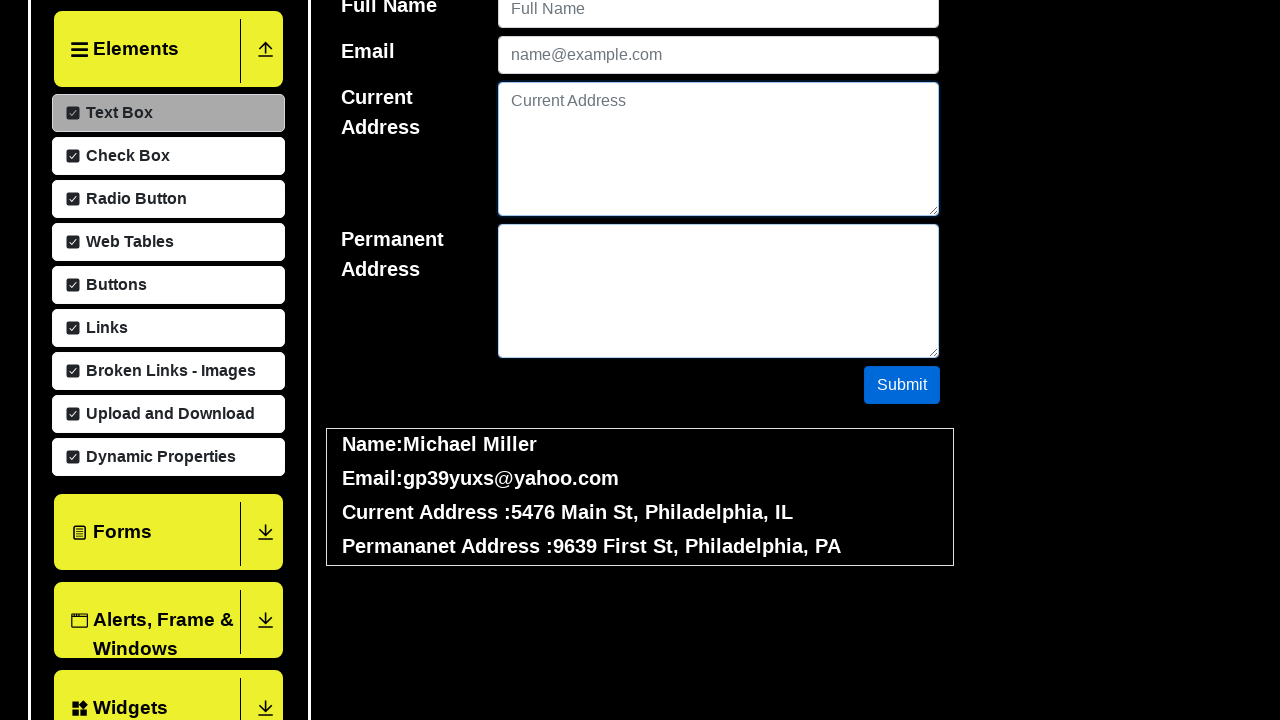

Waited 100ms before next iteration (iteration 37/50)
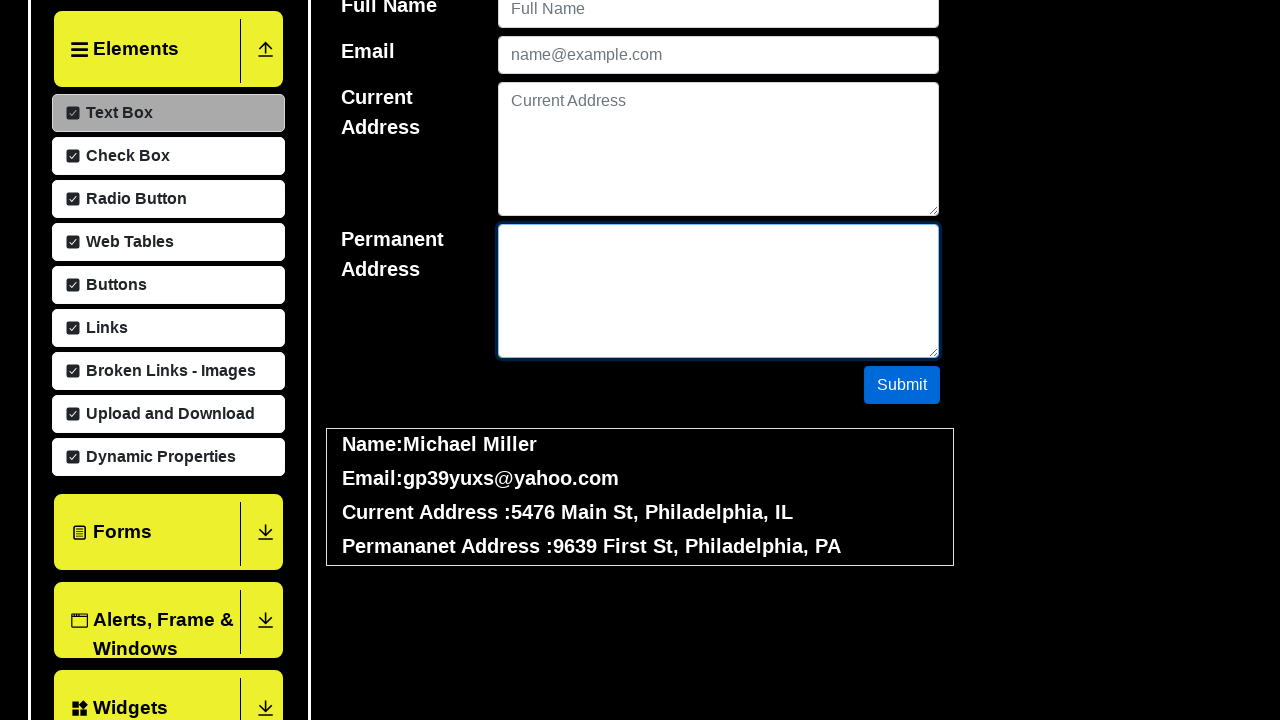

Filled username field with 'Jane Johnson' (iteration 38/50) on #userName
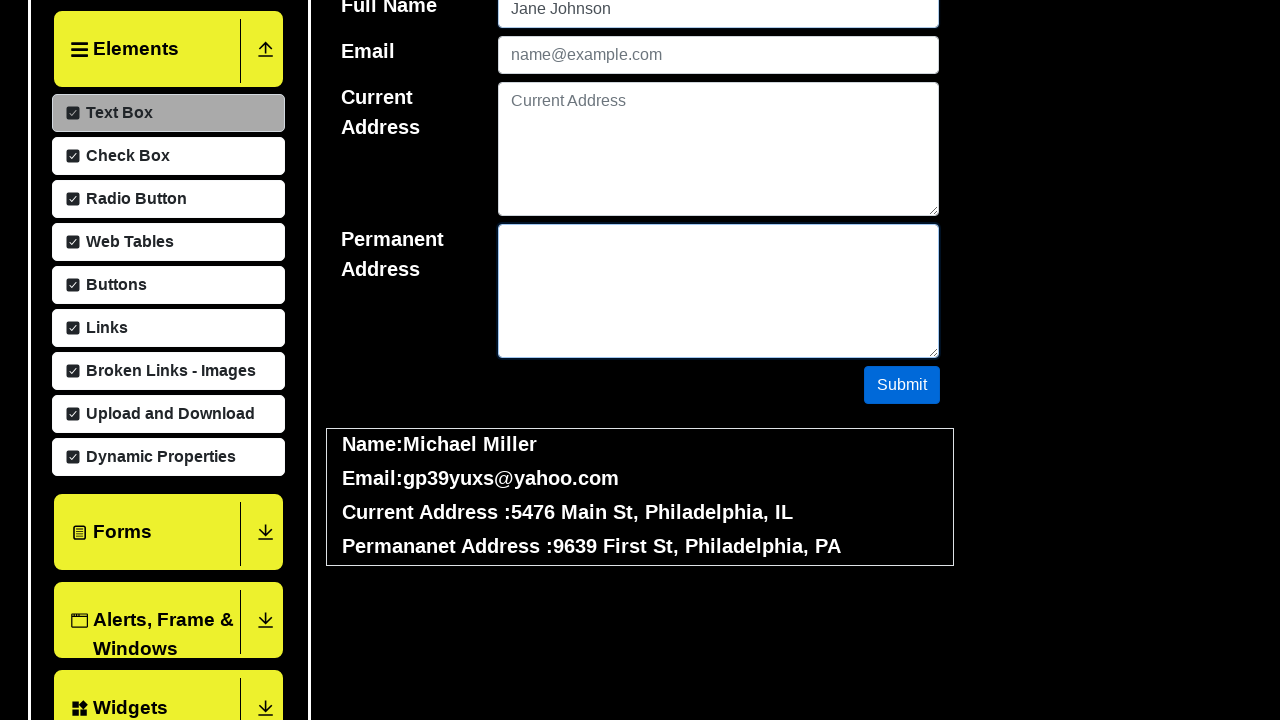

Filled email field with '6eceg1c6@example.com' (iteration 38/50) on #userEmail
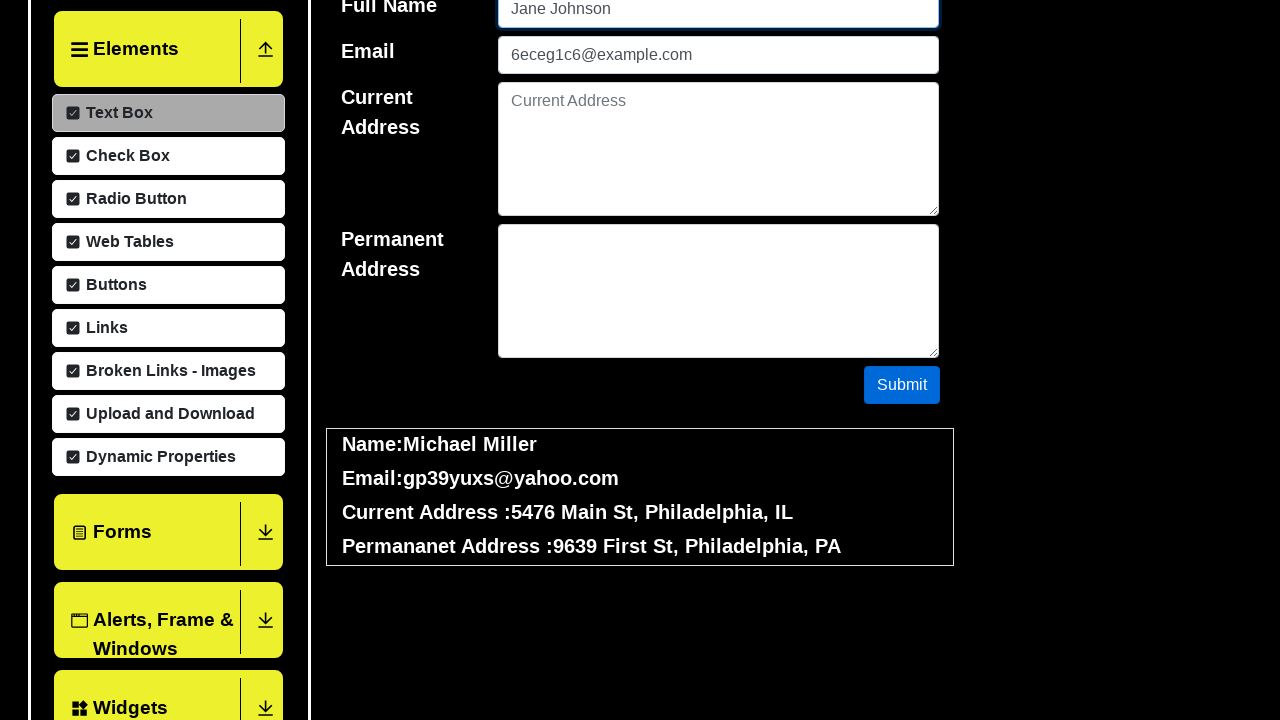

Filled current address field with '1927 Elm Dr, New York, TX' (iteration 38/50) on #currentAddress
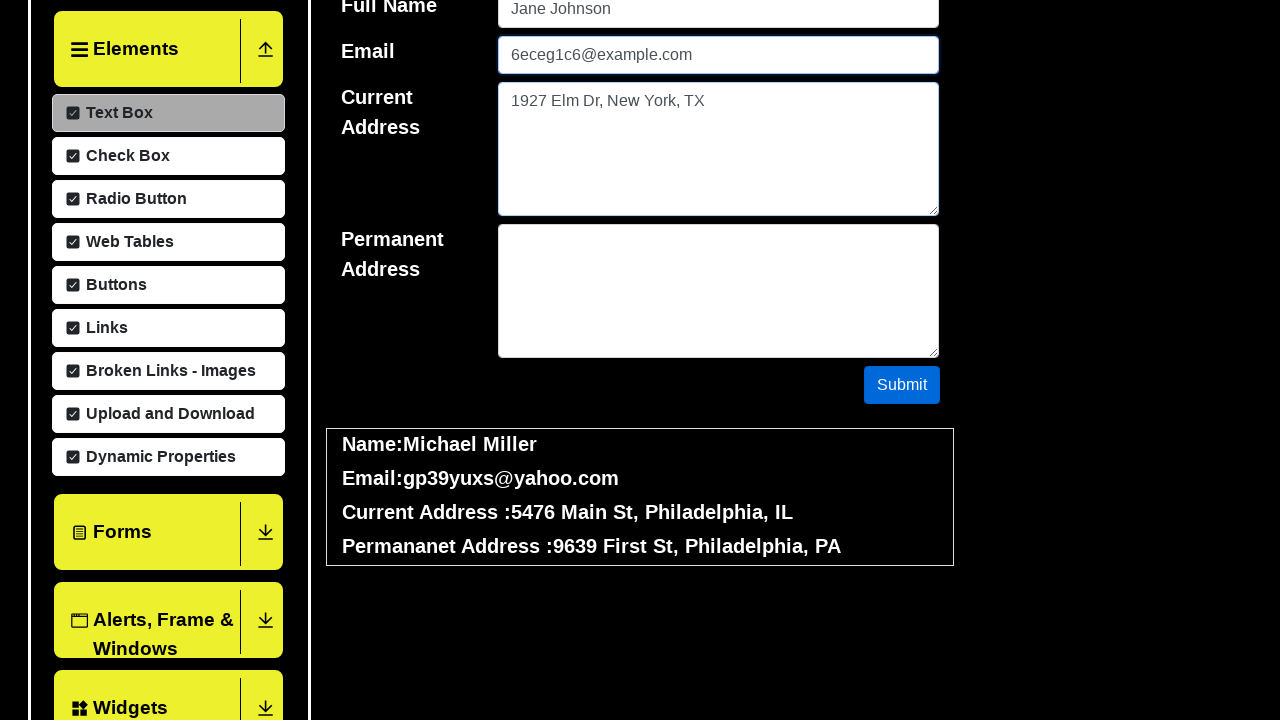

Filled permanent address field with '7443 Elm Dr, New York, AZ' (iteration 38/50) on #permanentAddress
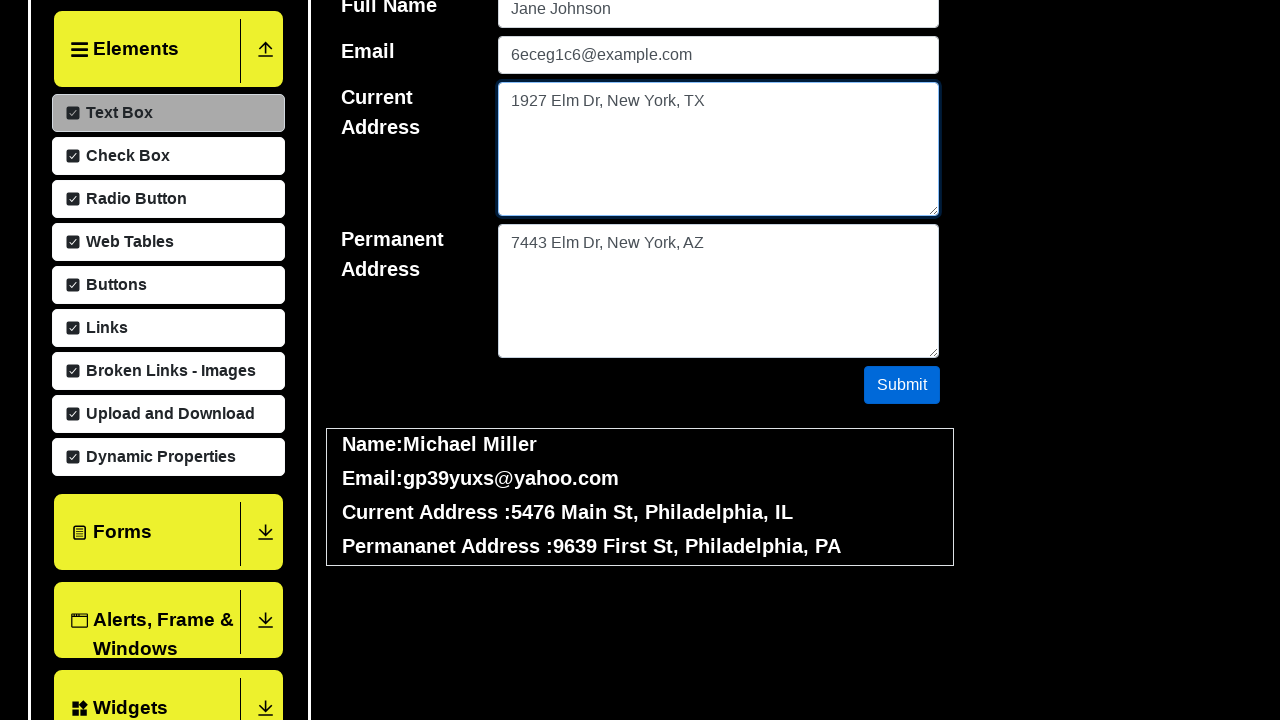

Clicked submit button (iteration 38/50) at (902, 385) on #submit
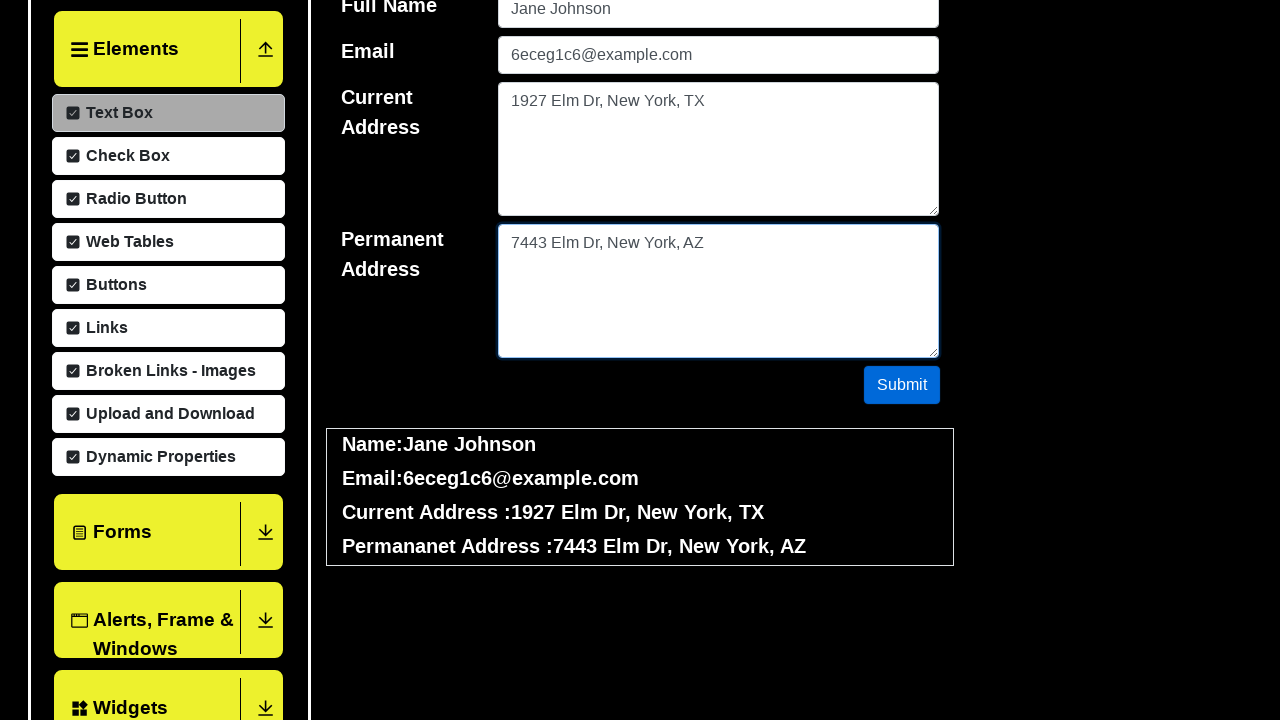

Cleared username field (iteration 38/50) on #userName
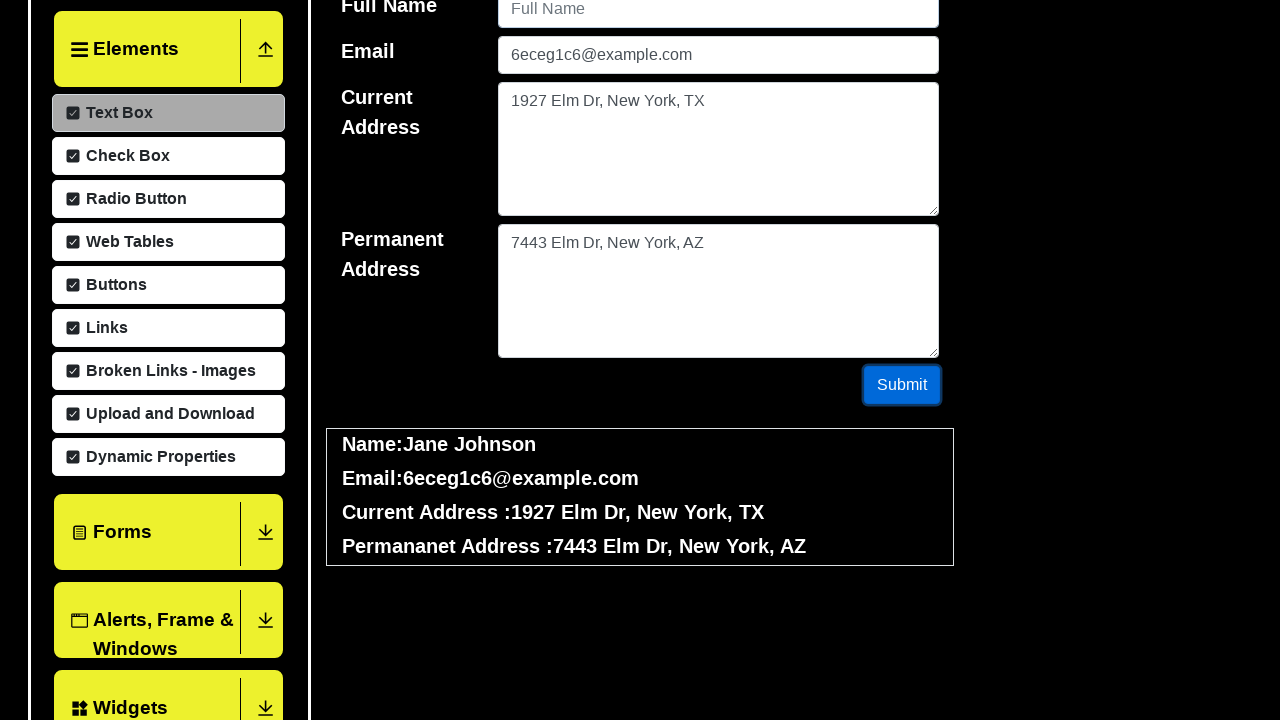

Cleared email field (iteration 38/50) on #userEmail
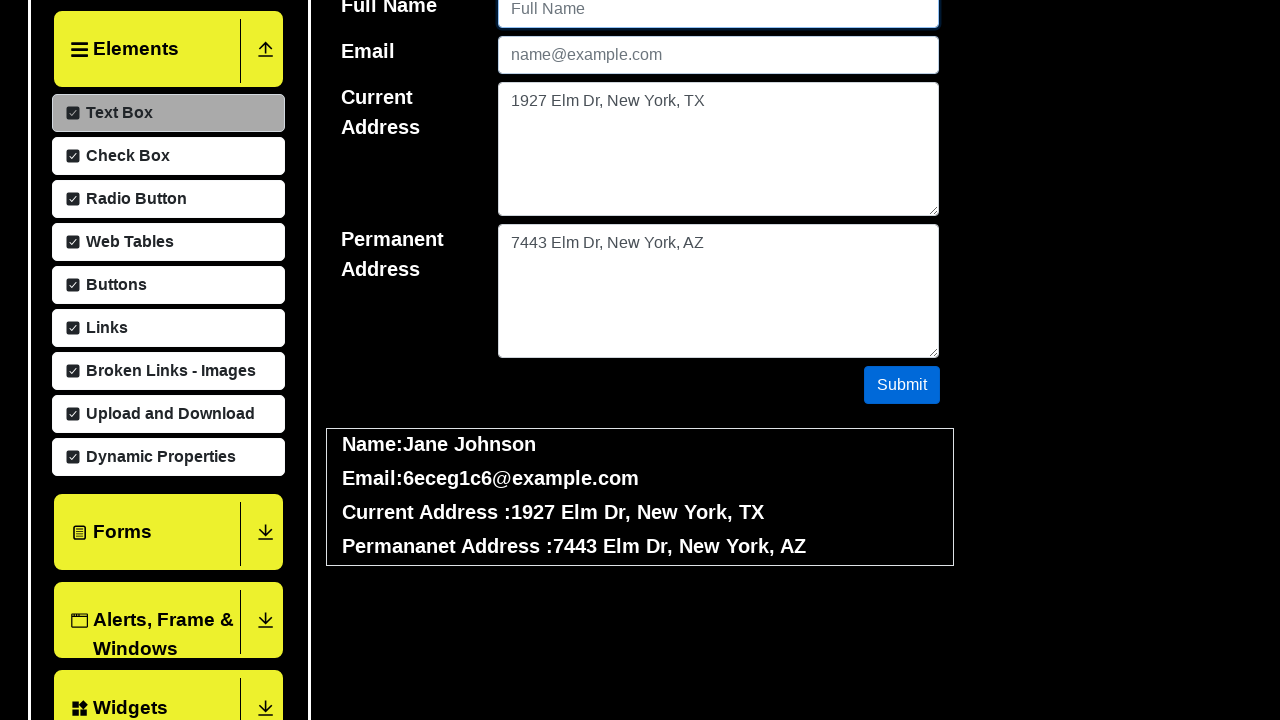

Cleared current address field (iteration 38/50) on #currentAddress
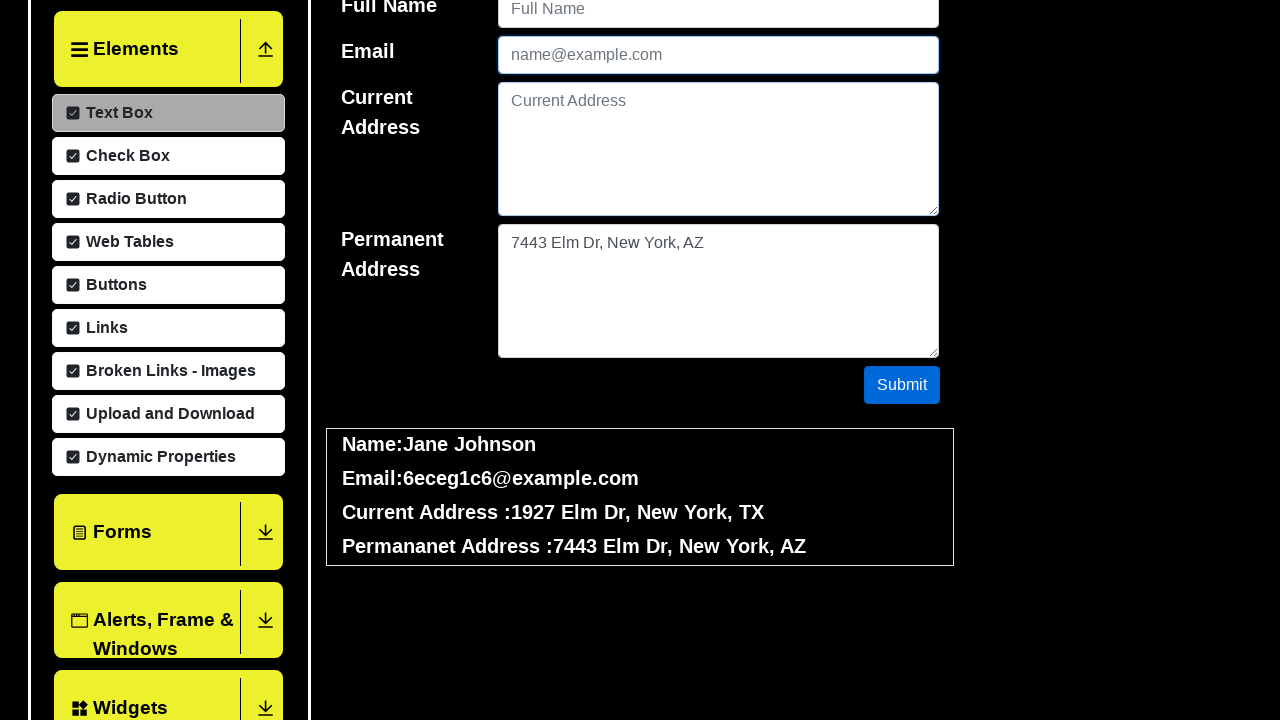

Cleared permanent address field (iteration 38/50) on #permanentAddress
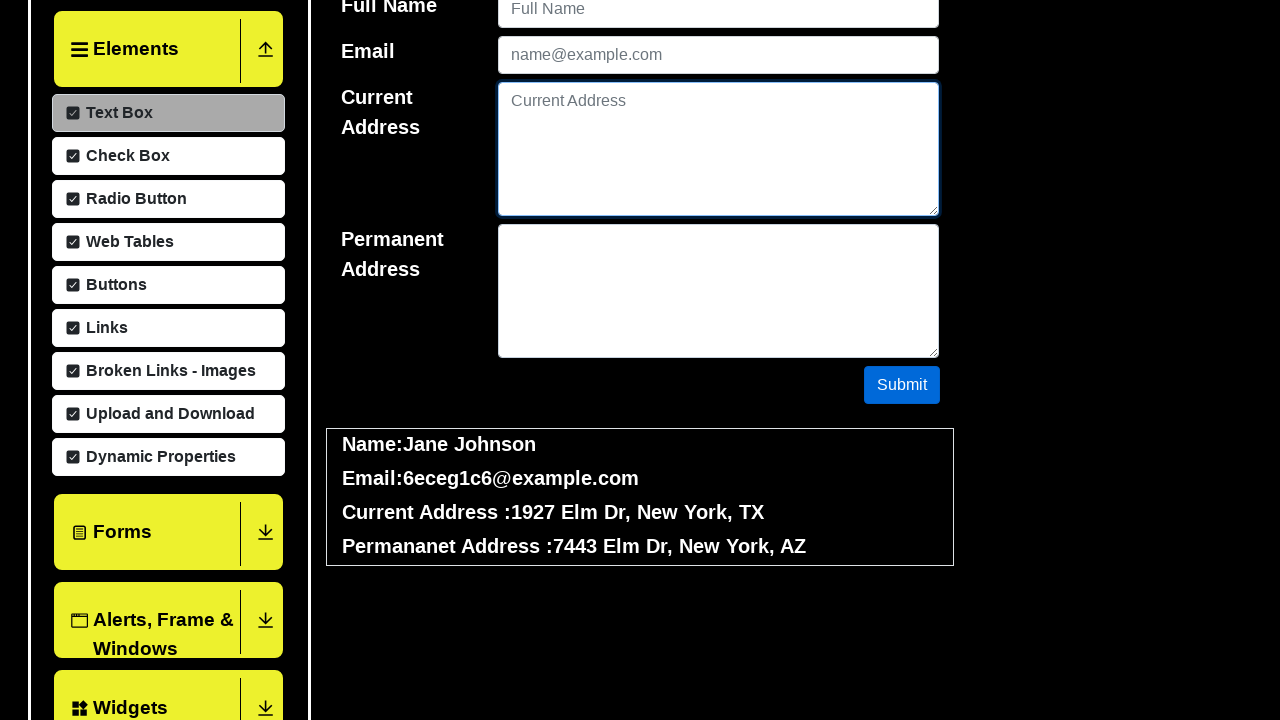

Waited 100ms before next iteration (iteration 38/50)
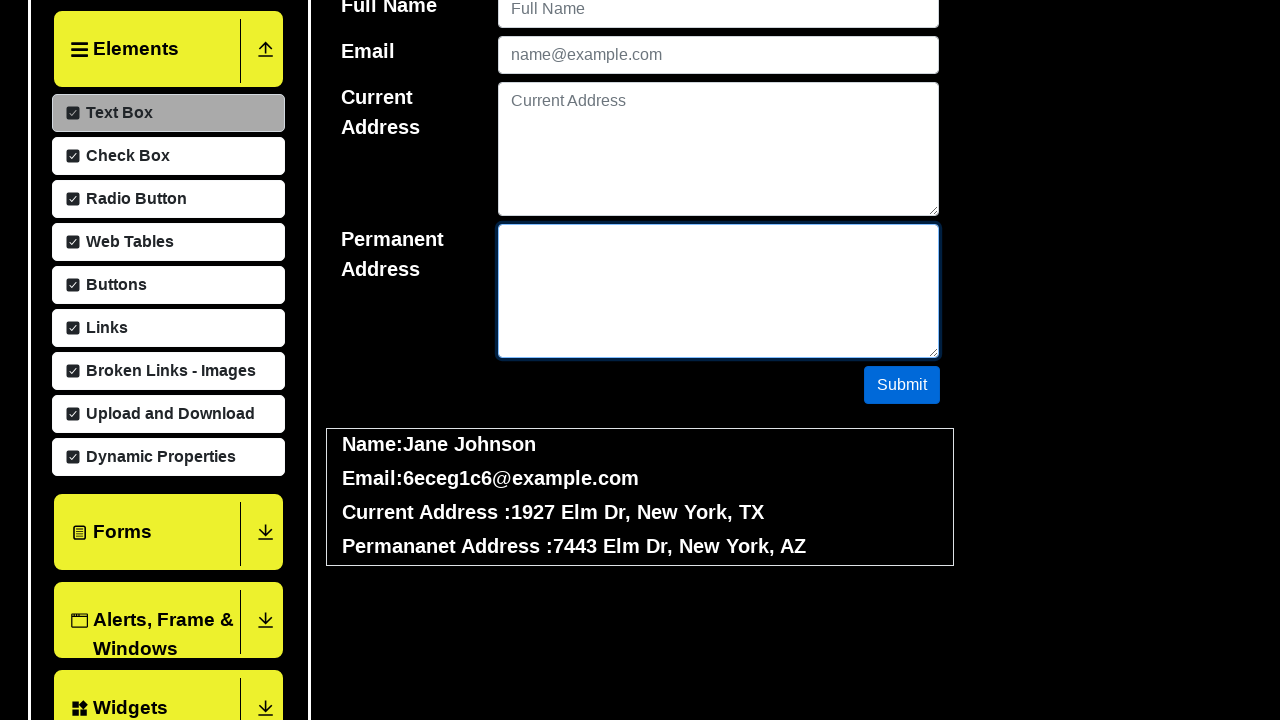

Filled username field with 'Emily Williams' (iteration 39/50) on #userName
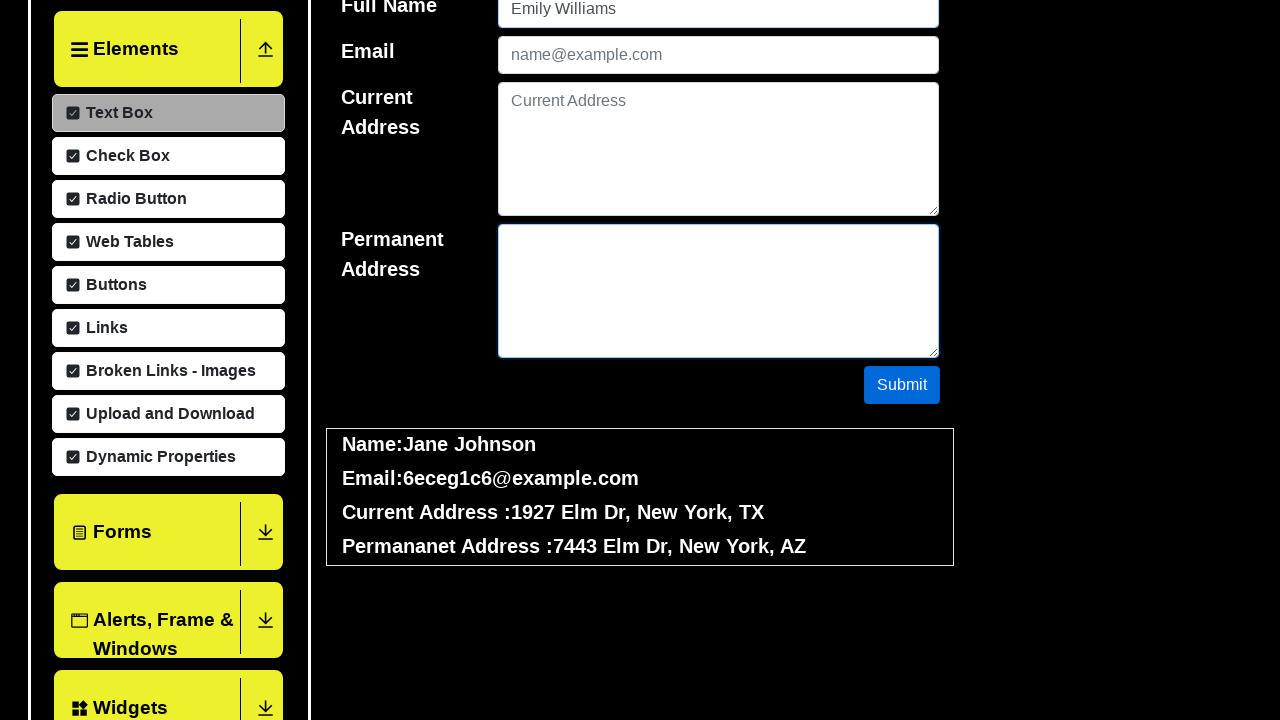

Filled email field with 'pyitry3s@gmail.com' (iteration 39/50) on #userEmail
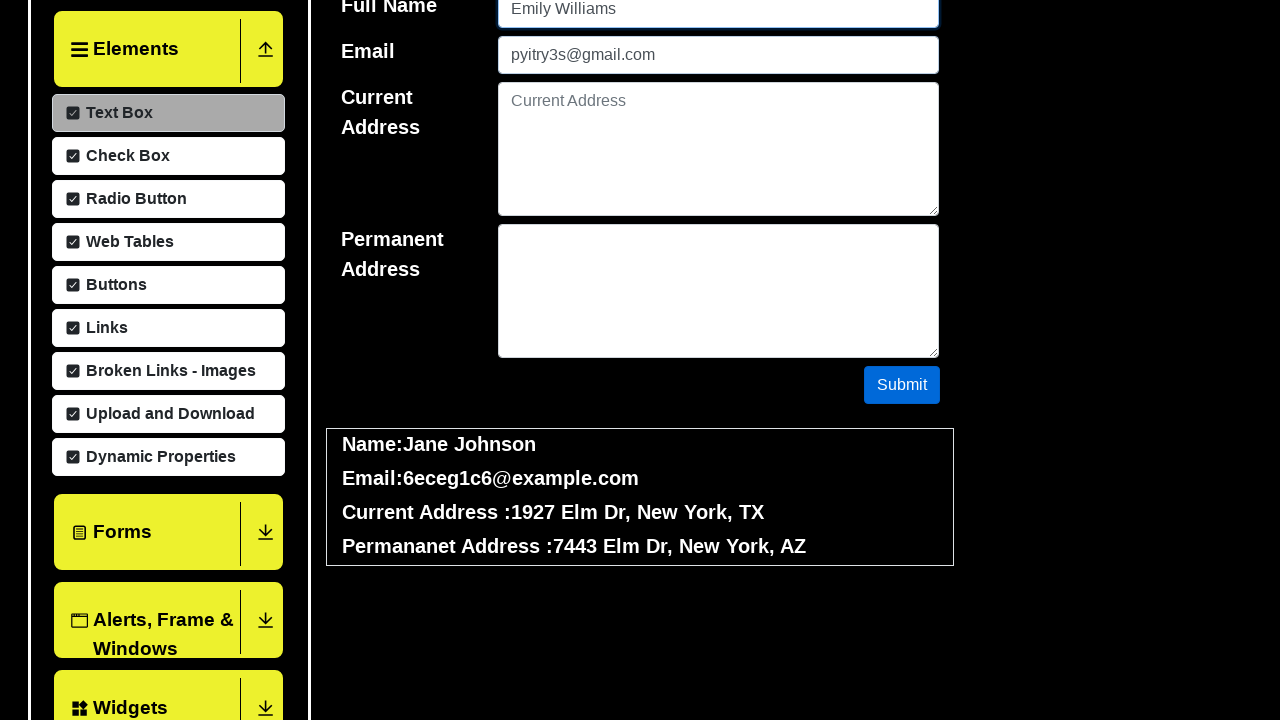

Filled current address field with '4603 Park Rd, Houston, NY' (iteration 39/50) on #currentAddress
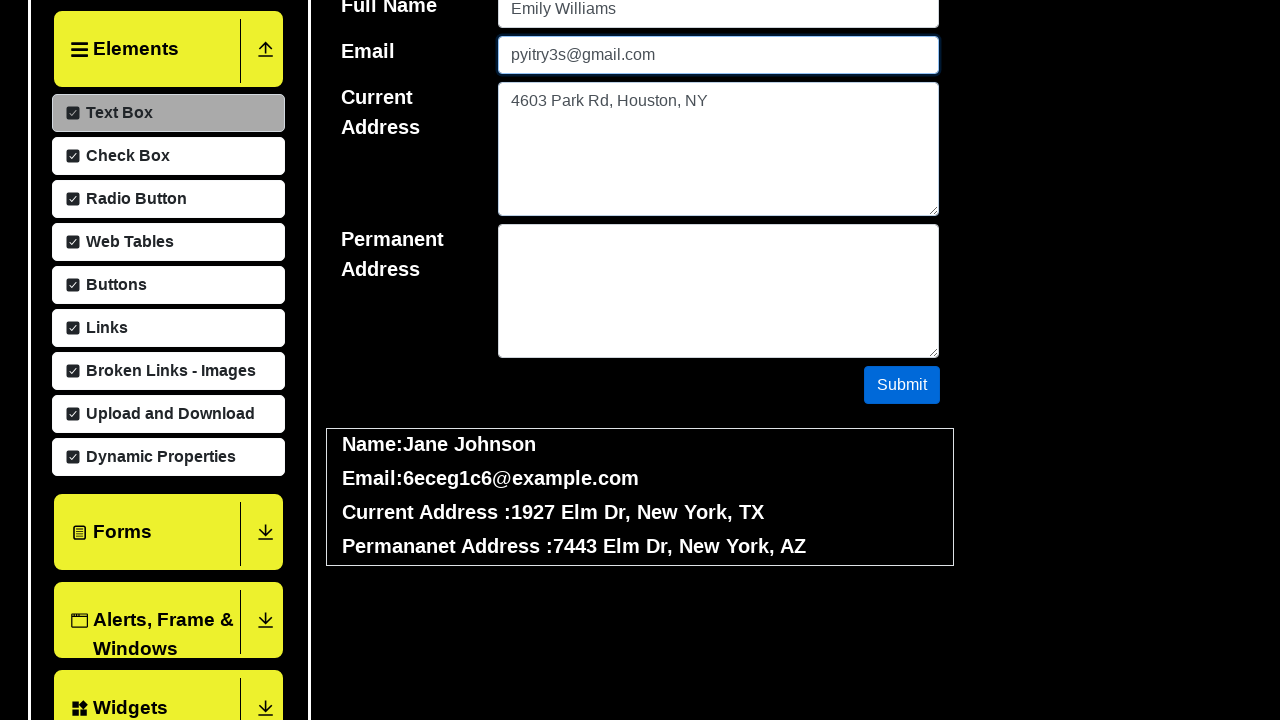

Filled permanent address field with '7244 Main St, Phoenix, NY' (iteration 39/50) on #permanentAddress
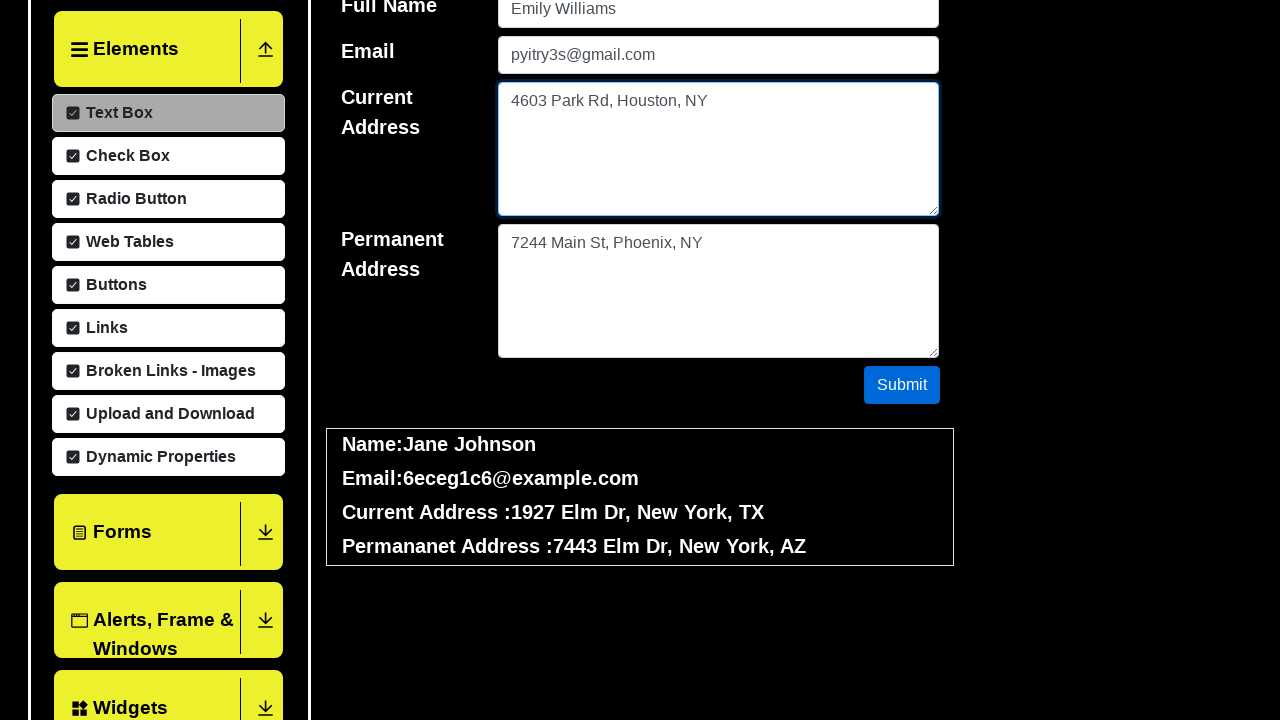

Clicked submit button (iteration 39/50) at (902, 385) on #submit
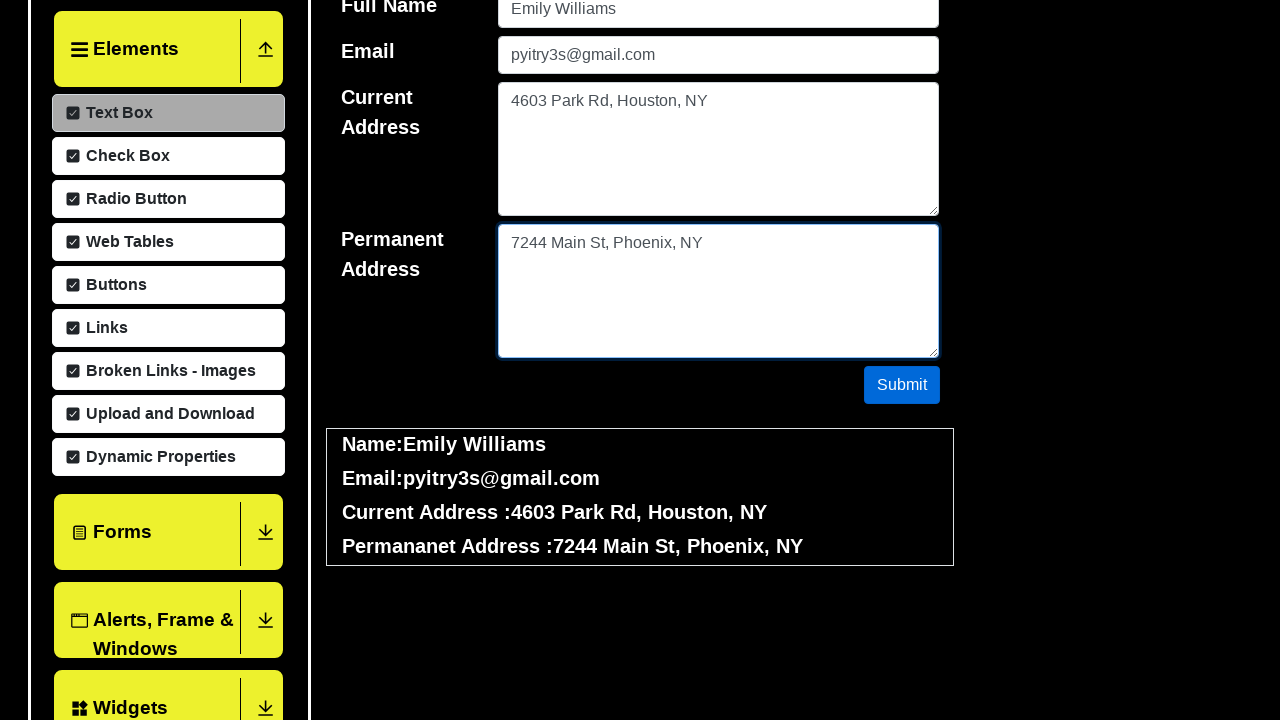

Cleared username field (iteration 39/50) on #userName
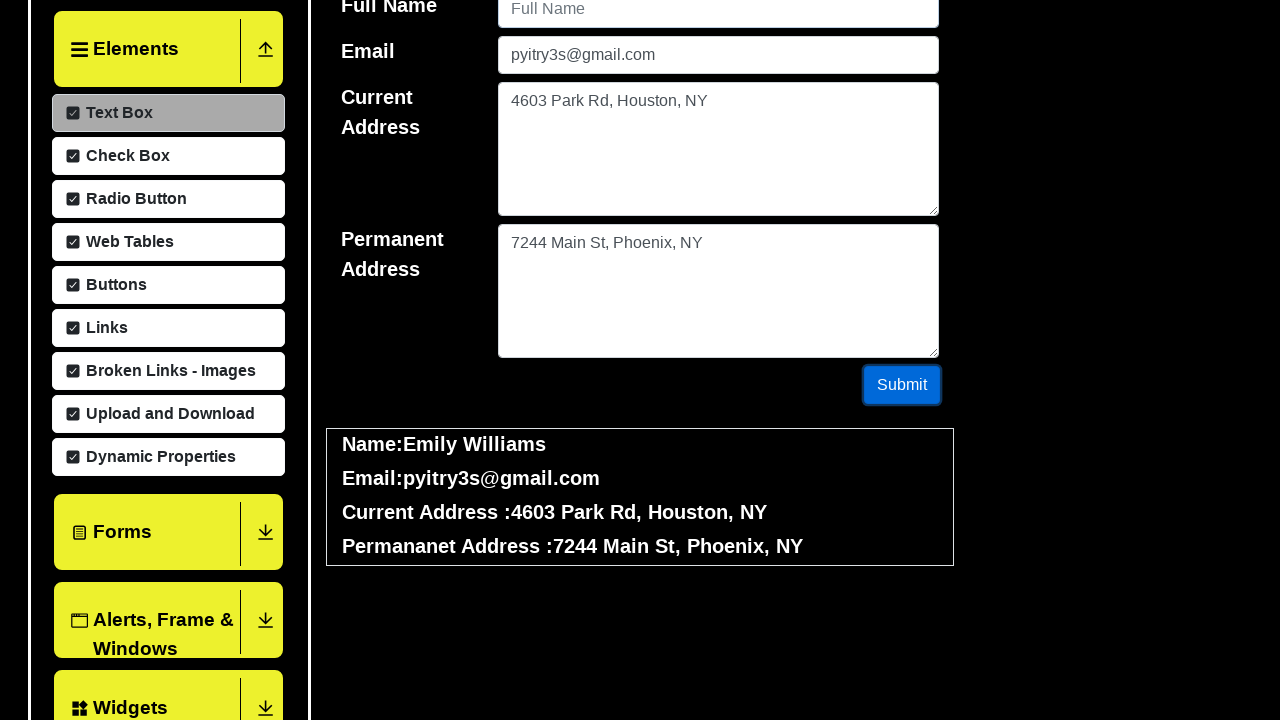

Cleared email field (iteration 39/50) on #userEmail
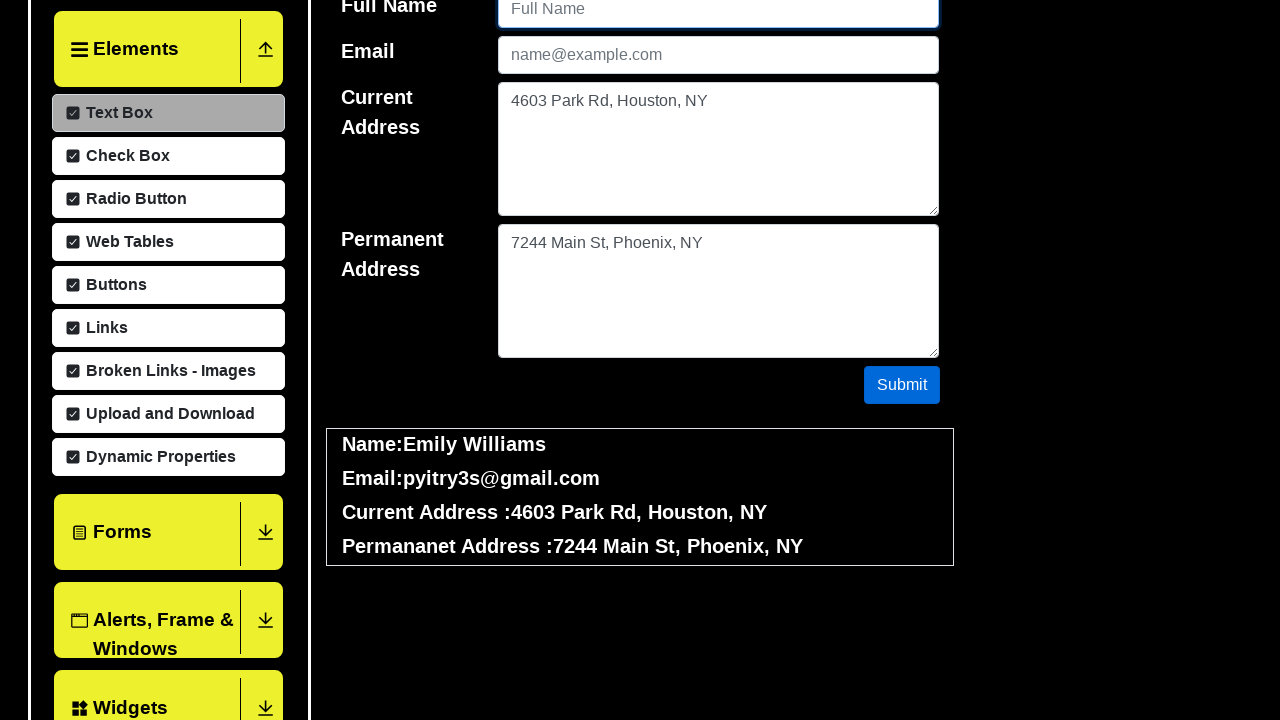

Cleared current address field (iteration 39/50) on #currentAddress
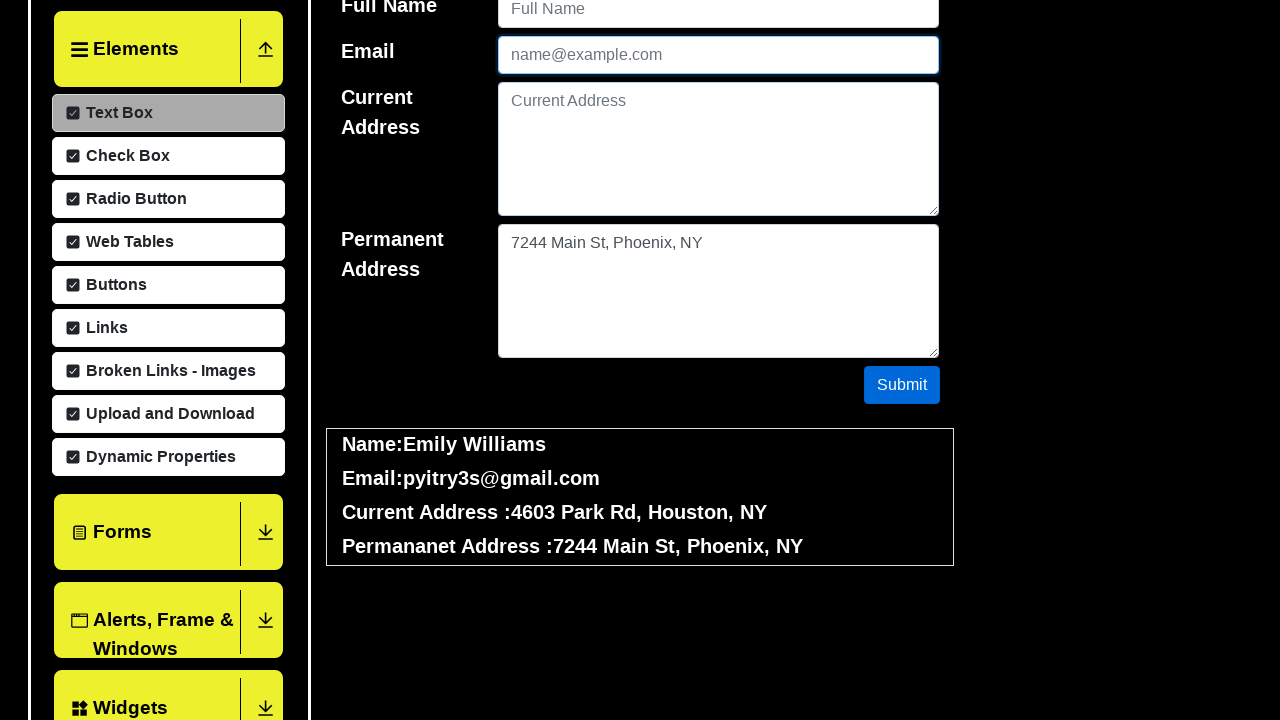

Cleared permanent address field (iteration 39/50) on #permanentAddress
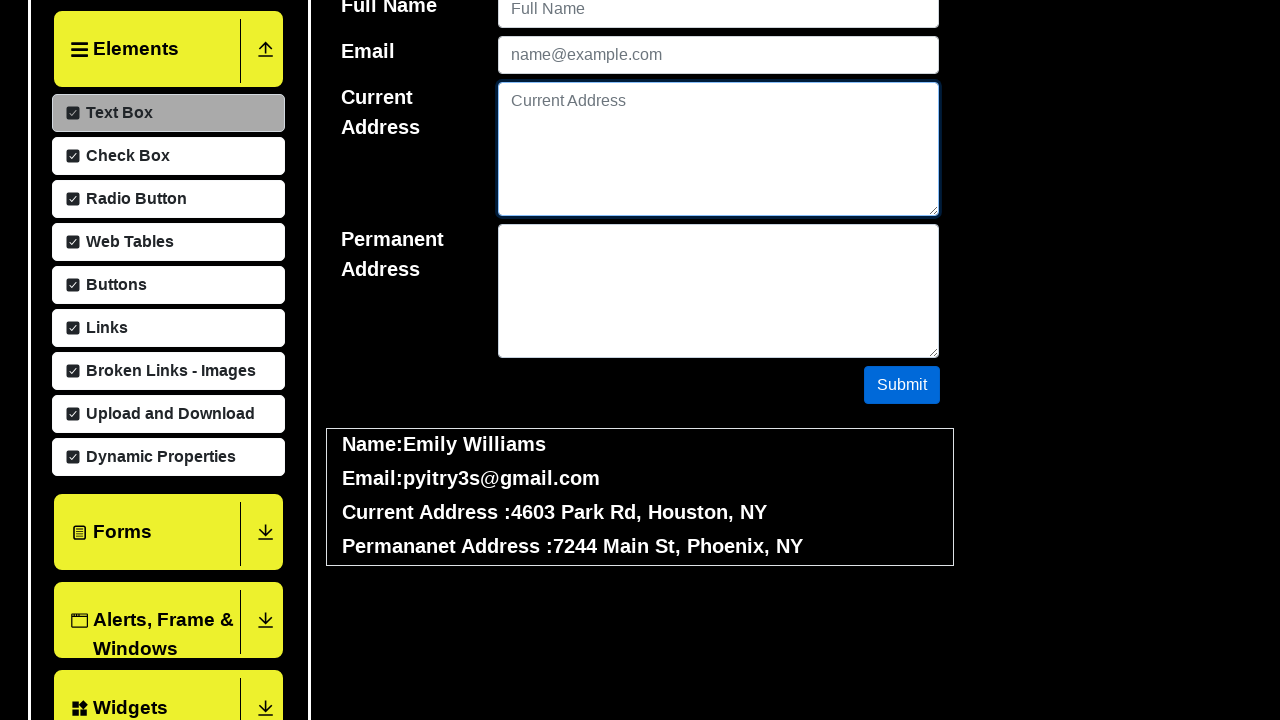

Waited 100ms before next iteration (iteration 39/50)
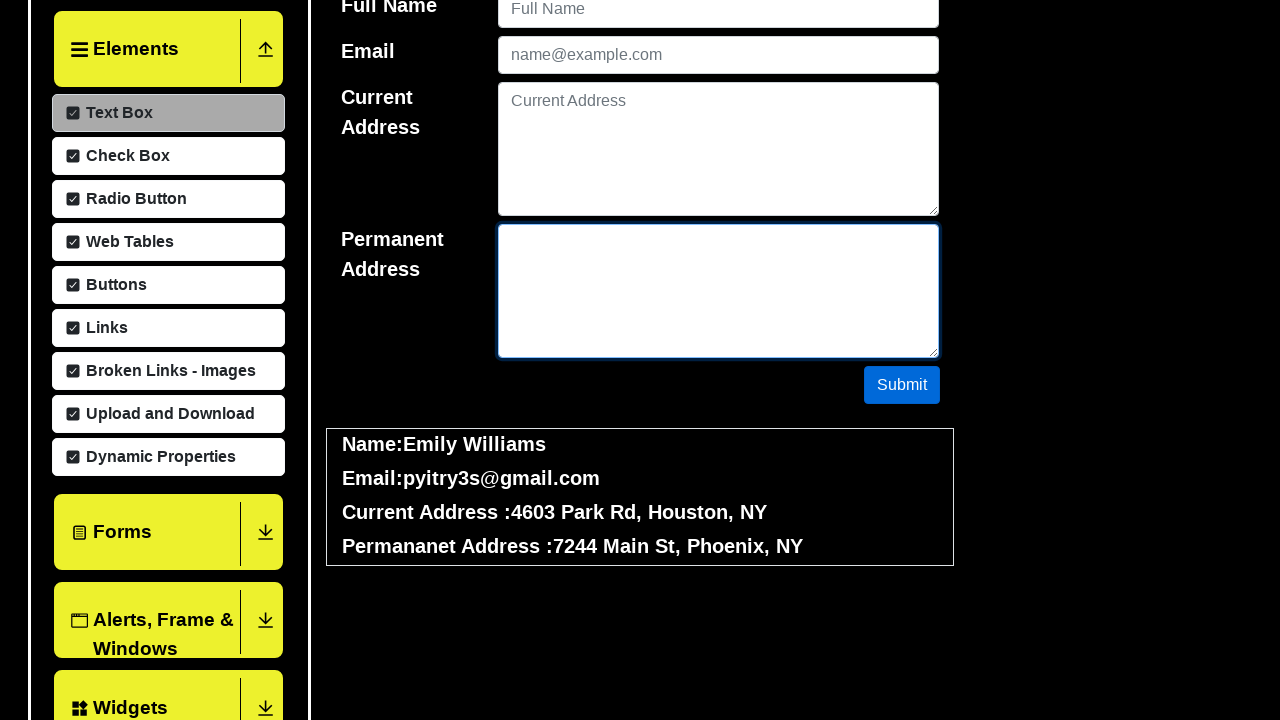

Filled username field with 'Sarah Garcia' (iteration 40/50) on #userName
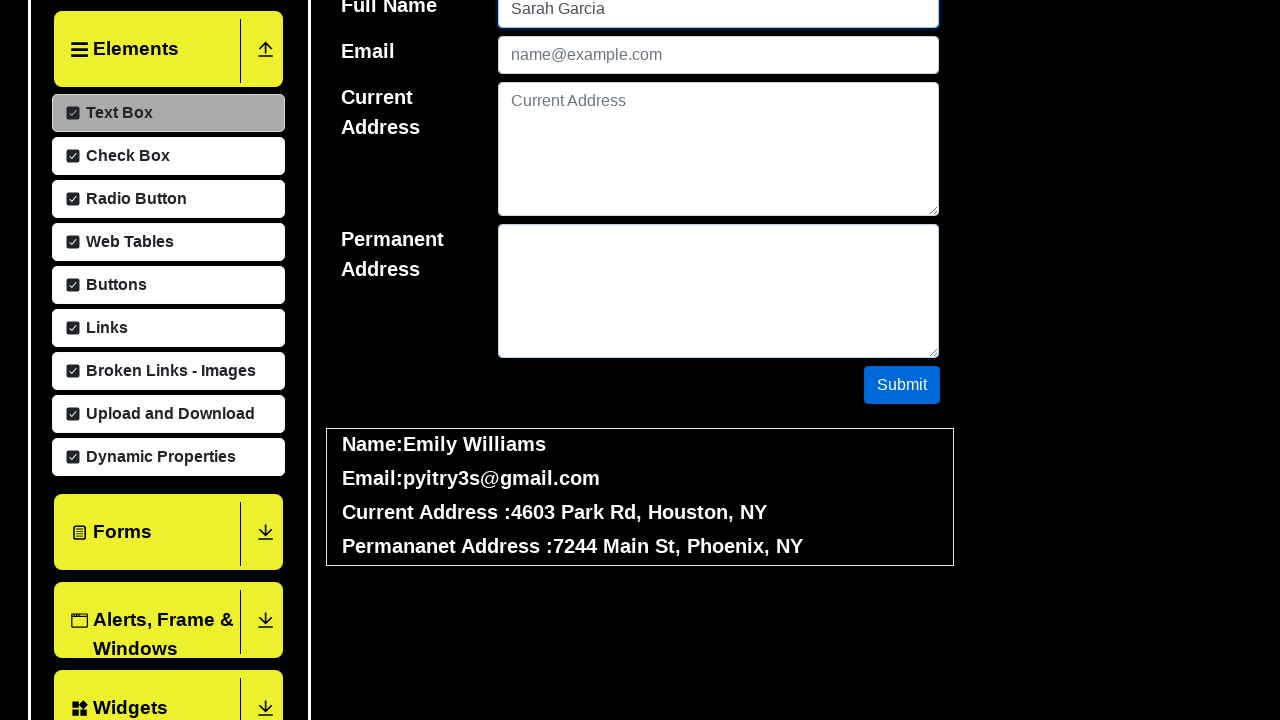

Filled email field with 'lm0dxw0v@outlook.com' (iteration 40/50) on #userEmail
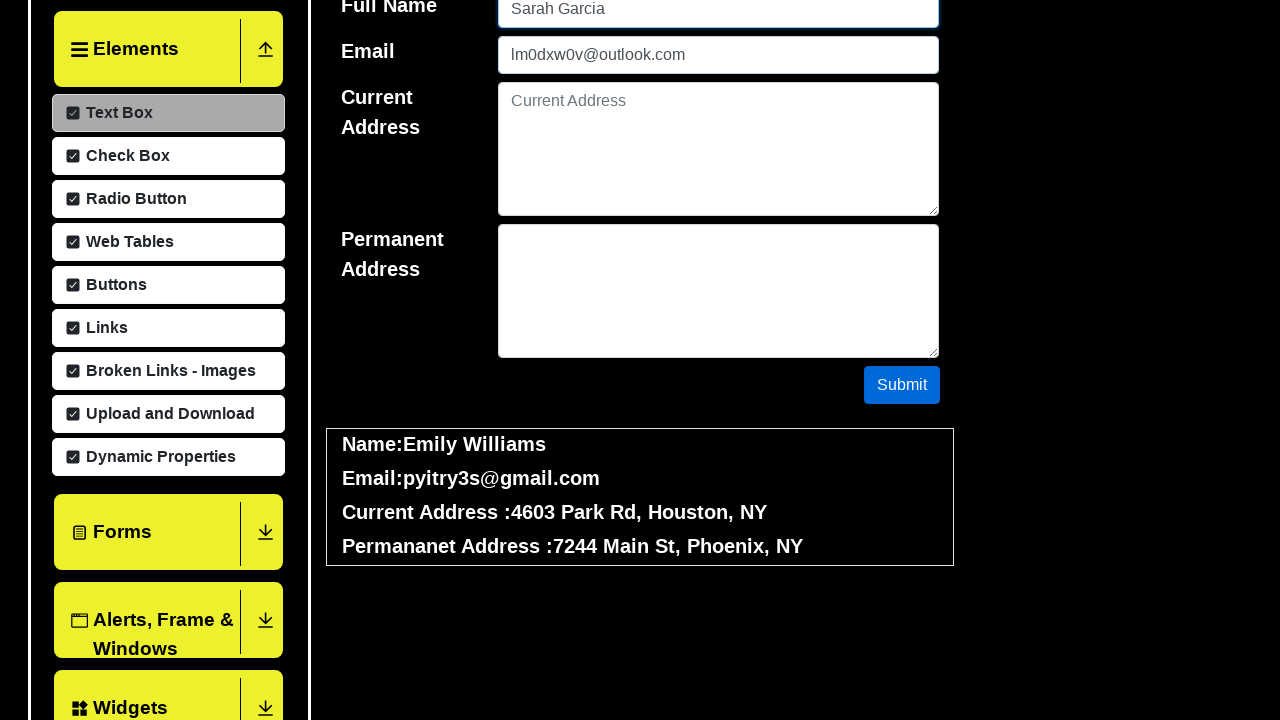

Filled current address field with '6585 Oak Ave, Houston, AZ' (iteration 40/50) on #currentAddress
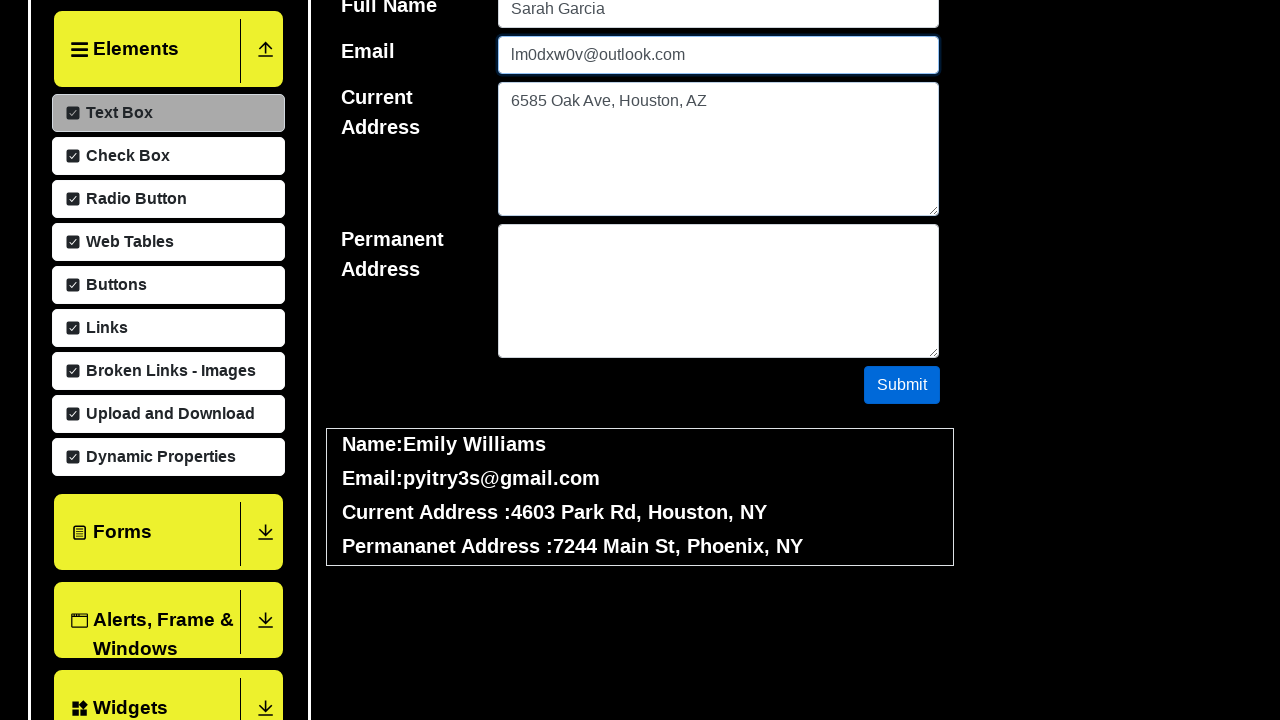

Filled permanent address field with '6748 Elm Dr, Houston, PA' (iteration 40/50) on #permanentAddress
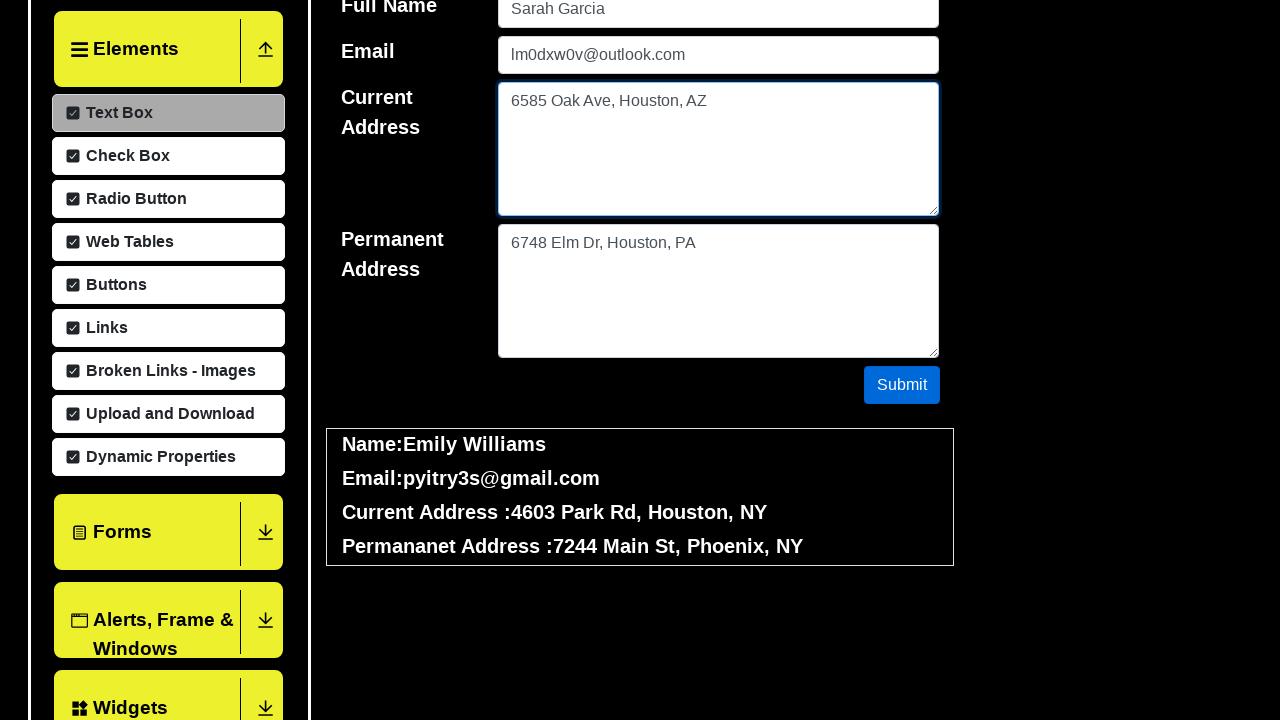

Clicked submit button (iteration 40/50) at (902, 385) on #submit
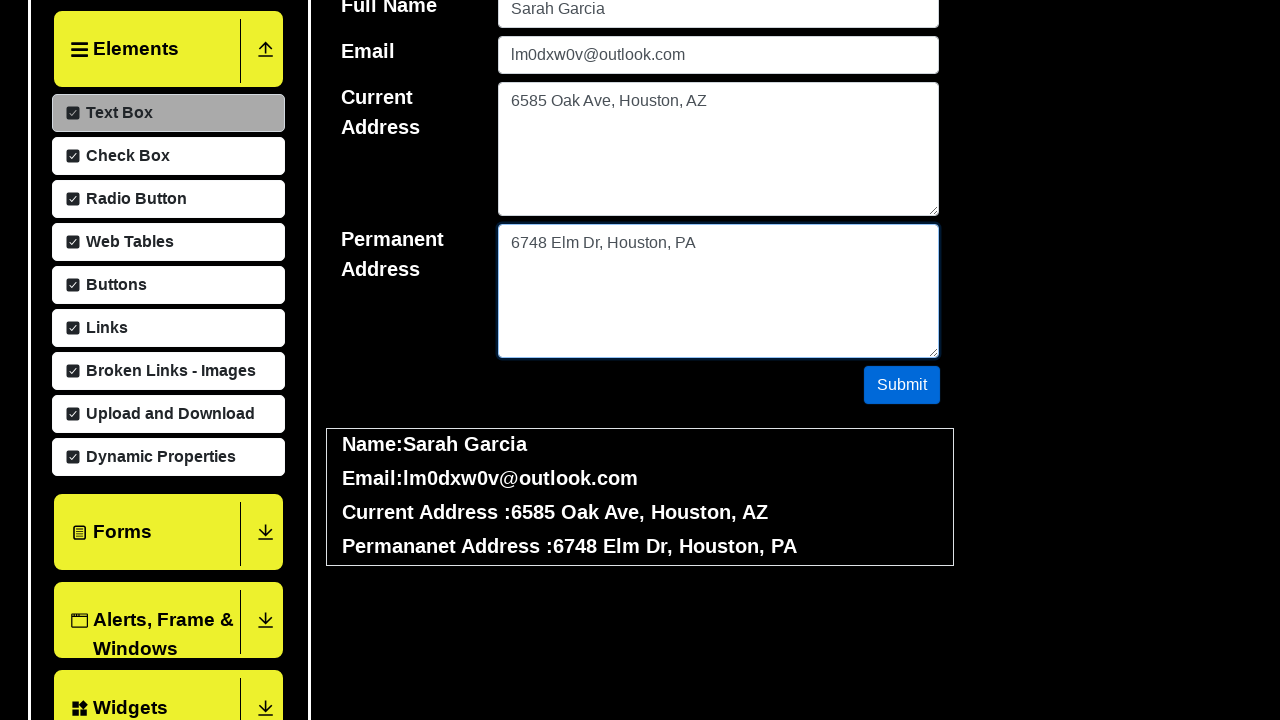

Cleared username field (iteration 40/50) on #userName
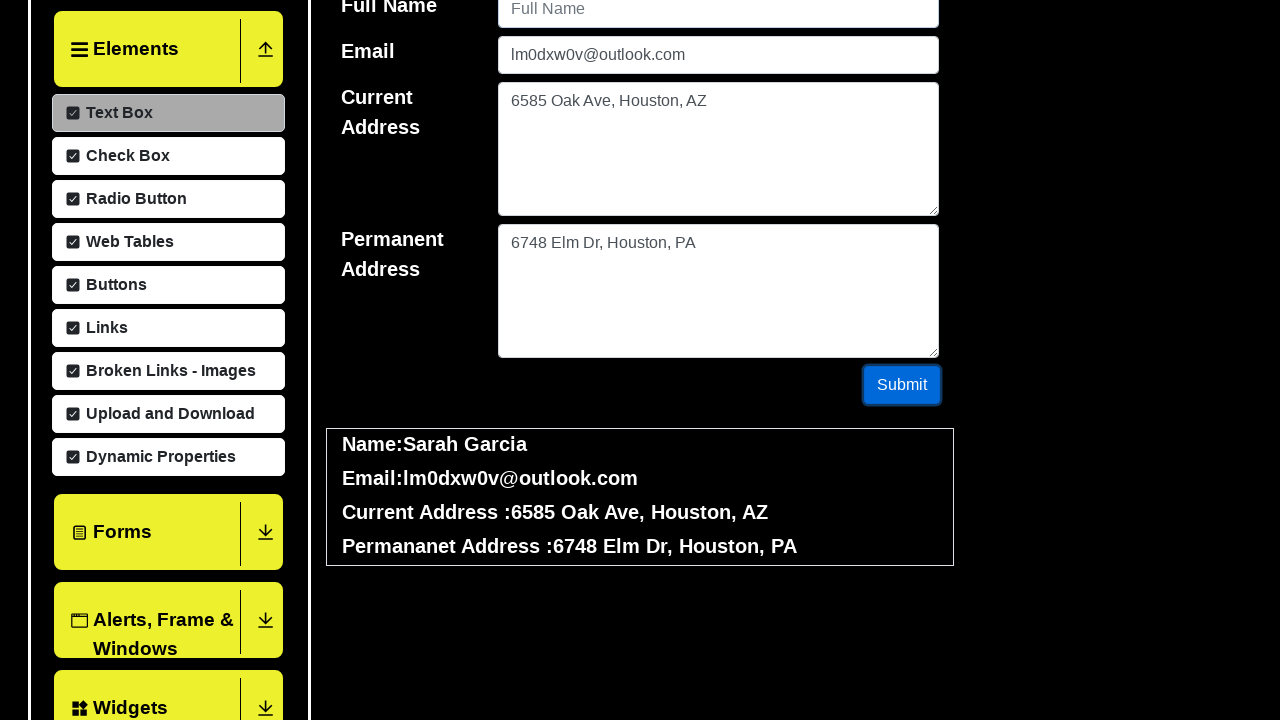

Cleared email field (iteration 40/50) on #userEmail
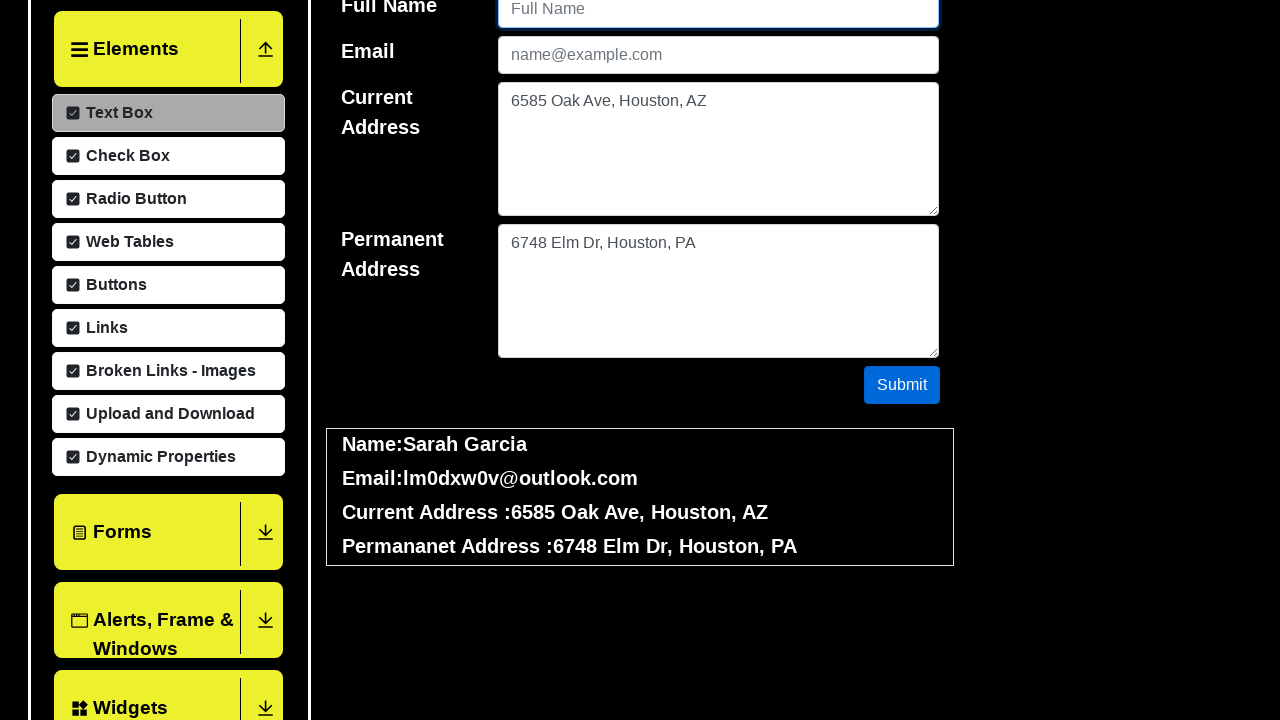

Cleared current address field (iteration 40/50) on #currentAddress
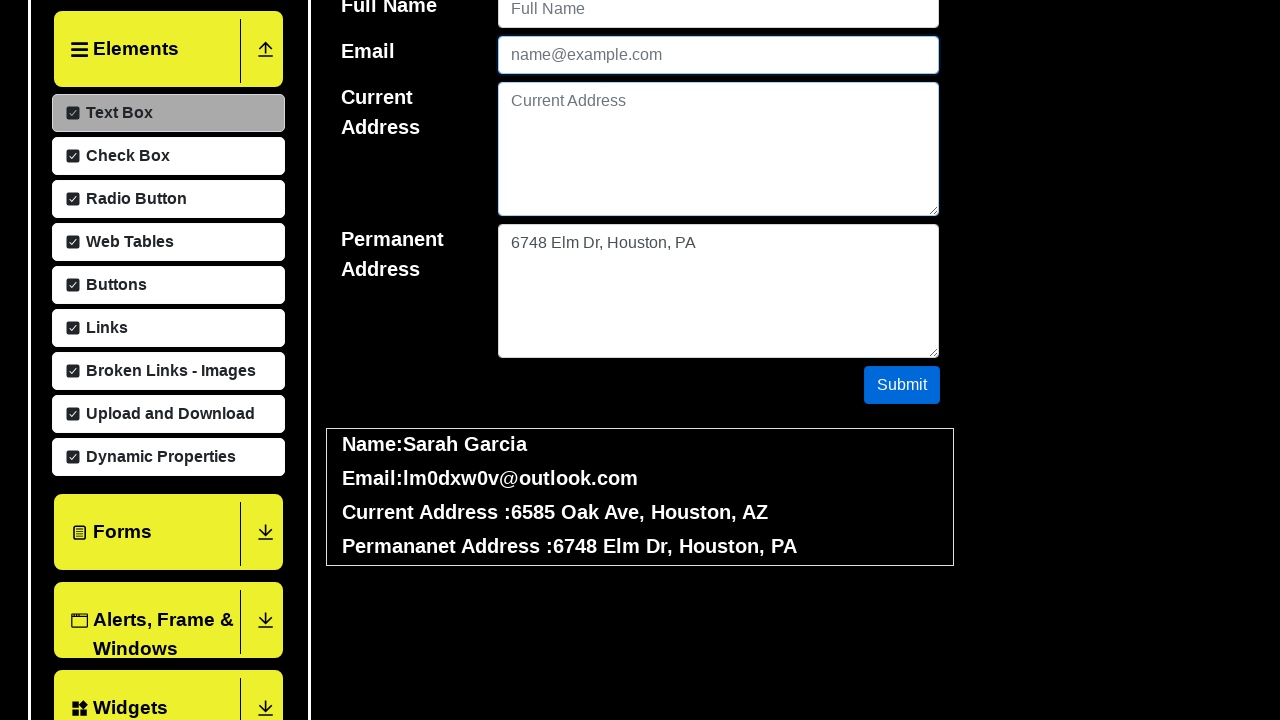

Cleared permanent address field (iteration 40/50) on #permanentAddress
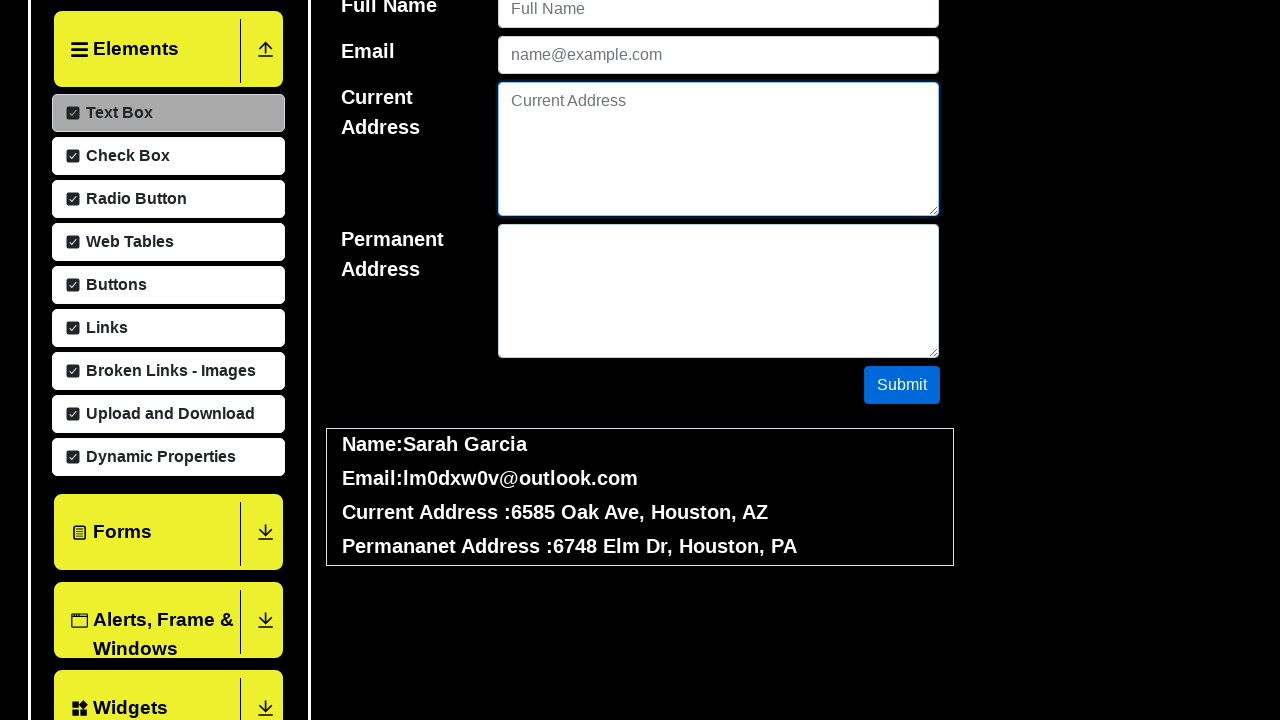

Waited 100ms before next iteration (iteration 40/50)
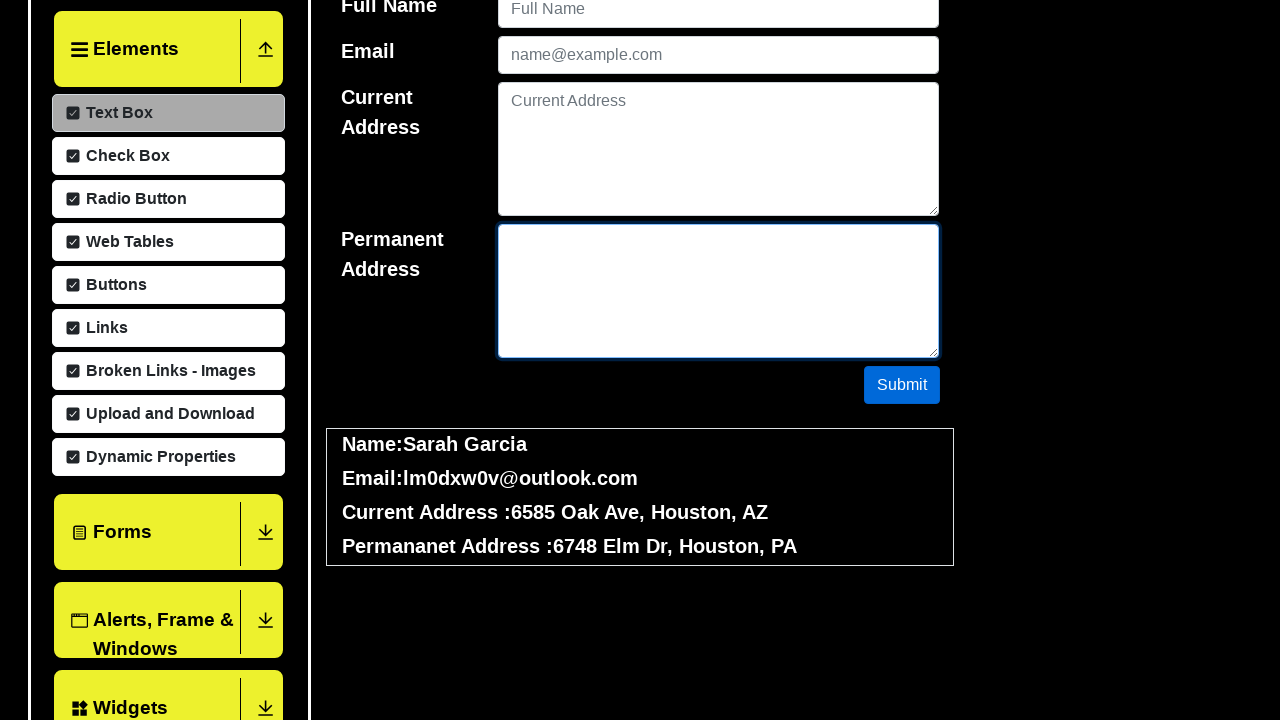

Filled username field with 'David Johnson' (iteration 41/50) on #userName
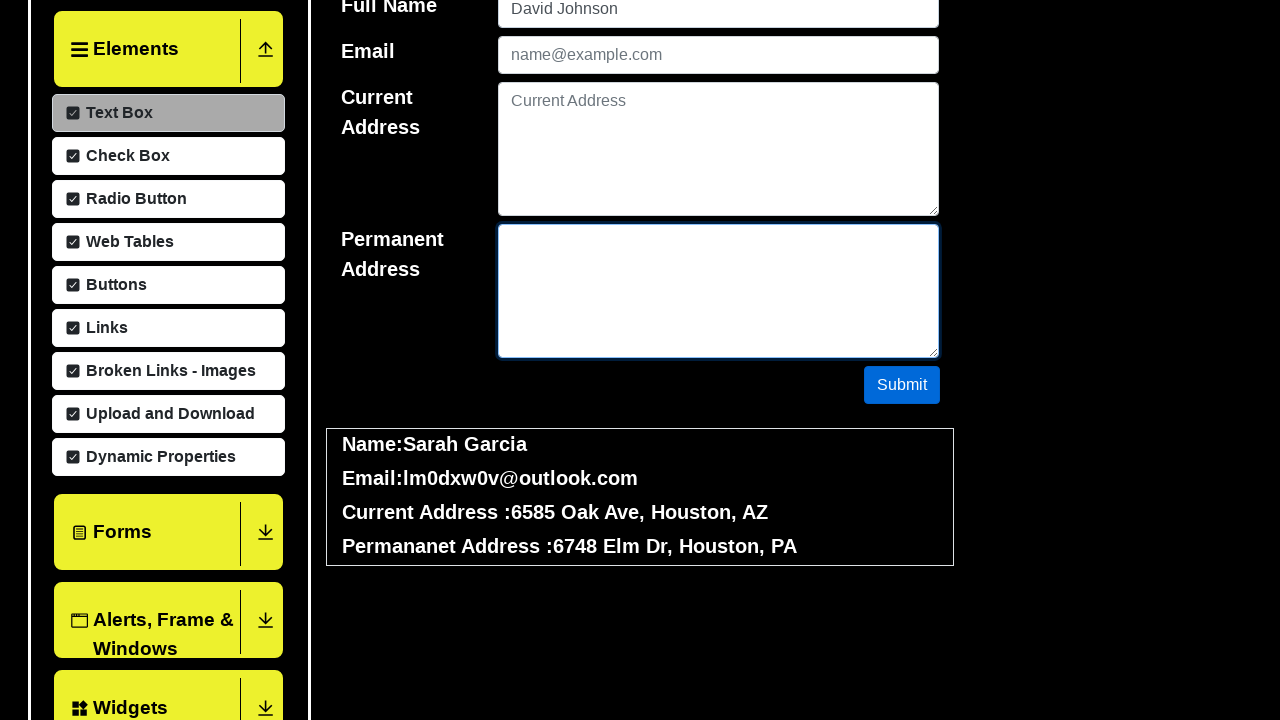

Filled email field with 'gsu2y3fh@example.com' (iteration 41/50) on #userEmail
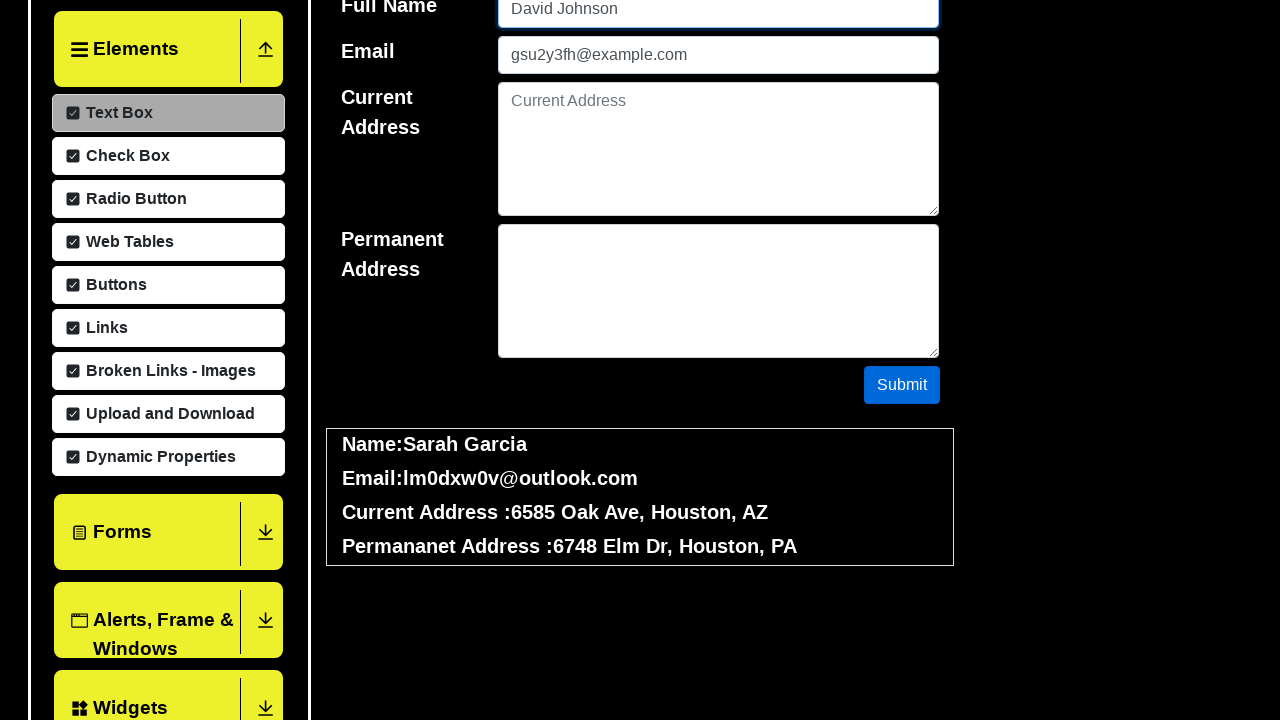

Filled current address field with '4175 Oak Ave, Philadelphia, AZ' (iteration 41/50) on #currentAddress
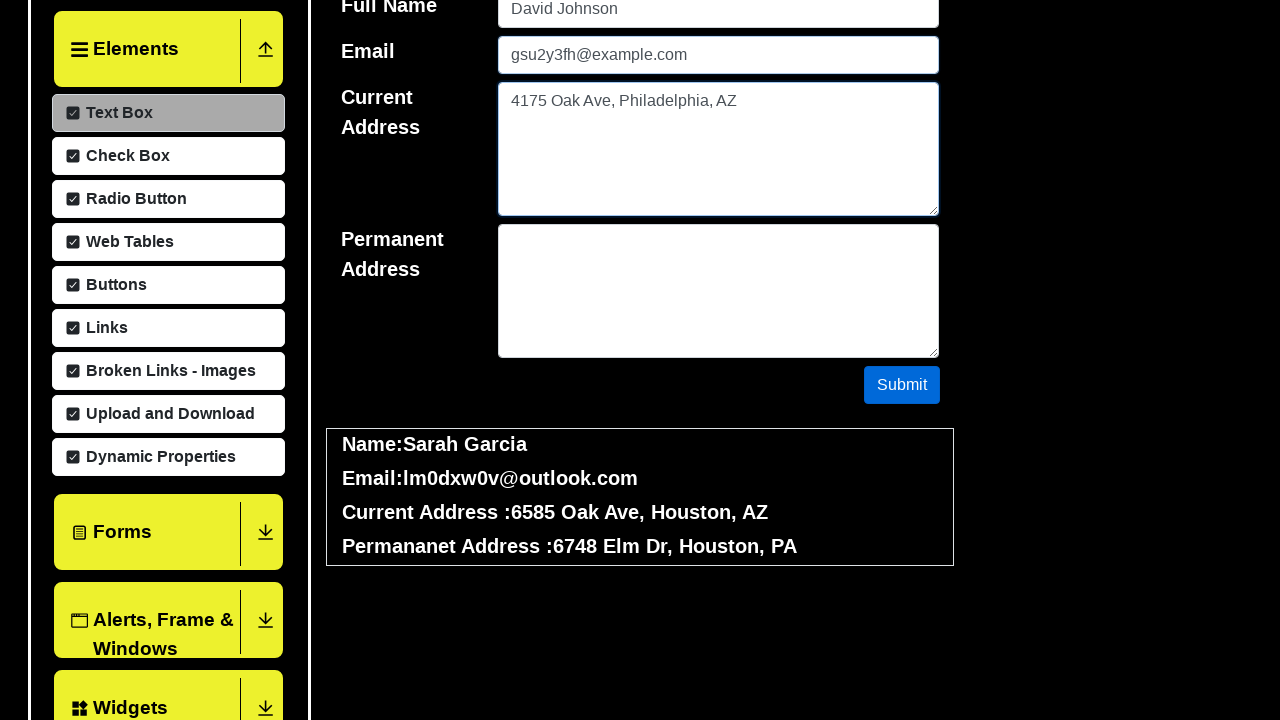

Filled permanent address field with '3741 Oak Ave, Los Angeles, AZ' (iteration 41/50) on #permanentAddress
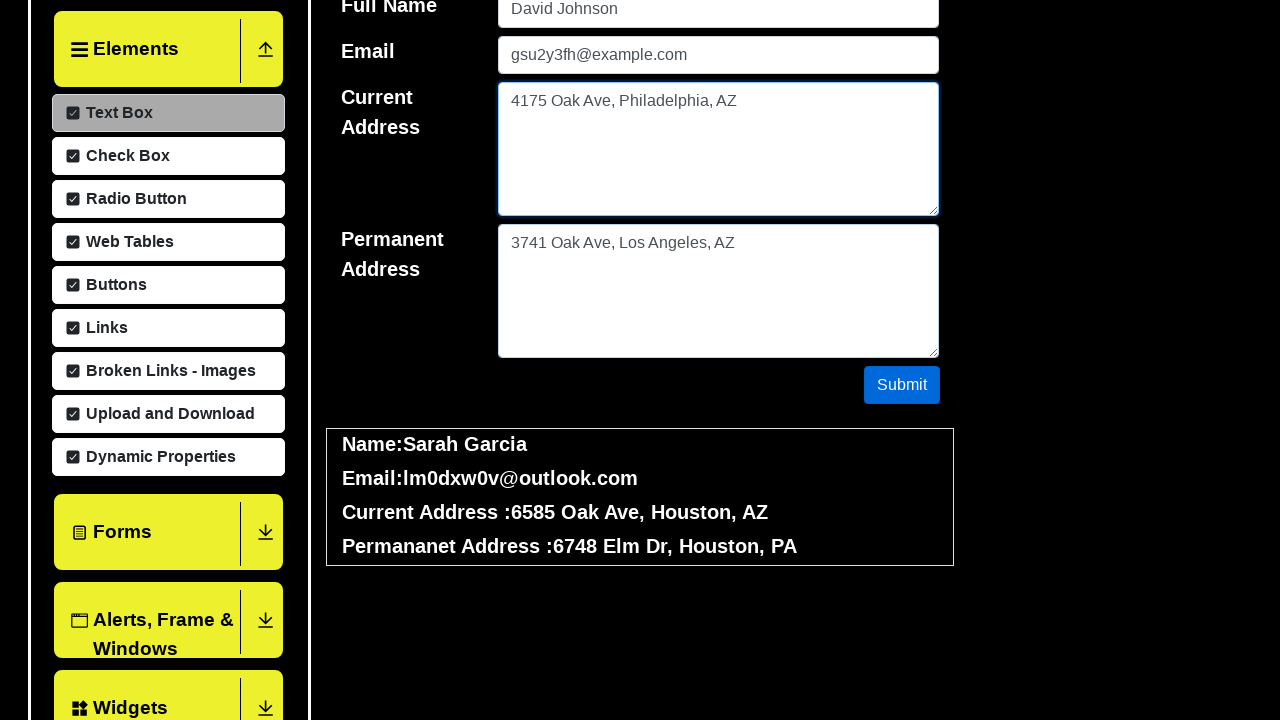

Clicked submit button (iteration 41/50) at (902, 385) on #submit
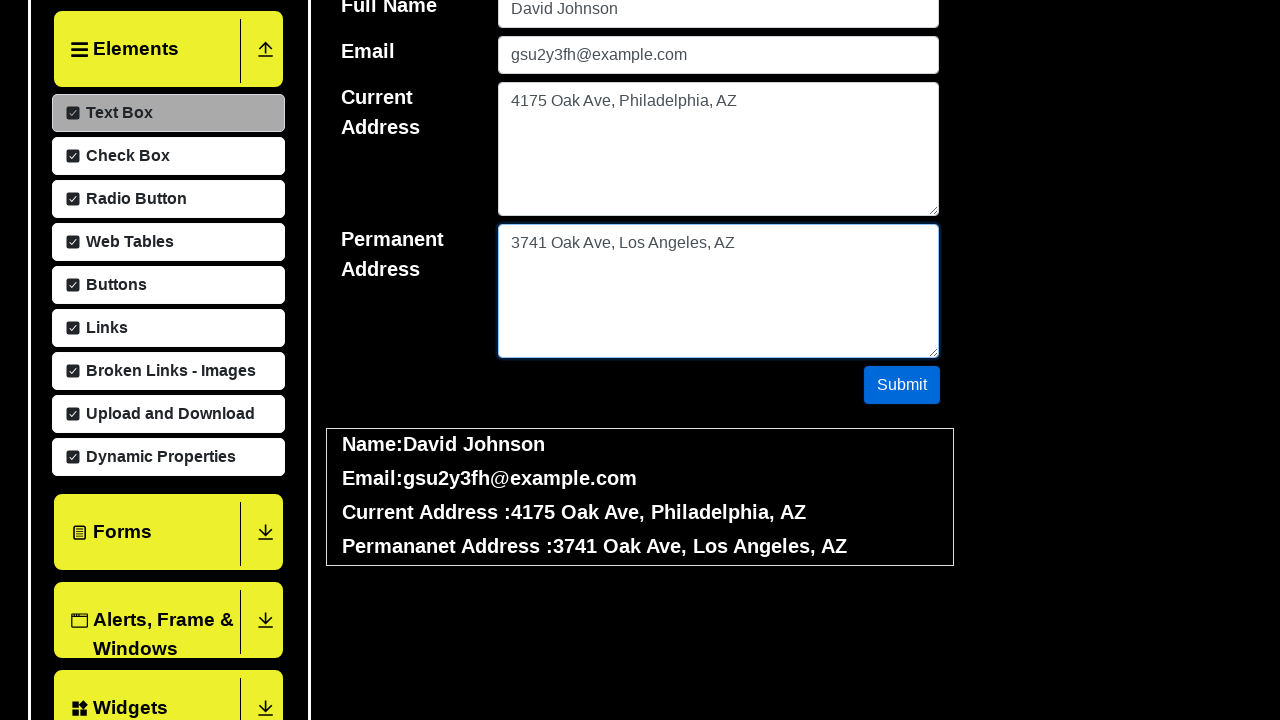

Cleared username field (iteration 41/50) on #userName
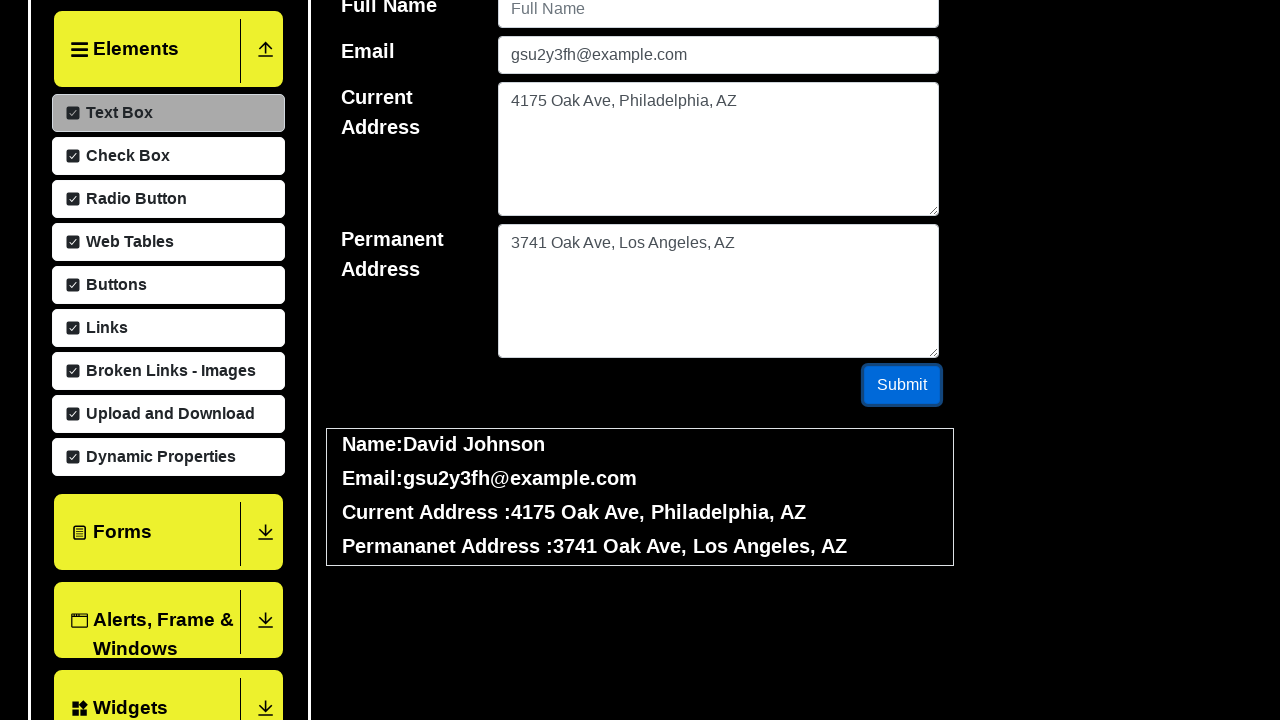

Cleared email field (iteration 41/50) on #userEmail
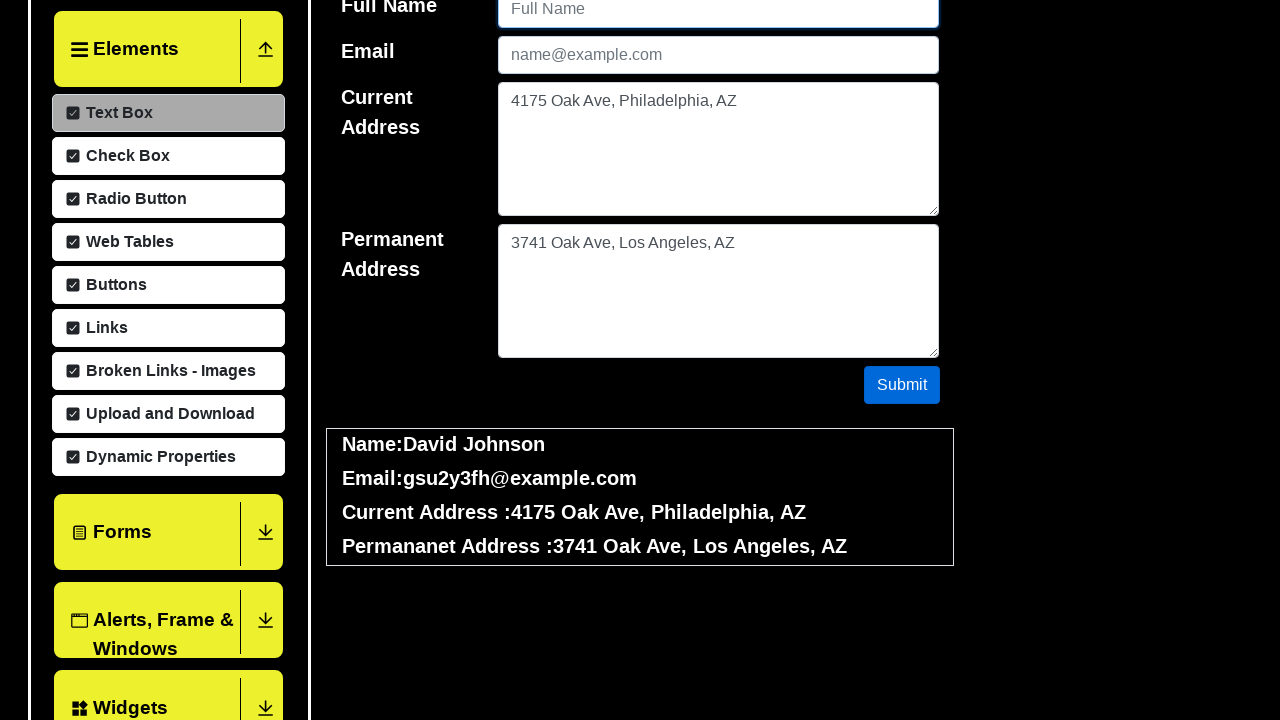

Cleared current address field (iteration 41/50) on #currentAddress
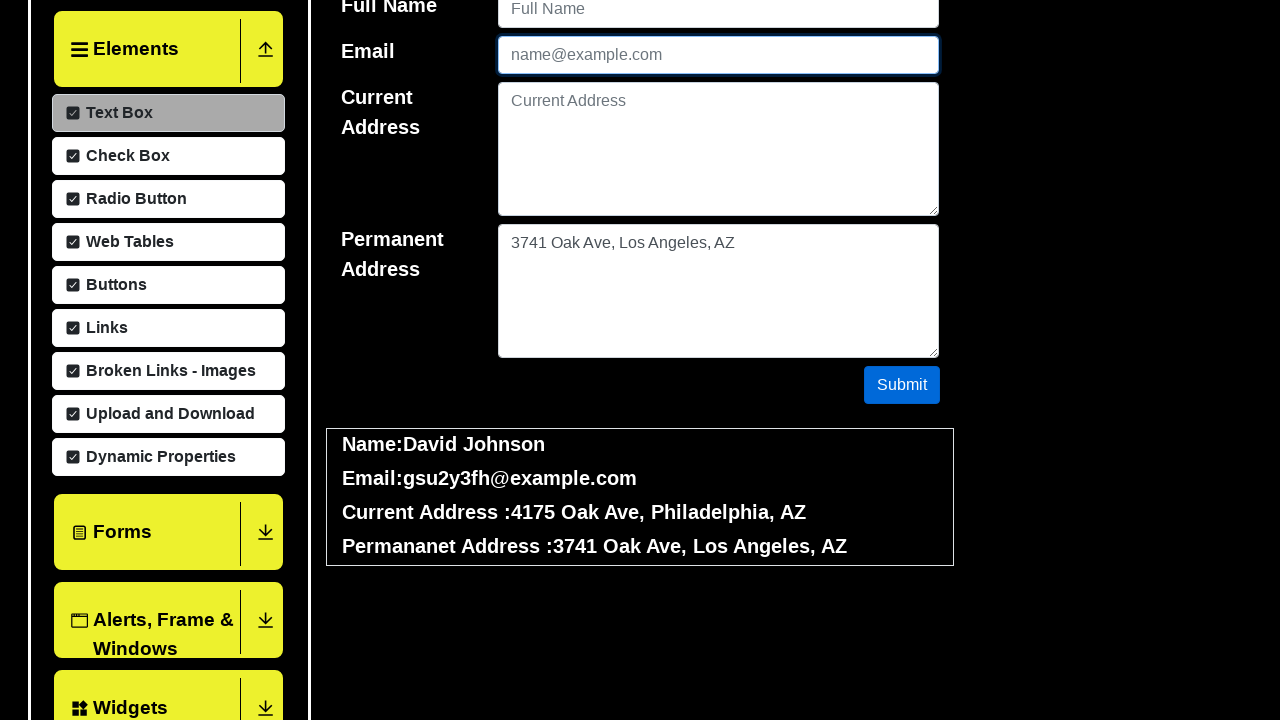

Cleared permanent address field (iteration 41/50) on #permanentAddress
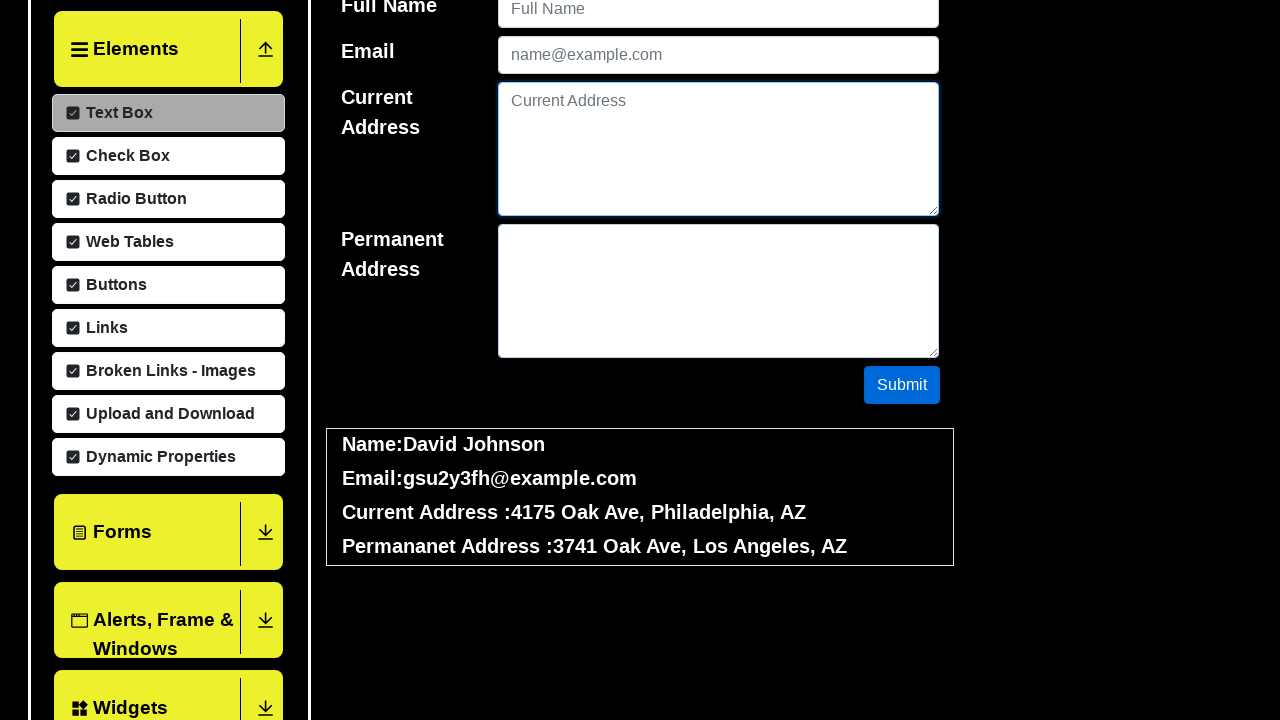

Waited 100ms before next iteration (iteration 41/50)
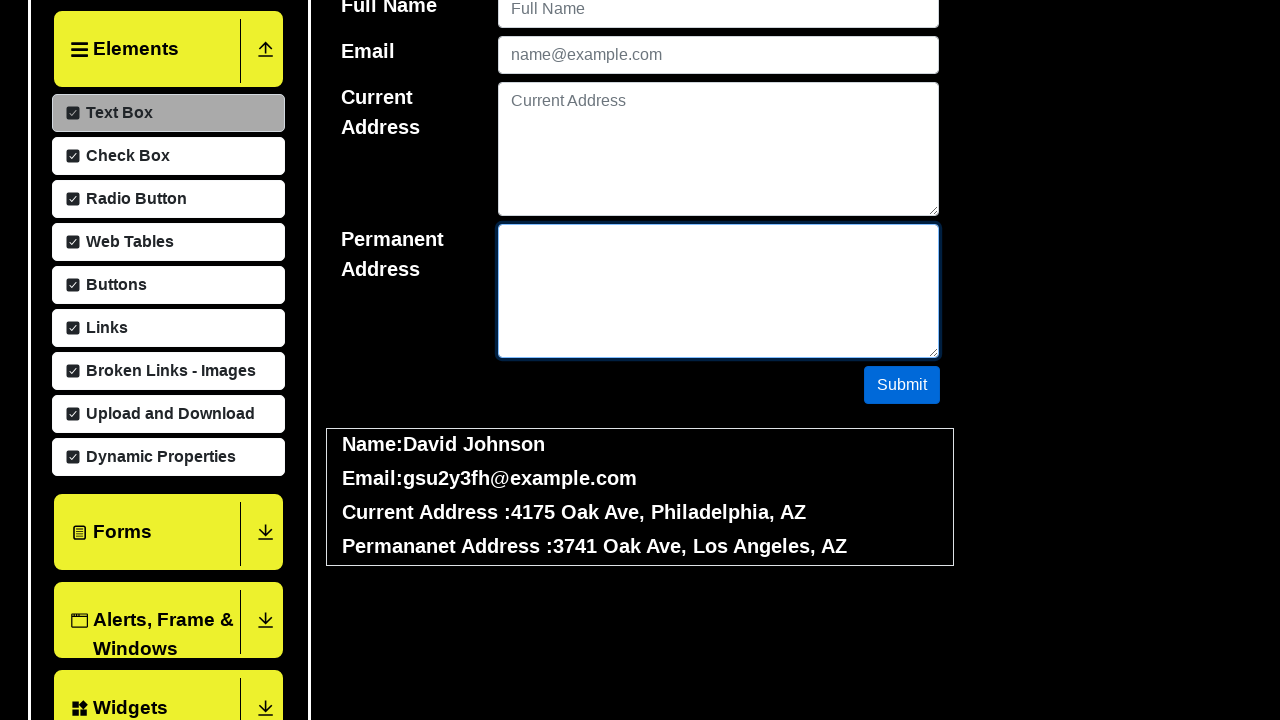

Filled username field with 'Lisa Jones' (iteration 42/50) on #userName
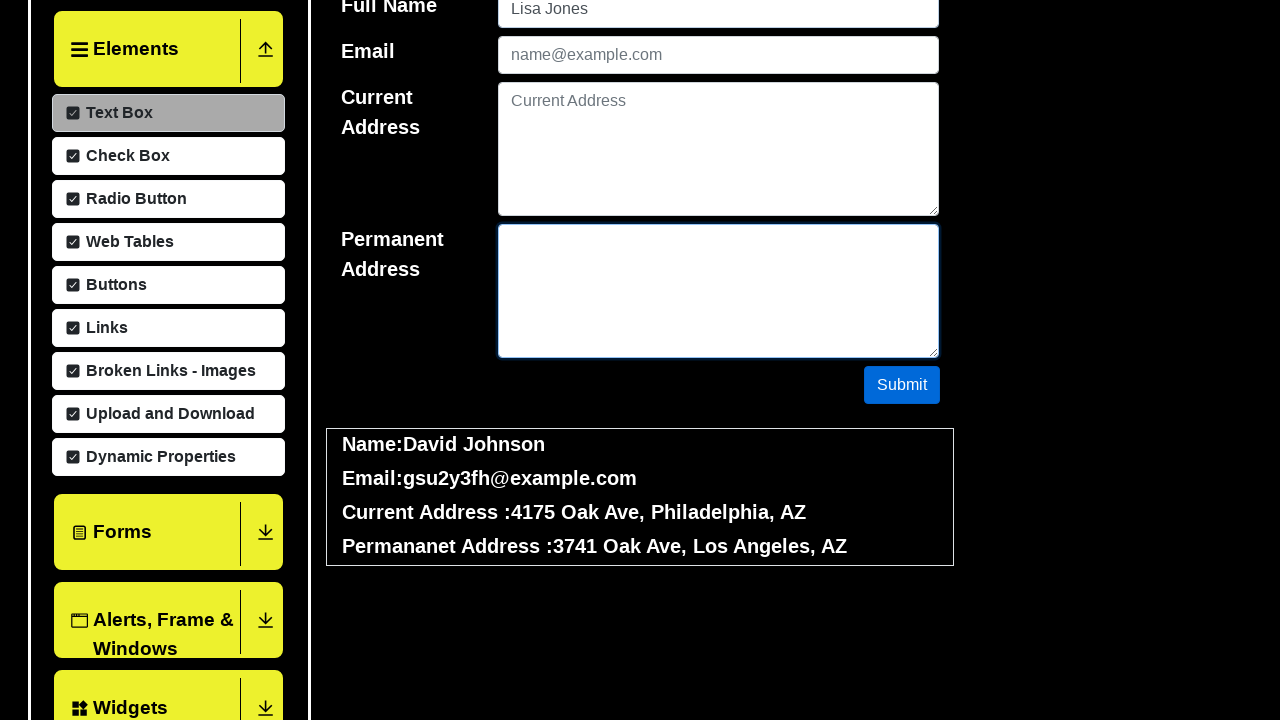

Filled email field with 'e7bw6tms@example.com' (iteration 42/50) on #userEmail
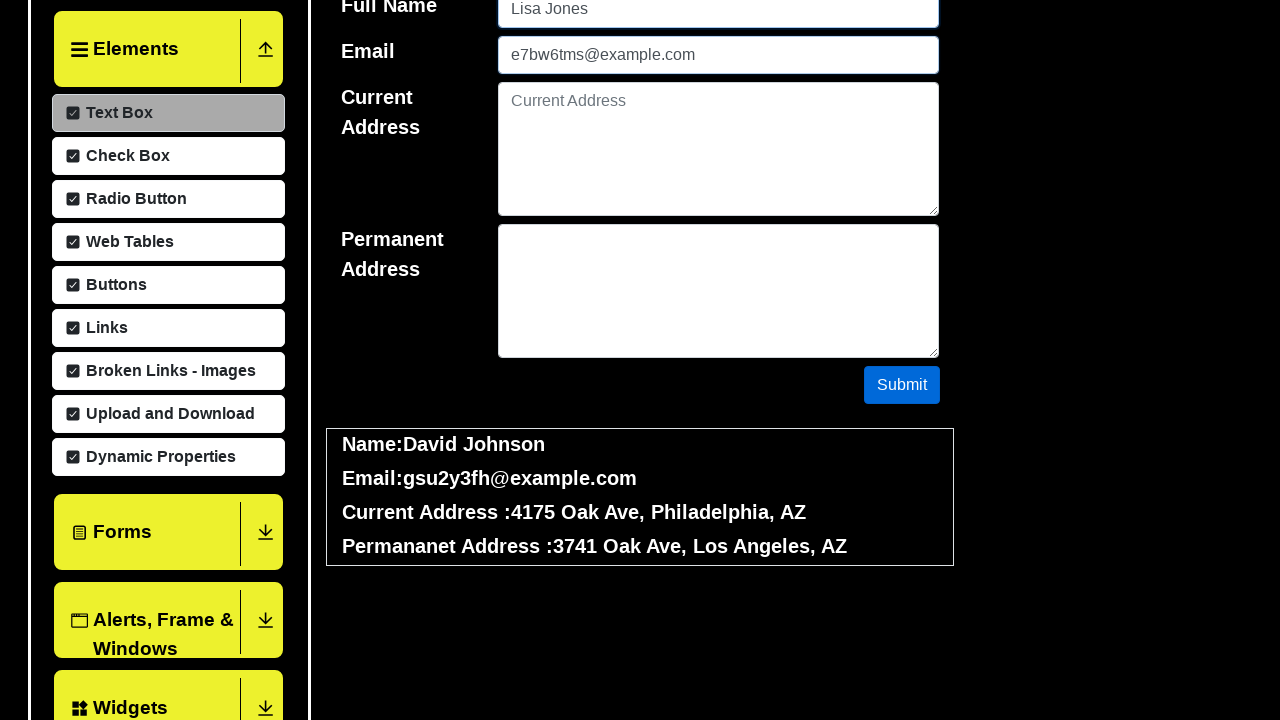

Filled current address field with '1643 Main St, Houston, NY' (iteration 42/50) on #currentAddress
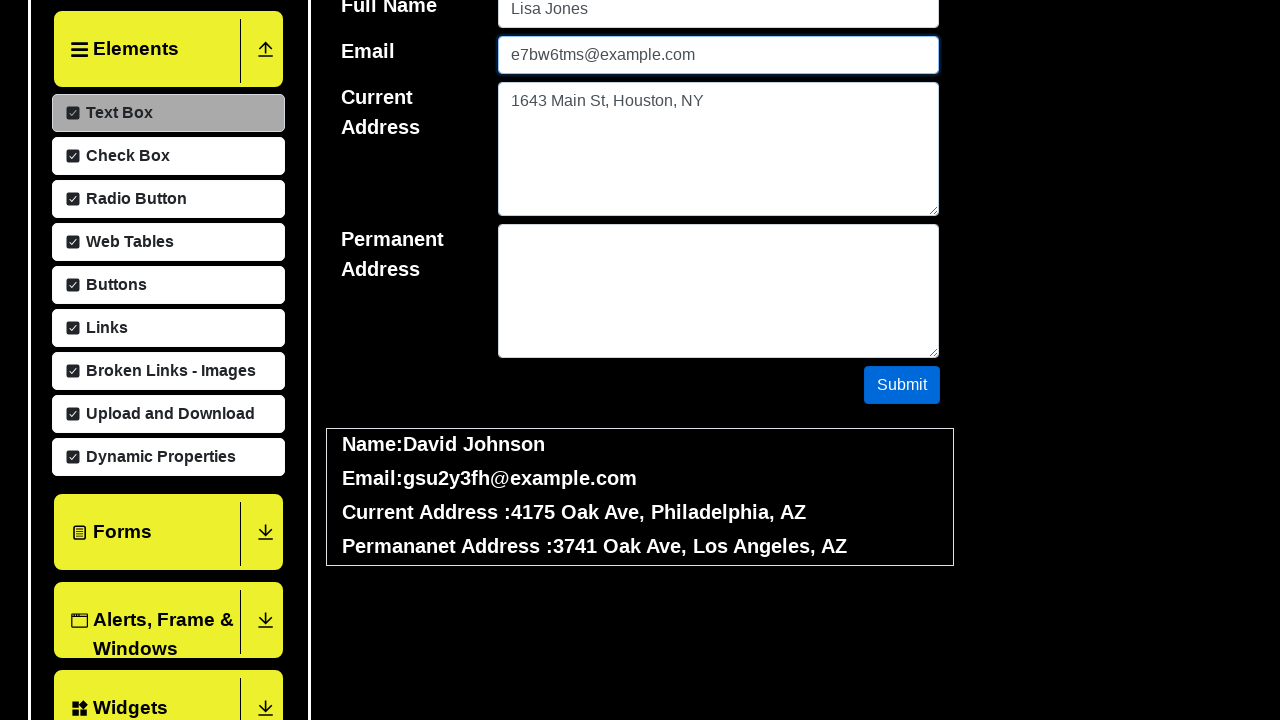

Filled permanent address field with '4967 Second Ave, Houston, AZ' (iteration 42/50) on #permanentAddress
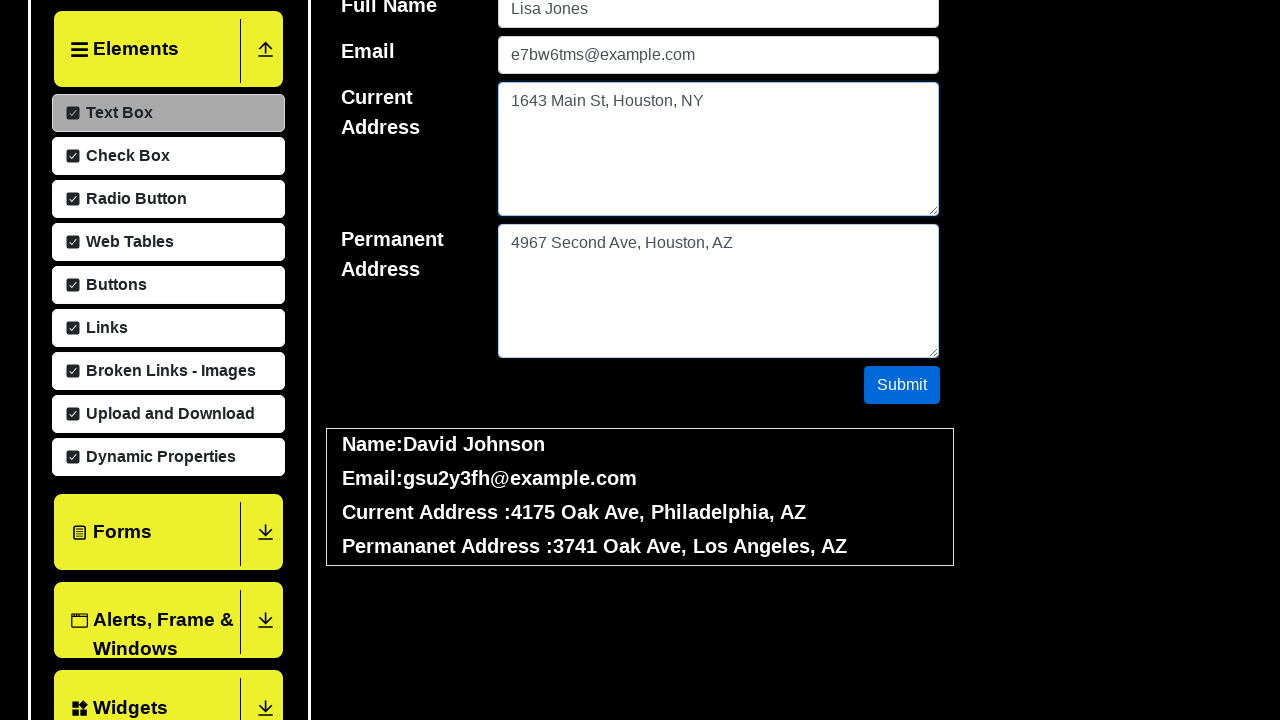

Clicked submit button (iteration 42/50) at (902, 385) on #submit
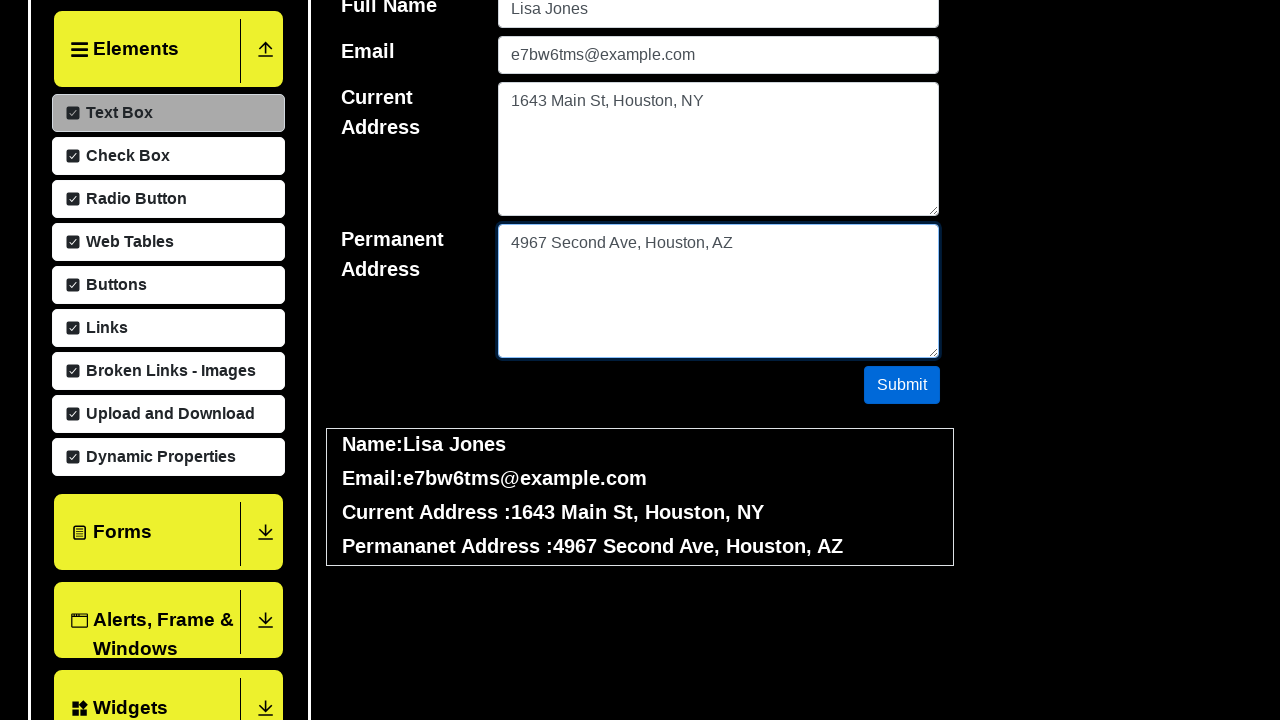

Cleared username field (iteration 42/50) on #userName
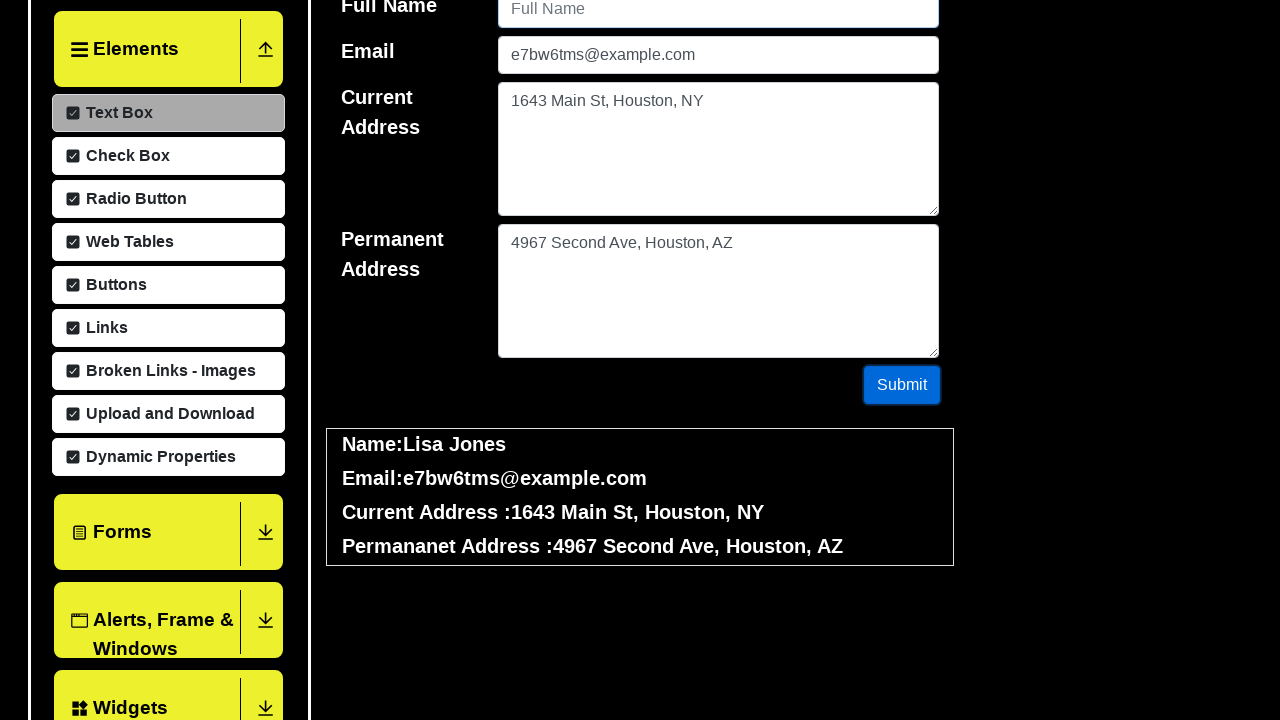

Cleared email field (iteration 42/50) on #userEmail
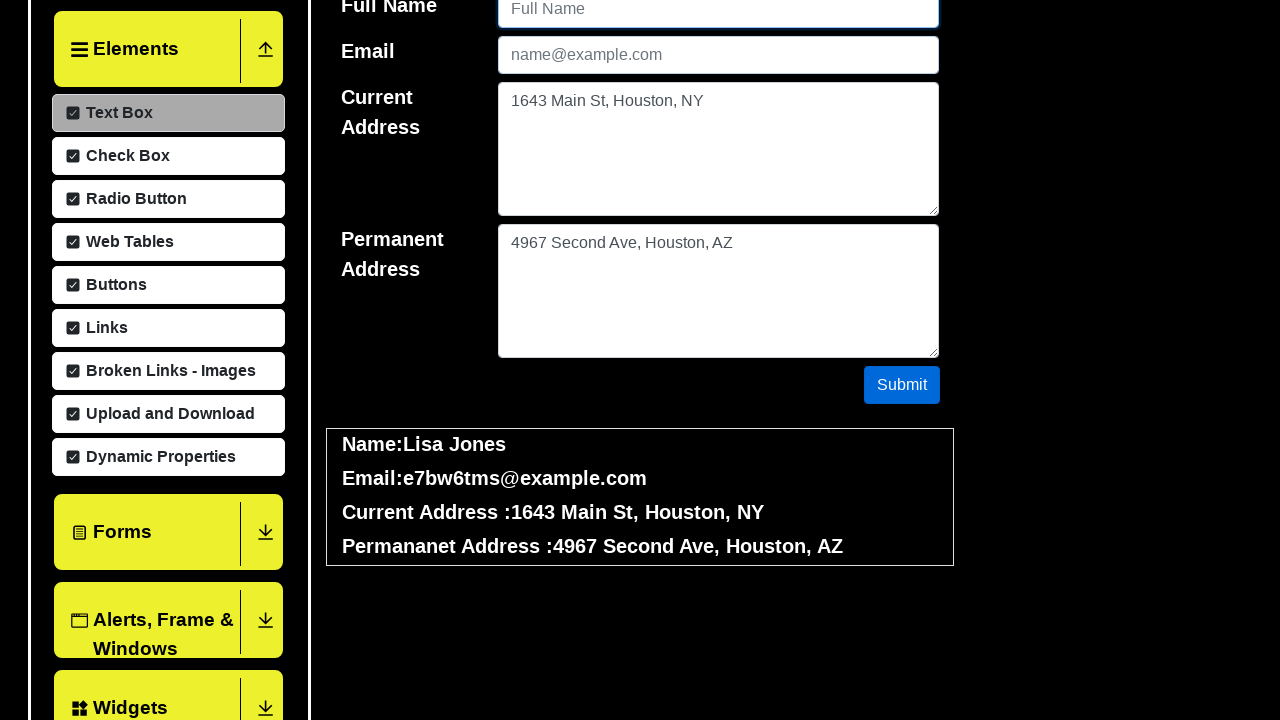

Cleared current address field (iteration 42/50) on #currentAddress
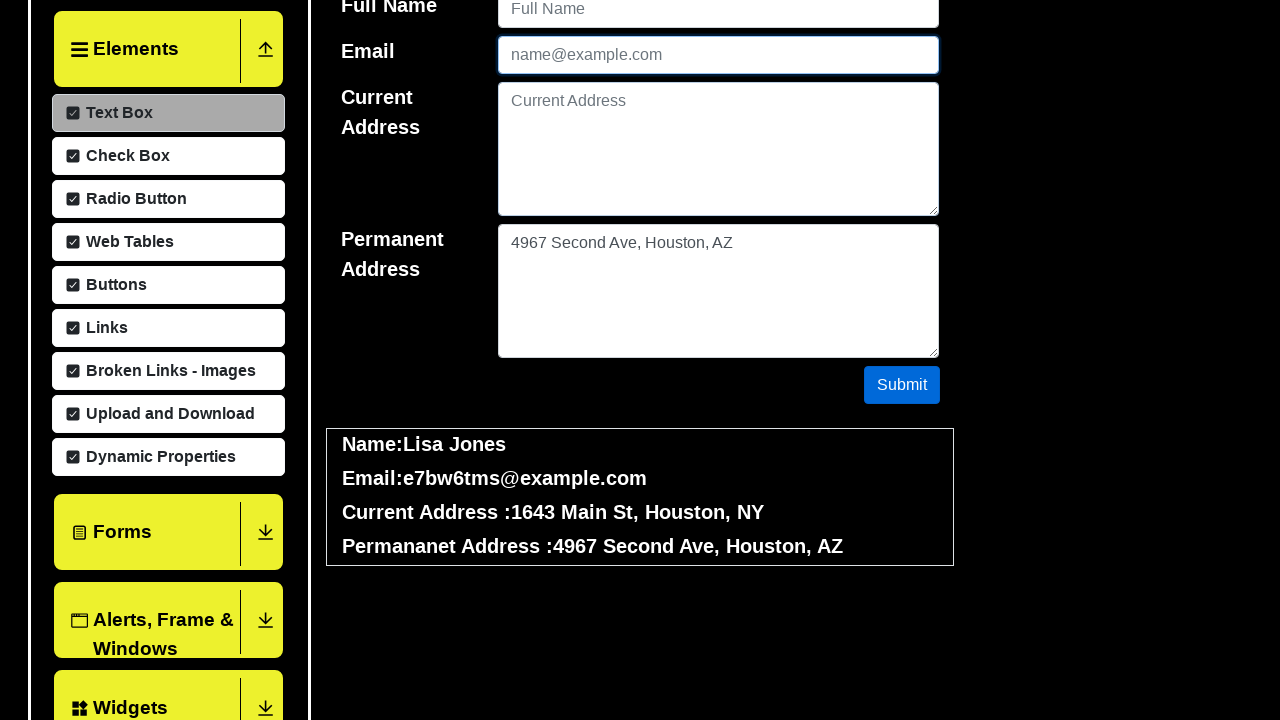

Cleared permanent address field (iteration 42/50) on #permanentAddress
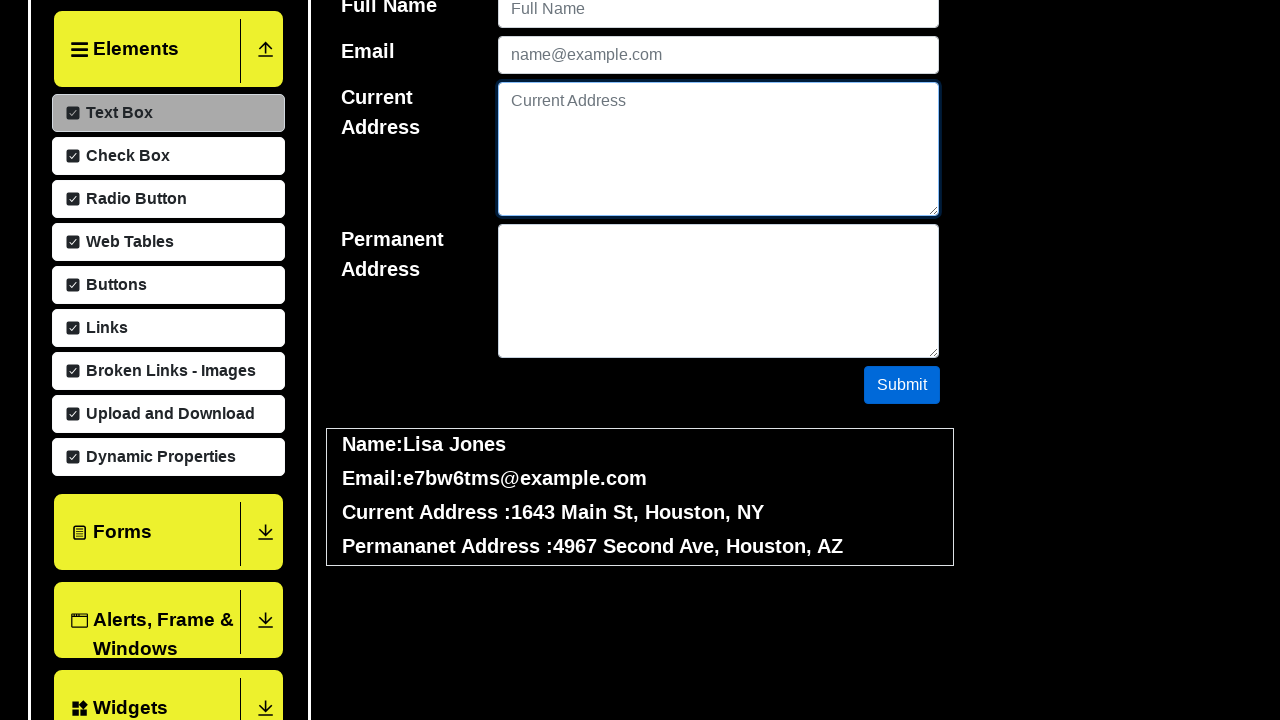

Waited 100ms before next iteration (iteration 42/50)
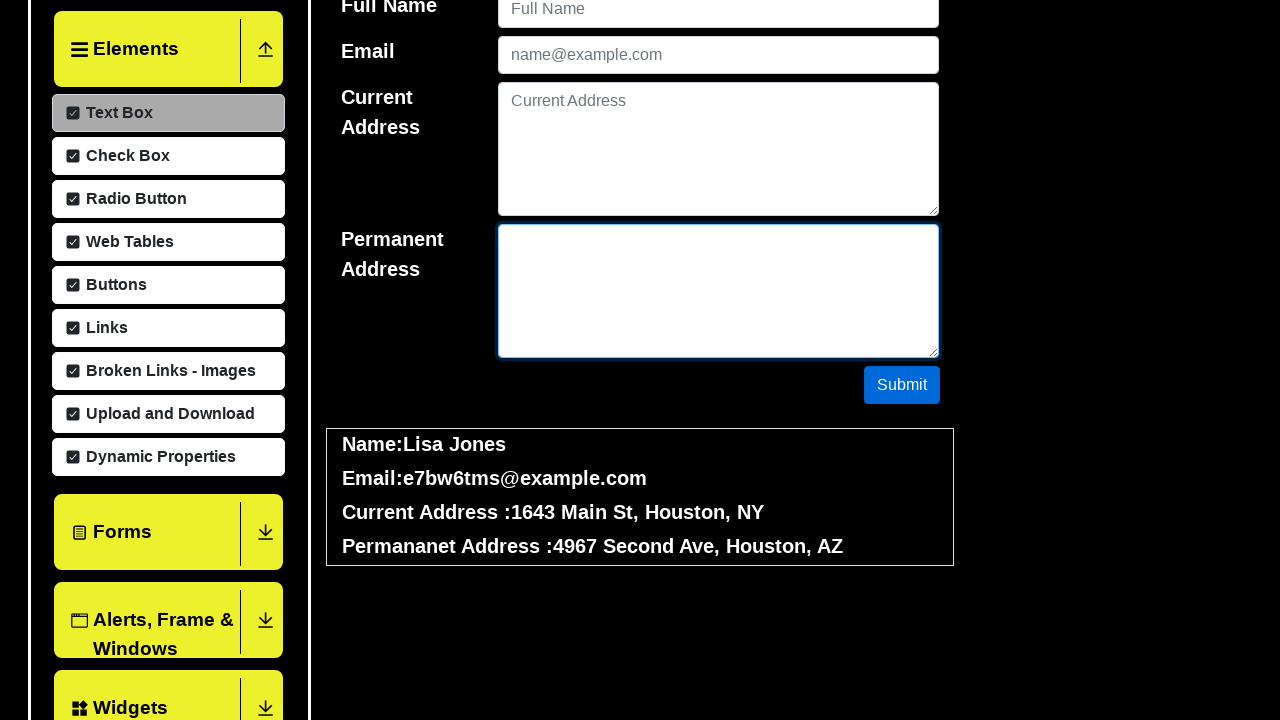

Filled username field with 'John Brown' (iteration 43/50) on #userName
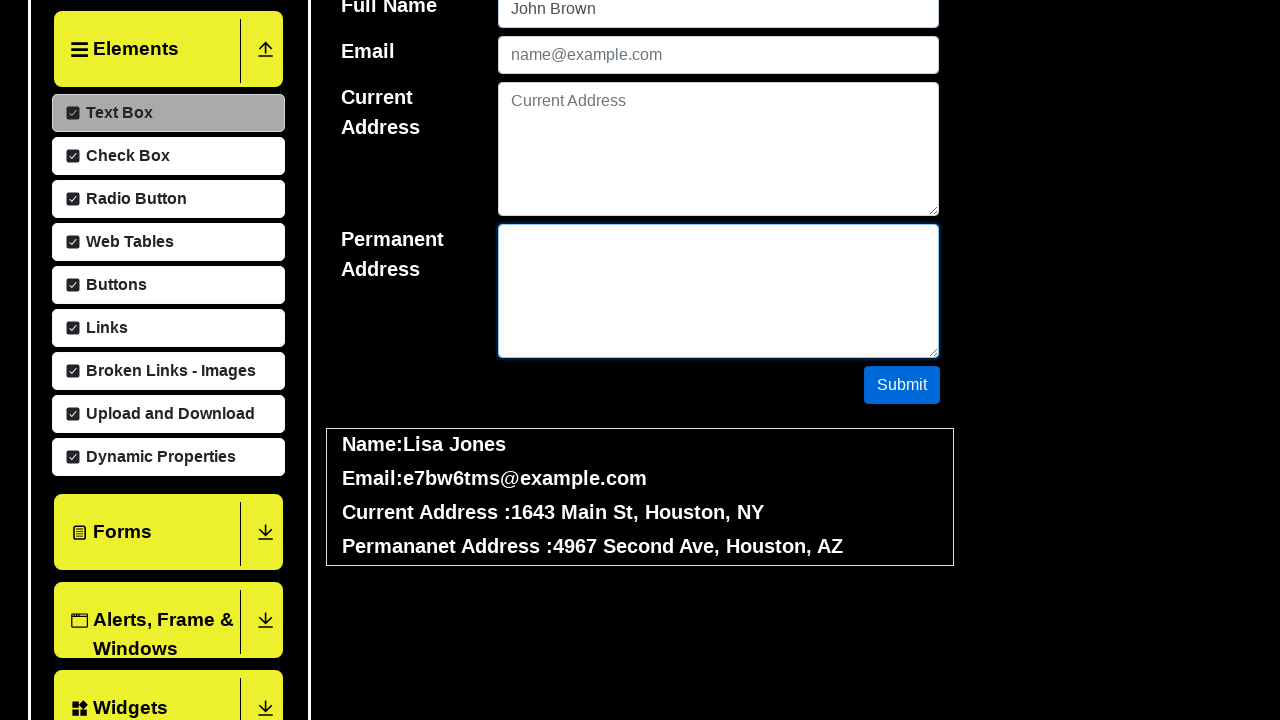

Filled email field with 'x560b5fu@example.com' (iteration 43/50) on #userEmail
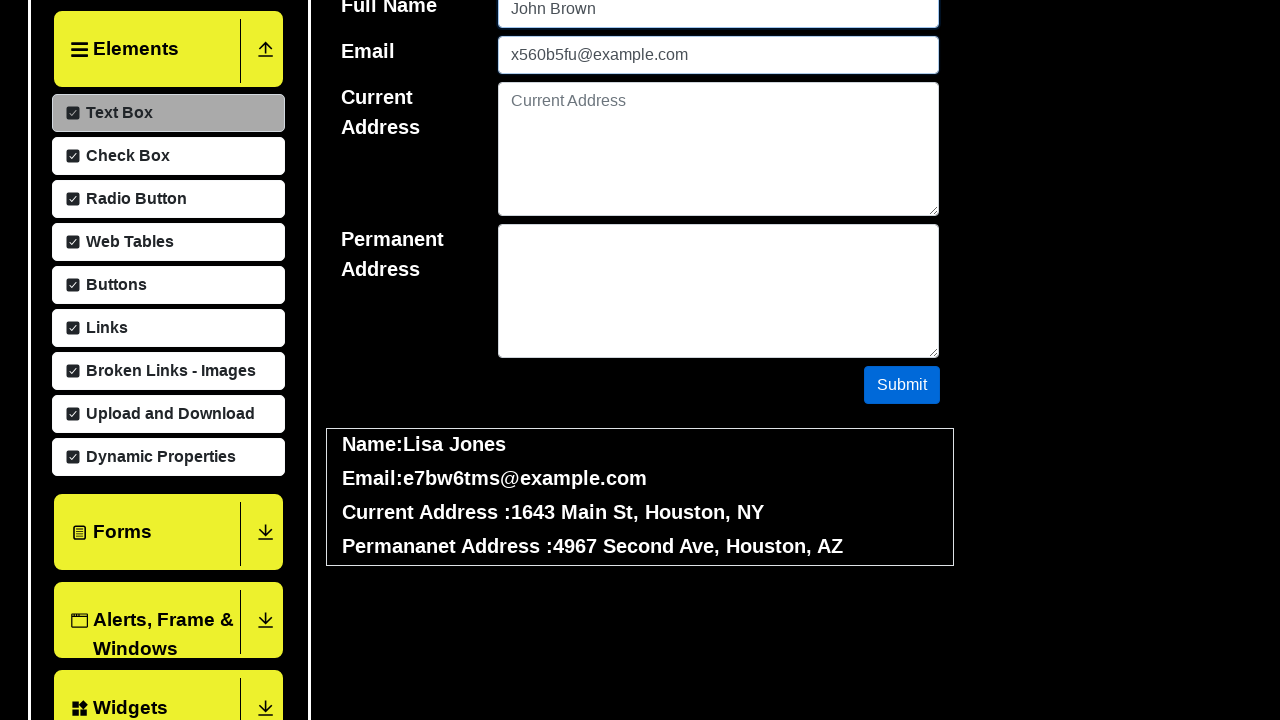

Filled current address field with '711 Main St, Chicago, NY' (iteration 43/50) on #currentAddress
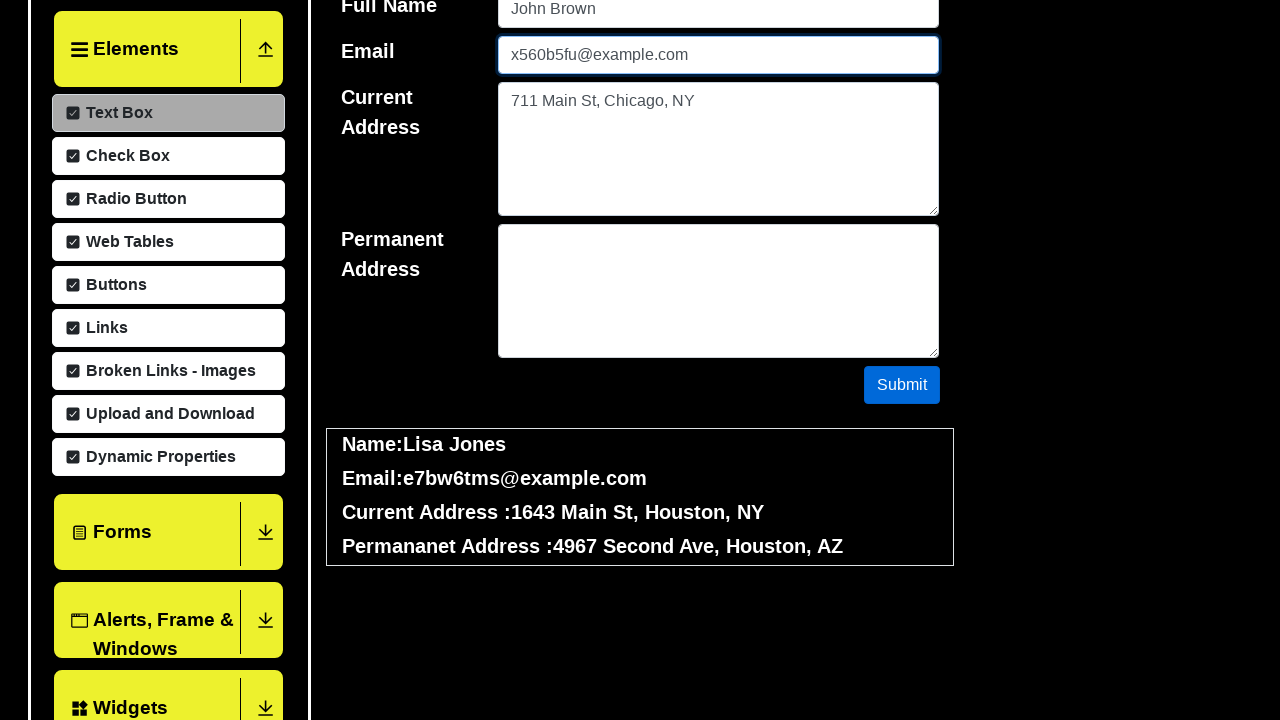

Filled permanent address field with '2411 Elm Dr, Chicago, IL' (iteration 43/50) on #permanentAddress
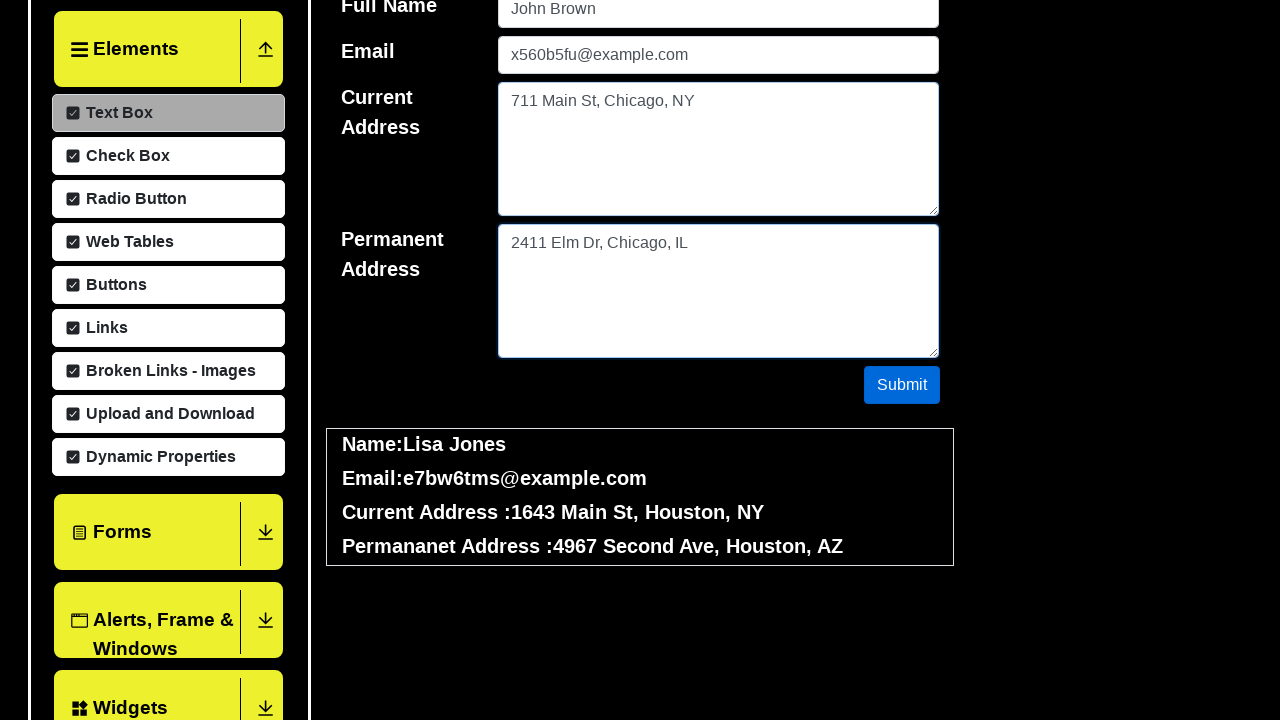

Clicked submit button (iteration 43/50) at (902, 385) on #submit
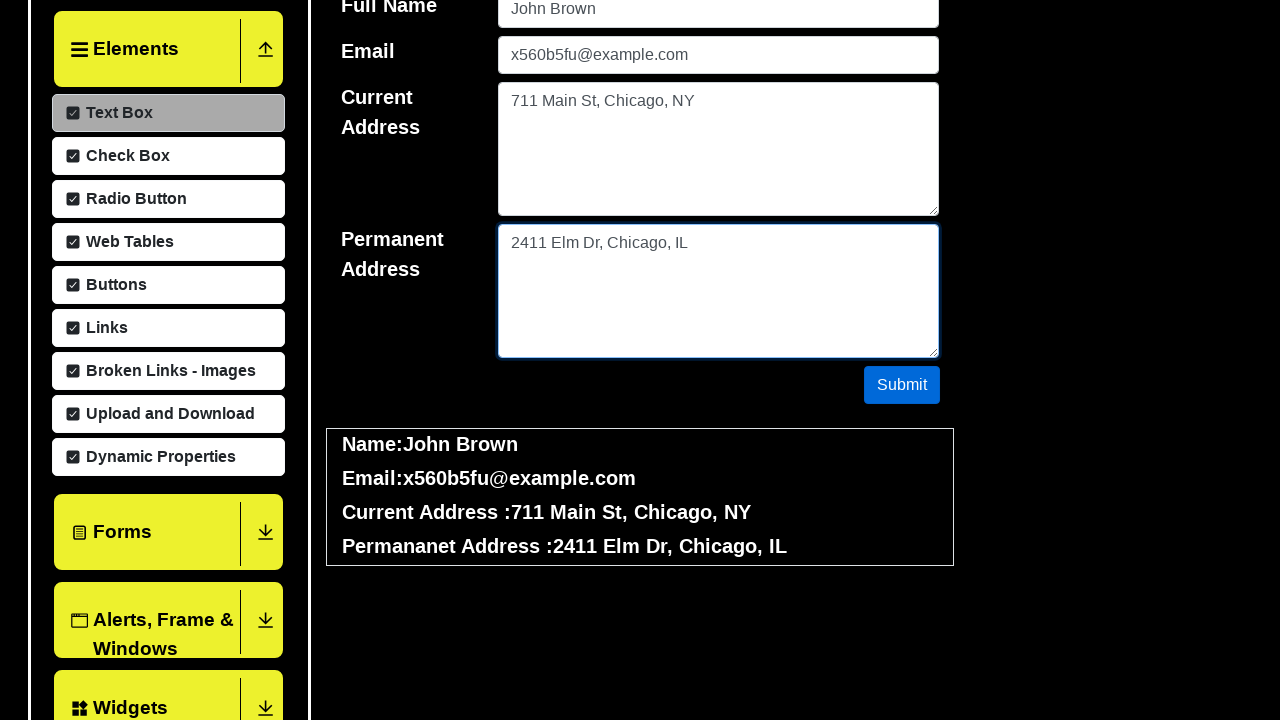

Cleared username field (iteration 43/50) on #userName
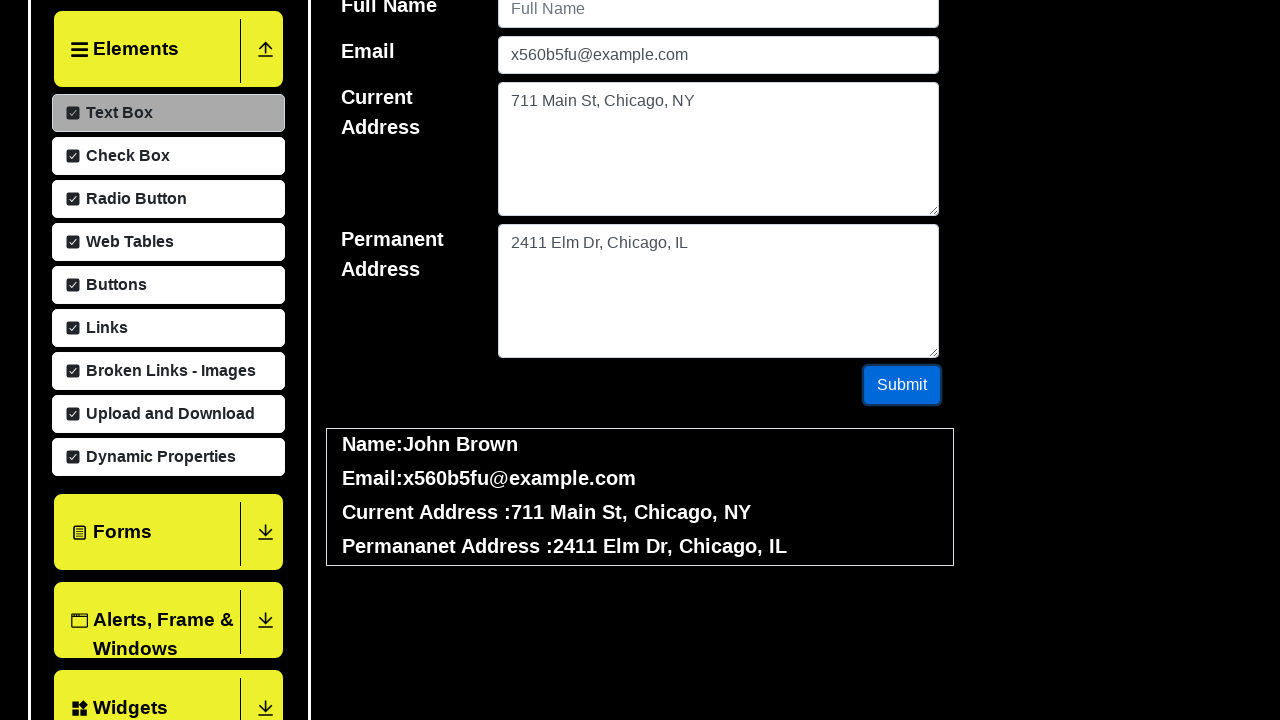

Cleared email field (iteration 43/50) on #userEmail
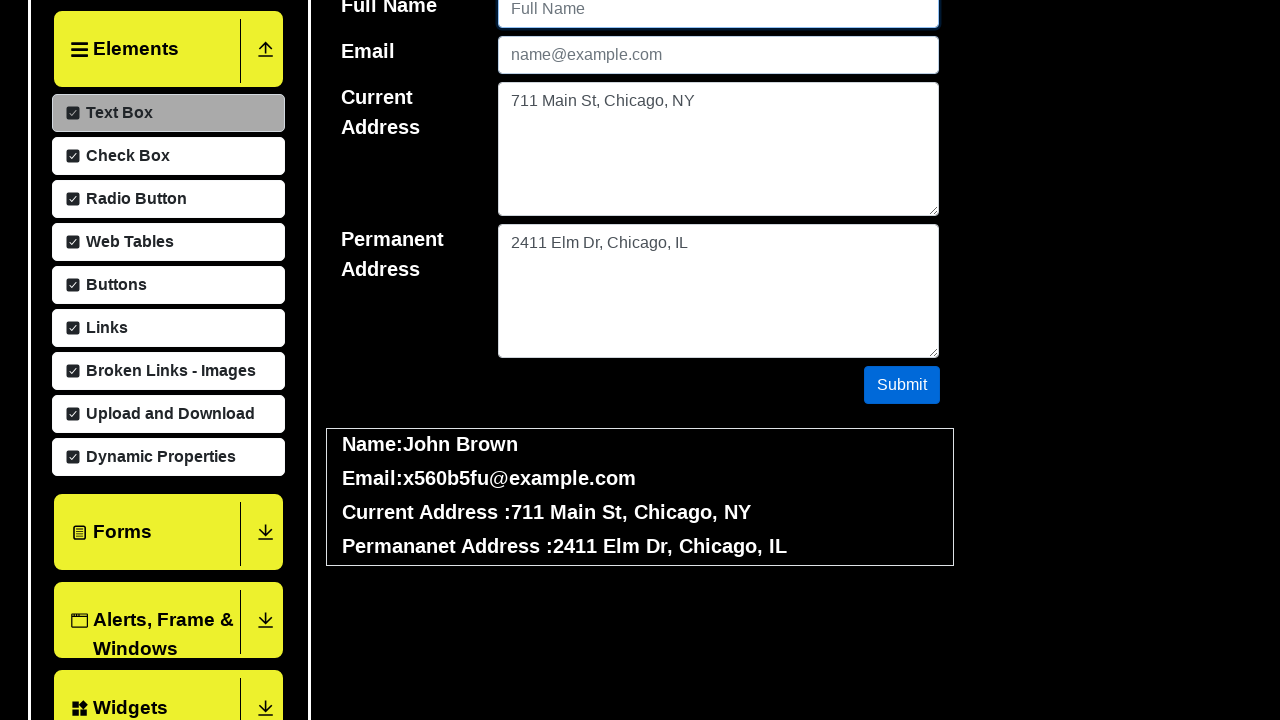

Cleared current address field (iteration 43/50) on #currentAddress
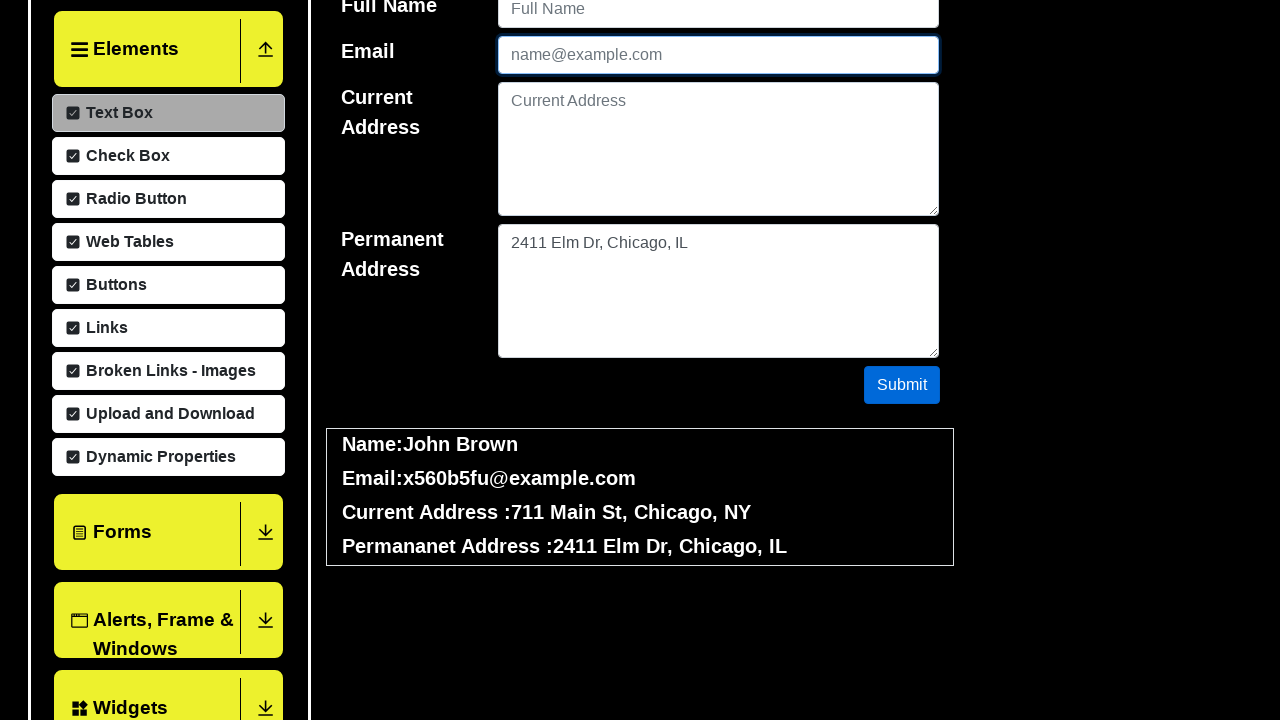

Cleared permanent address field (iteration 43/50) on #permanentAddress
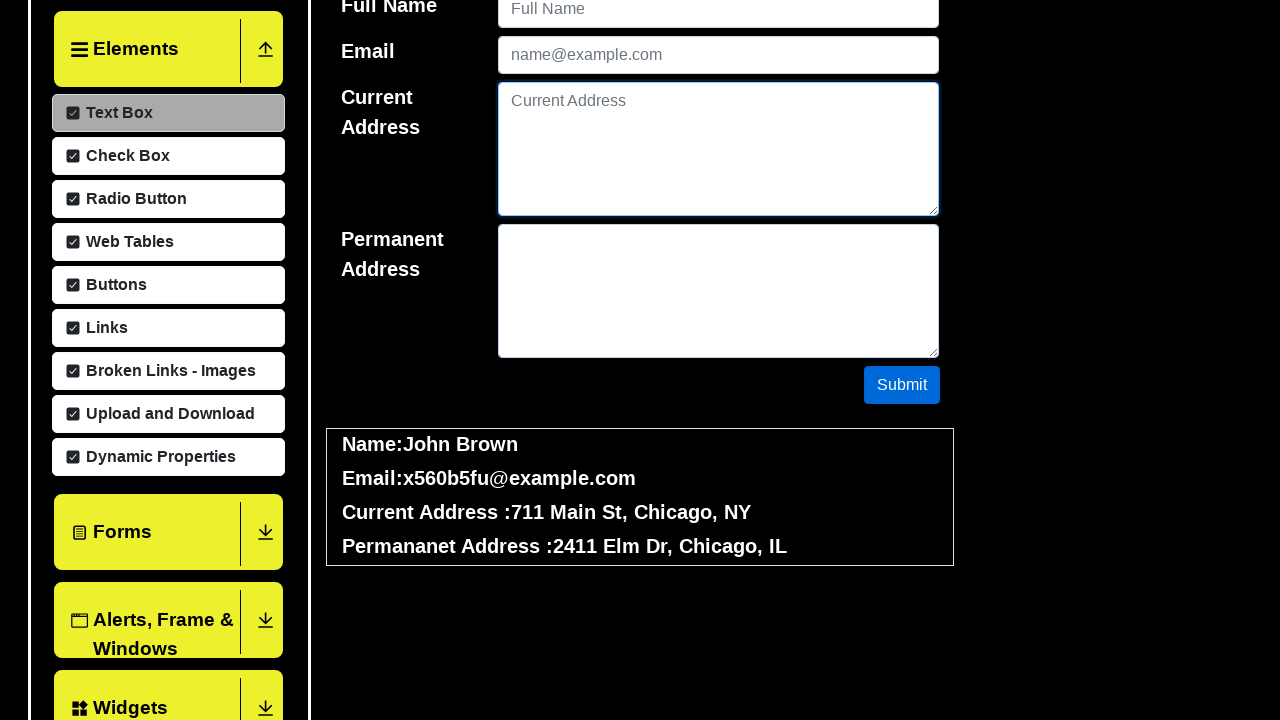

Waited 100ms before next iteration (iteration 43/50)
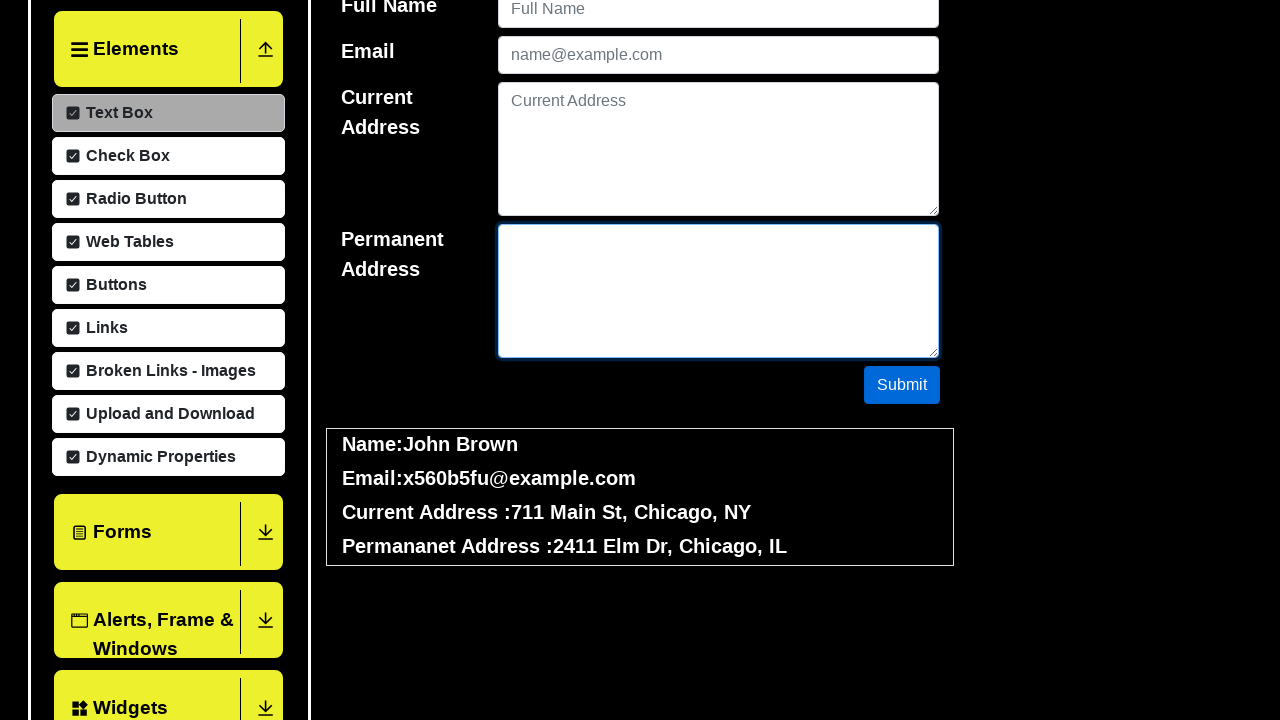

Filled username field with 'John Johnson' (iteration 44/50) on #userName
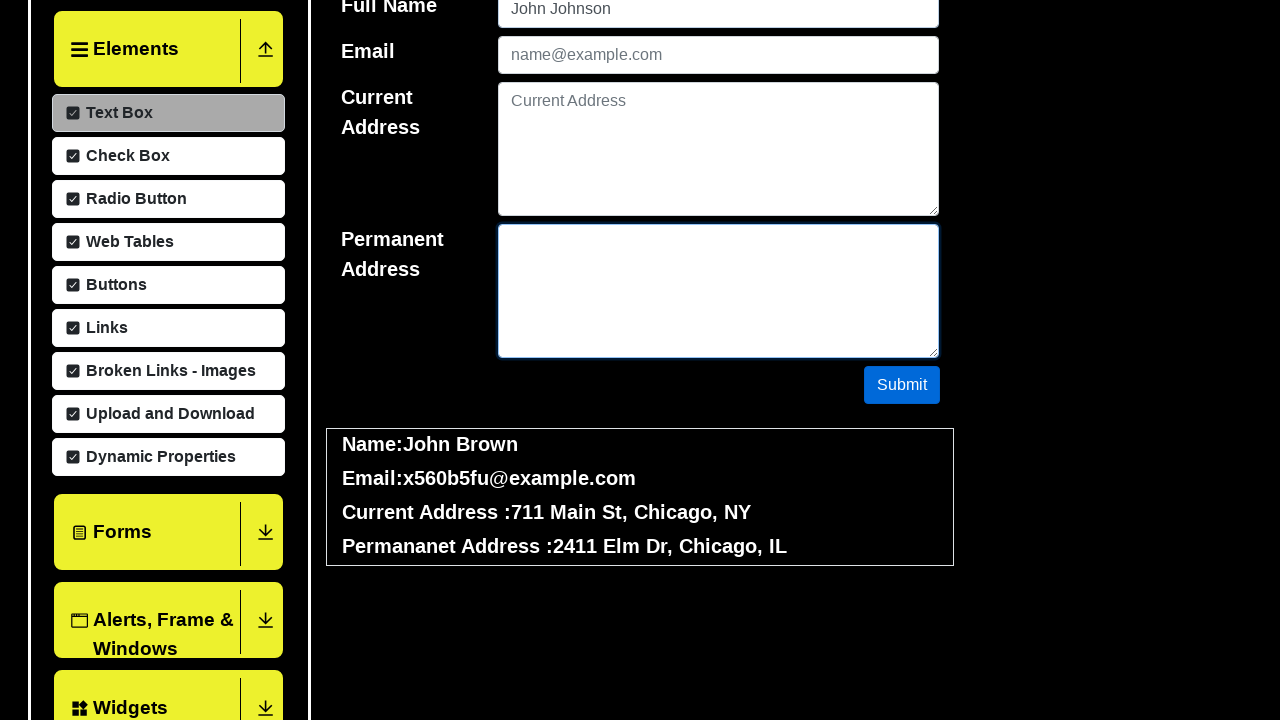

Filled email field with 'n2n62rqb@gmail.com' (iteration 44/50) on #userEmail
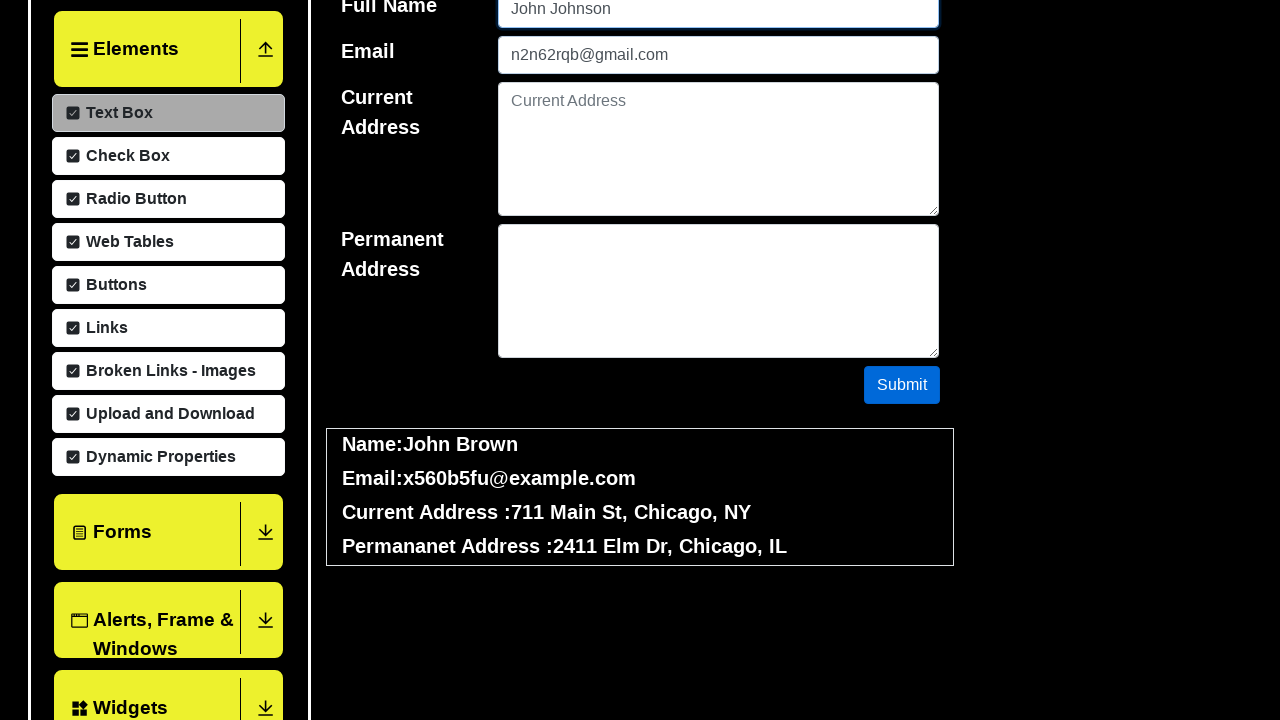

Filled current address field with '7644 Oak Ave, Chicago, NY' (iteration 44/50) on #currentAddress
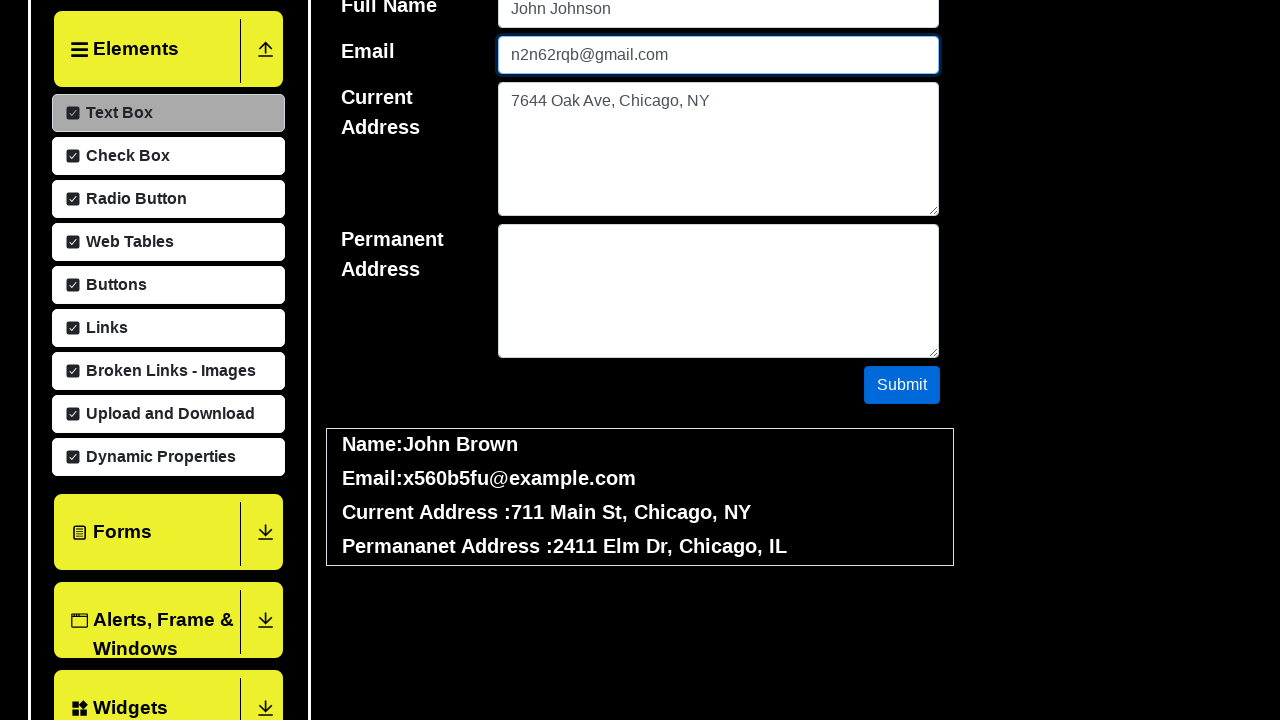

Filled permanent address field with '2007 Elm Dr, Phoenix, AZ' (iteration 44/50) on #permanentAddress
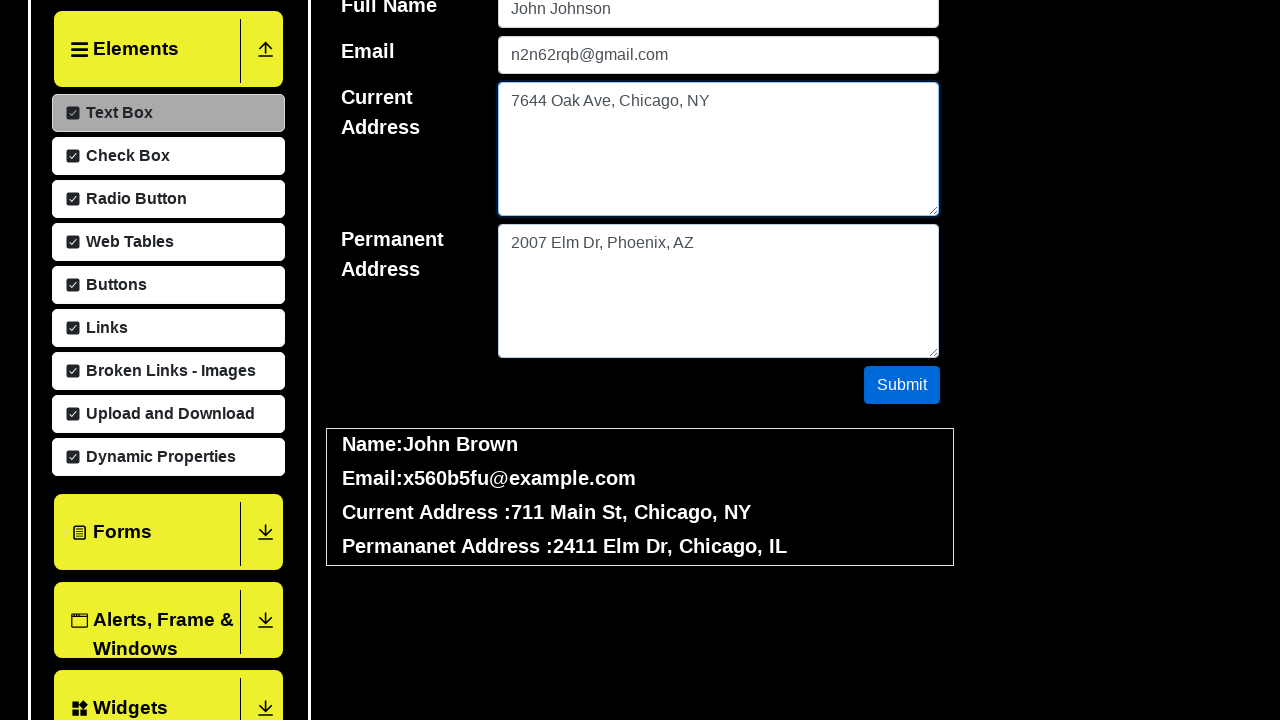

Clicked submit button (iteration 44/50) at (902, 385) on #submit
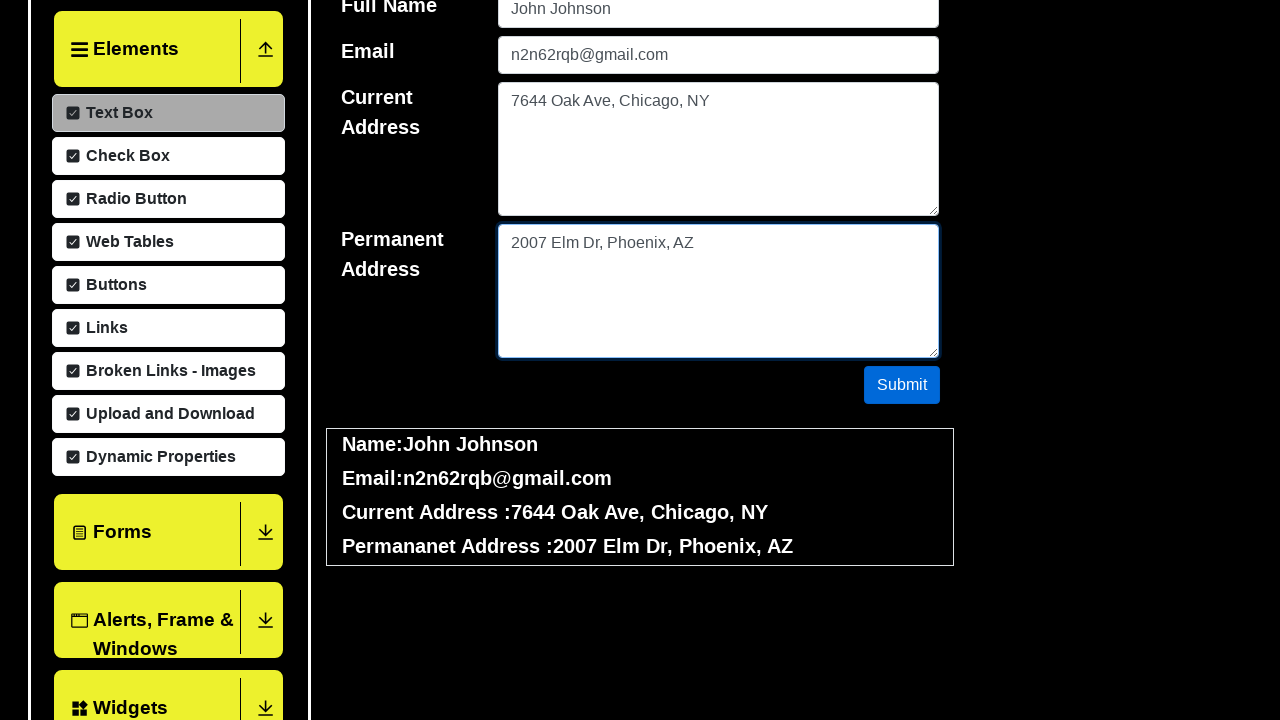

Cleared username field (iteration 44/50) on #userName
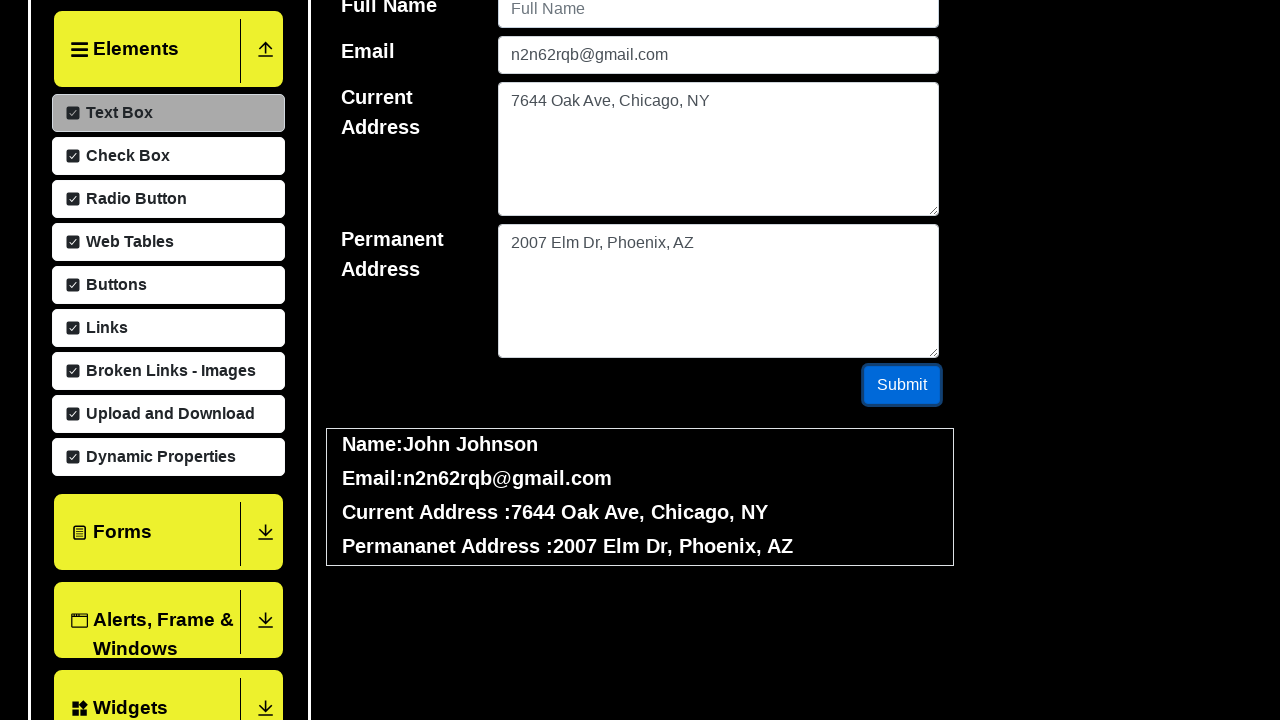

Cleared email field (iteration 44/50) on #userEmail
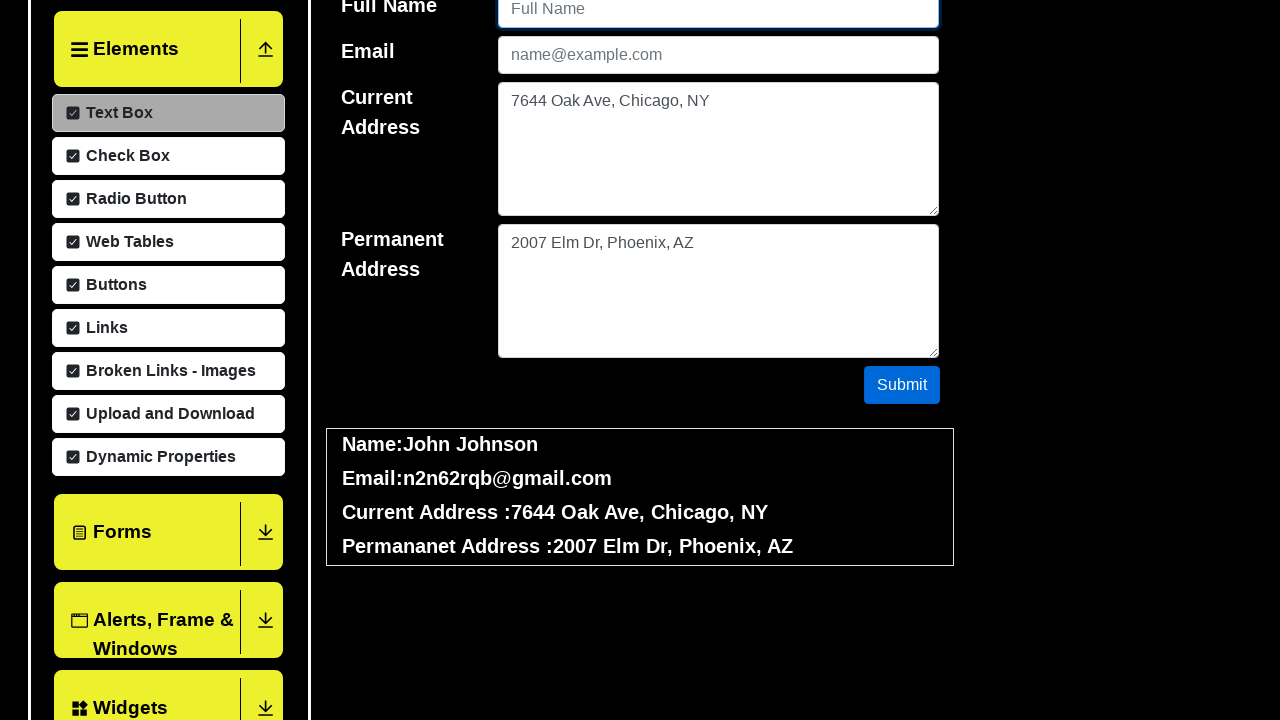

Cleared current address field (iteration 44/50) on #currentAddress
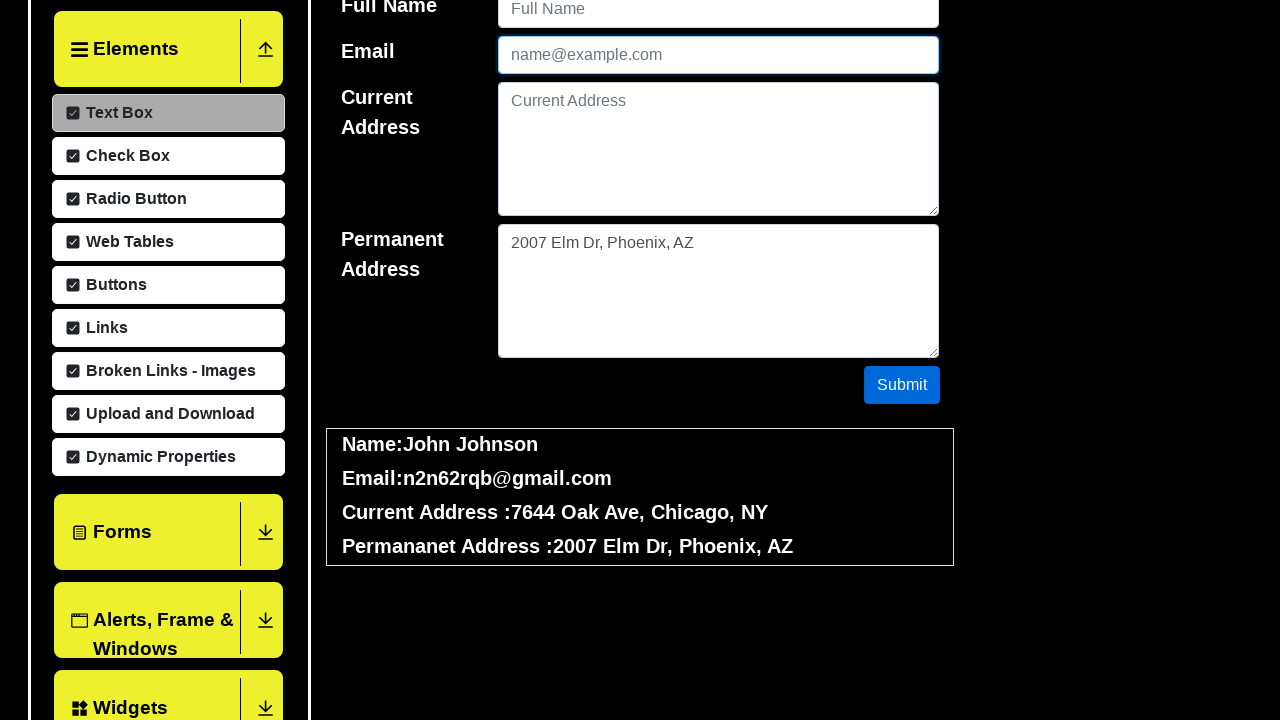

Cleared permanent address field (iteration 44/50) on #permanentAddress
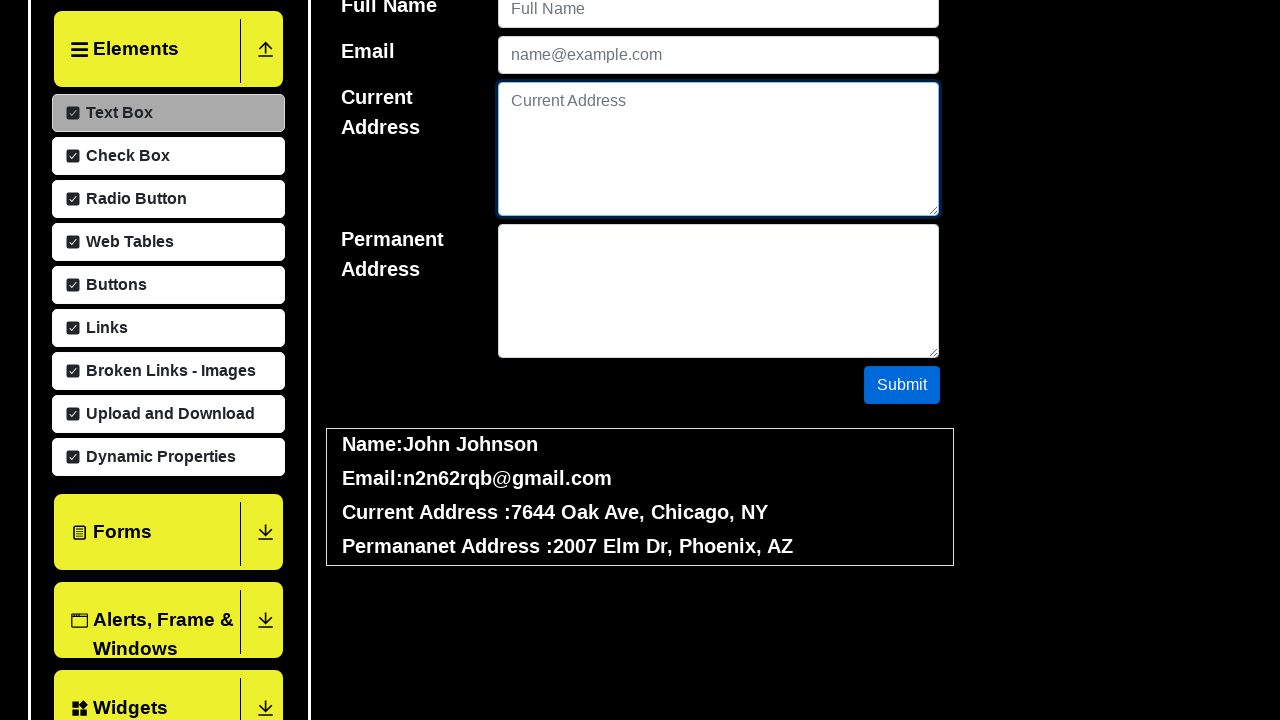

Waited 100ms before next iteration (iteration 44/50)
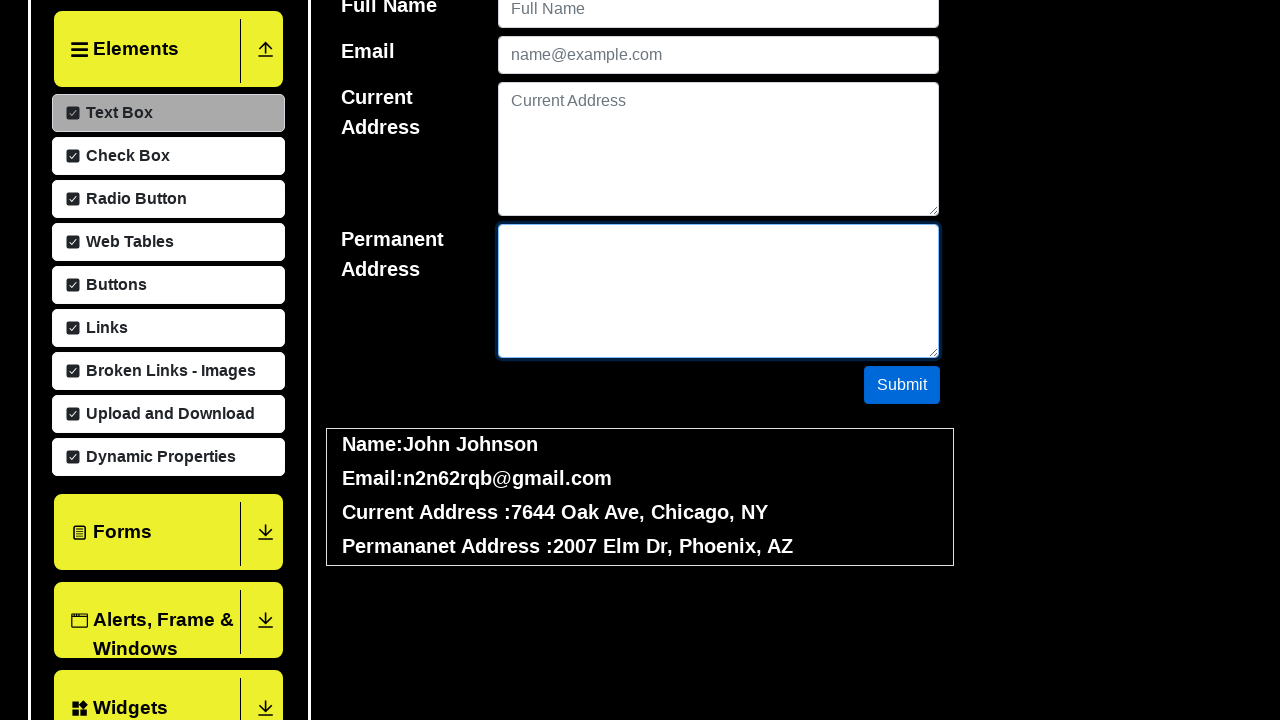

Filled username field with 'Emily Davis' (iteration 45/50) on #userName
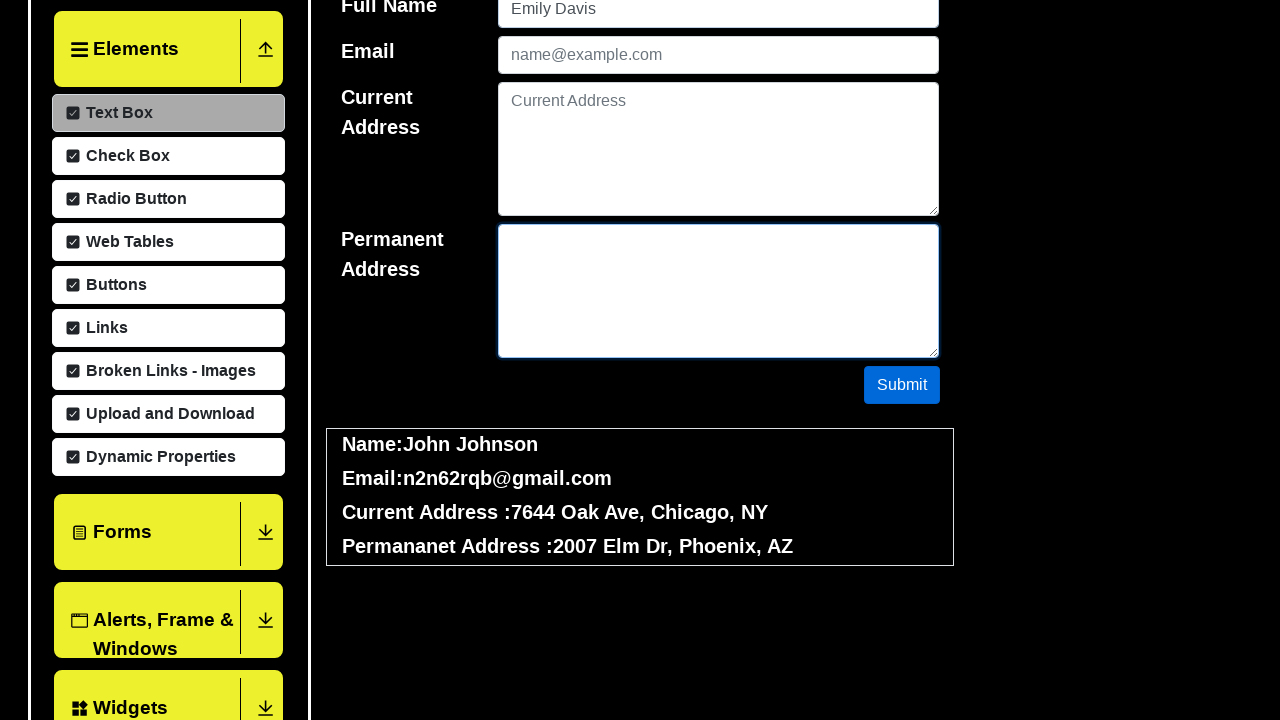

Filled email field with '145eb4hi@yahoo.com' (iteration 45/50) on #userEmail
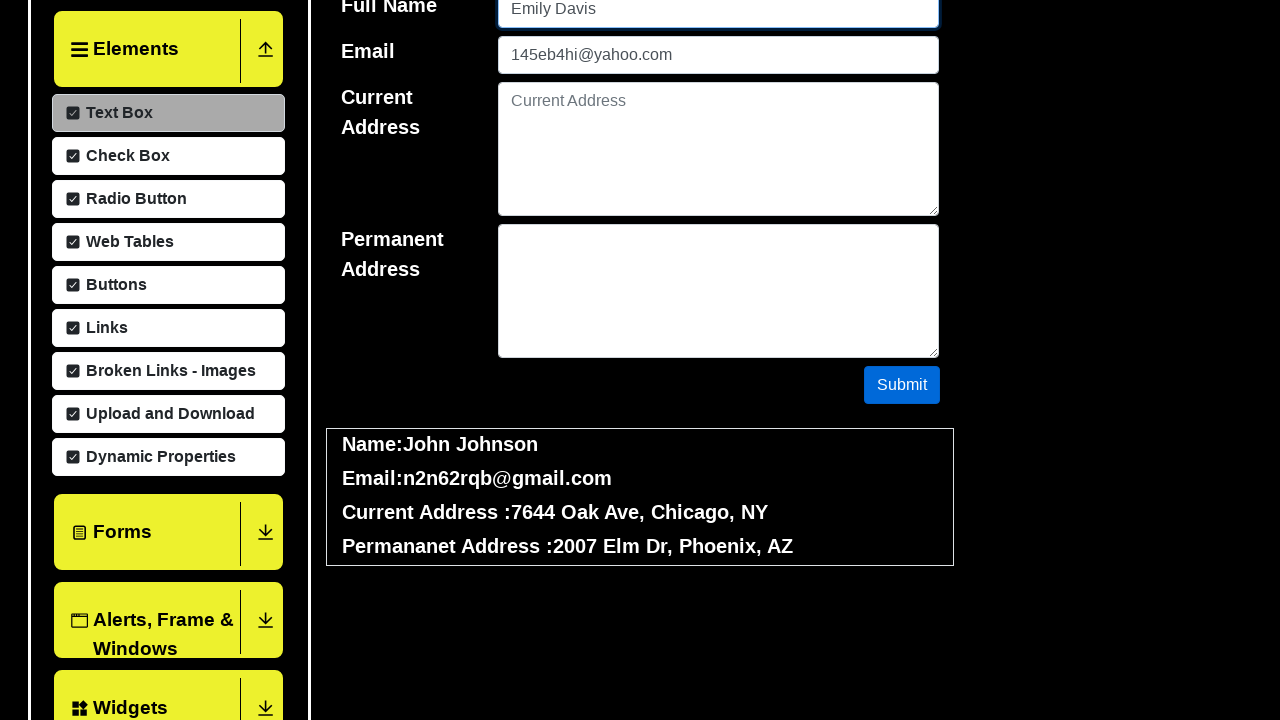

Filled current address field with '2419 Main St, Houston, PA' (iteration 45/50) on #currentAddress
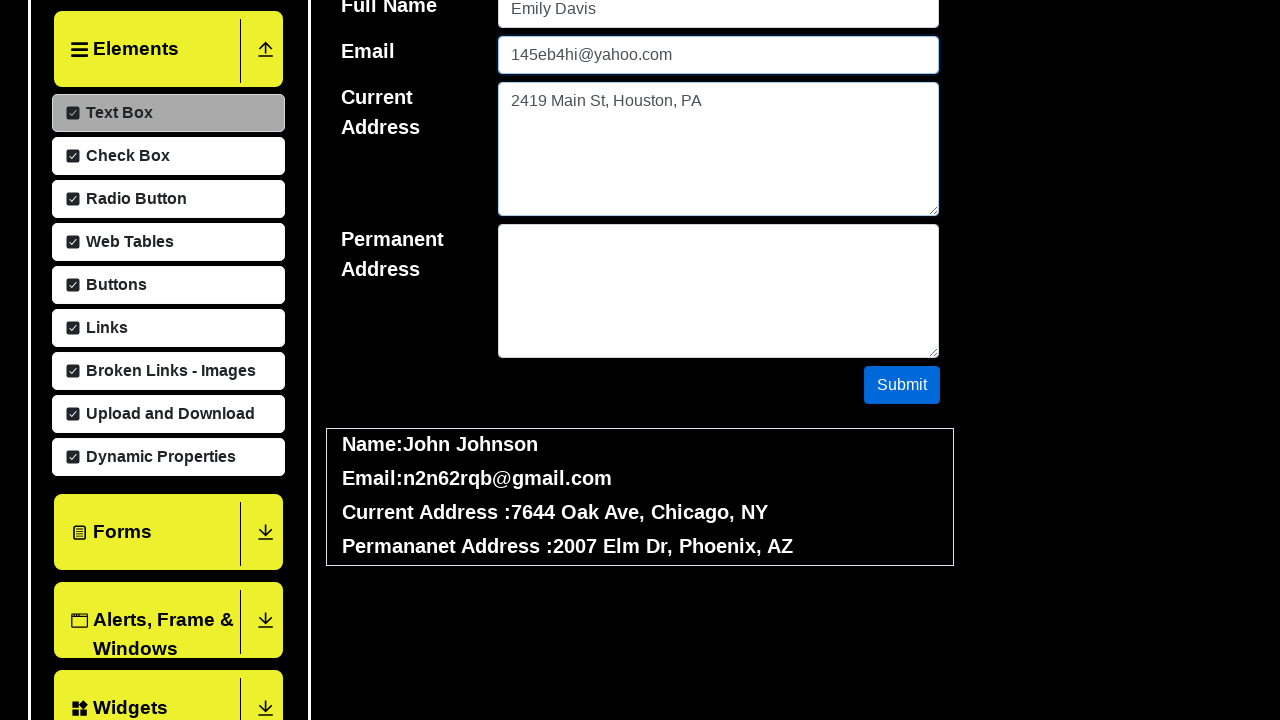

Filled permanent address field with '216 Elm Dr, Los Angeles, TX' (iteration 45/50) on #permanentAddress
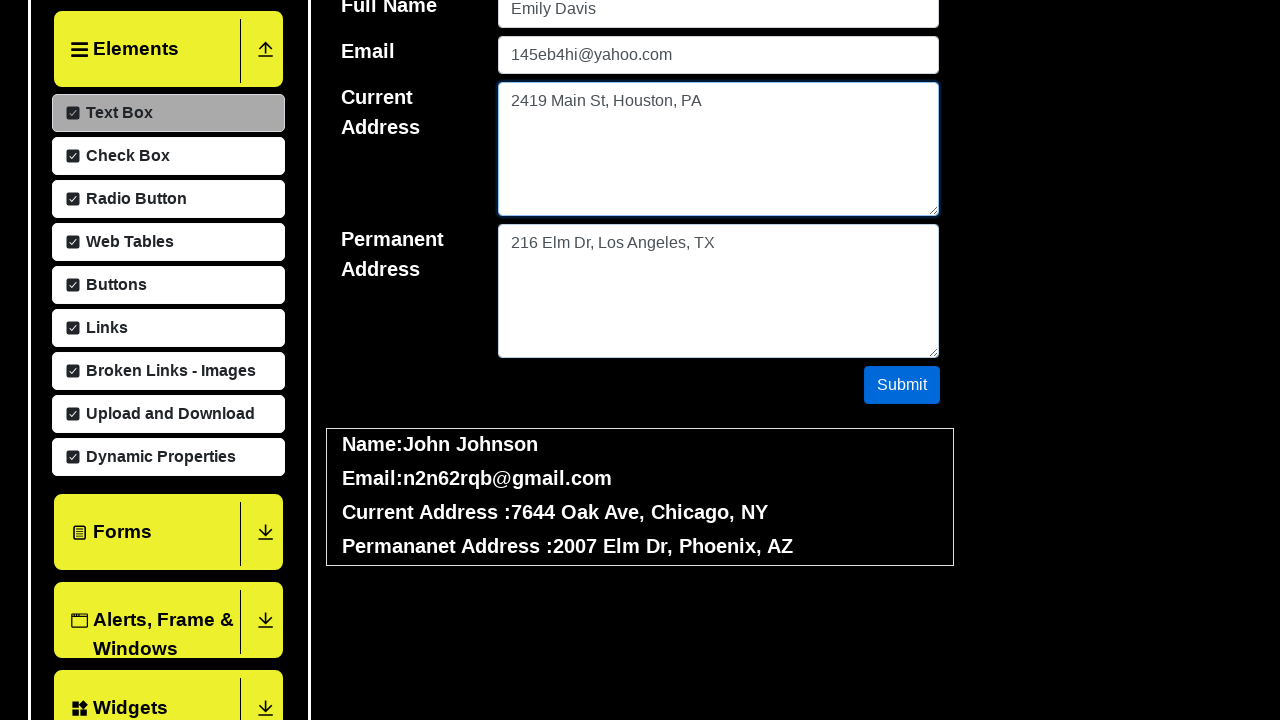

Clicked submit button (iteration 45/50) at (902, 385) on #submit
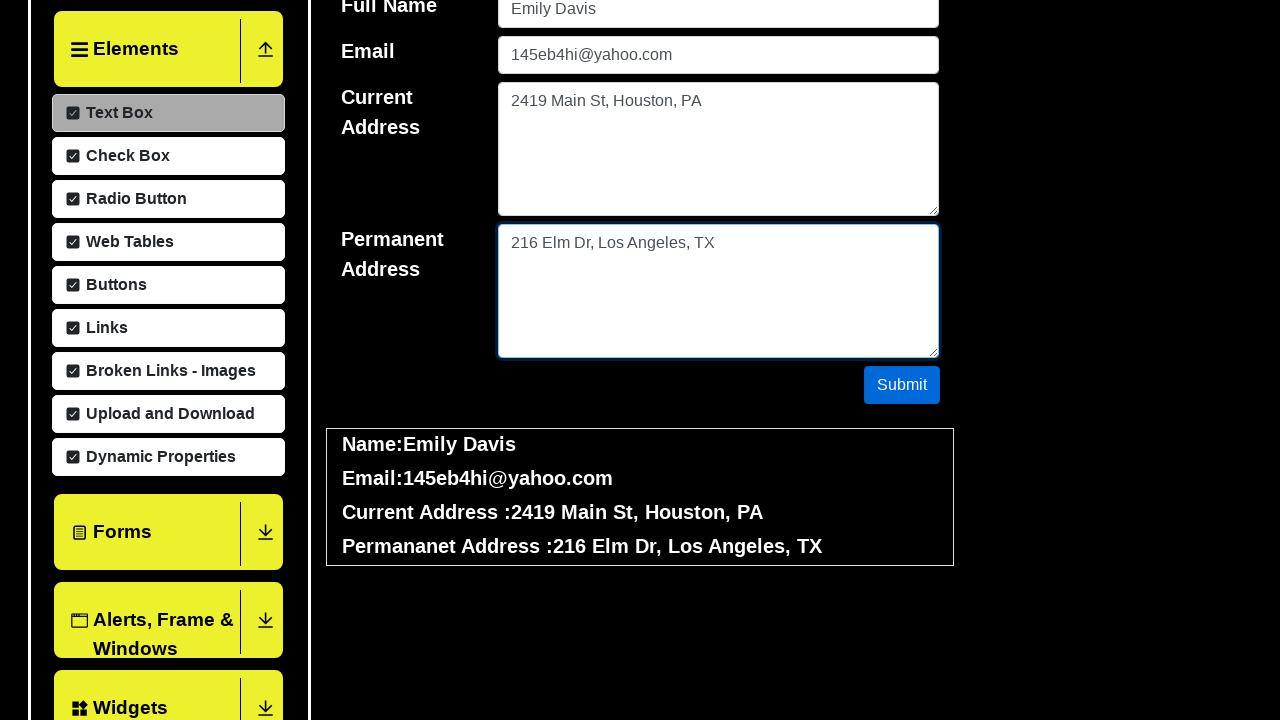

Cleared username field (iteration 45/50) on #userName
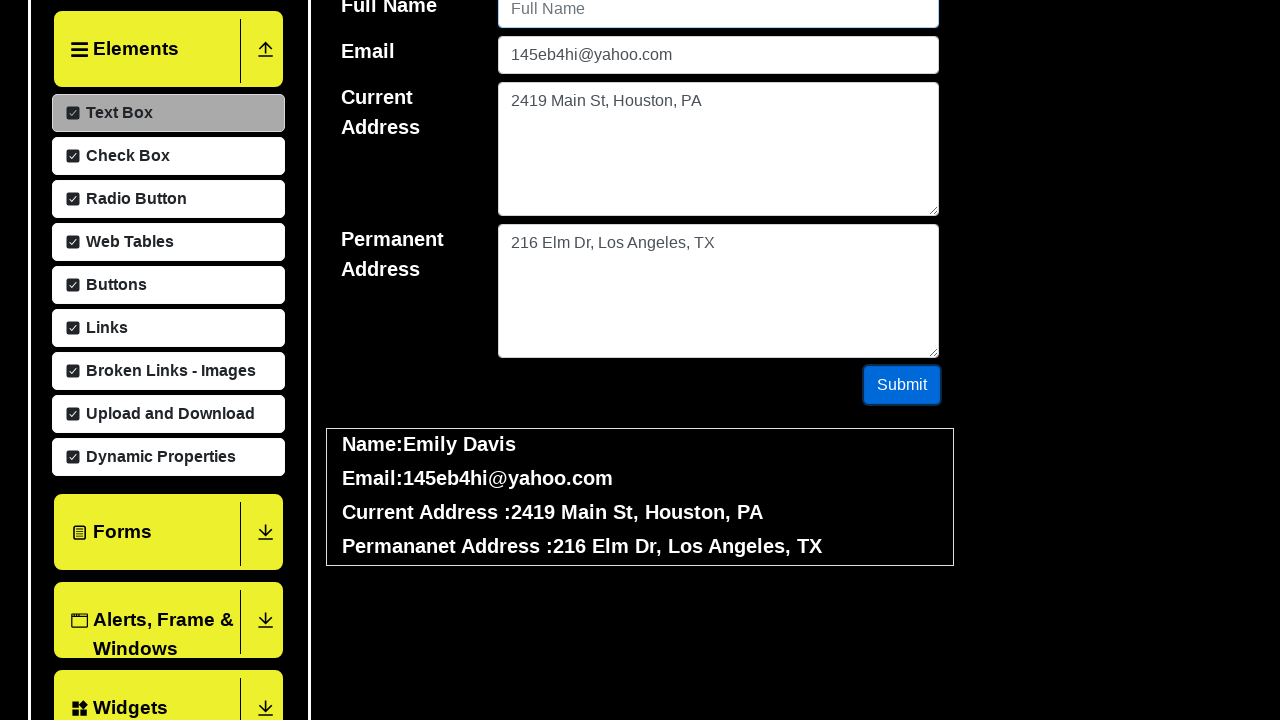

Cleared email field (iteration 45/50) on #userEmail
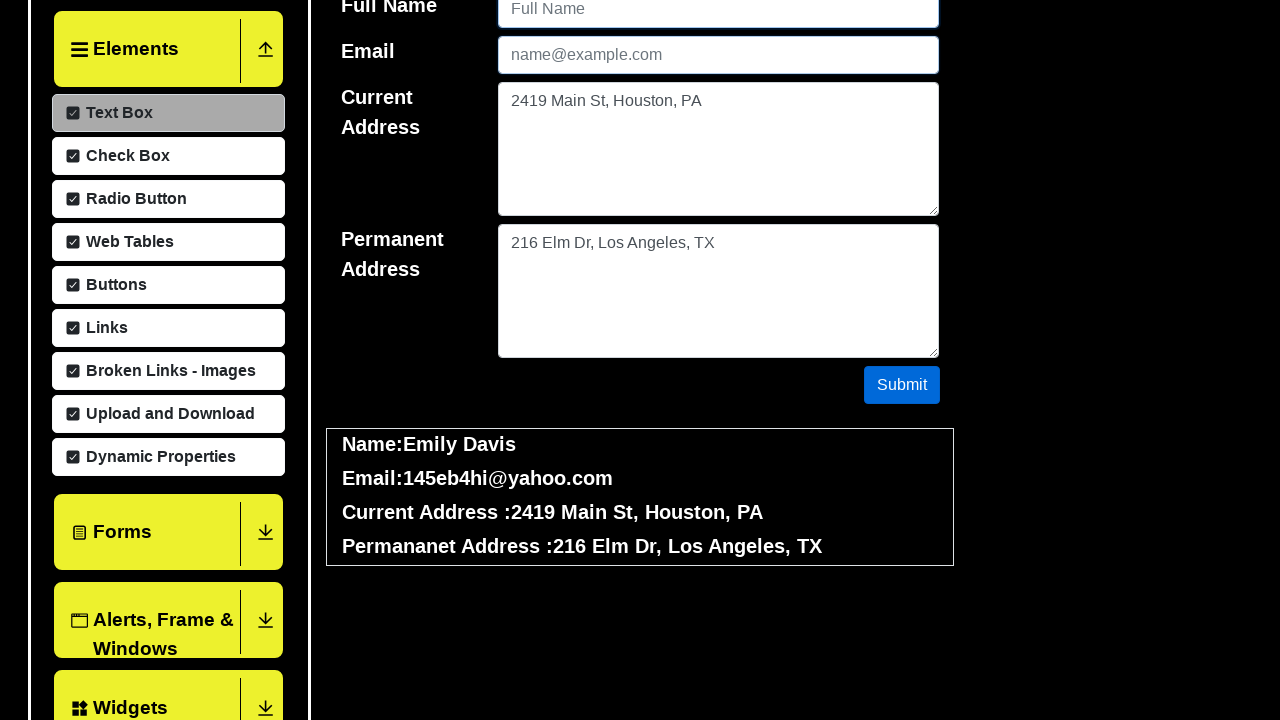

Cleared current address field (iteration 45/50) on #currentAddress
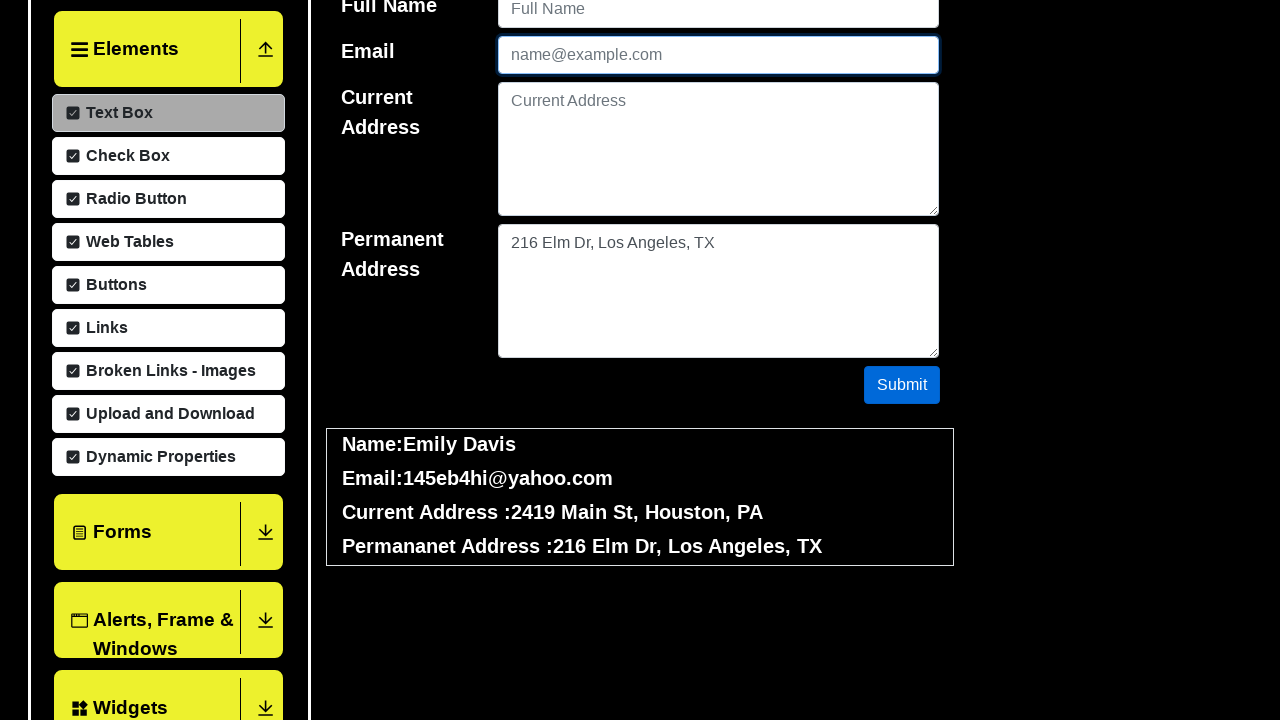

Cleared permanent address field (iteration 45/50) on #permanentAddress
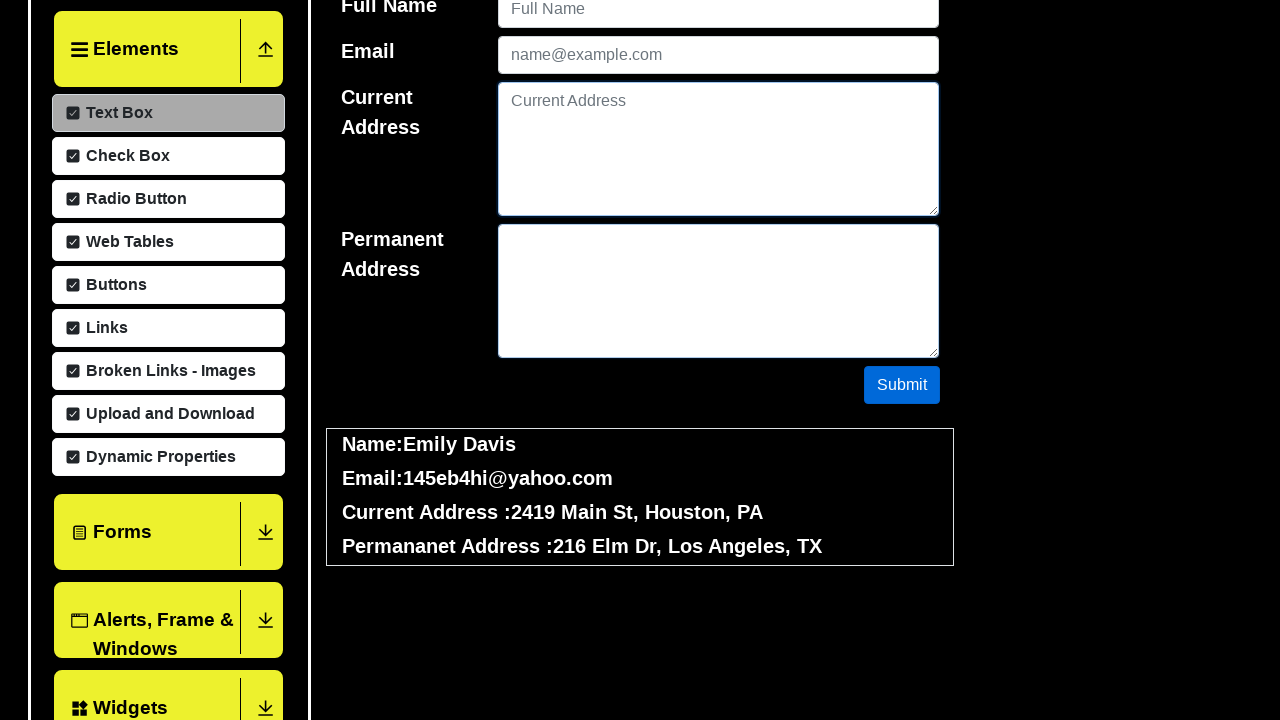

Waited 100ms before next iteration (iteration 45/50)
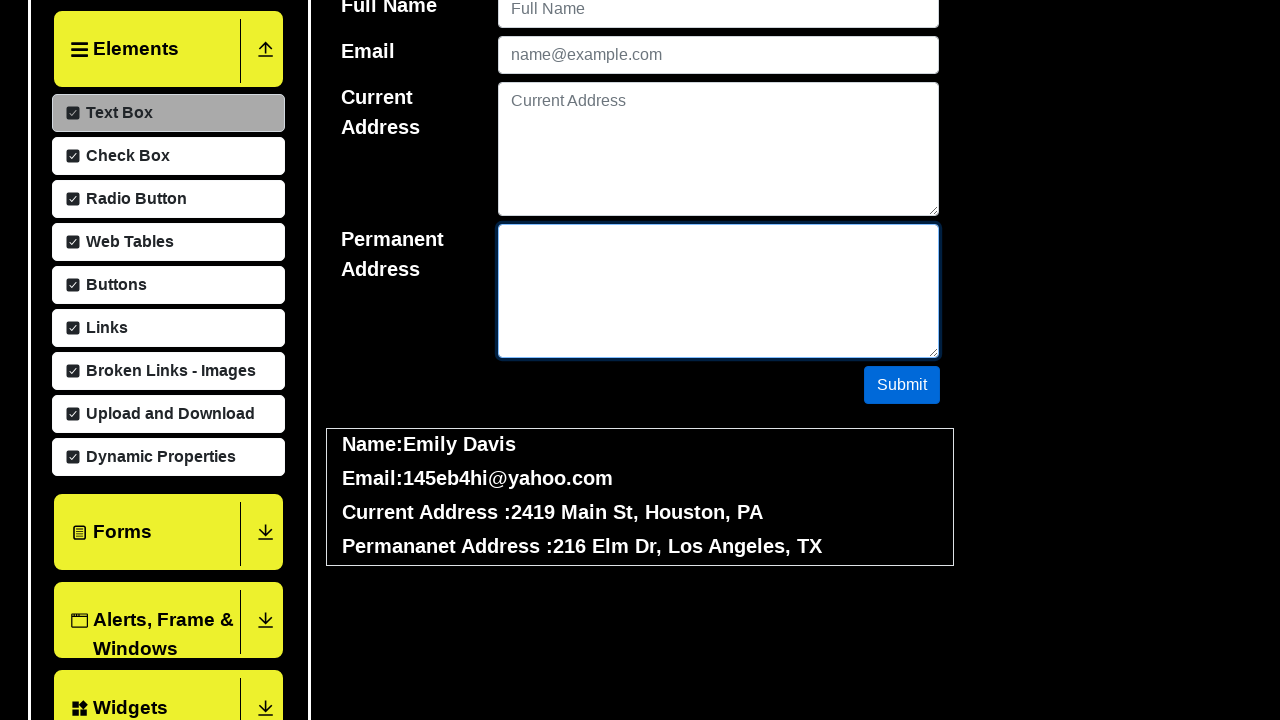

Filled username field with 'Jane Smith' (iteration 46/50) on #userName
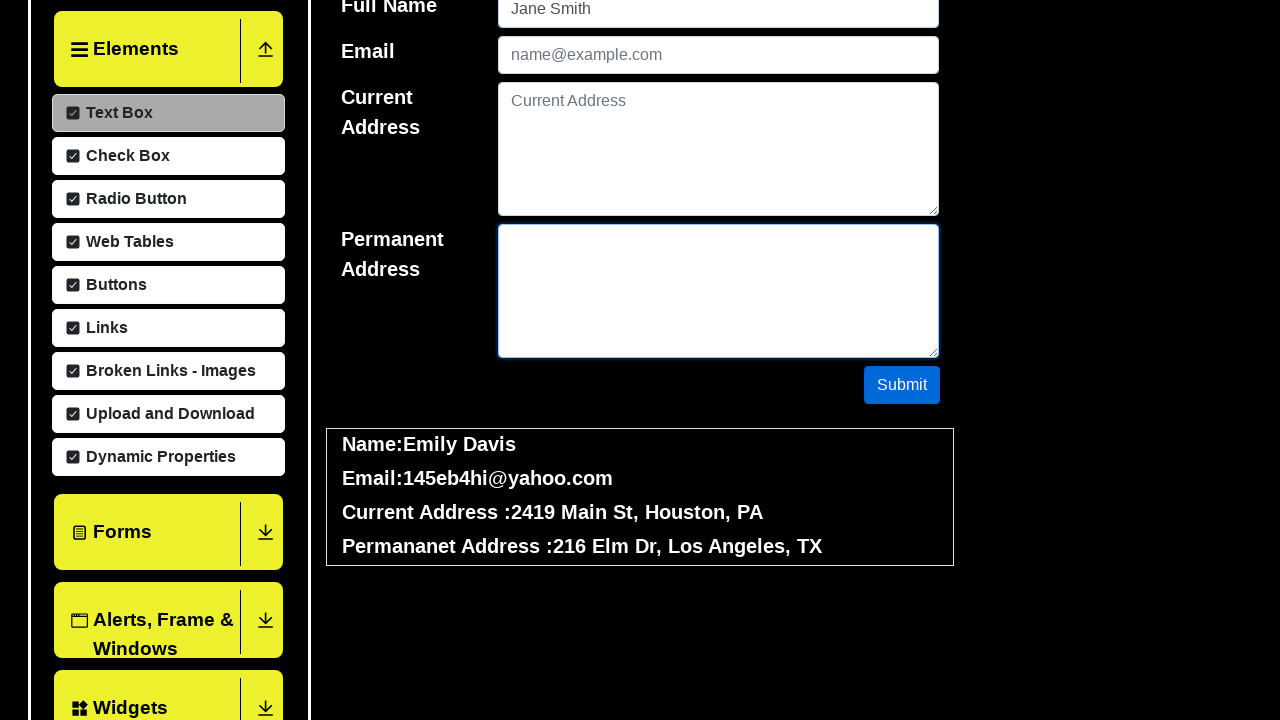

Filled email field with 'mtttm13o@example.com' (iteration 46/50) on #userEmail
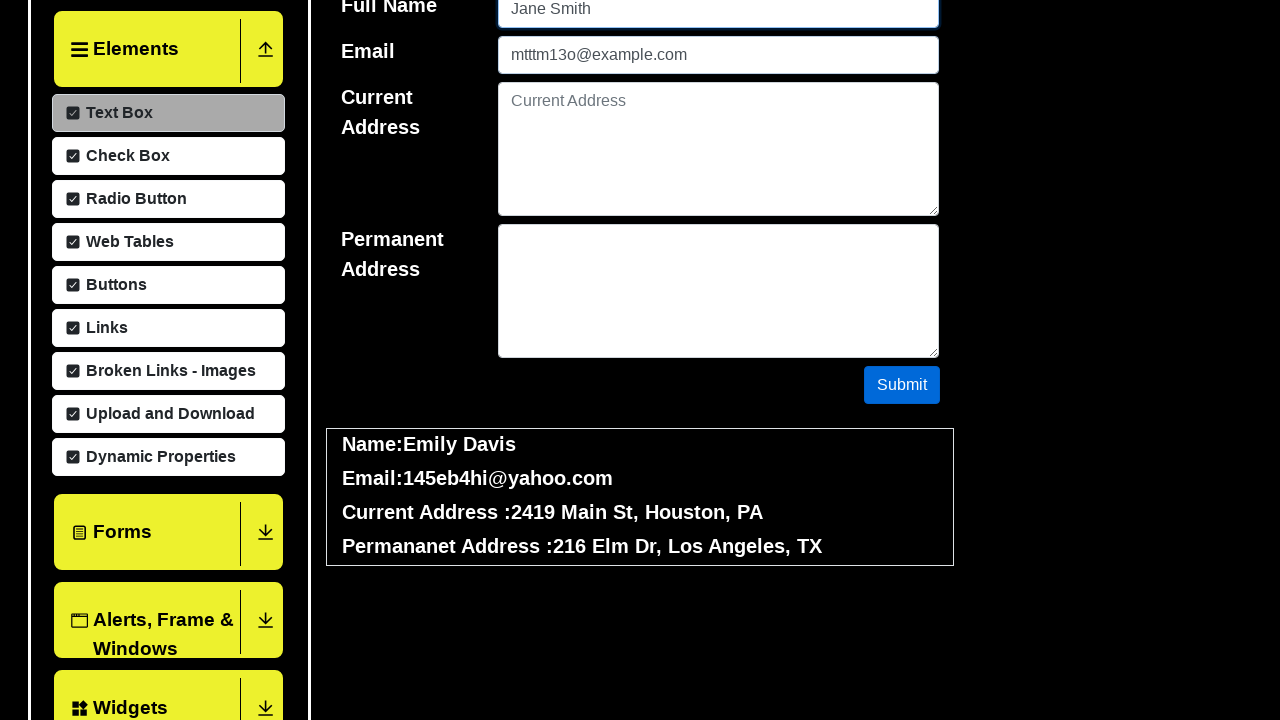

Filled current address field with '8948 Second Ave, Los Angeles, TX' (iteration 46/50) on #currentAddress
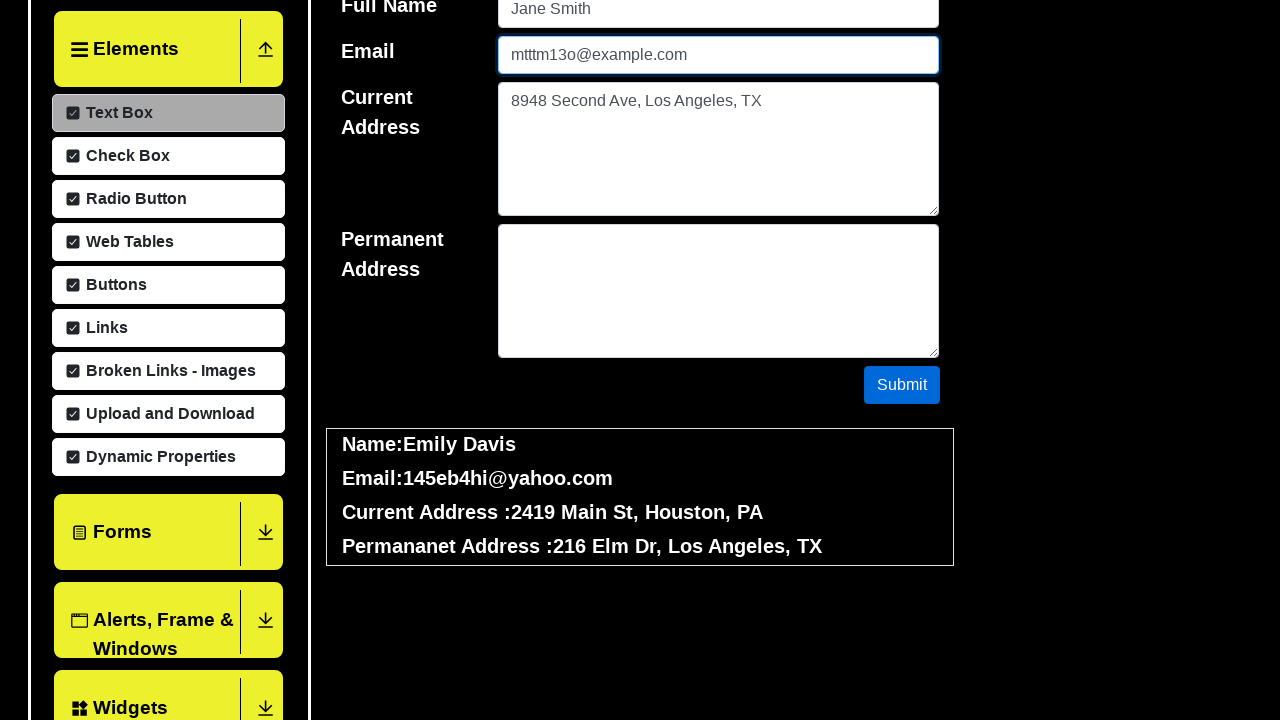

Filled permanent address field with '5112 Elm Dr, Phoenix, PA' (iteration 46/50) on #permanentAddress
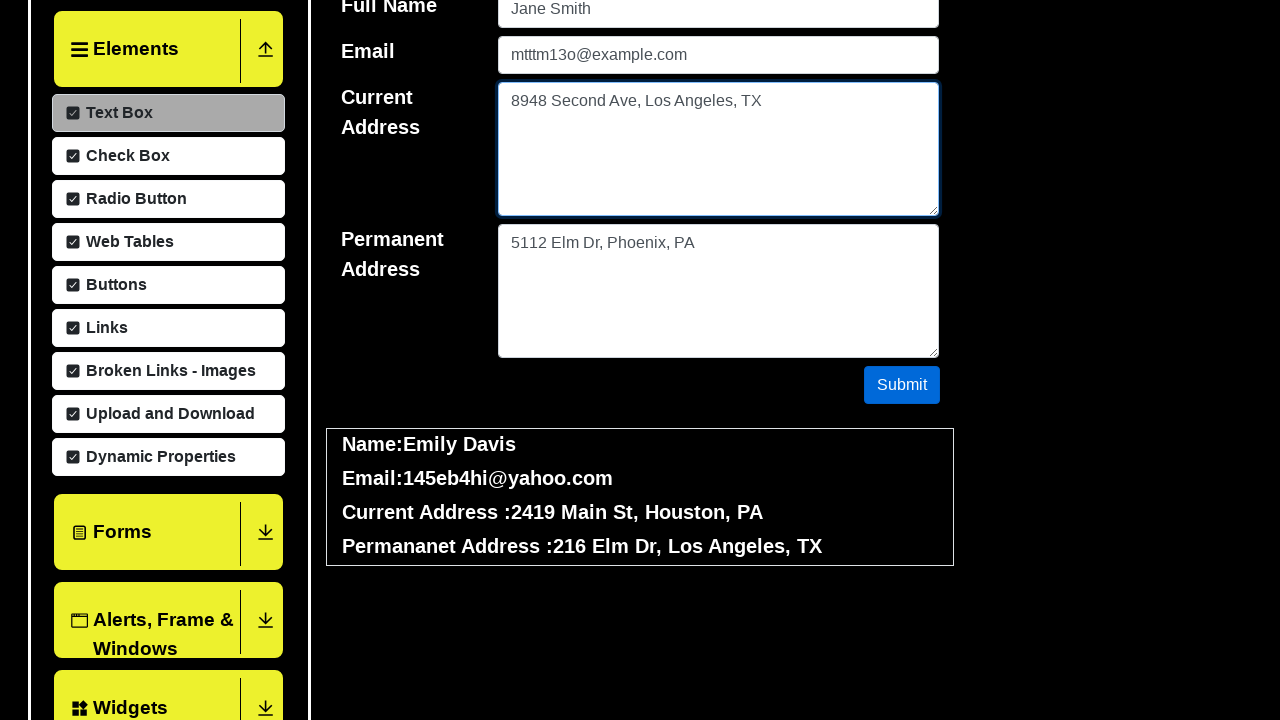

Clicked submit button (iteration 46/50) at (902, 385) on #submit
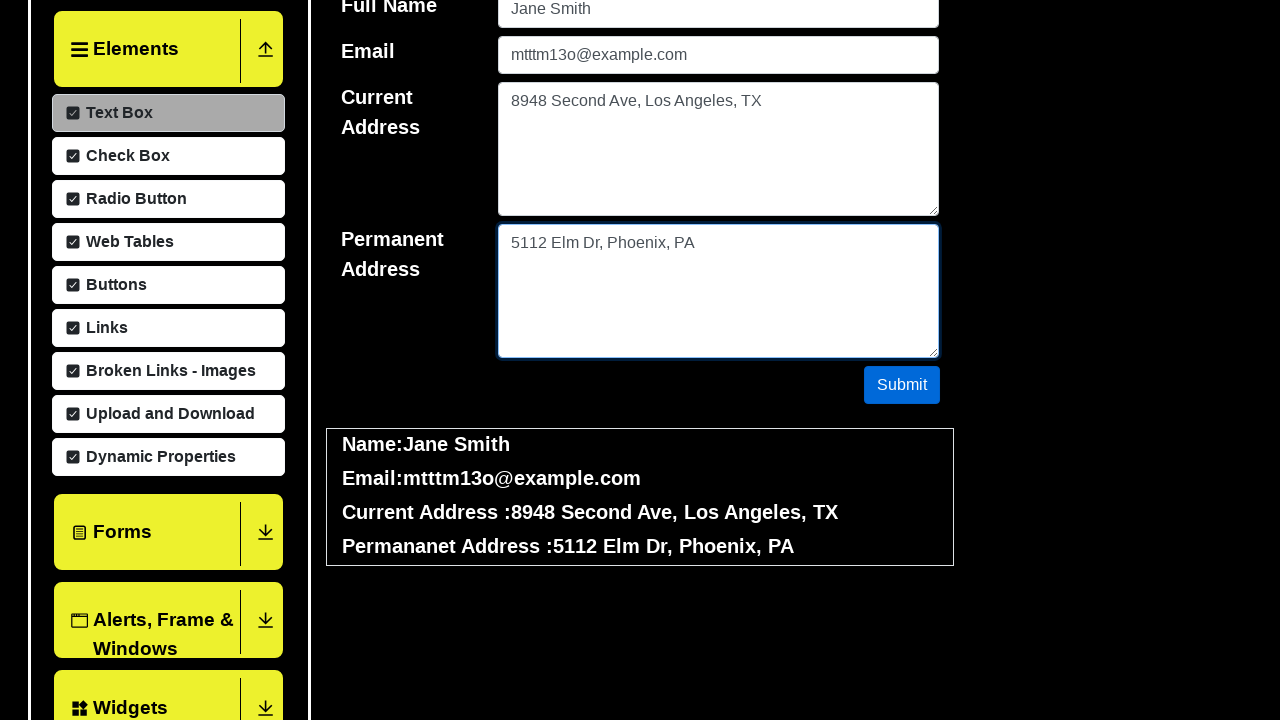

Cleared username field (iteration 46/50) on #userName
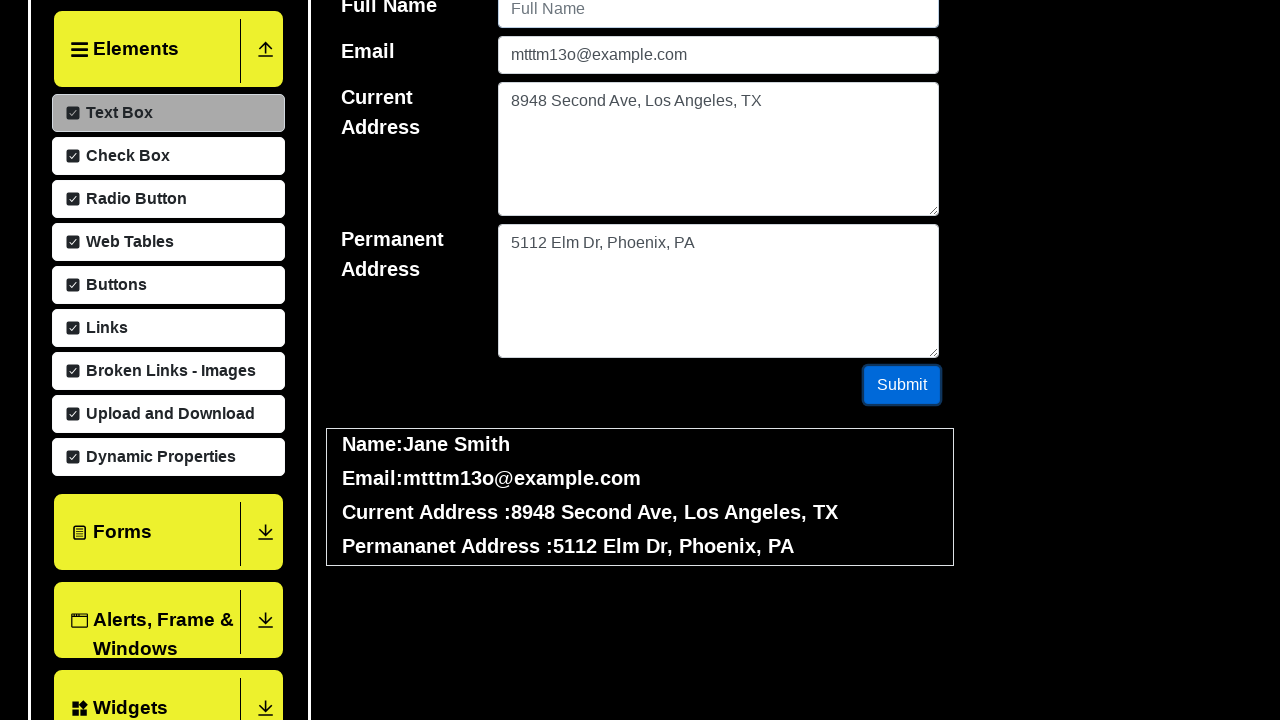

Cleared email field (iteration 46/50) on #userEmail
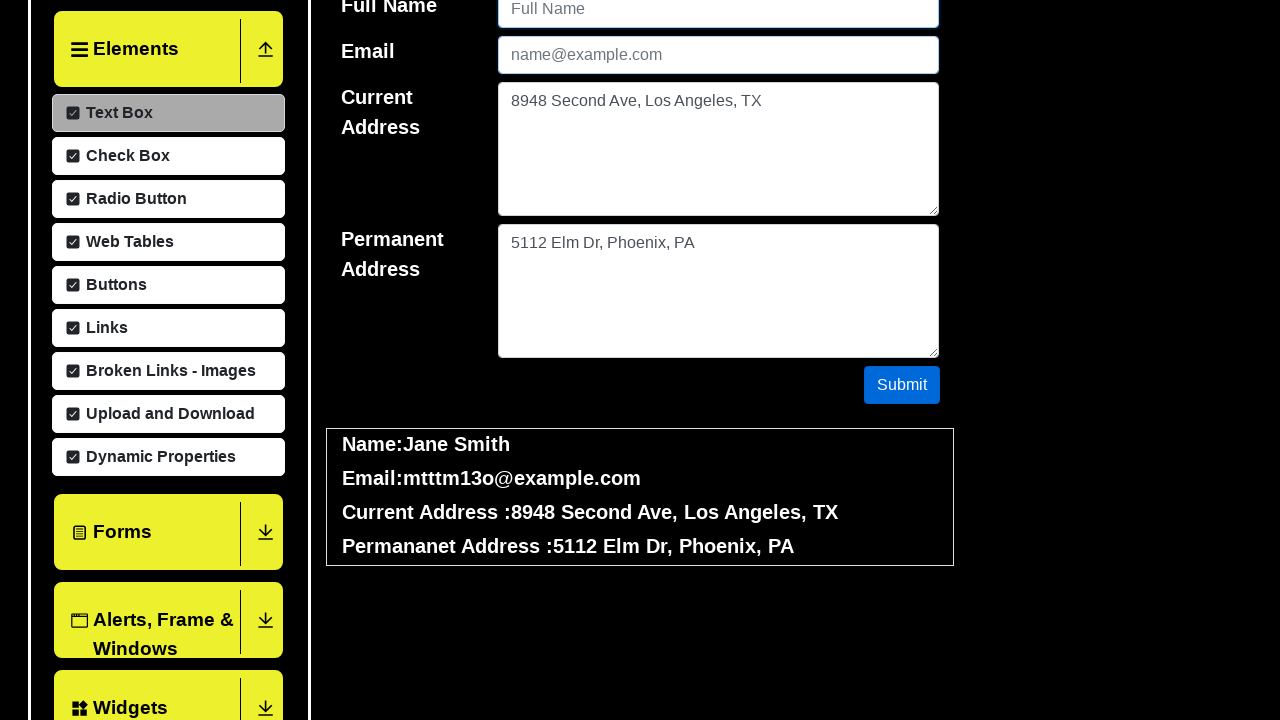

Cleared current address field (iteration 46/50) on #currentAddress
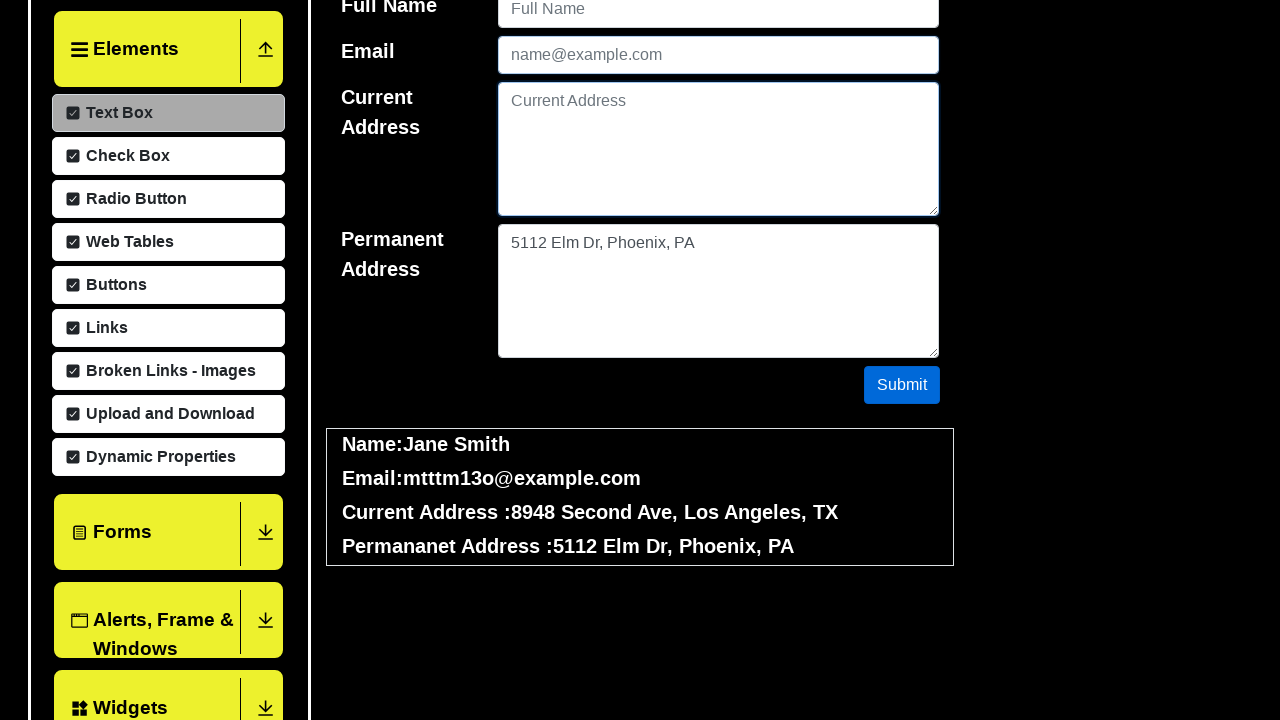

Cleared permanent address field (iteration 46/50) on #permanentAddress
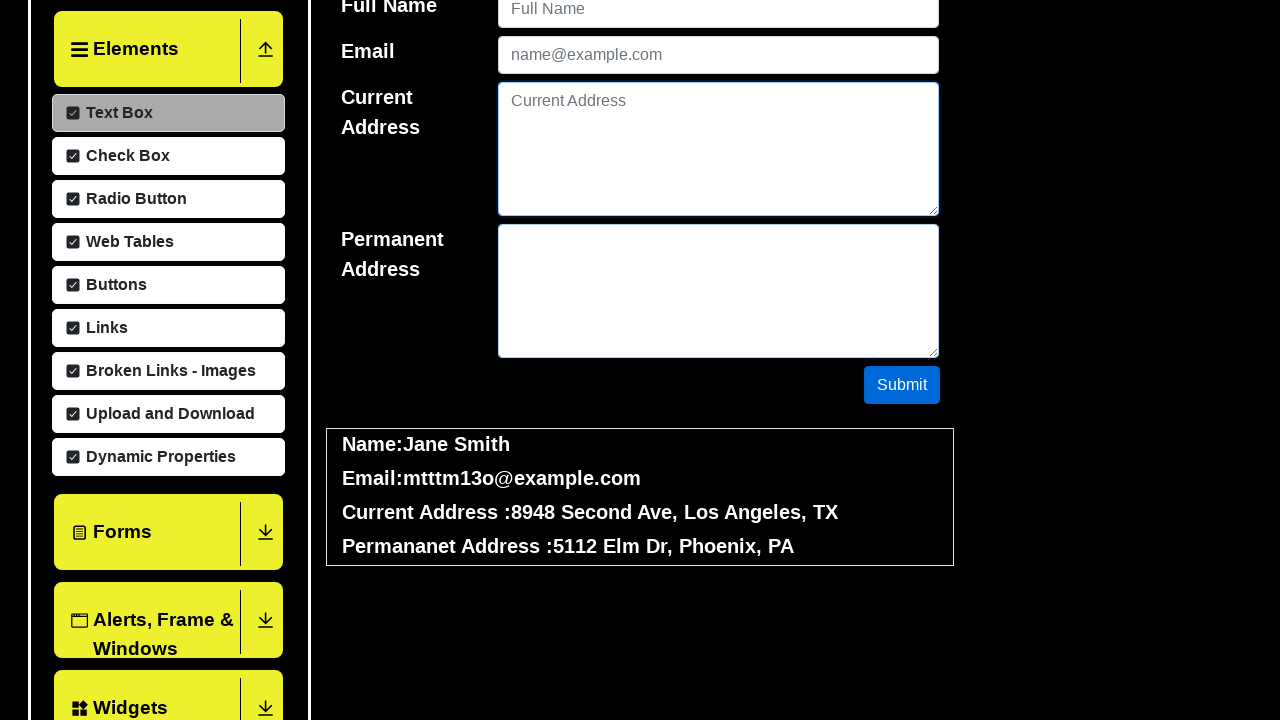

Waited 100ms before next iteration (iteration 46/50)
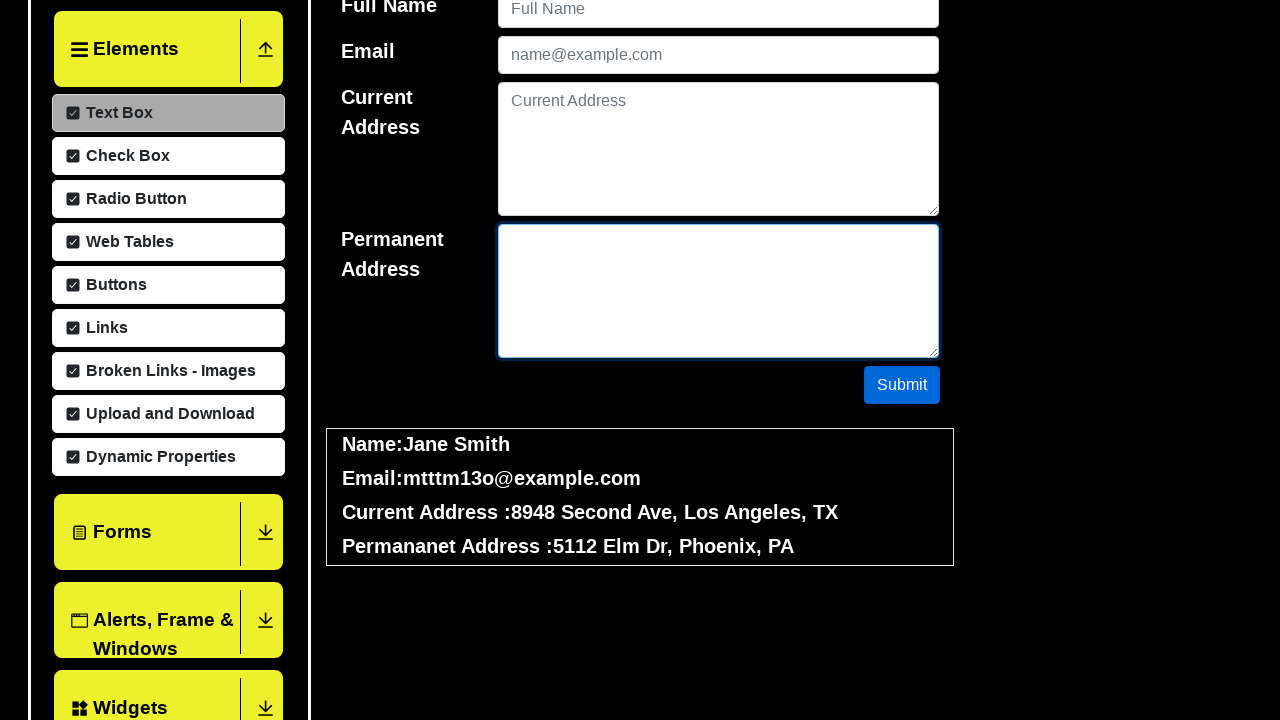

Filled username field with 'Lisa Garcia' (iteration 47/50) on #userName
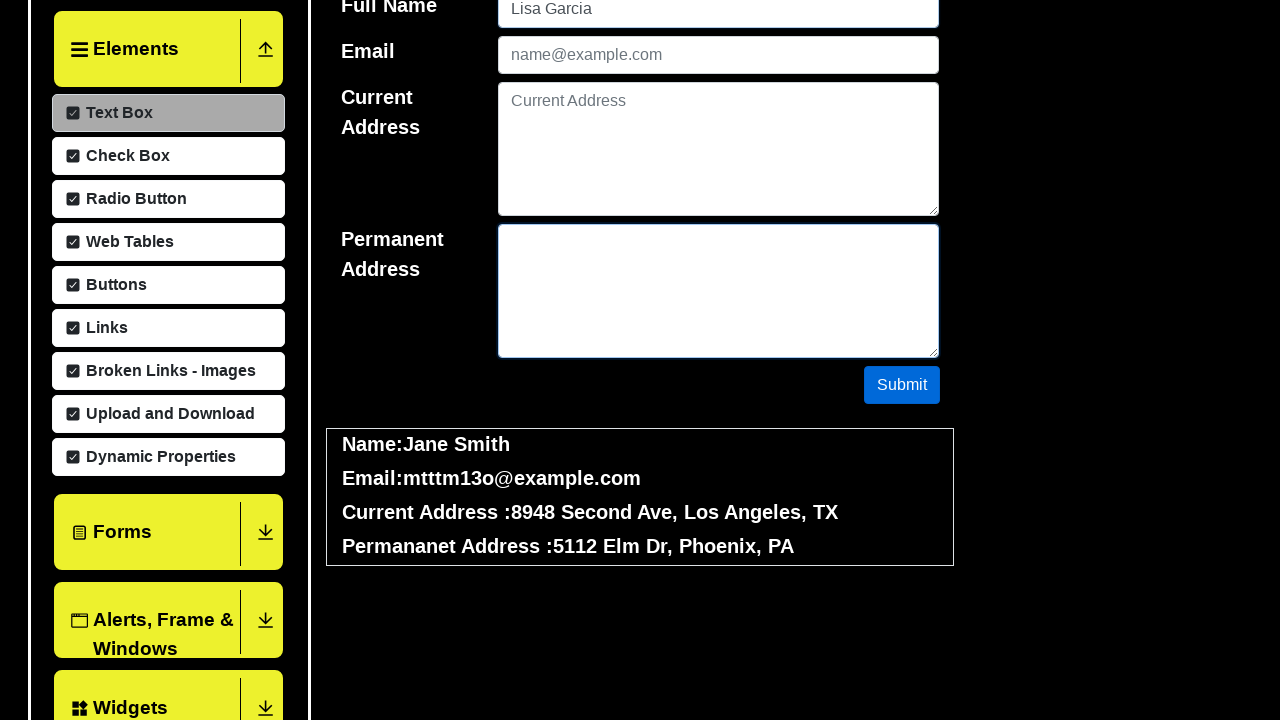

Filled email field with 'oc158ko9@gmail.com' (iteration 47/50) on #userEmail
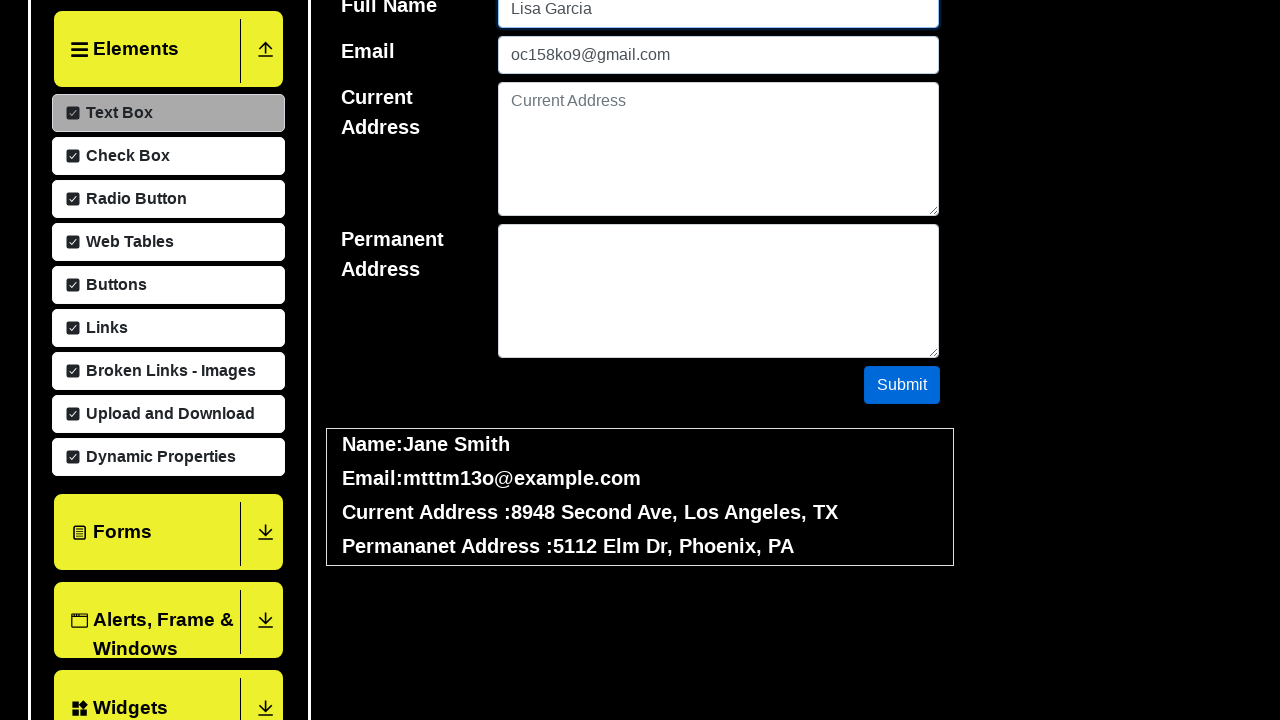

Filled current address field with '9998 Park Rd, Philadelphia, IL' (iteration 47/50) on #currentAddress
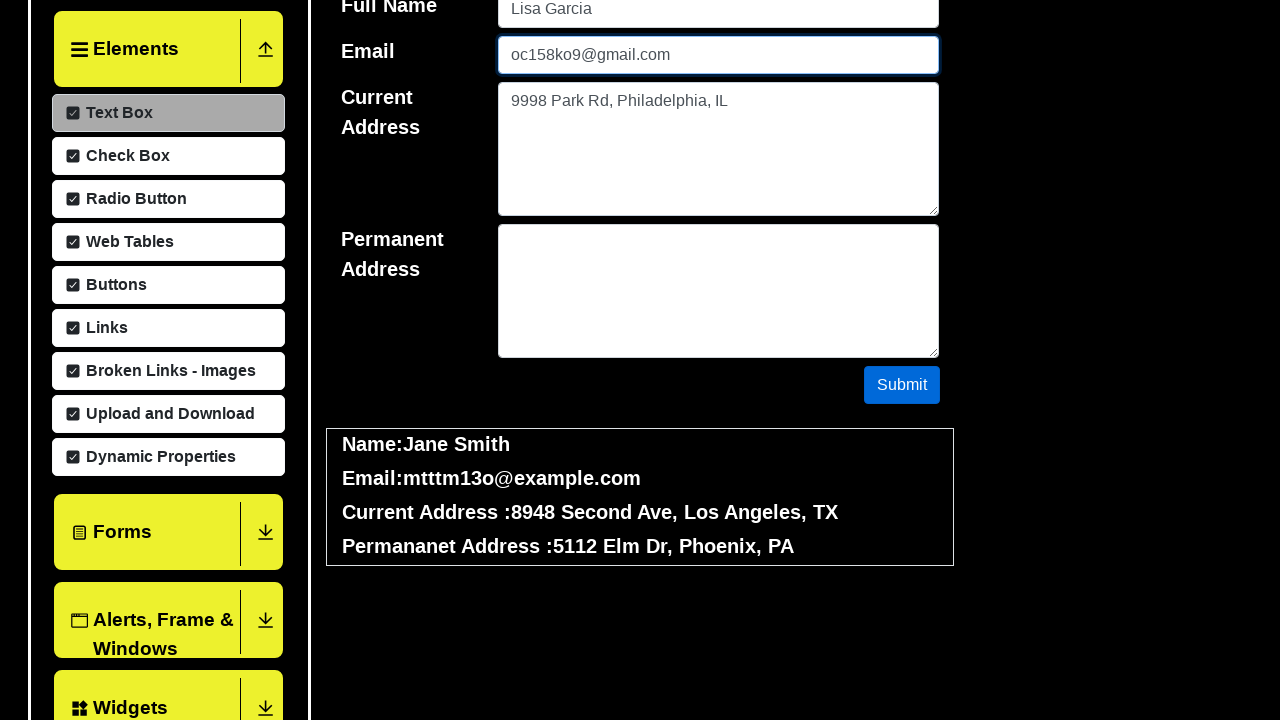

Filled permanent address field with '6346 Park Rd, Philadelphia, NY' (iteration 47/50) on #permanentAddress
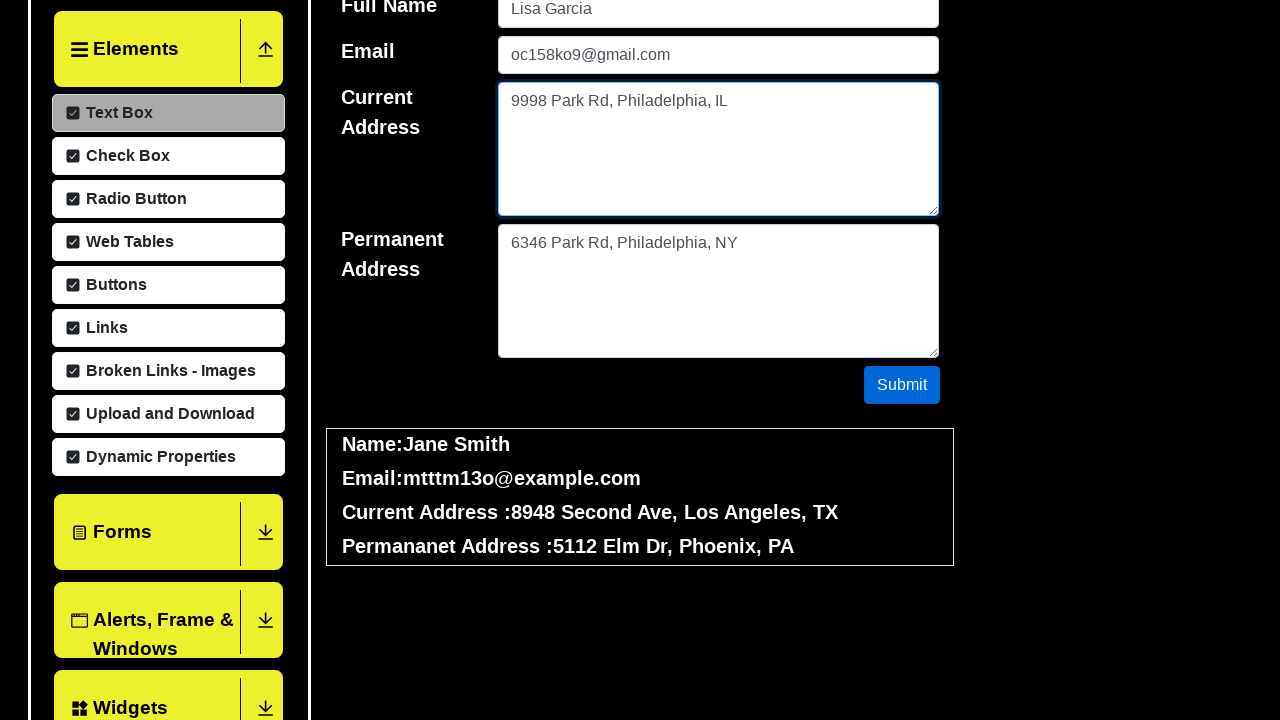

Clicked submit button (iteration 47/50) at (902, 385) on #submit
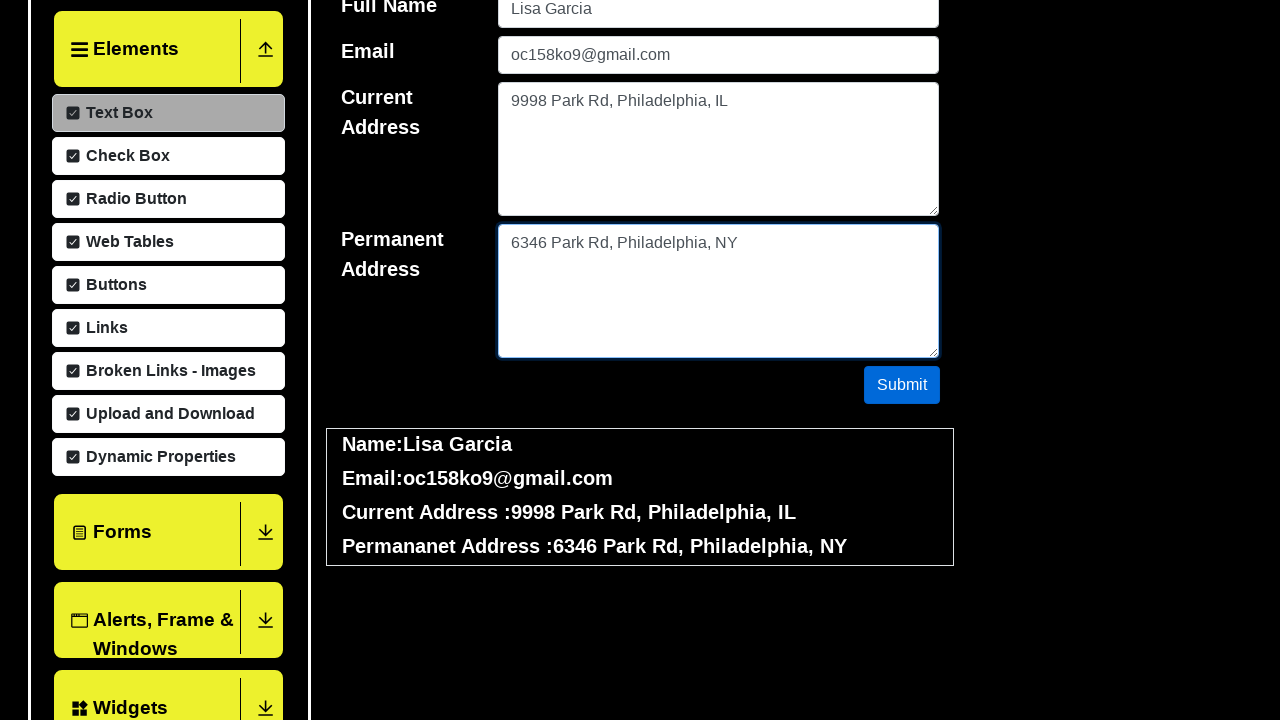

Cleared username field (iteration 47/50) on #userName
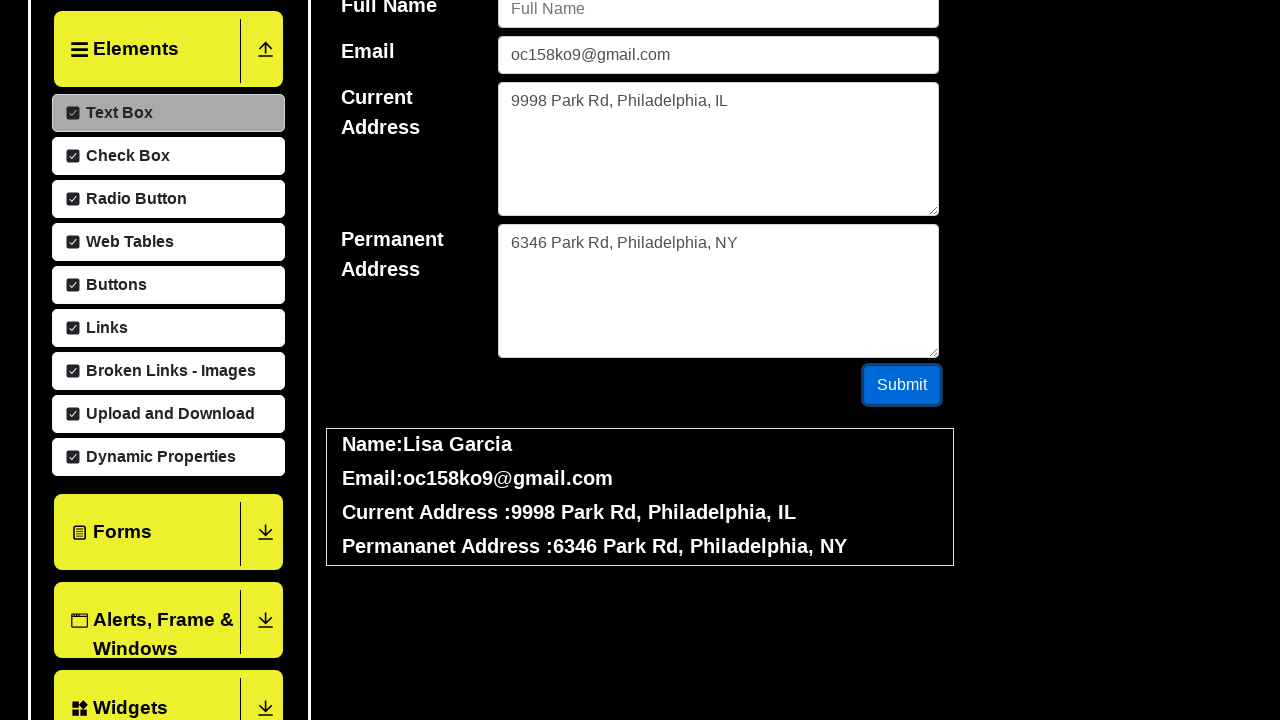

Cleared email field (iteration 47/50) on #userEmail
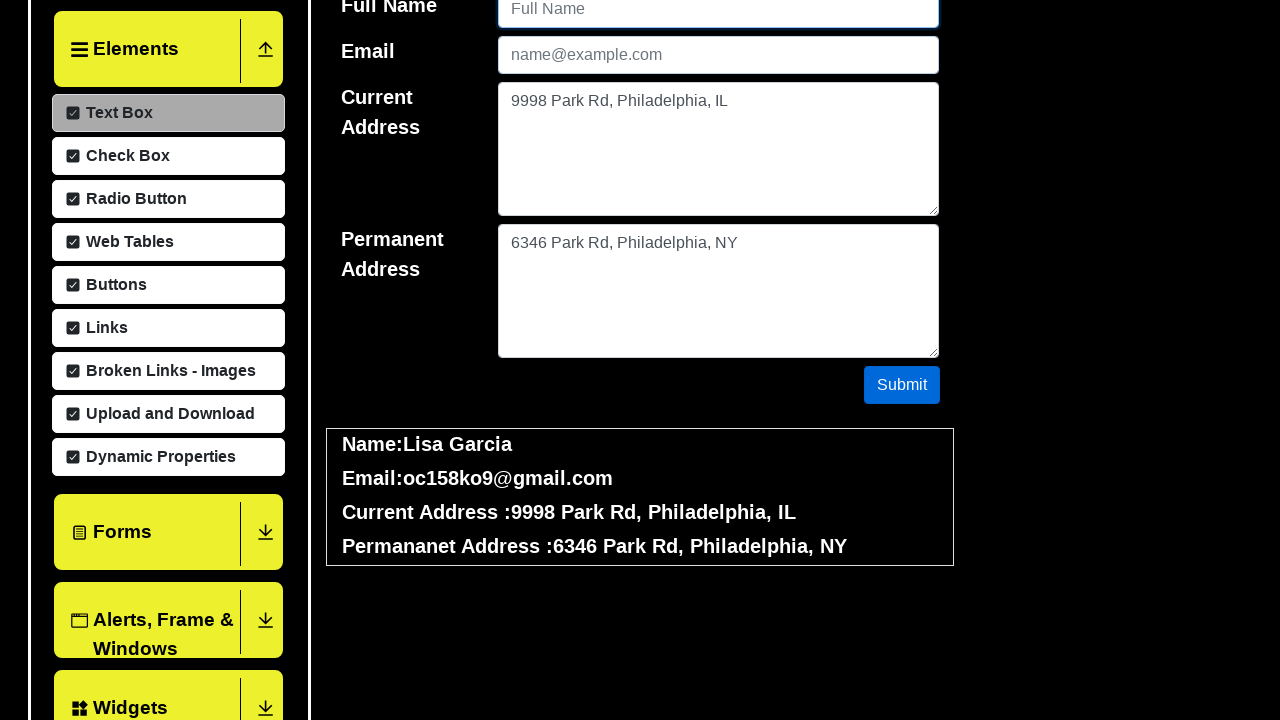

Cleared current address field (iteration 47/50) on #currentAddress
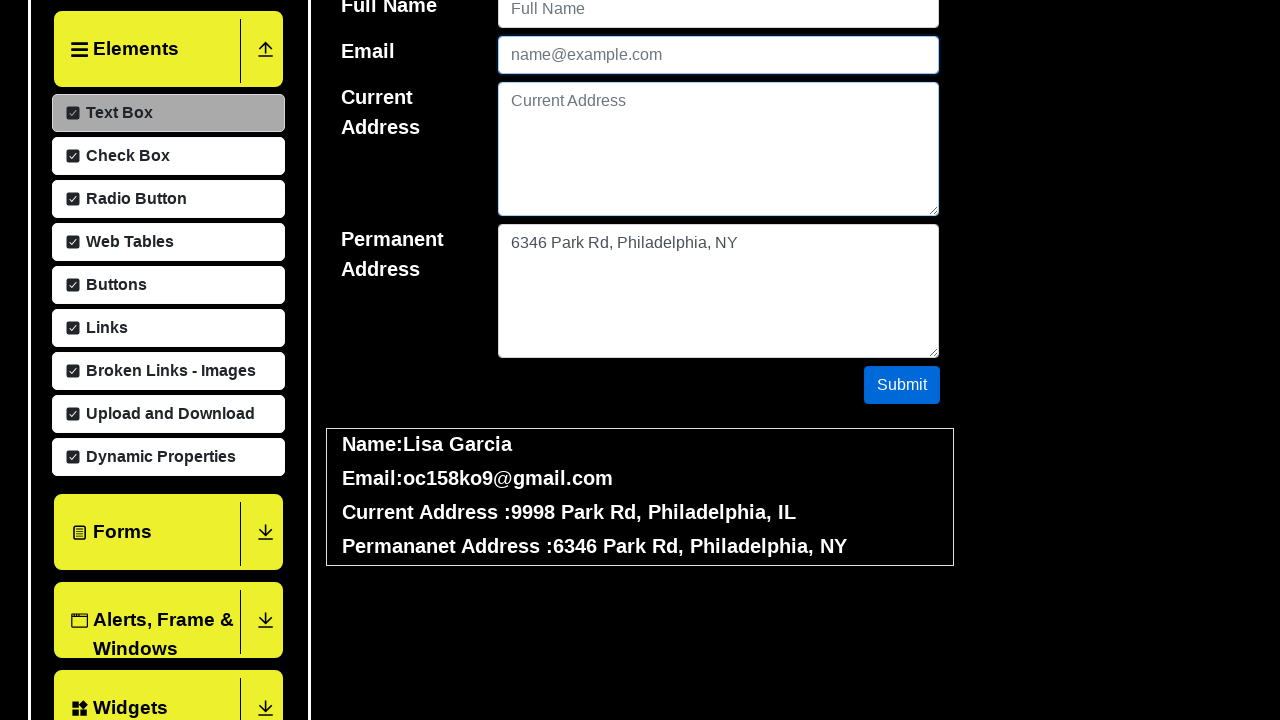

Cleared permanent address field (iteration 47/50) on #permanentAddress
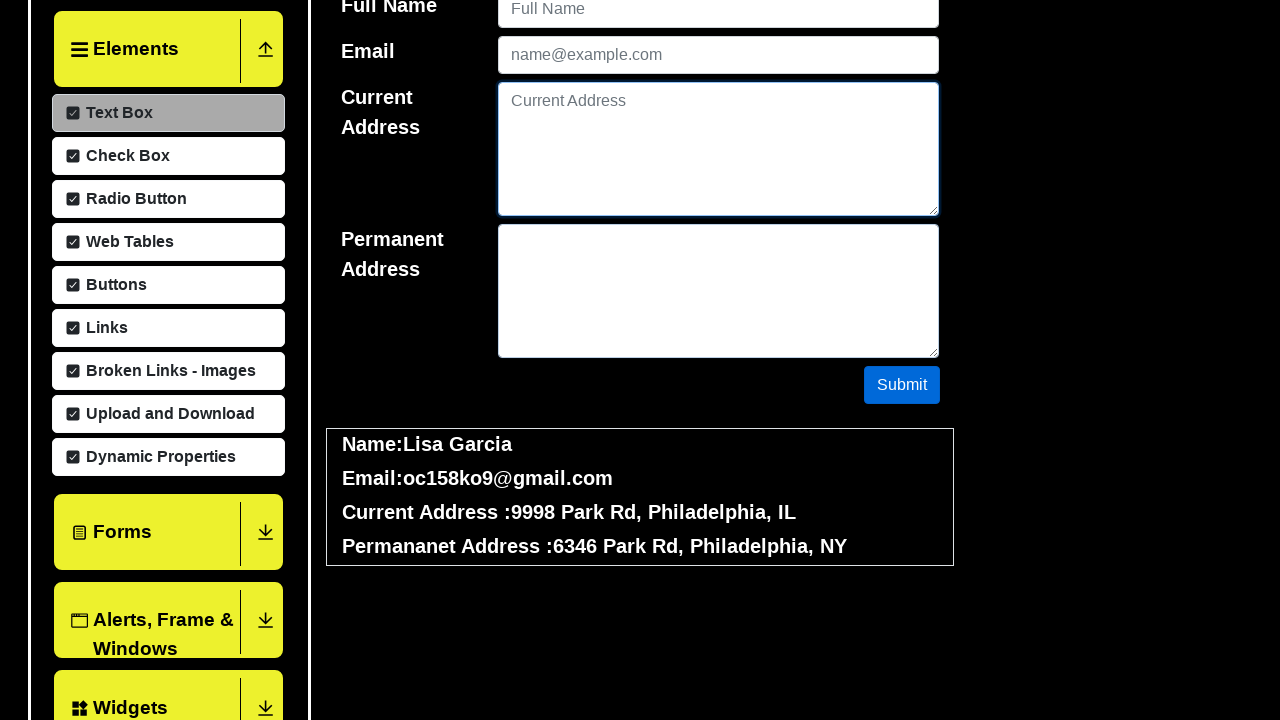

Waited 100ms before next iteration (iteration 47/50)
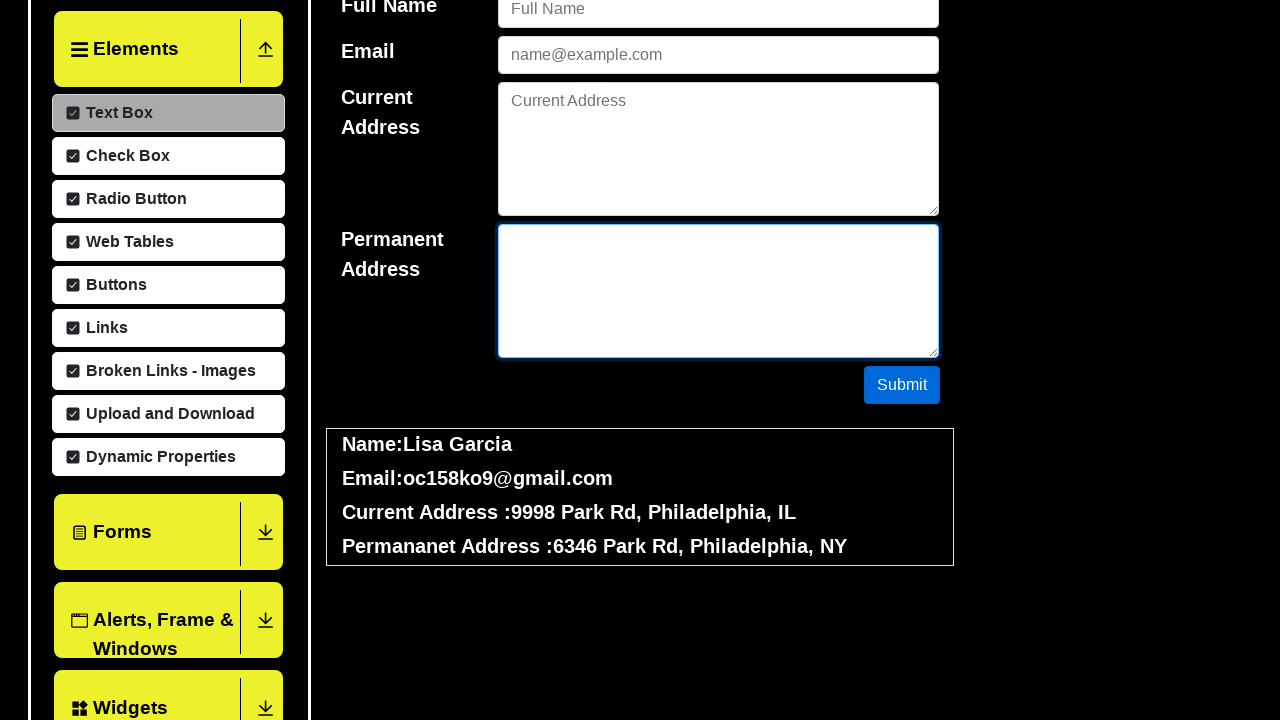

Filled username field with 'Robert Garcia' (iteration 48/50) on #userName
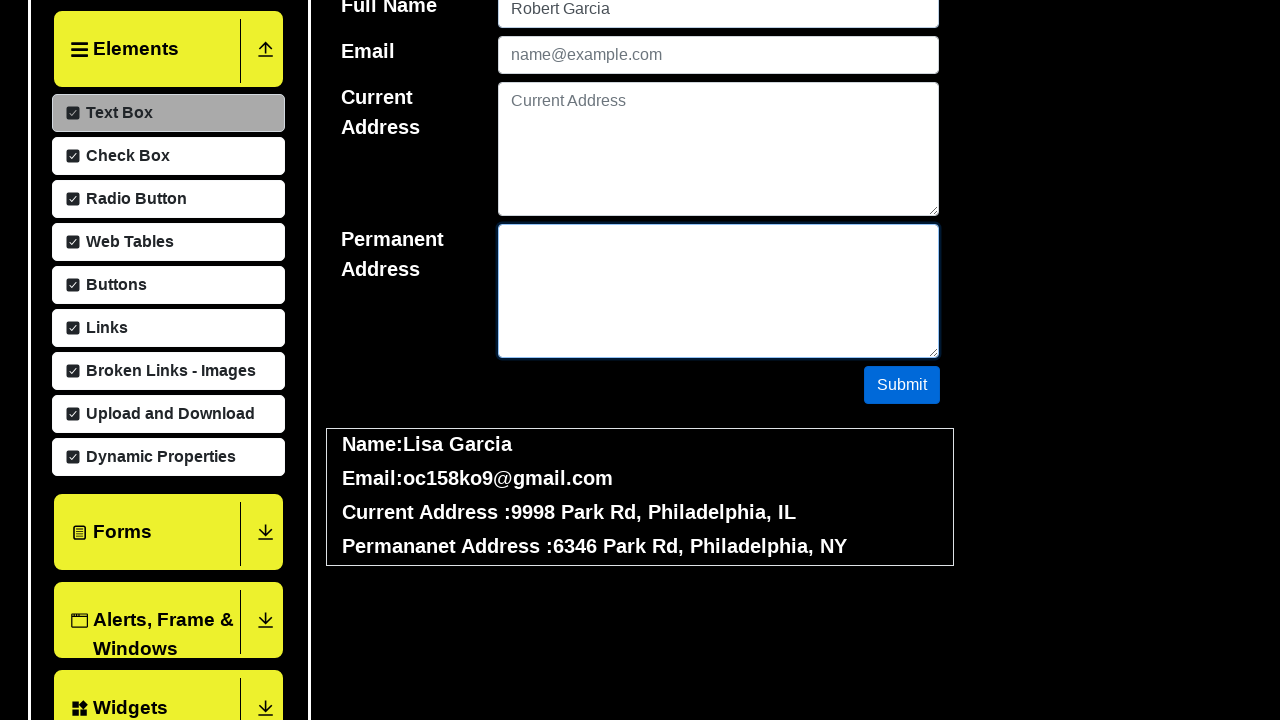

Filled email field with 'z9l1o8hy@gmail.com' (iteration 48/50) on #userEmail
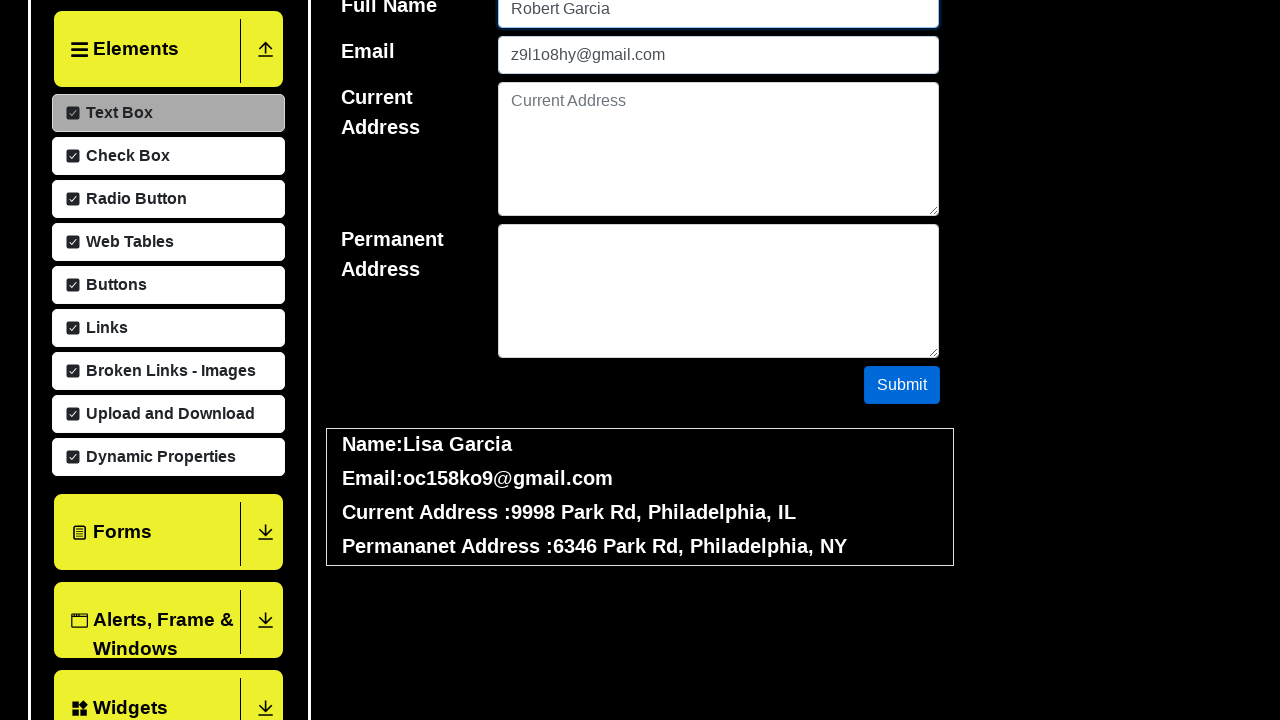

Filled current address field with '5421 Second Ave, Philadelphia, NY' (iteration 48/50) on #currentAddress
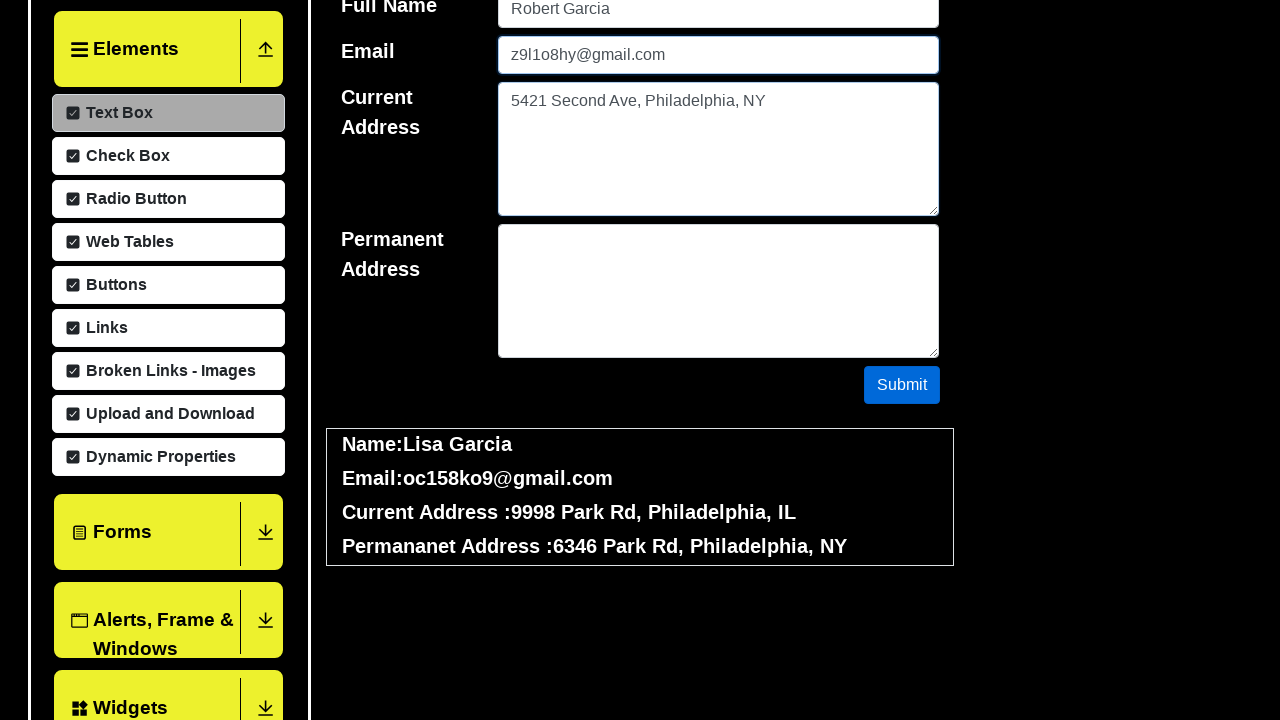

Filled permanent address field with '5319 Oak Ave, New York, AZ' (iteration 48/50) on #permanentAddress
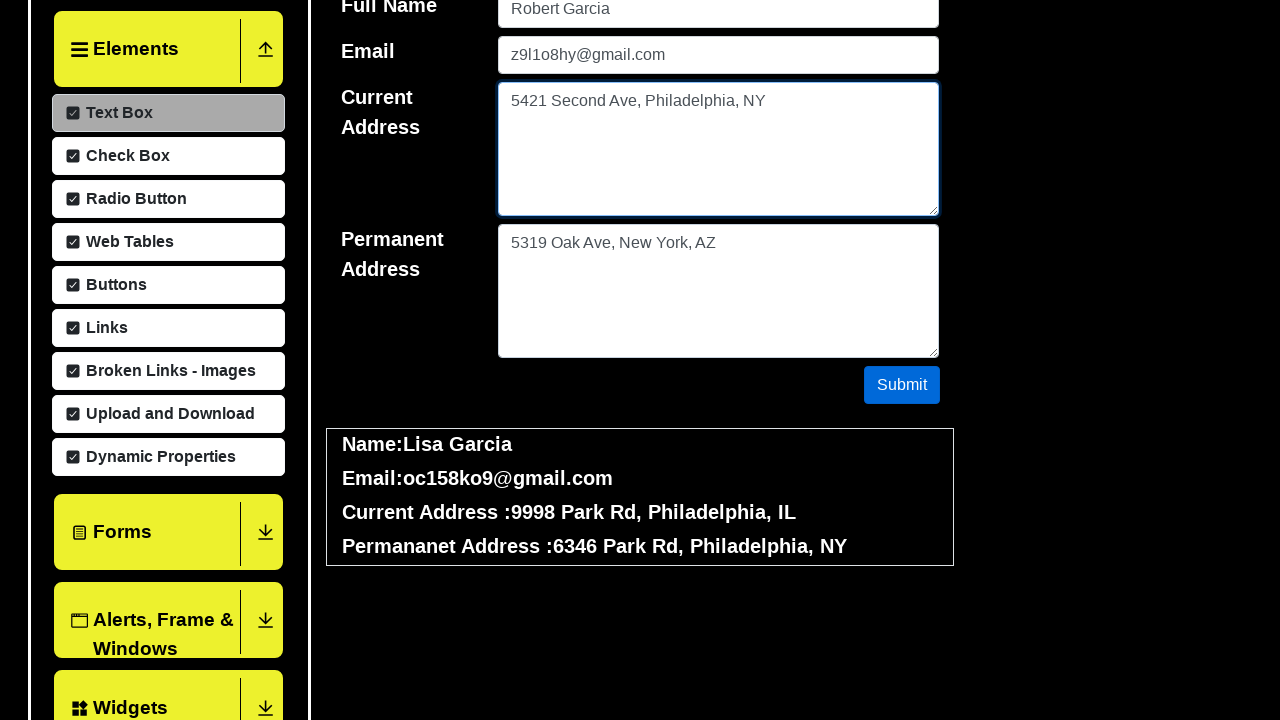

Clicked submit button (iteration 48/50) at (902, 385) on #submit
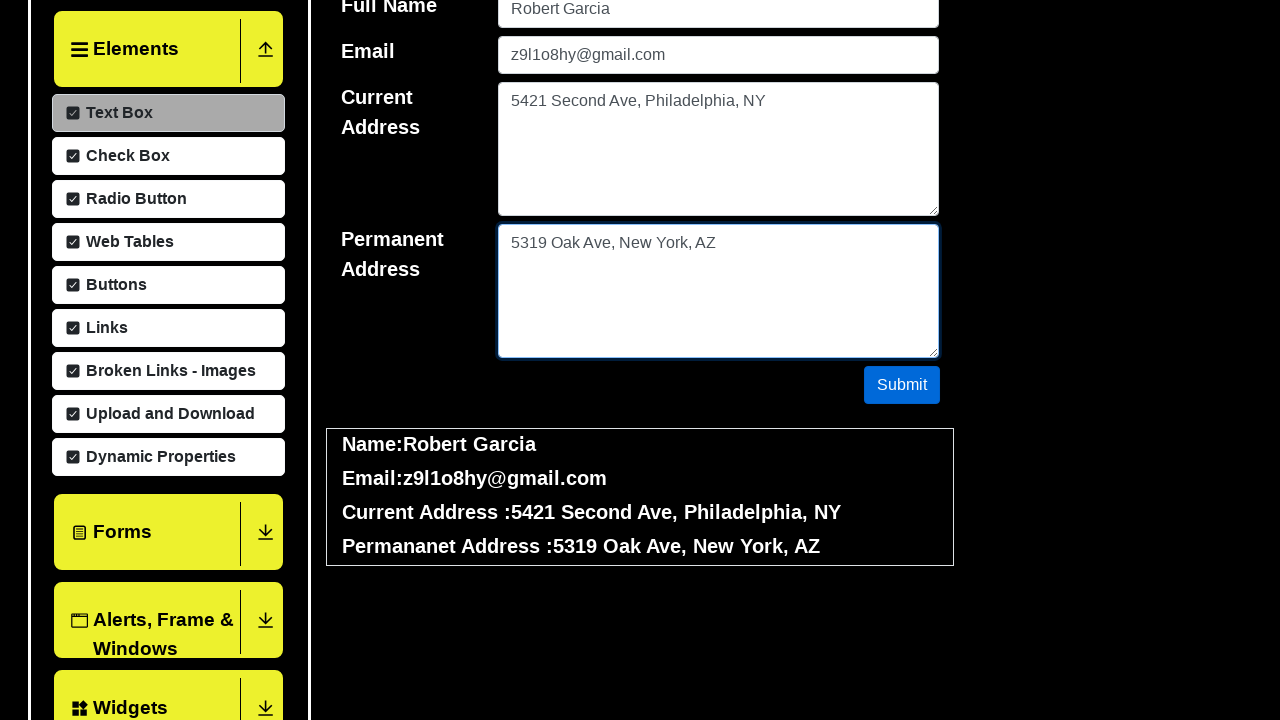

Cleared username field (iteration 48/50) on #userName
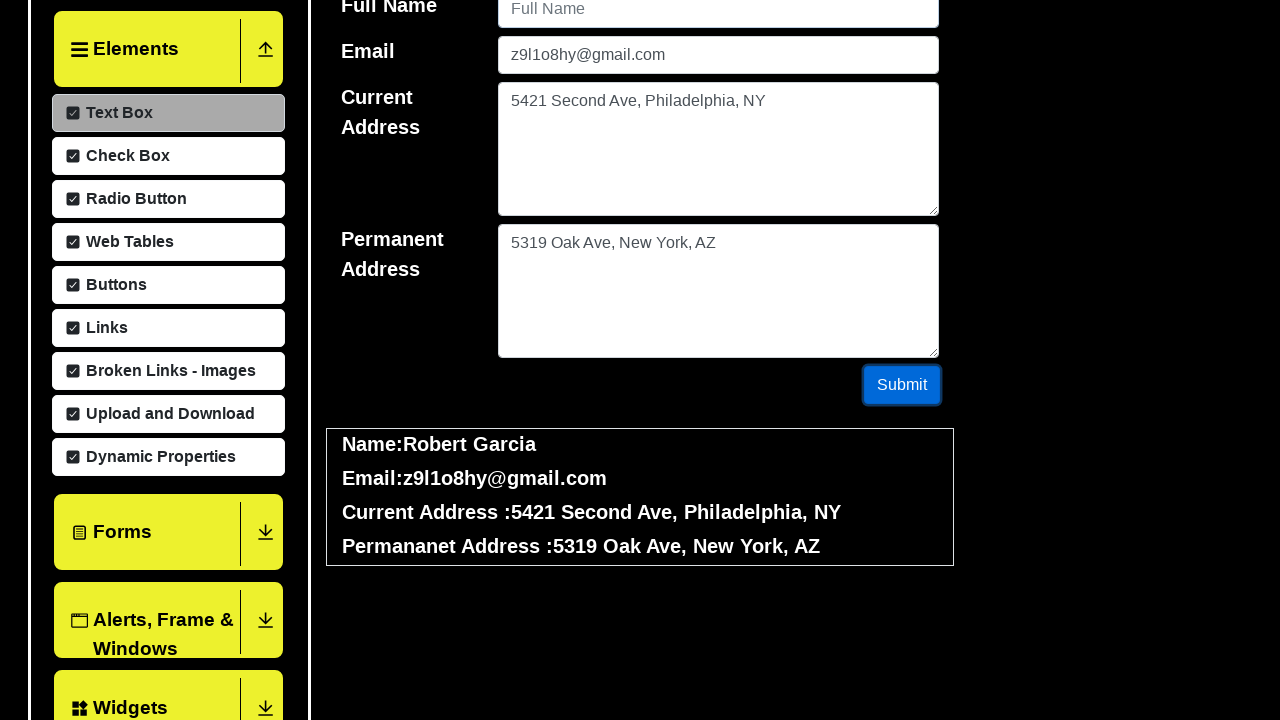

Cleared email field (iteration 48/50) on #userEmail
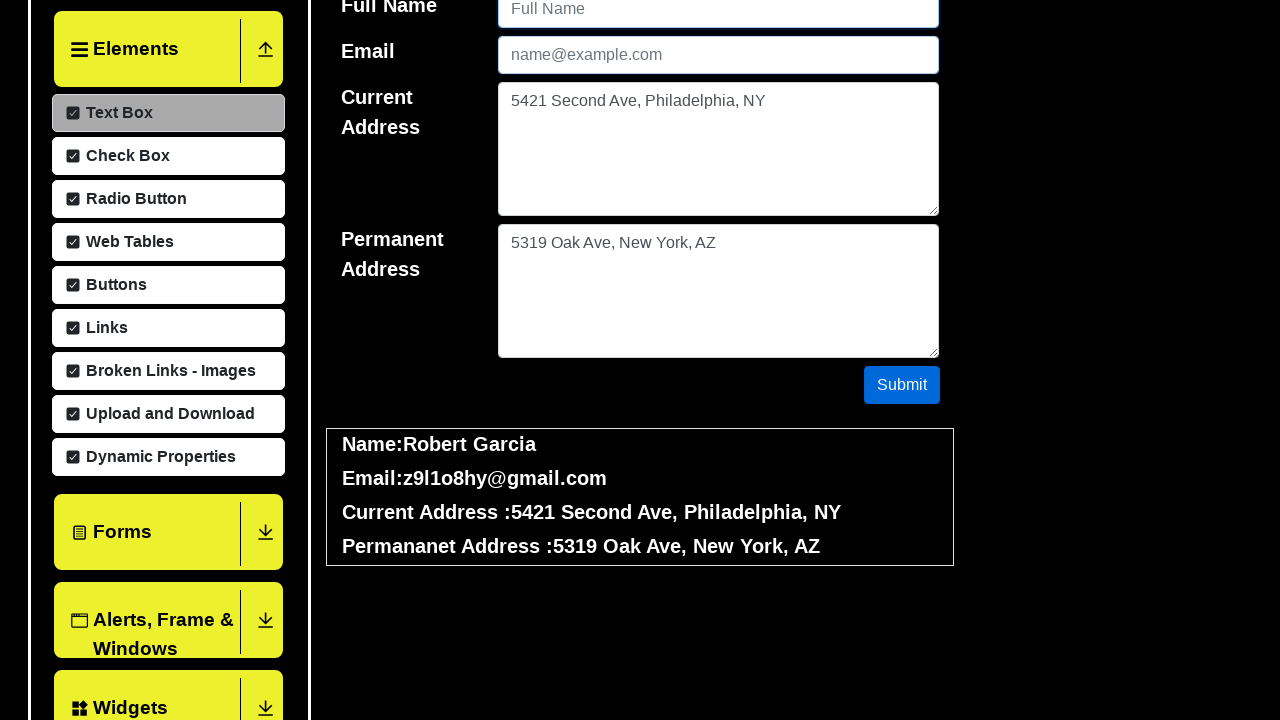

Cleared current address field (iteration 48/50) on #currentAddress
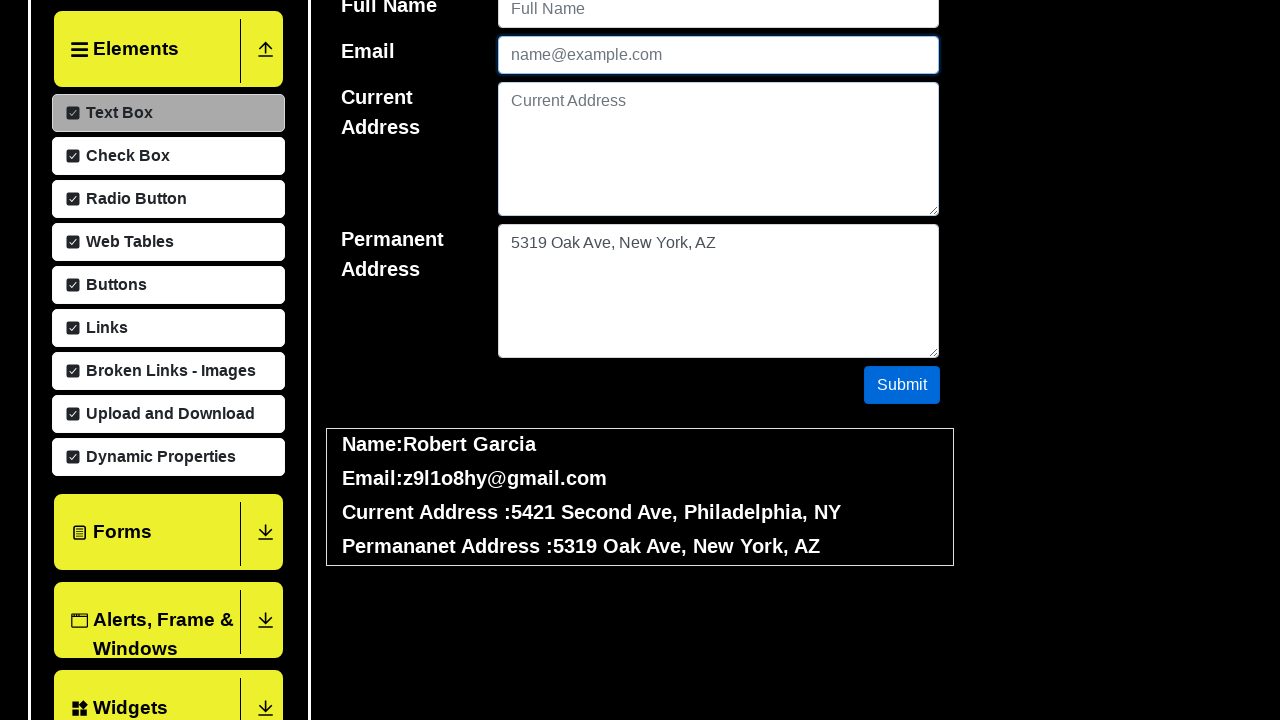

Cleared permanent address field (iteration 48/50) on #permanentAddress
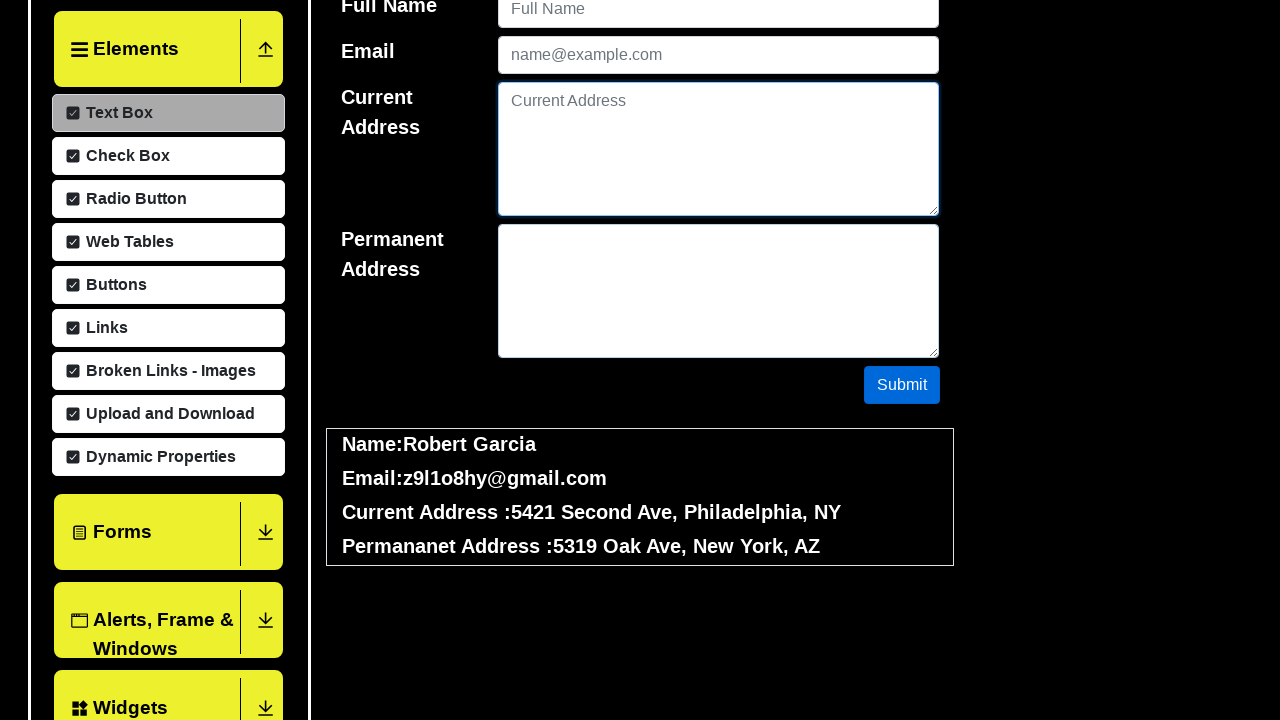

Waited 100ms before next iteration (iteration 48/50)
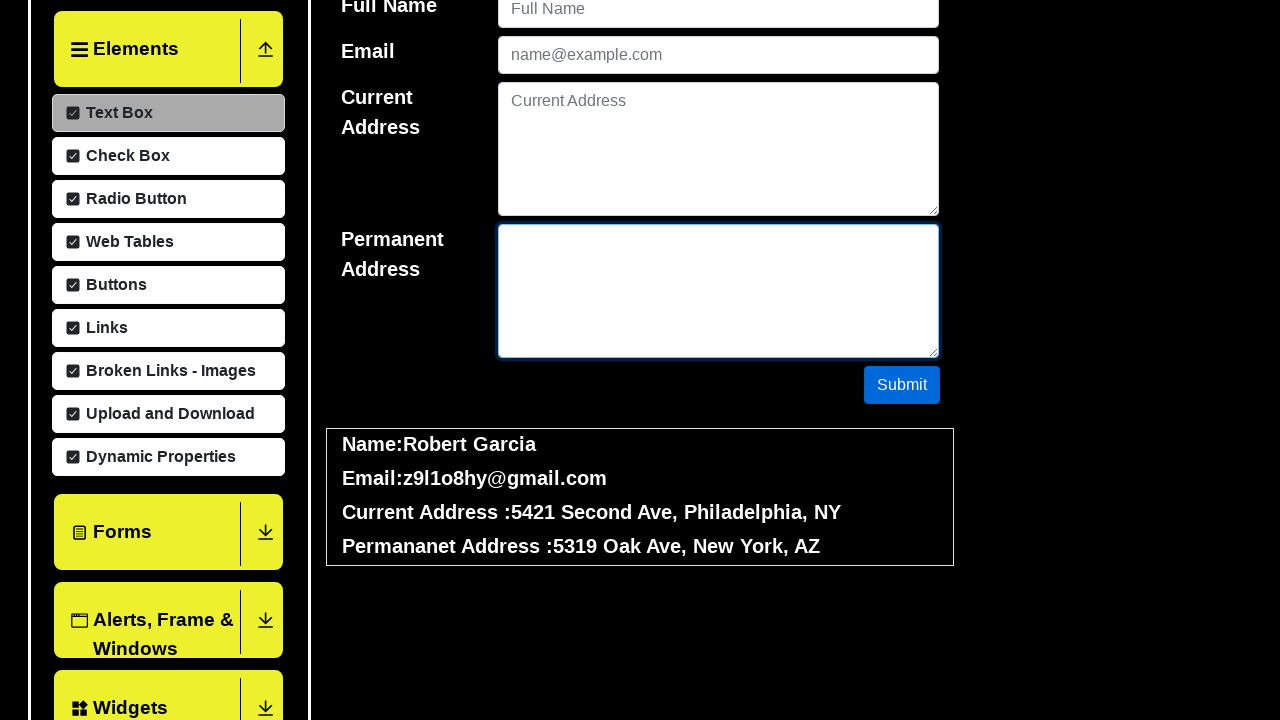

Filled username field with 'Michael Davis' (iteration 49/50) on #userName
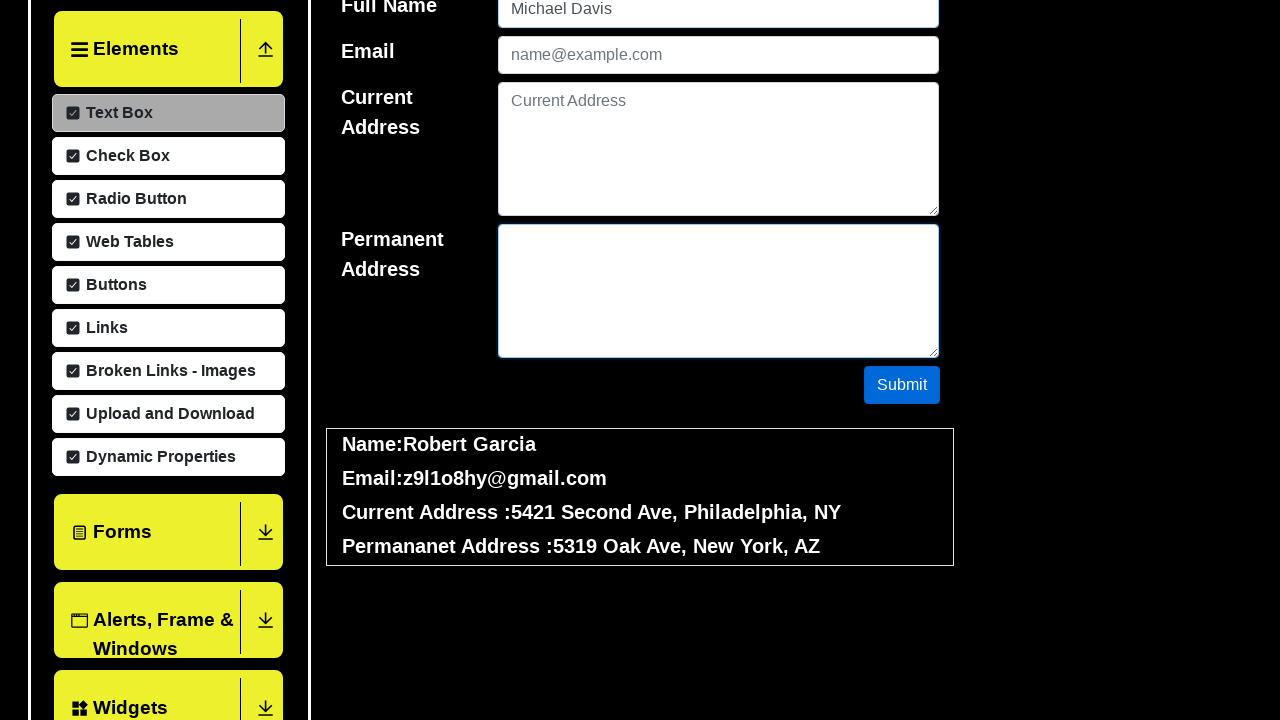

Filled email field with 'eelub9lk@outlook.com' (iteration 49/50) on #userEmail
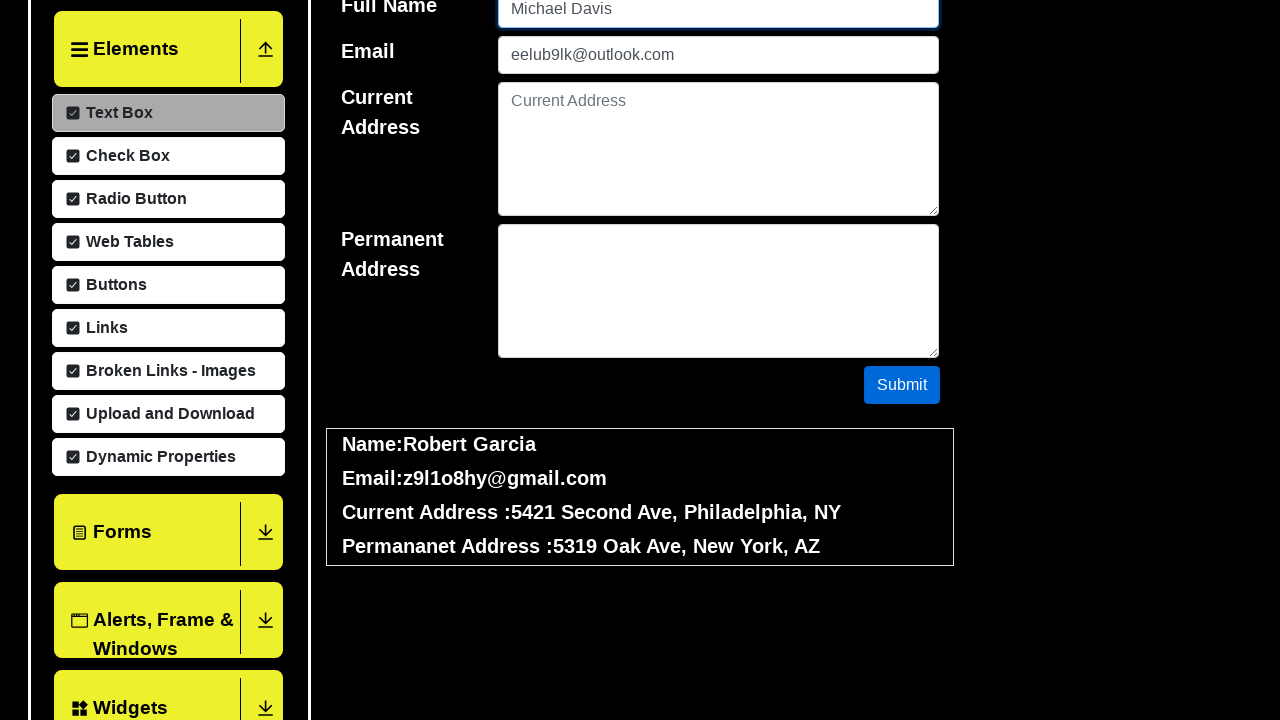

Filled current address field with '5851 Park Rd, Chicago, AZ' (iteration 49/50) on #currentAddress
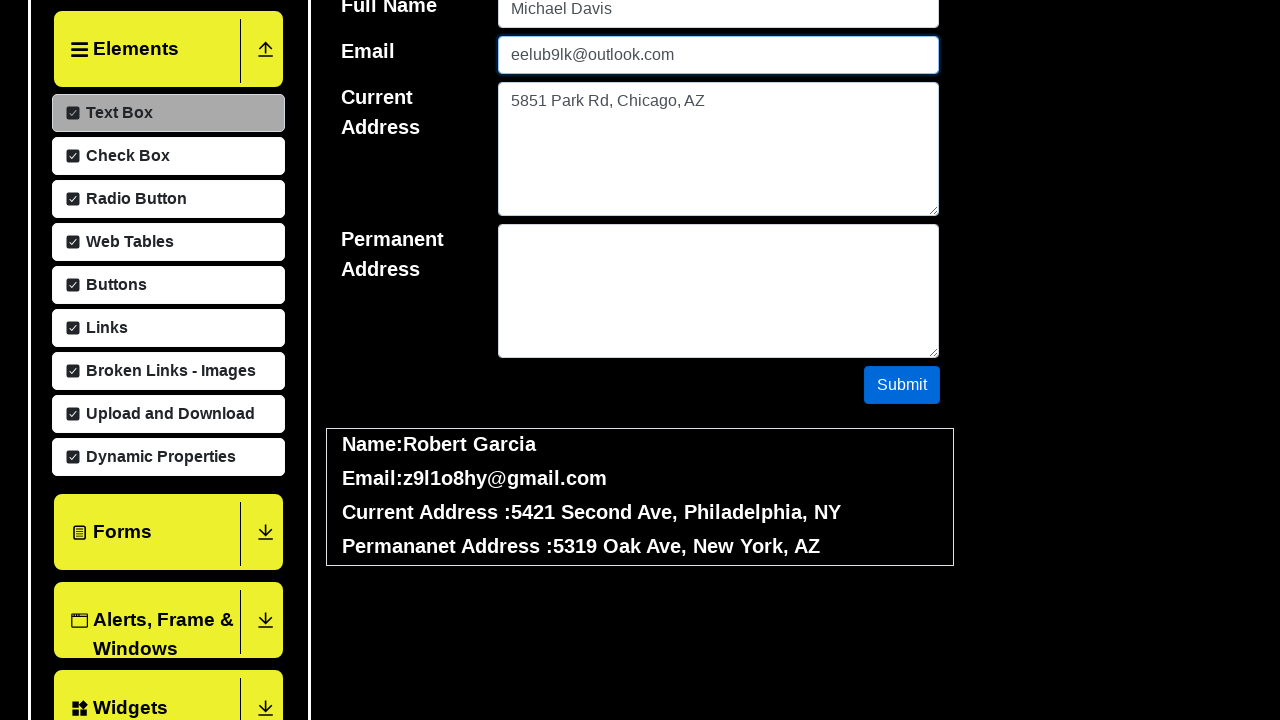

Filled permanent address field with '7444 Elm Dr, Los Angeles, IL' (iteration 49/50) on #permanentAddress
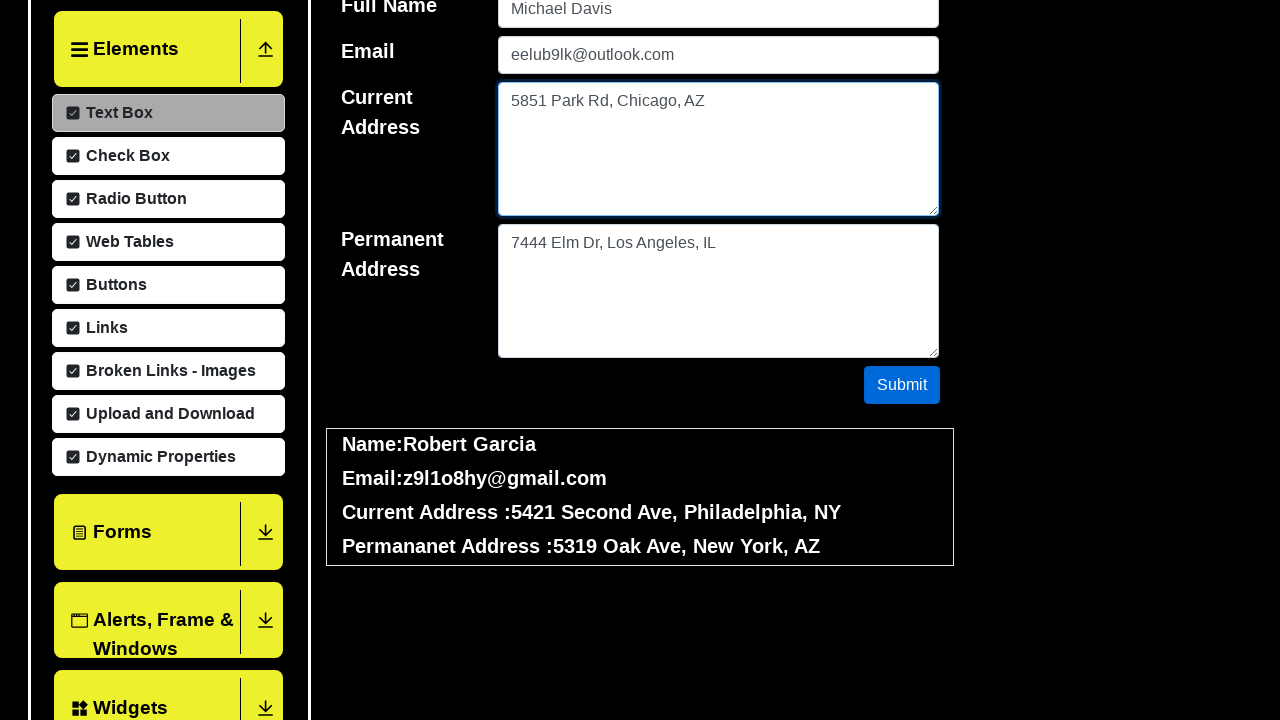

Clicked submit button (iteration 49/50) at (902, 385) on #submit
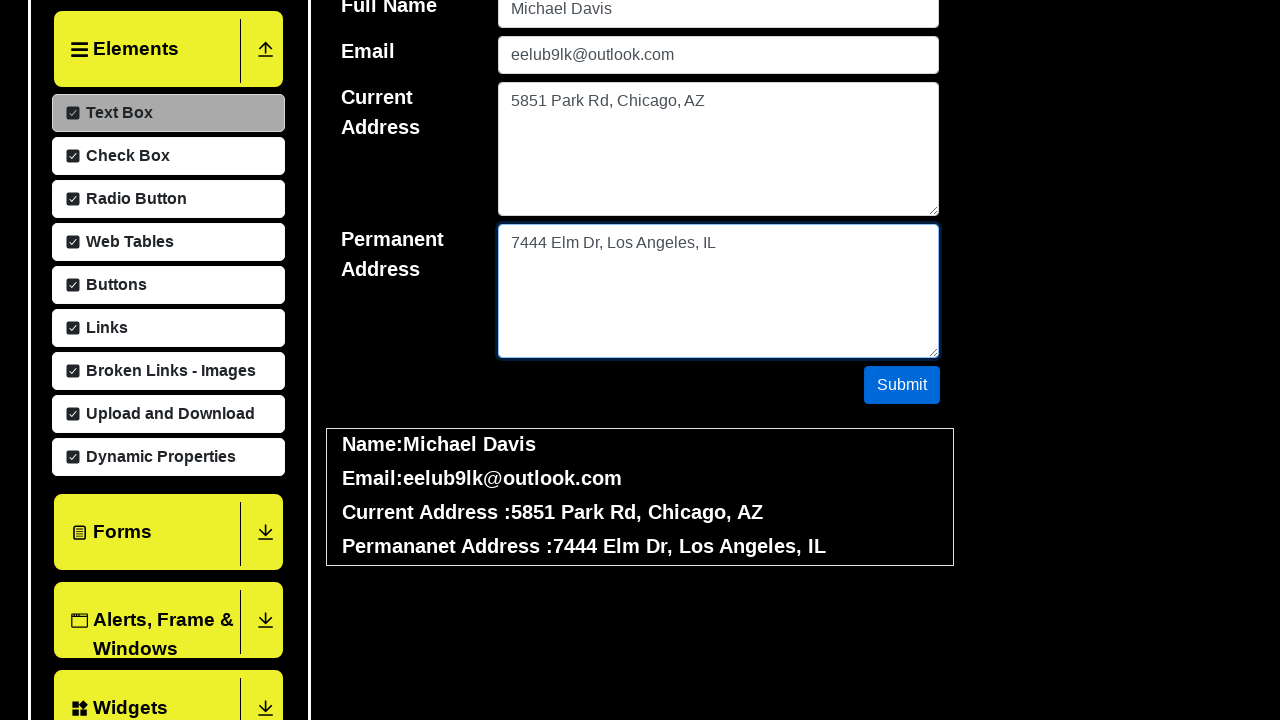

Cleared username field (iteration 49/50) on #userName
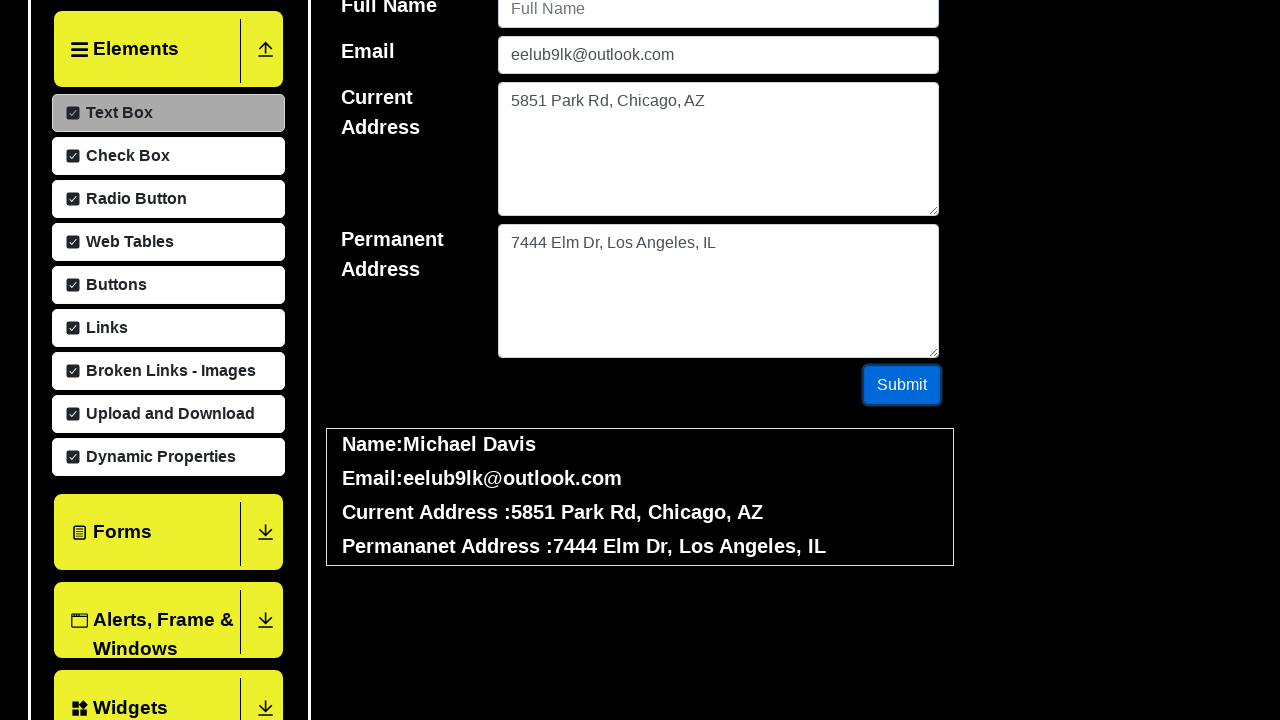

Cleared email field (iteration 49/50) on #userEmail
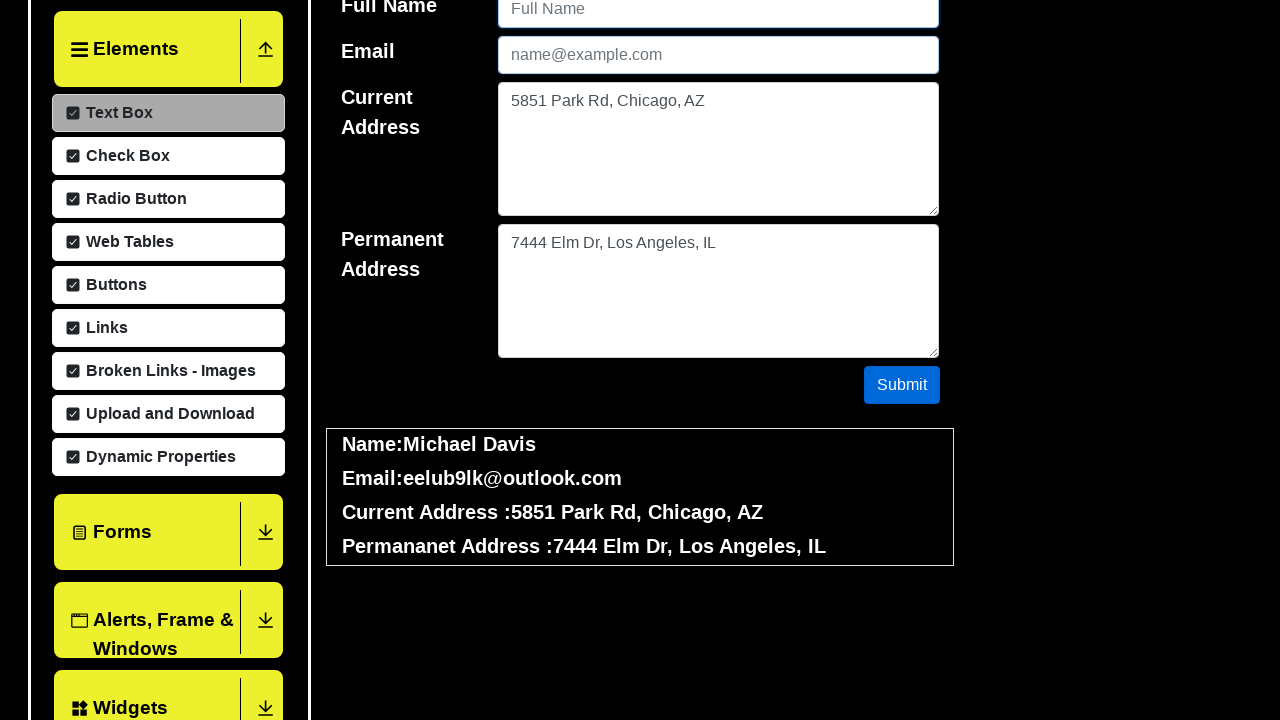

Cleared current address field (iteration 49/50) on #currentAddress
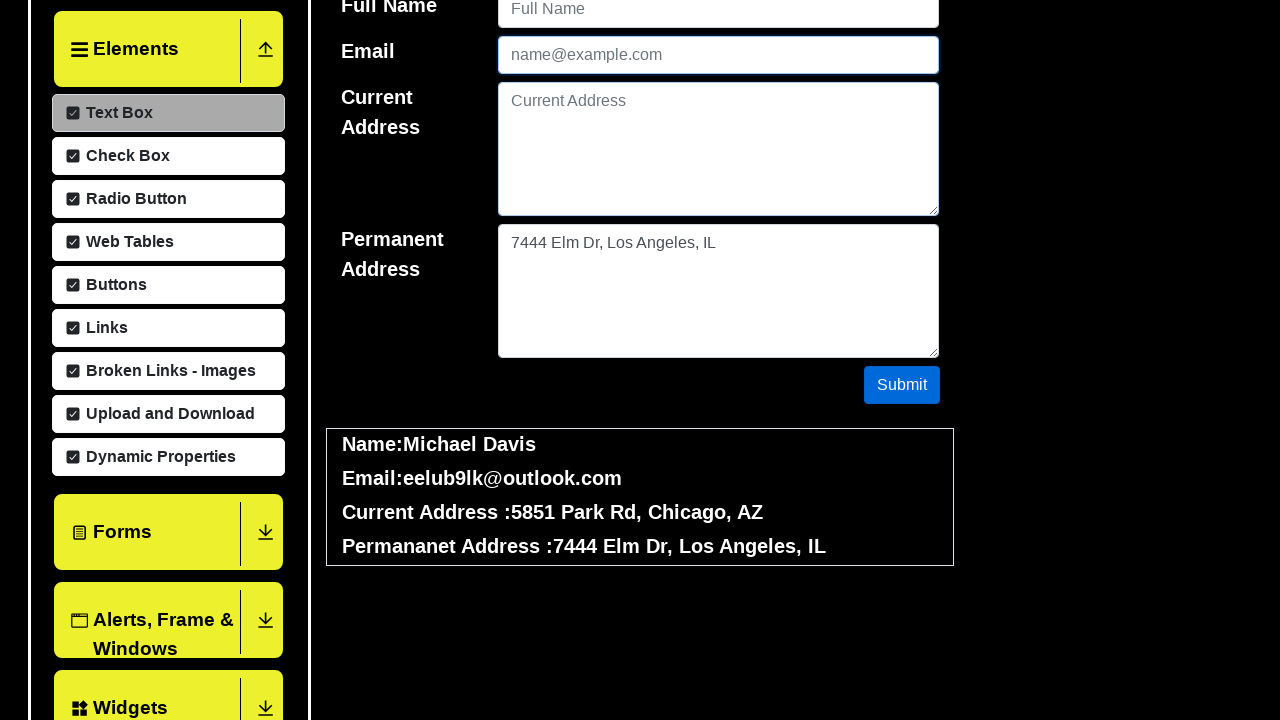

Cleared permanent address field (iteration 49/50) on #permanentAddress
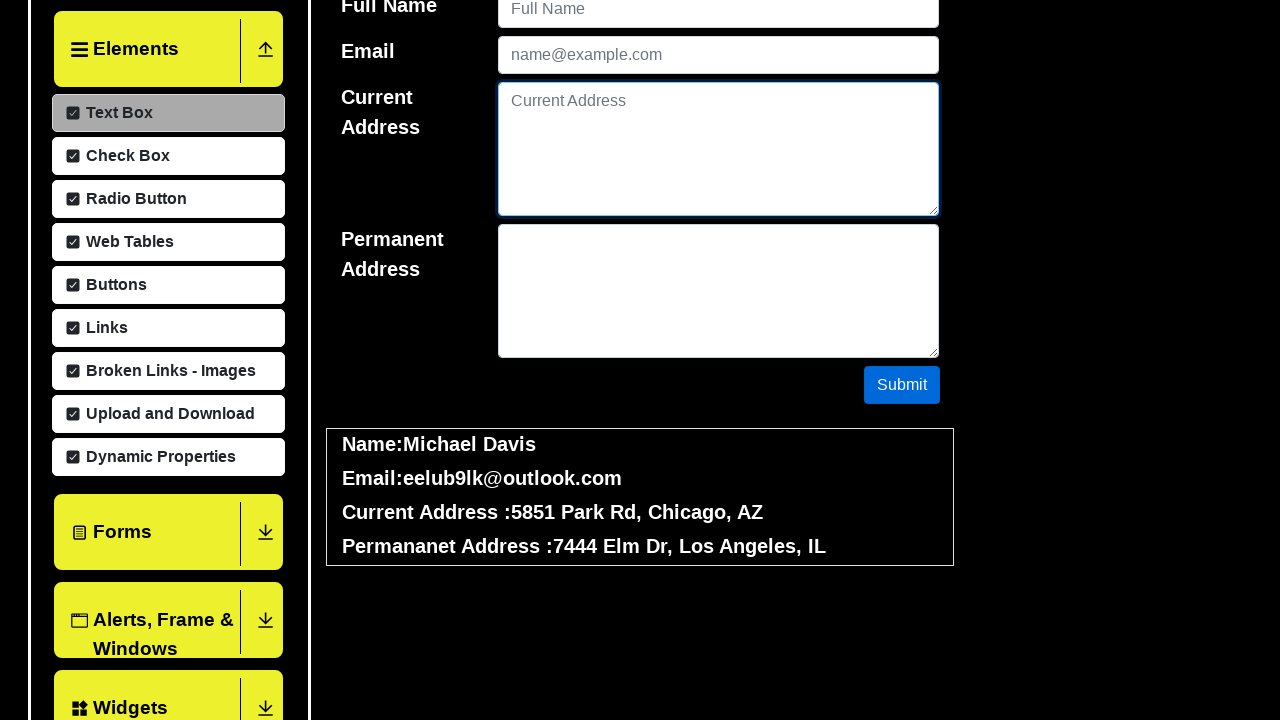

Waited 100ms before next iteration (iteration 49/50)
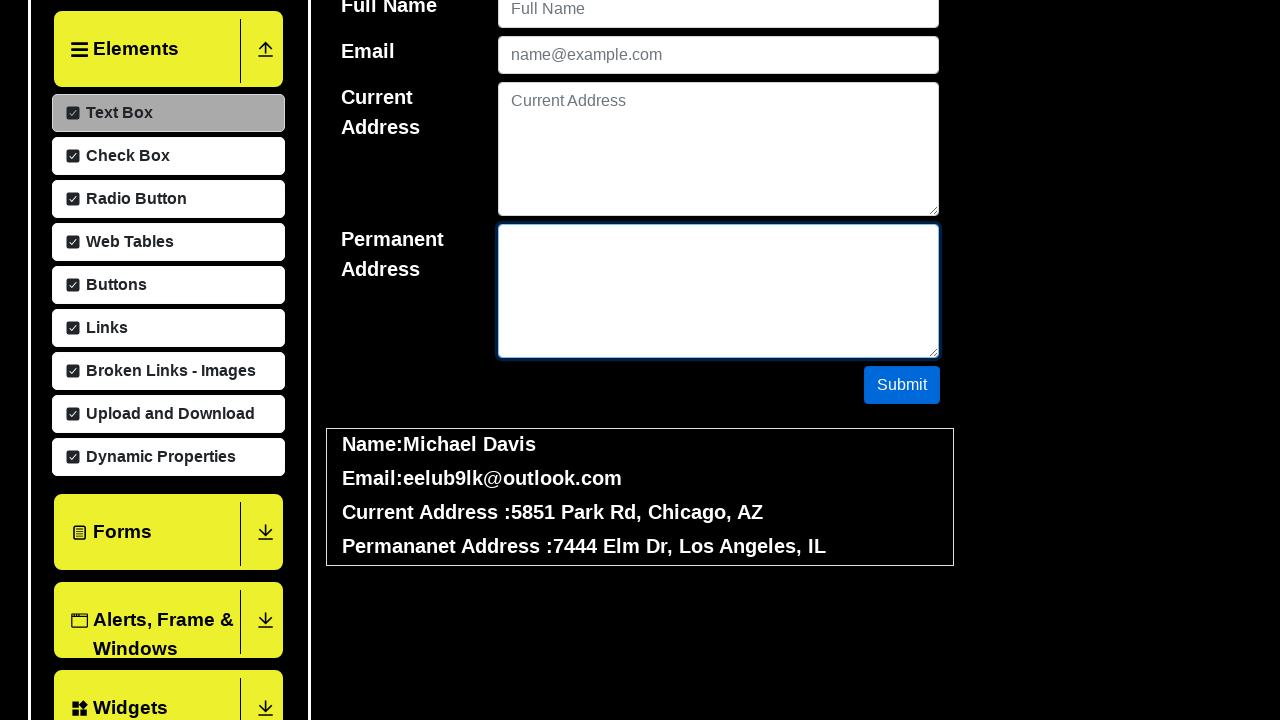

Filled username field with 'John Garcia' (iteration 50/50) on #userName
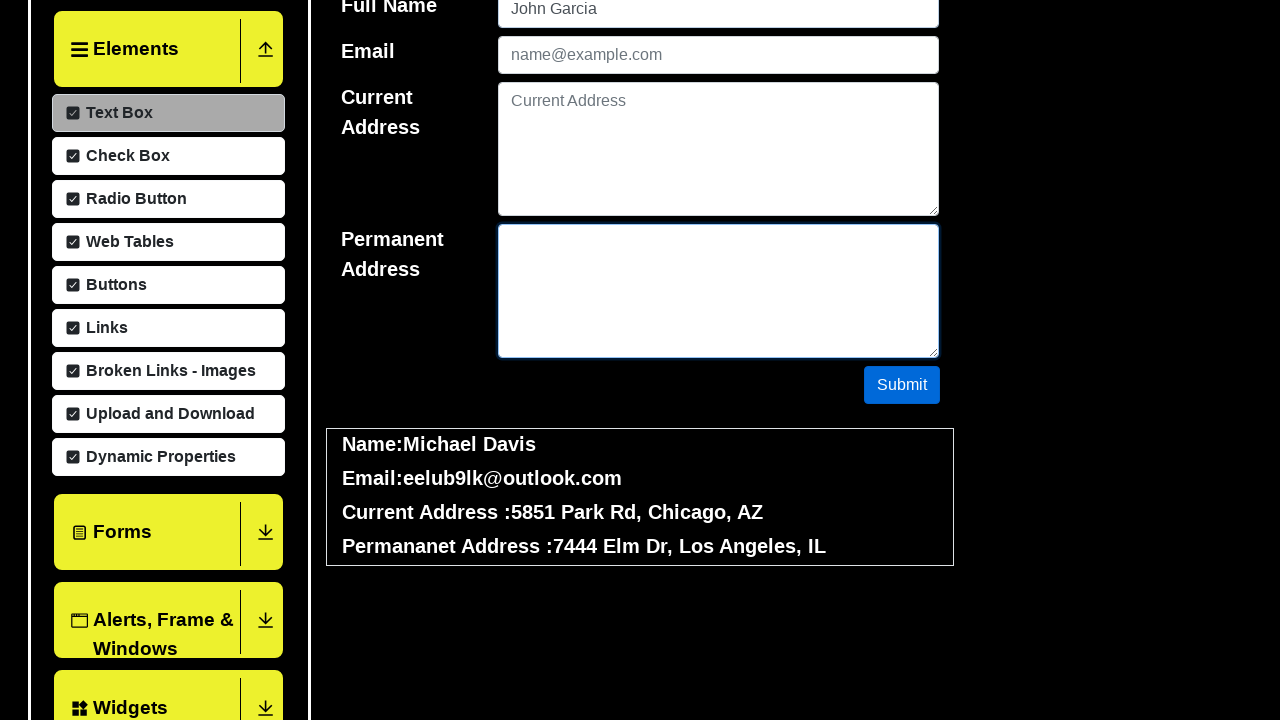

Filled email field with 'o6o42sfa@example.com' (iteration 50/50) on #userEmail
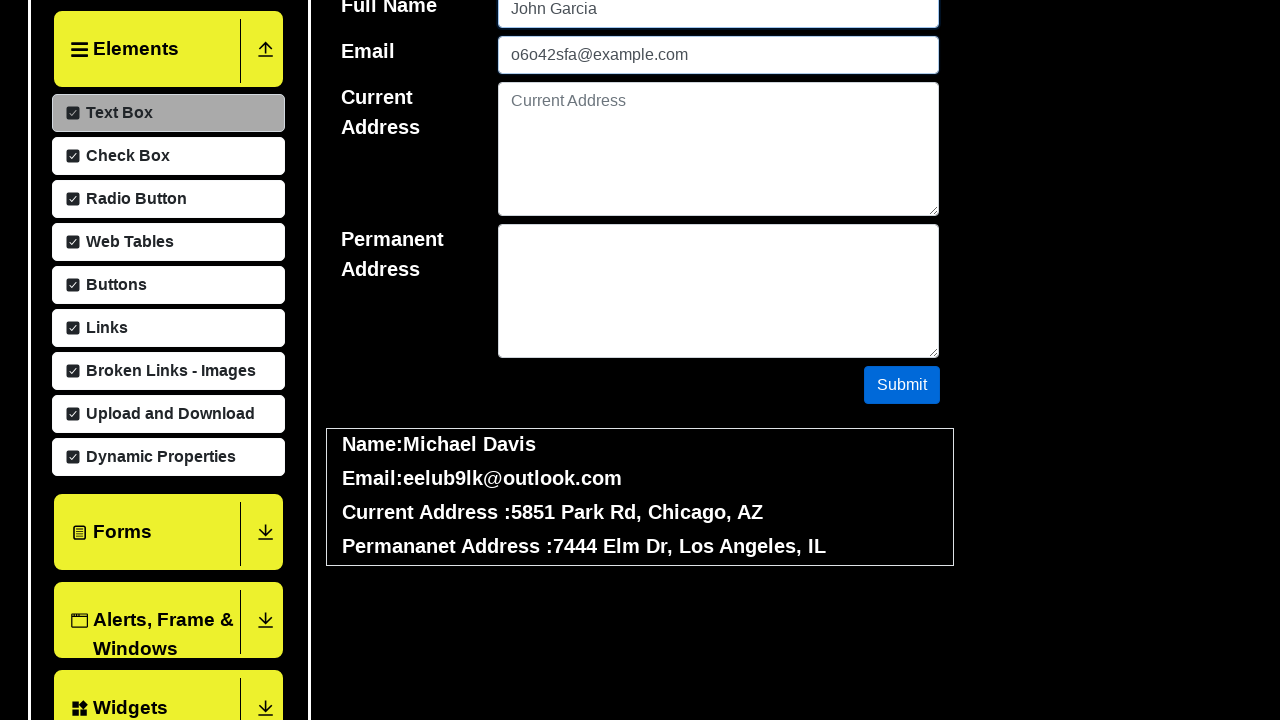

Filled current address field with '1658 Second Ave, Chicago, PA' (iteration 50/50) on #currentAddress
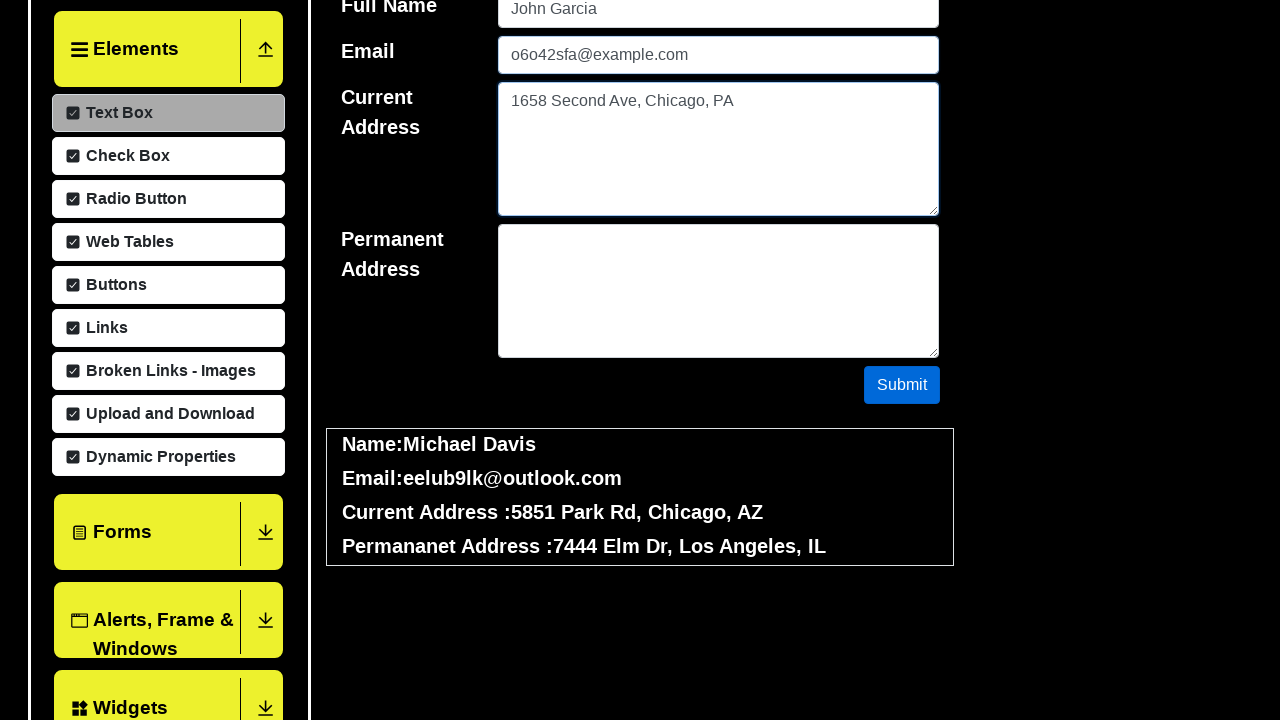

Filled permanent address field with '4556 Park Rd, New York, AZ' (iteration 50/50) on #permanentAddress
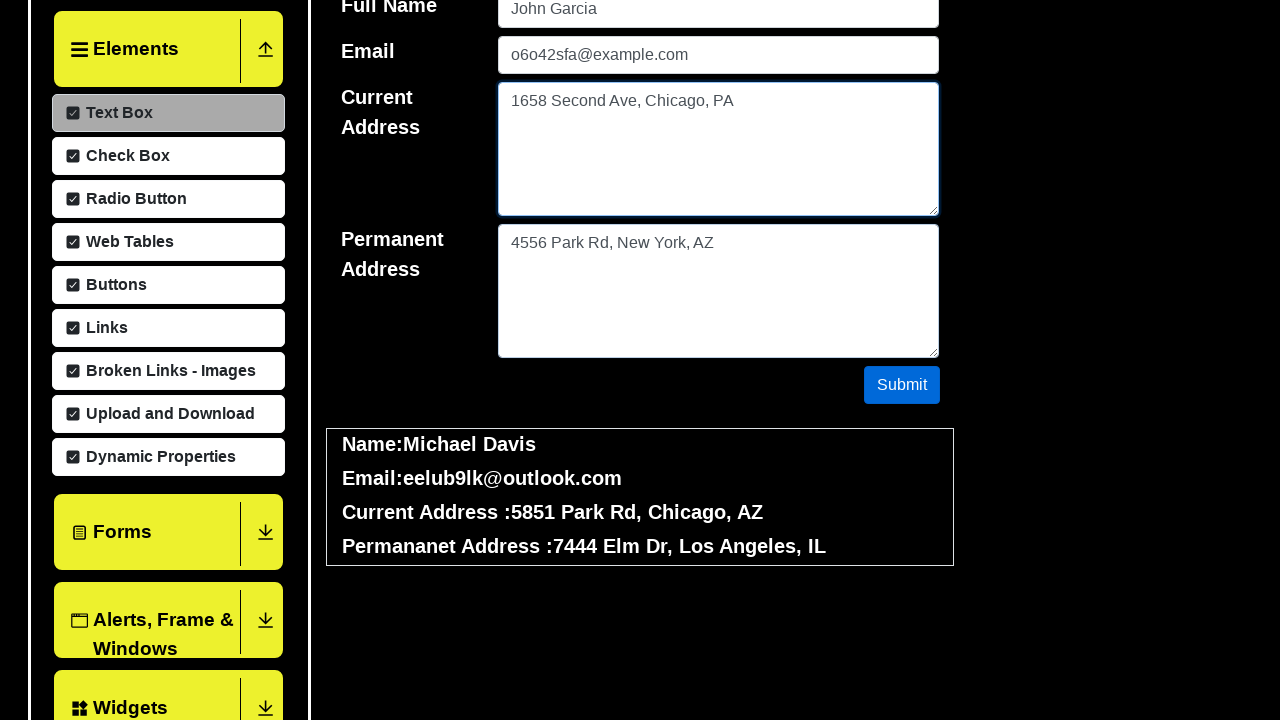

Clicked submit button (iteration 50/50) at (902, 385) on #submit
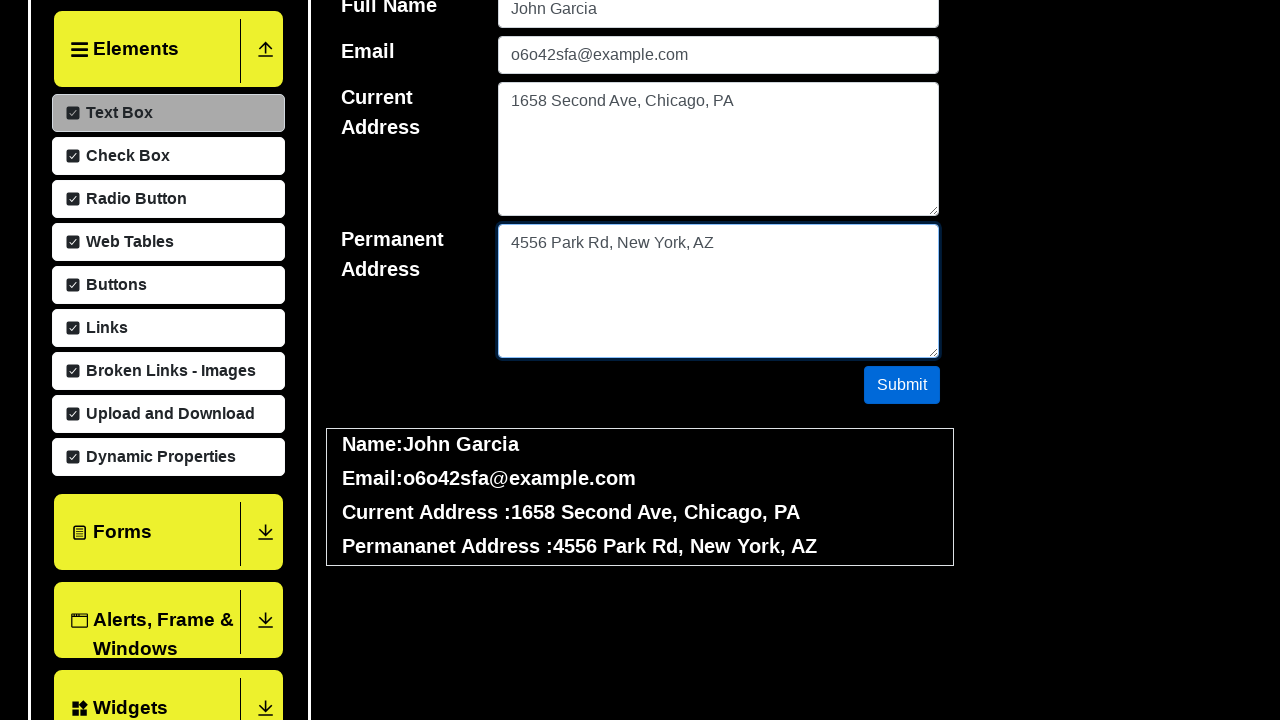

Cleared username field (iteration 50/50) on #userName
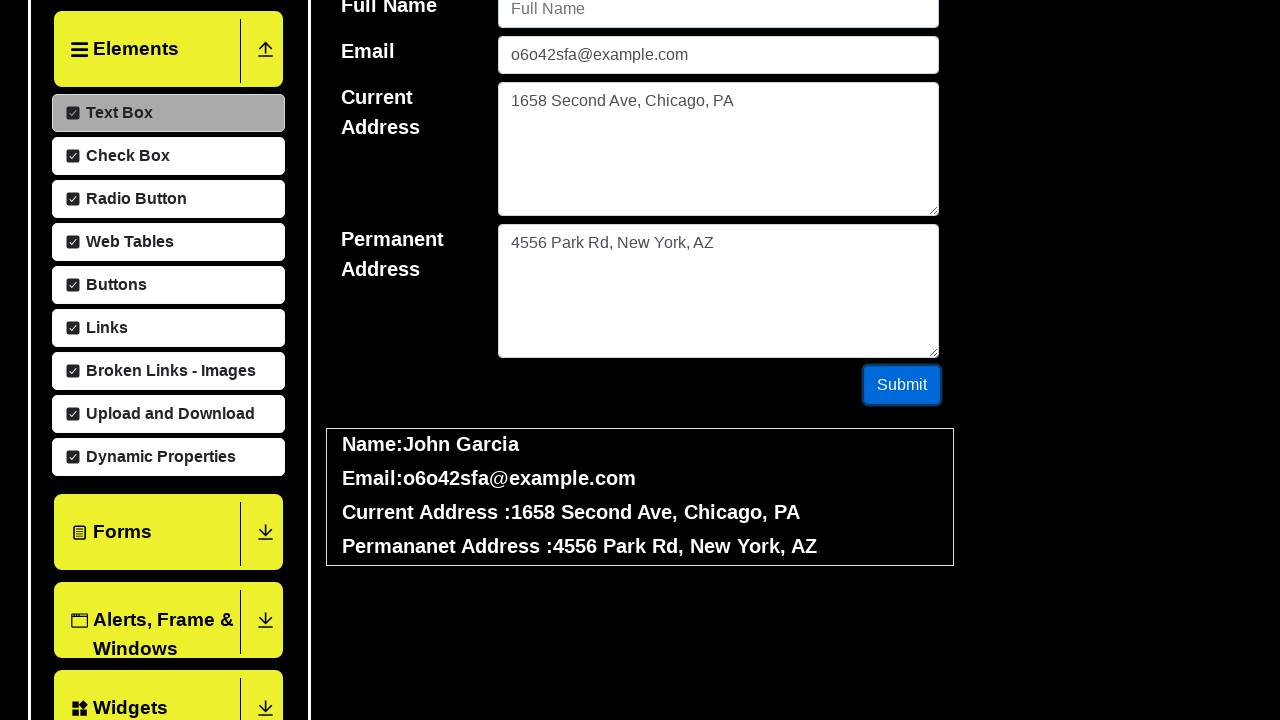

Cleared email field (iteration 50/50) on #userEmail
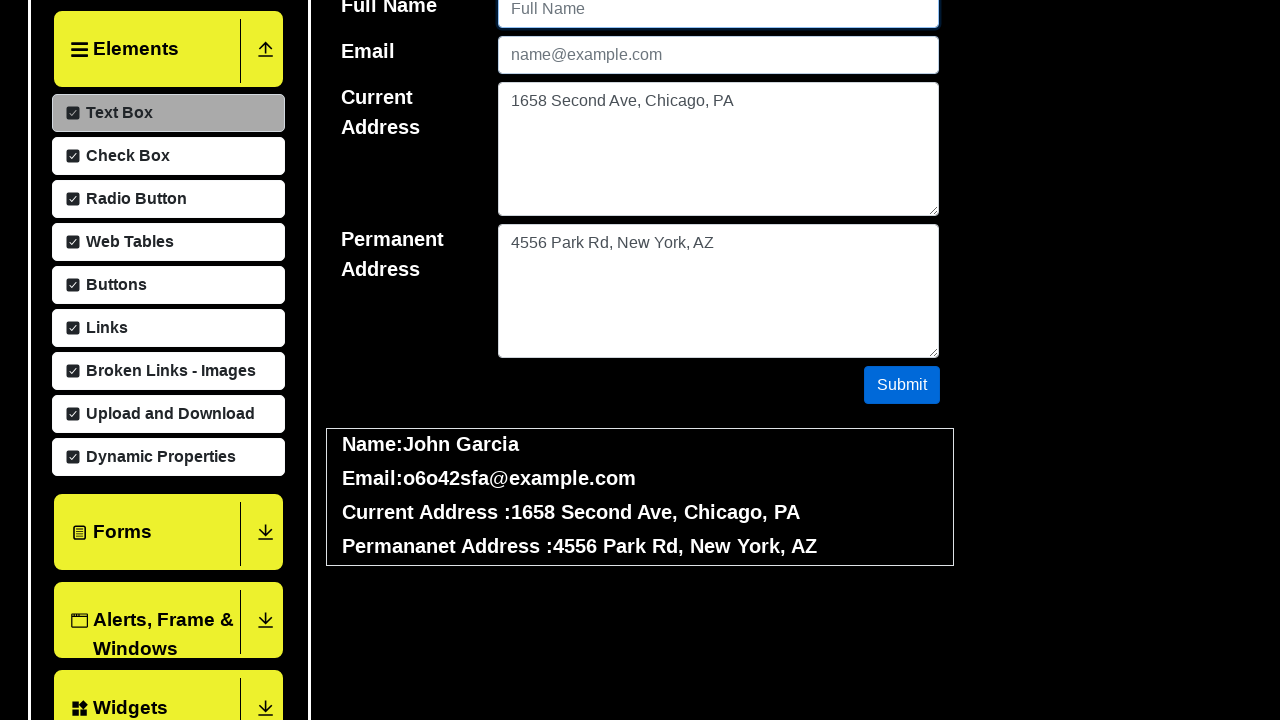

Cleared current address field (iteration 50/50) on #currentAddress
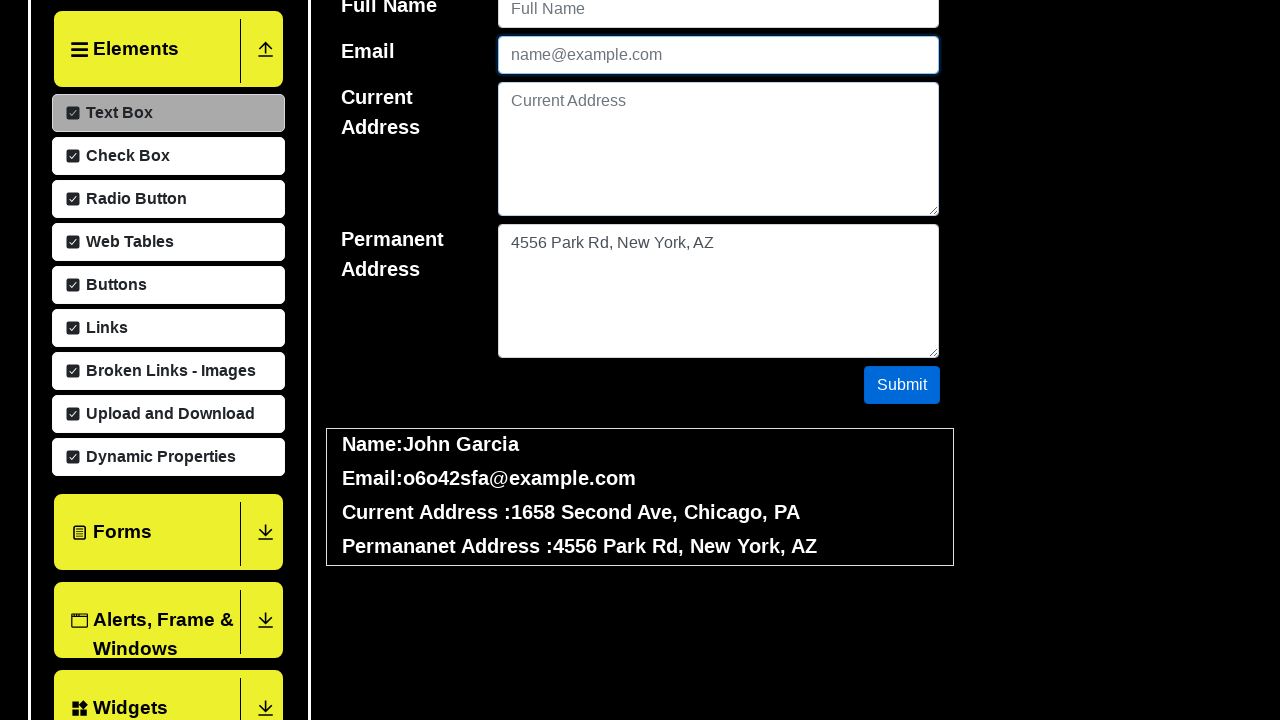

Cleared permanent address field (iteration 50/50) on #permanentAddress
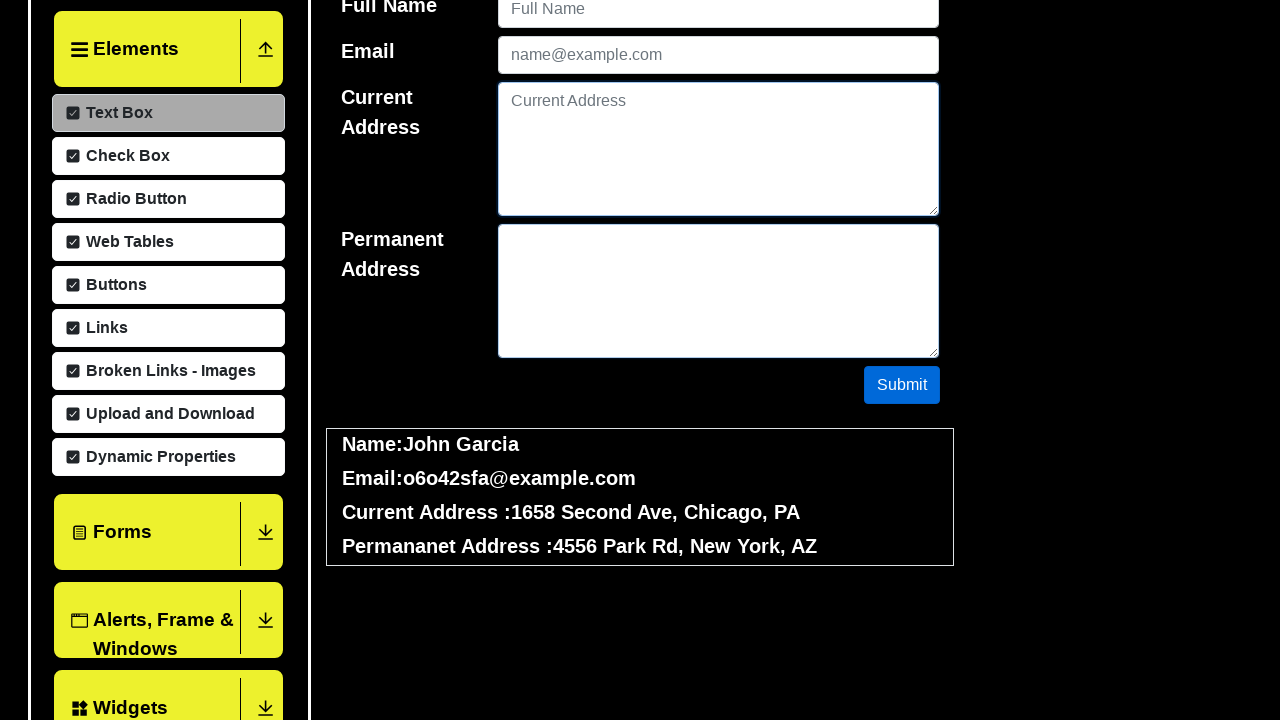

Waited 100ms before next iteration (iteration 50/50)
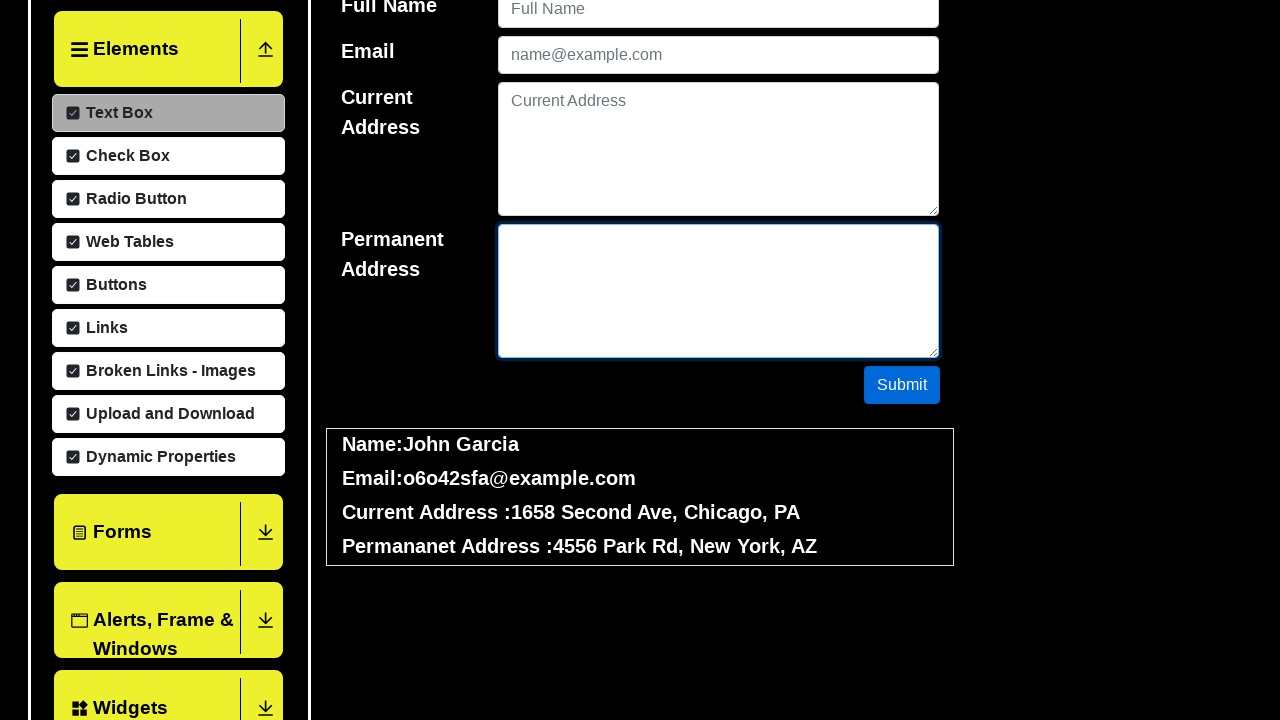

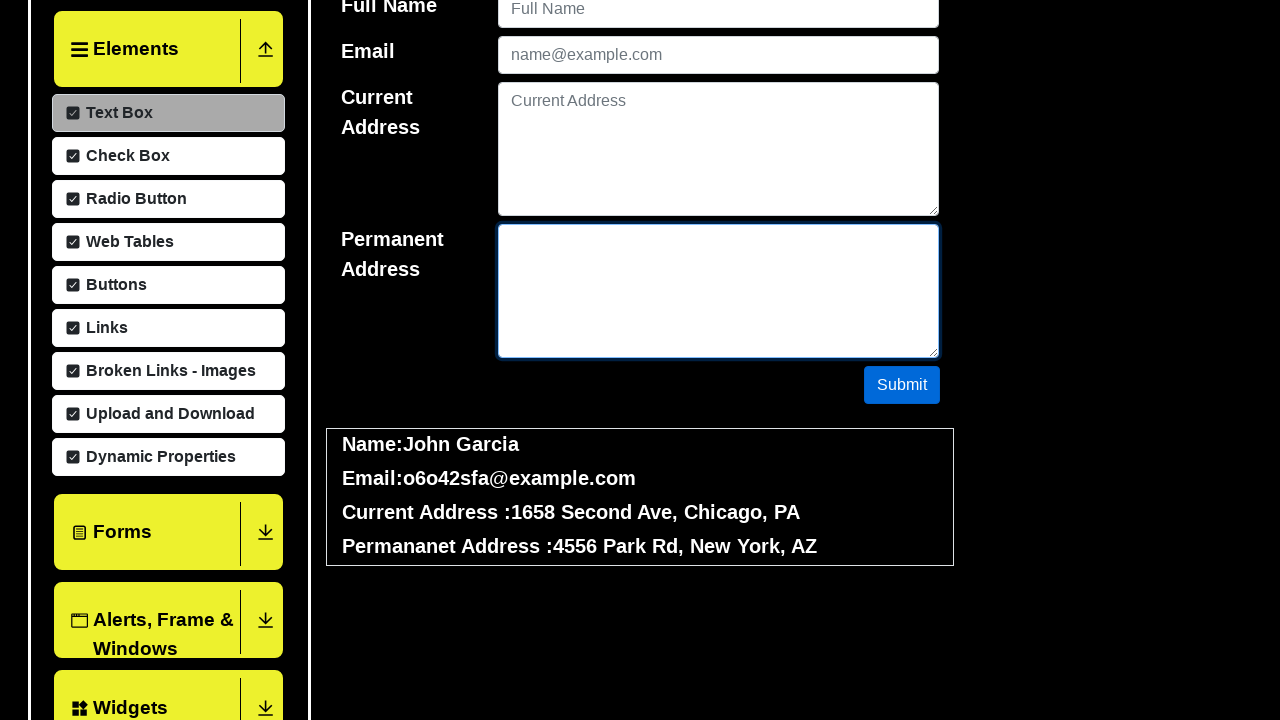